Automatically plays the 2048 game by sending arrow key sequences in a pattern to move tiles

Starting URL: https://play2048.co/

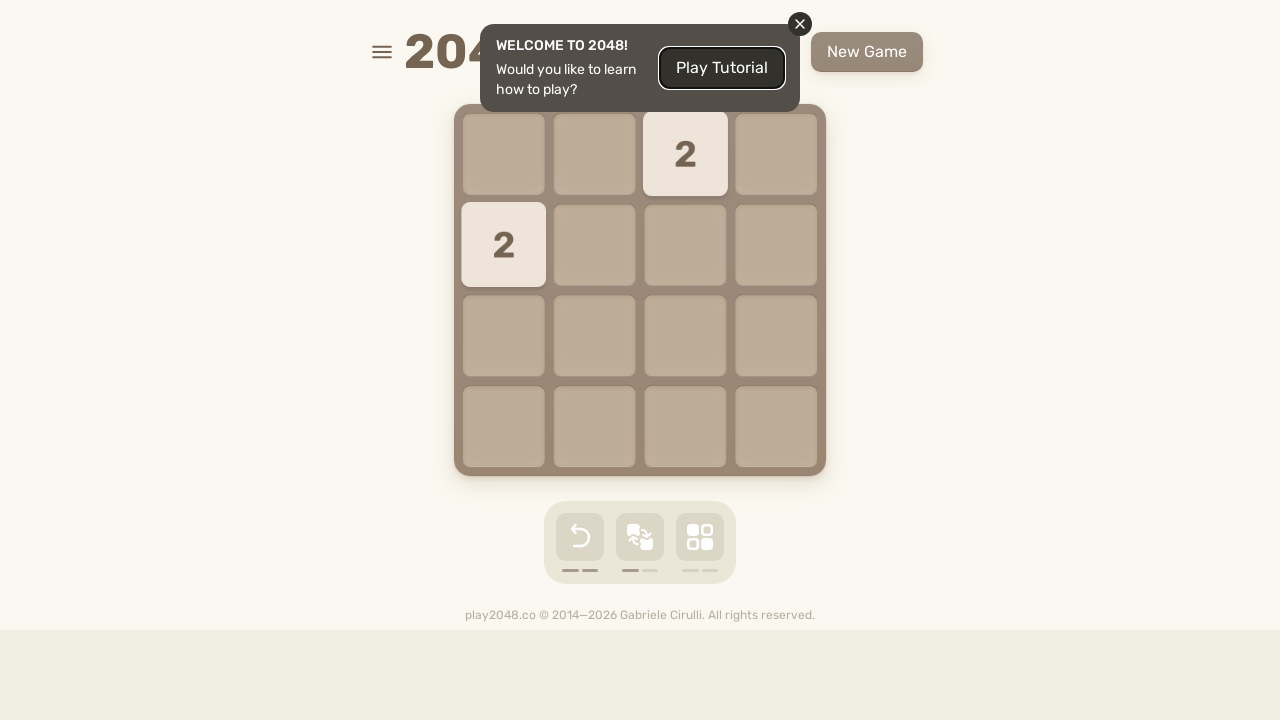

Located main game container (html element)
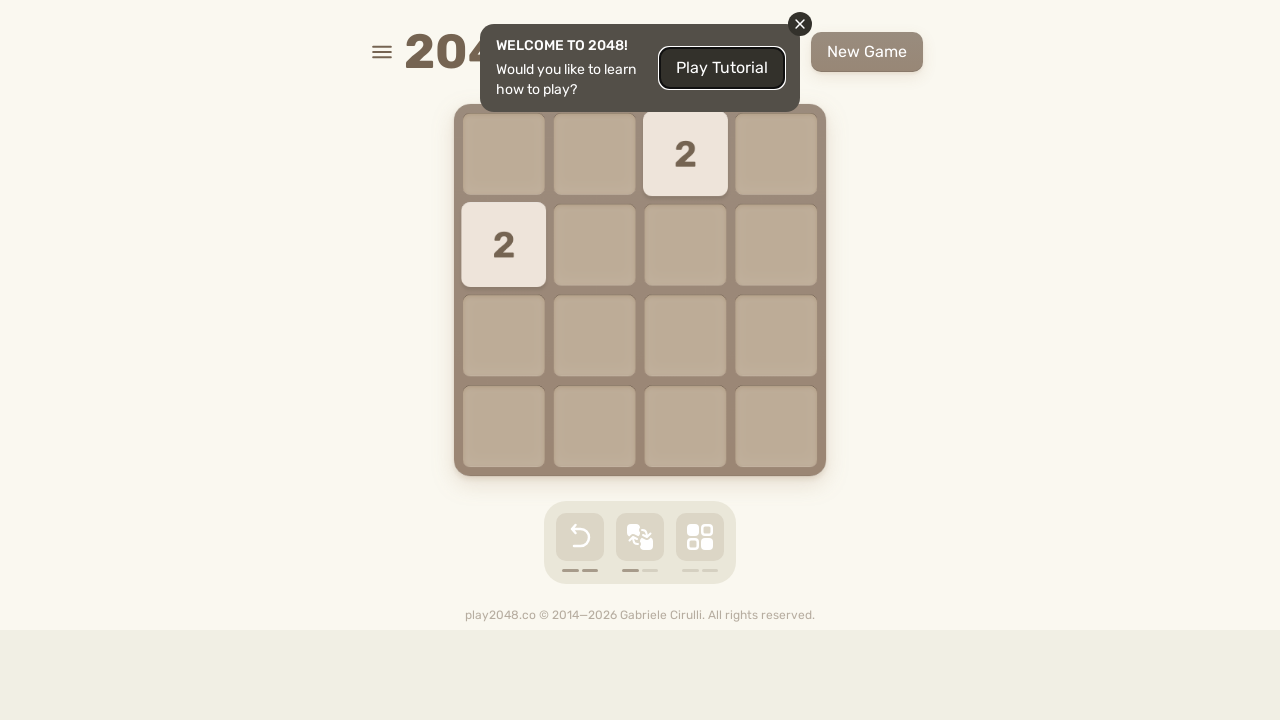

Pressed ArrowRight (outer loop 0, inner loop 0)
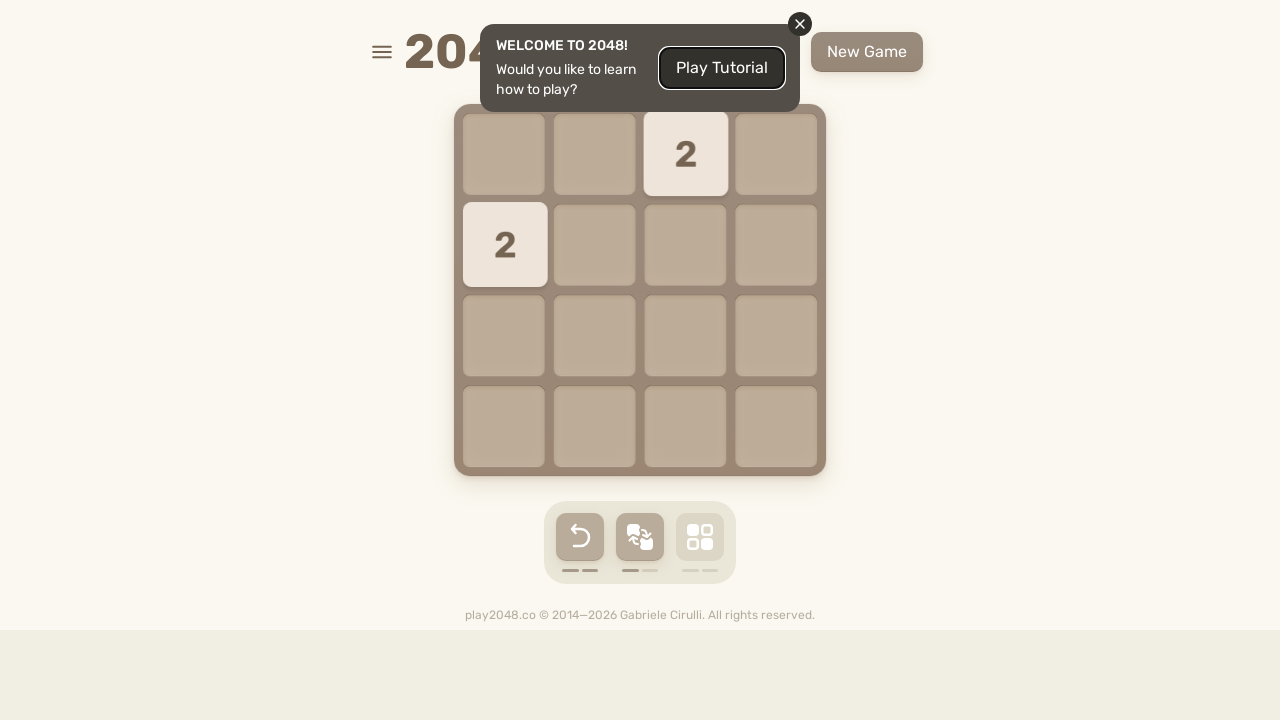

Pressed ArrowUp (outer loop 0, inner loop 0)
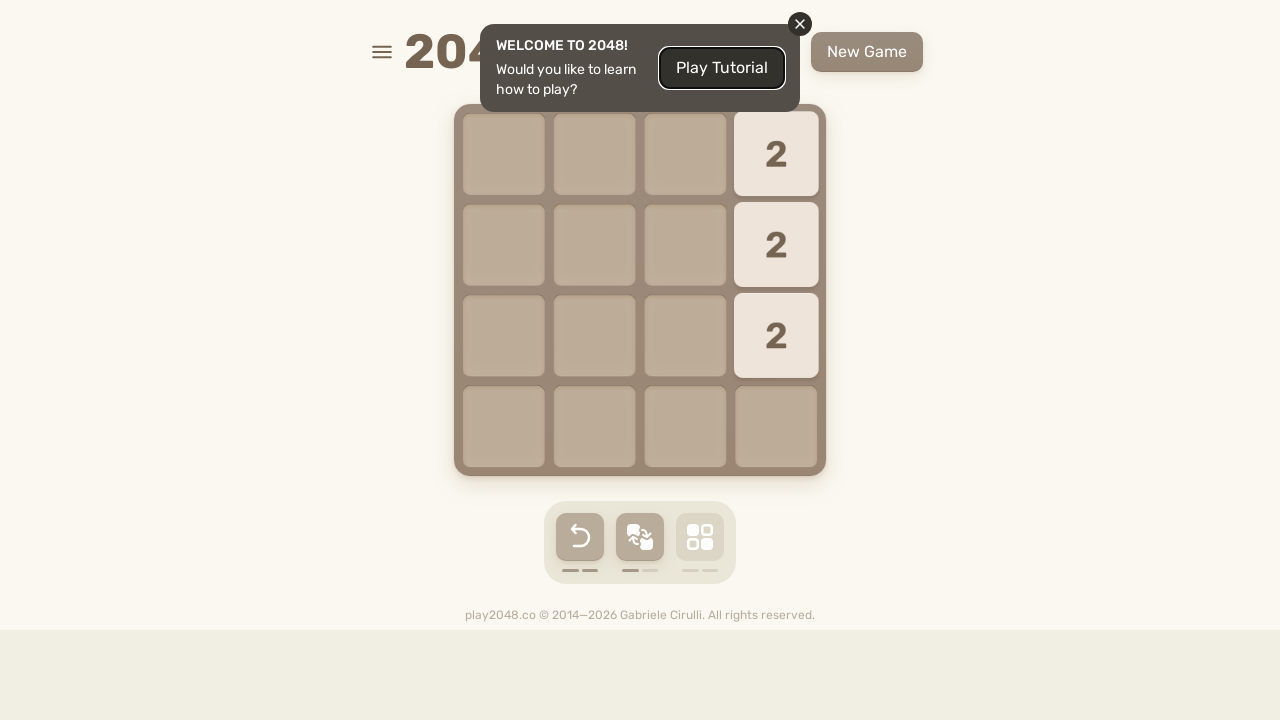

Pressed ArrowRight (outer loop 0, inner loop 1)
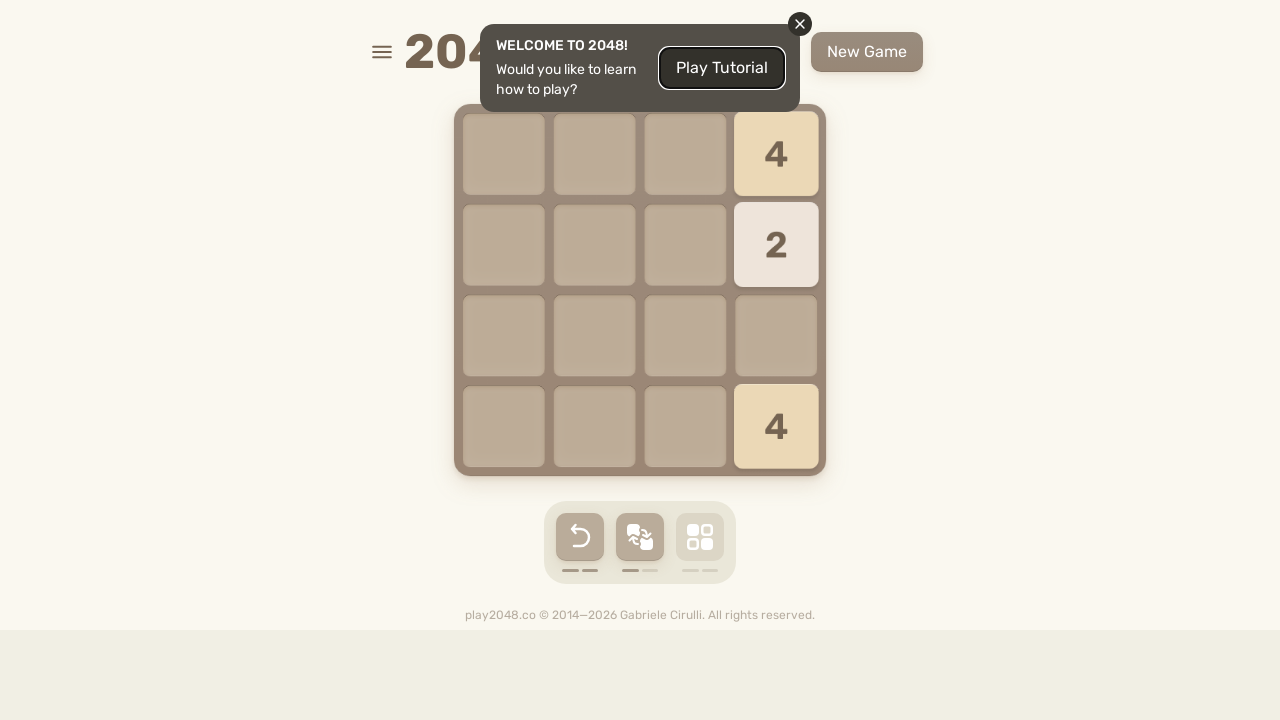

Pressed ArrowUp (outer loop 0, inner loop 1)
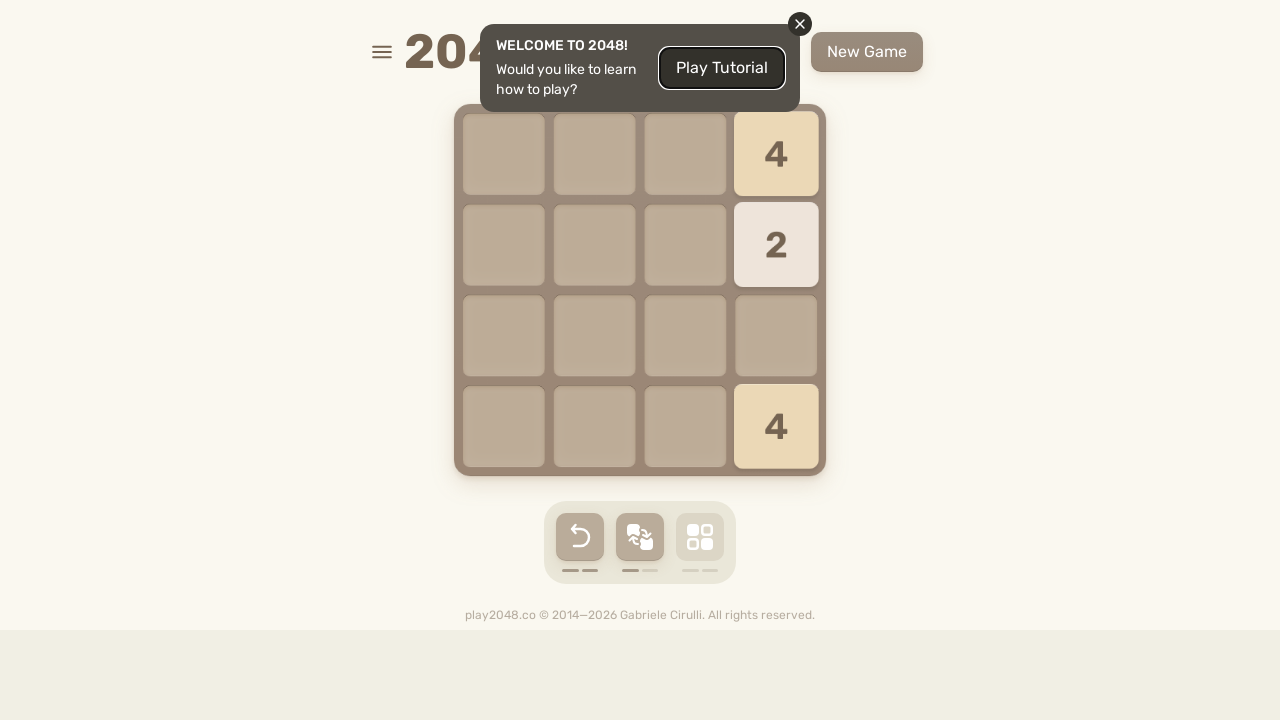

Pressed ArrowRight (outer loop 0, inner loop 2)
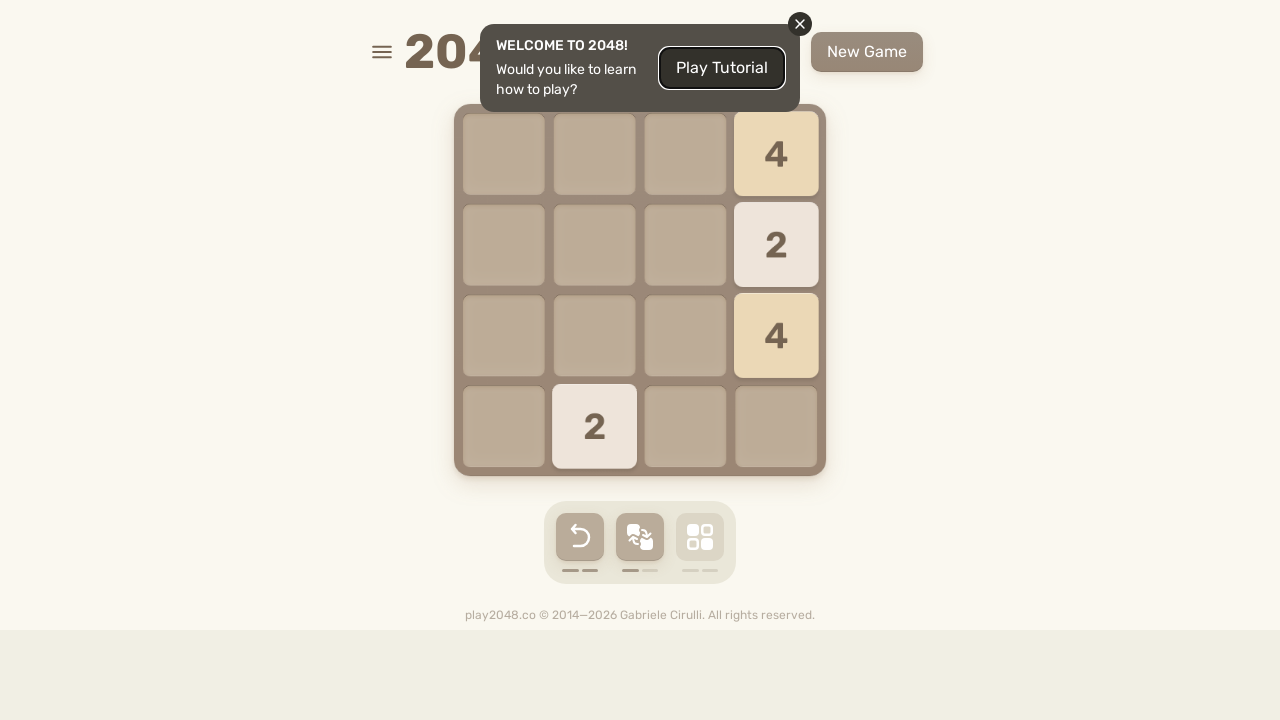

Pressed ArrowUp (outer loop 0, inner loop 2)
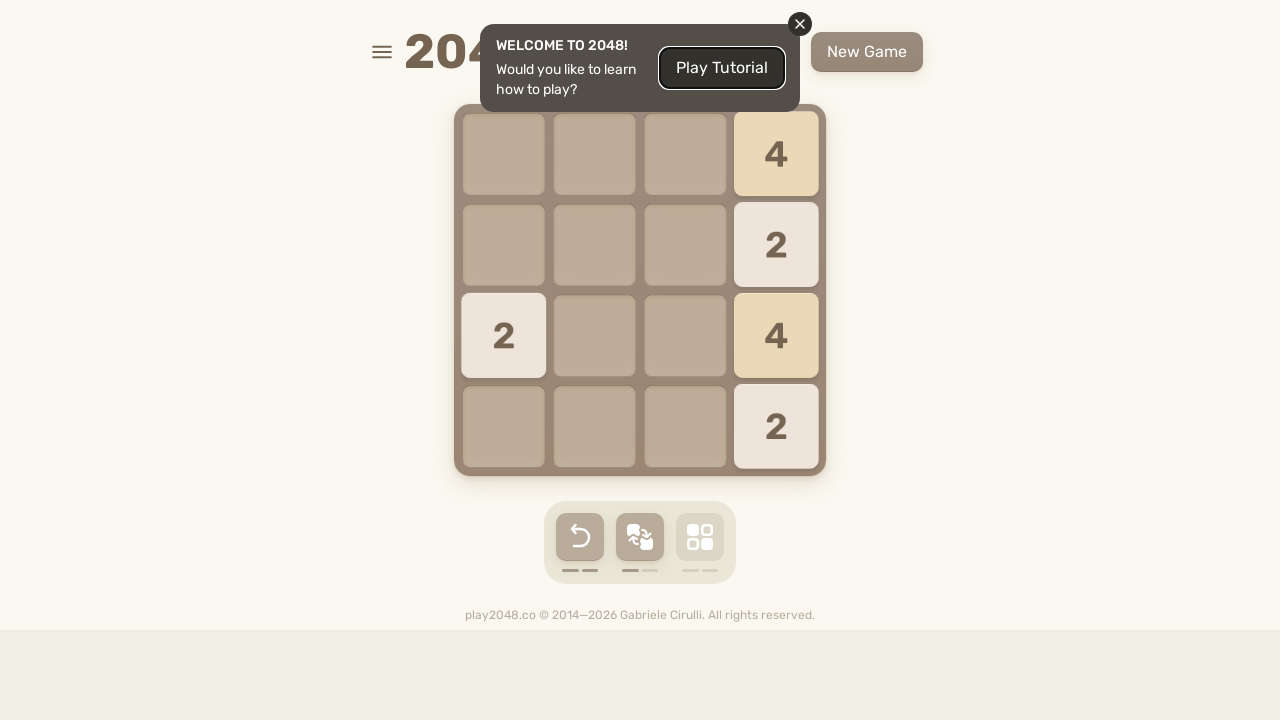

Pressed ArrowRight (outer loop 0, inner loop 3)
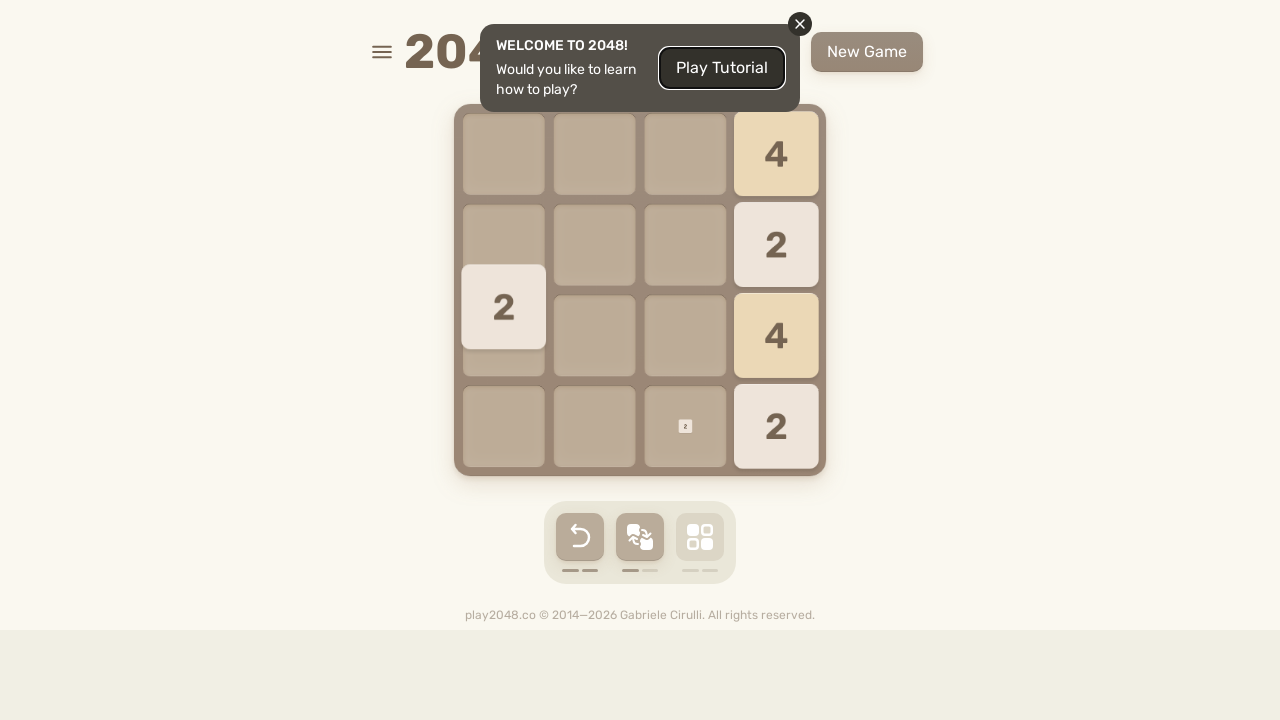

Pressed ArrowUp (outer loop 0, inner loop 3)
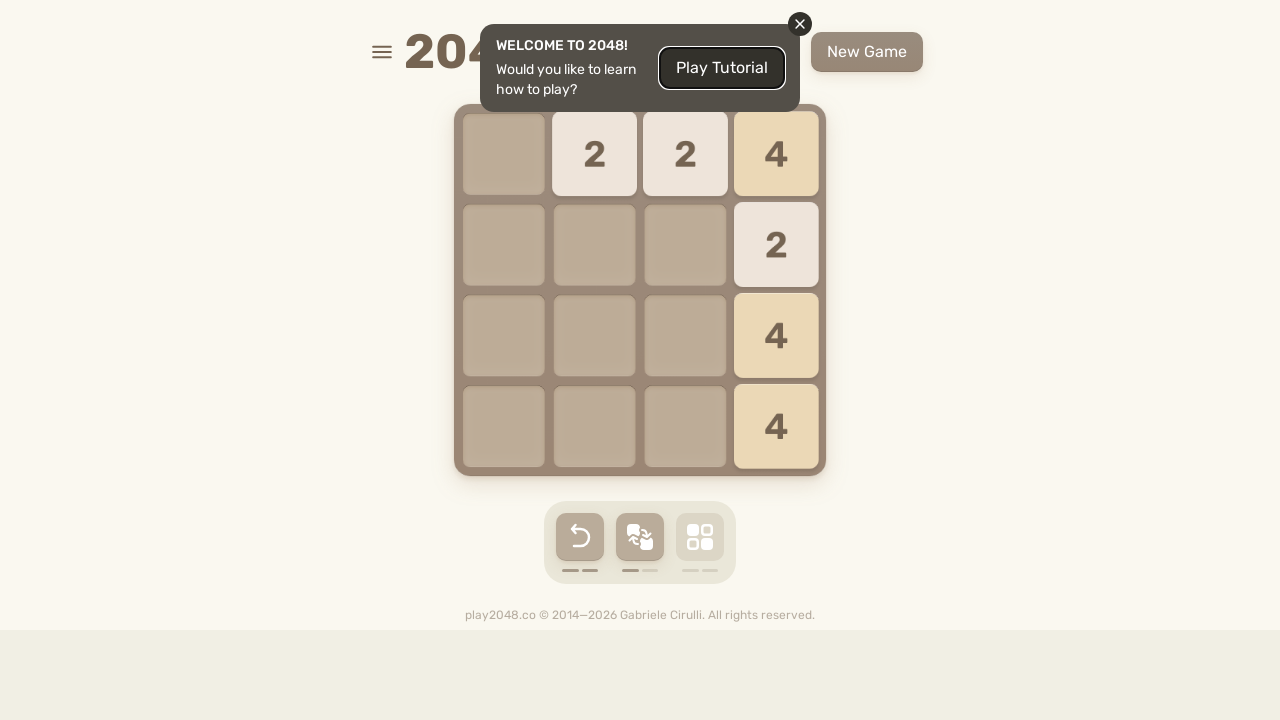

Pressed ArrowRight (outer loop 0, inner loop 4)
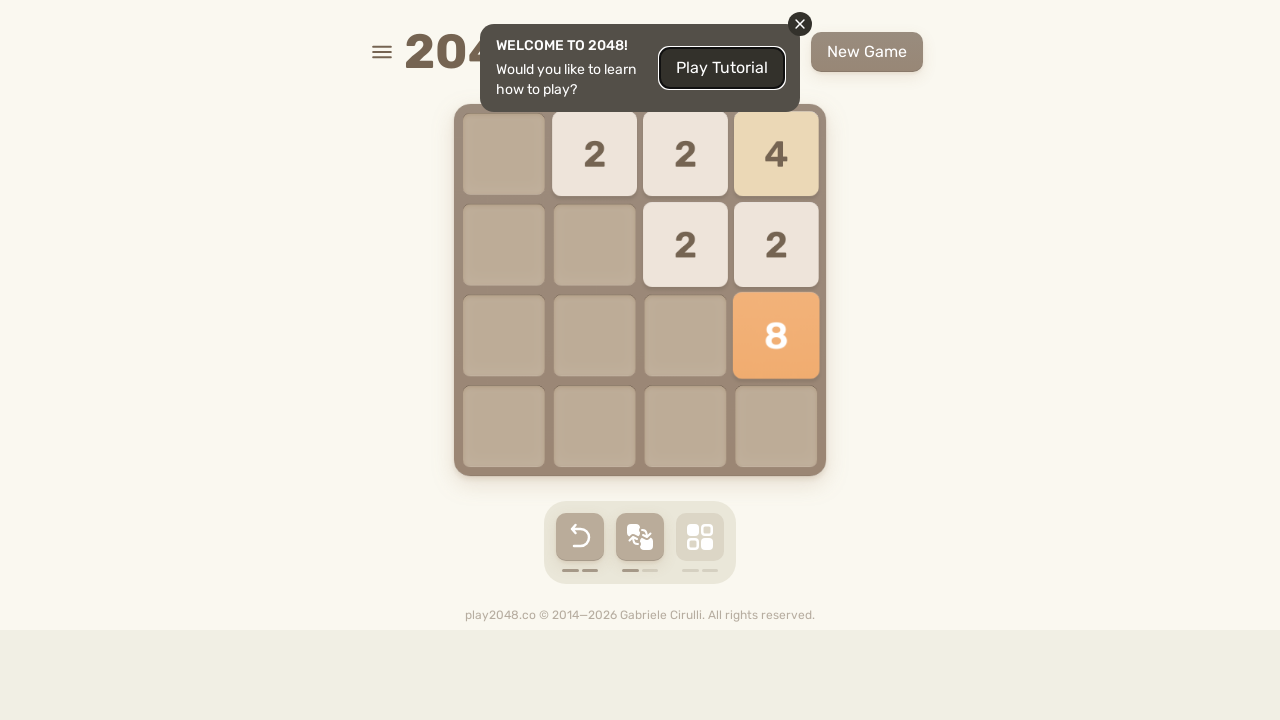

Pressed ArrowUp (outer loop 0, inner loop 4)
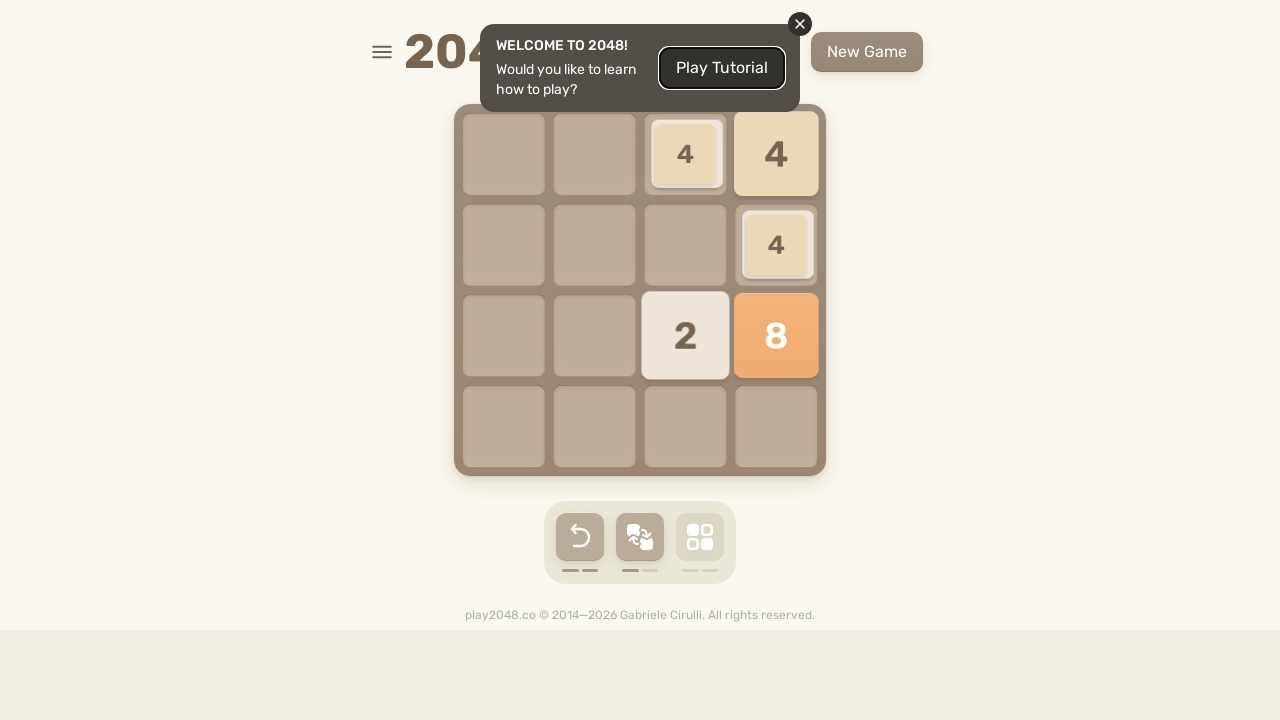

Pressed ArrowRight (outer loop 0, inner loop 5)
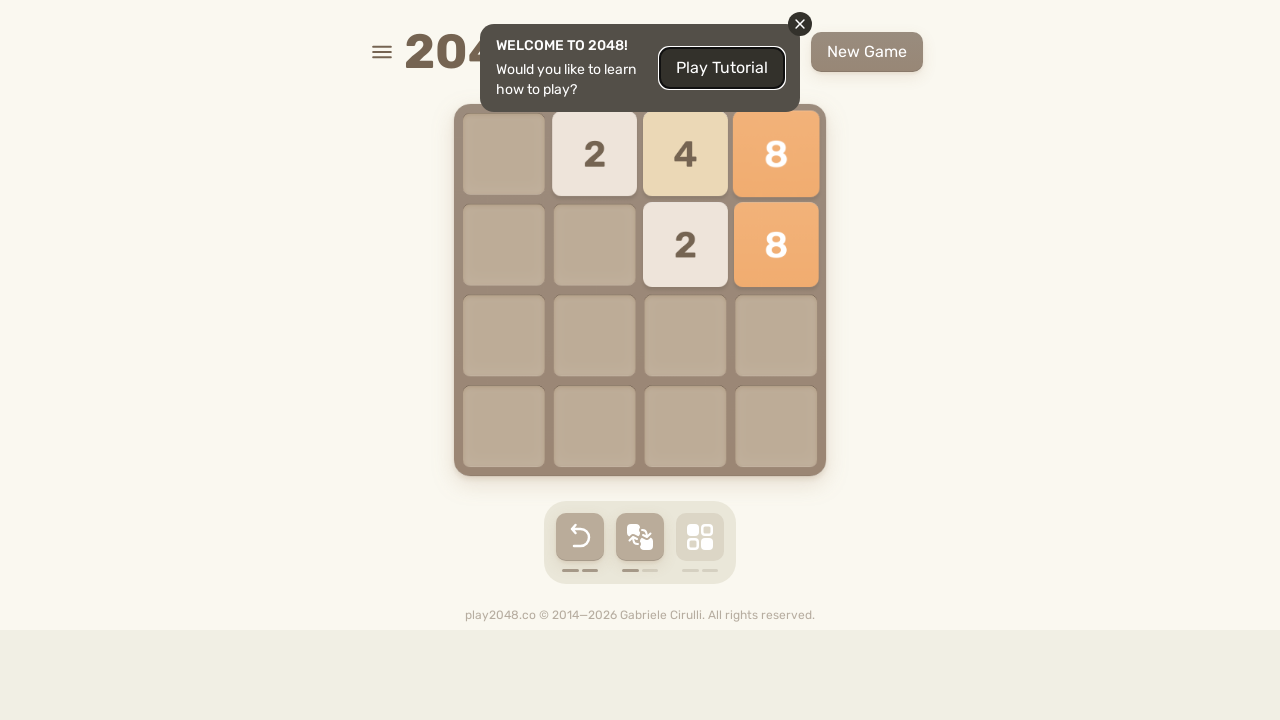

Pressed ArrowUp (outer loop 0, inner loop 5)
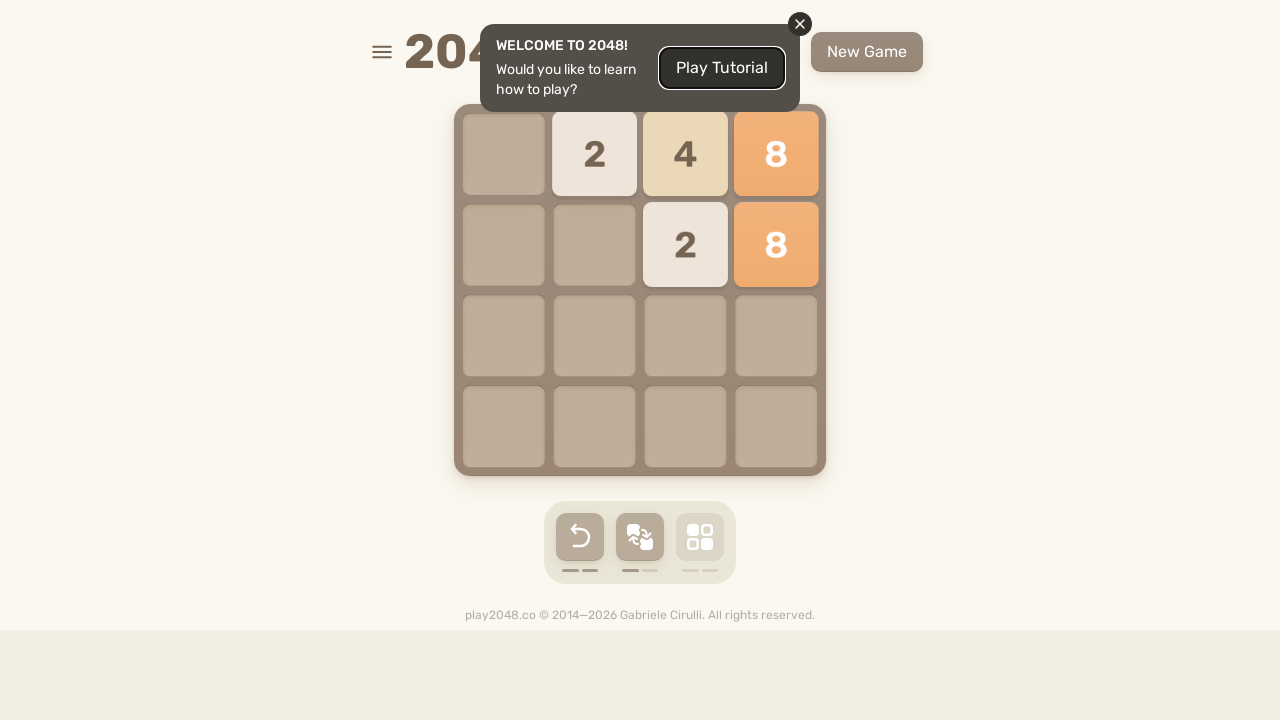

Pressed ArrowRight (outer loop 0, inner loop 6)
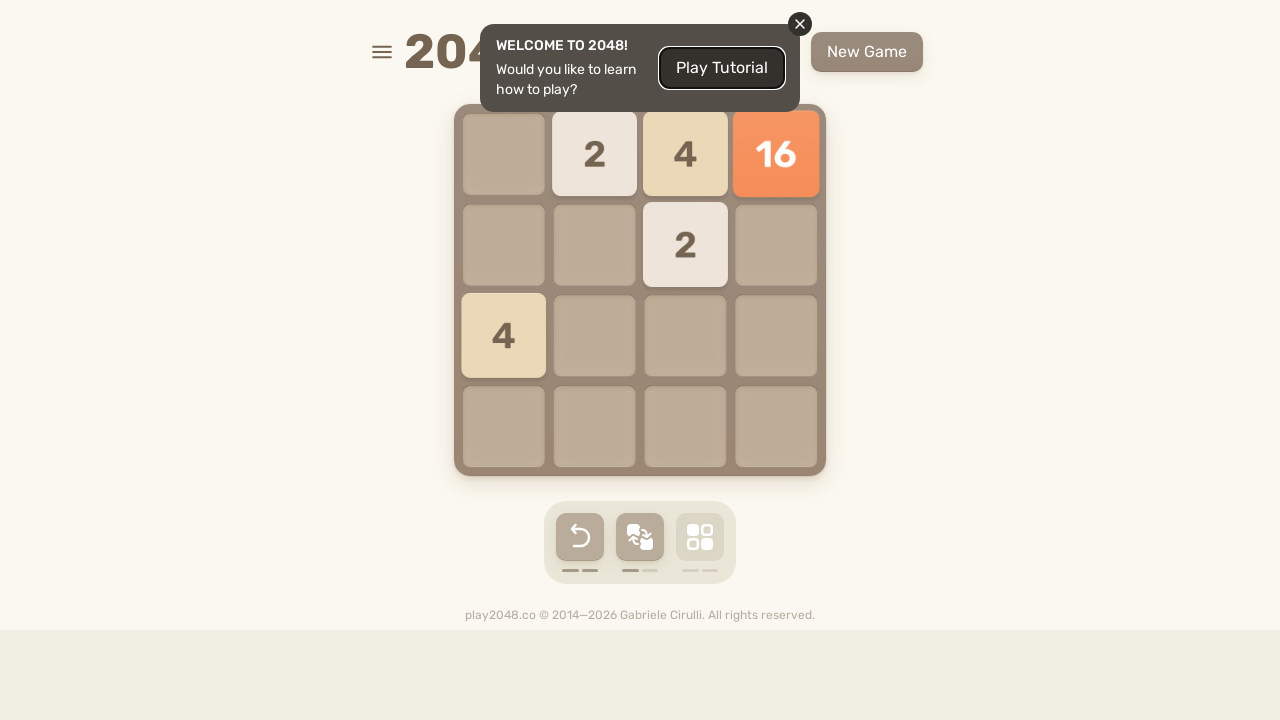

Pressed ArrowUp (outer loop 0, inner loop 6)
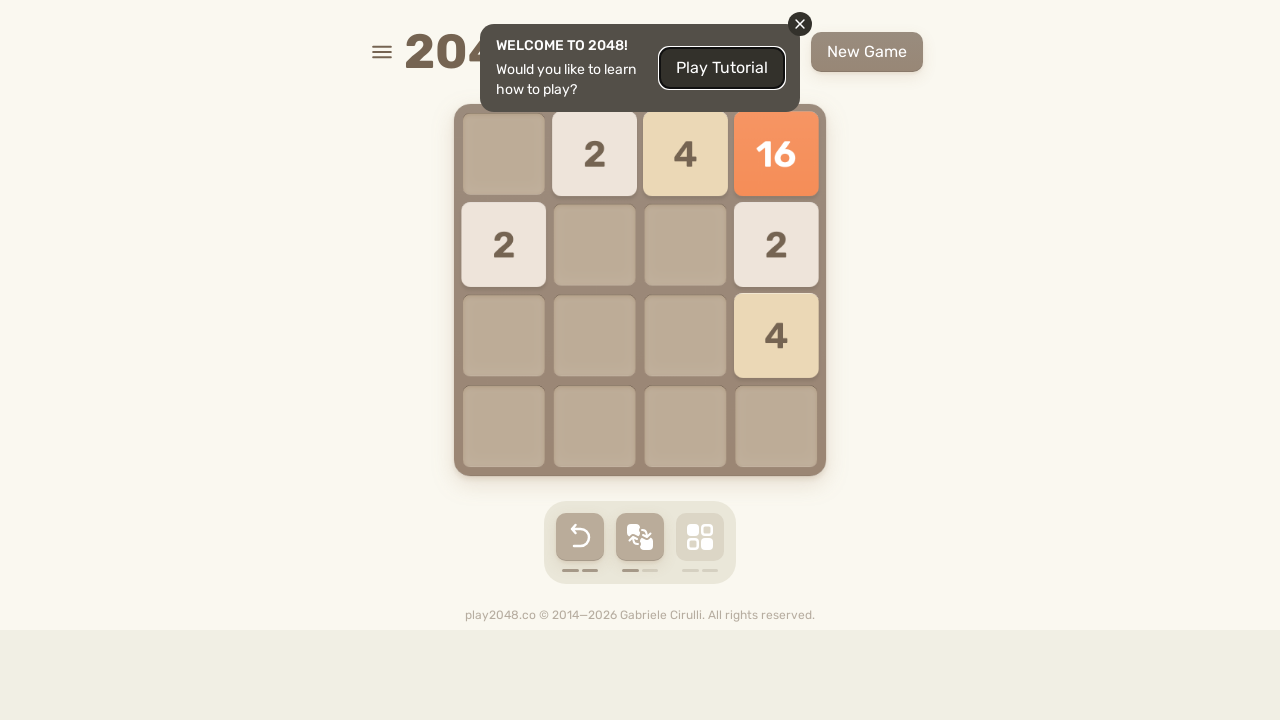

Pressed ArrowRight (outer loop 0, inner loop 7)
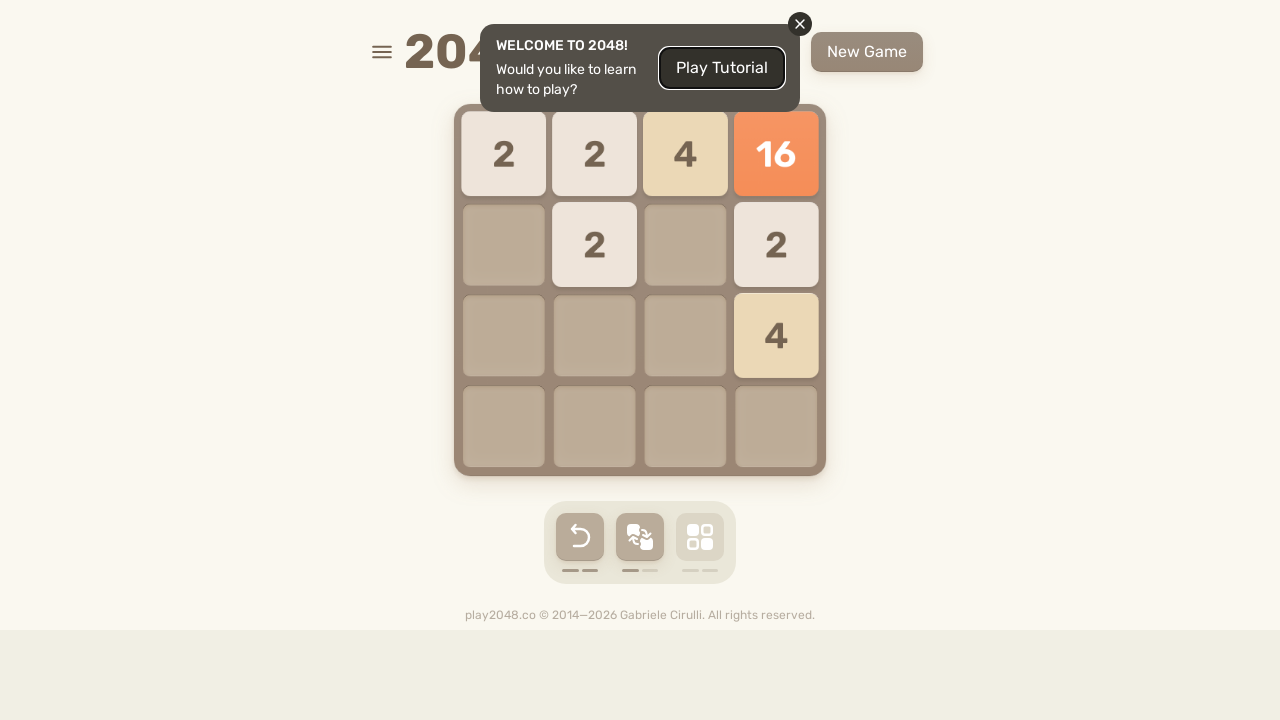

Pressed ArrowUp (outer loop 0, inner loop 7)
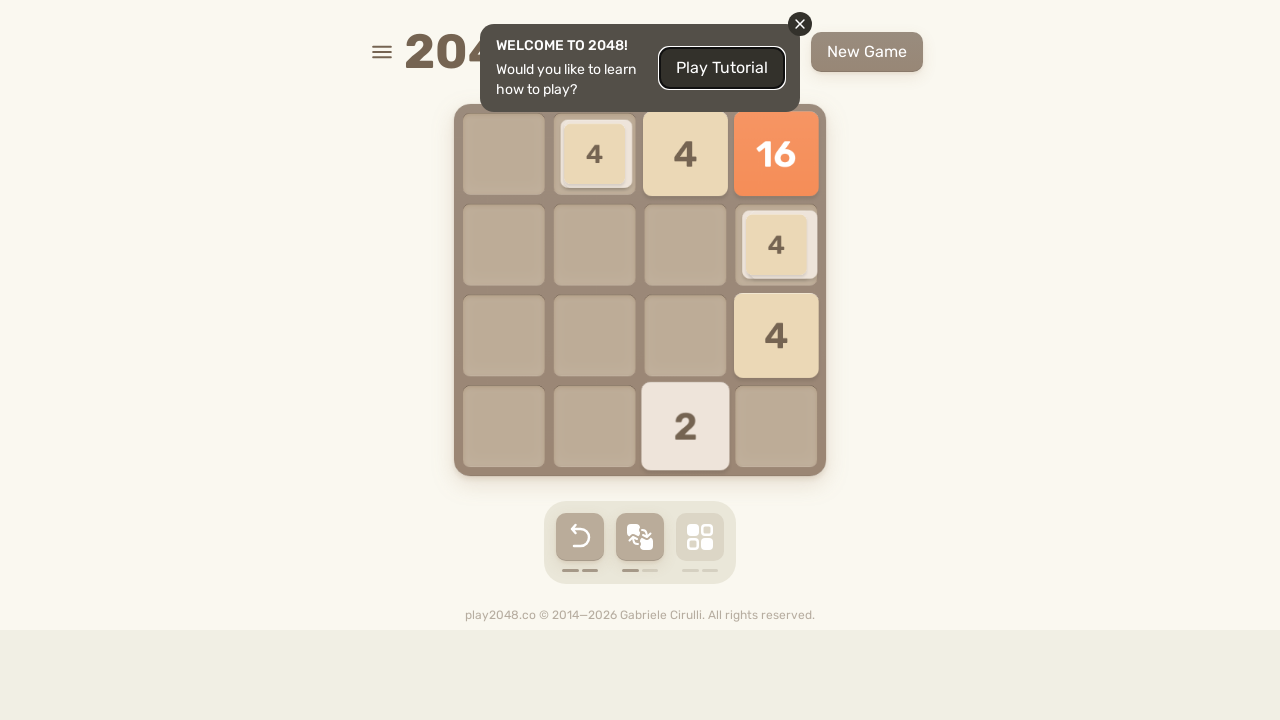

Pressed ArrowRight (outer loop 0, inner loop 8)
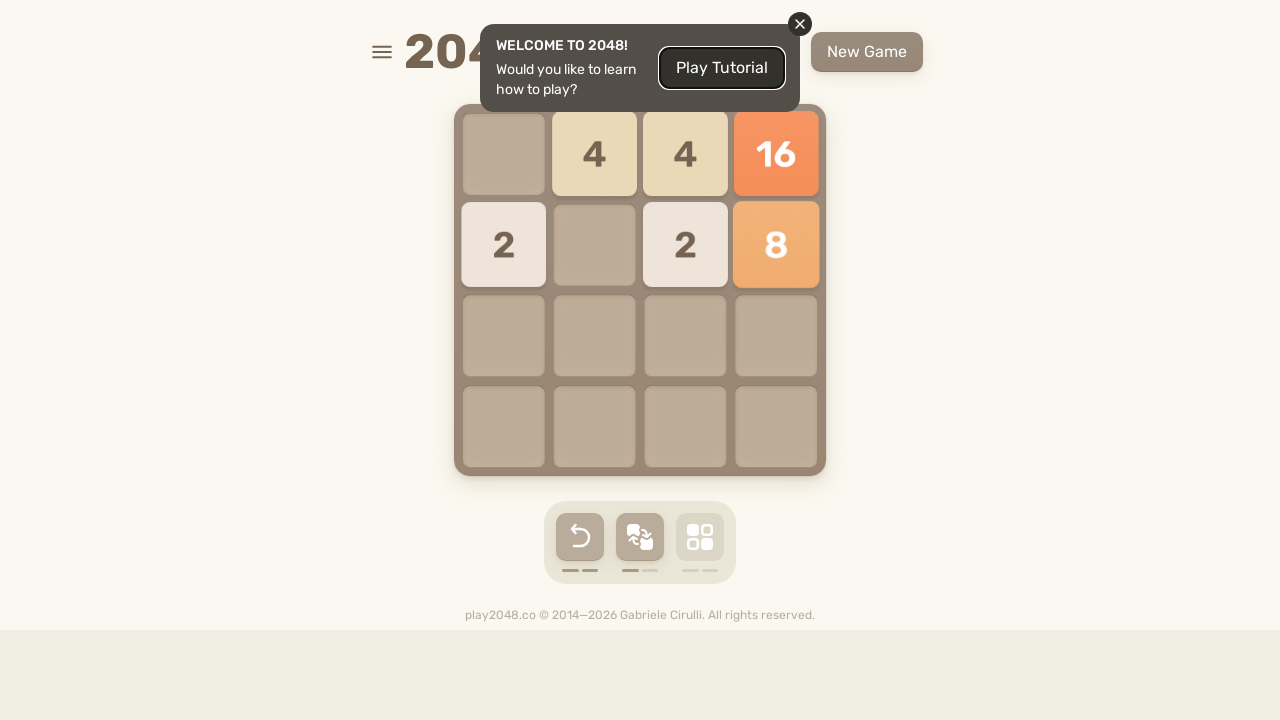

Pressed ArrowUp (outer loop 0, inner loop 8)
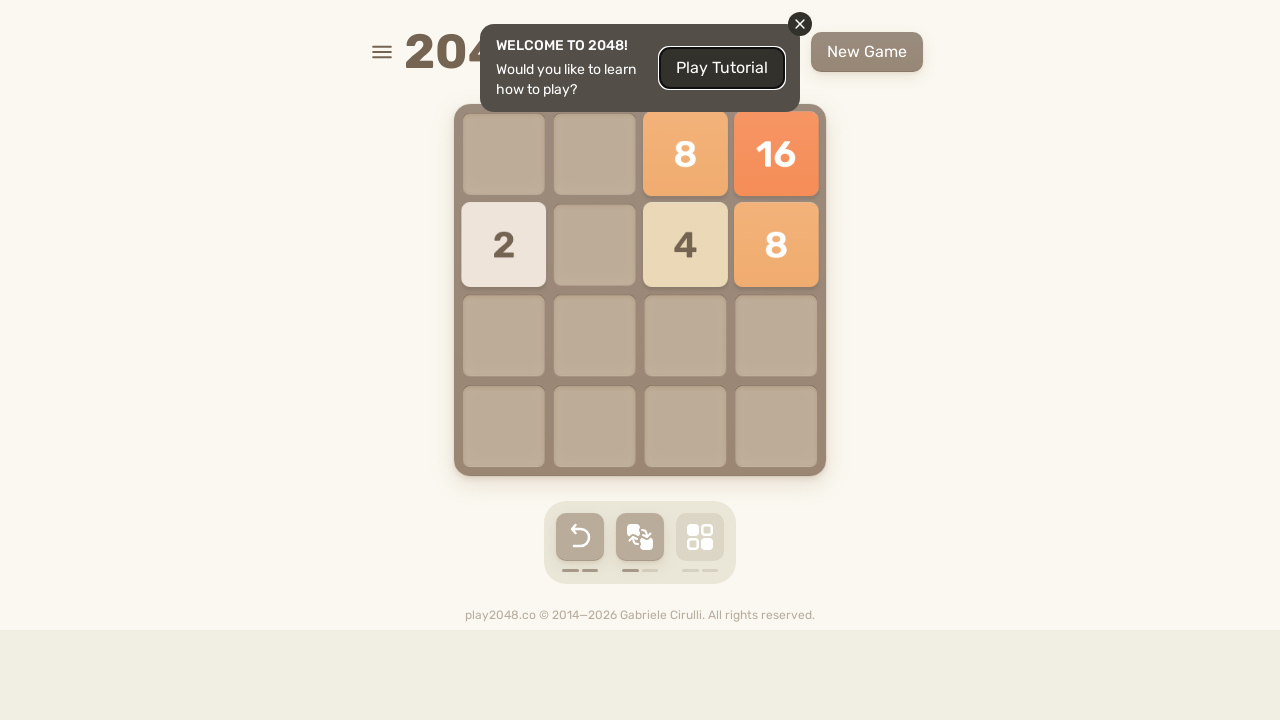

Pressed ArrowRight (outer loop 0, inner loop 9)
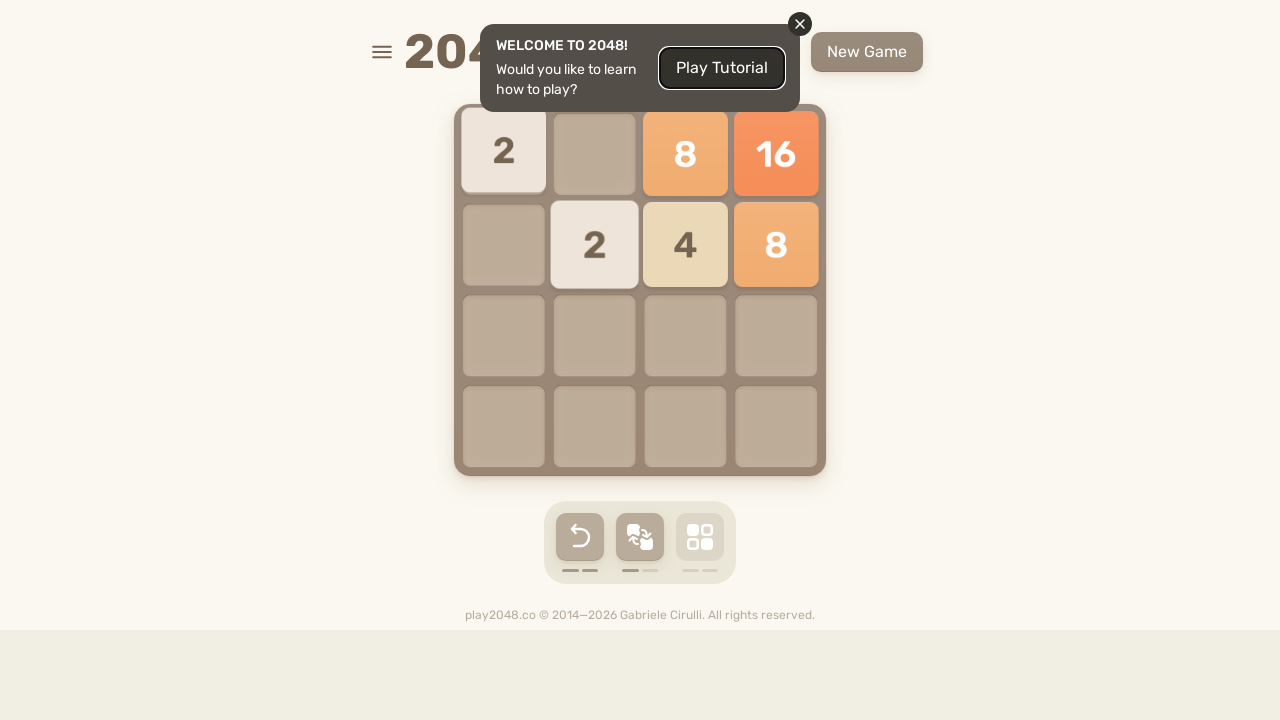

Pressed ArrowUp (outer loop 0, inner loop 9)
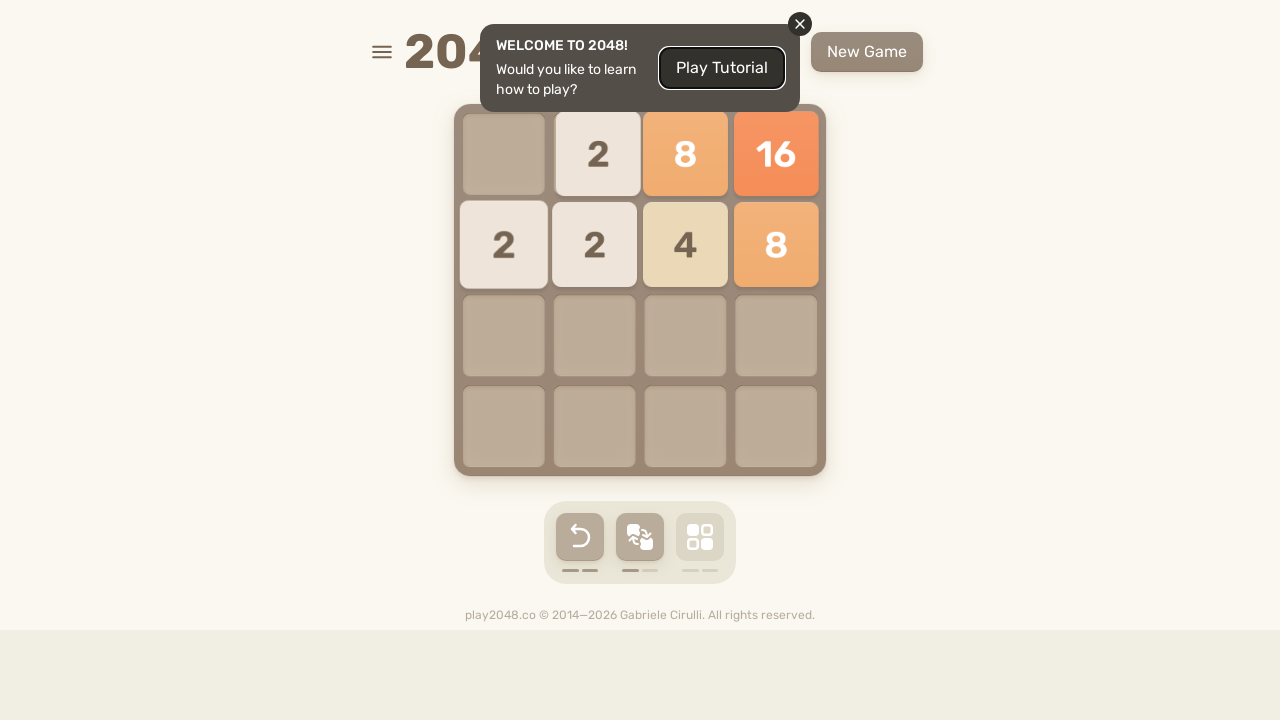

Pressed ArrowRight (outer loop 0, inner loop 10)
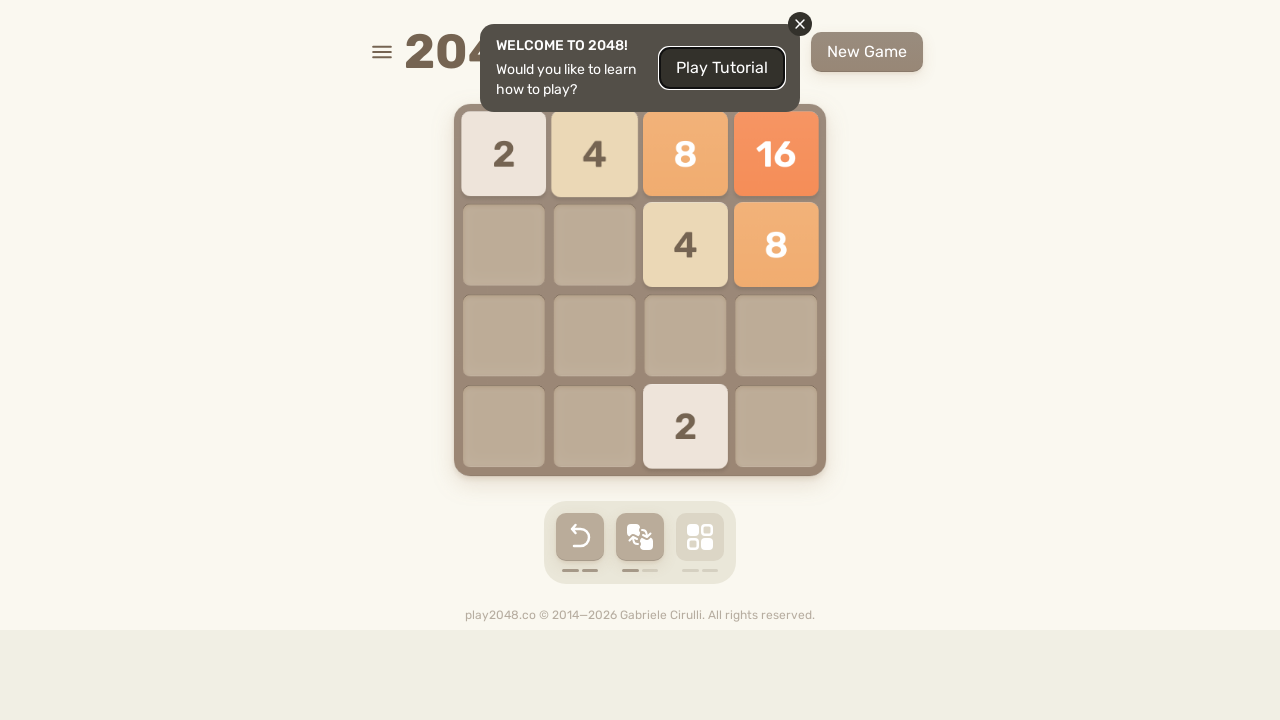

Pressed ArrowUp (outer loop 0, inner loop 10)
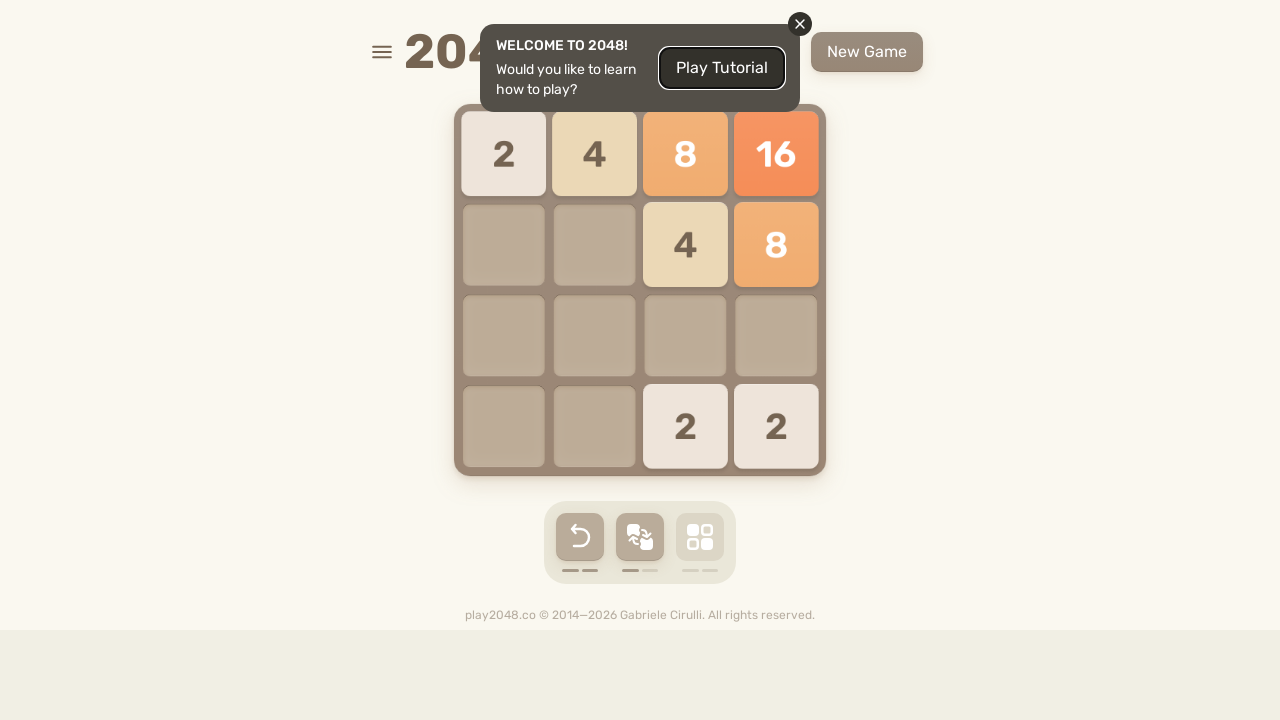

Pressed ArrowRight (outer loop 0, inner loop 11)
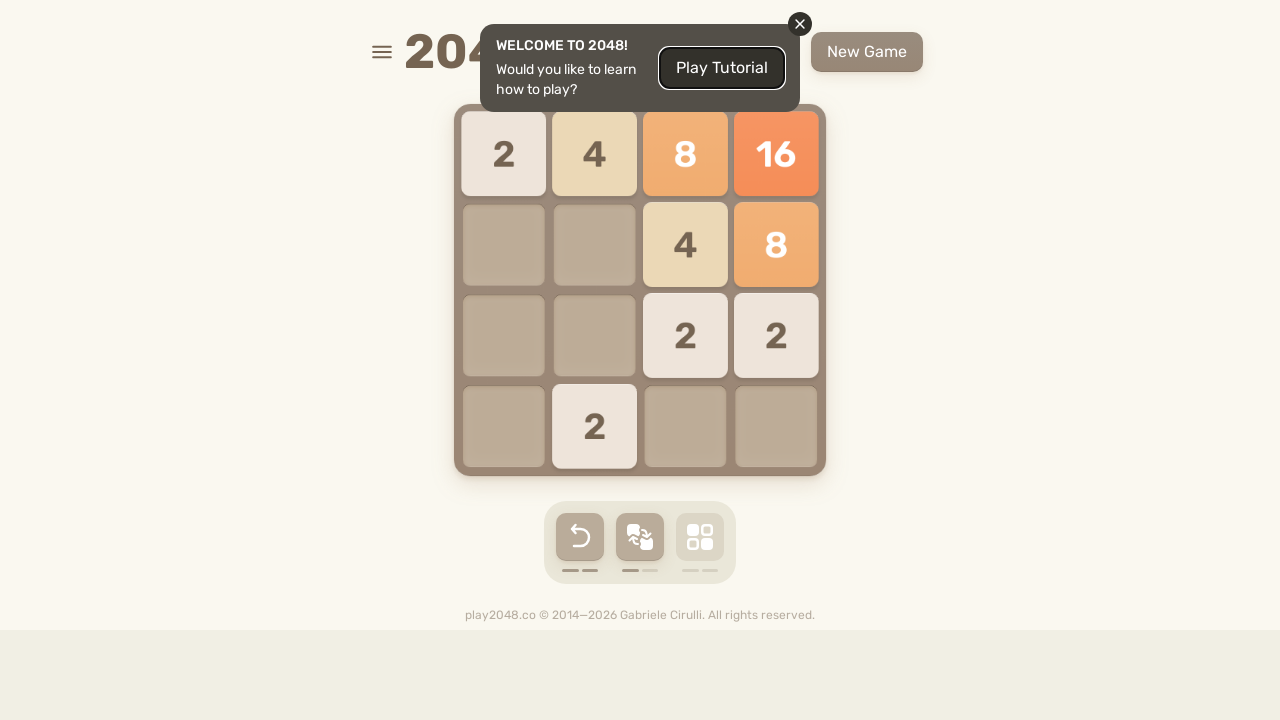

Pressed ArrowUp (outer loop 0, inner loop 11)
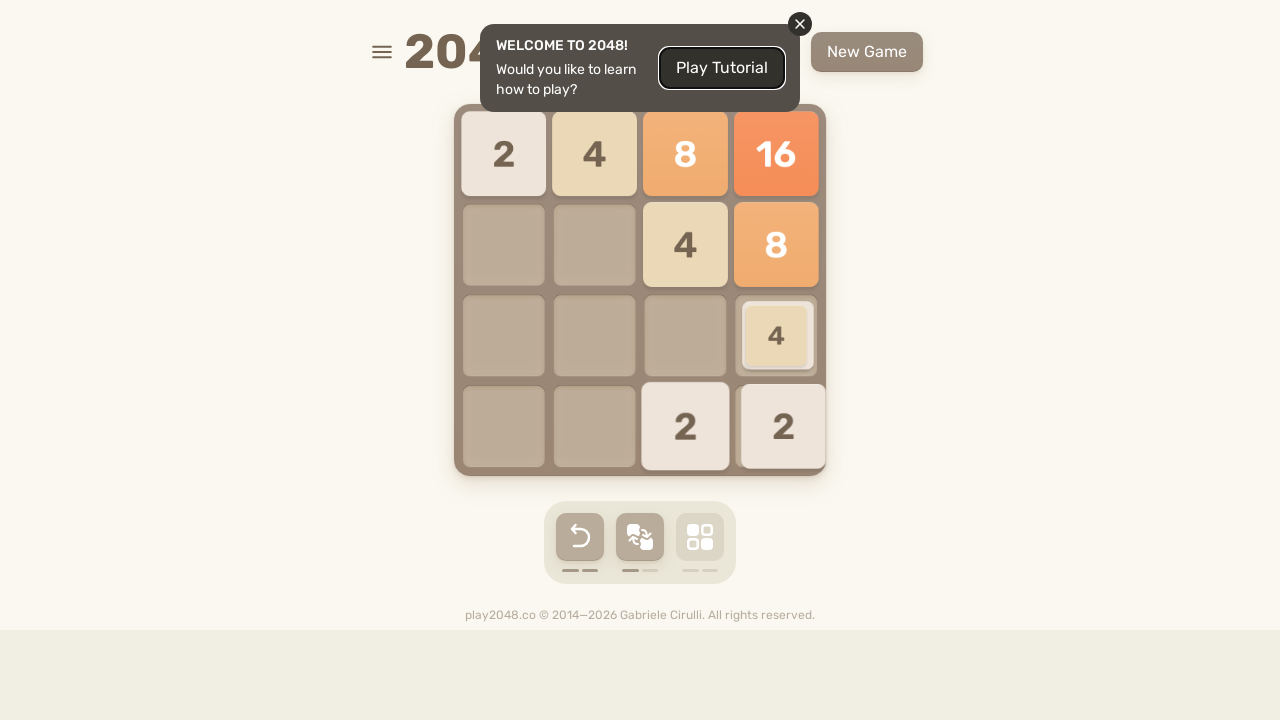

Pressed ArrowRight (outer loop 0, inner loop 12)
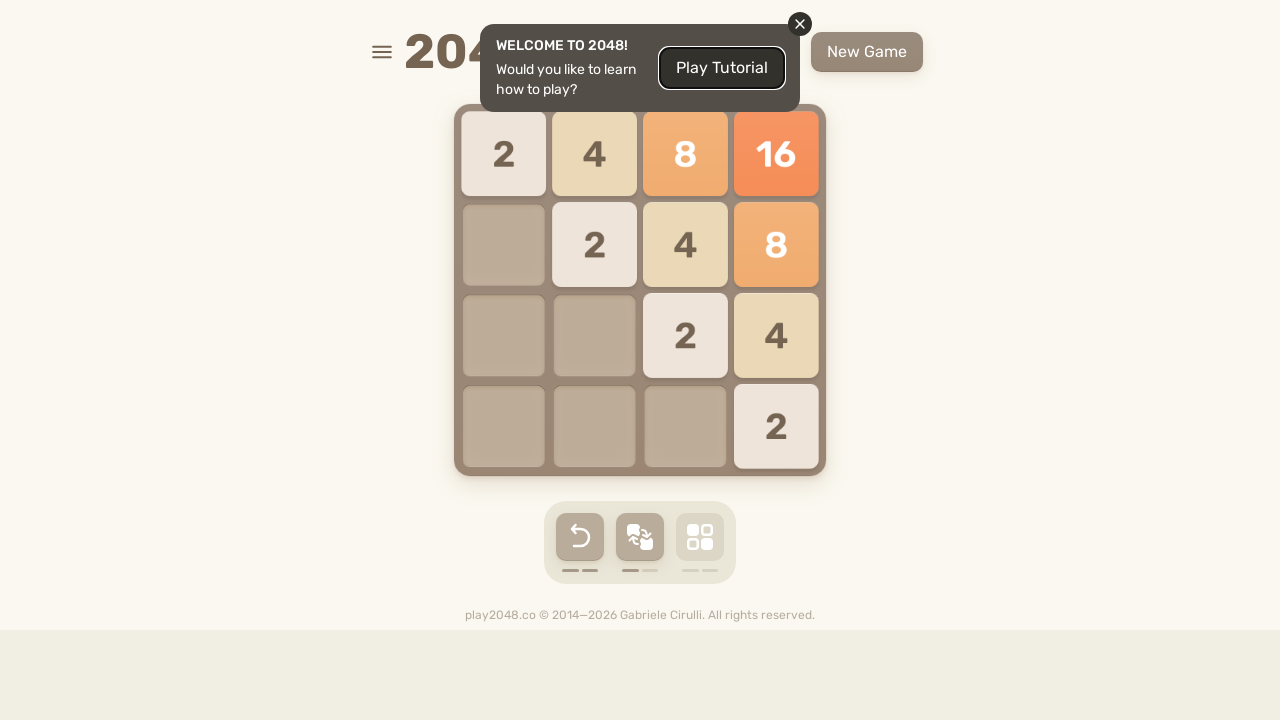

Pressed ArrowUp (outer loop 0, inner loop 12)
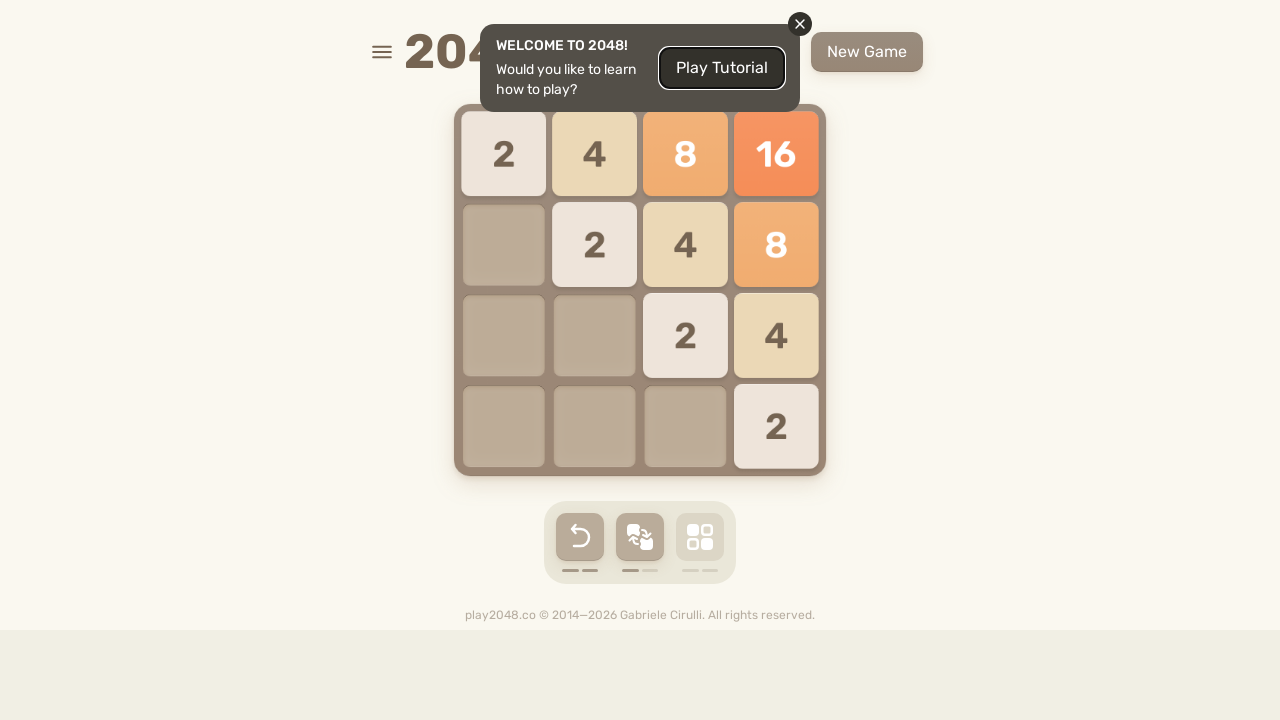

Pressed ArrowRight (outer loop 0, inner loop 13)
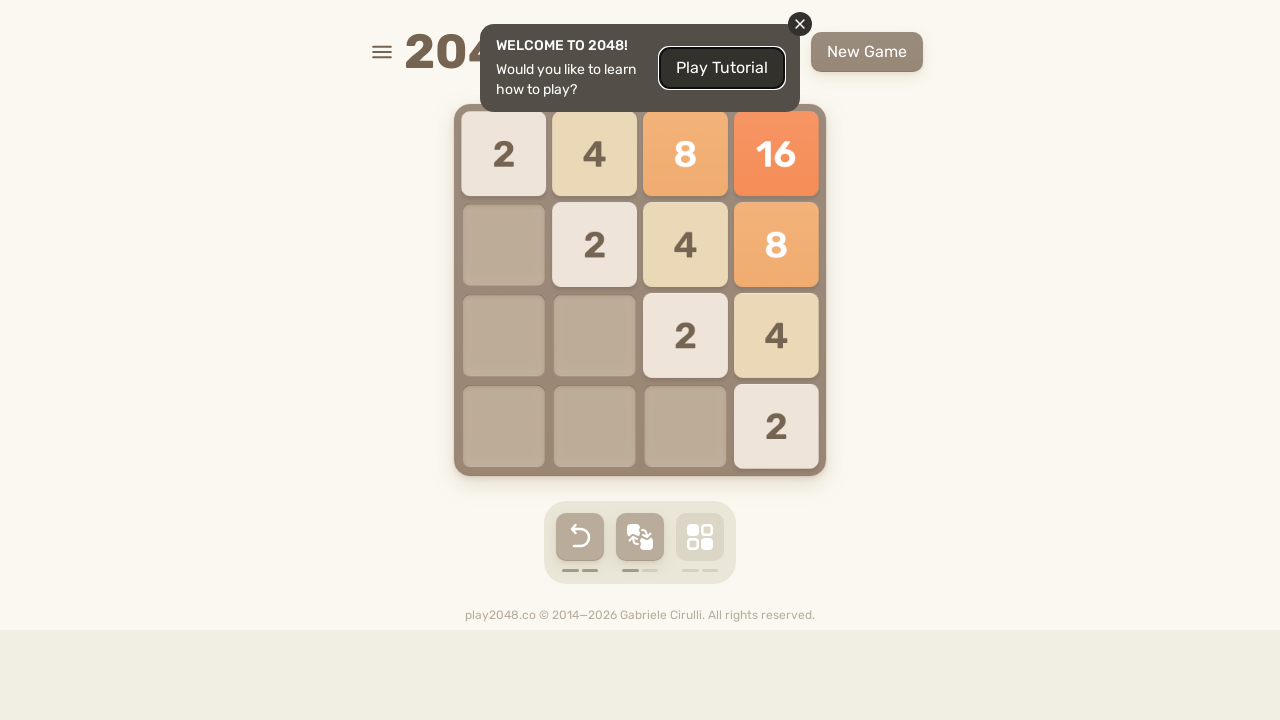

Pressed ArrowUp (outer loop 0, inner loop 13)
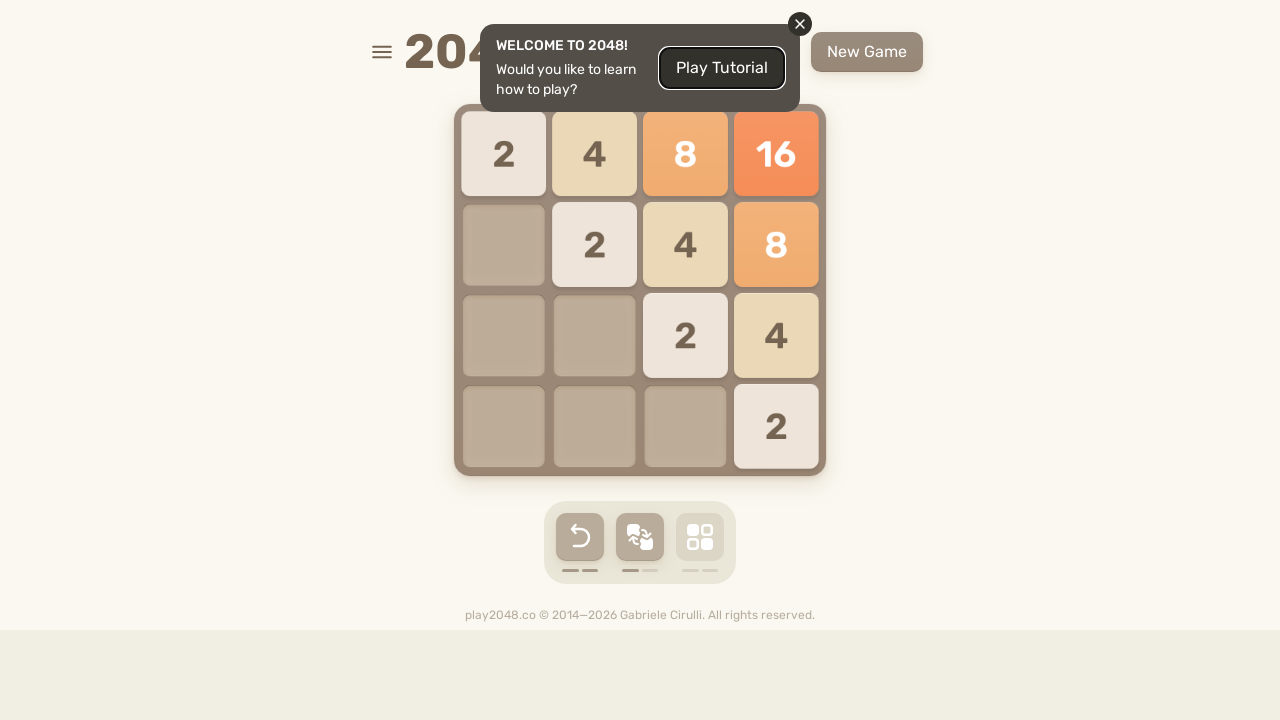

Pressed ArrowRight (outer loop 0, inner loop 14)
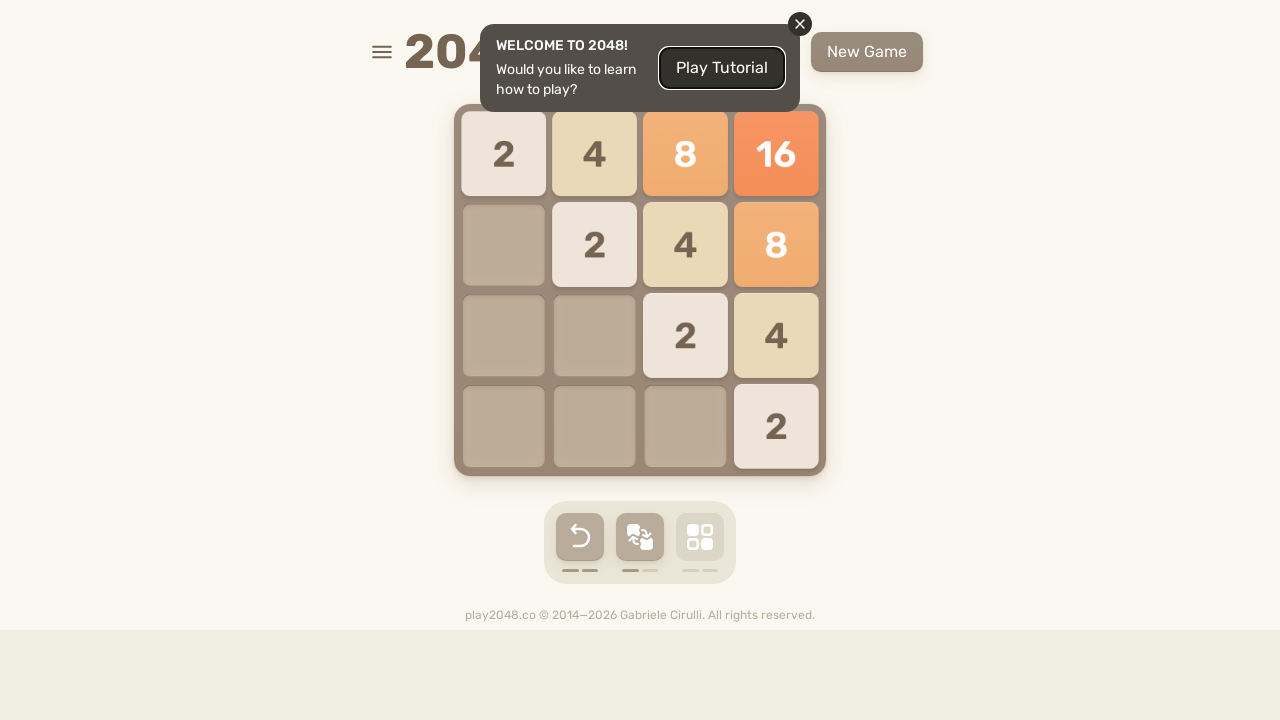

Pressed ArrowUp (outer loop 0, inner loop 14)
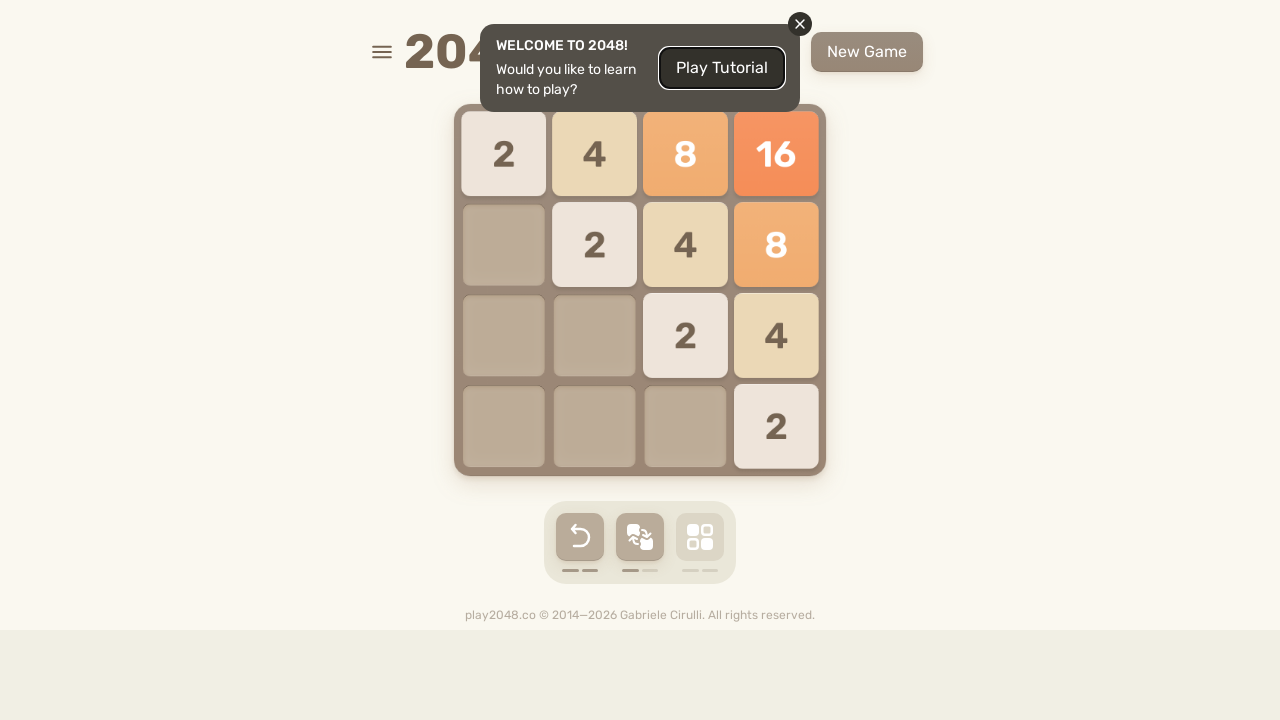

Pressed ArrowLeft after inner loop sequence (outer loop 0)
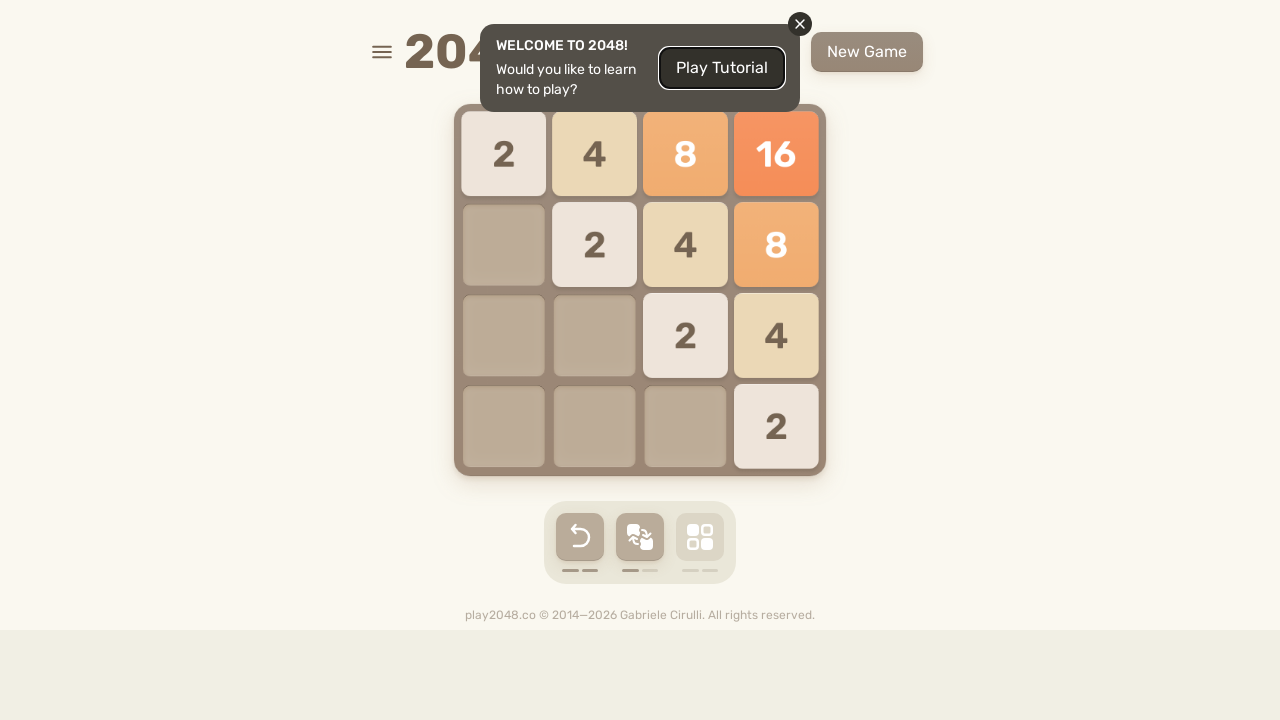

Pressed ArrowUp after ArrowLeft (outer loop 0)
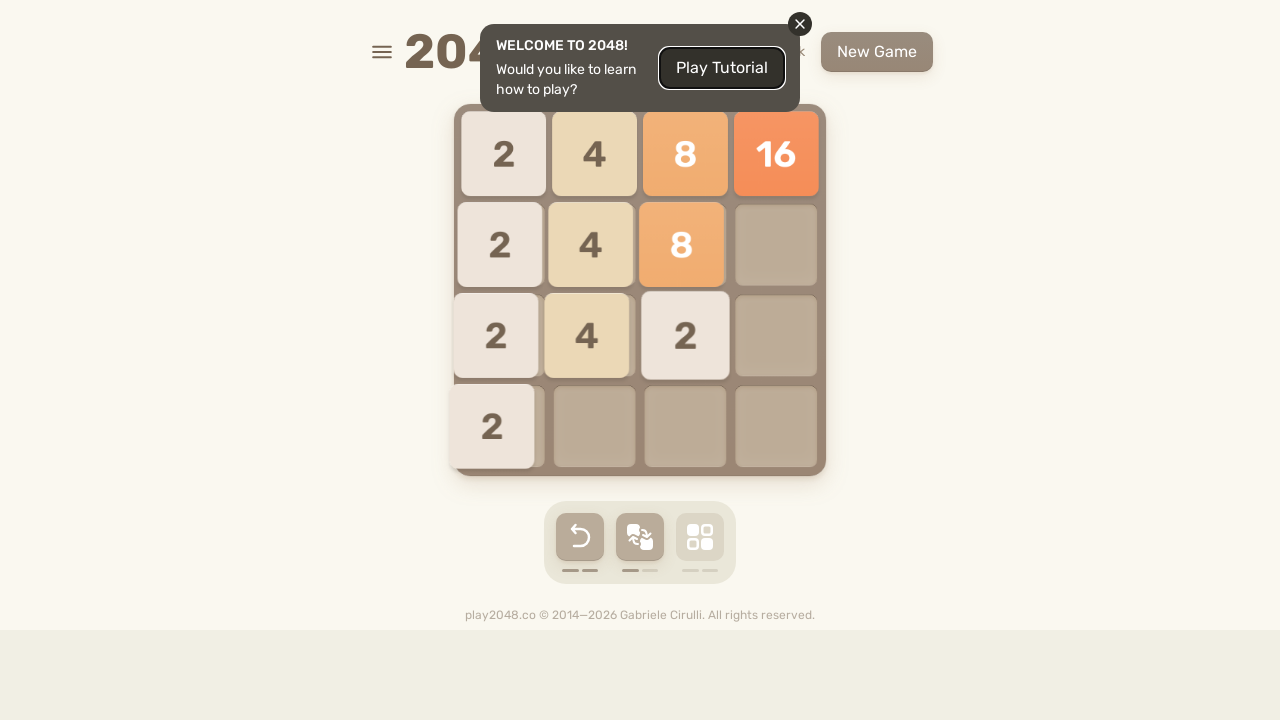

Pressed ArrowRight (outer loop 1, inner loop 0)
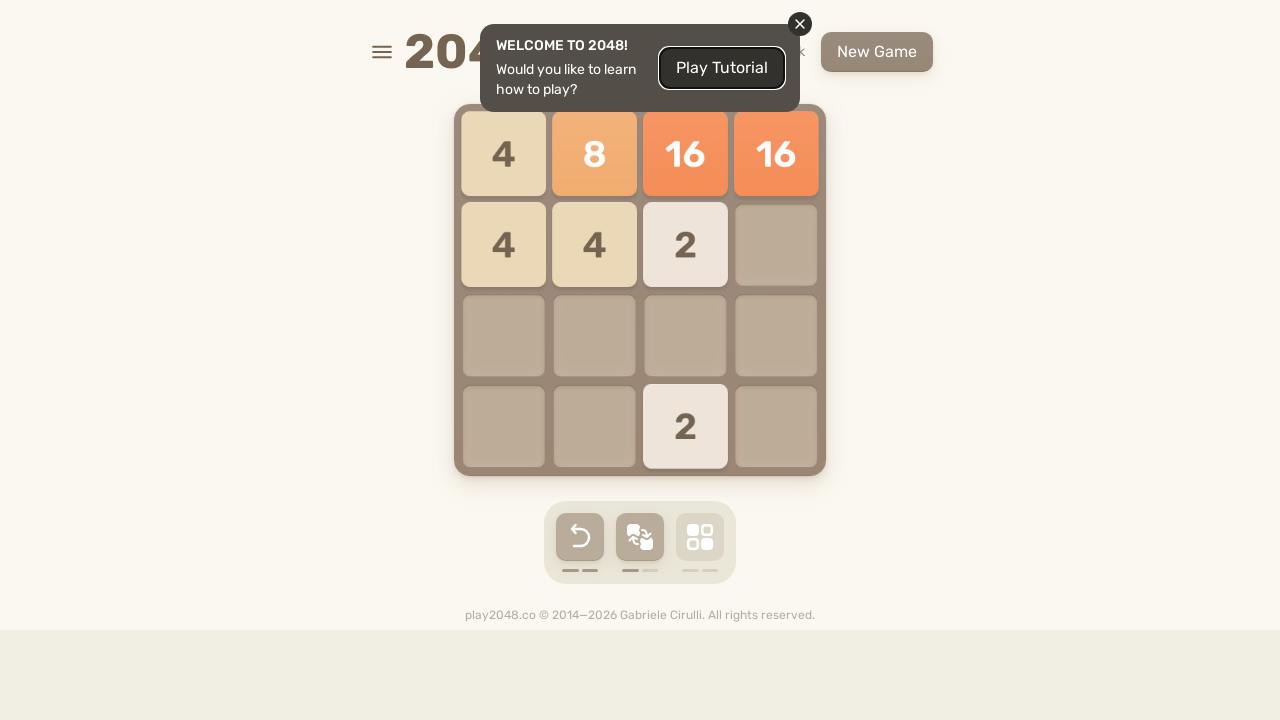

Pressed ArrowUp (outer loop 1, inner loop 0)
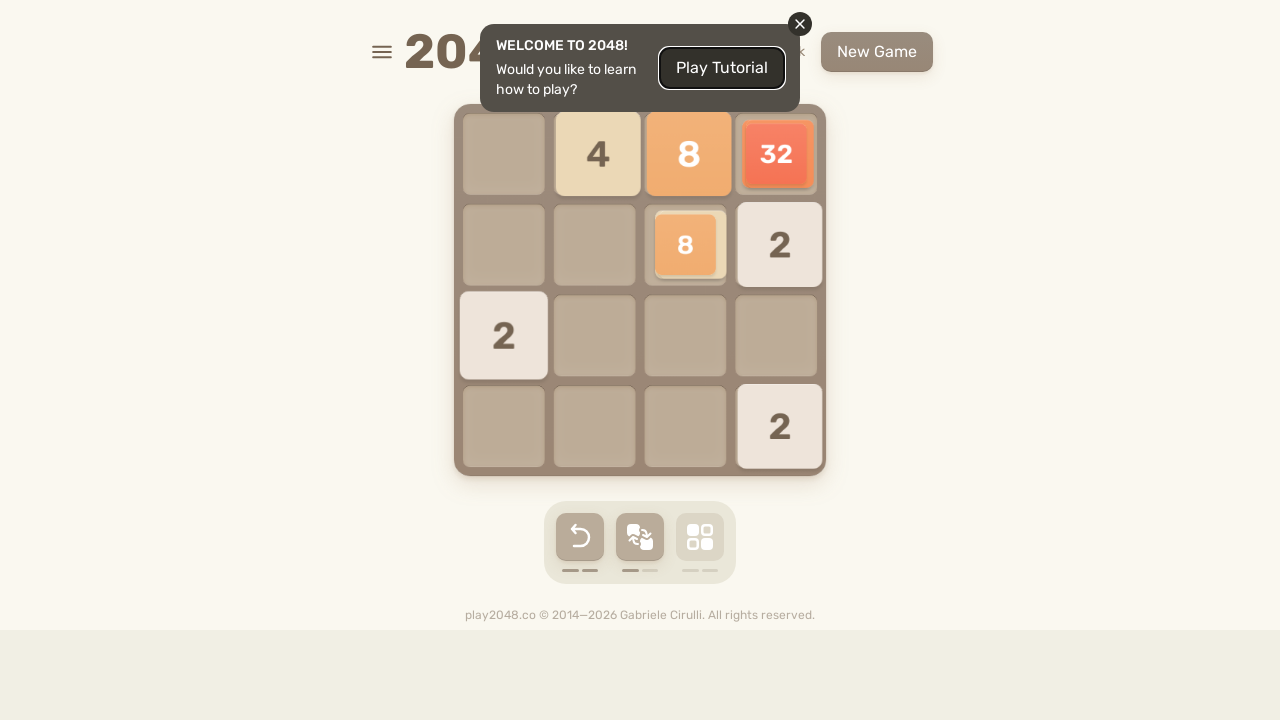

Pressed ArrowRight (outer loop 1, inner loop 1)
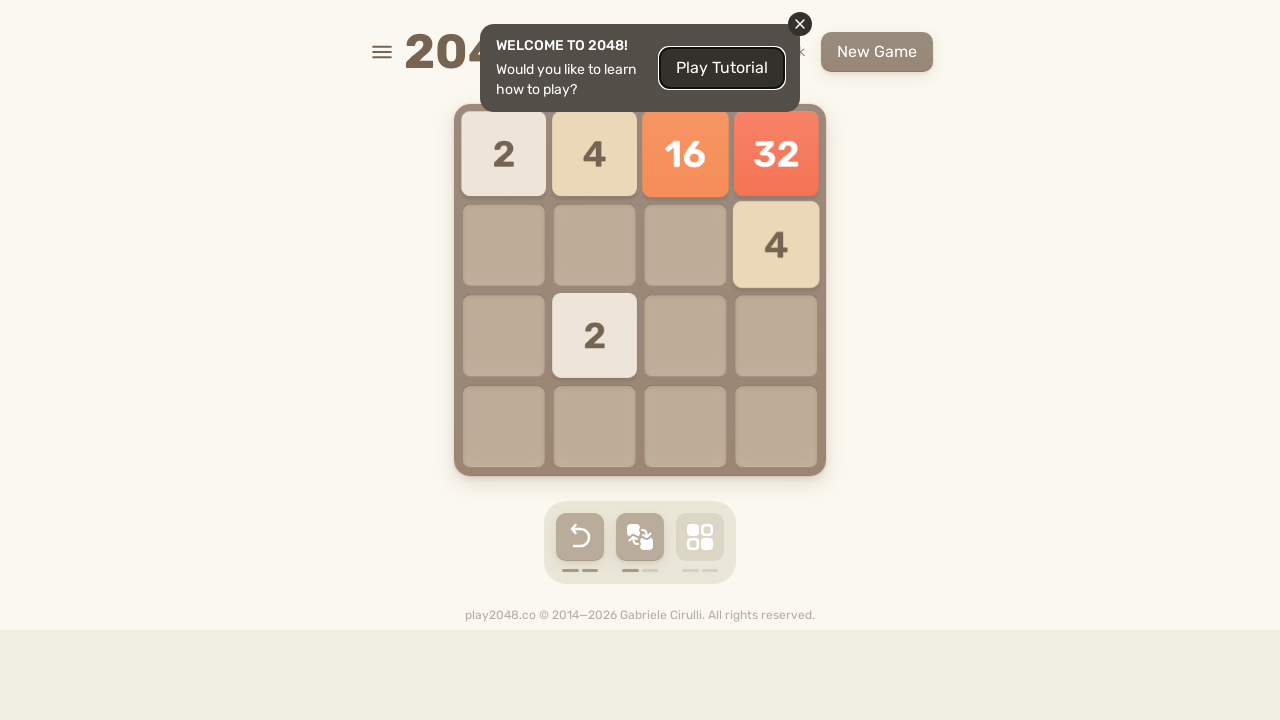

Pressed ArrowUp (outer loop 1, inner loop 1)
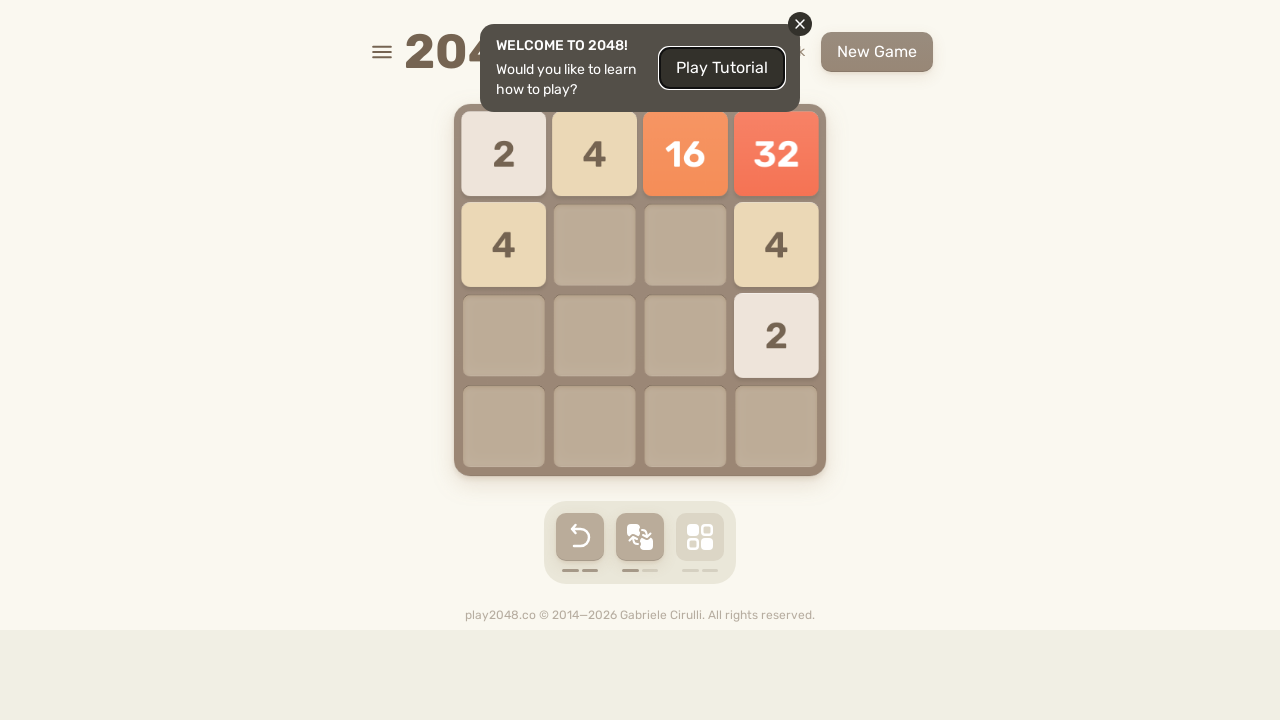

Pressed ArrowRight (outer loop 1, inner loop 2)
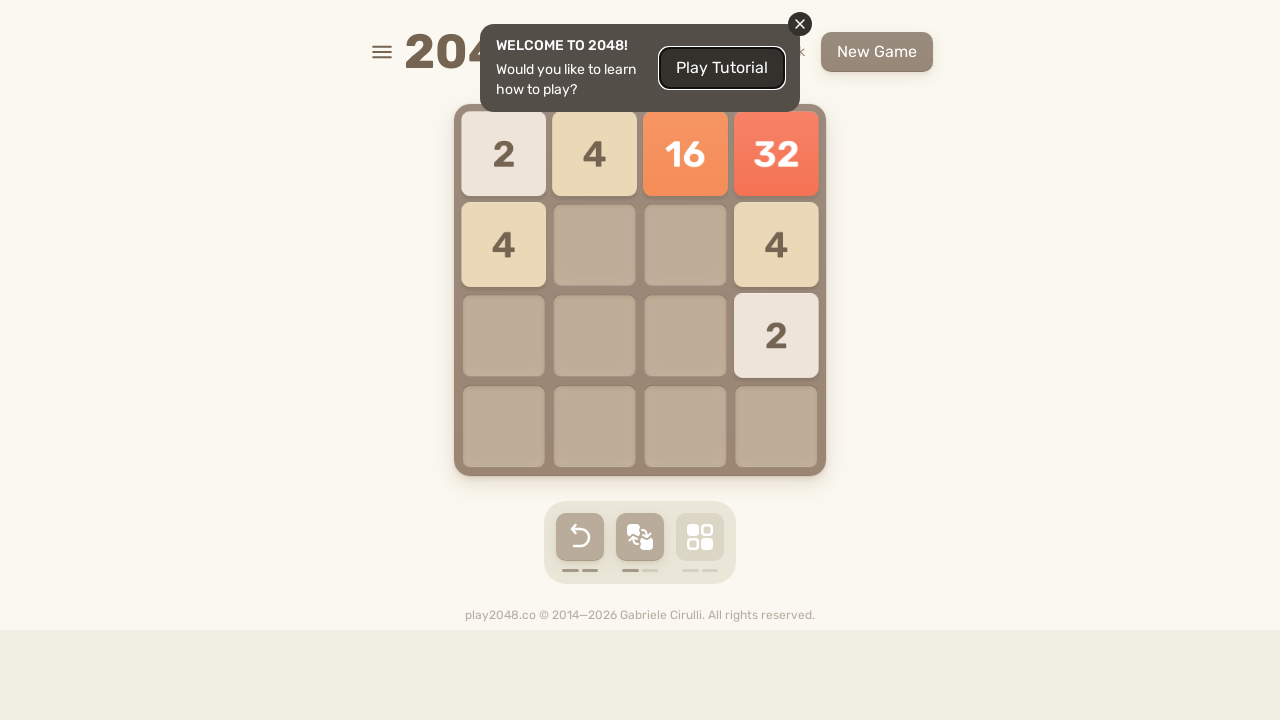

Pressed ArrowUp (outer loop 1, inner loop 2)
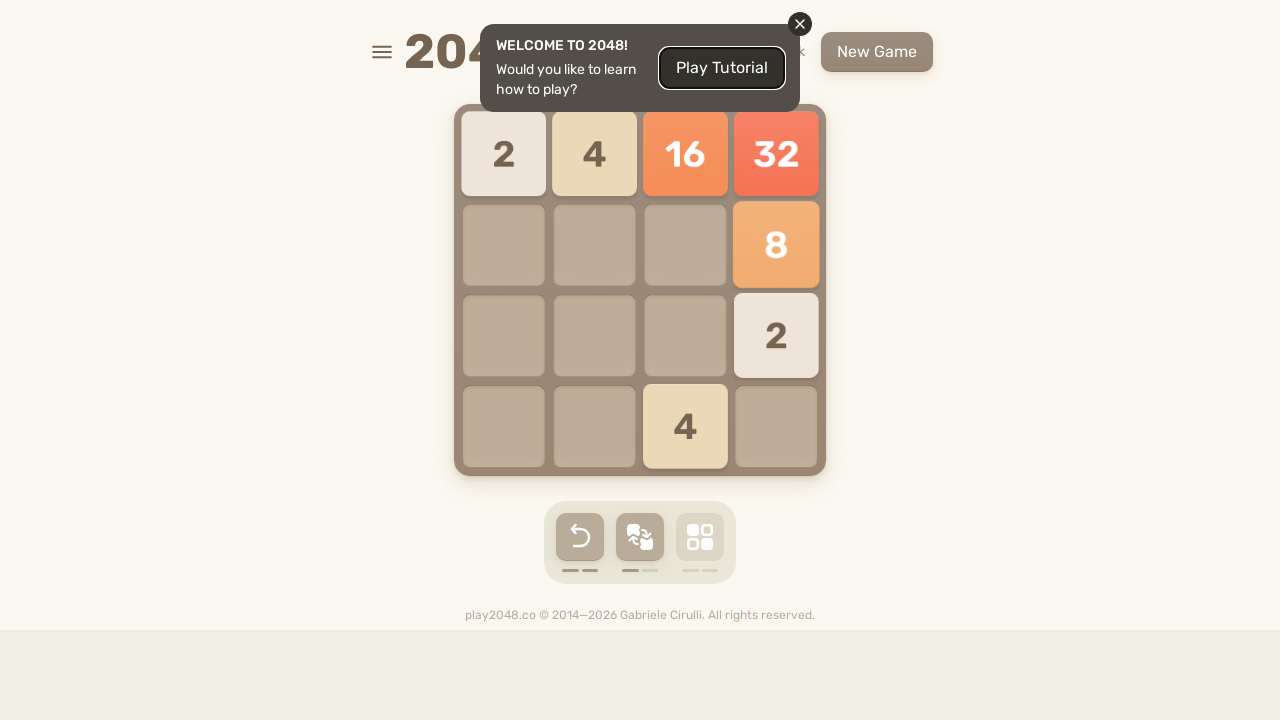

Pressed ArrowRight (outer loop 1, inner loop 3)
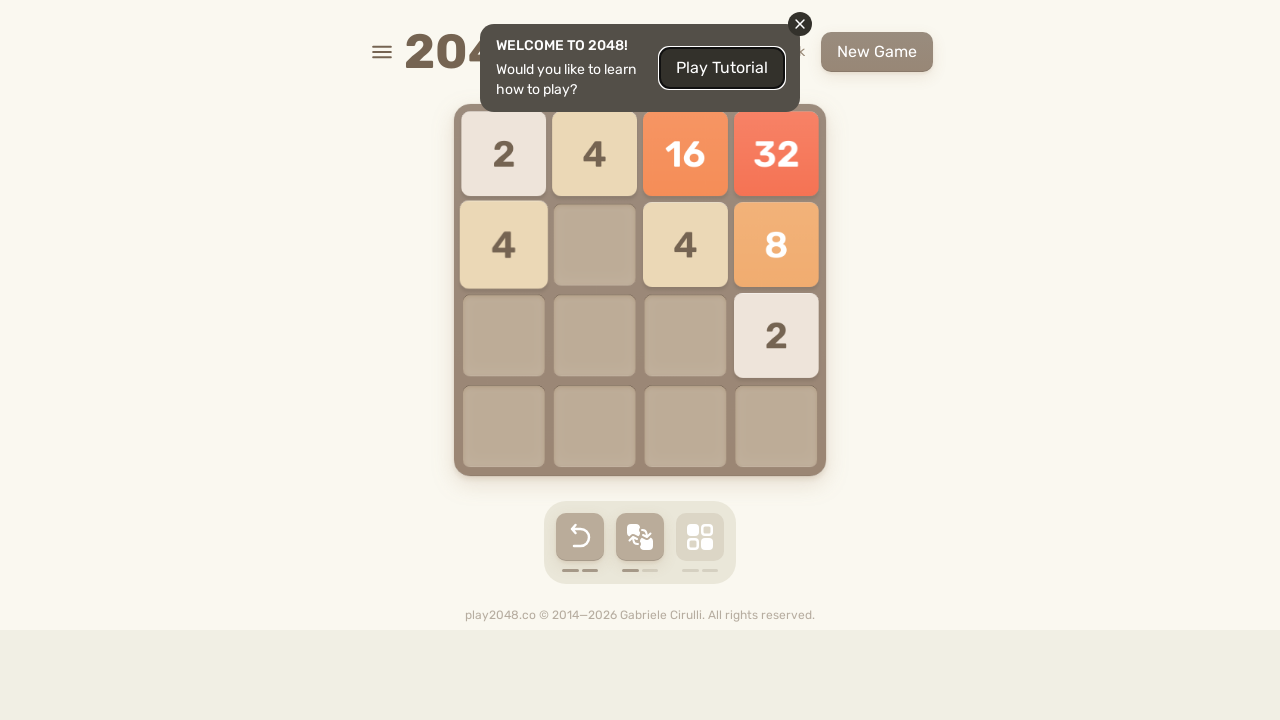

Pressed ArrowUp (outer loop 1, inner loop 3)
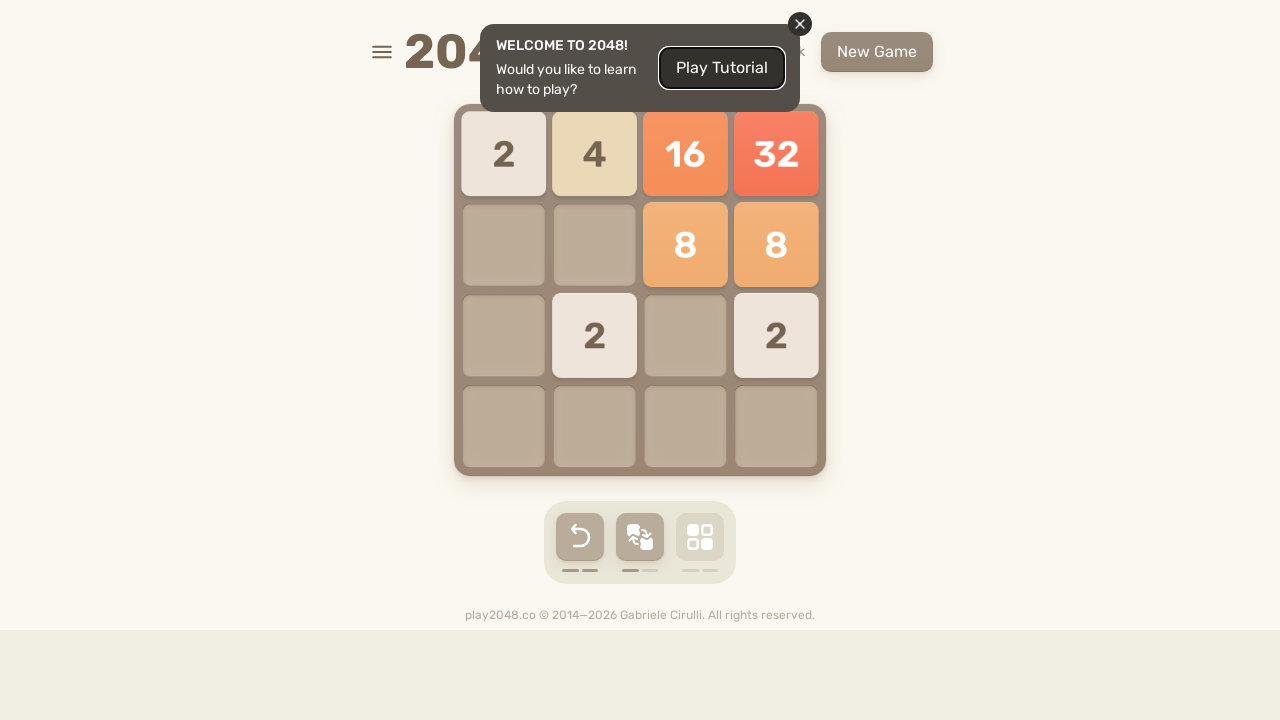

Pressed ArrowRight (outer loop 1, inner loop 4)
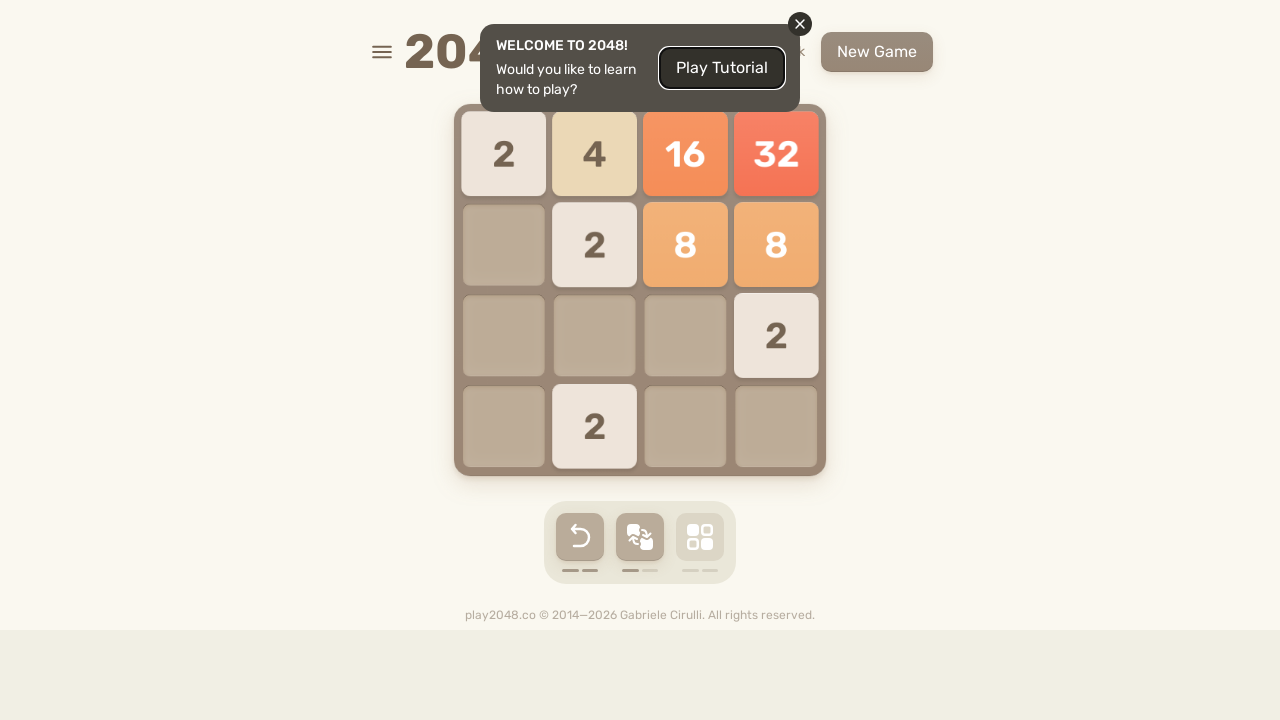

Pressed ArrowUp (outer loop 1, inner loop 4)
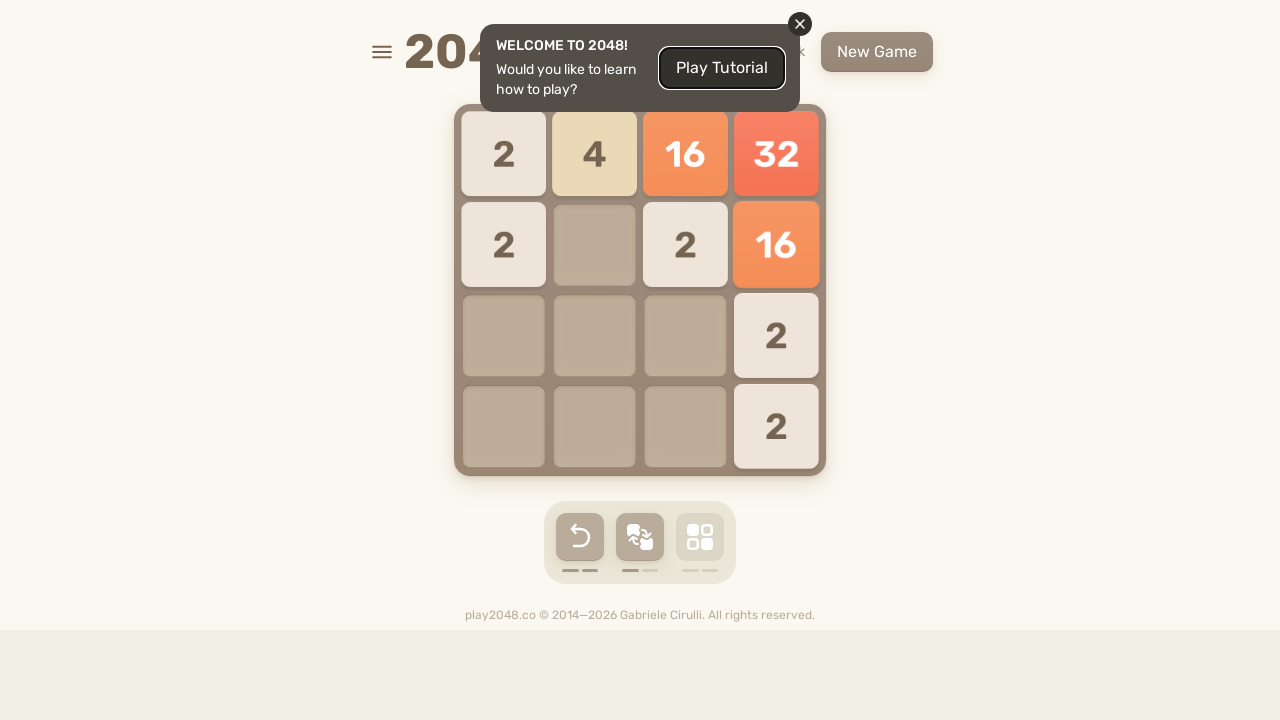

Pressed ArrowRight (outer loop 1, inner loop 5)
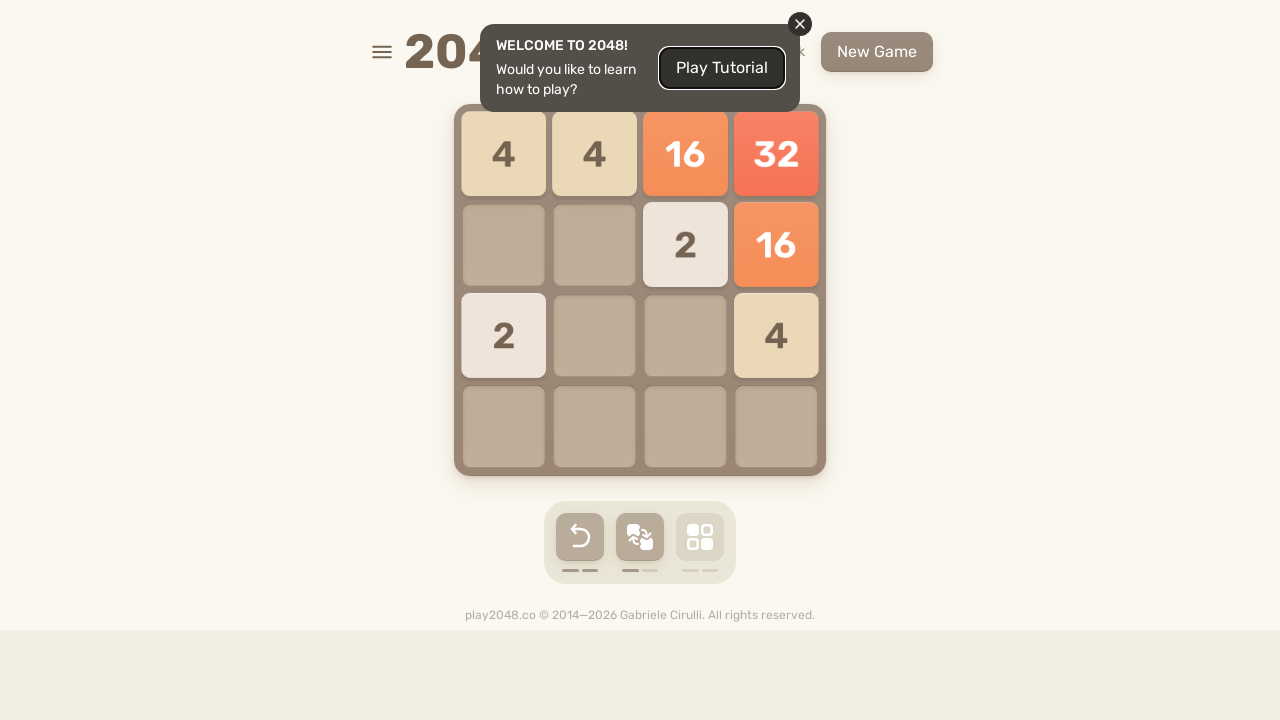

Pressed ArrowUp (outer loop 1, inner loop 5)
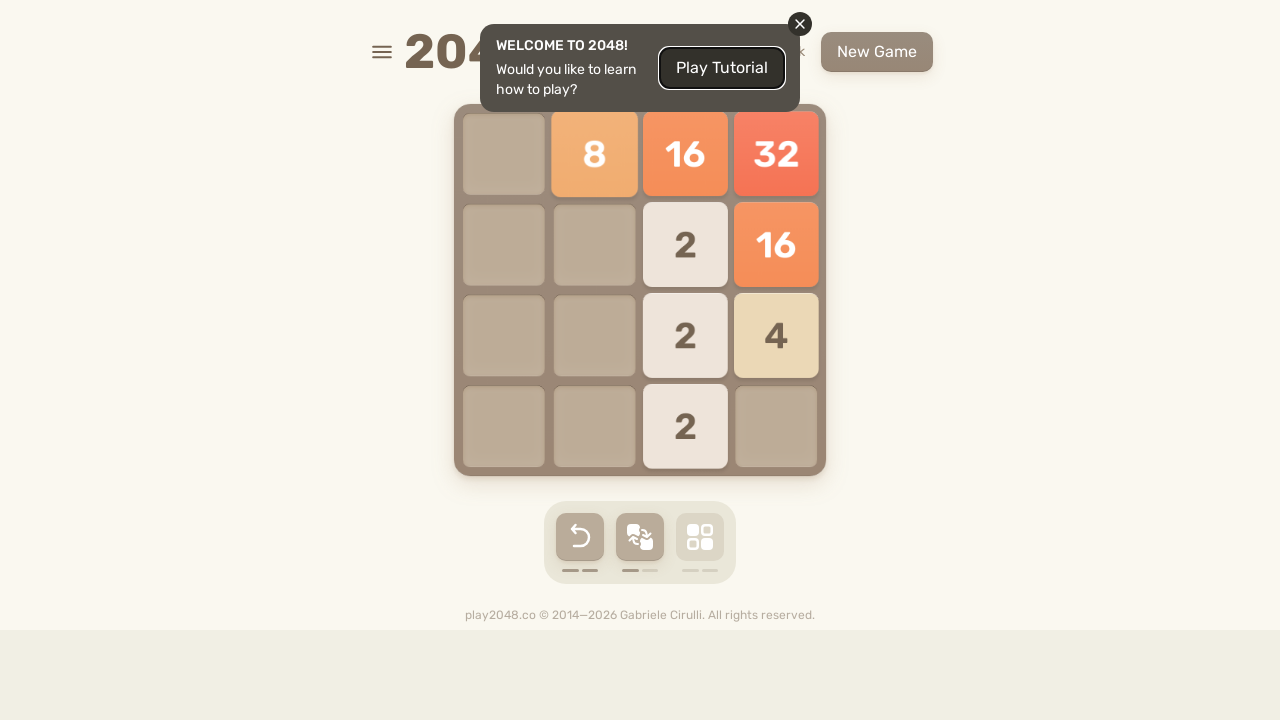

Pressed ArrowRight (outer loop 1, inner loop 6)
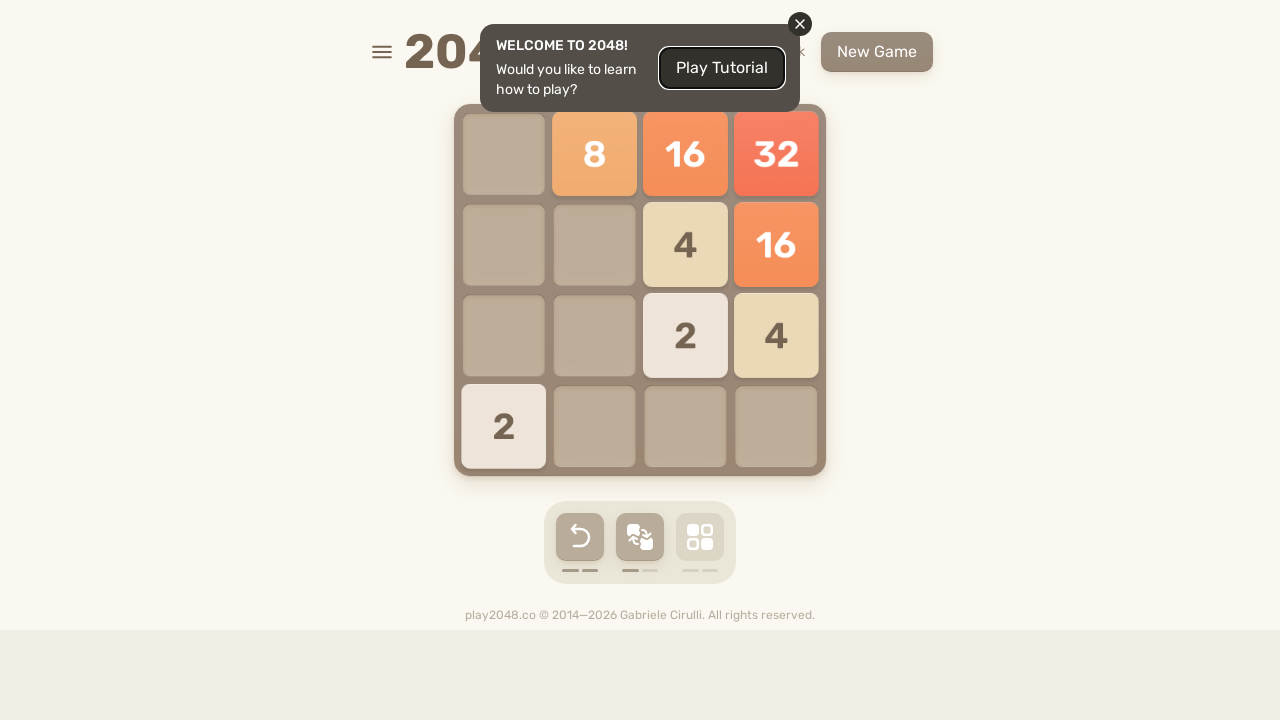

Pressed ArrowUp (outer loop 1, inner loop 6)
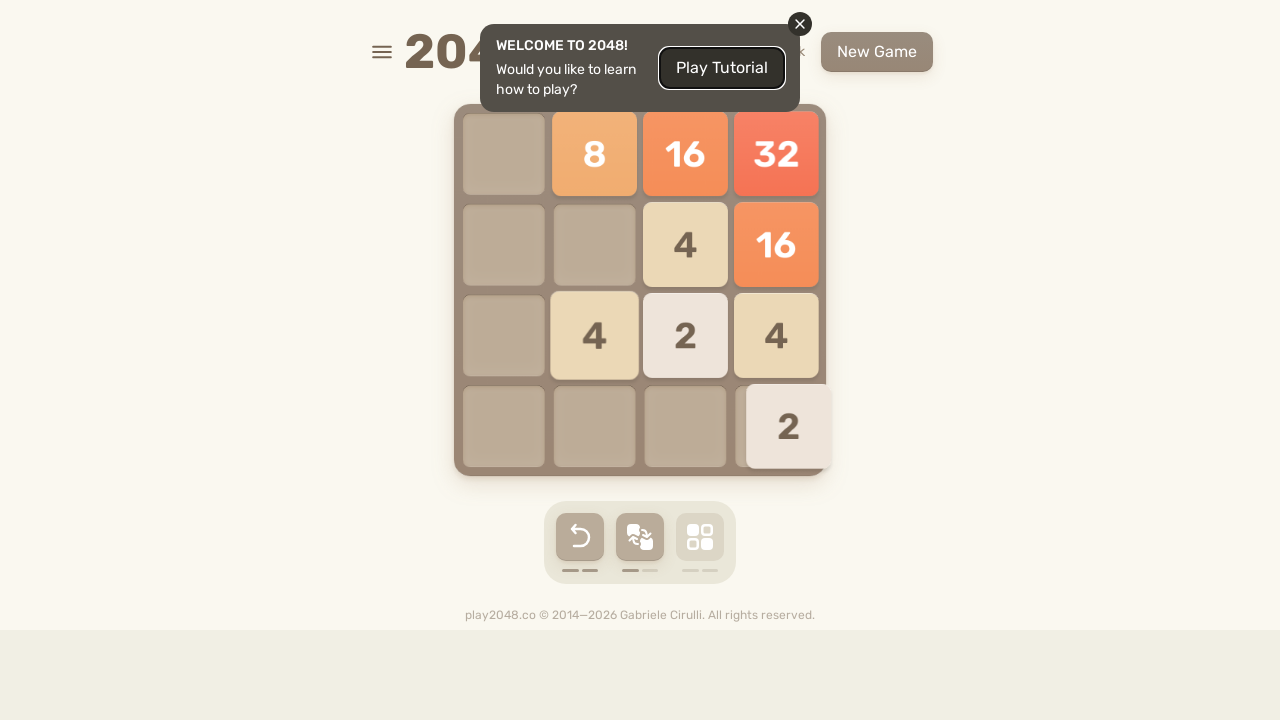

Pressed ArrowRight (outer loop 1, inner loop 7)
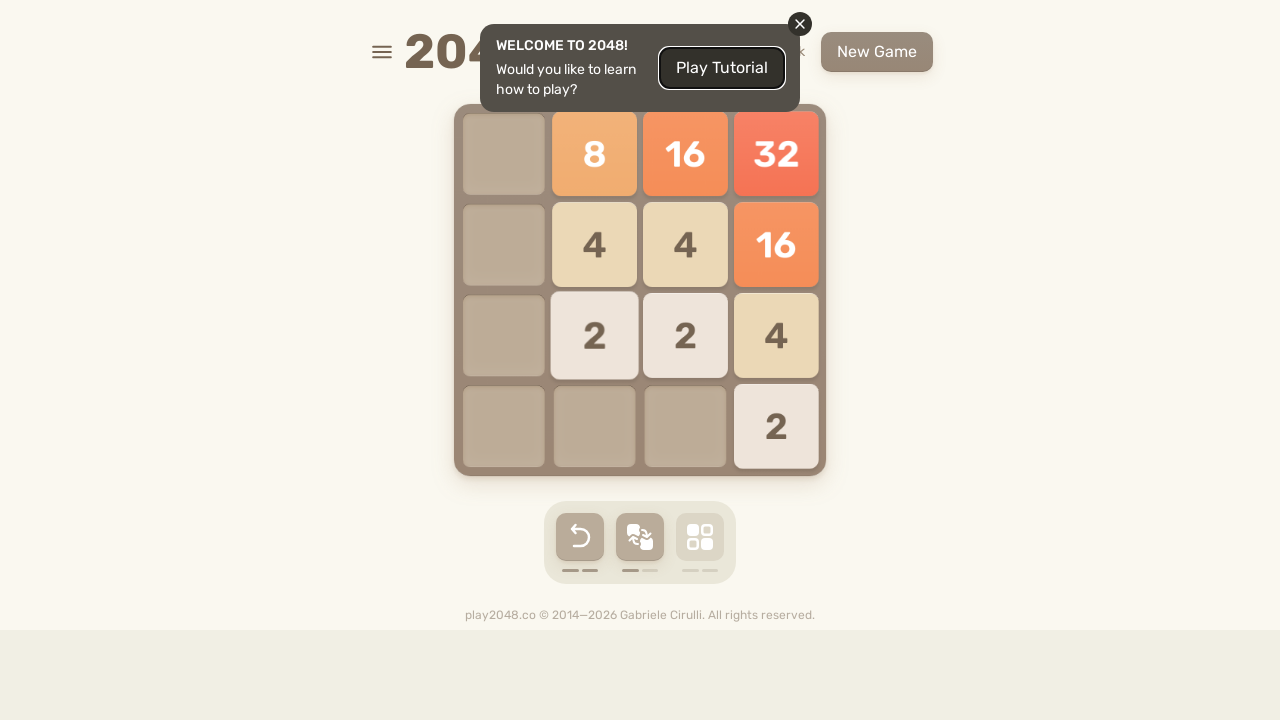

Pressed ArrowUp (outer loop 1, inner loop 7)
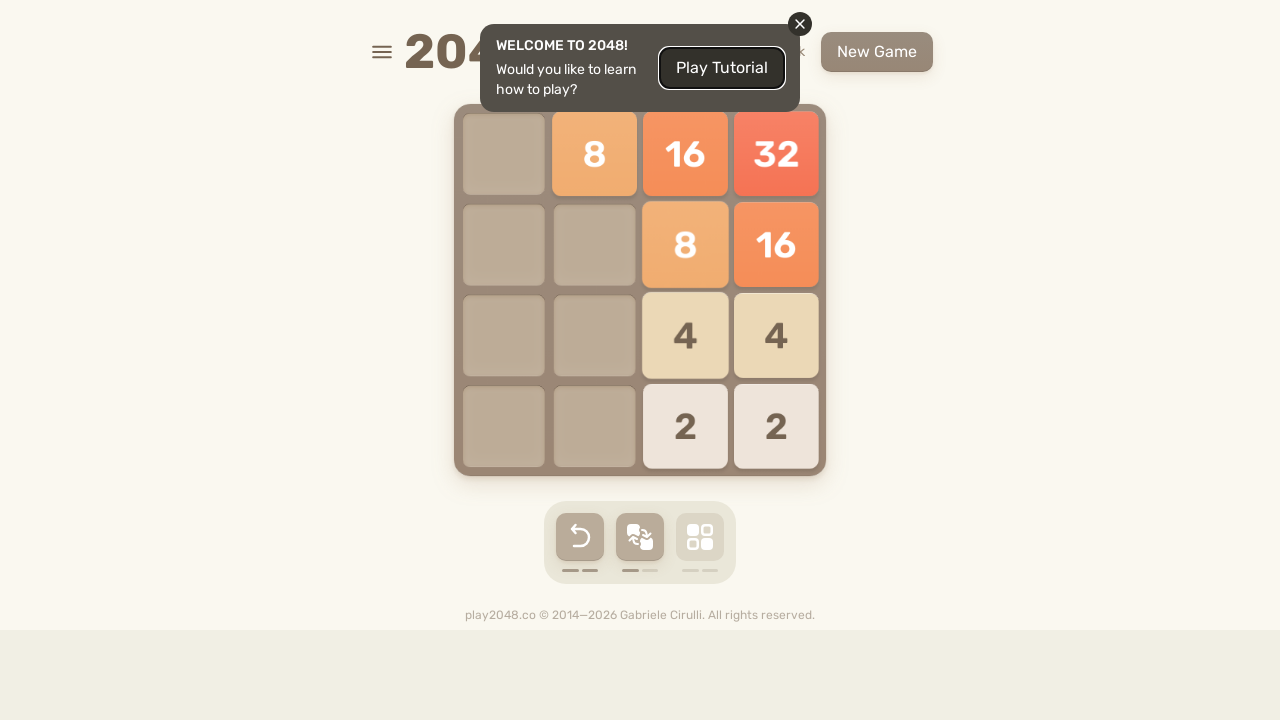

Pressed ArrowRight (outer loop 1, inner loop 8)
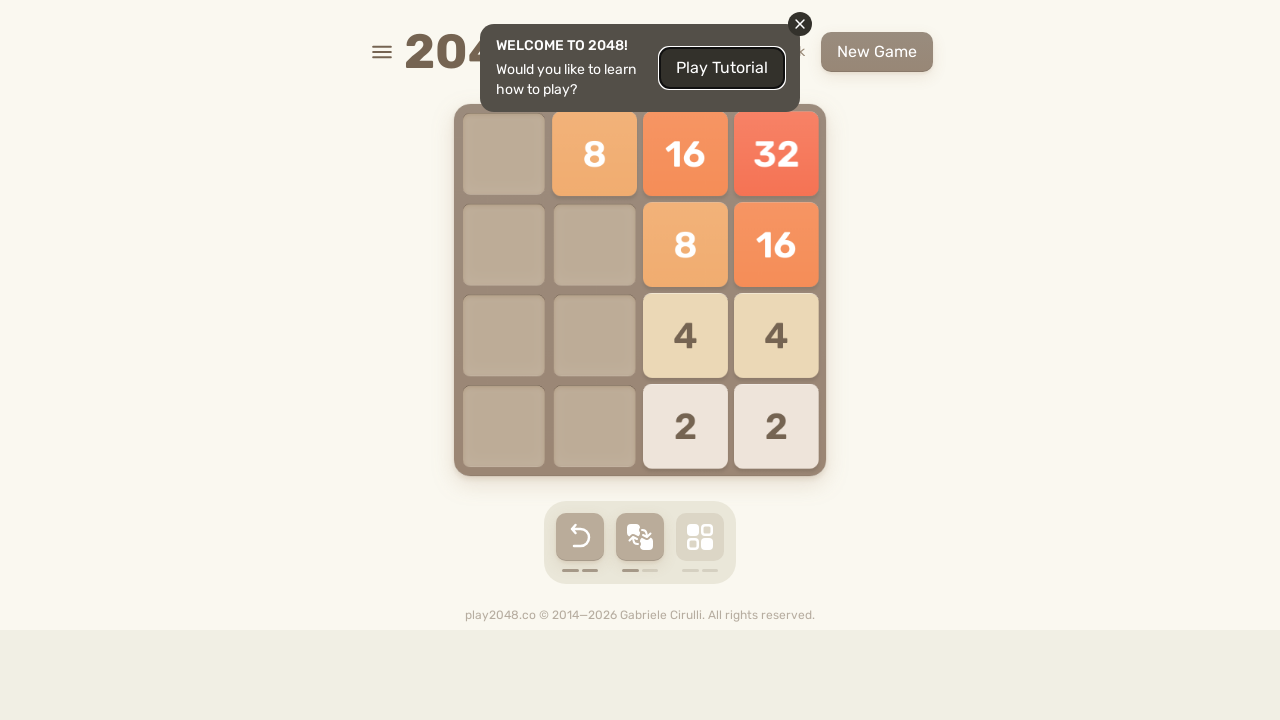

Pressed ArrowUp (outer loop 1, inner loop 8)
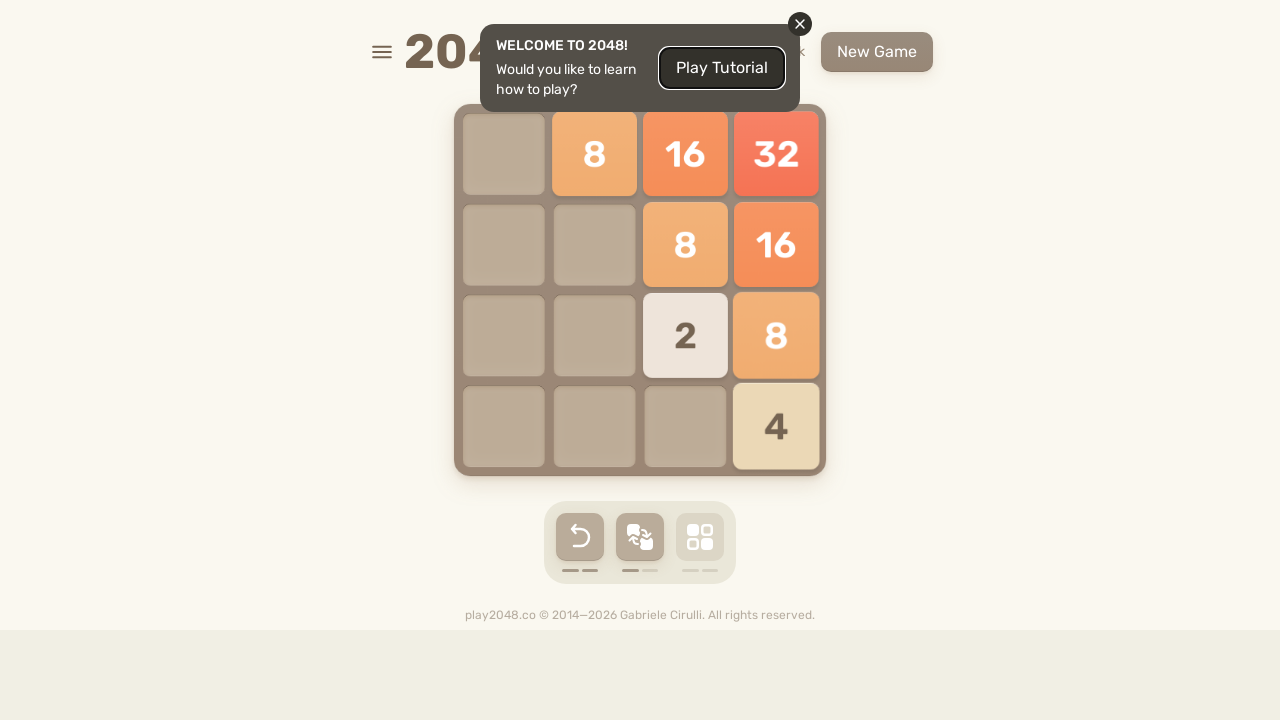

Pressed ArrowRight (outer loop 1, inner loop 9)
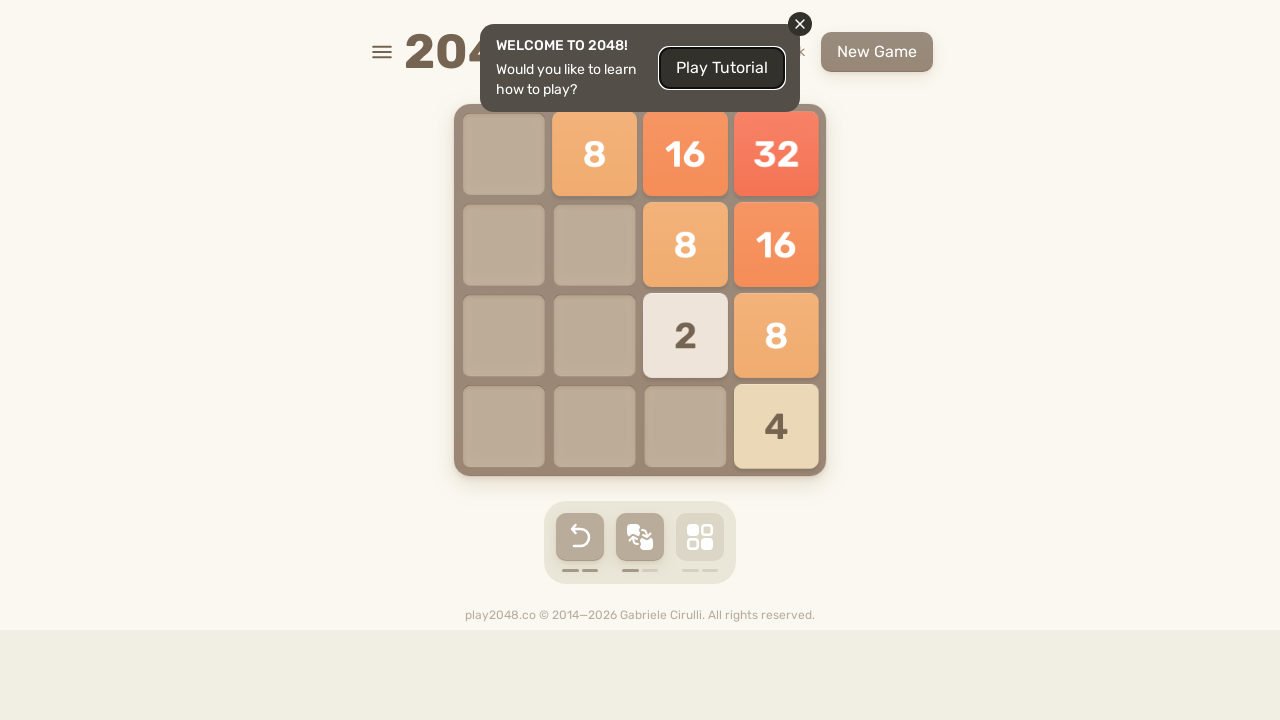

Pressed ArrowUp (outer loop 1, inner loop 9)
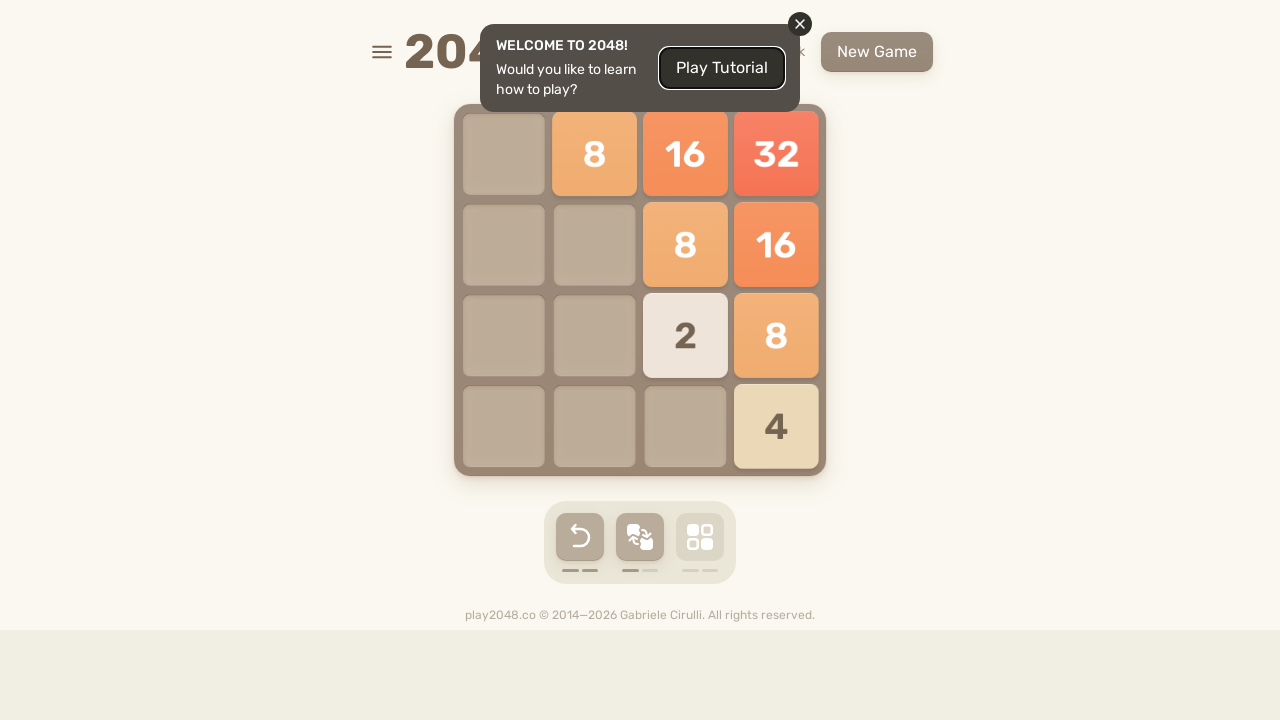

Pressed ArrowRight (outer loop 1, inner loop 10)
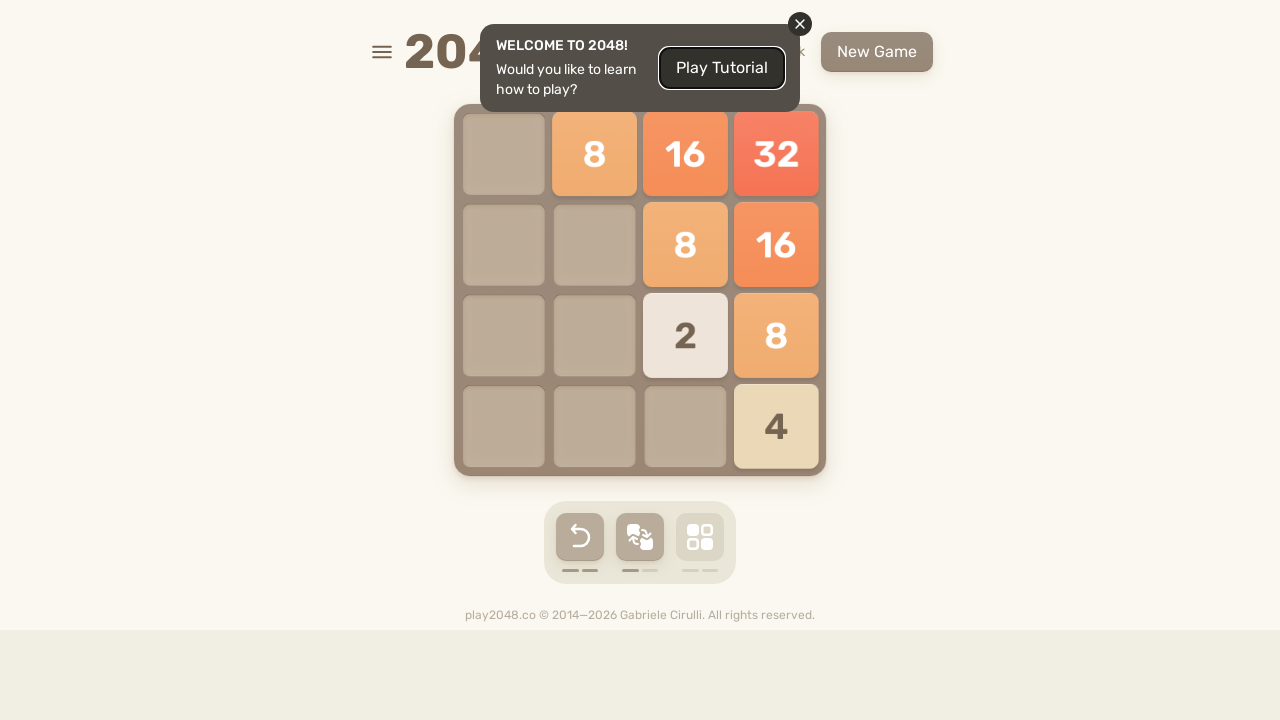

Pressed ArrowUp (outer loop 1, inner loop 10)
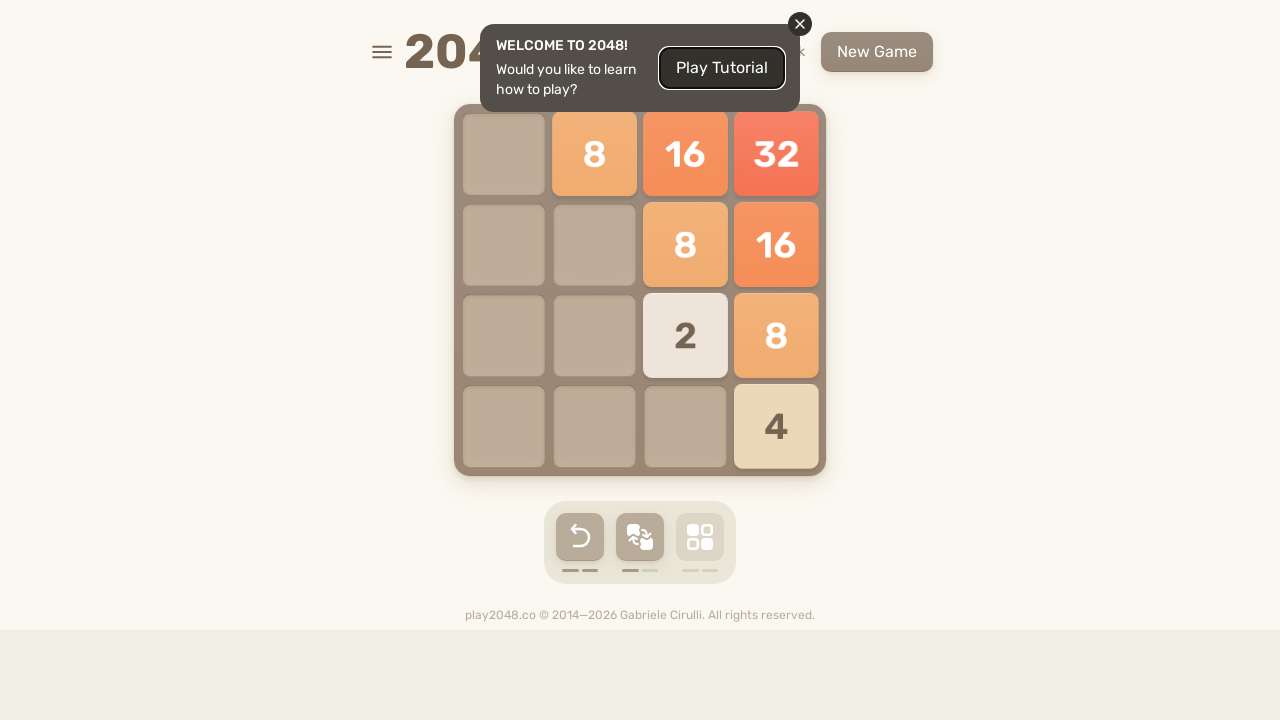

Pressed ArrowRight (outer loop 1, inner loop 11)
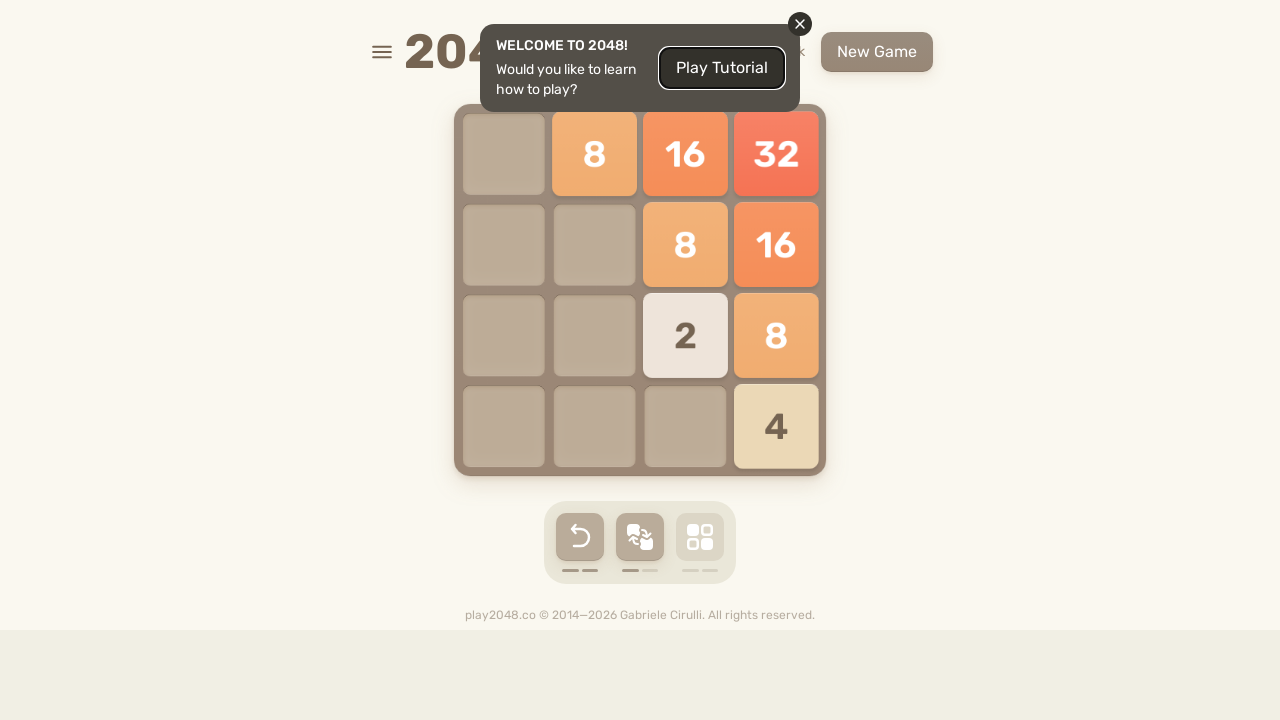

Pressed ArrowUp (outer loop 1, inner loop 11)
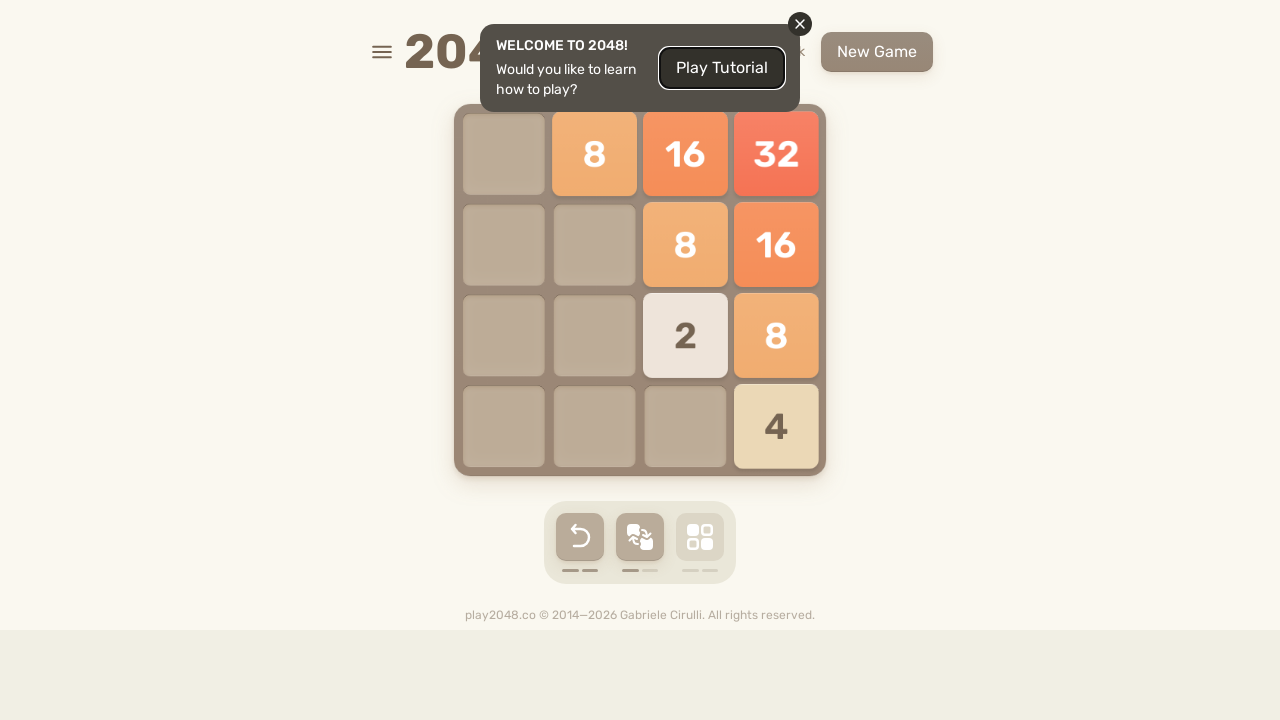

Pressed ArrowRight (outer loop 1, inner loop 12)
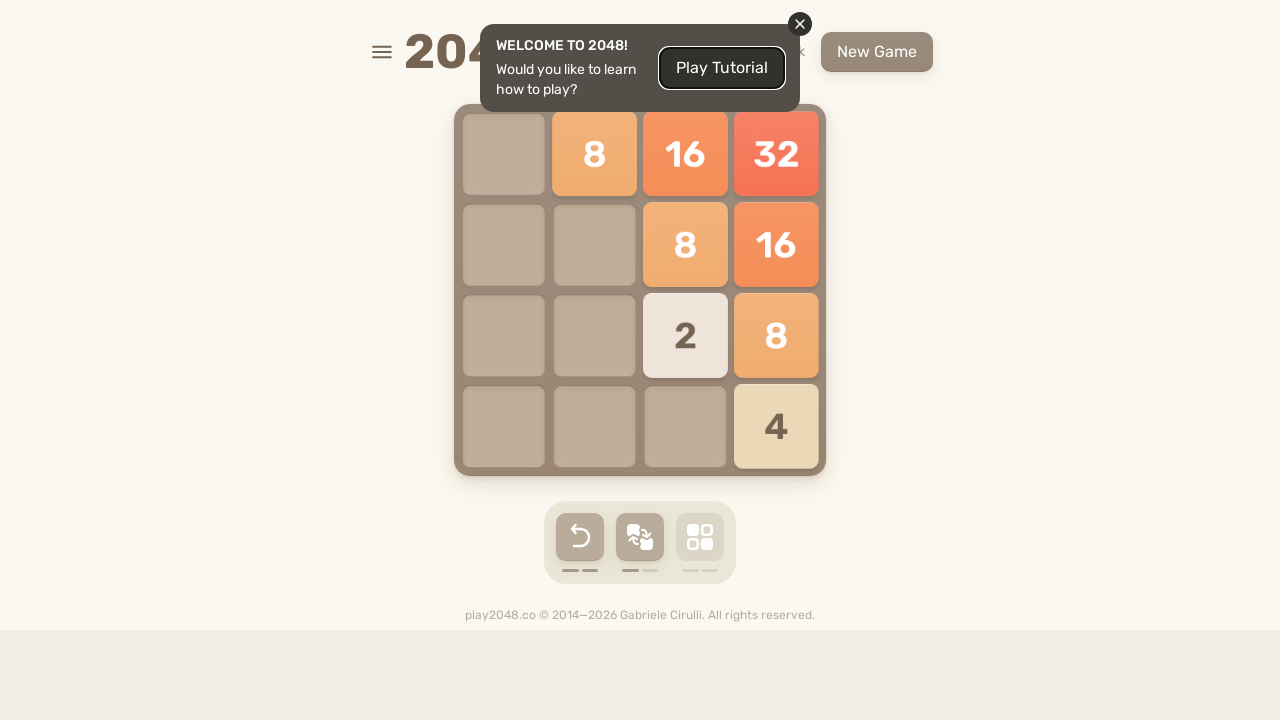

Pressed ArrowUp (outer loop 1, inner loop 12)
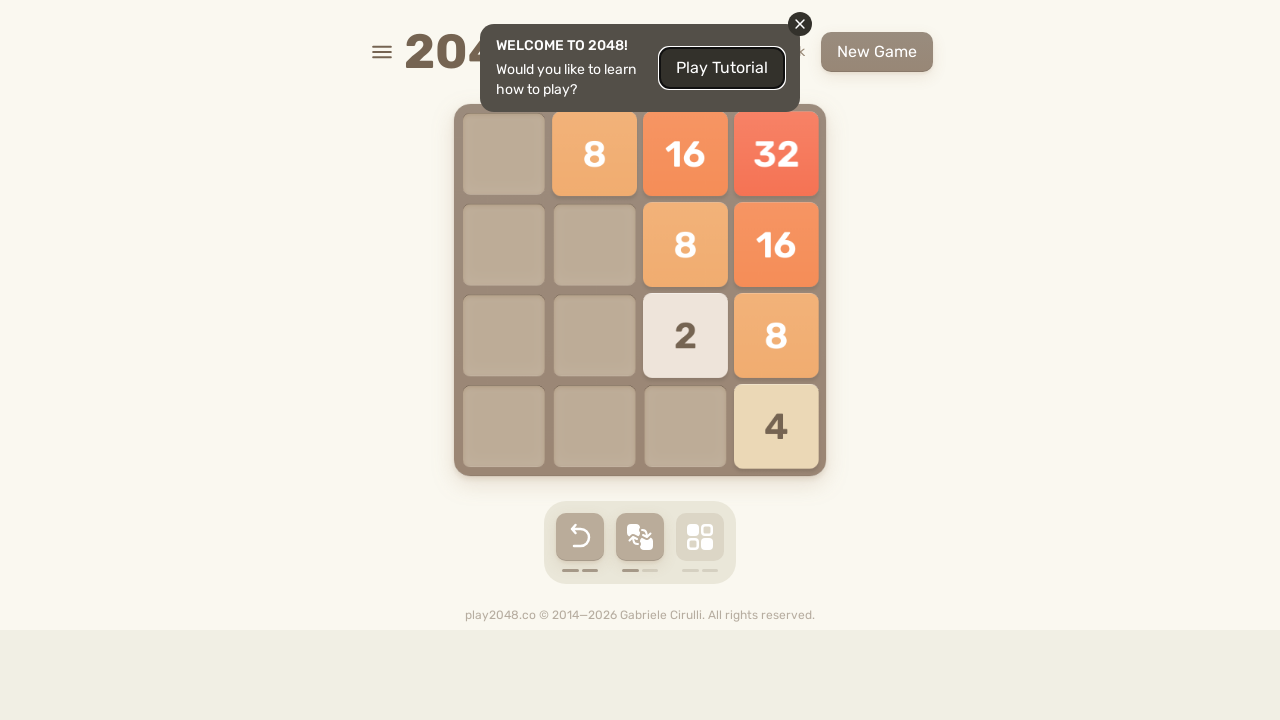

Pressed ArrowRight (outer loop 1, inner loop 13)
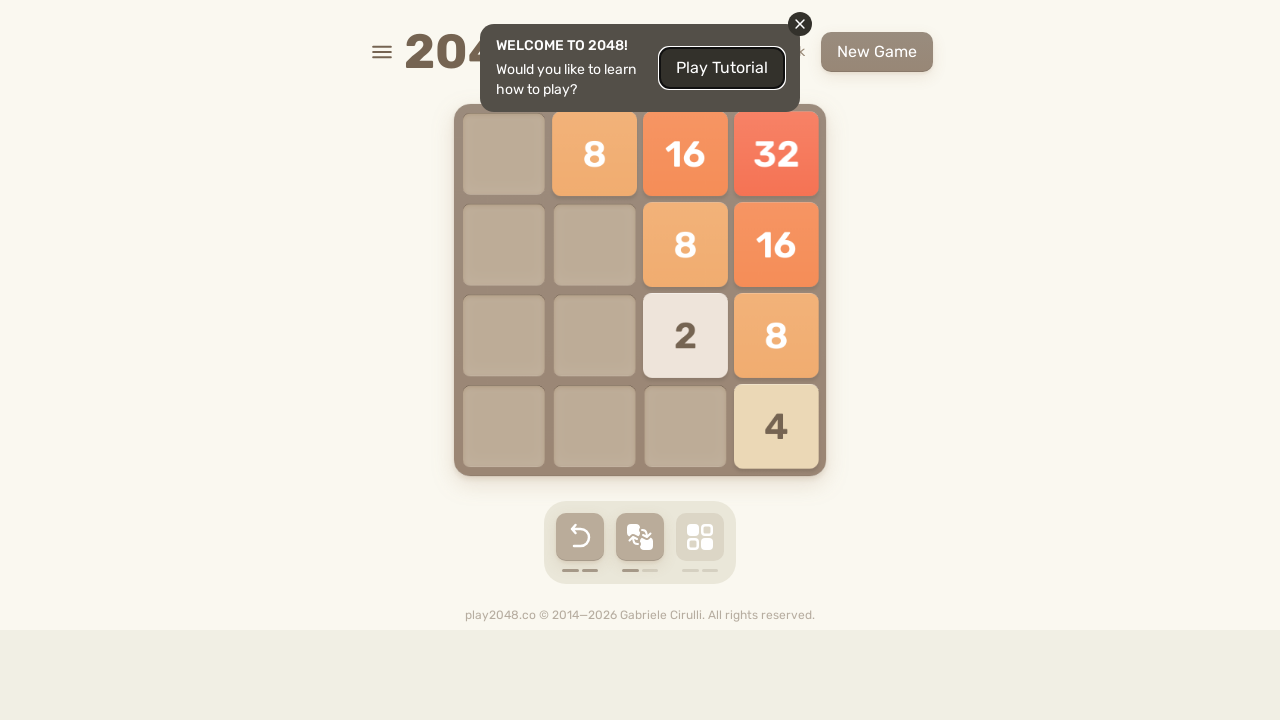

Pressed ArrowUp (outer loop 1, inner loop 13)
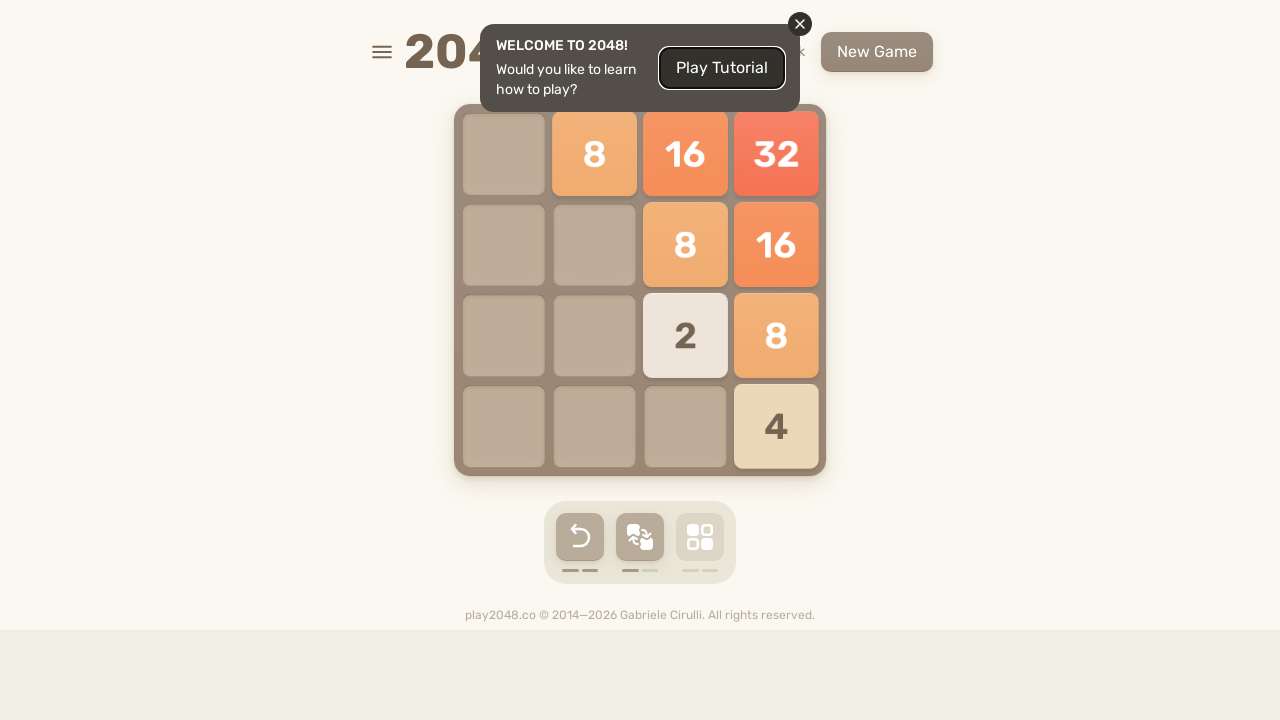

Pressed ArrowRight (outer loop 1, inner loop 14)
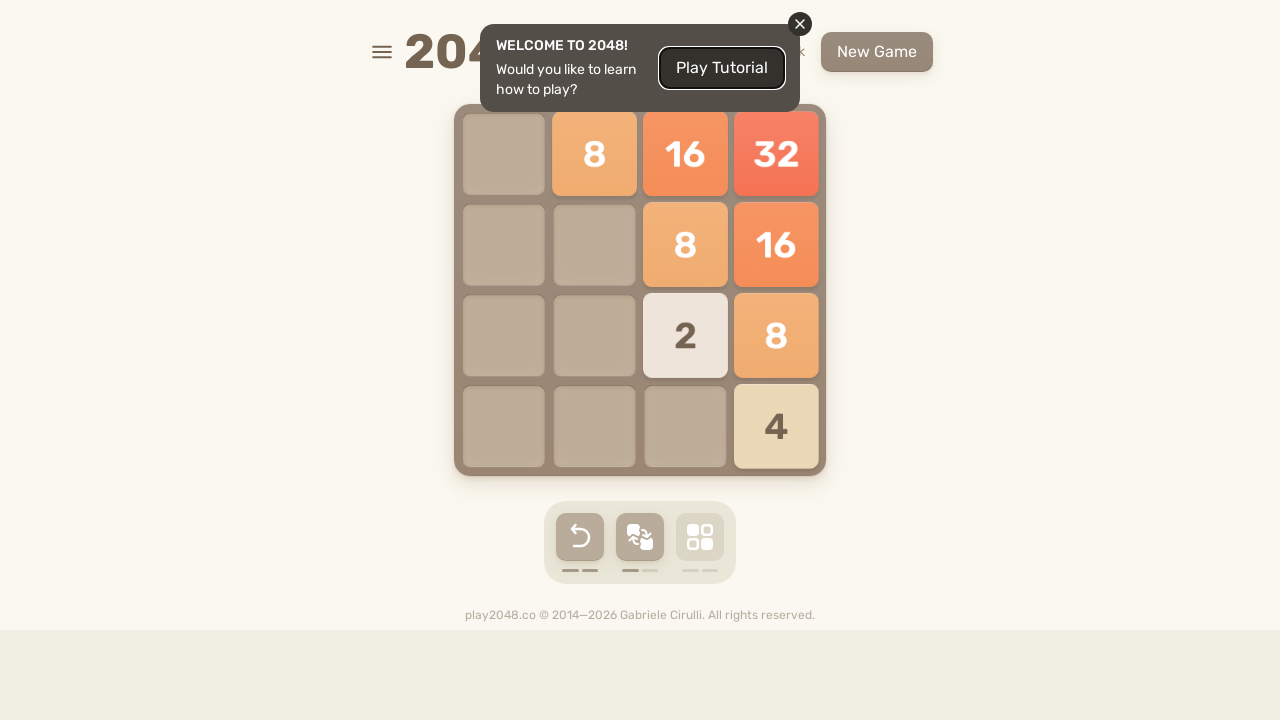

Pressed ArrowUp (outer loop 1, inner loop 14)
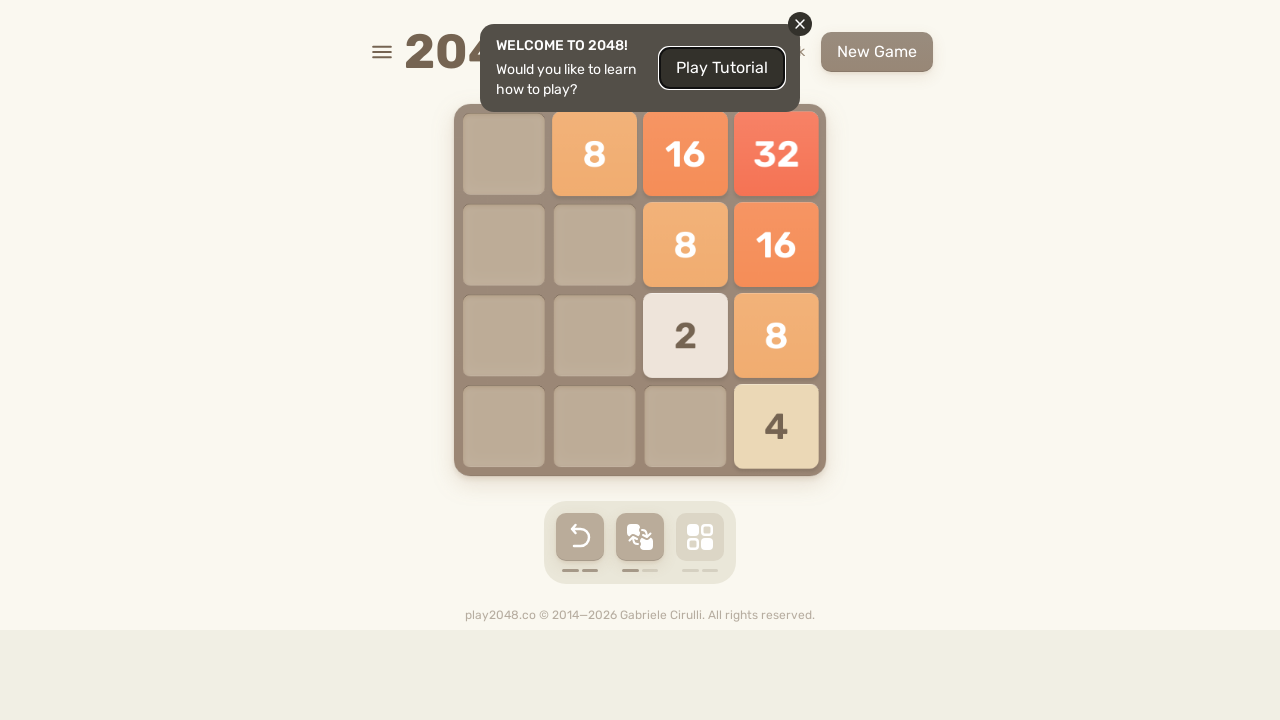

Pressed ArrowLeft after inner loop sequence (outer loop 1)
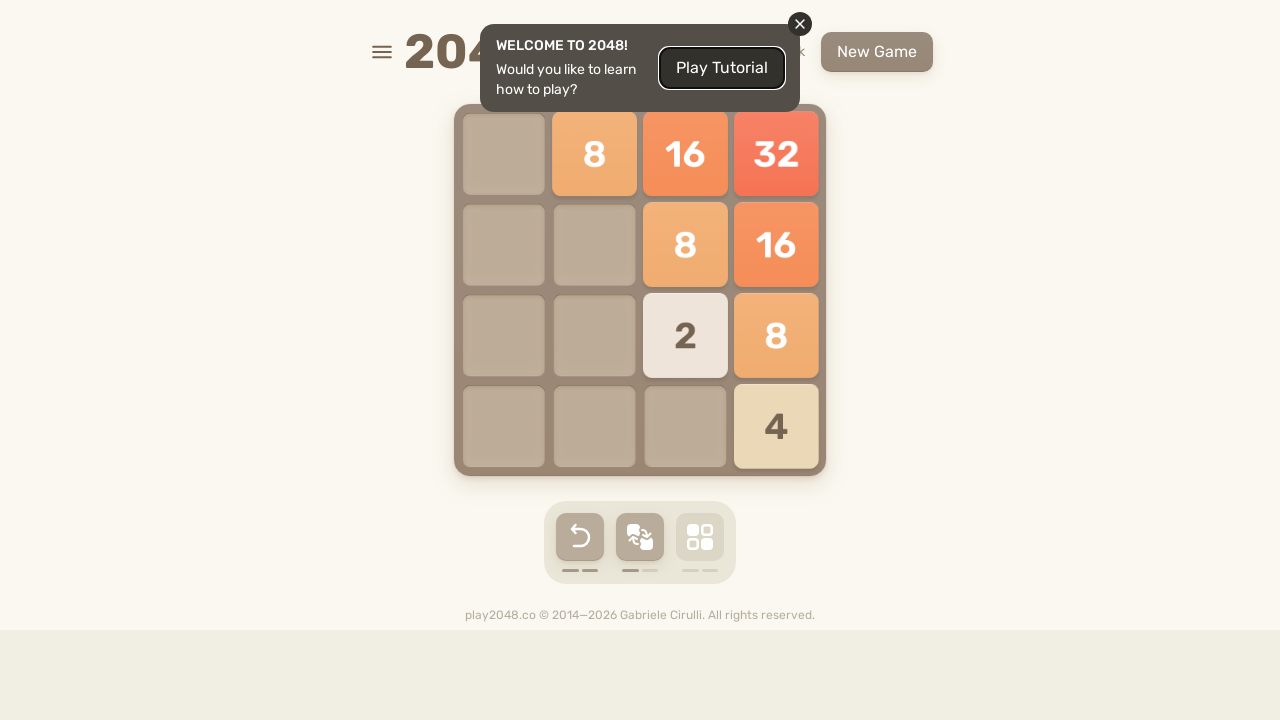

Pressed ArrowUp after ArrowLeft (outer loop 1)
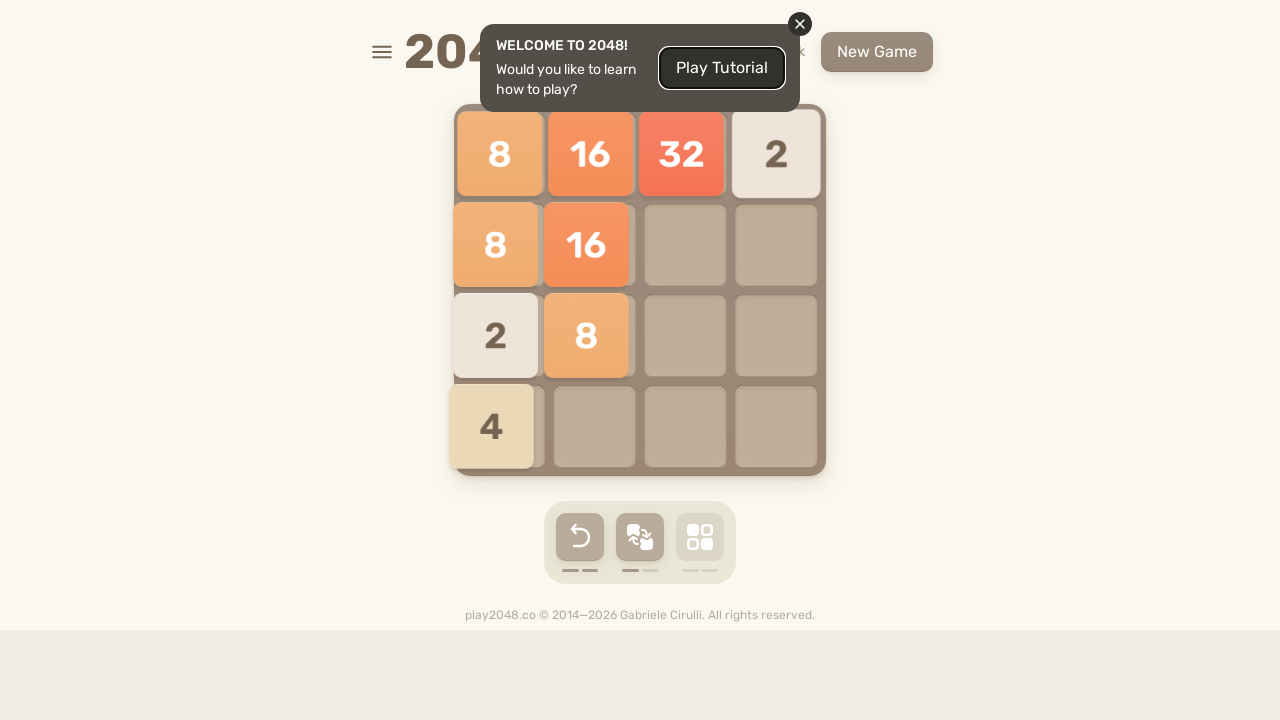

Pressed ArrowRight (outer loop 2, inner loop 0)
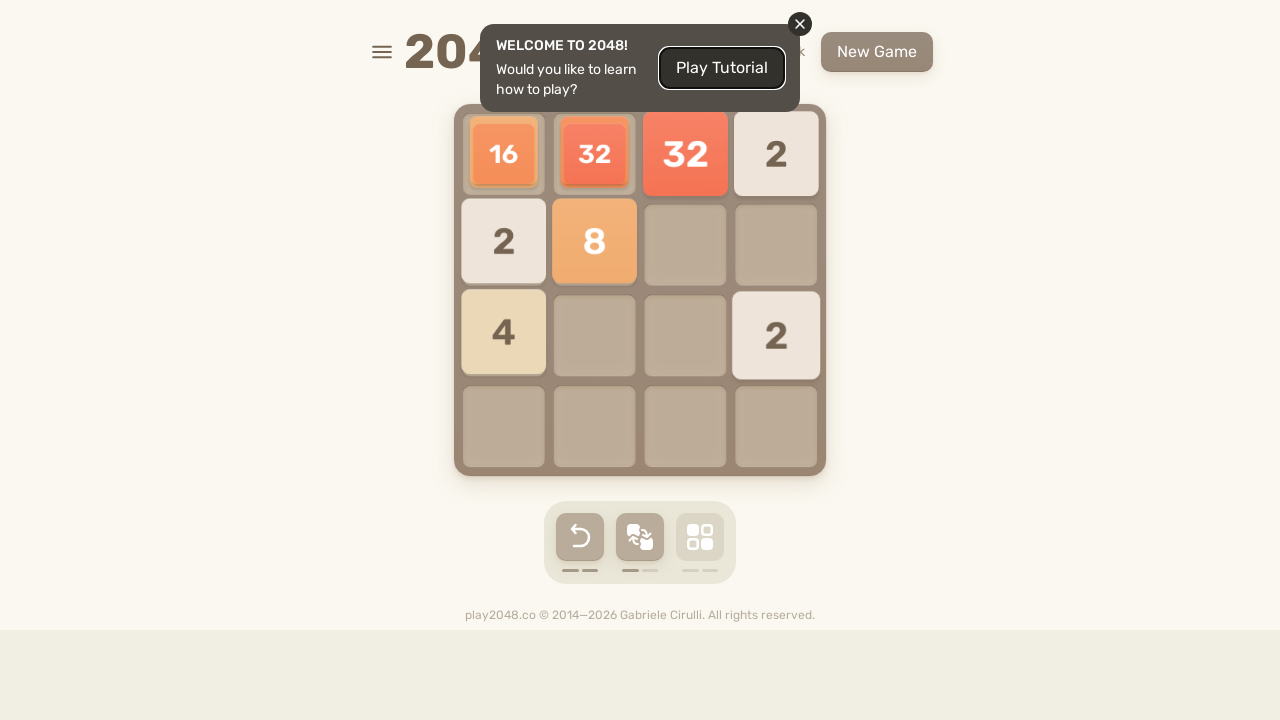

Pressed ArrowUp (outer loop 2, inner loop 0)
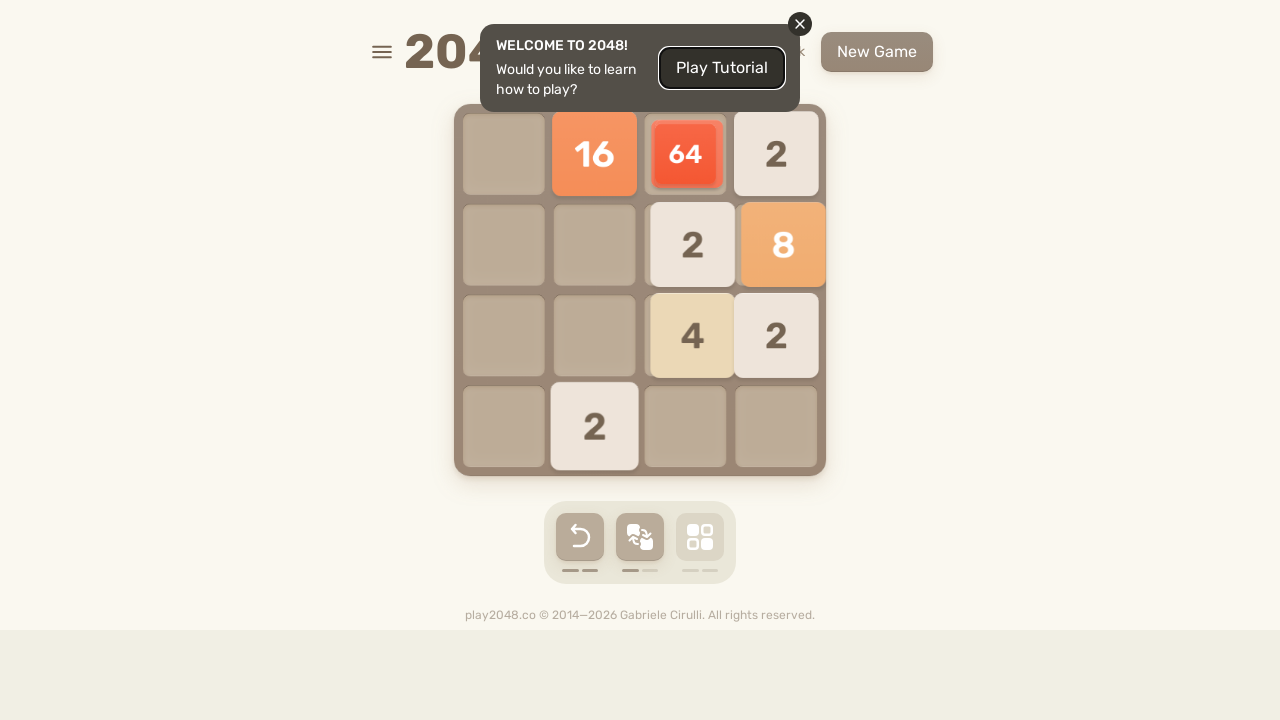

Pressed ArrowRight (outer loop 2, inner loop 1)
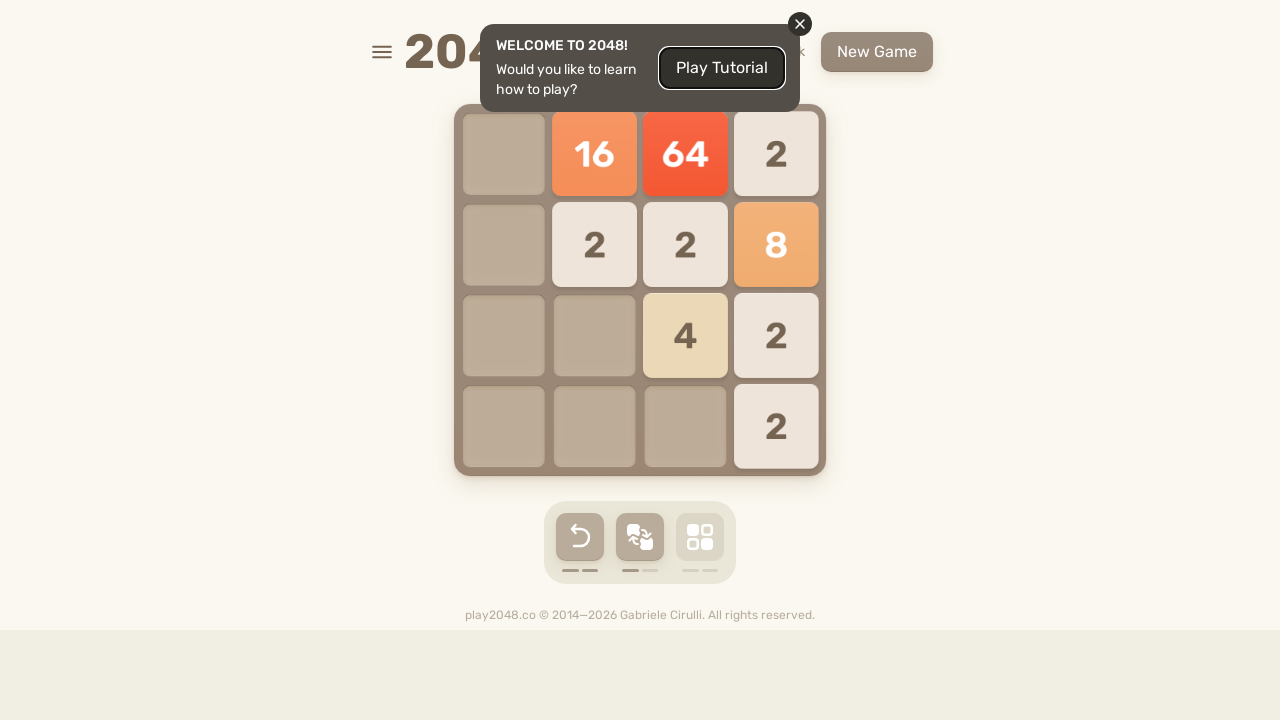

Pressed ArrowUp (outer loop 2, inner loop 1)
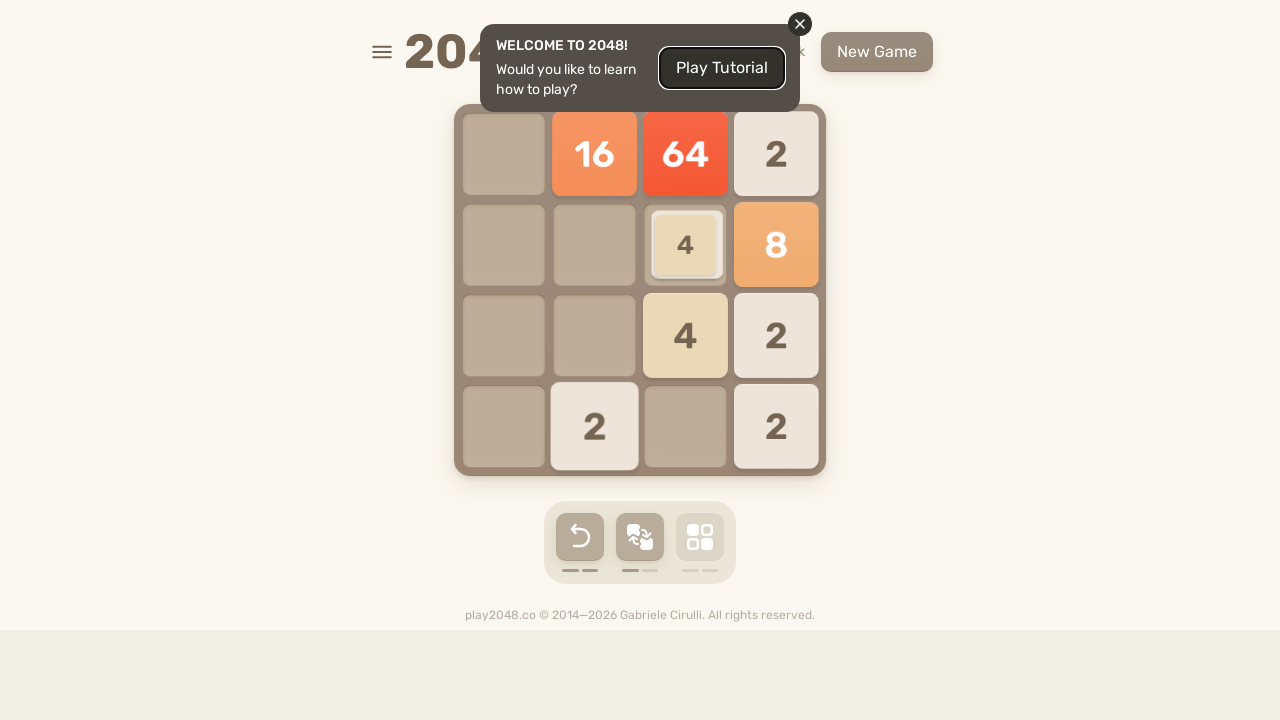

Pressed ArrowRight (outer loop 2, inner loop 2)
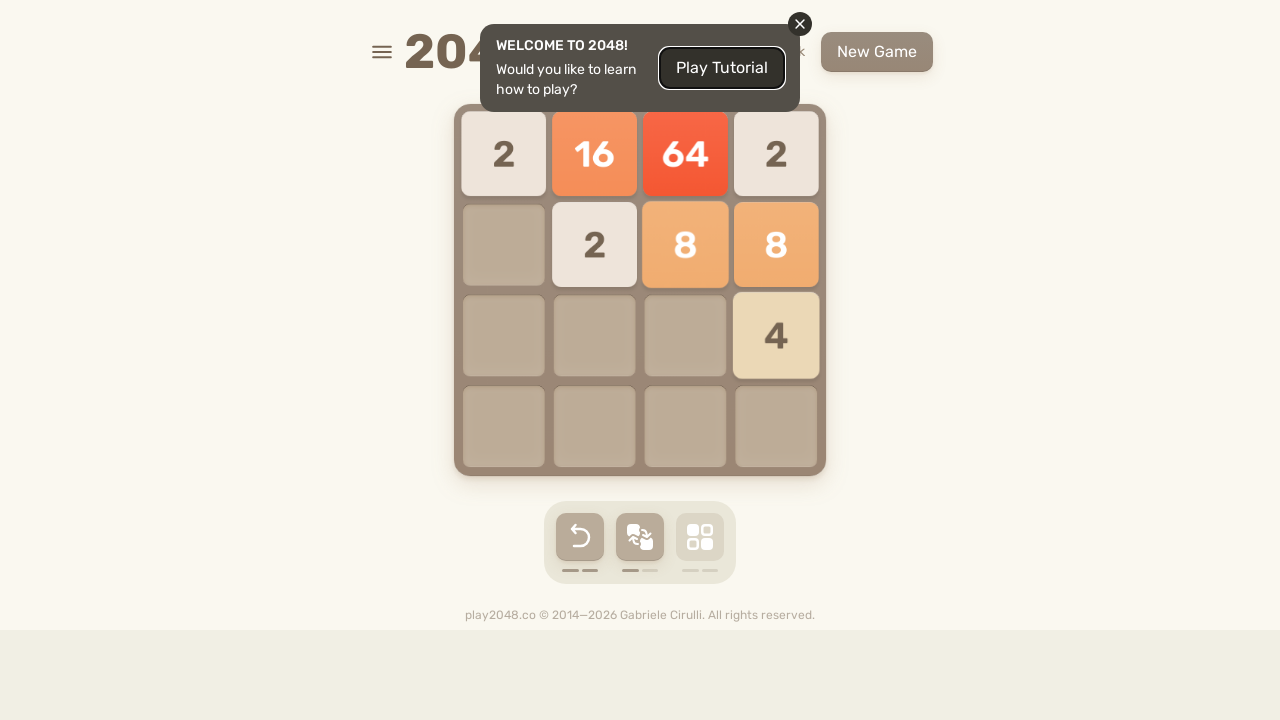

Pressed ArrowUp (outer loop 2, inner loop 2)
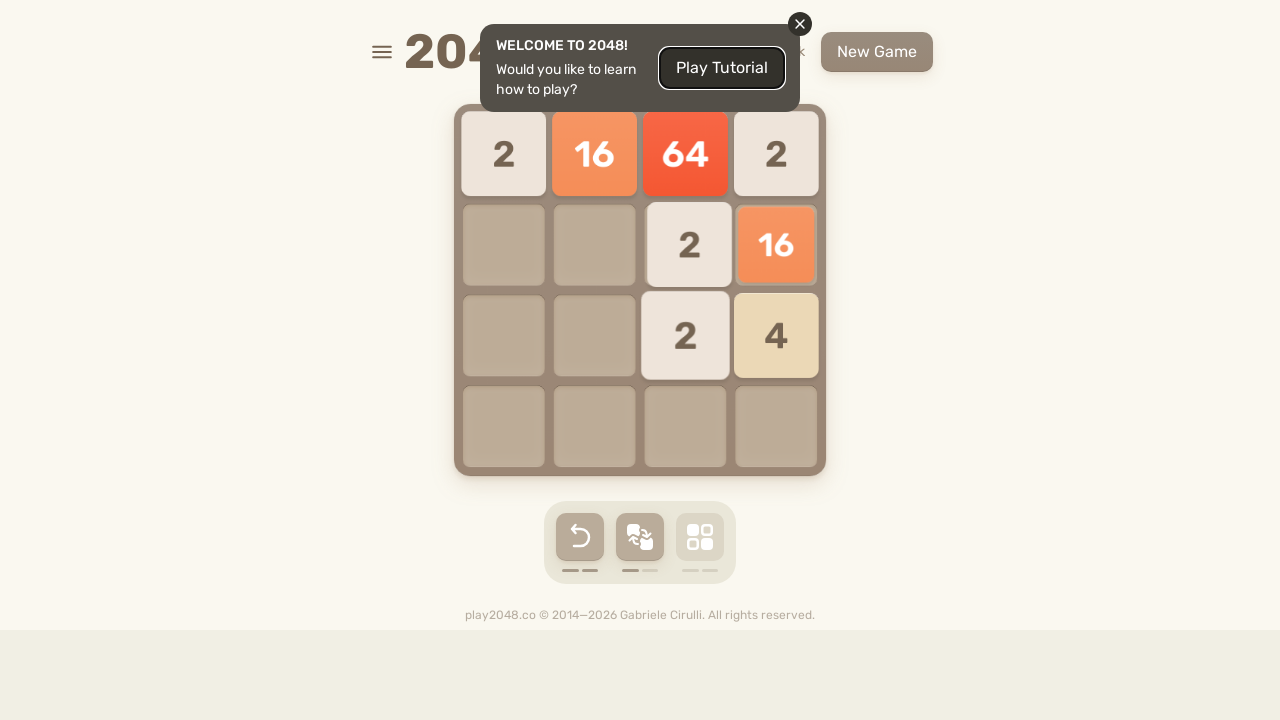

Pressed ArrowRight (outer loop 2, inner loop 3)
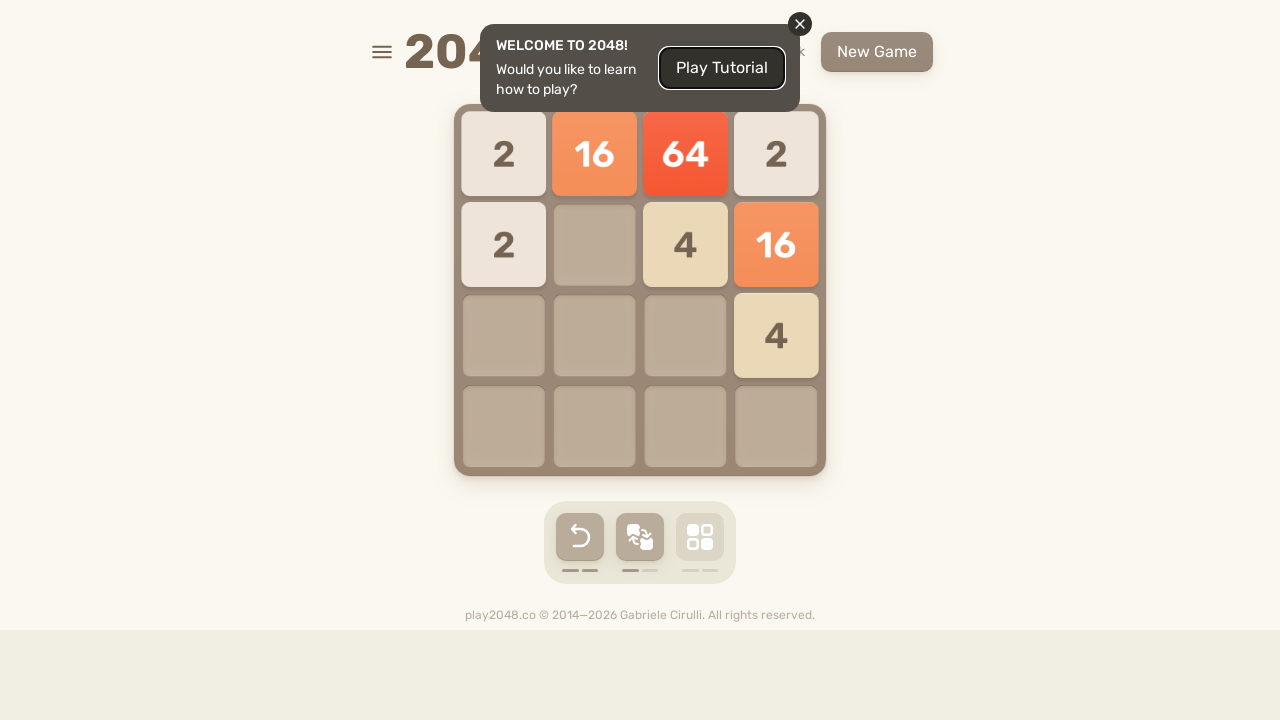

Pressed ArrowUp (outer loop 2, inner loop 3)
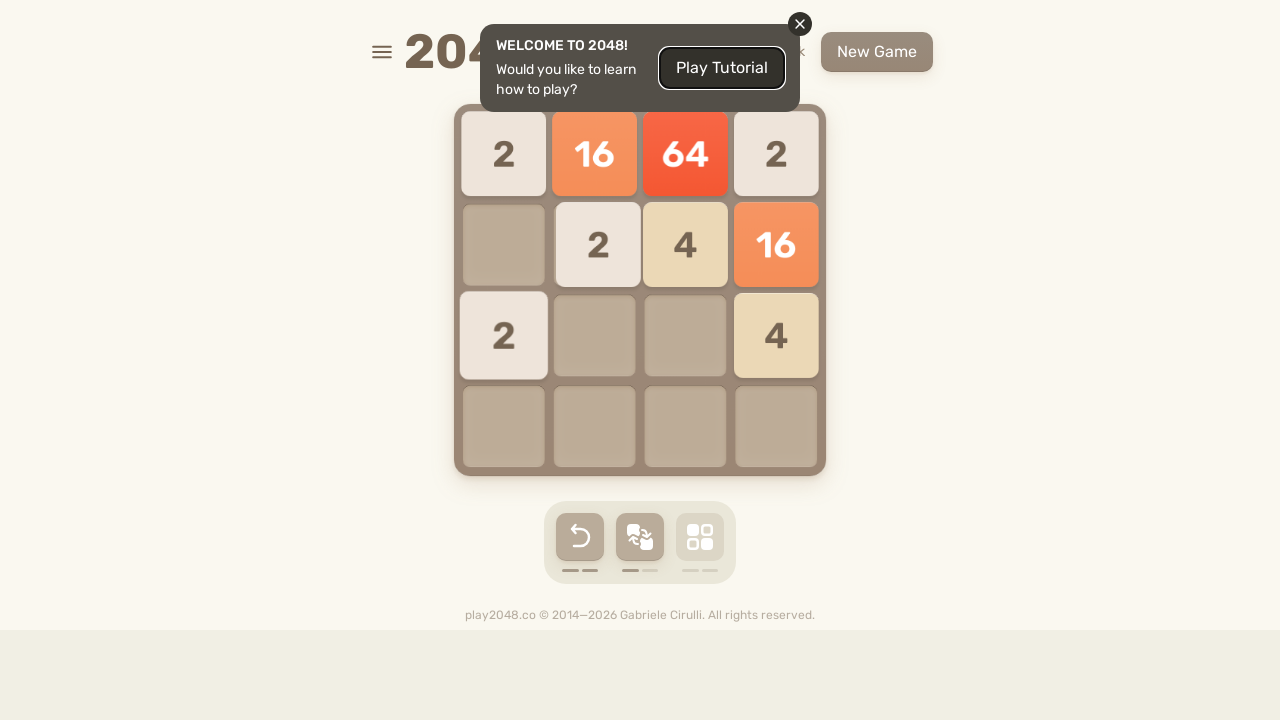

Pressed ArrowRight (outer loop 2, inner loop 4)
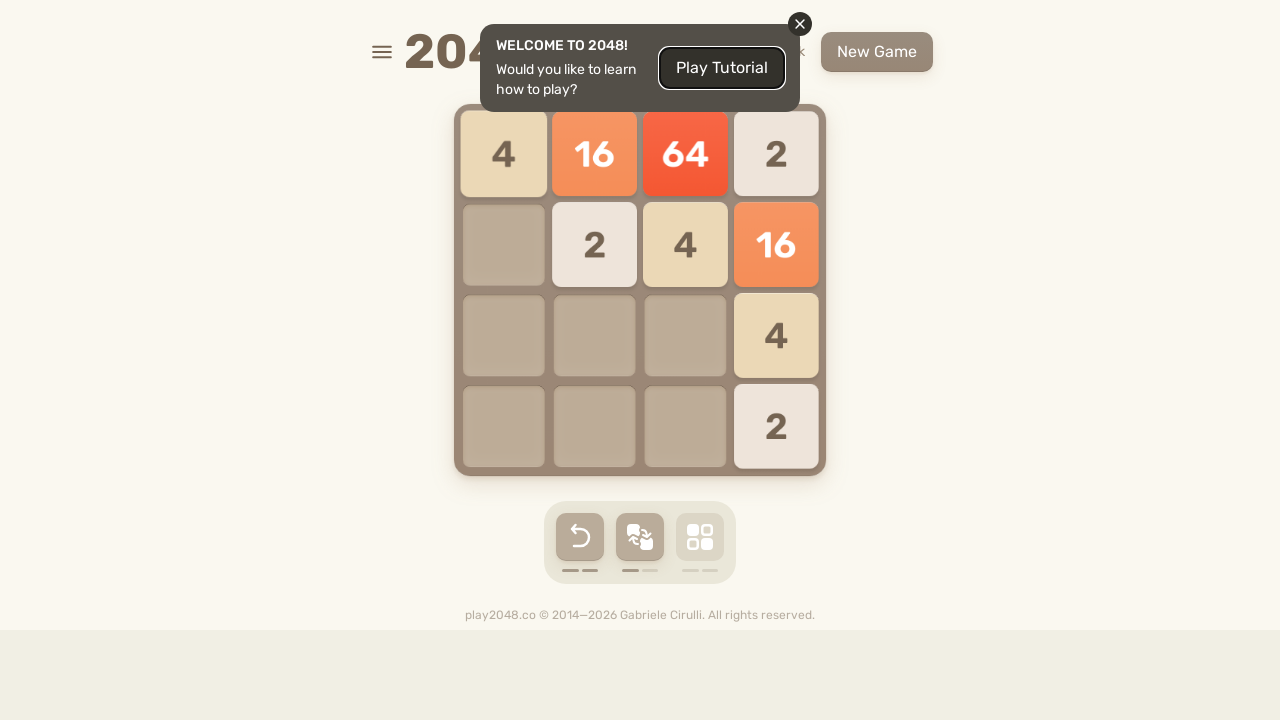

Pressed ArrowUp (outer loop 2, inner loop 4)
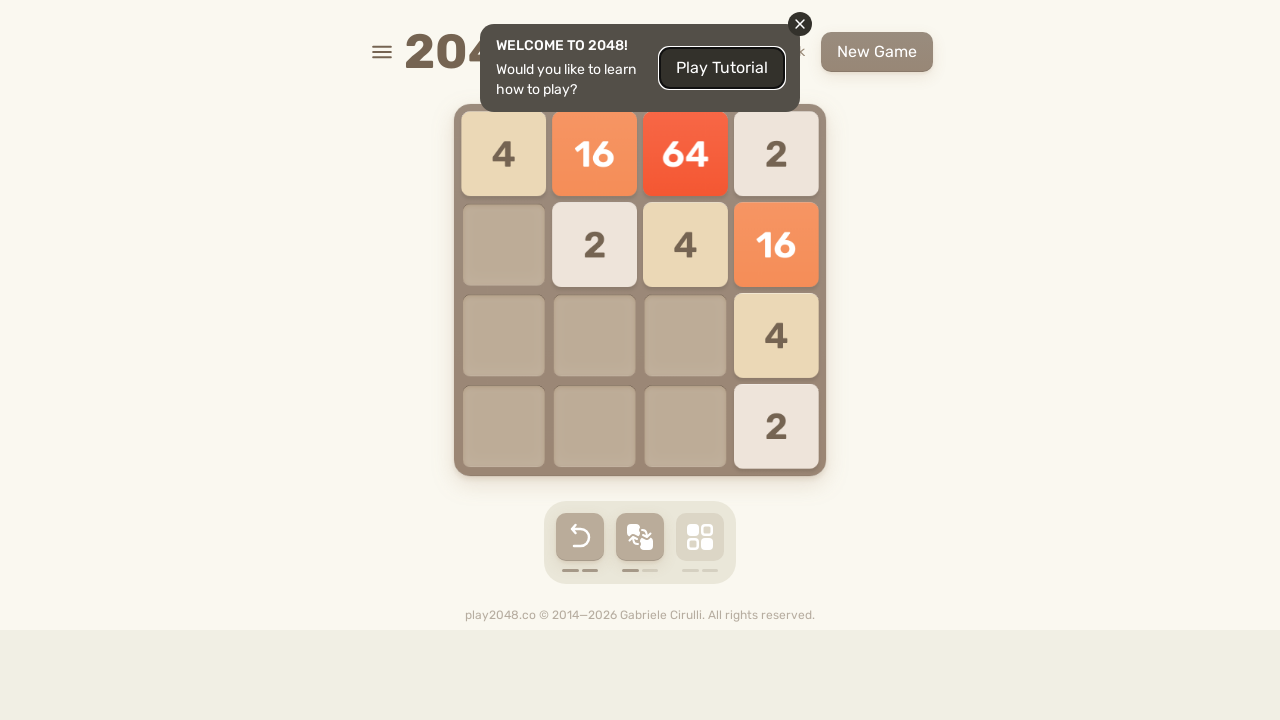

Pressed ArrowRight (outer loop 2, inner loop 5)
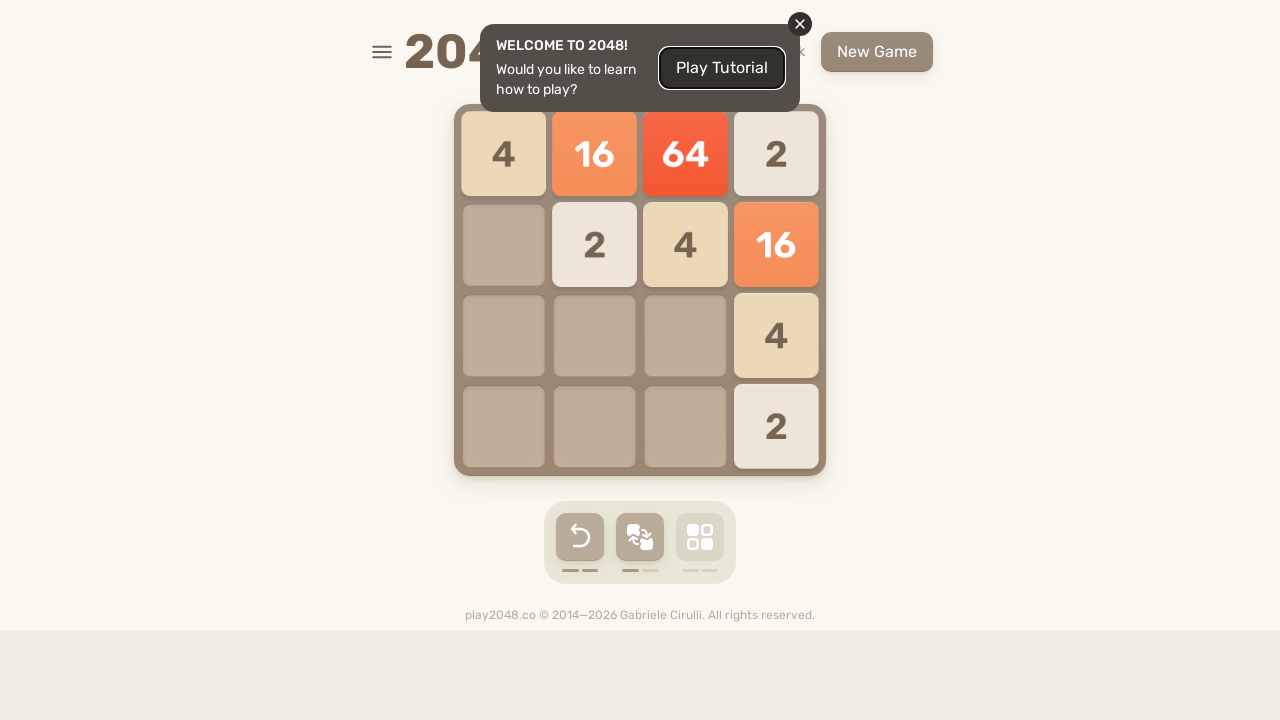

Pressed ArrowUp (outer loop 2, inner loop 5)
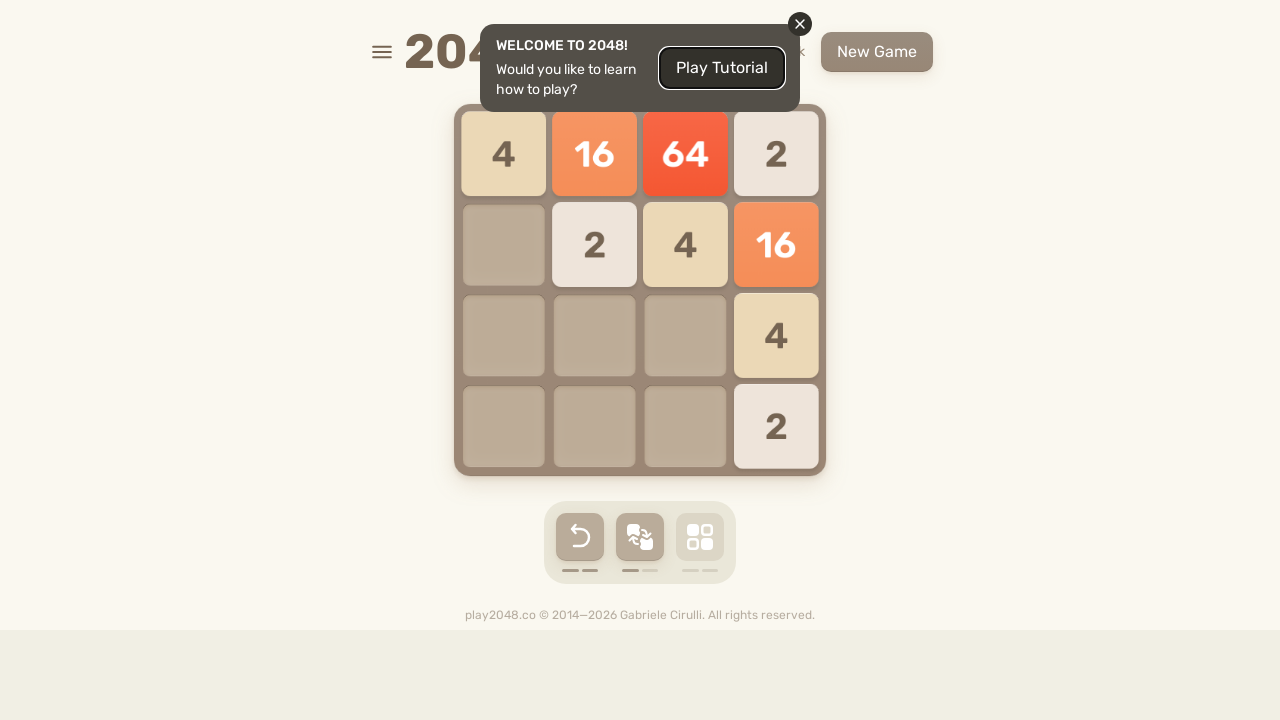

Pressed ArrowRight (outer loop 2, inner loop 6)
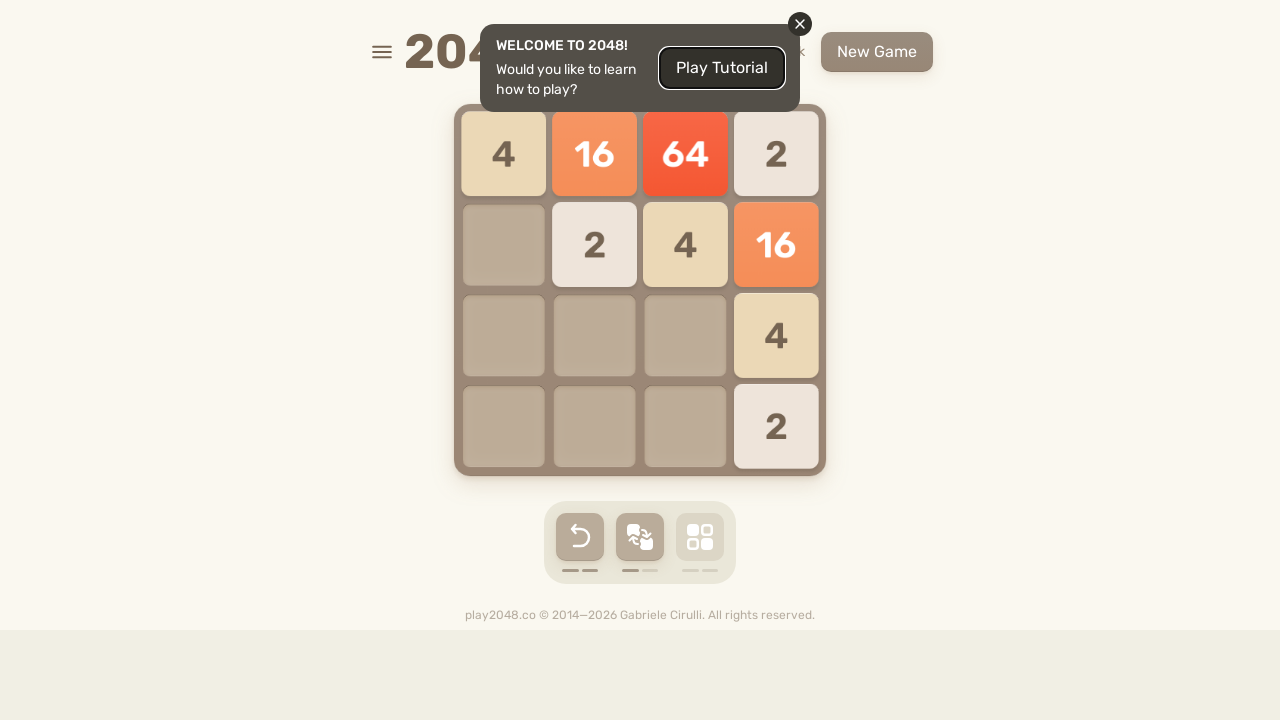

Pressed ArrowUp (outer loop 2, inner loop 6)
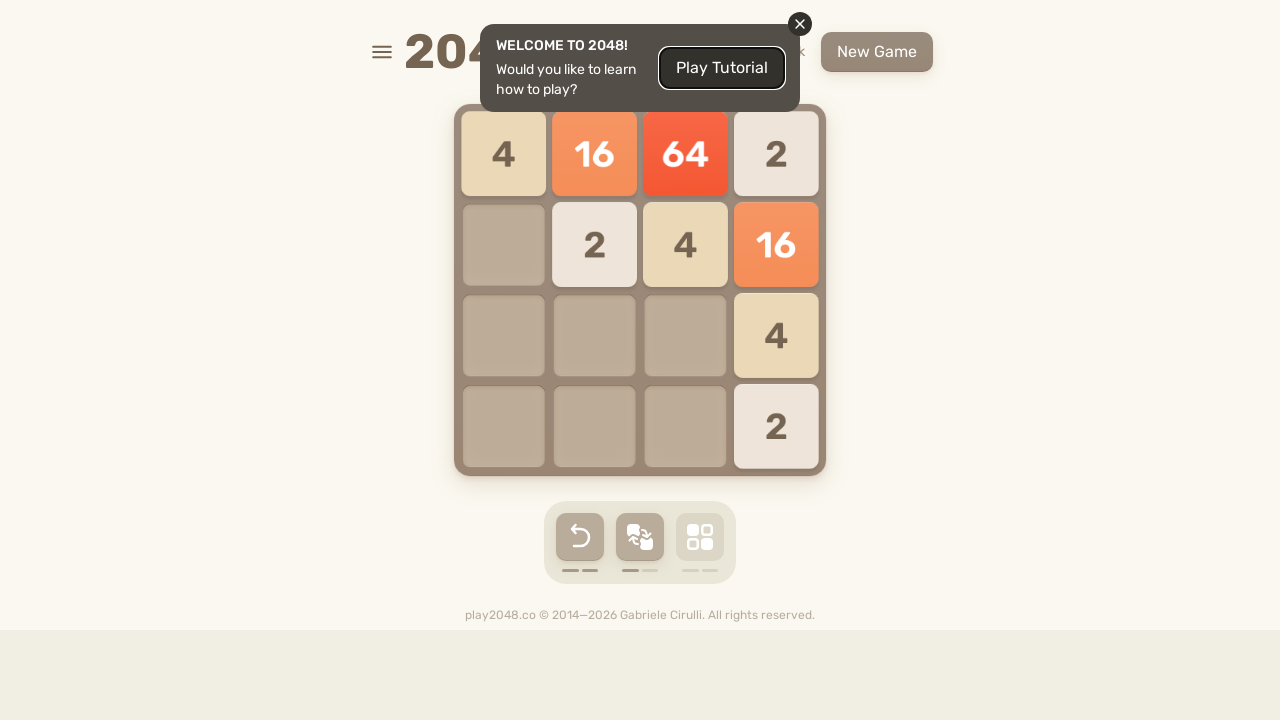

Pressed ArrowRight (outer loop 2, inner loop 7)
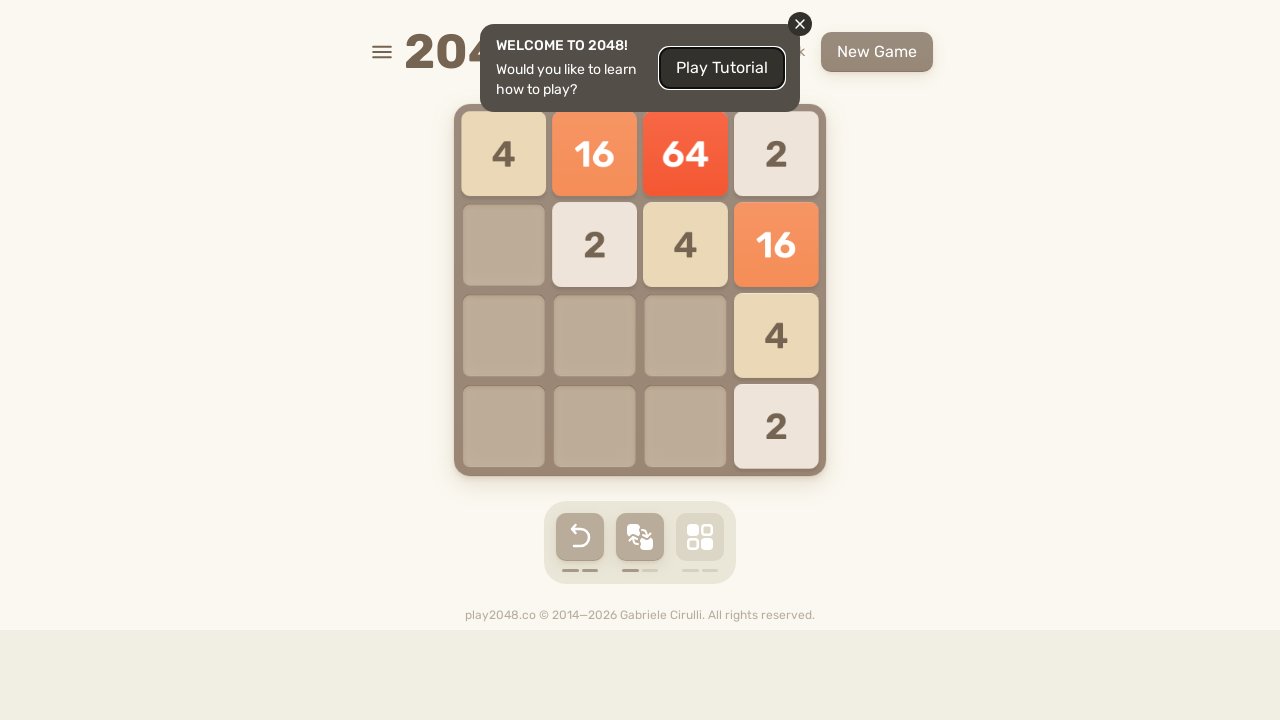

Pressed ArrowUp (outer loop 2, inner loop 7)
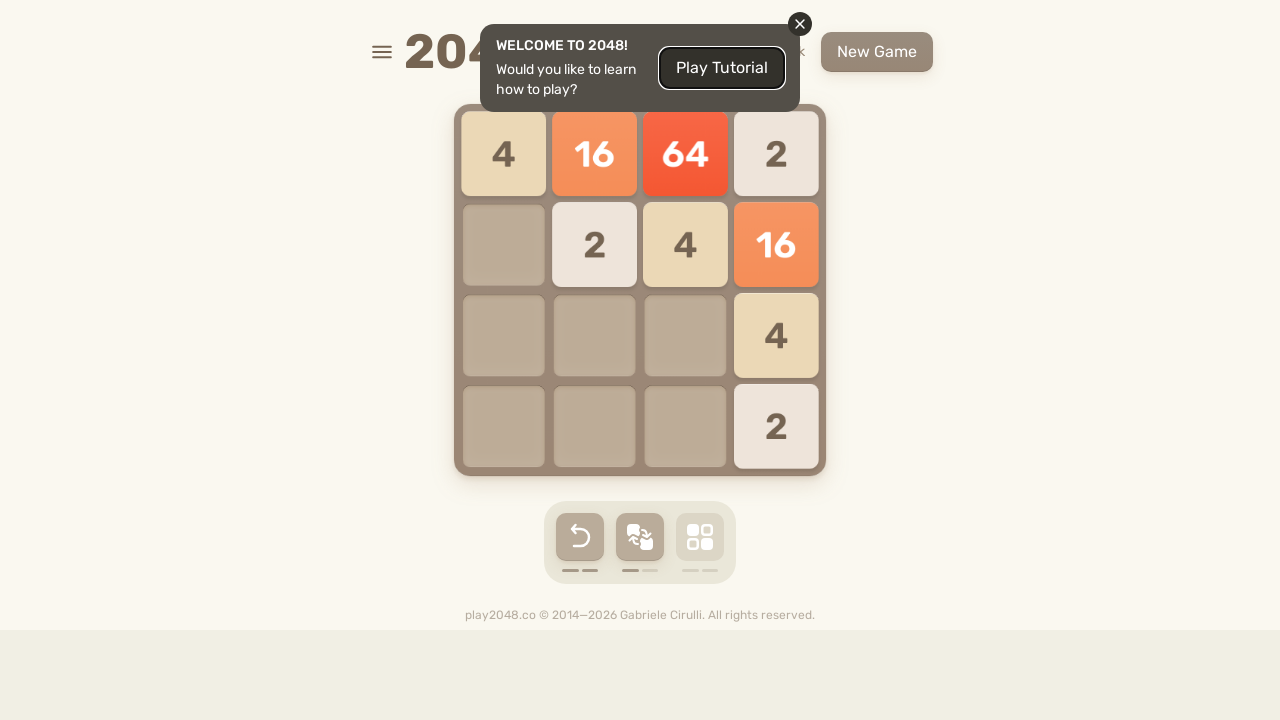

Pressed ArrowRight (outer loop 2, inner loop 8)
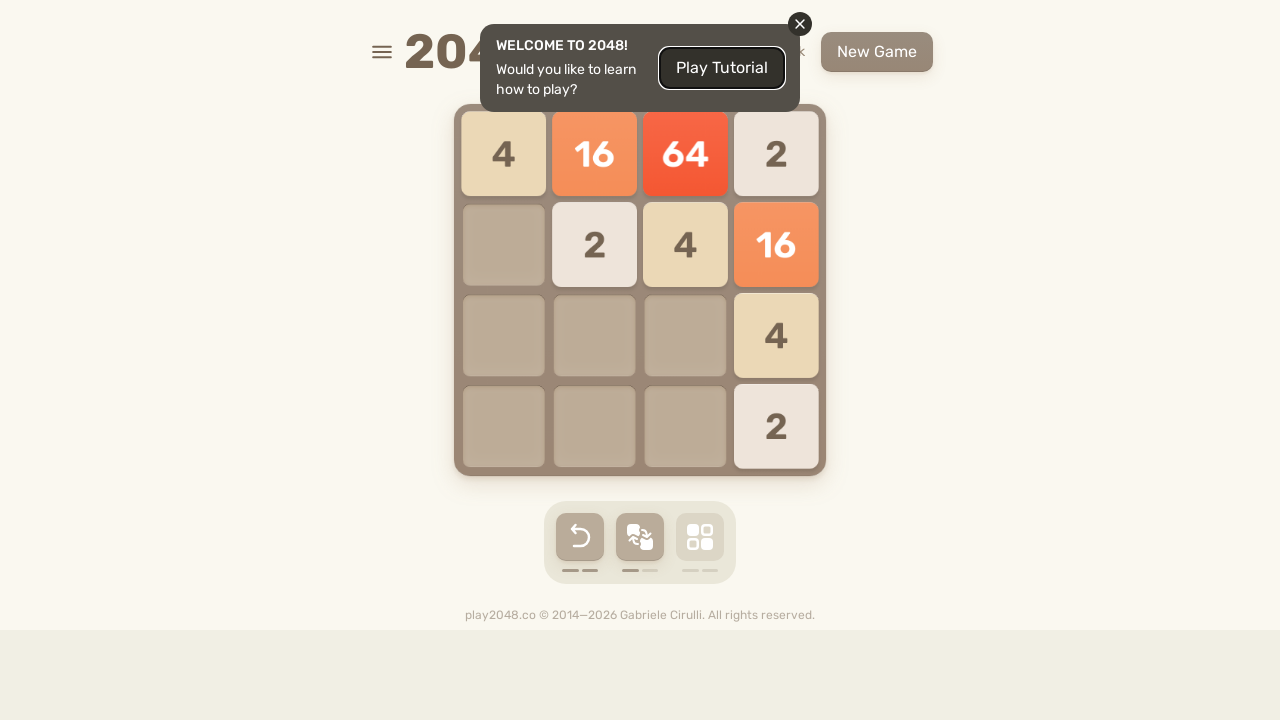

Pressed ArrowUp (outer loop 2, inner loop 8)
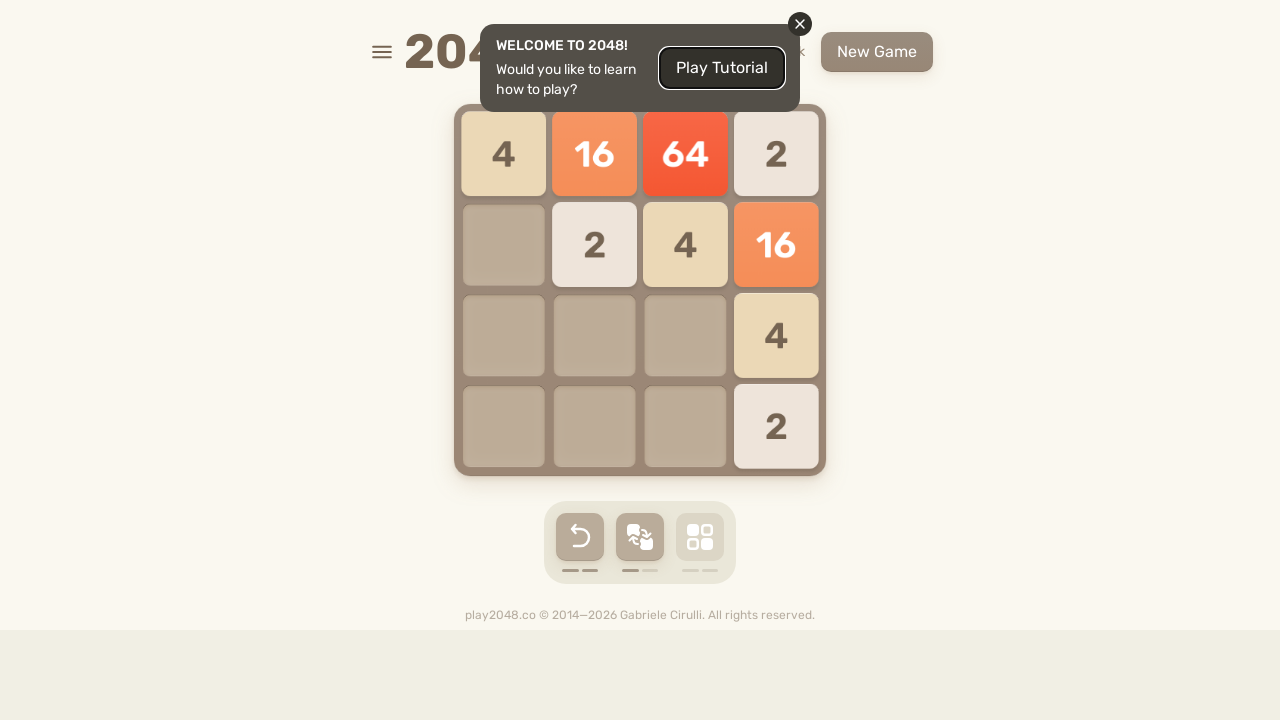

Pressed ArrowRight (outer loop 2, inner loop 9)
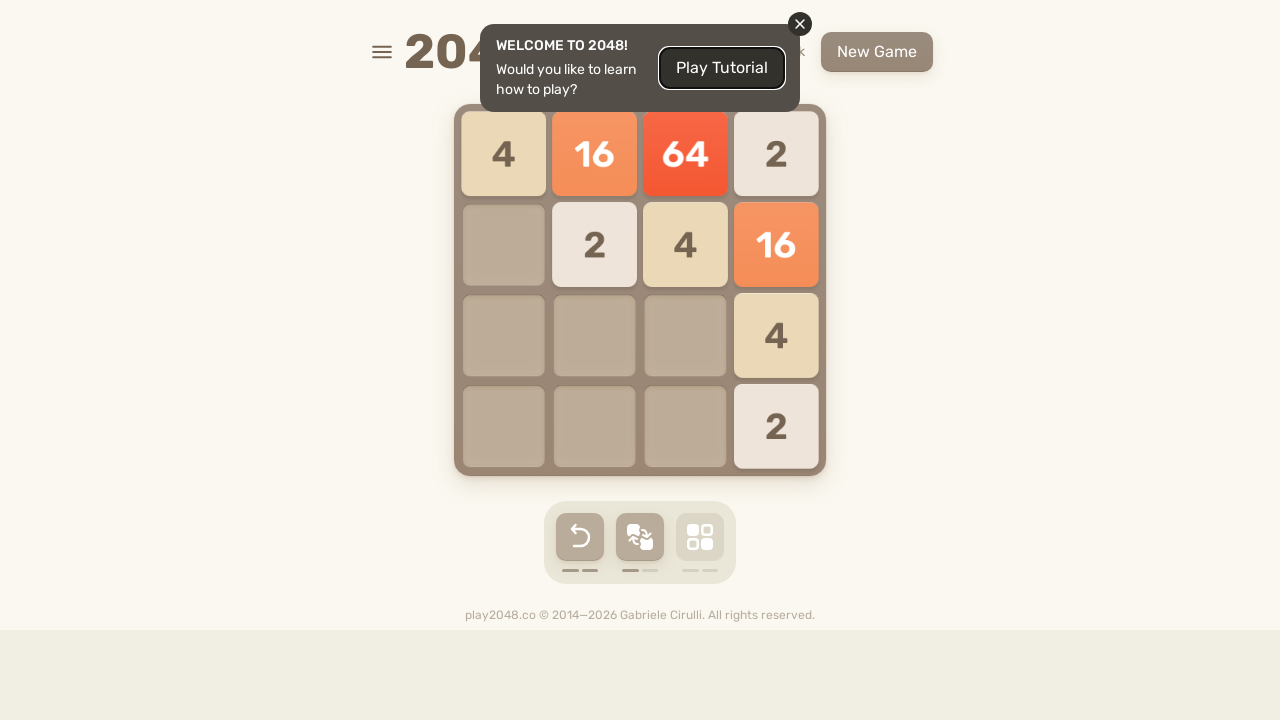

Pressed ArrowUp (outer loop 2, inner loop 9)
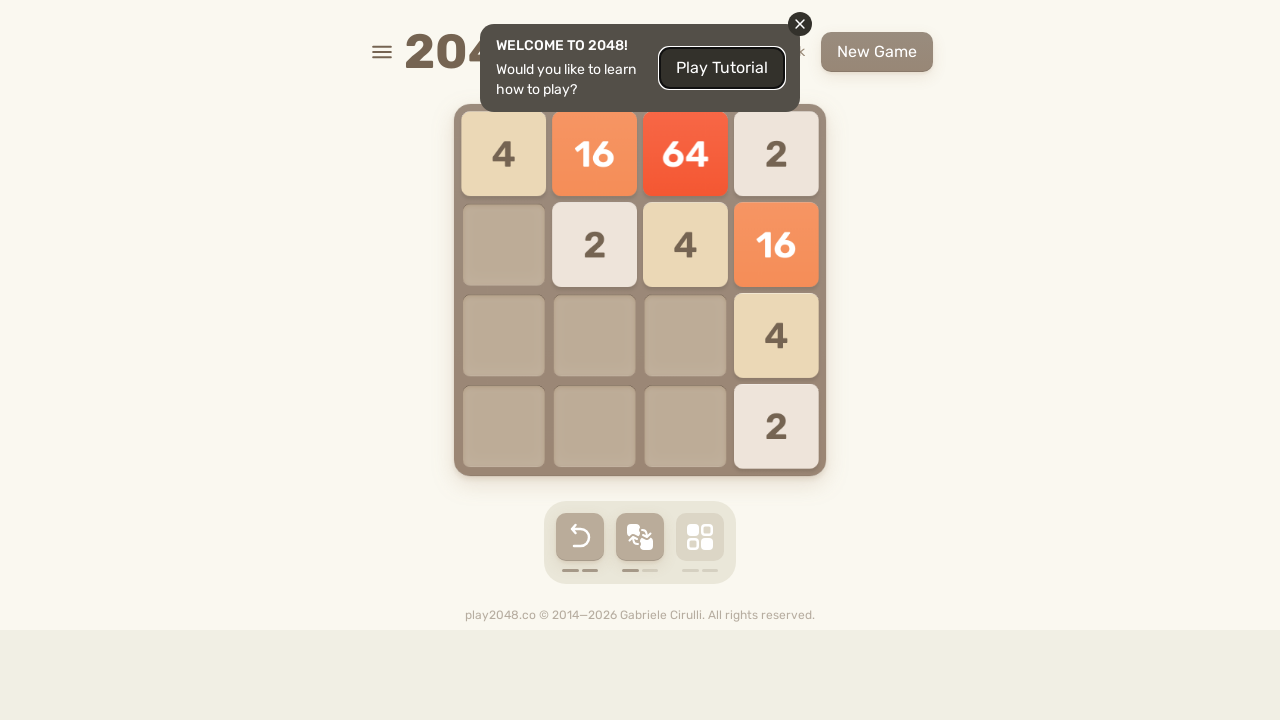

Pressed ArrowRight (outer loop 2, inner loop 10)
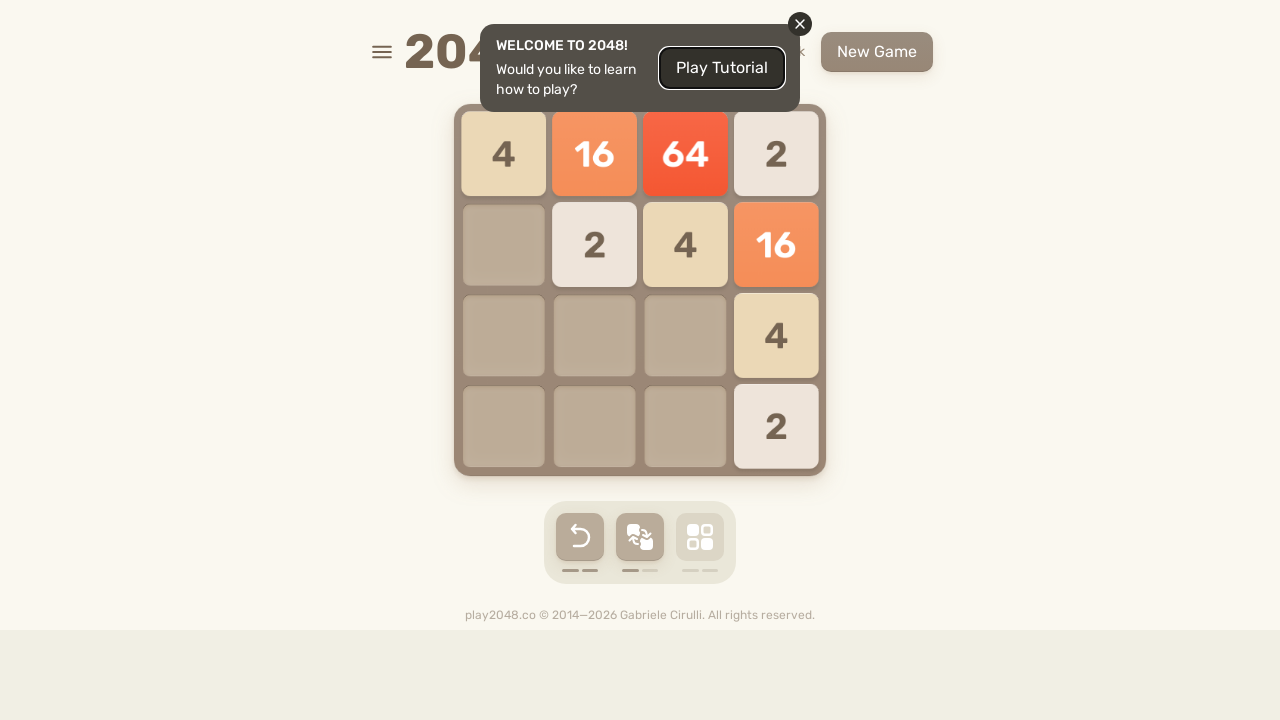

Pressed ArrowUp (outer loop 2, inner loop 10)
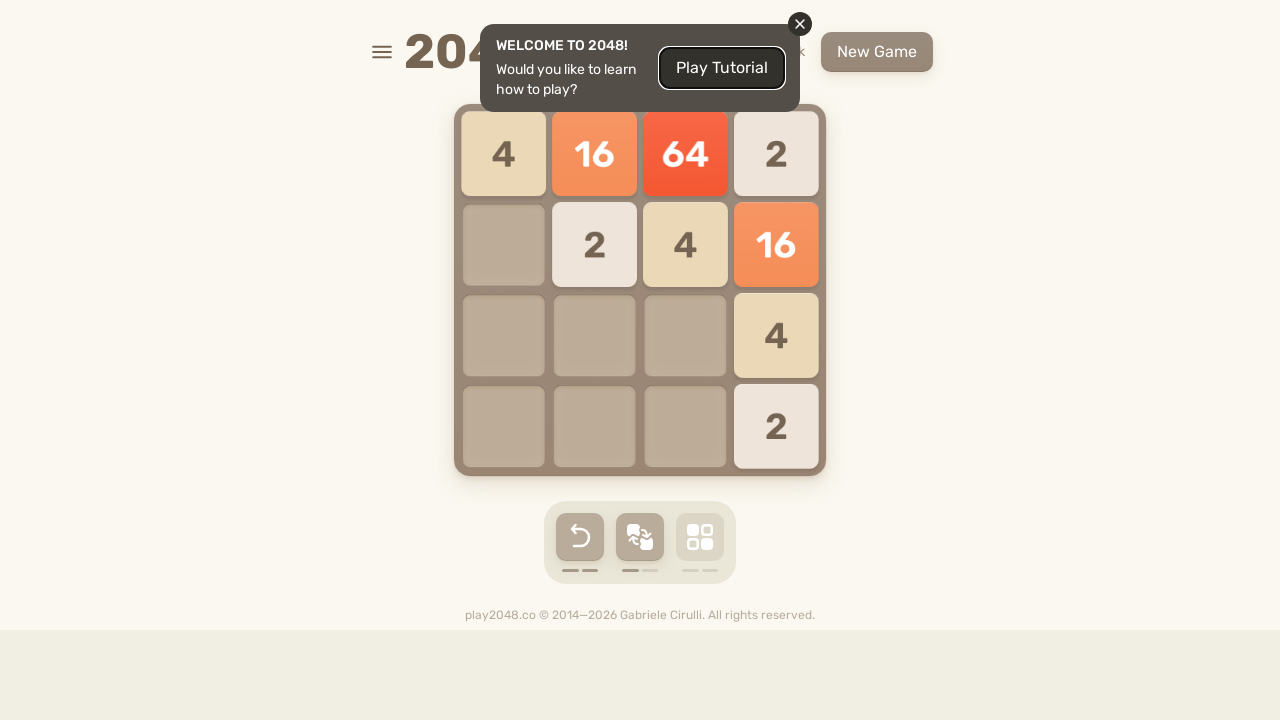

Pressed ArrowRight (outer loop 2, inner loop 11)
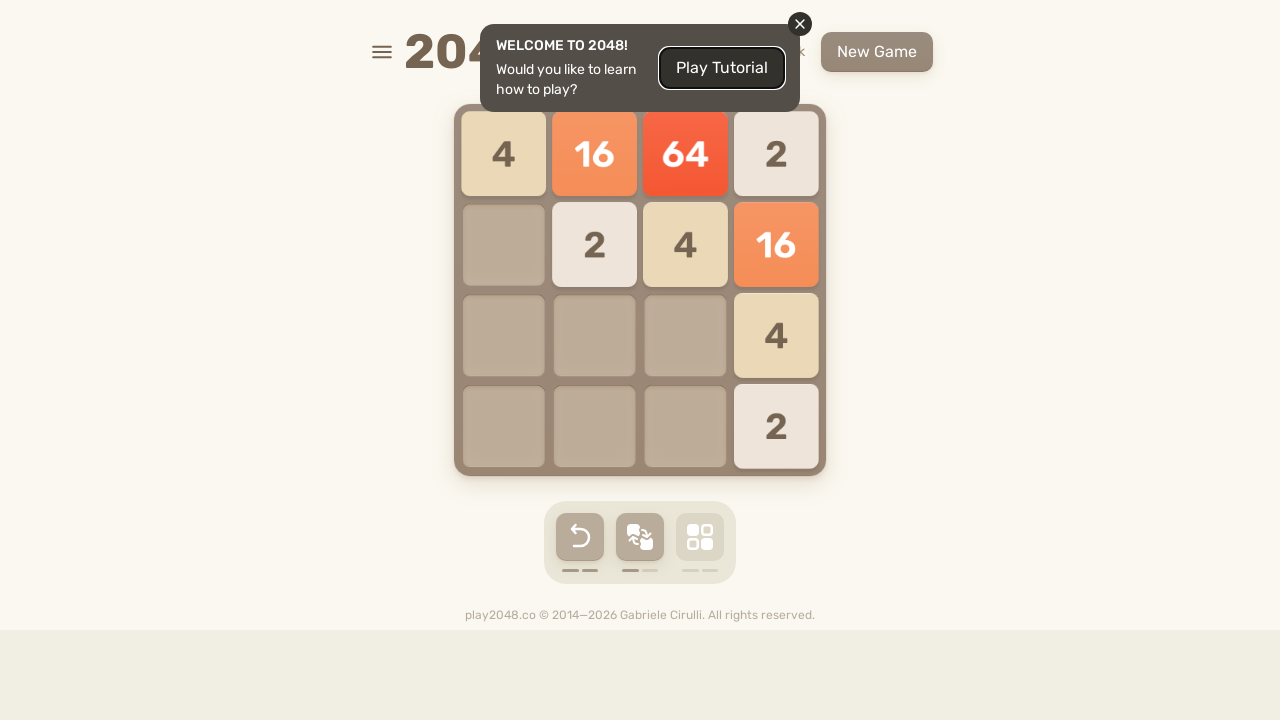

Pressed ArrowUp (outer loop 2, inner loop 11)
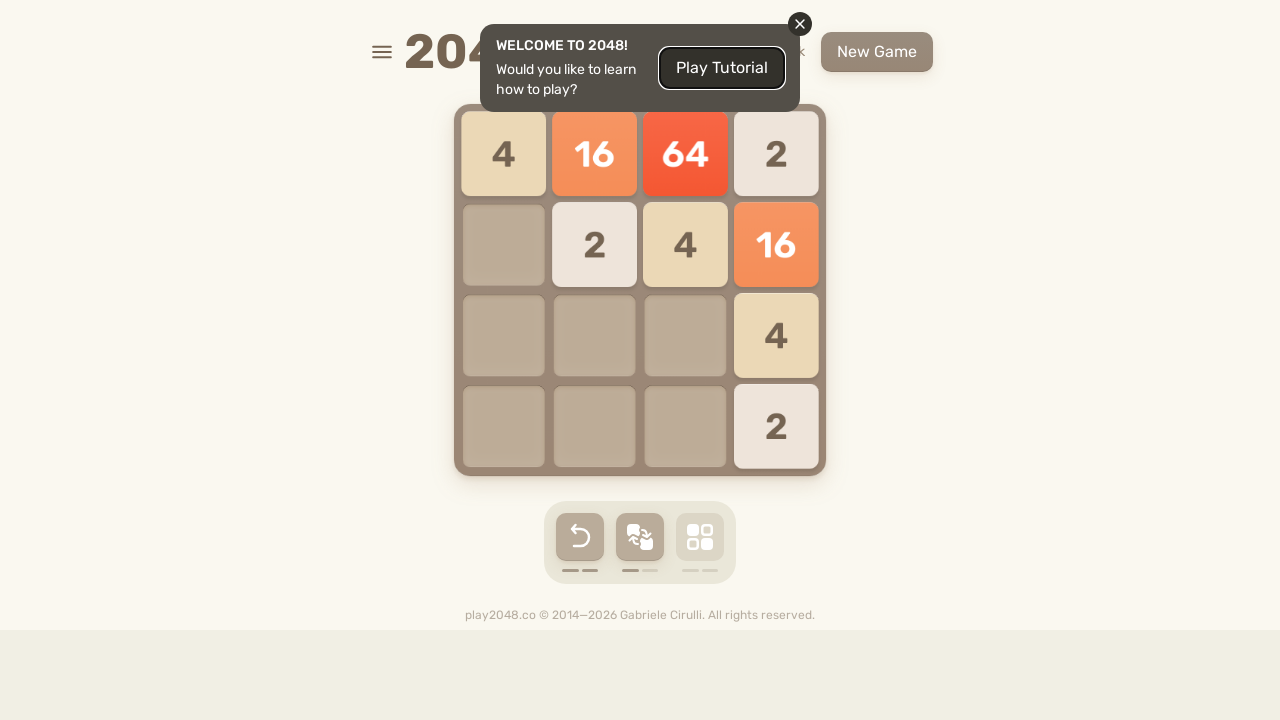

Pressed ArrowRight (outer loop 2, inner loop 12)
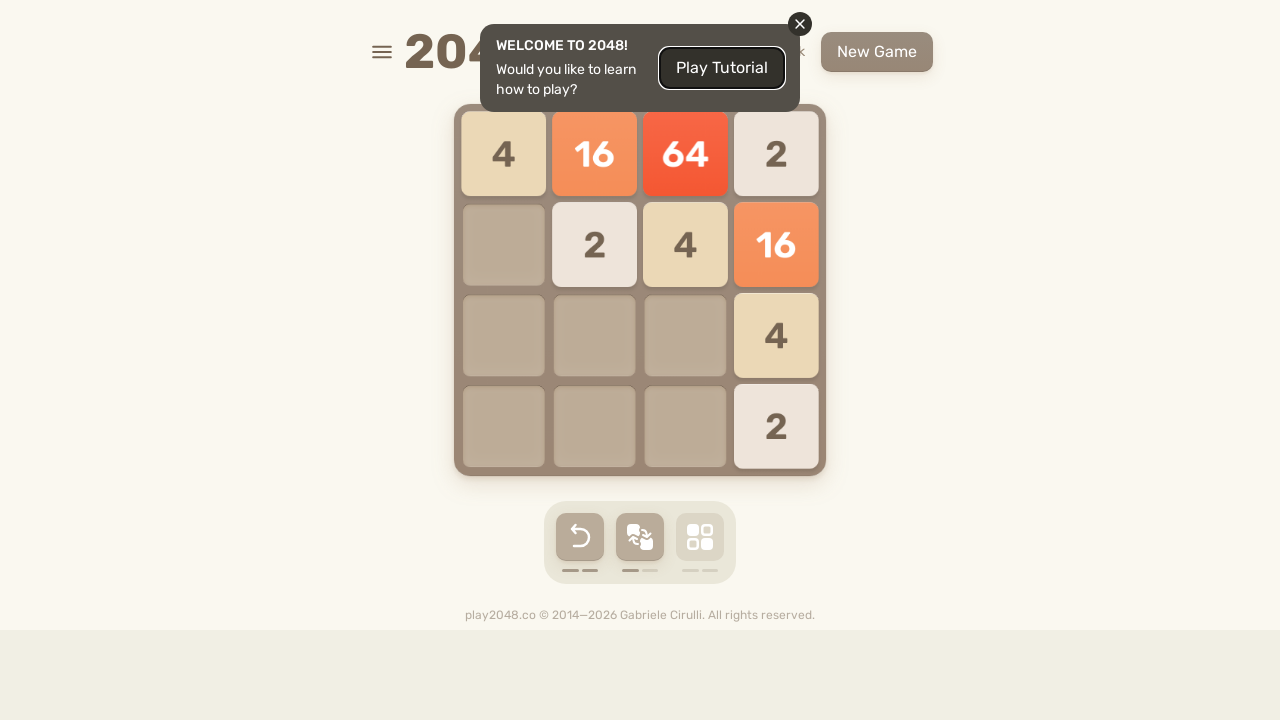

Pressed ArrowUp (outer loop 2, inner loop 12)
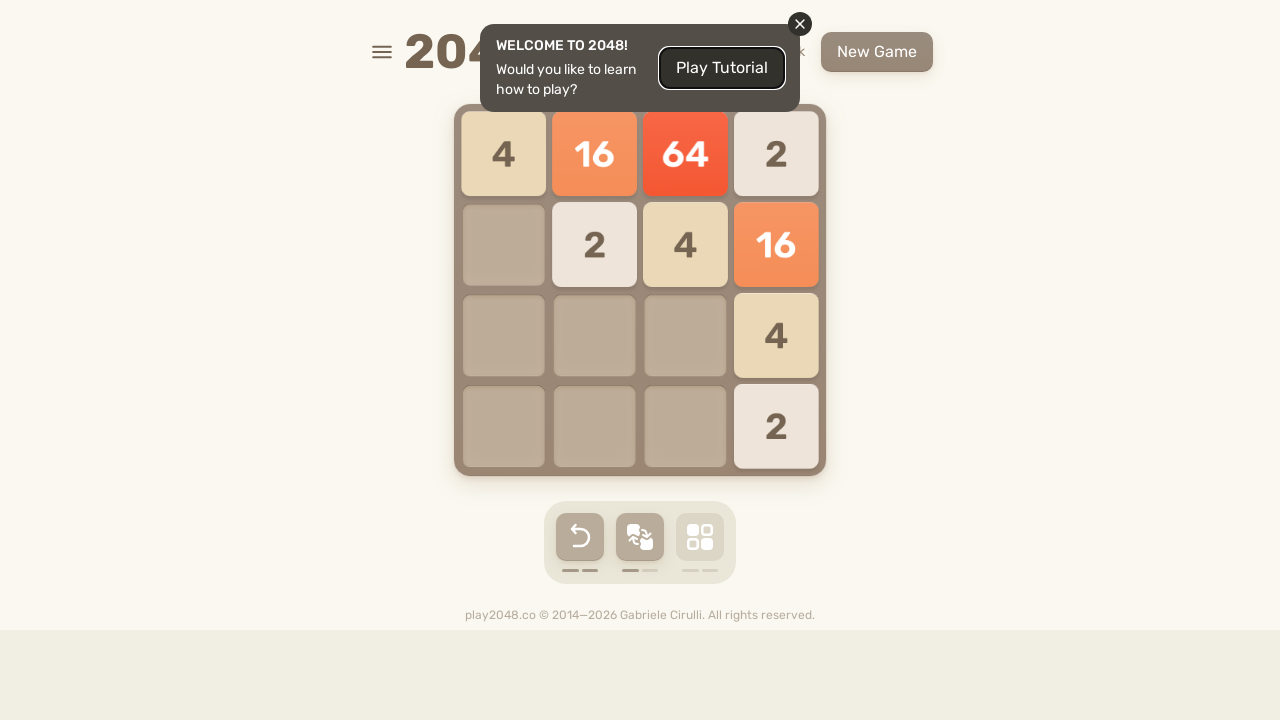

Pressed ArrowRight (outer loop 2, inner loop 13)
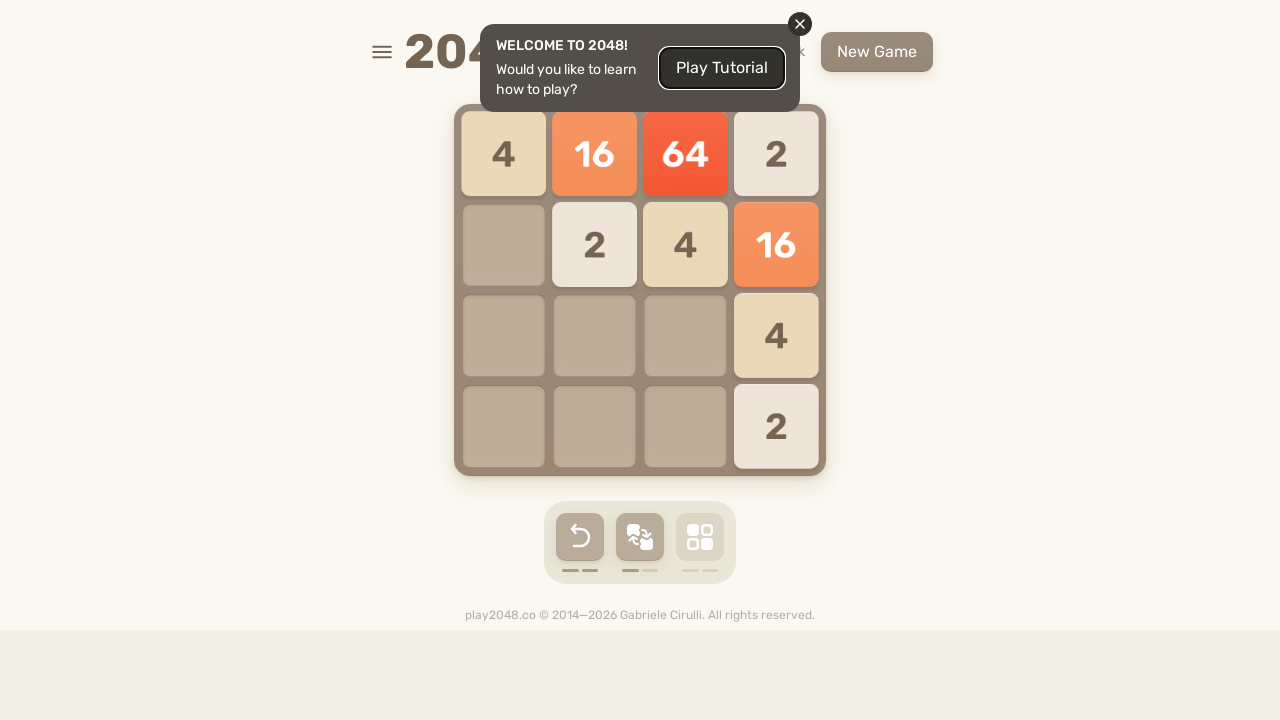

Pressed ArrowUp (outer loop 2, inner loop 13)
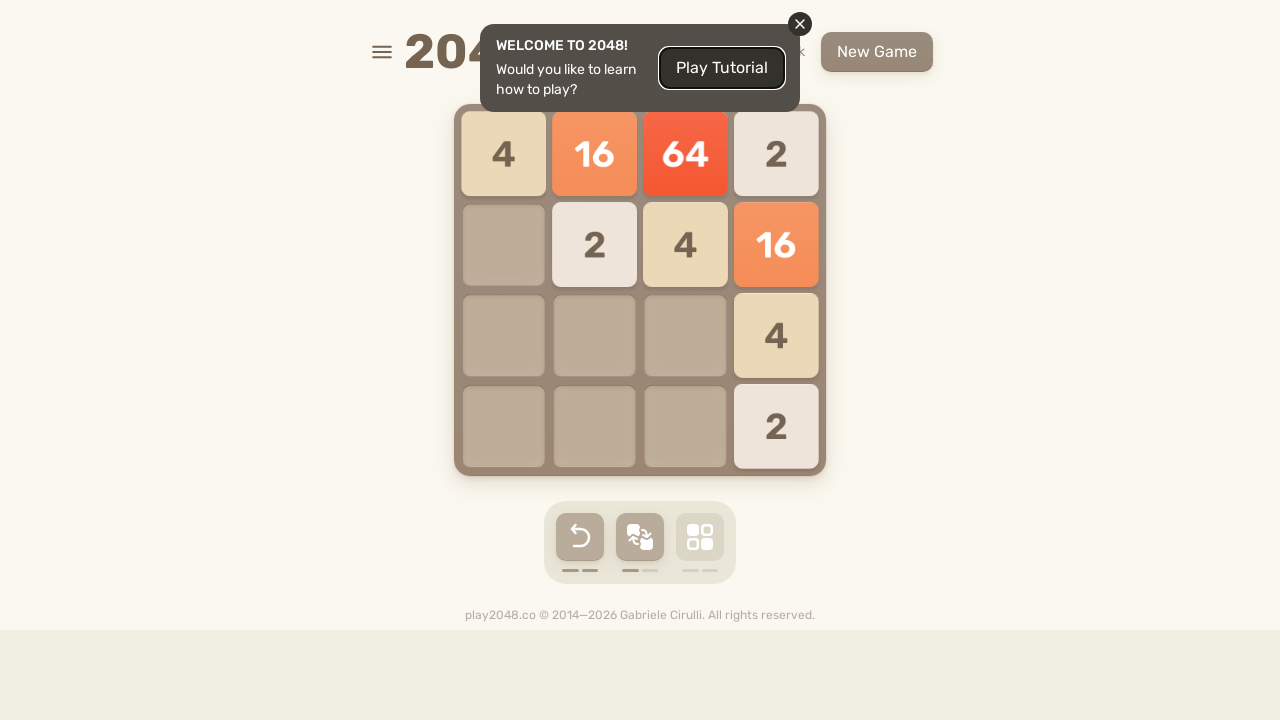

Pressed ArrowRight (outer loop 2, inner loop 14)
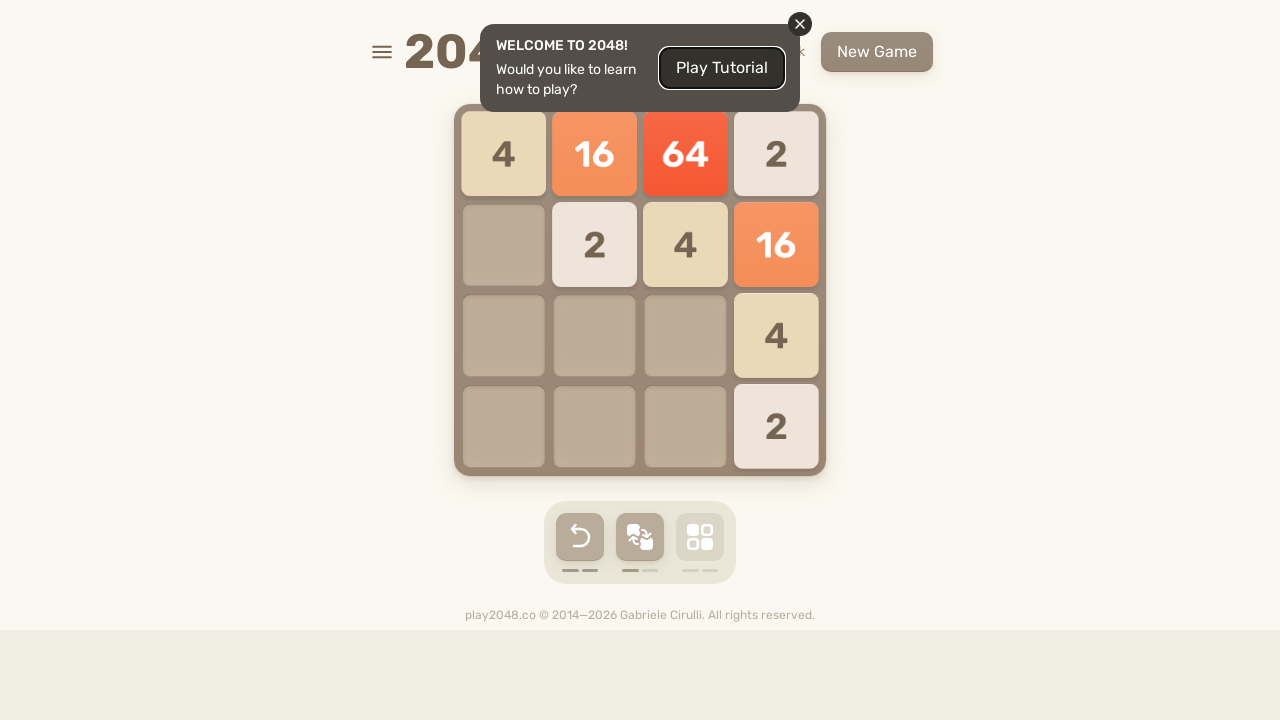

Pressed ArrowUp (outer loop 2, inner loop 14)
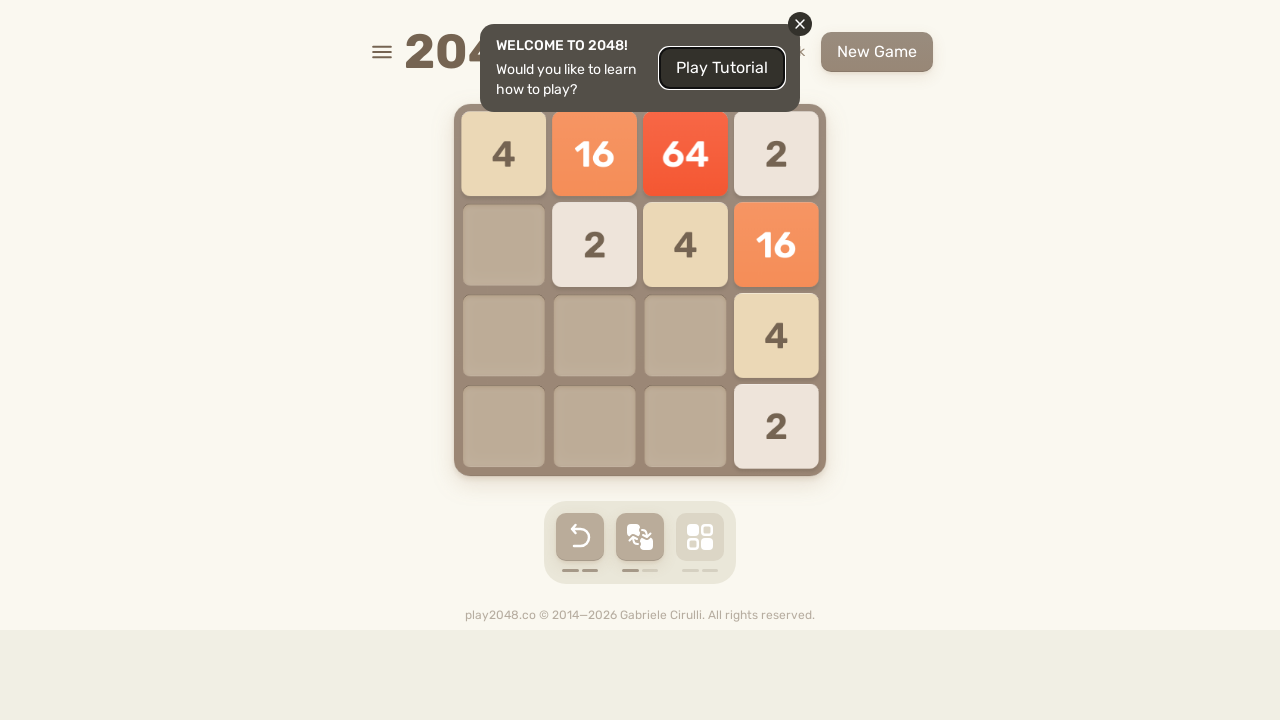

Pressed ArrowLeft after inner loop sequence (outer loop 2)
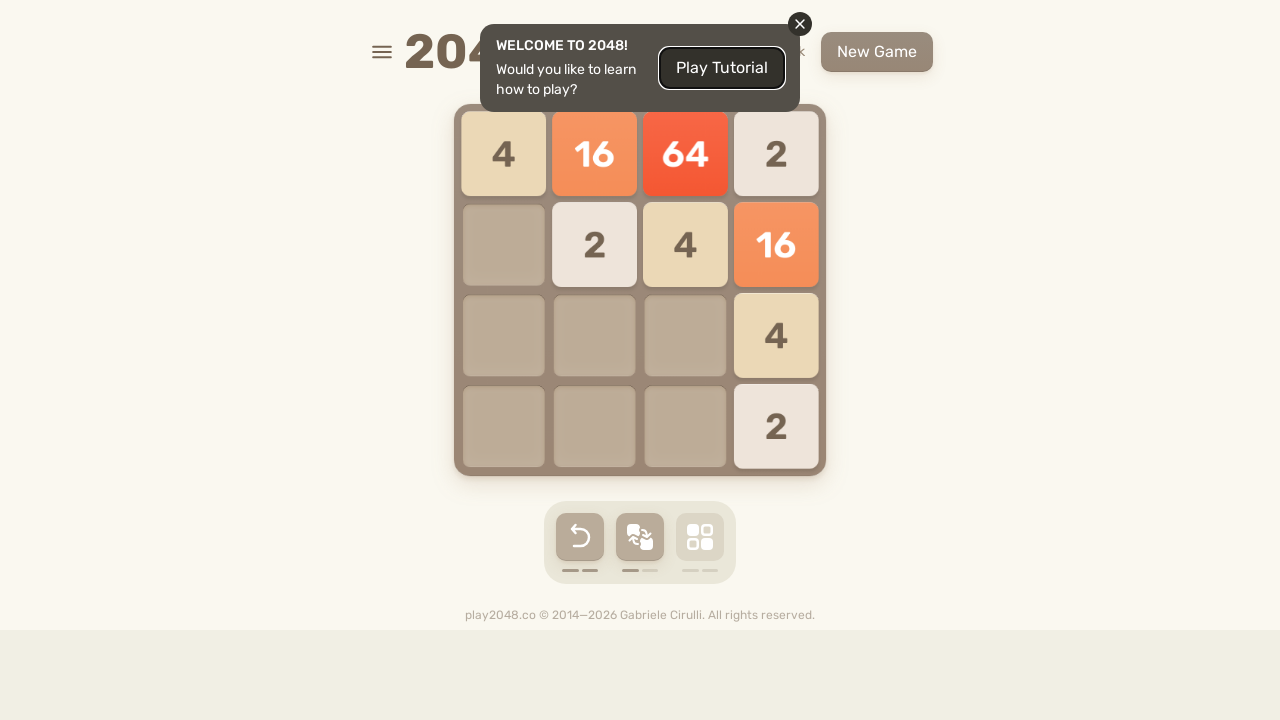

Pressed ArrowUp after ArrowLeft (outer loop 2)
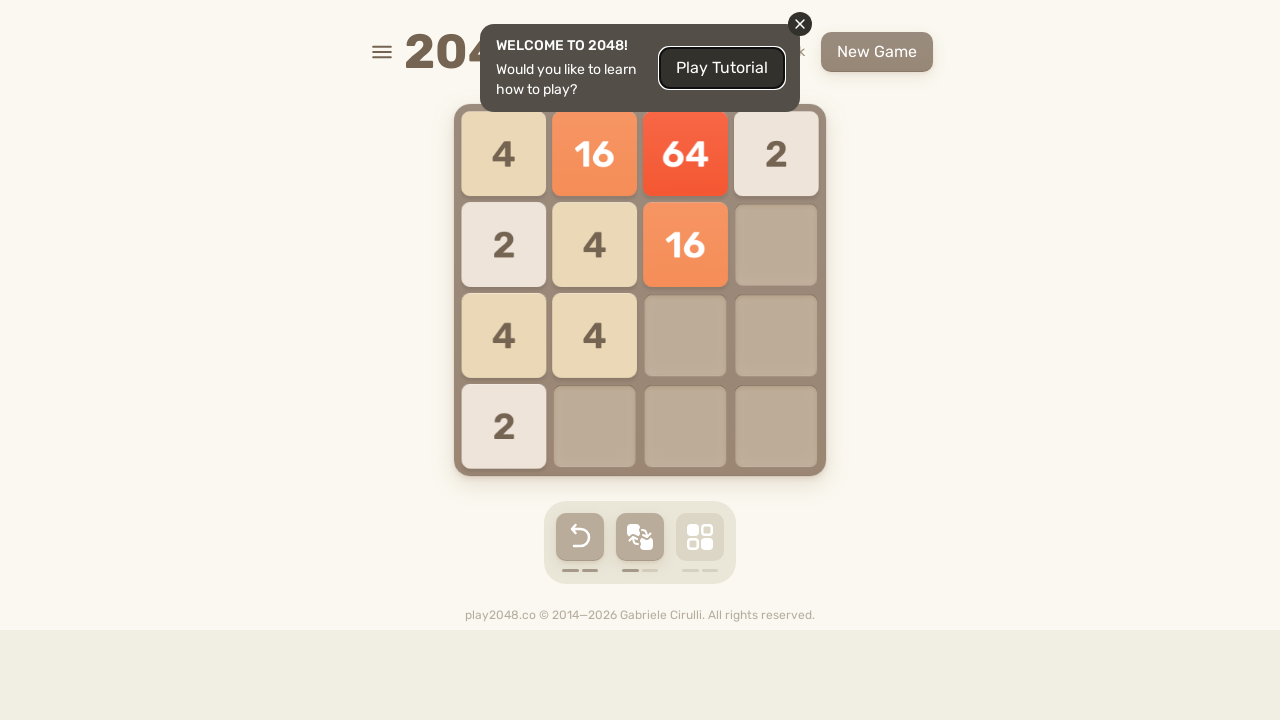

Pressed ArrowRight (outer loop 3, inner loop 0)
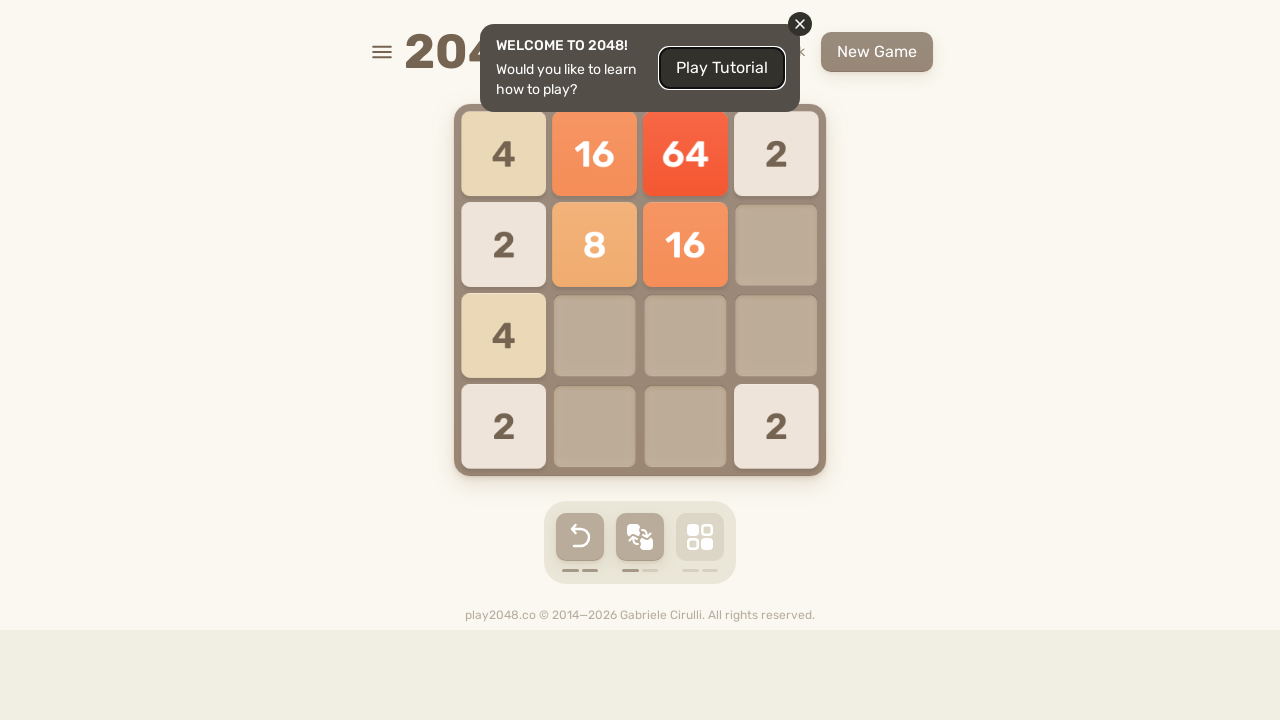

Pressed ArrowUp (outer loop 3, inner loop 0)
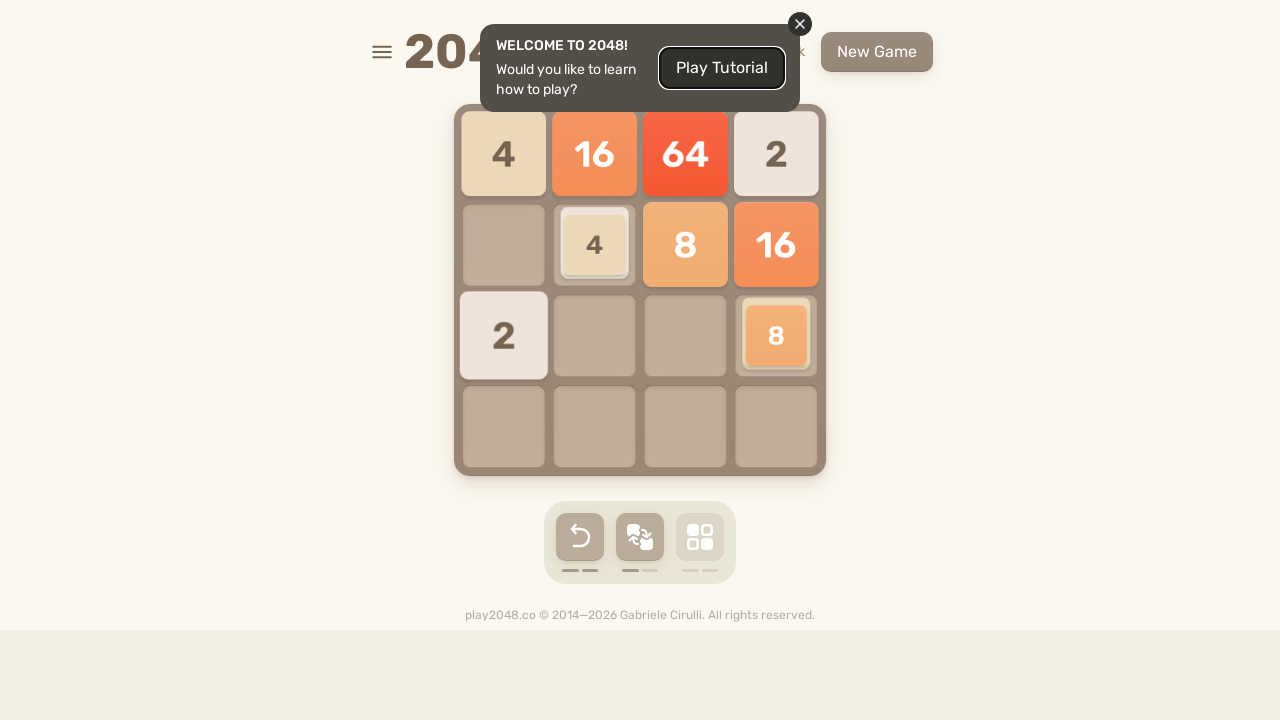

Pressed ArrowRight (outer loop 3, inner loop 1)
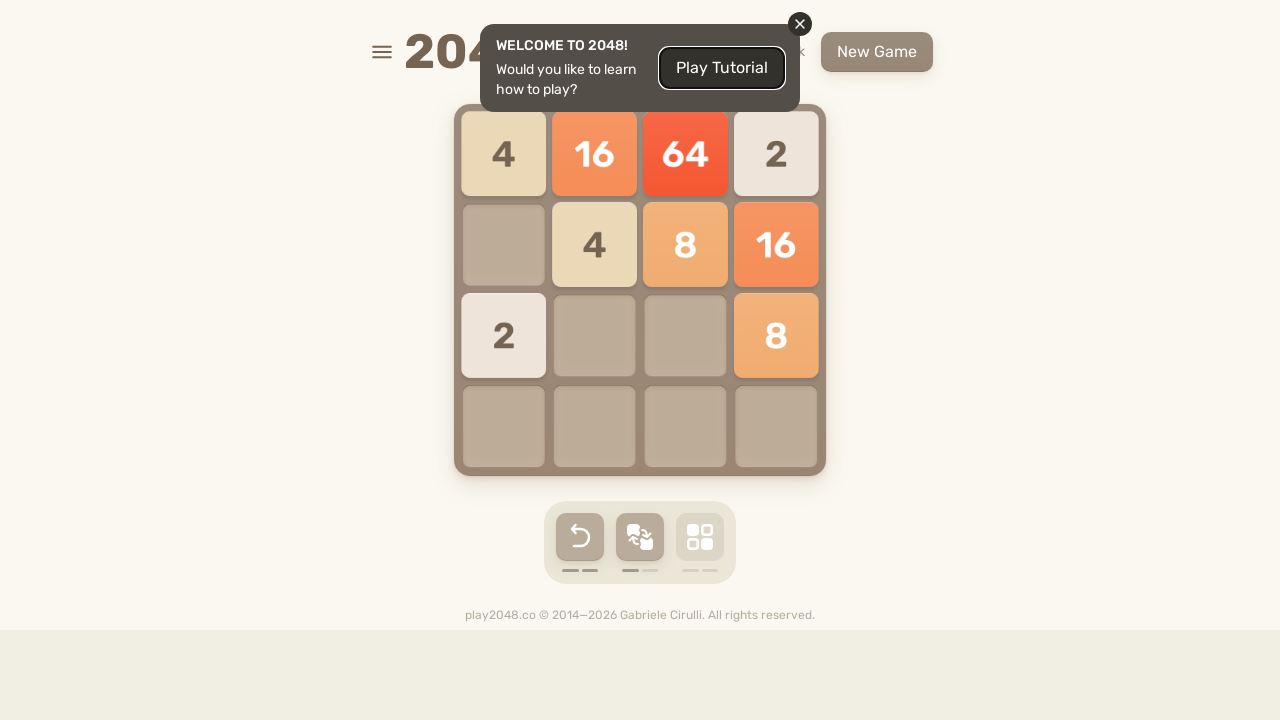

Pressed ArrowUp (outer loop 3, inner loop 1)
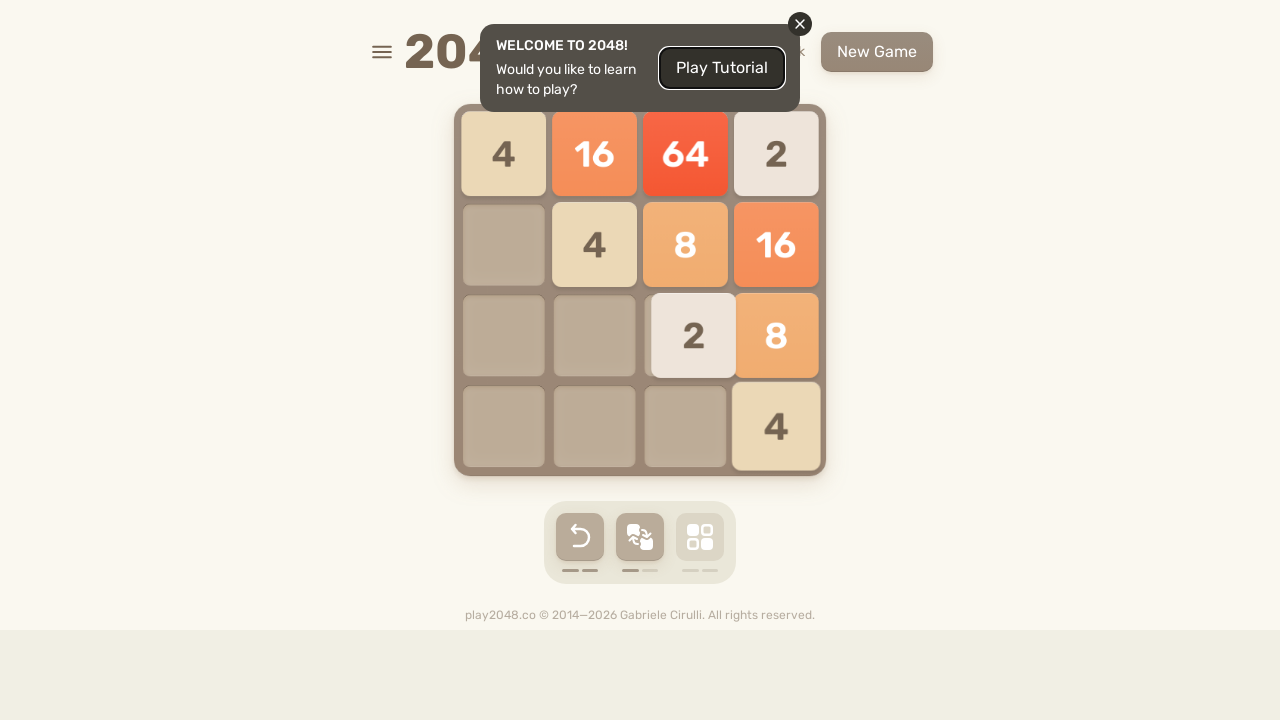

Pressed ArrowRight (outer loop 3, inner loop 2)
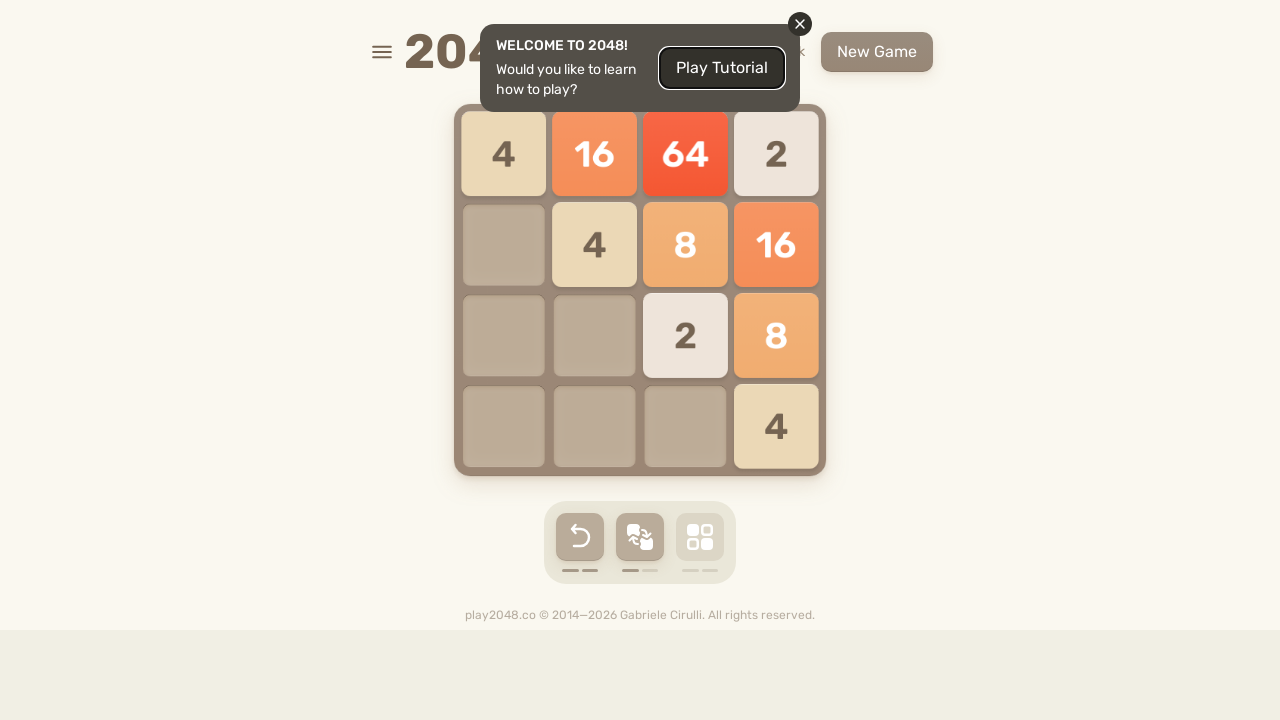

Pressed ArrowUp (outer loop 3, inner loop 2)
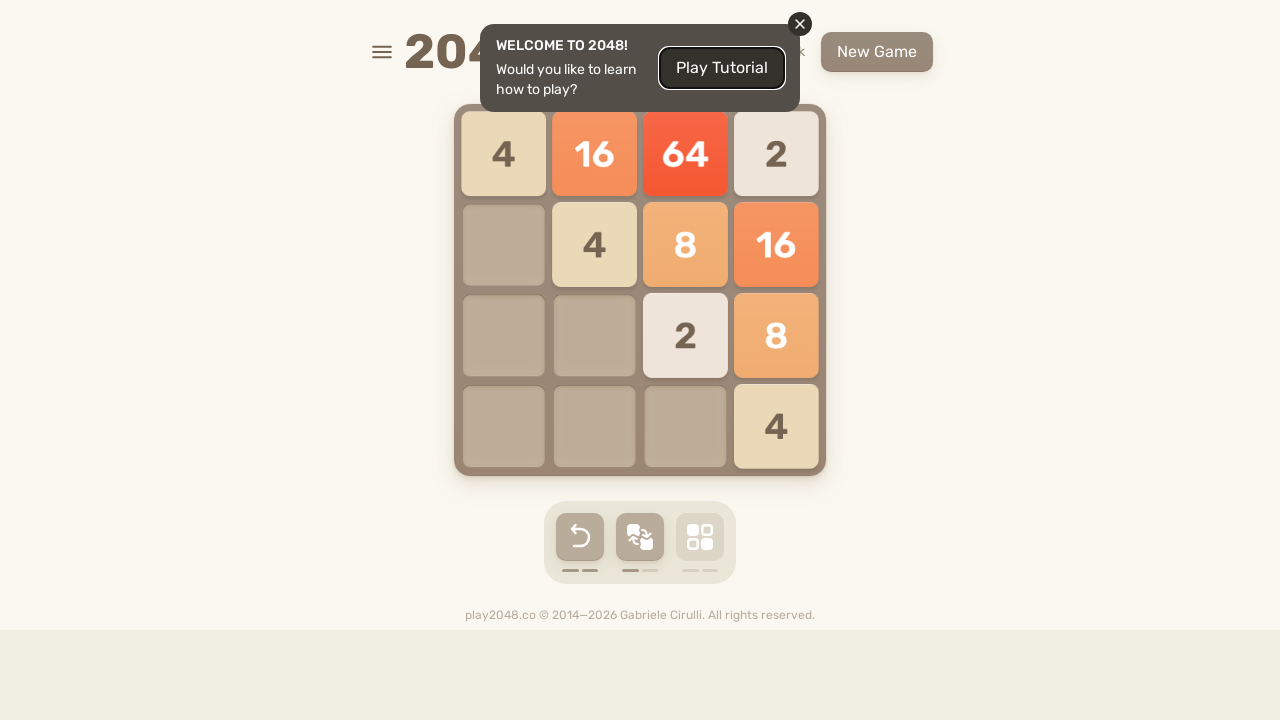

Pressed ArrowRight (outer loop 3, inner loop 3)
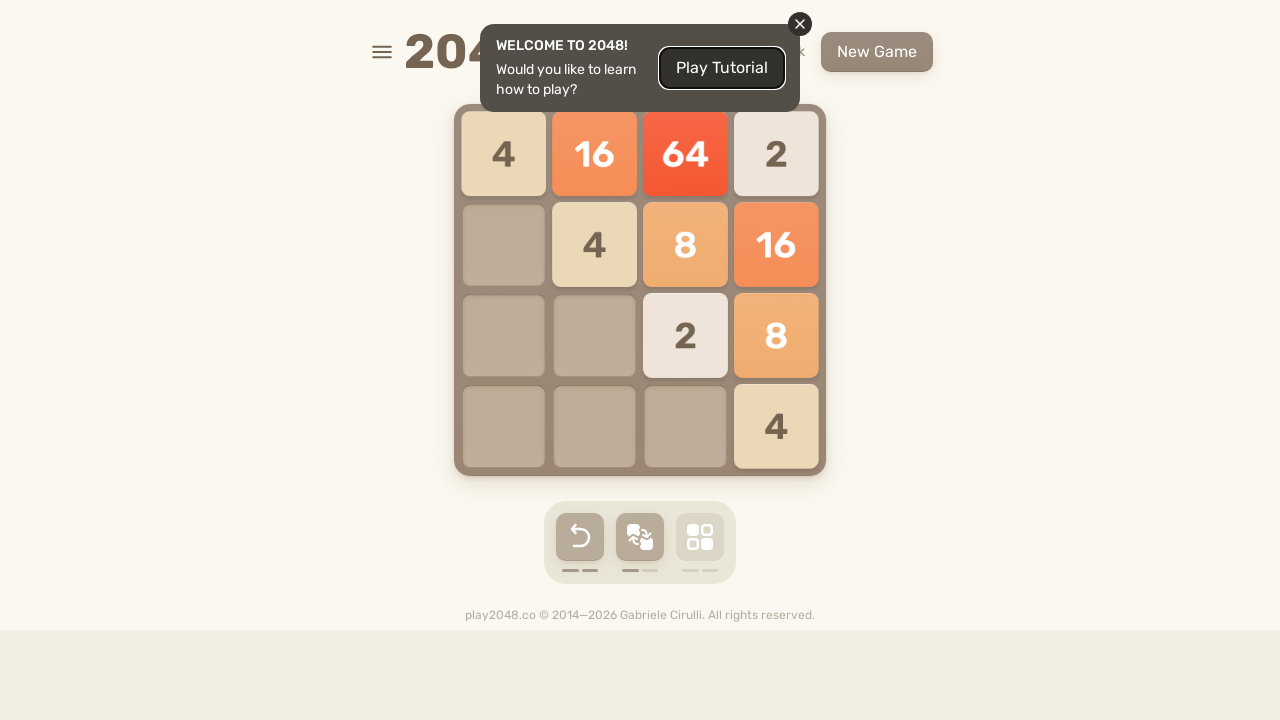

Pressed ArrowUp (outer loop 3, inner loop 3)
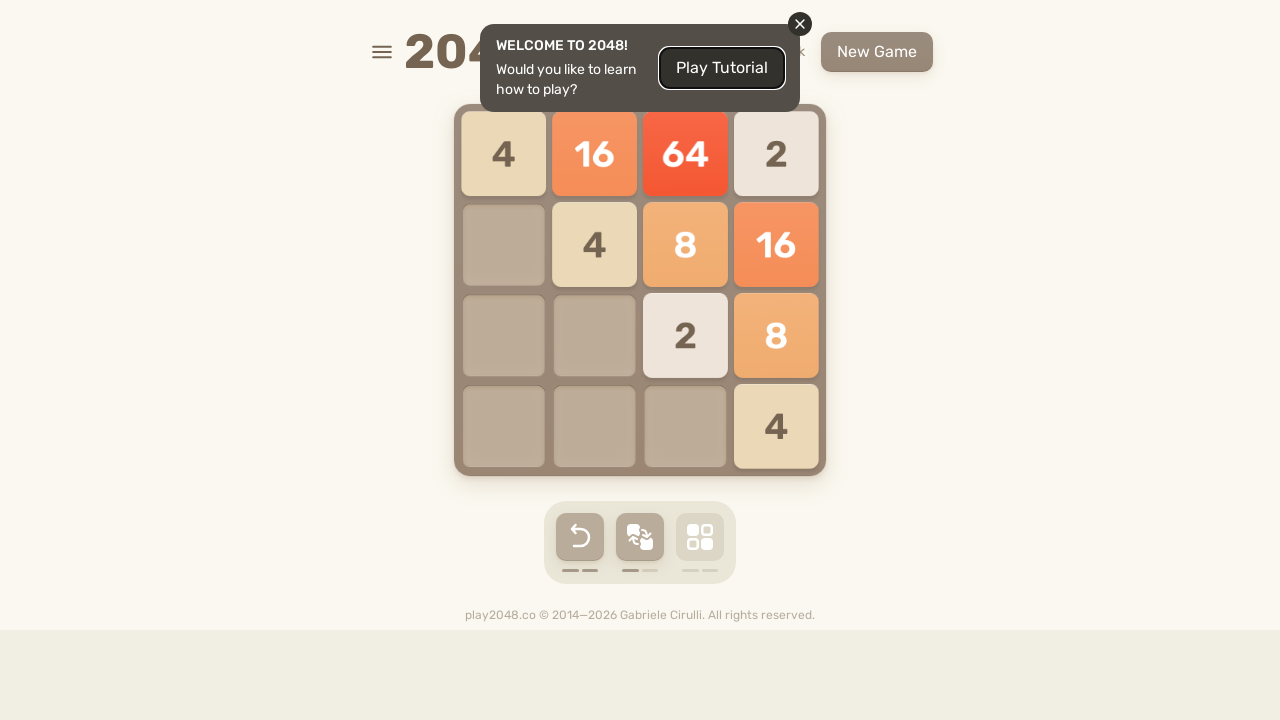

Pressed ArrowRight (outer loop 3, inner loop 4)
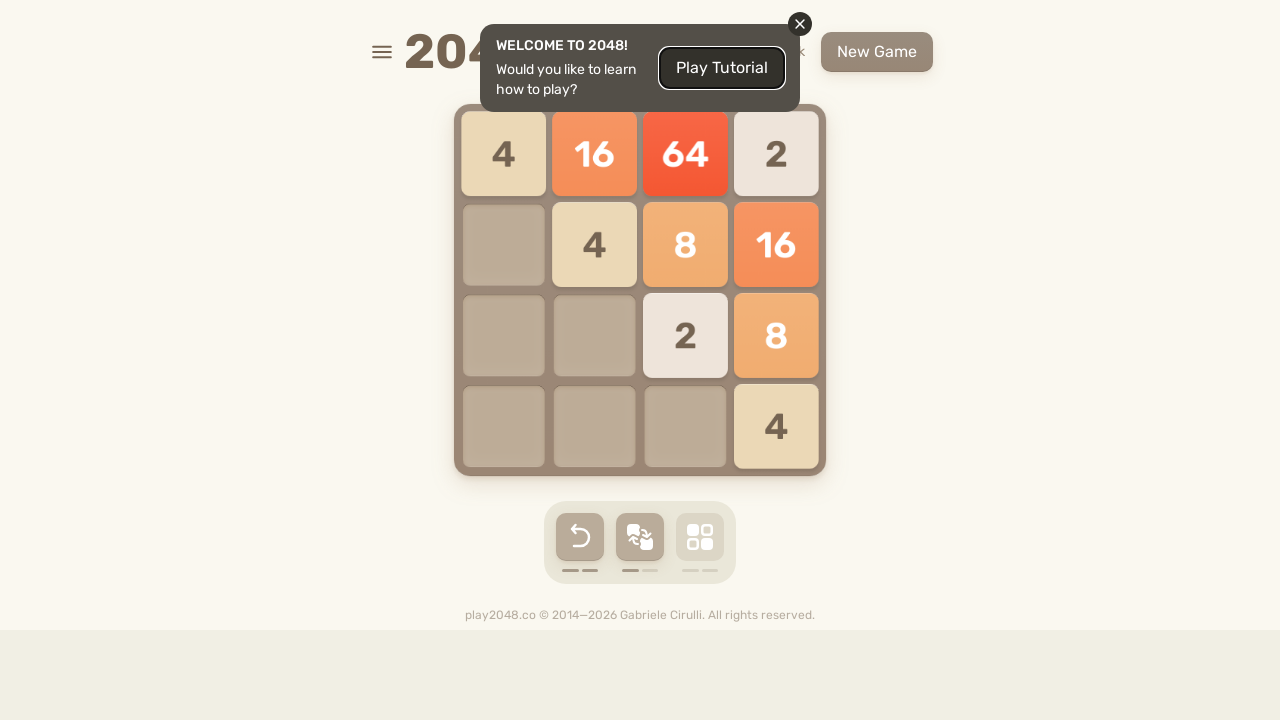

Pressed ArrowUp (outer loop 3, inner loop 4)
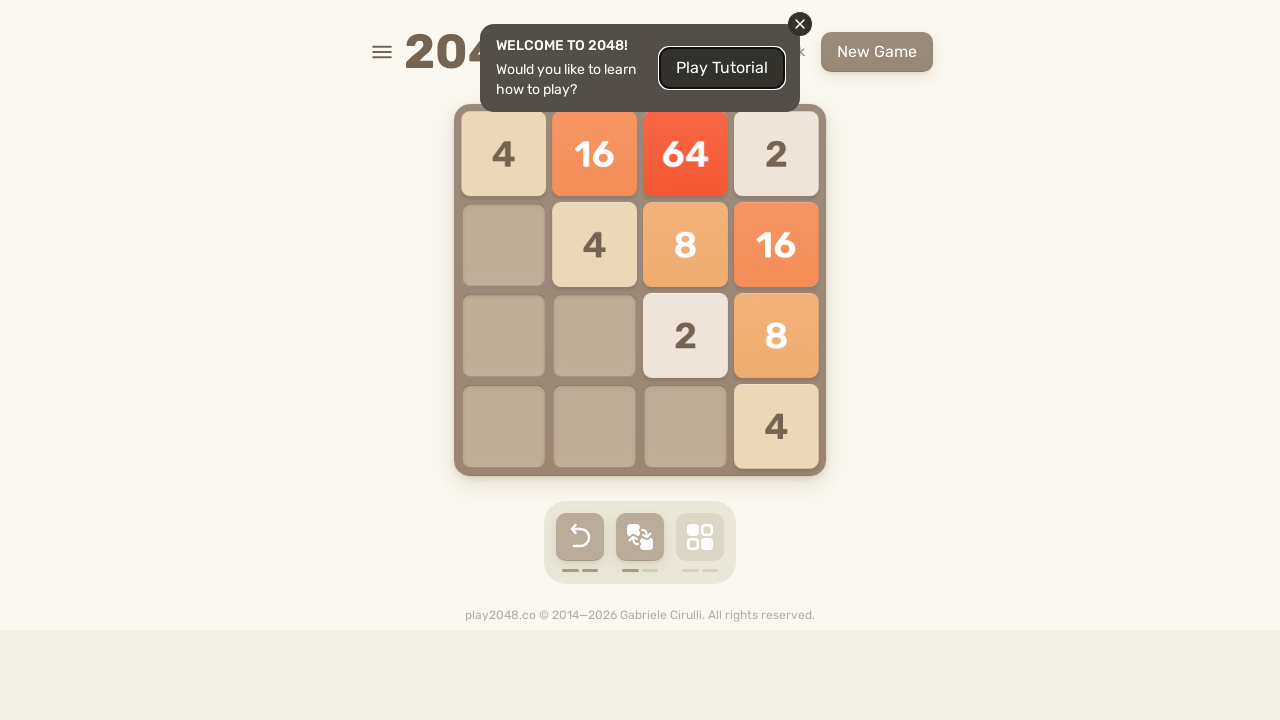

Pressed ArrowRight (outer loop 3, inner loop 5)
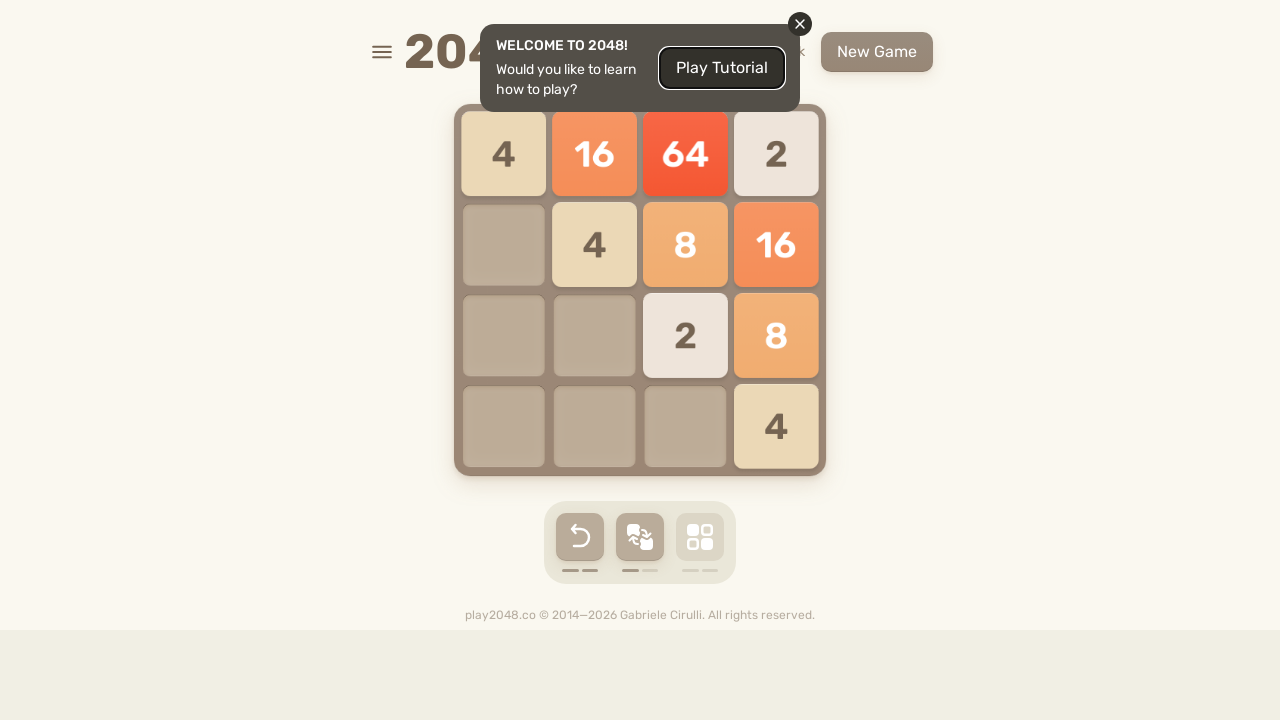

Pressed ArrowUp (outer loop 3, inner loop 5)
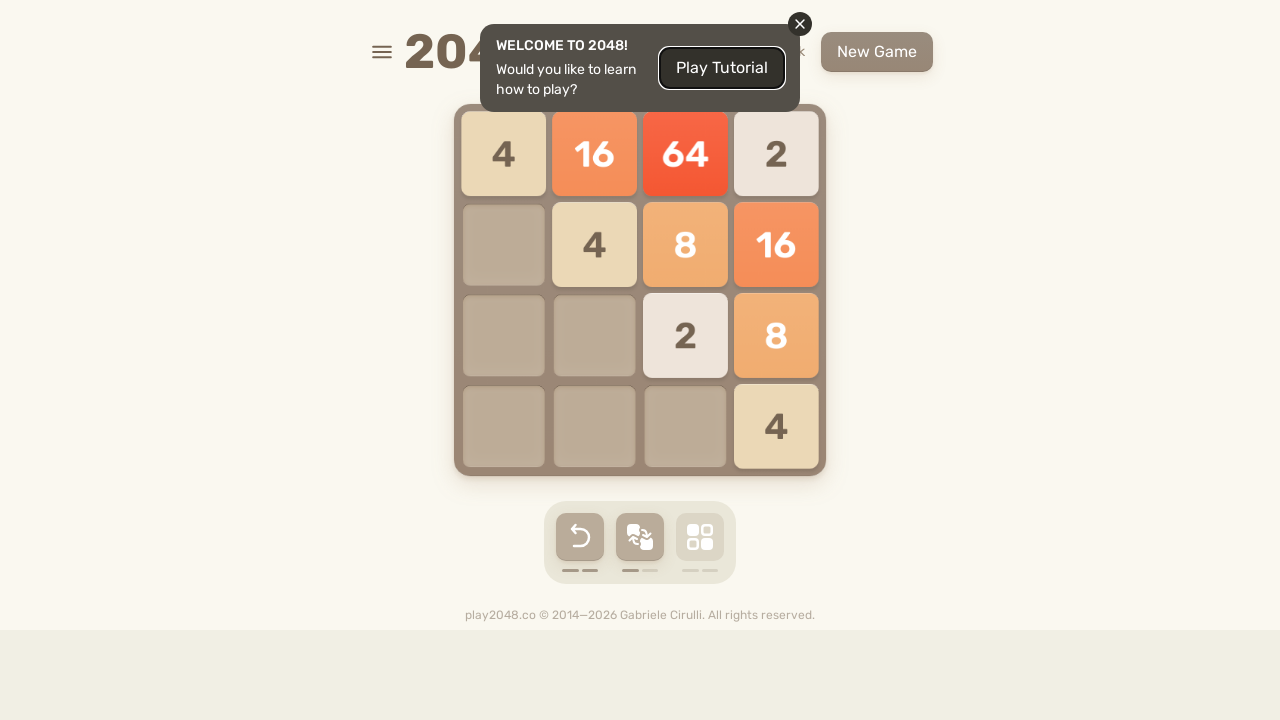

Pressed ArrowRight (outer loop 3, inner loop 6)
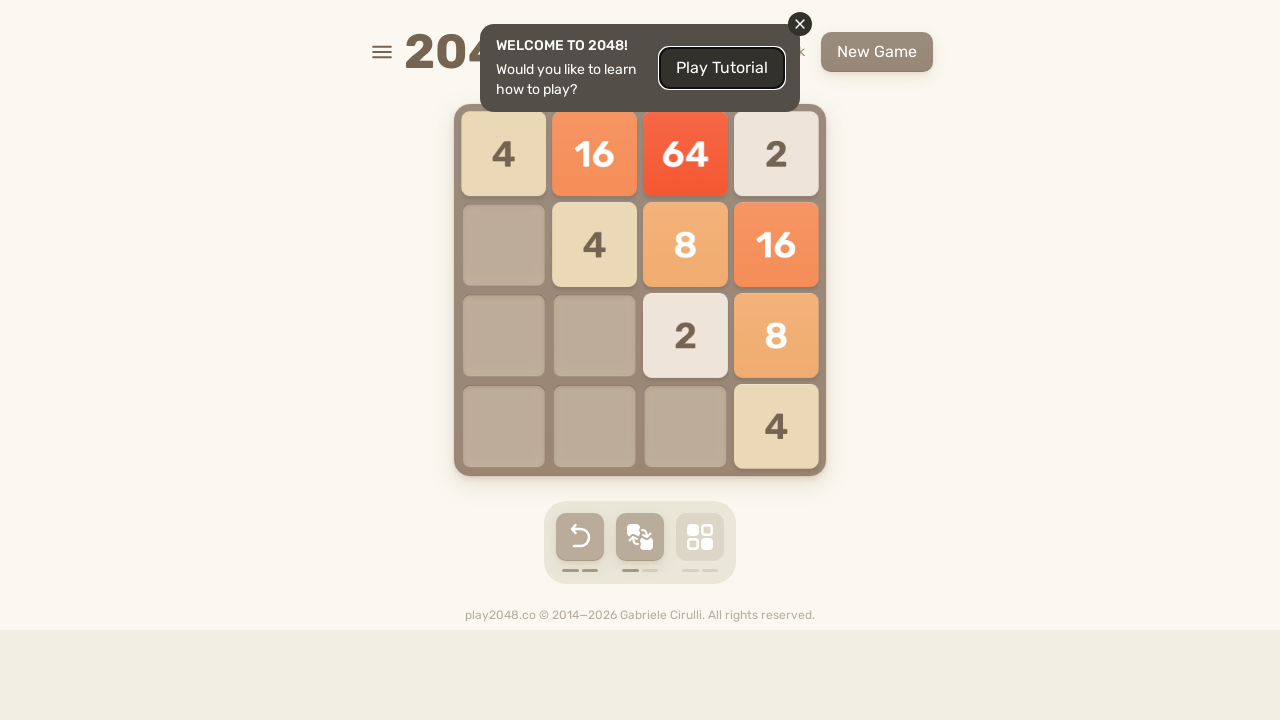

Pressed ArrowUp (outer loop 3, inner loop 6)
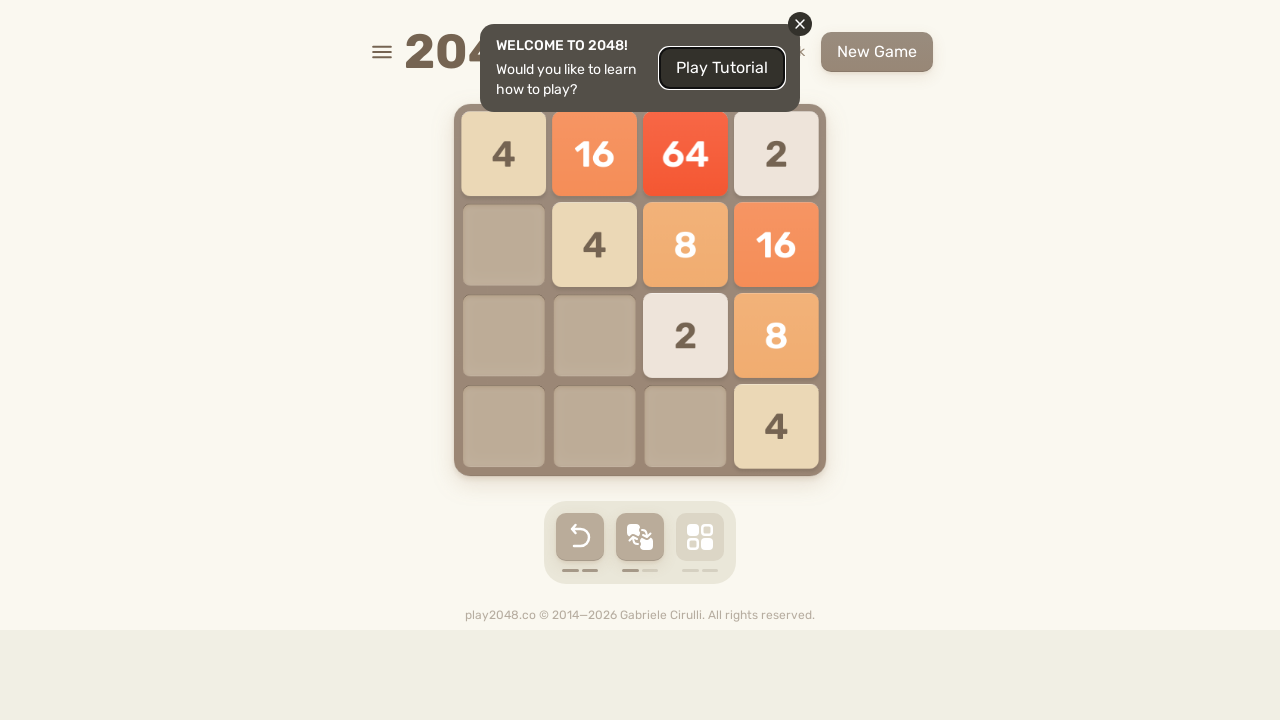

Pressed ArrowRight (outer loop 3, inner loop 7)
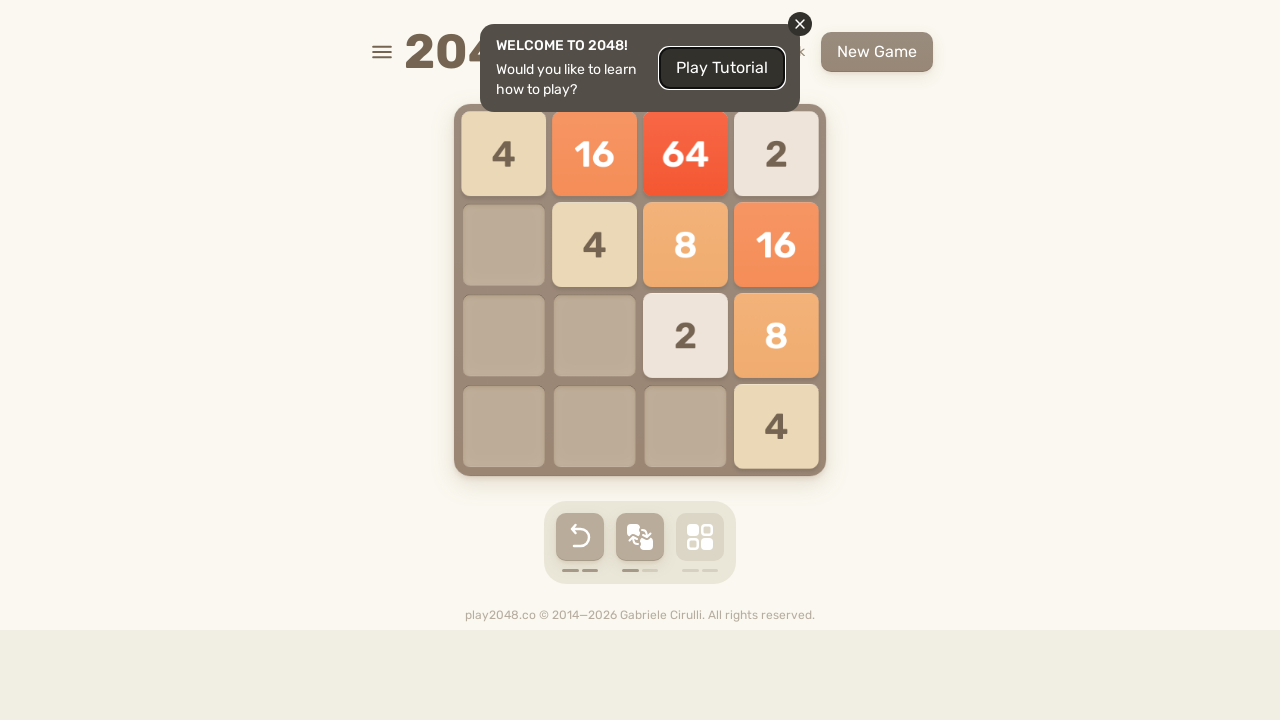

Pressed ArrowUp (outer loop 3, inner loop 7)
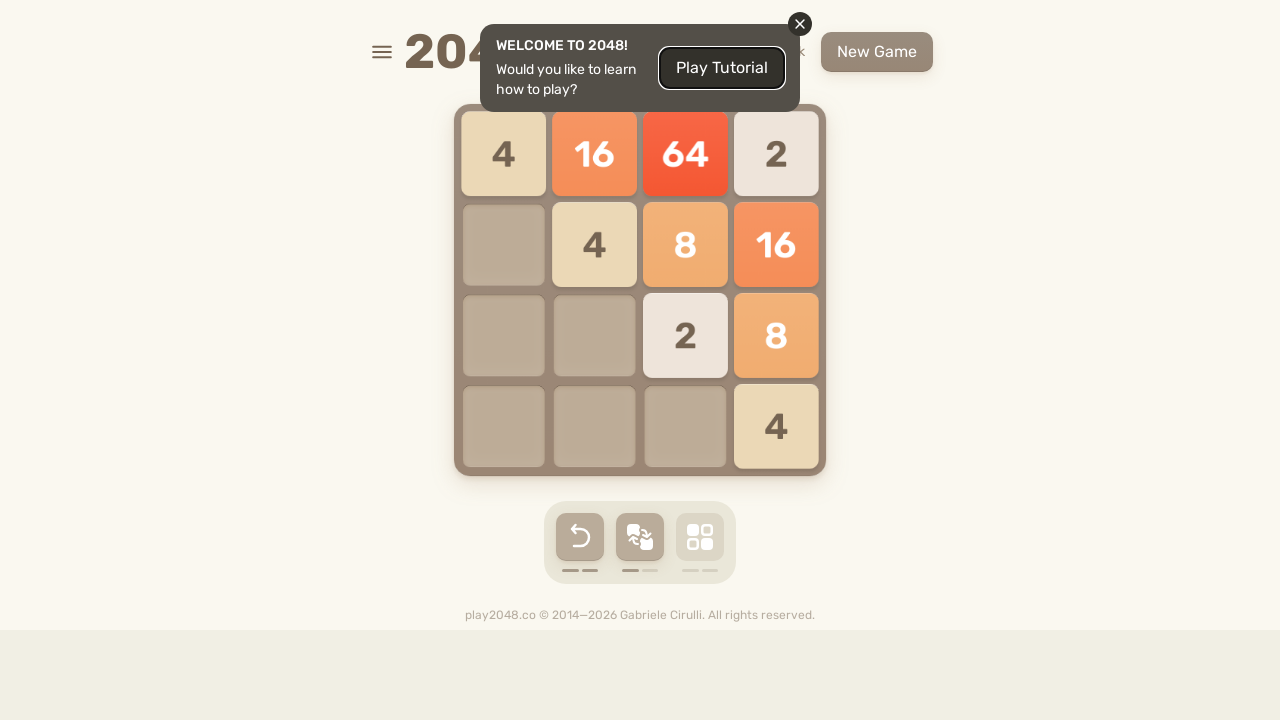

Pressed ArrowRight (outer loop 3, inner loop 8)
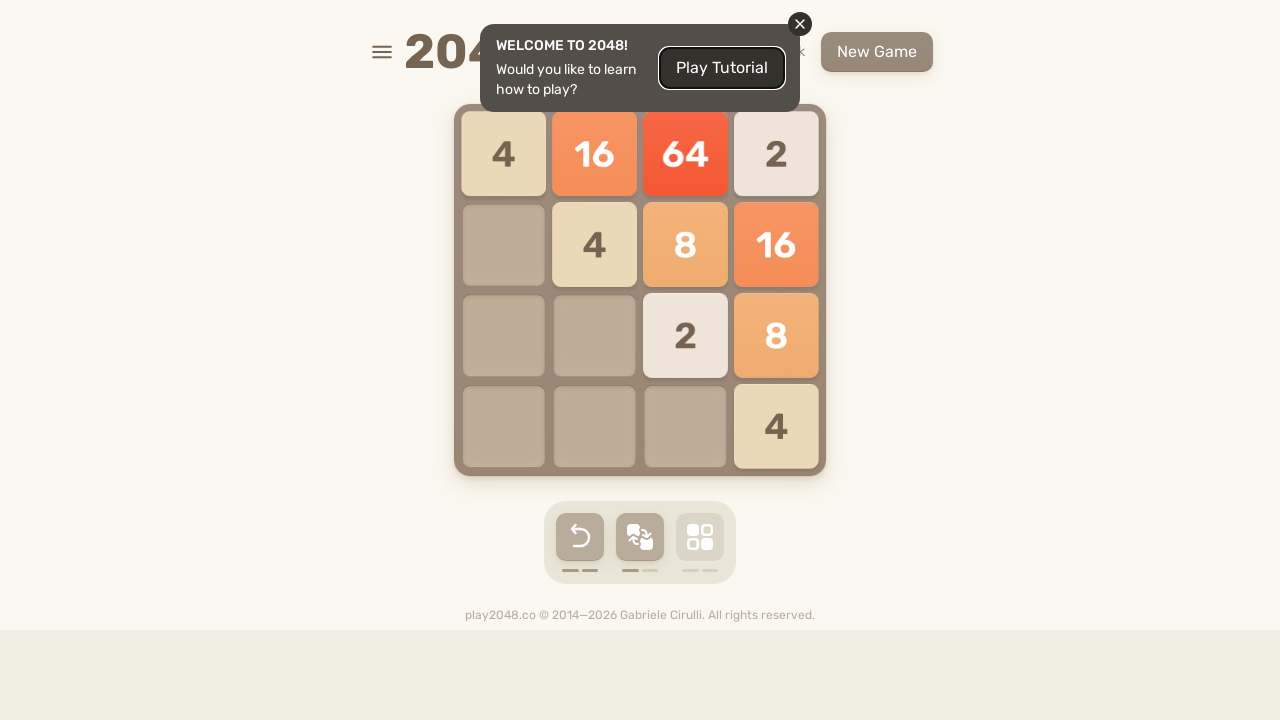

Pressed ArrowUp (outer loop 3, inner loop 8)
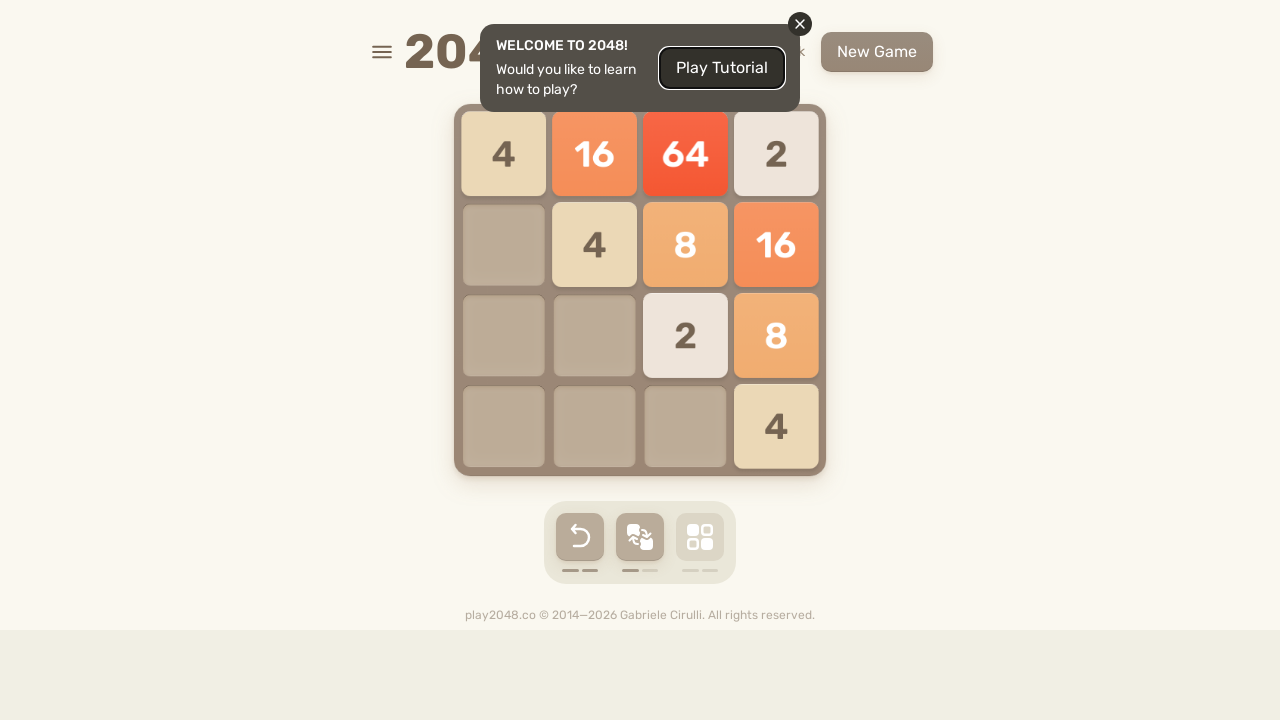

Pressed ArrowRight (outer loop 3, inner loop 9)
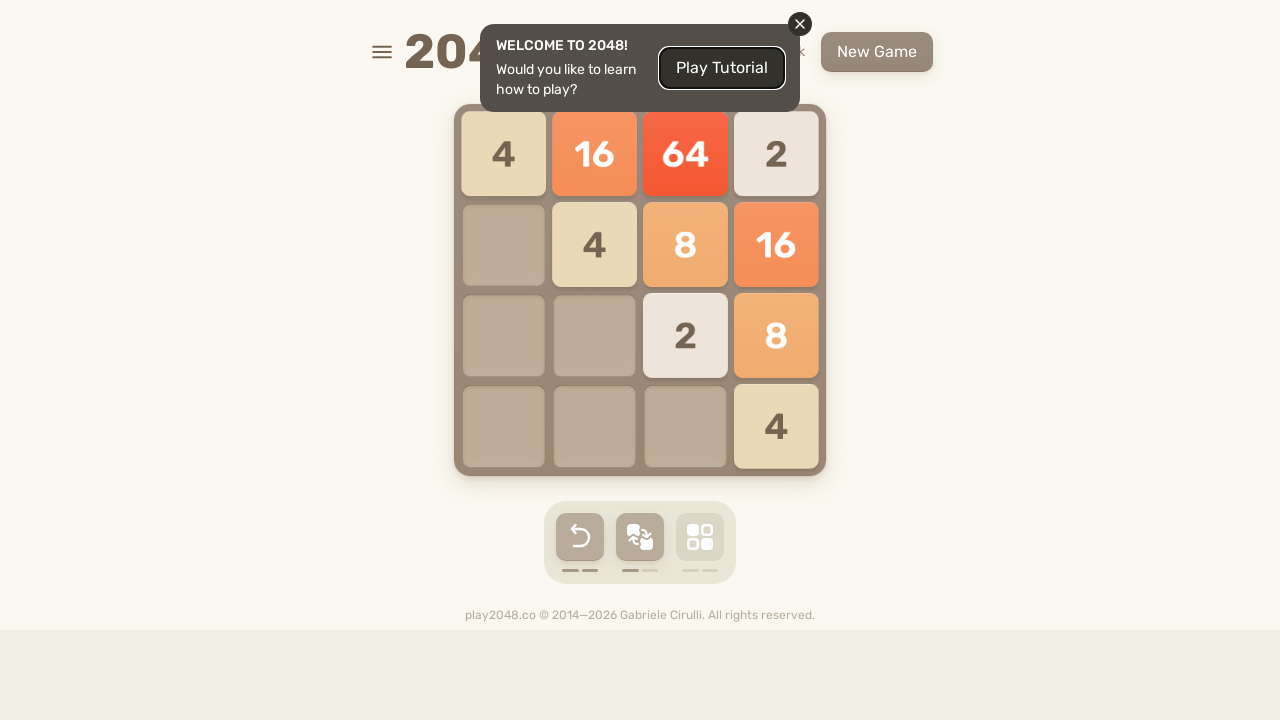

Pressed ArrowUp (outer loop 3, inner loop 9)
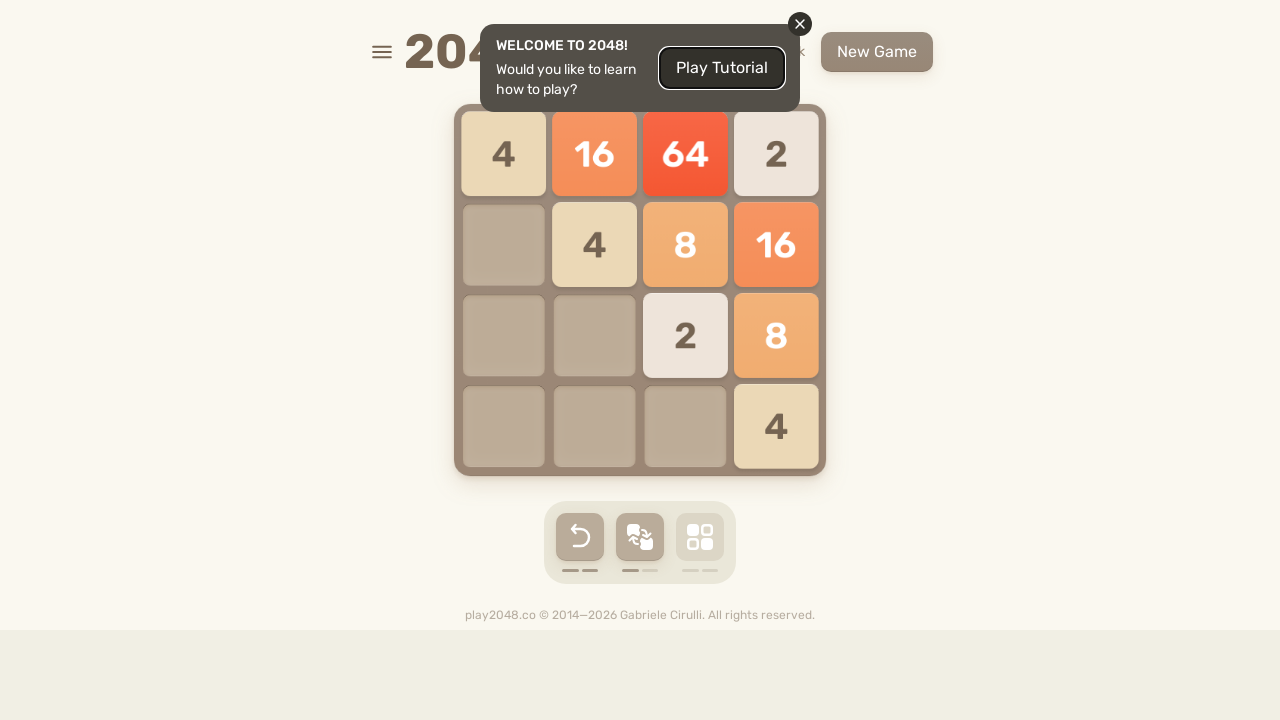

Pressed ArrowRight (outer loop 3, inner loop 10)
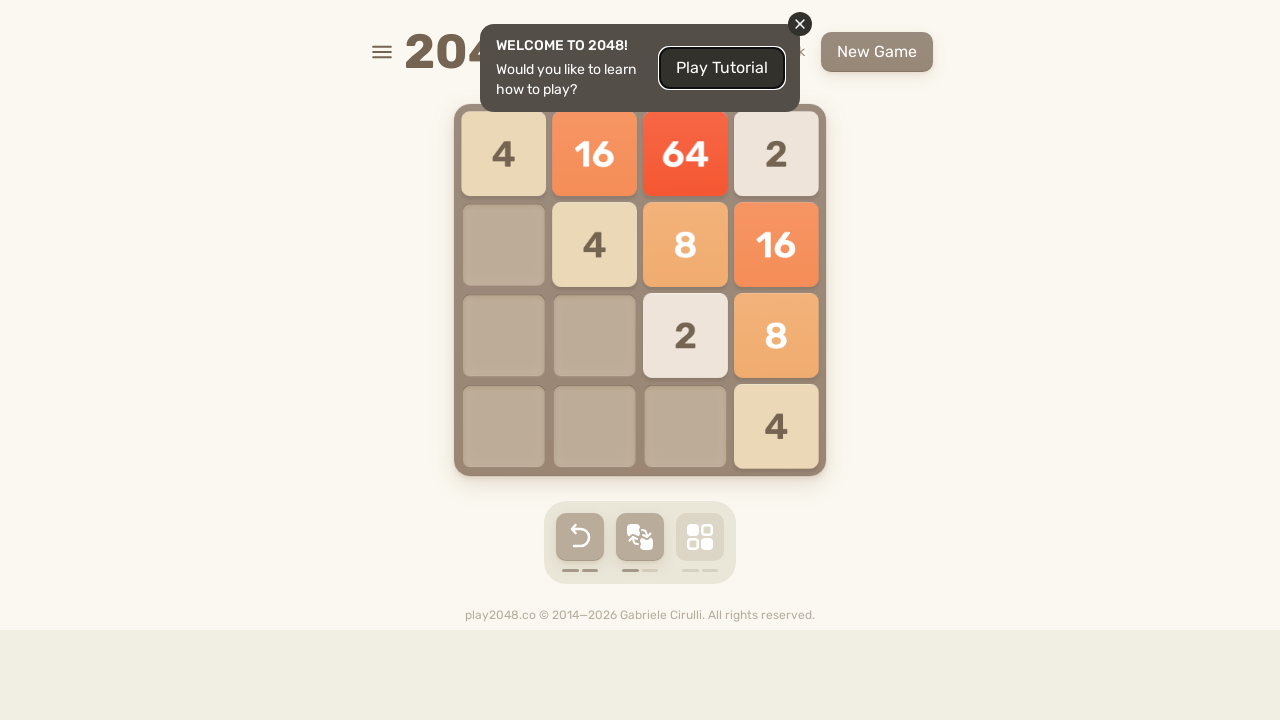

Pressed ArrowUp (outer loop 3, inner loop 10)
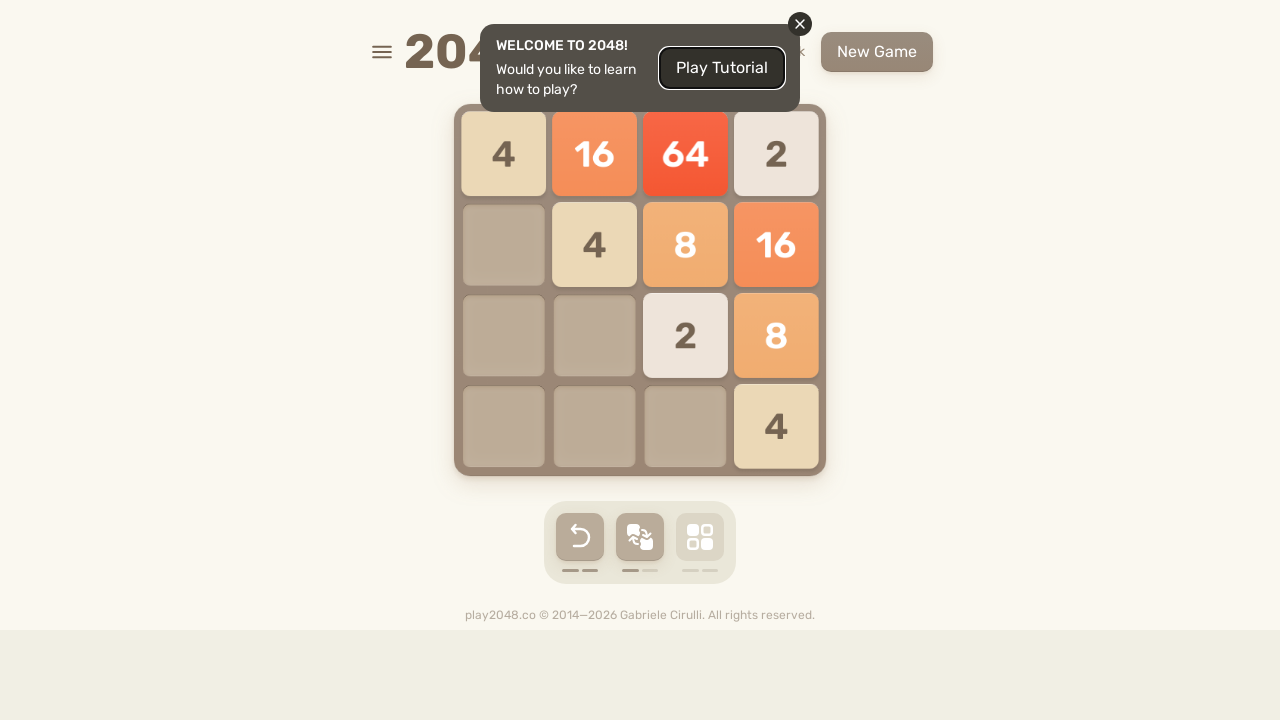

Pressed ArrowRight (outer loop 3, inner loop 11)
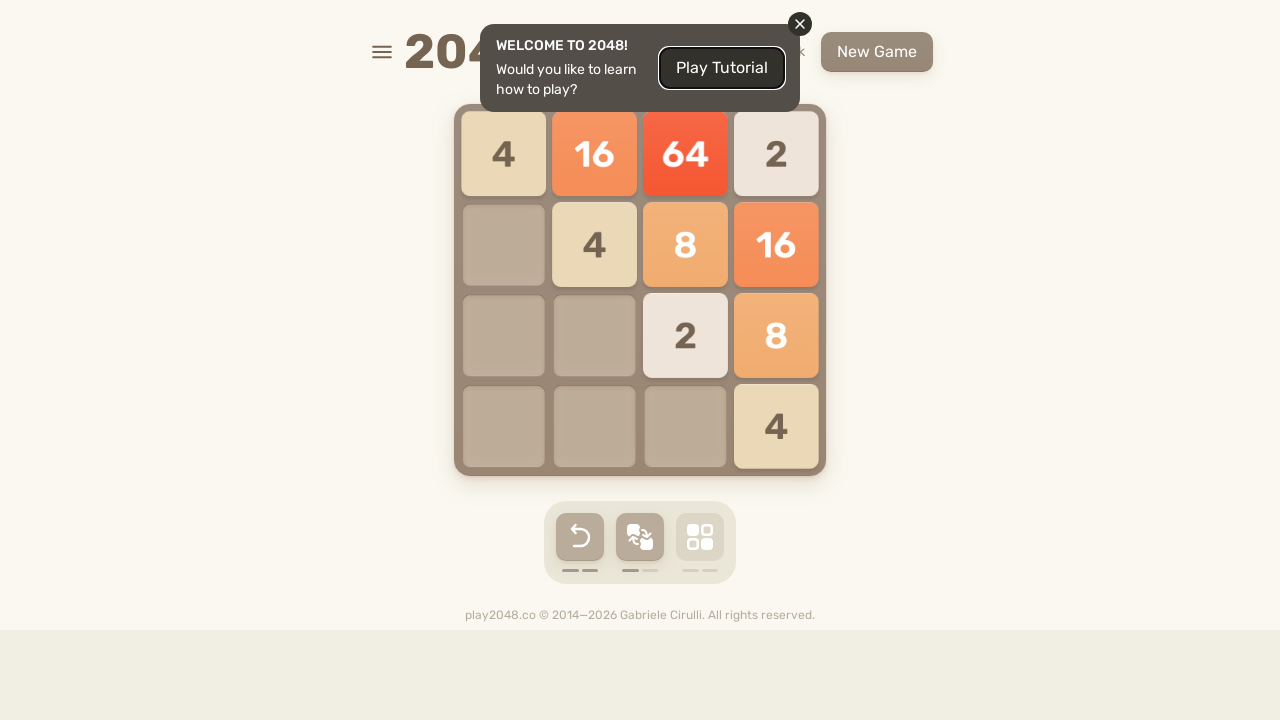

Pressed ArrowUp (outer loop 3, inner loop 11)
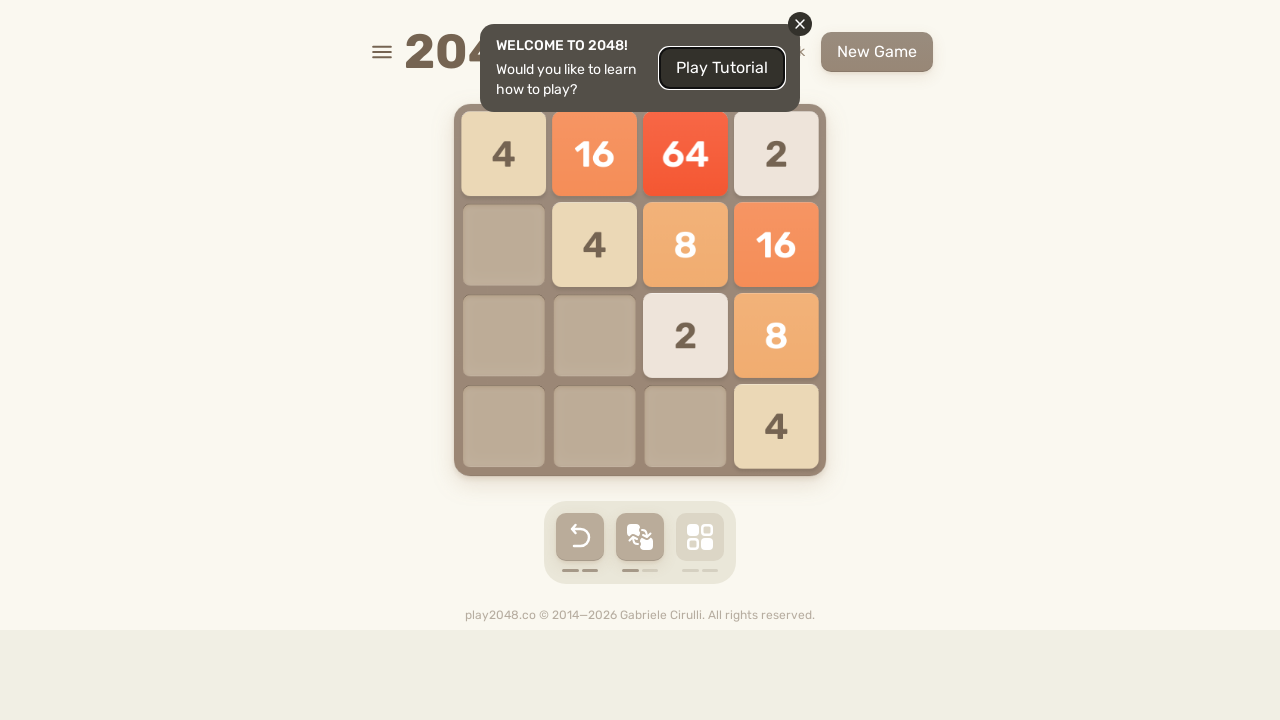

Pressed ArrowRight (outer loop 3, inner loop 12)
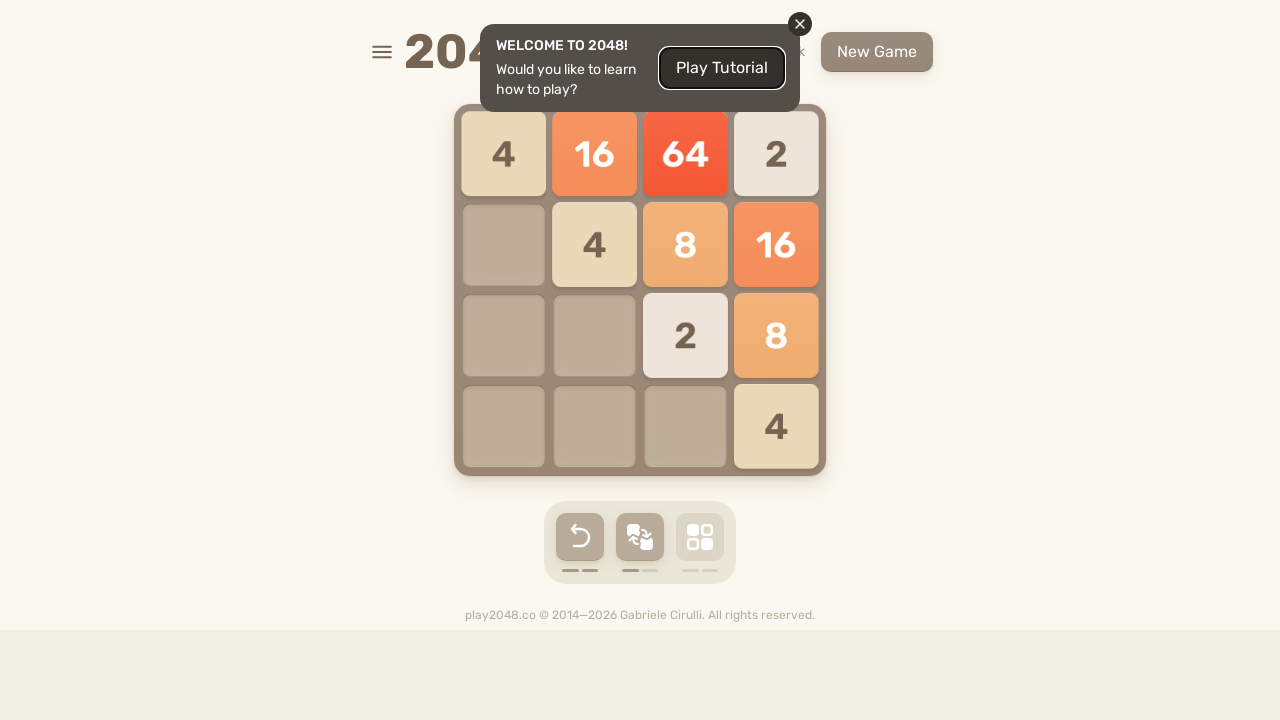

Pressed ArrowUp (outer loop 3, inner loop 12)
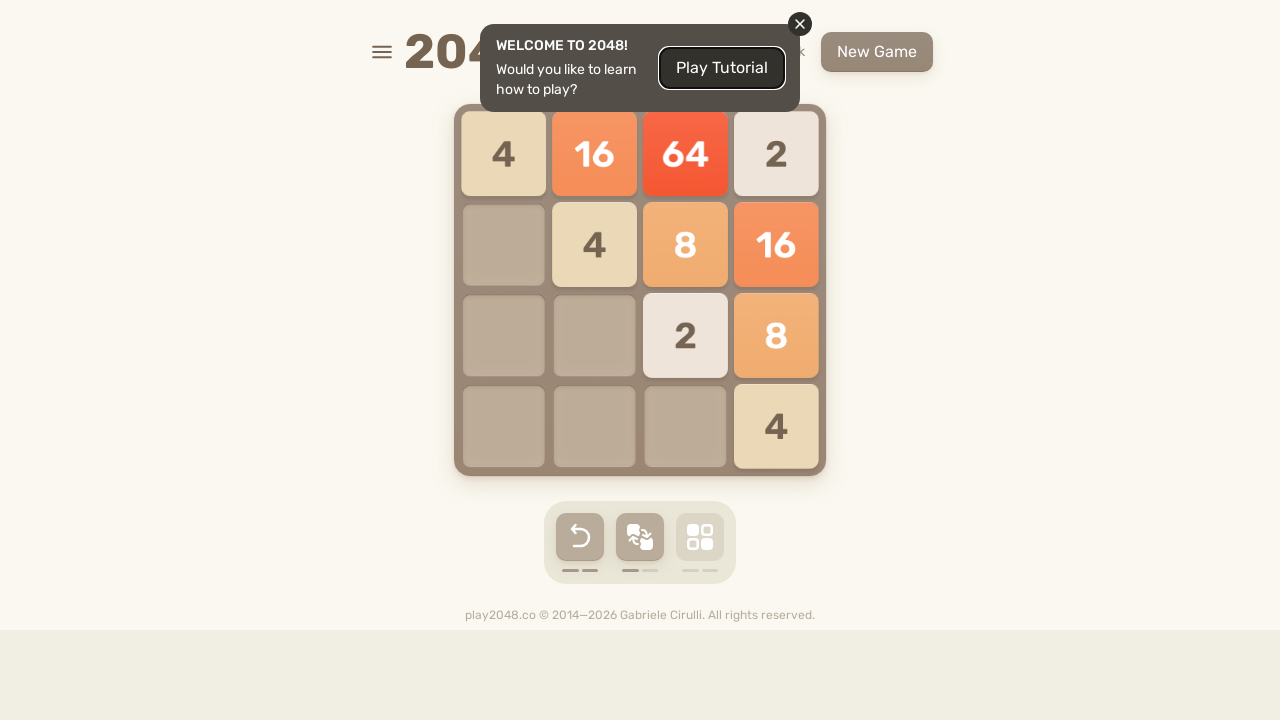

Pressed ArrowRight (outer loop 3, inner loop 13)
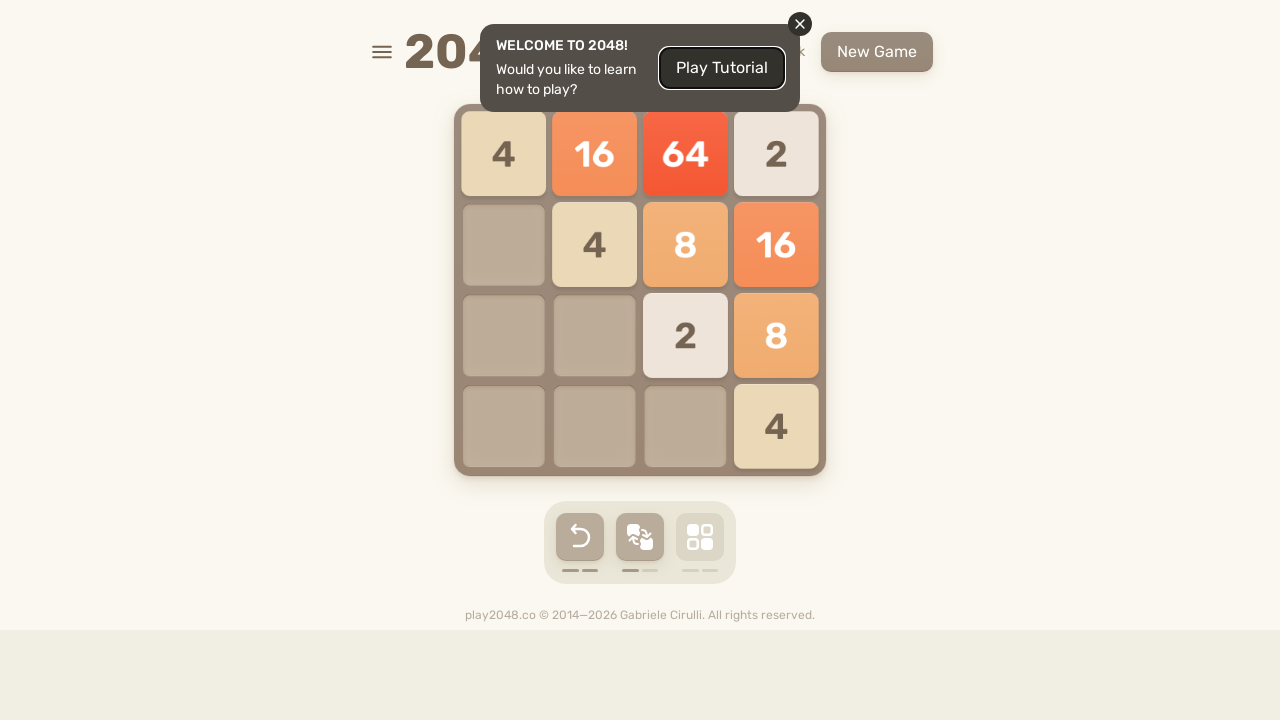

Pressed ArrowUp (outer loop 3, inner loop 13)
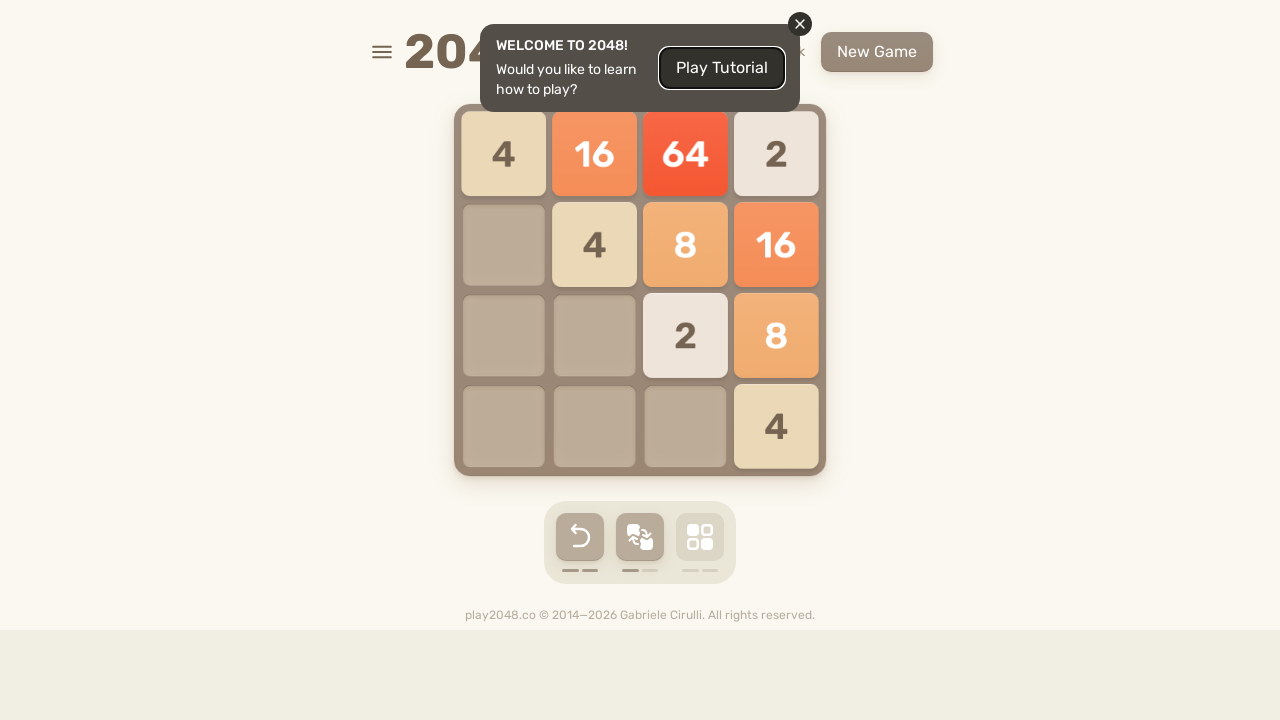

Pressed ArrowRight (outer loop 3, inner loop 14)
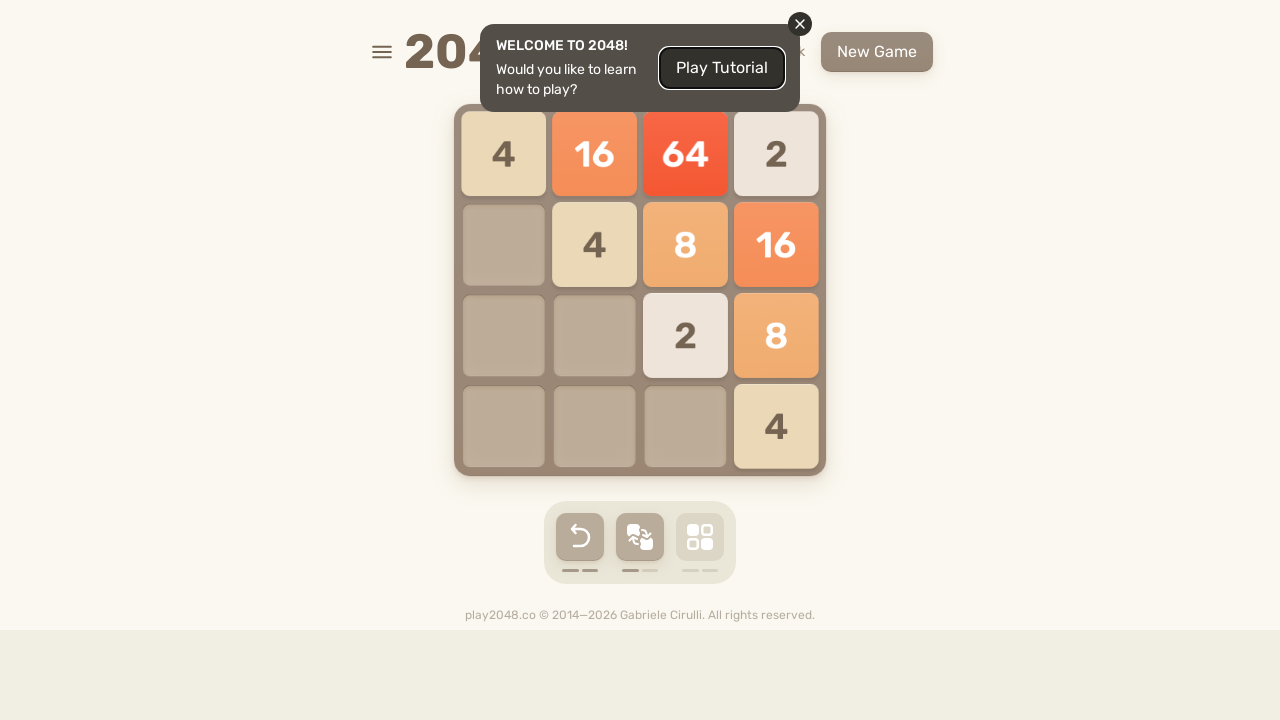

Pressed ArrowUp (outer loop 3, inner loop 14)
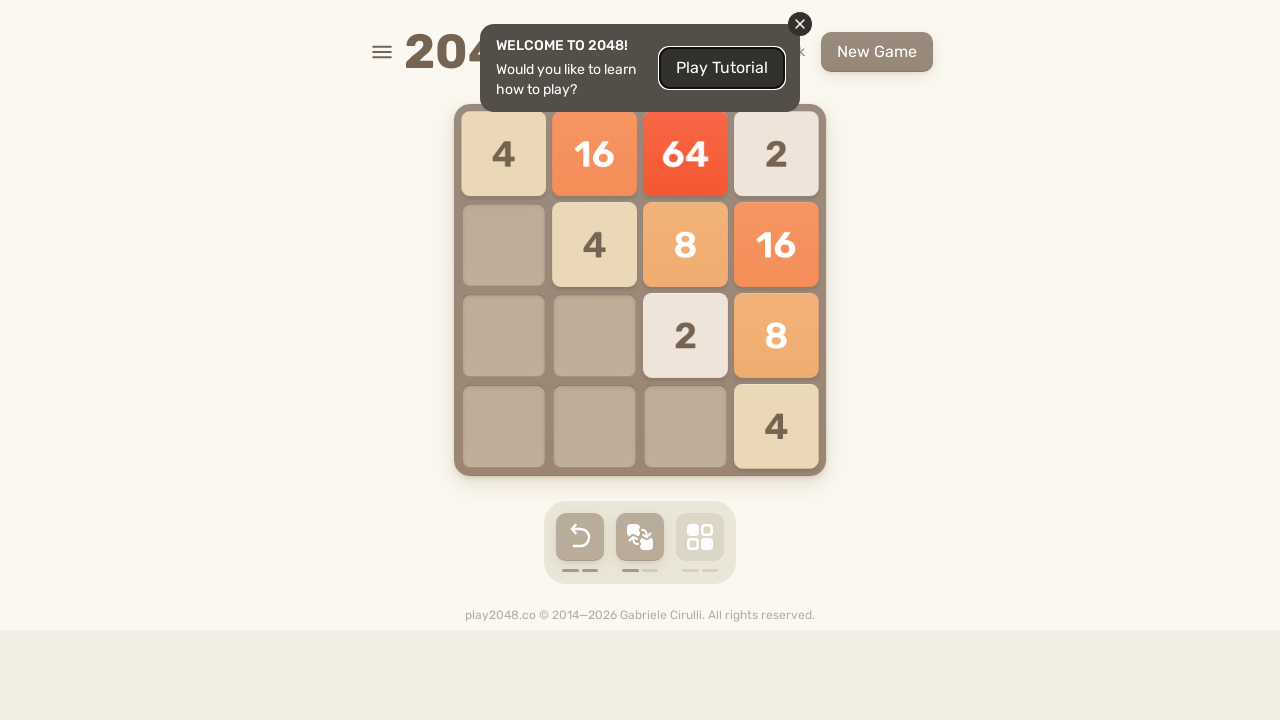

Pressed ArrowLeft after inner loop sequence (outer loop 3)
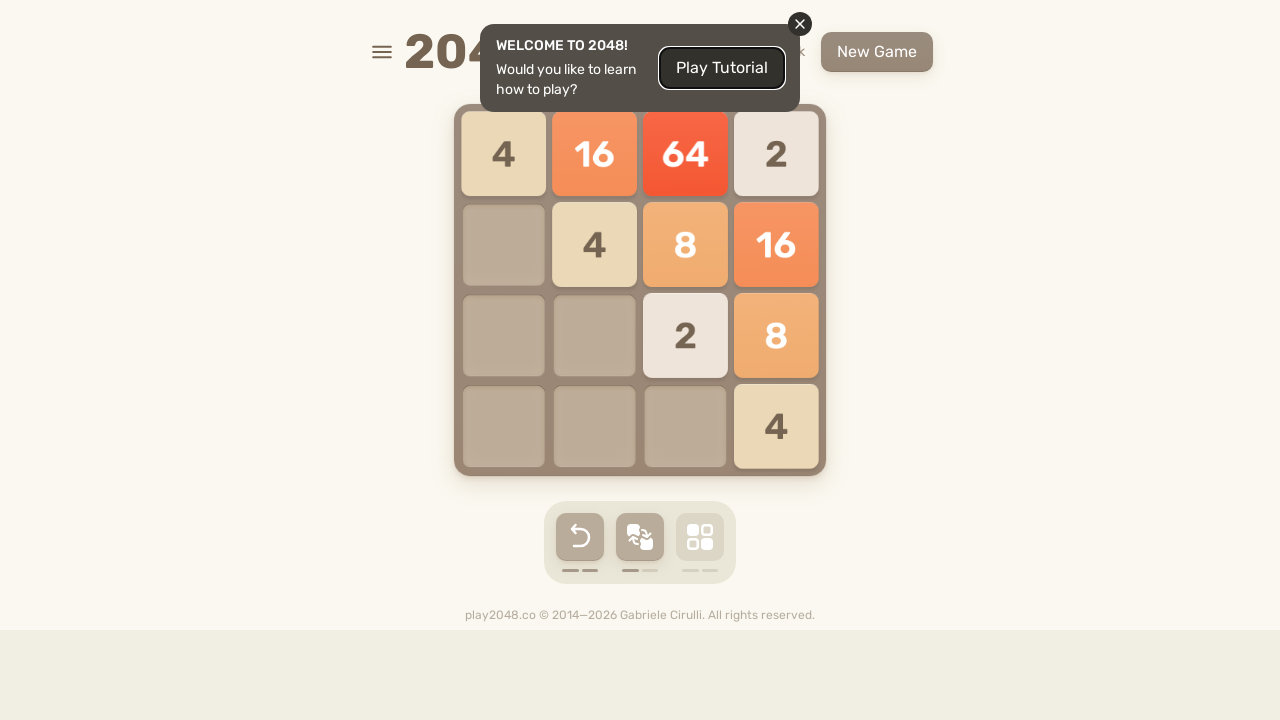

Pressed ArrowUp after ArrowLeft (outer loop 3)
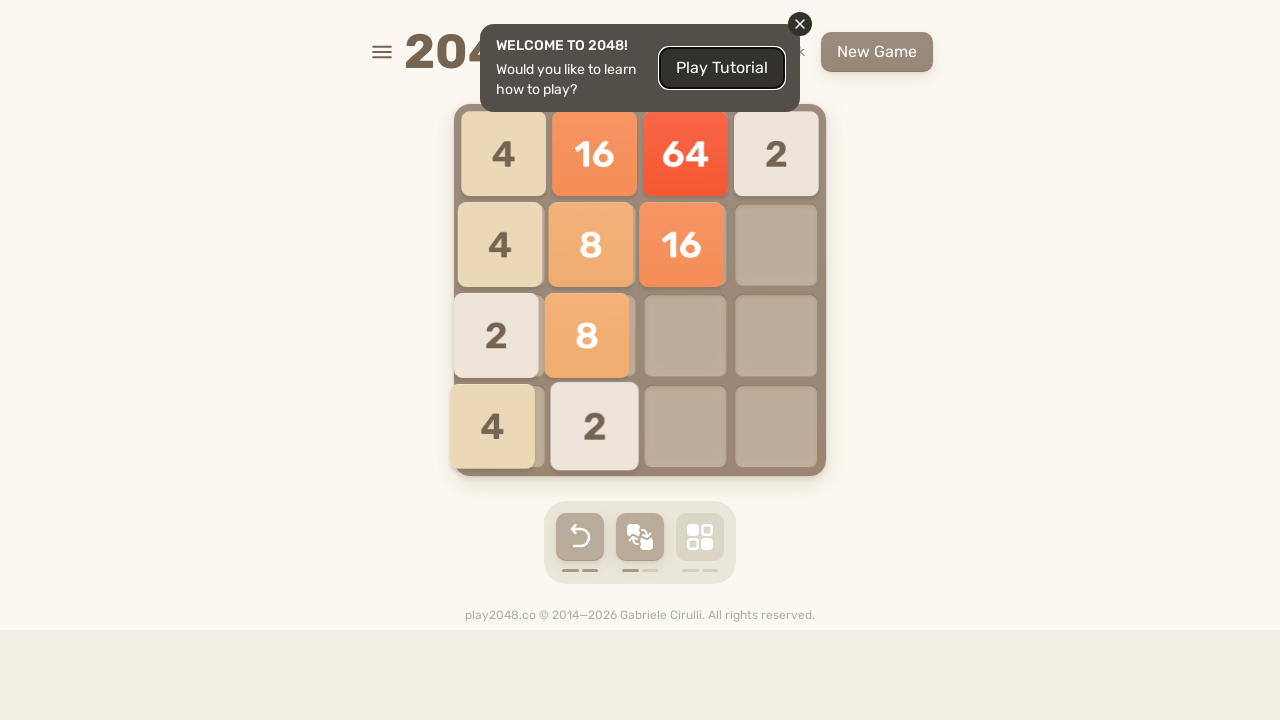

Pressed ArrowRight (outer loop 4, inner loop 0)
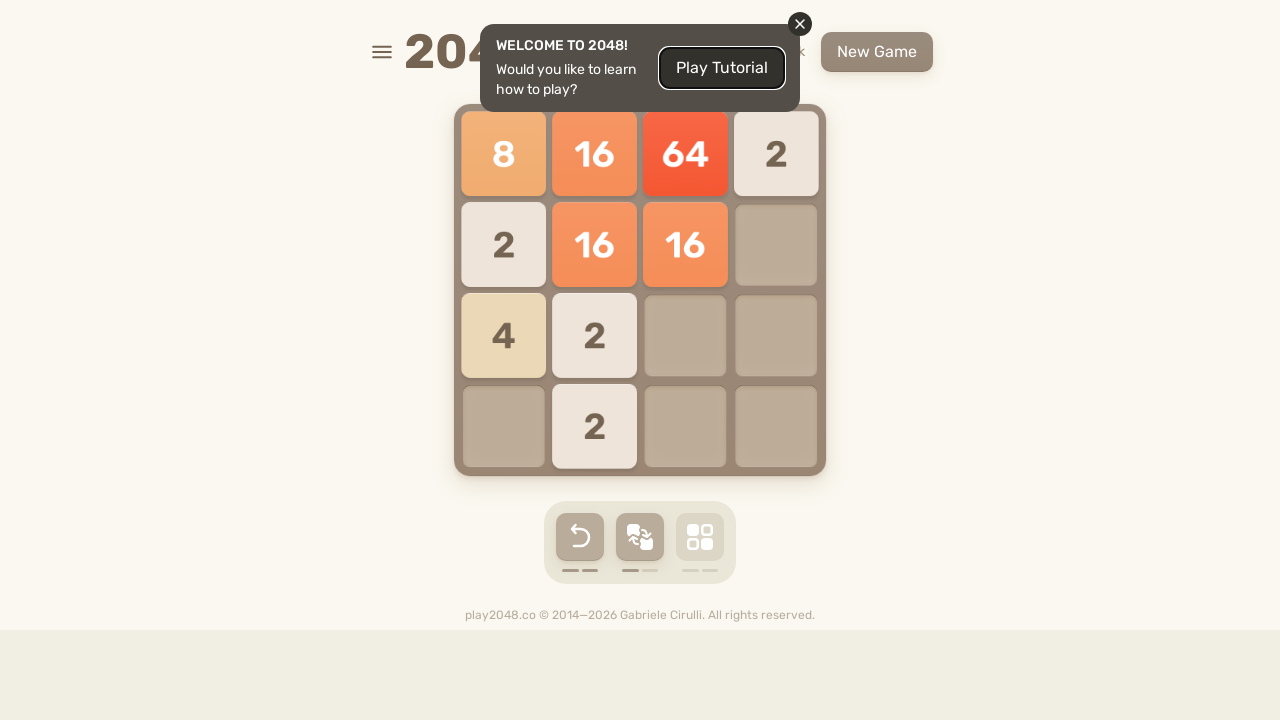

Pressed ArrowUp (outer loop 4, inner loop 0)
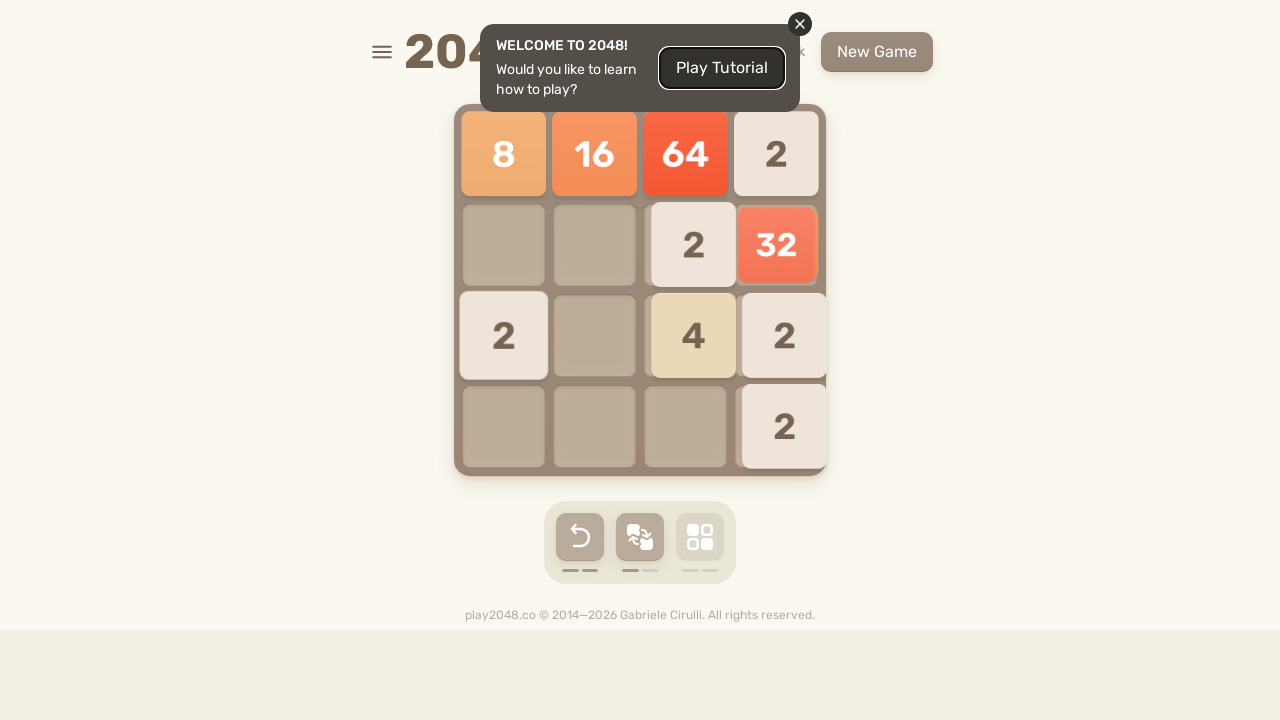

Pressed ArrowRight (outer loop 4, inner loop 1)
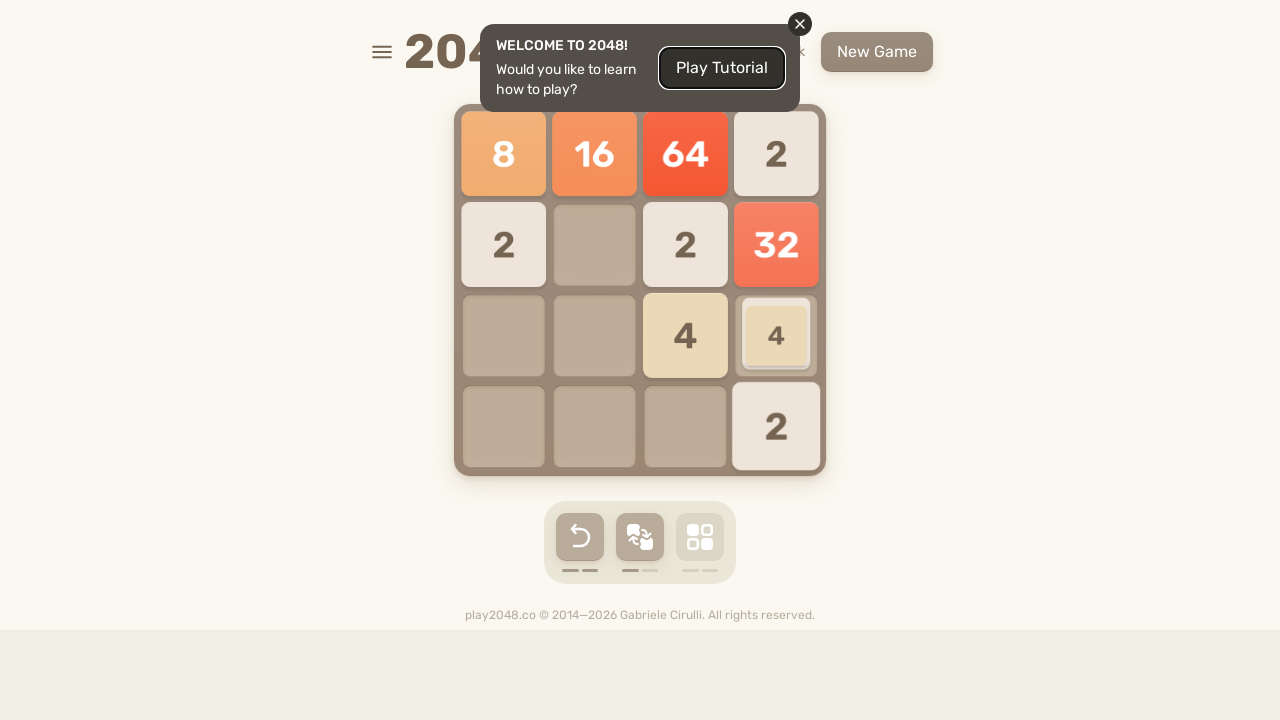

Pressed ArrowUp (outer loop 4, inner loop 1)
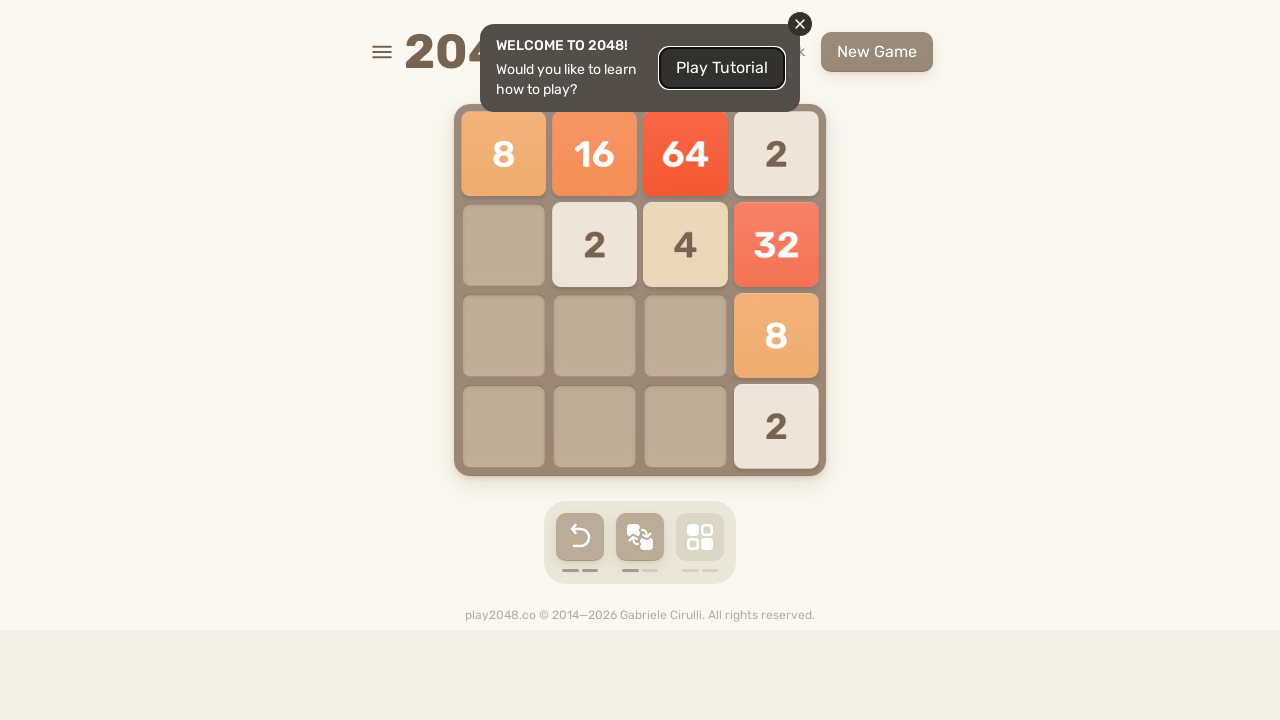

Pressed ArrowRight (outer loop 4, inner loop 2)
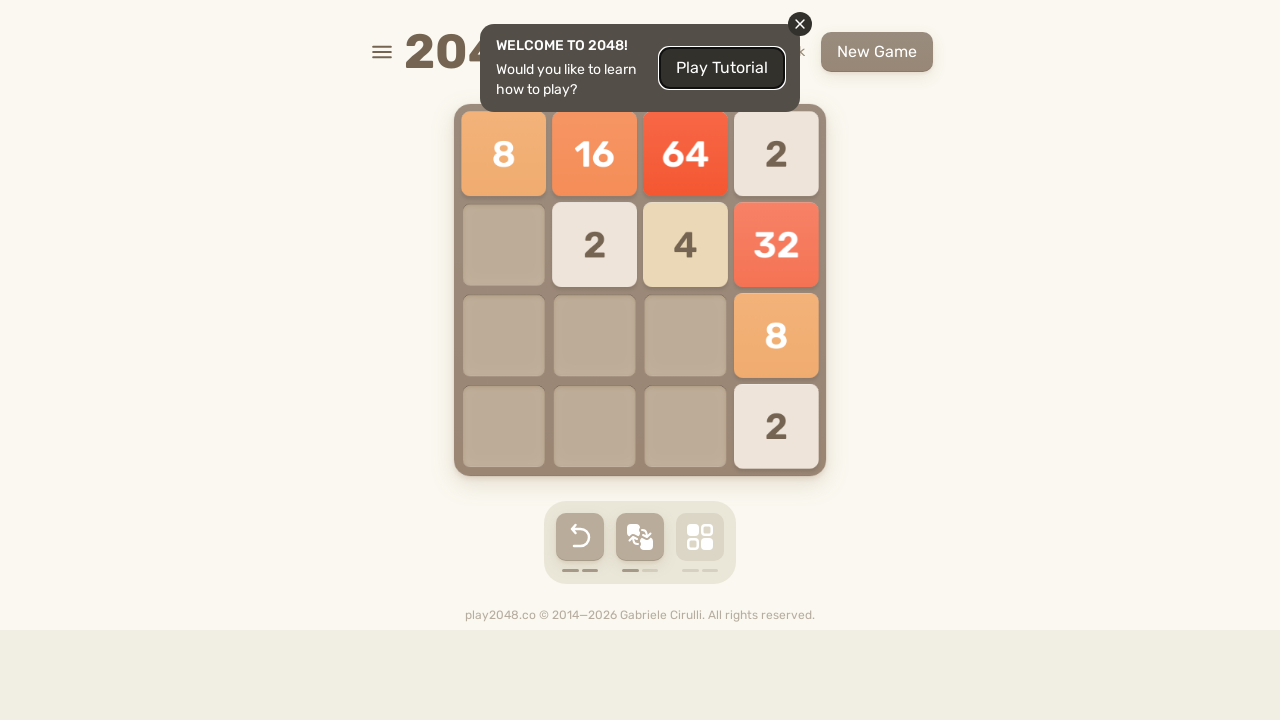

Pressed ArrowUp (outer loop 4, inner loop 2)
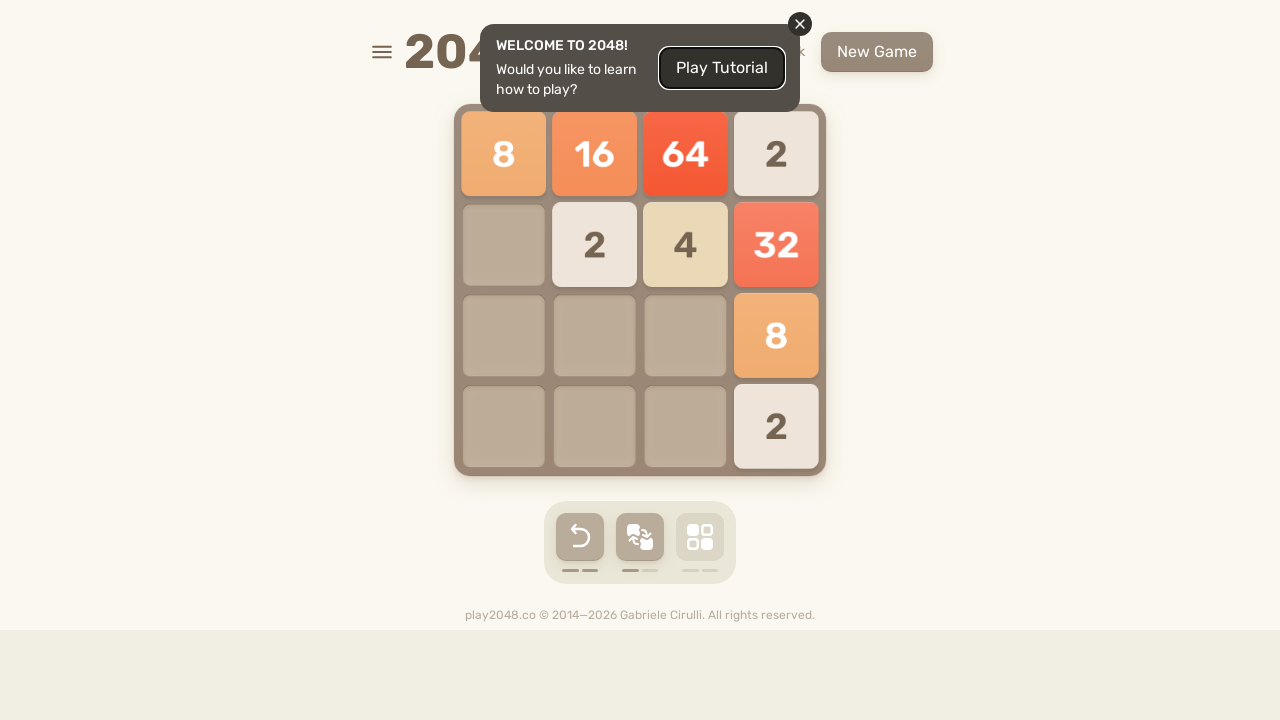

Pressed ArrowRight (outer loop 4, inner loop 3)
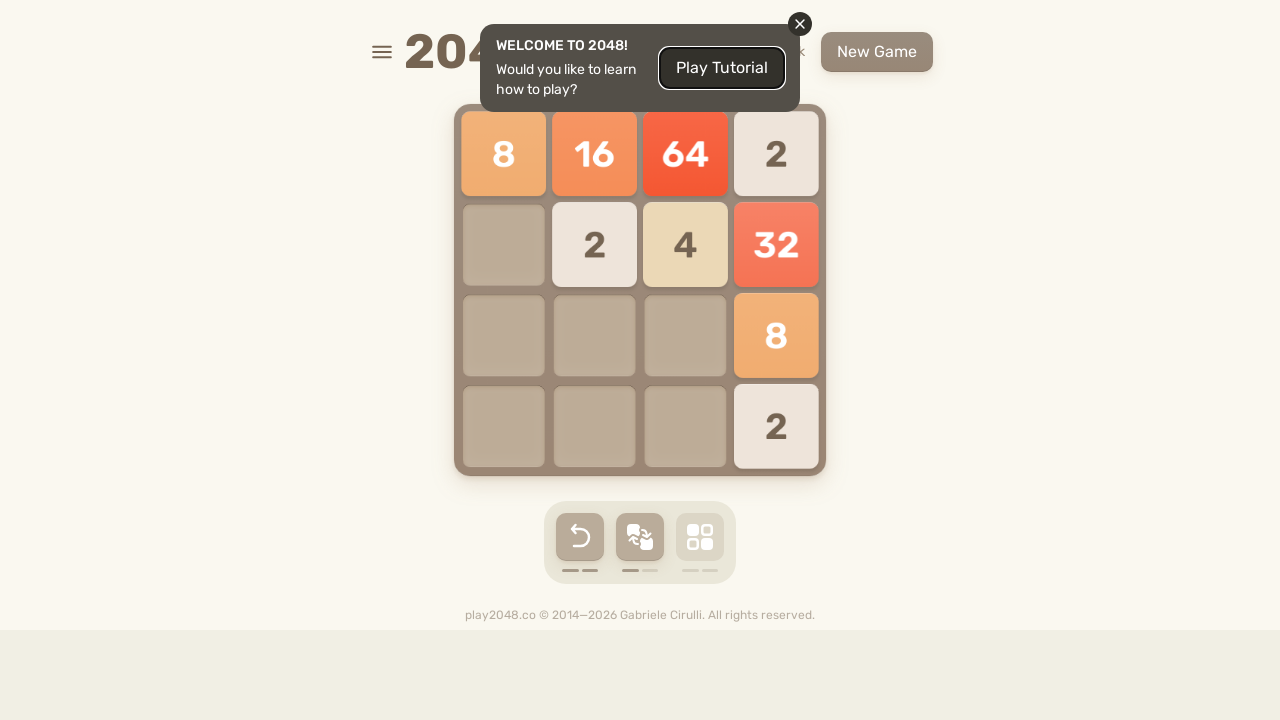

Pressed ArrowUp (outer loop 4, inner loop 3)
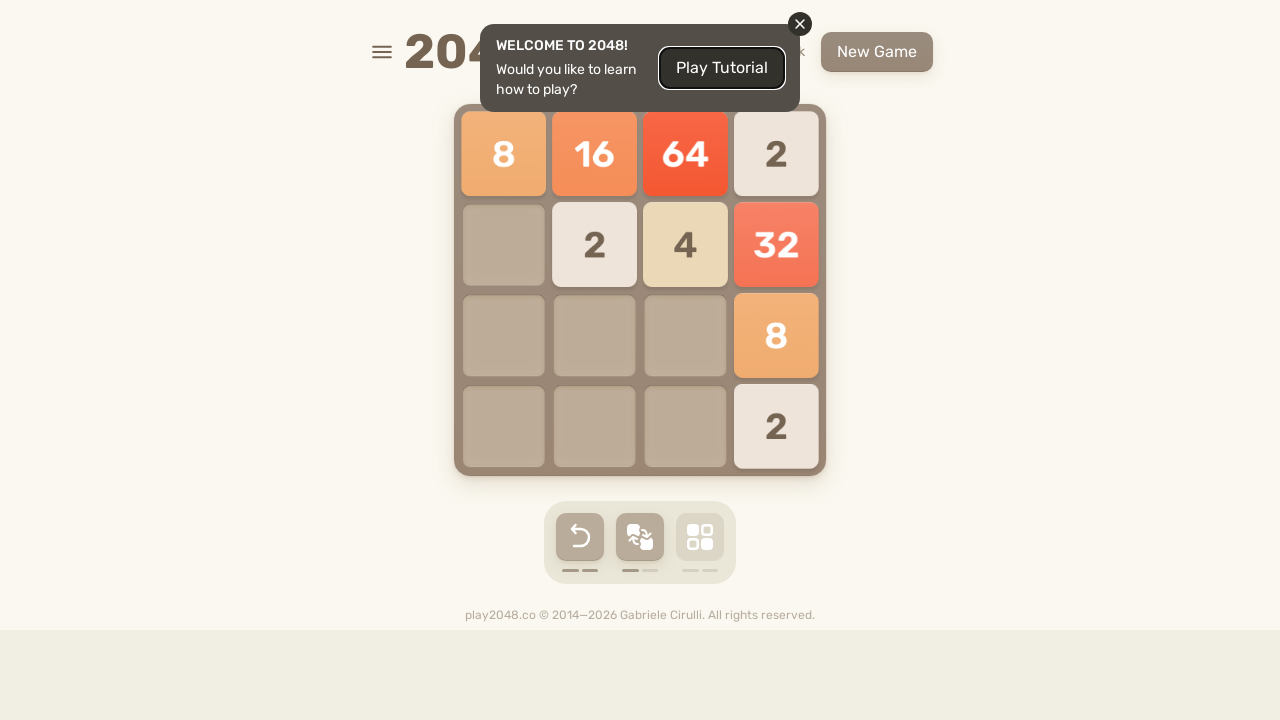

Pressed ArrowRight (outer loop 4, inner loop 4)
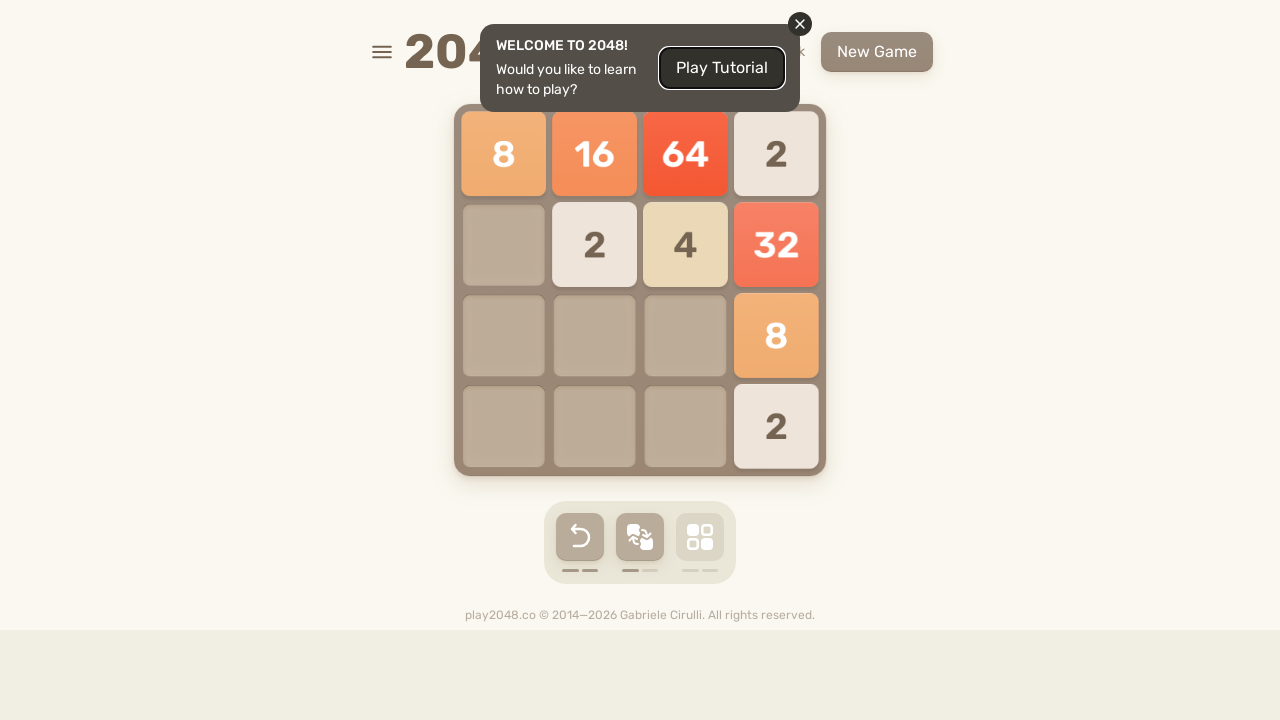

Pressed ArrowUp (outer loop 4, inner loop 4)
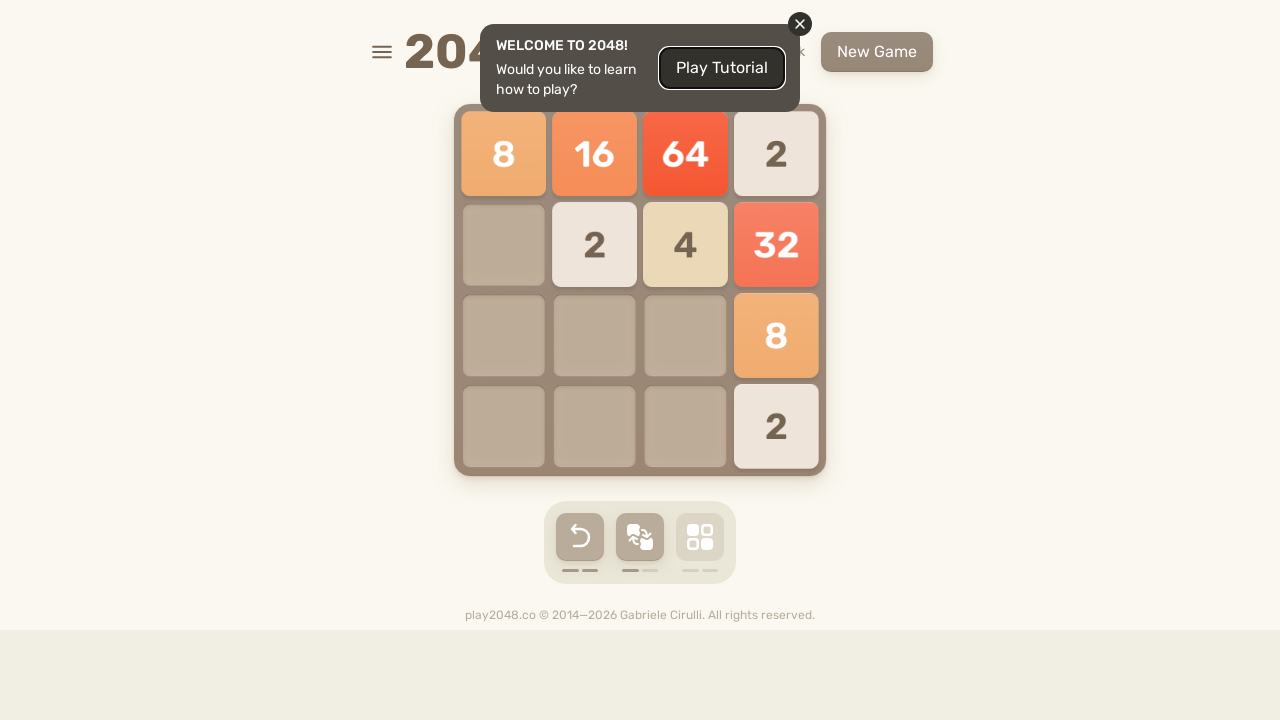

Pressed ArrowRight (outer loop 4, inner loop 5)
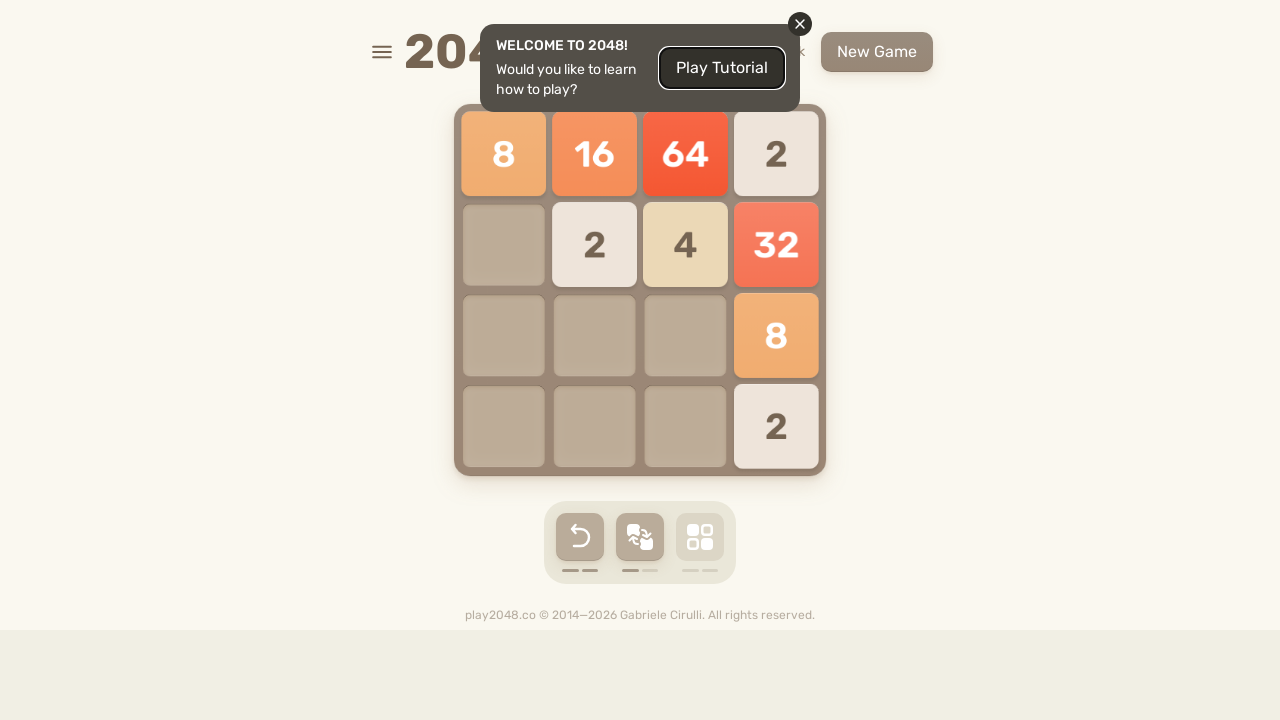

Pressed ArrowUp (outer loop 4, inner loop 5)
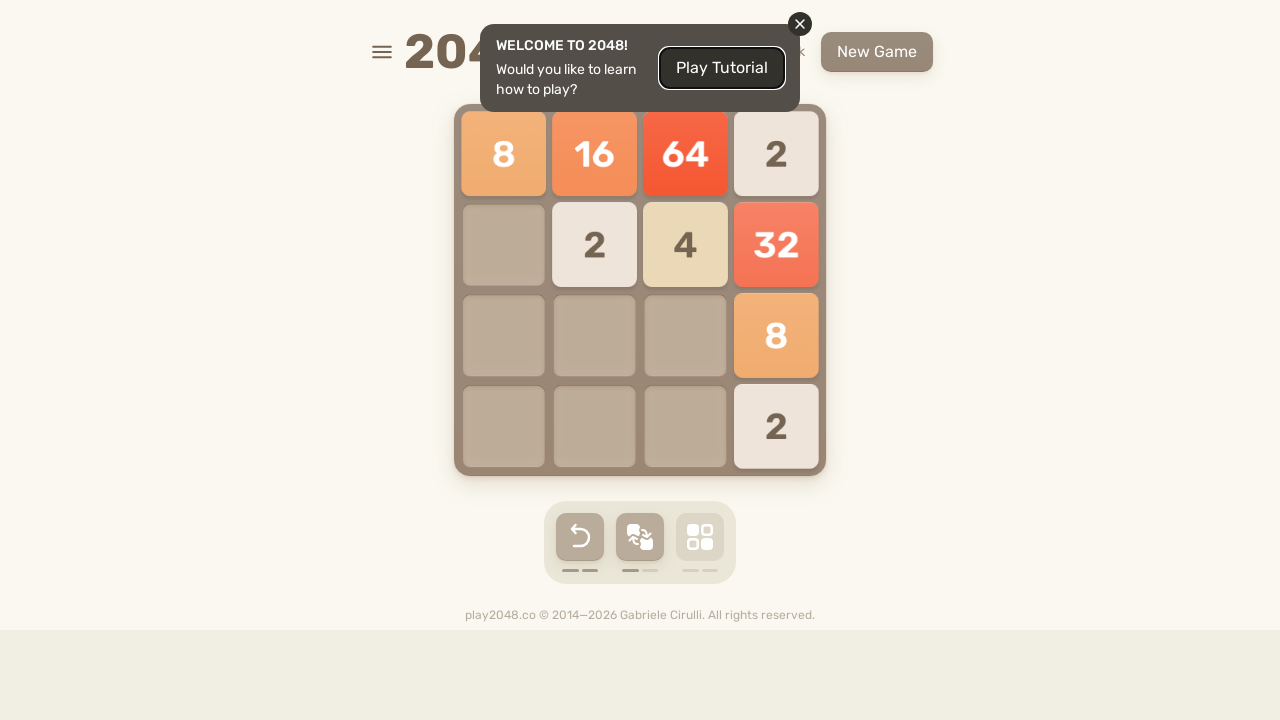

Pressed ArrowRight (outer loop 4, inner loop 6)
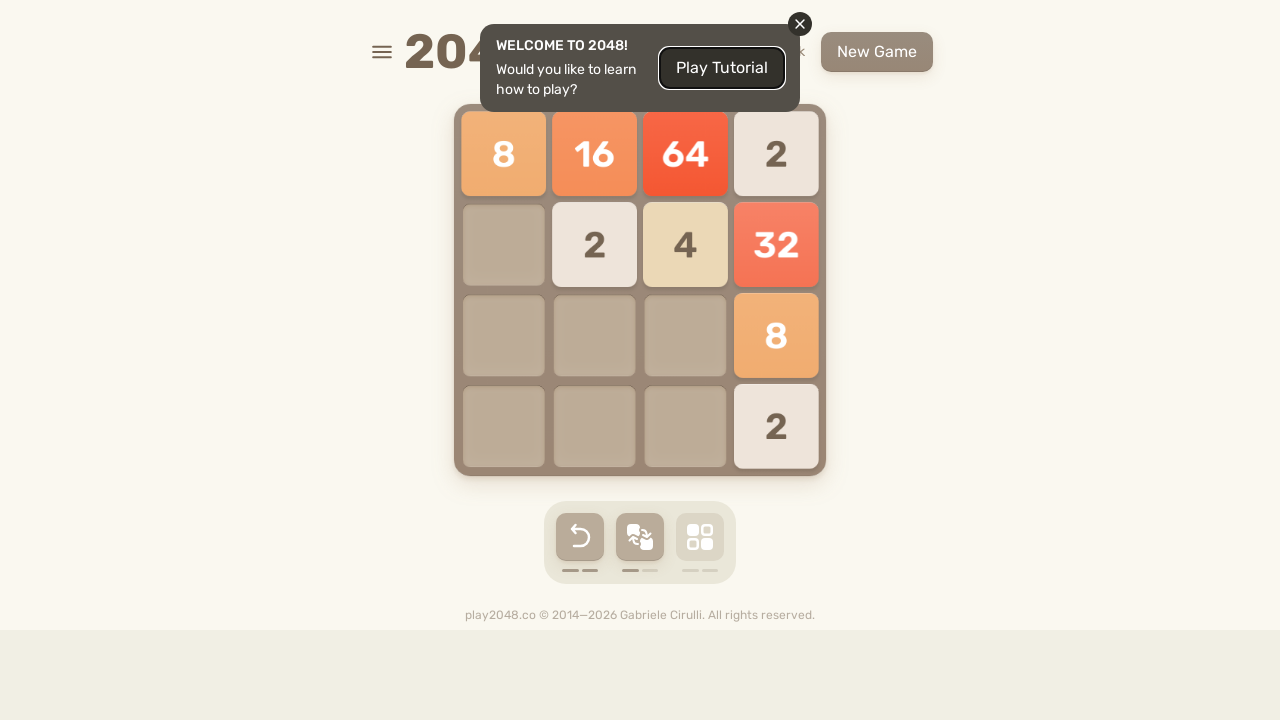

Pressed ArrowUp (outer loop 4, inner loop 6)
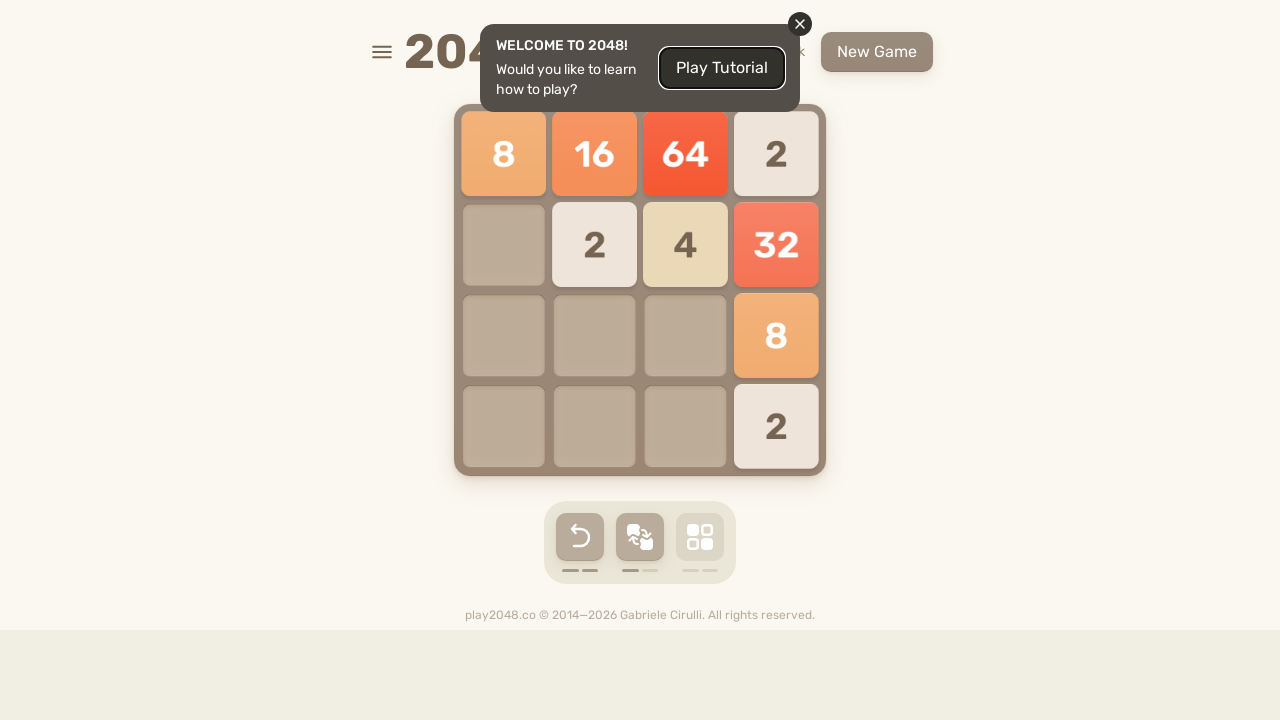

Pressed ArrowRight (outer loop 4, inner loop 7)
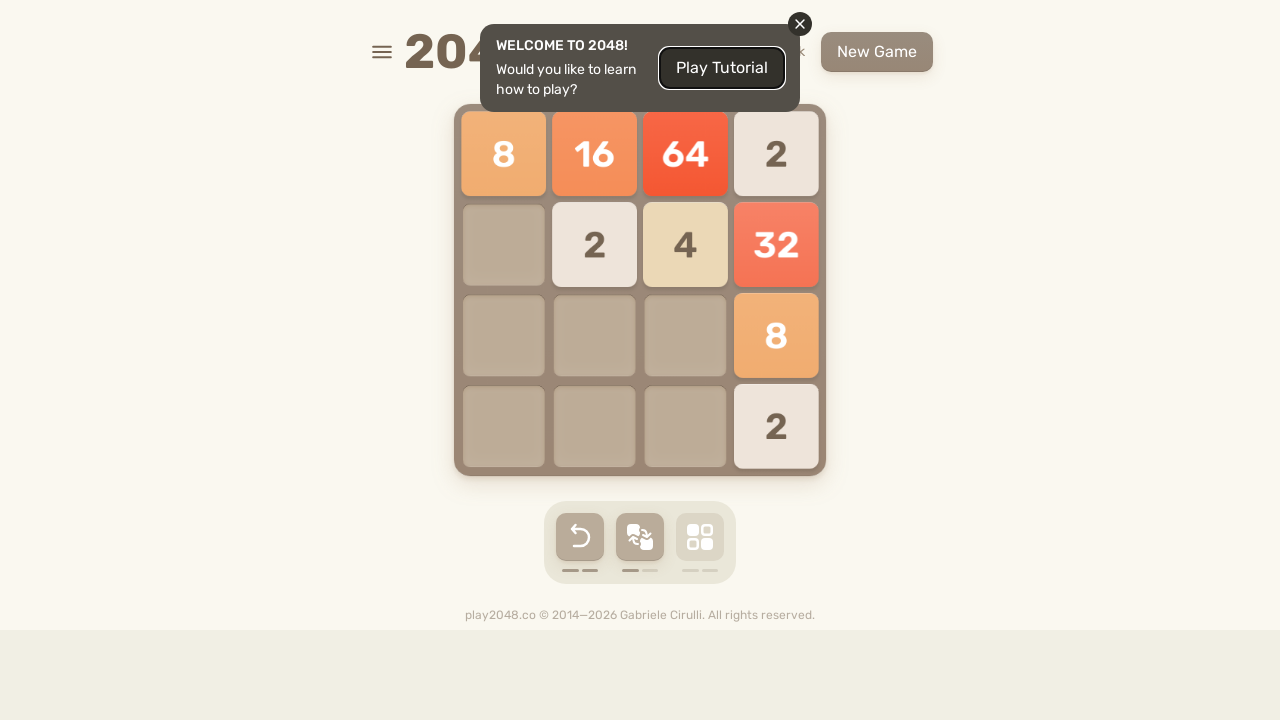

Pressed ArrowUp (outer loop 4, inner loop 7)
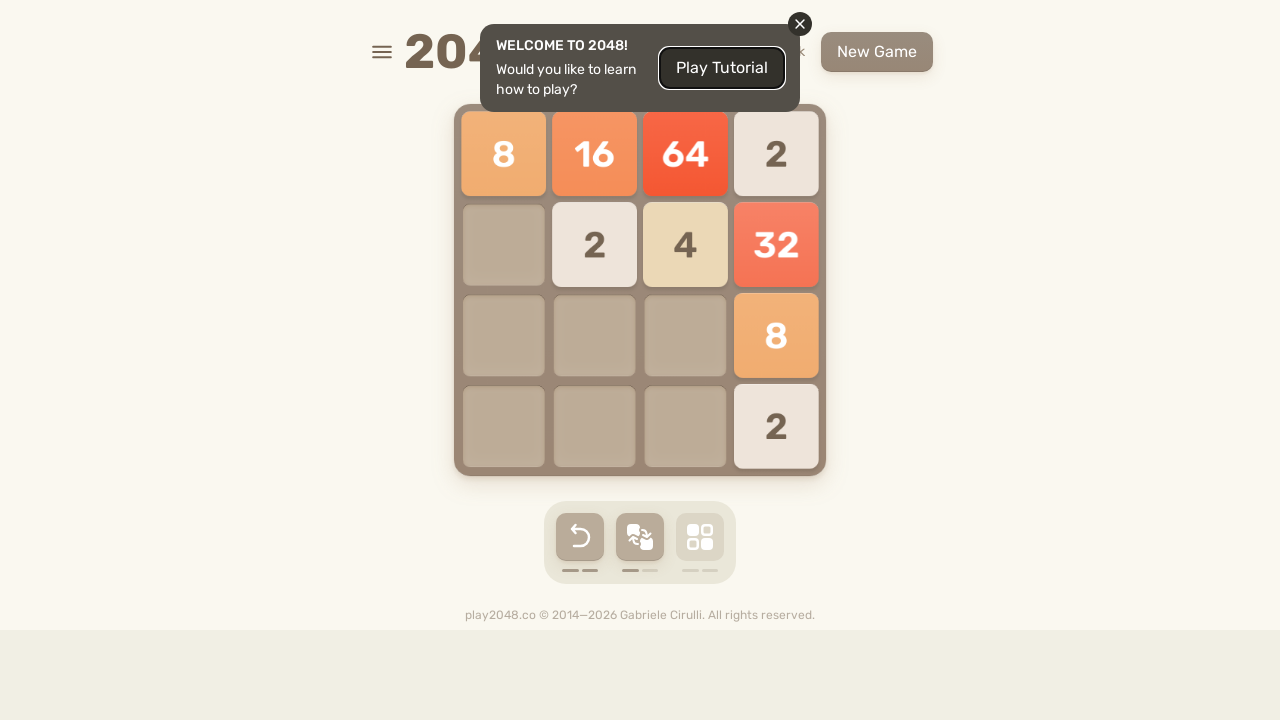

Pressed ArrowRight (outer loop 4, inner loop 8)
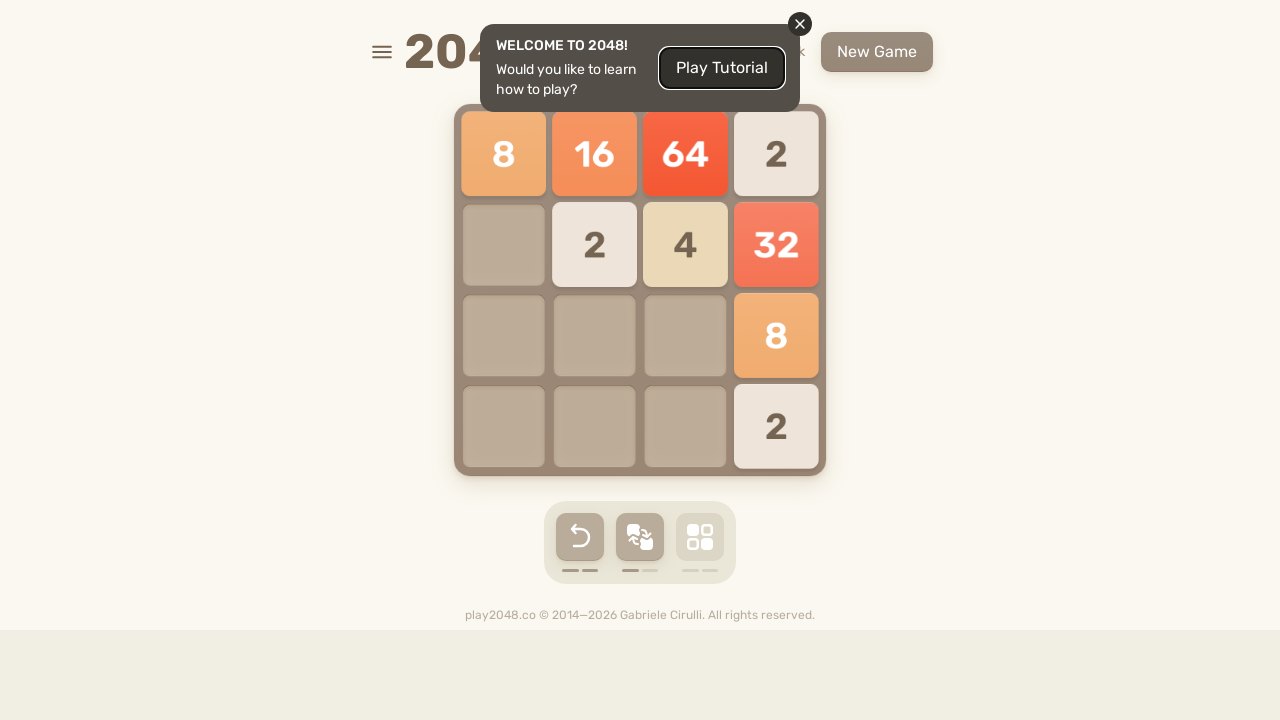

Pressed ArrowUp (outer loop 4, inner loop 8)
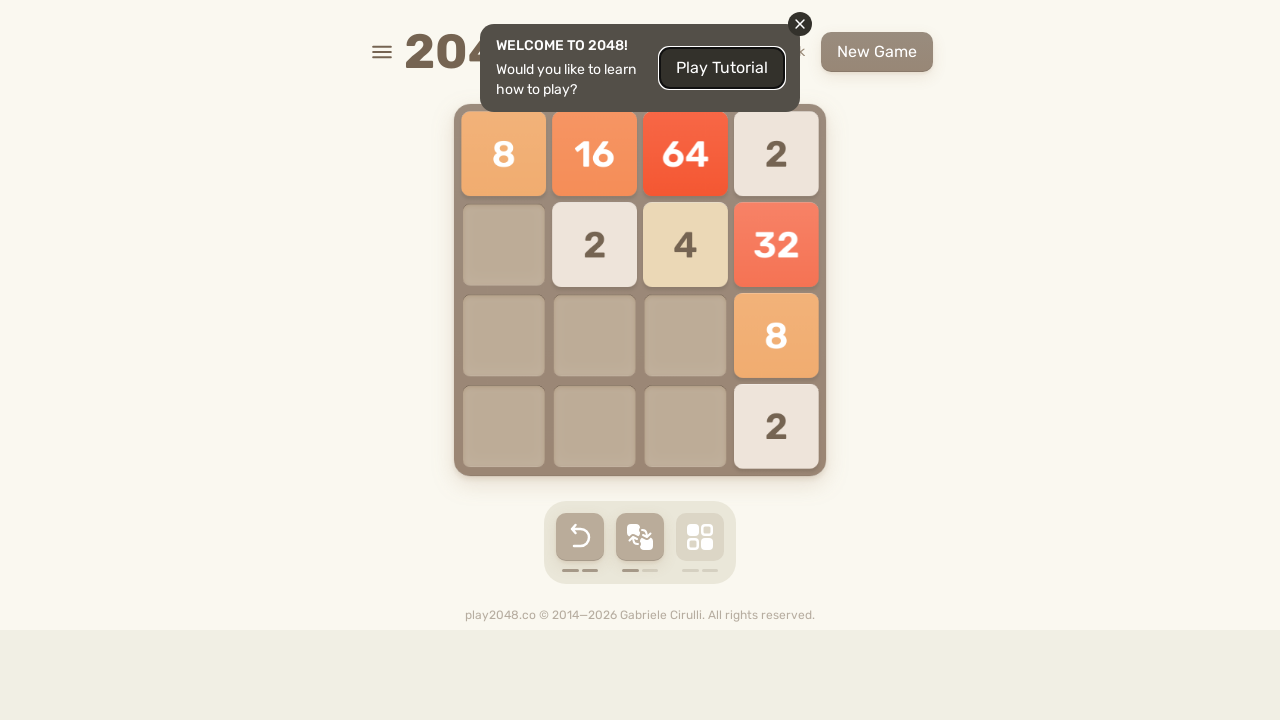

Pressed ArrowRight (outer loop 4, inner loop 9)
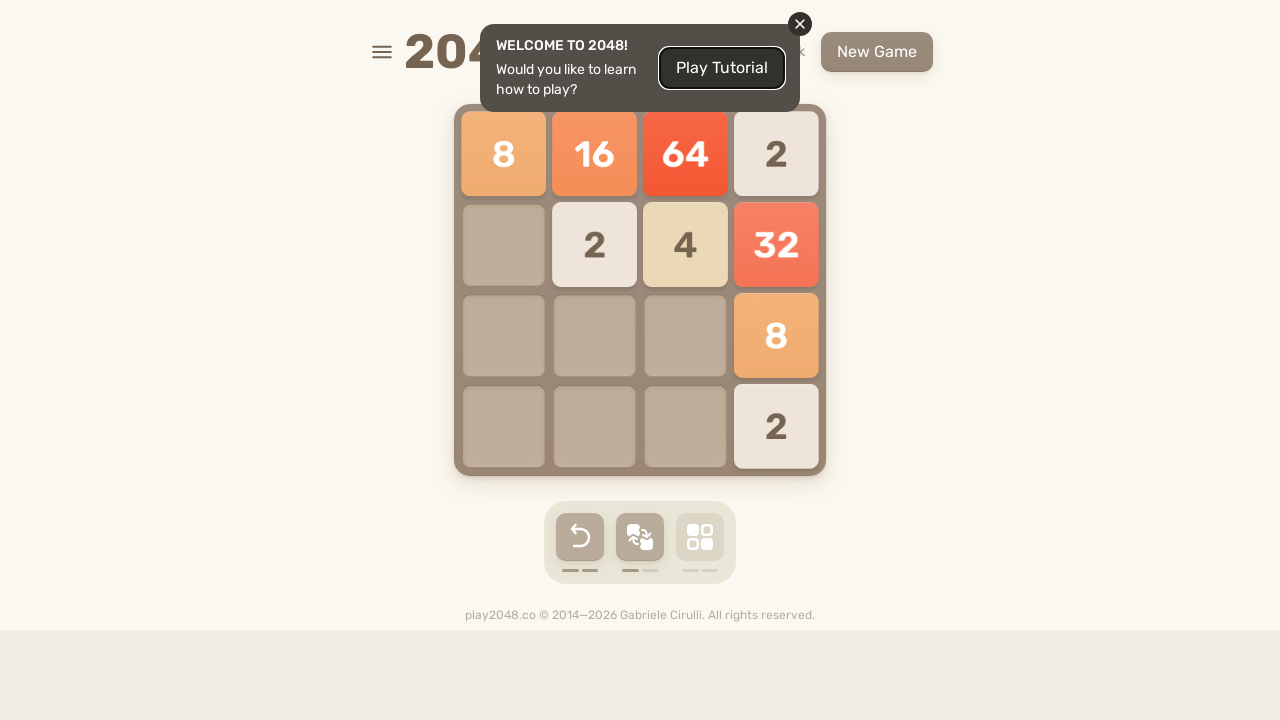

Pressed ArrowUp (outer loop 4, inner loop 9)
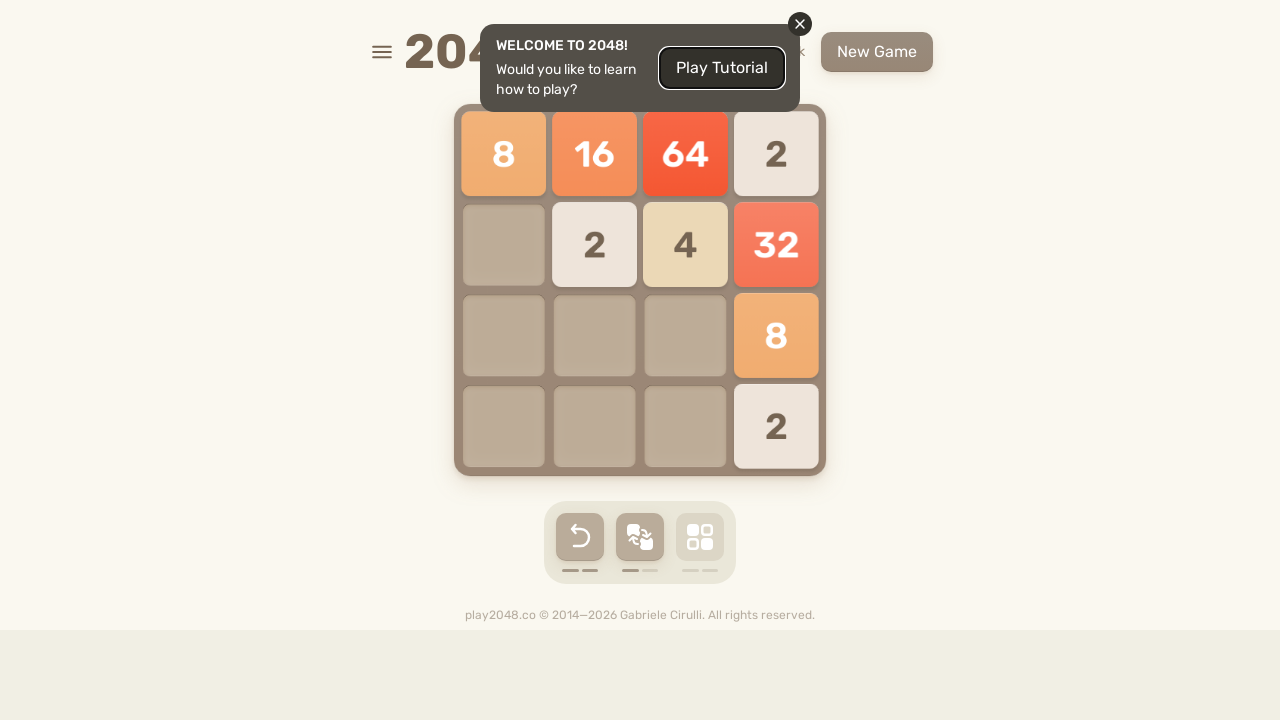

Pressed ArrowRight (outer loop 4, inner loop 10)
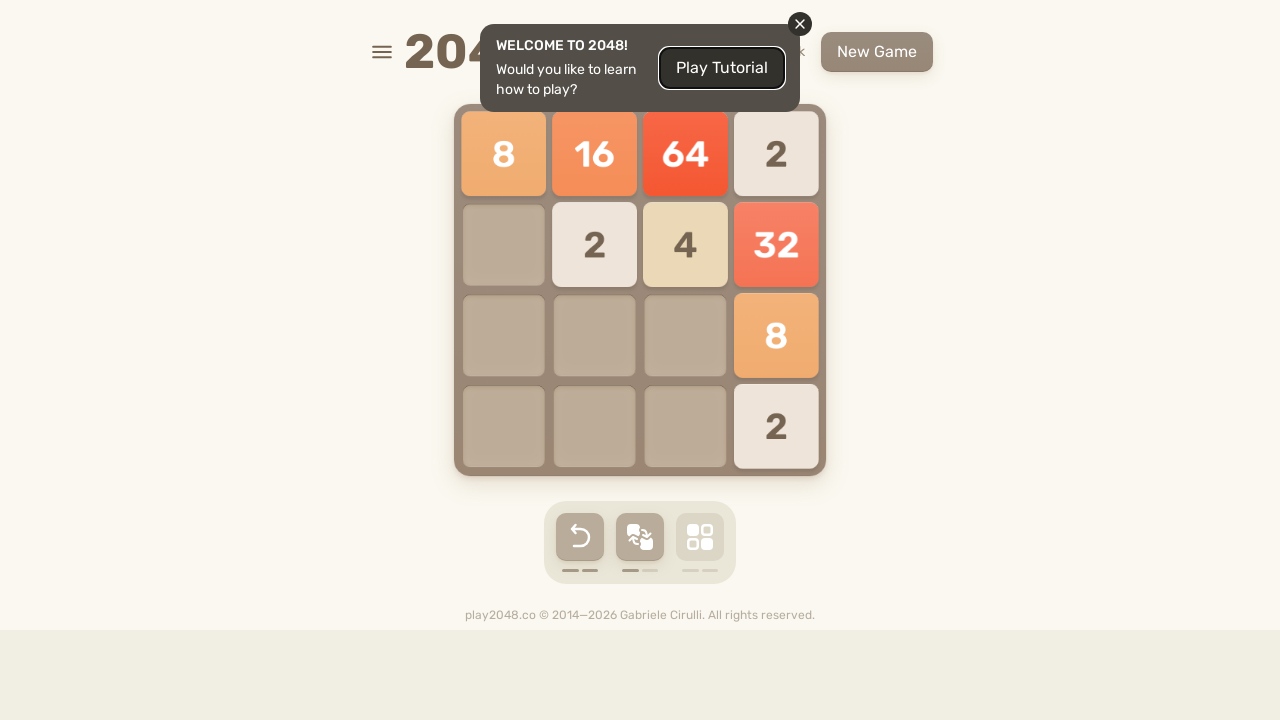

Pressed ArrowUp (outer loop 4, inner loop 10)
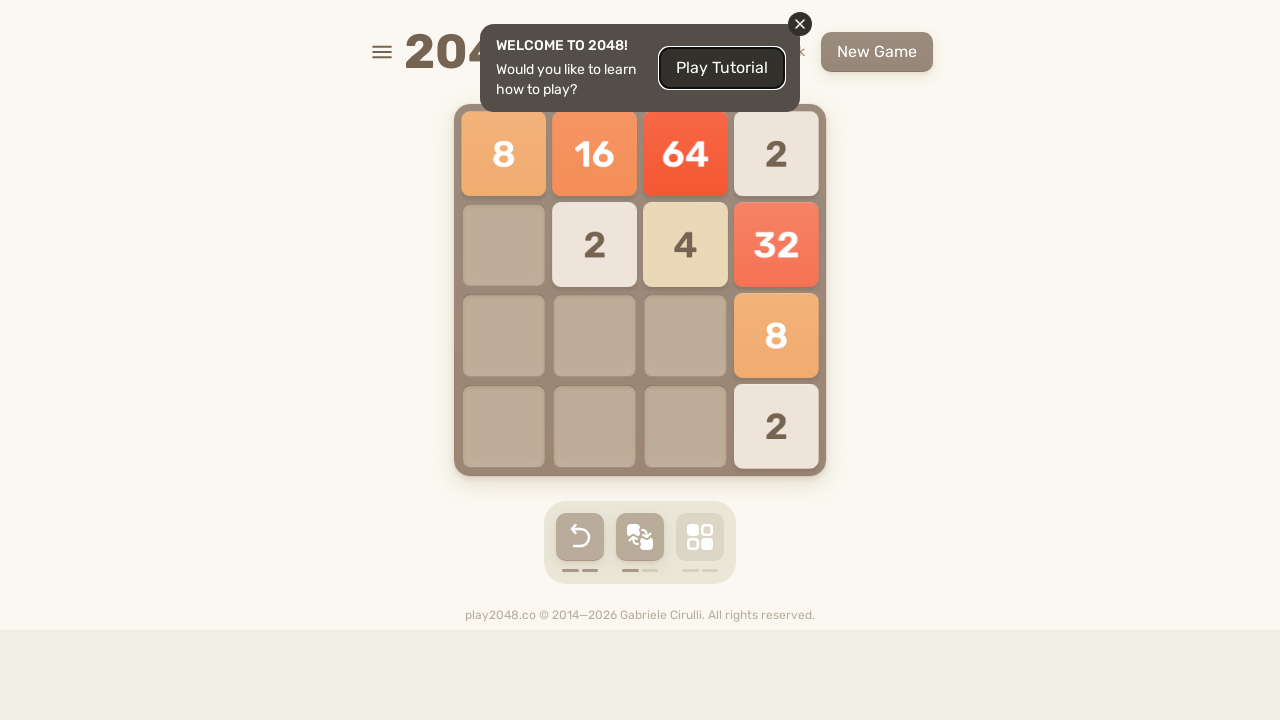

Pressed ArrowRight (outer loop 4, inner loop 11)
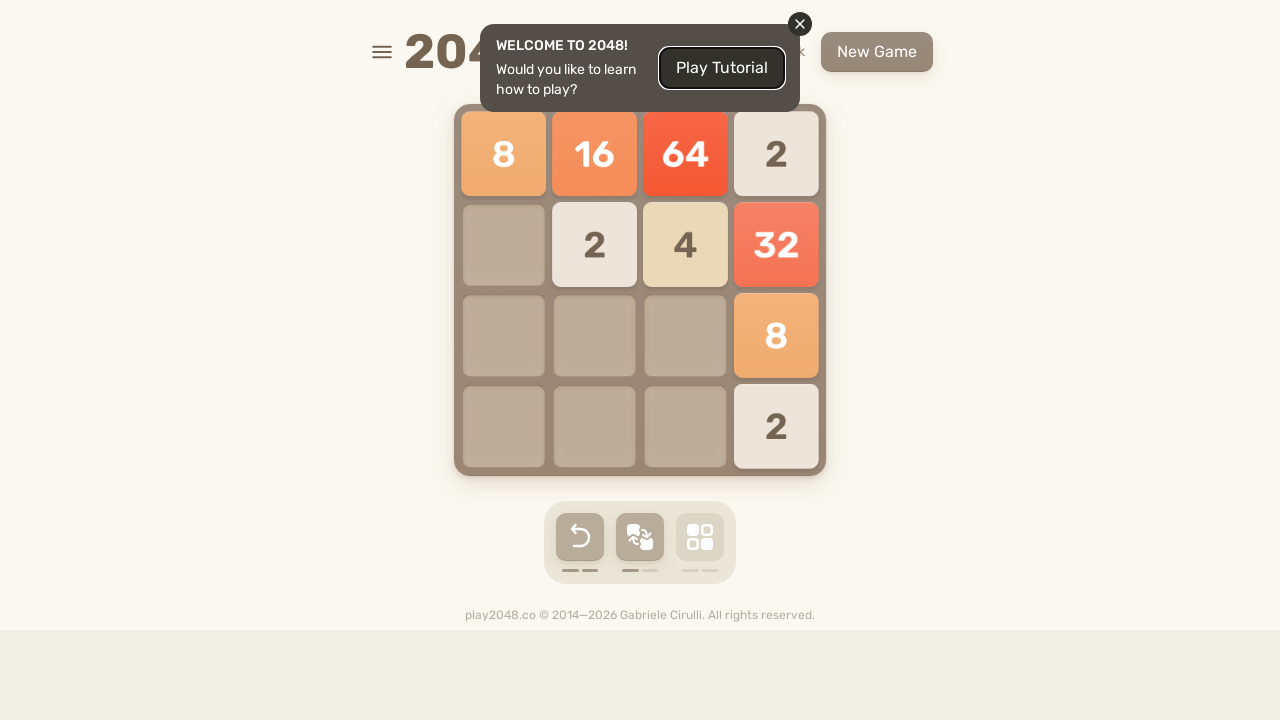

Pressed ArrowUp (outer loop 4, inner loop 11)
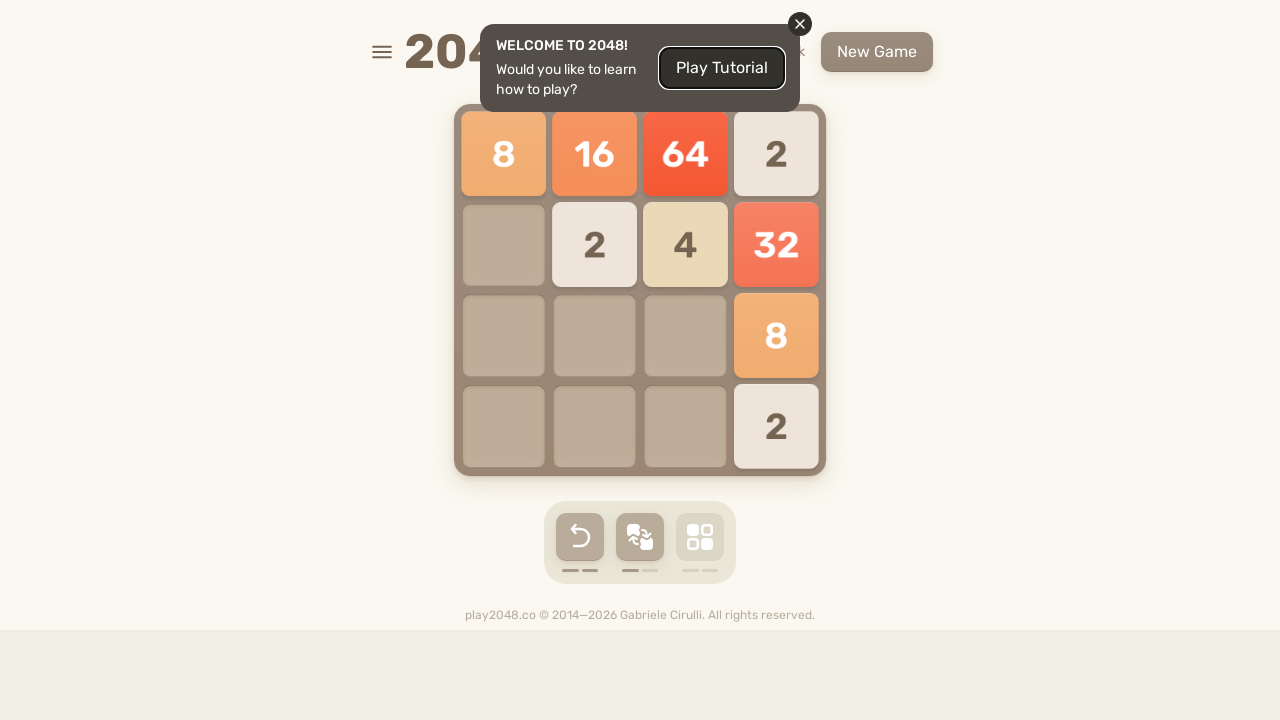

Pressed ArrowRight (outer loop 4, inner loop 12)
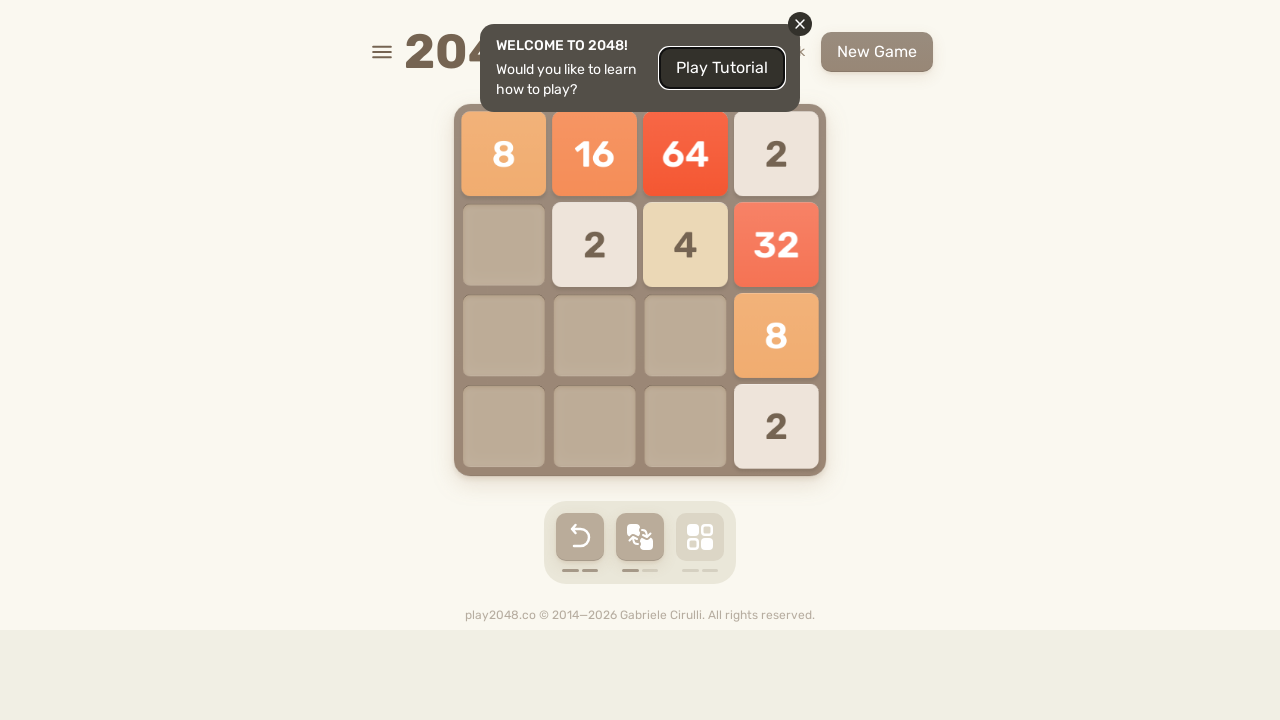

Pressed ArrowUp (outer loop 4, inner loop 12)
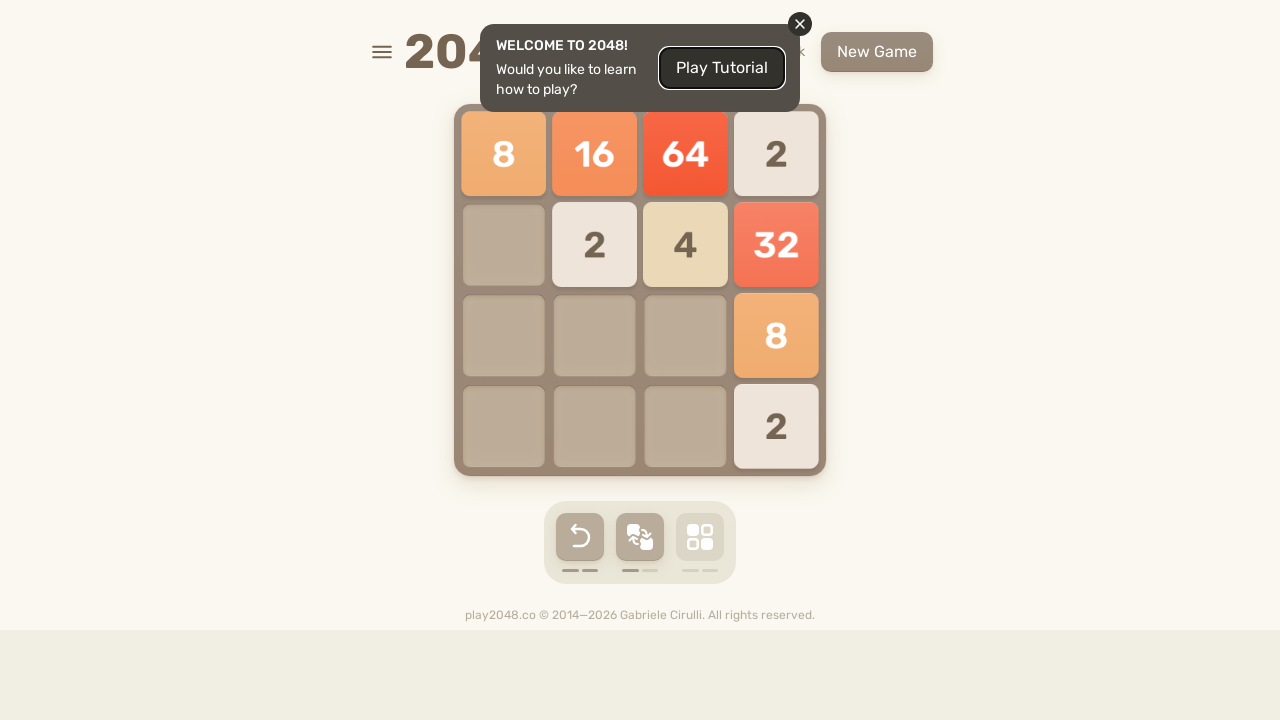

Pressed ArrowRight (outer loop 4, inner loop 13)
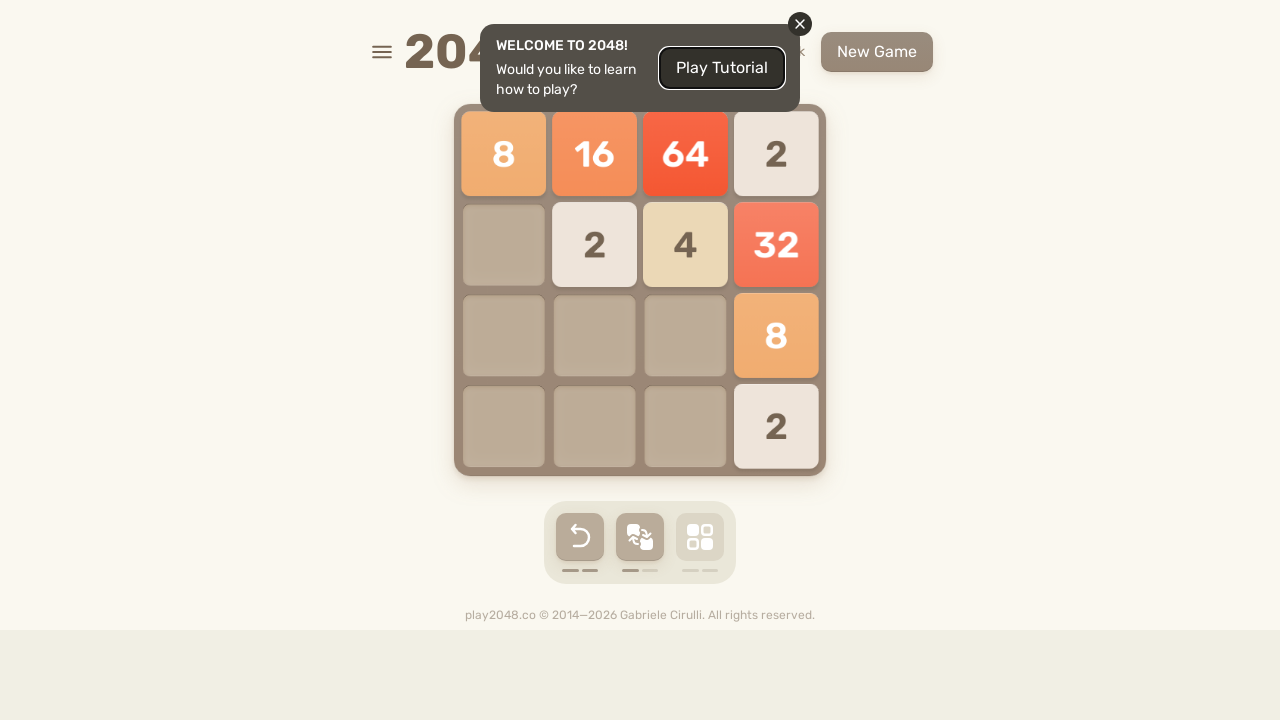

Pressed ArrowUp (outer loop 4, inner loop 13)
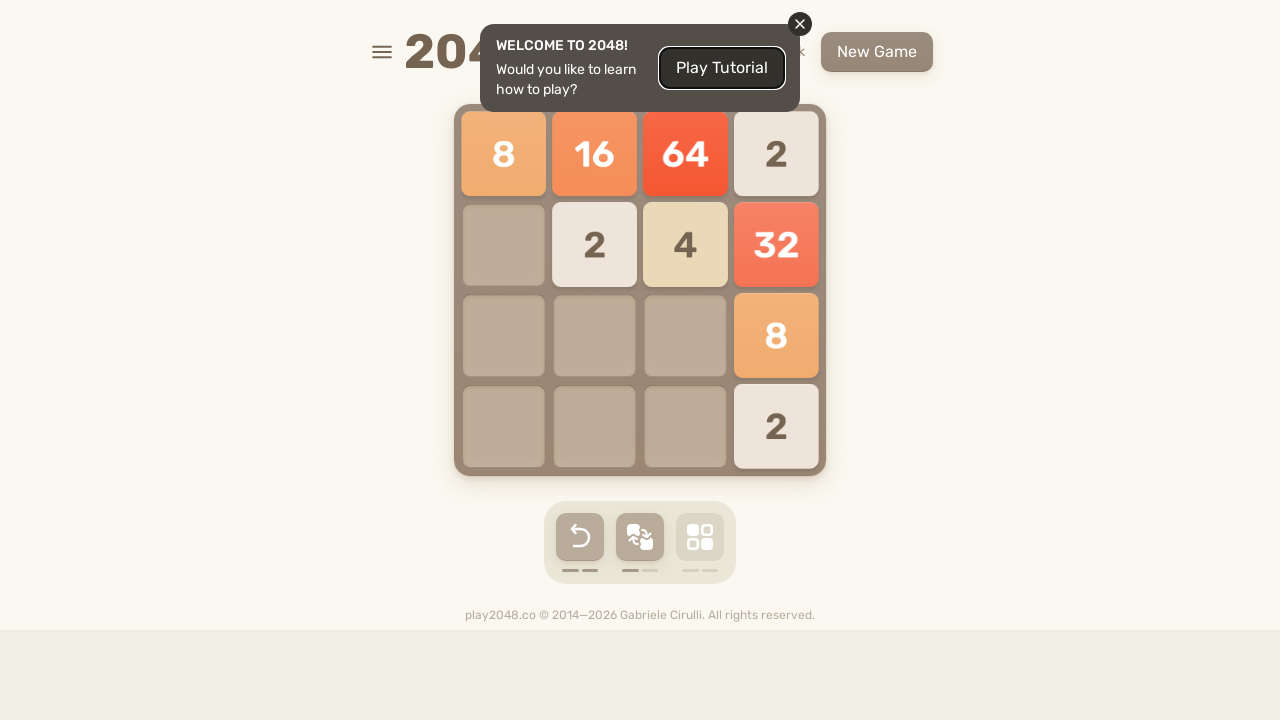

Pressed ArrowRight (outer loop 4, inner loop 14)
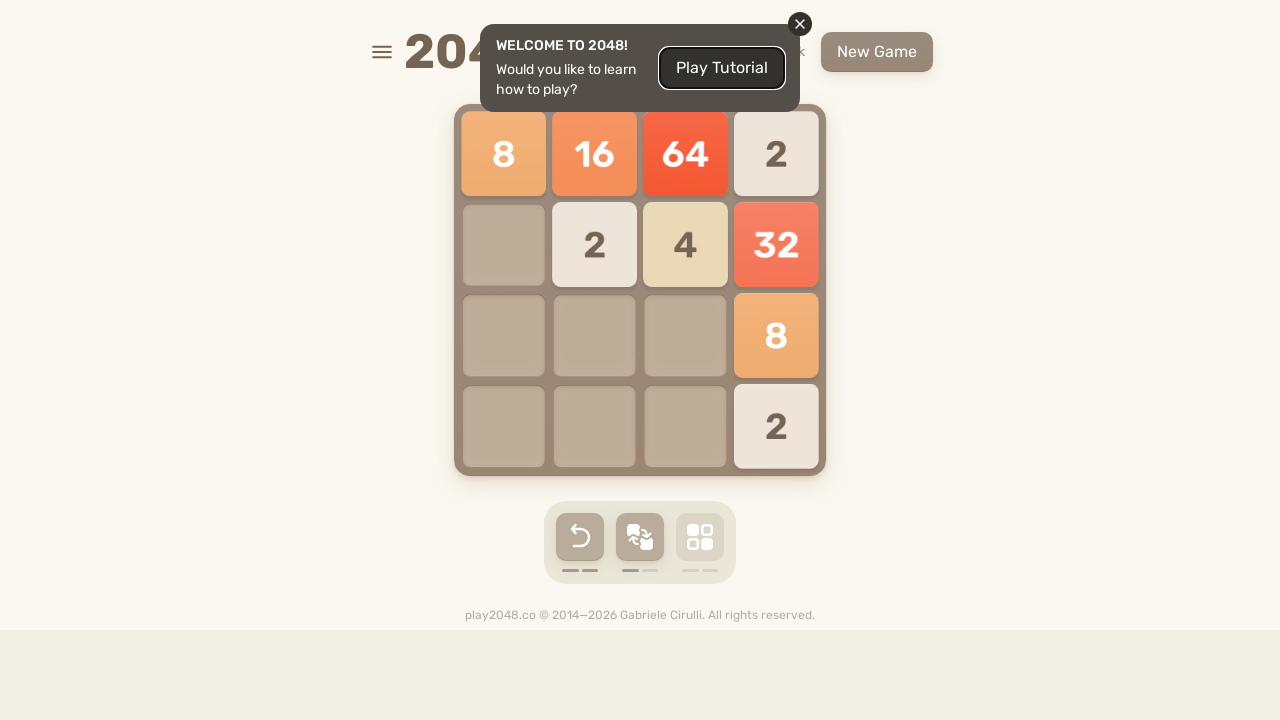

Pressed ArrowUp (outer loop 4, inner loop 14)
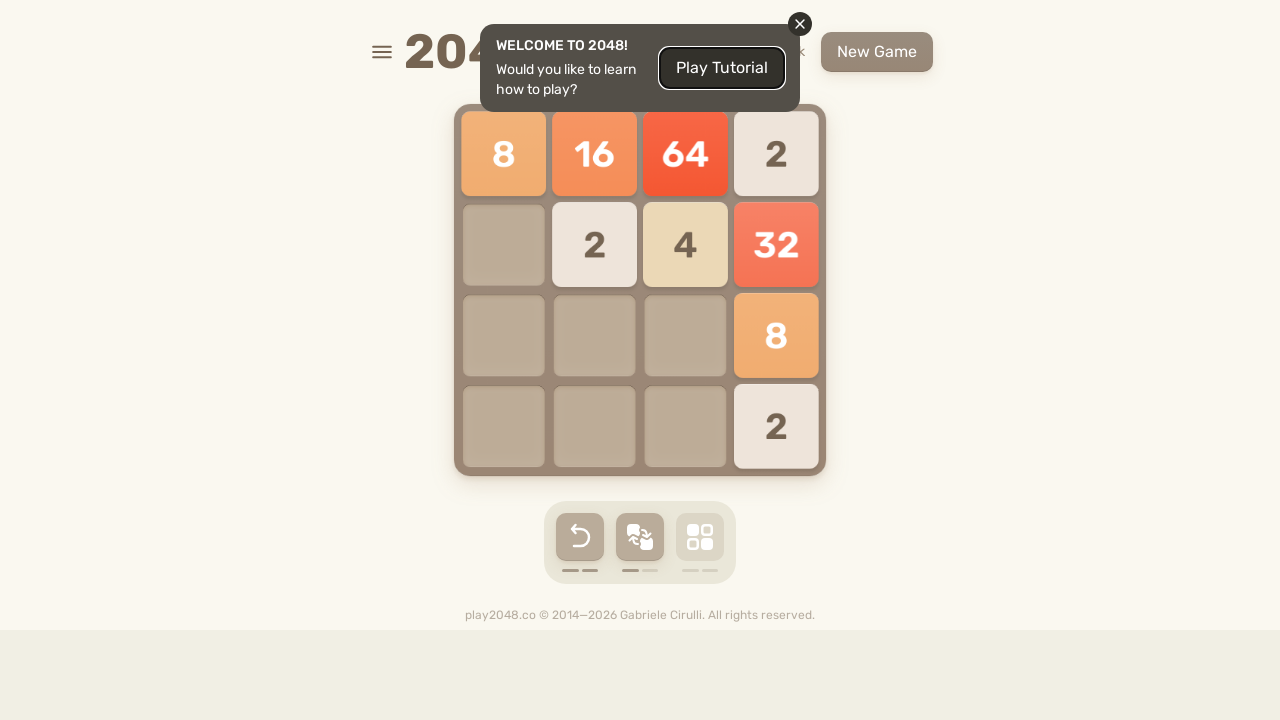

Pressed ArrowLeft after inner loop sequence (outer loop 4)
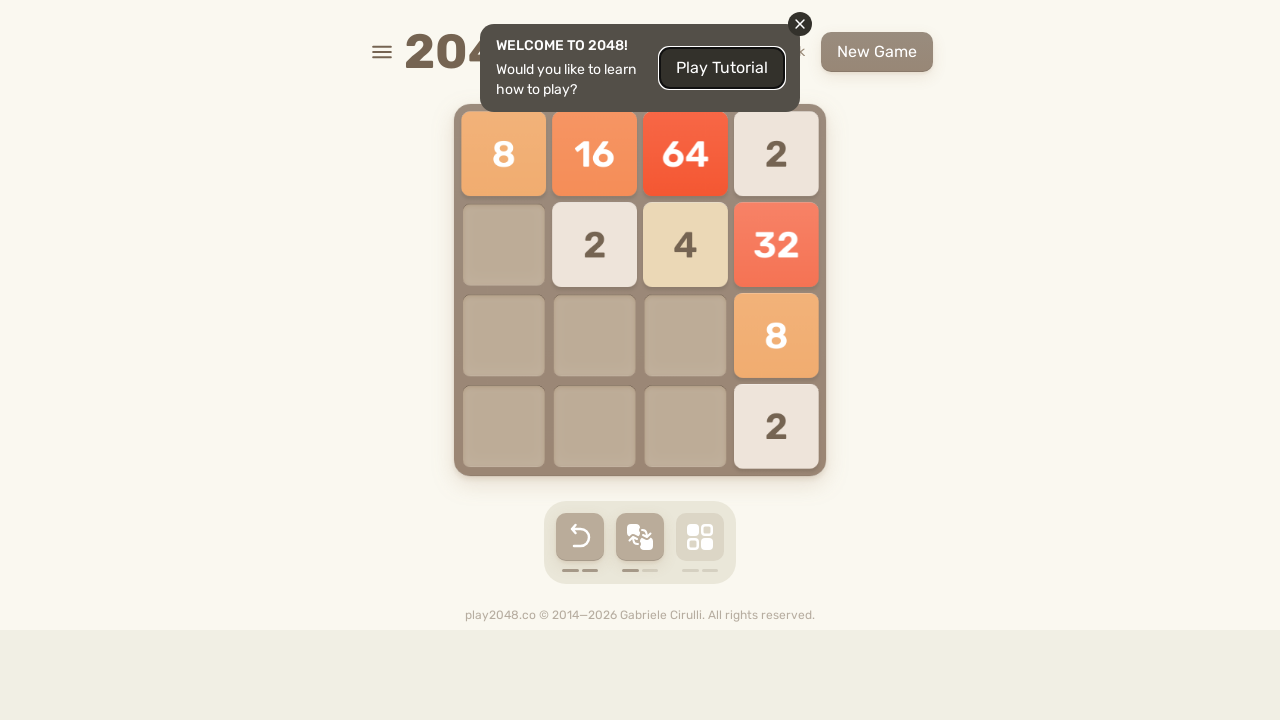

Pressed ArrowUp after ArrowLeft (outer loop 4)
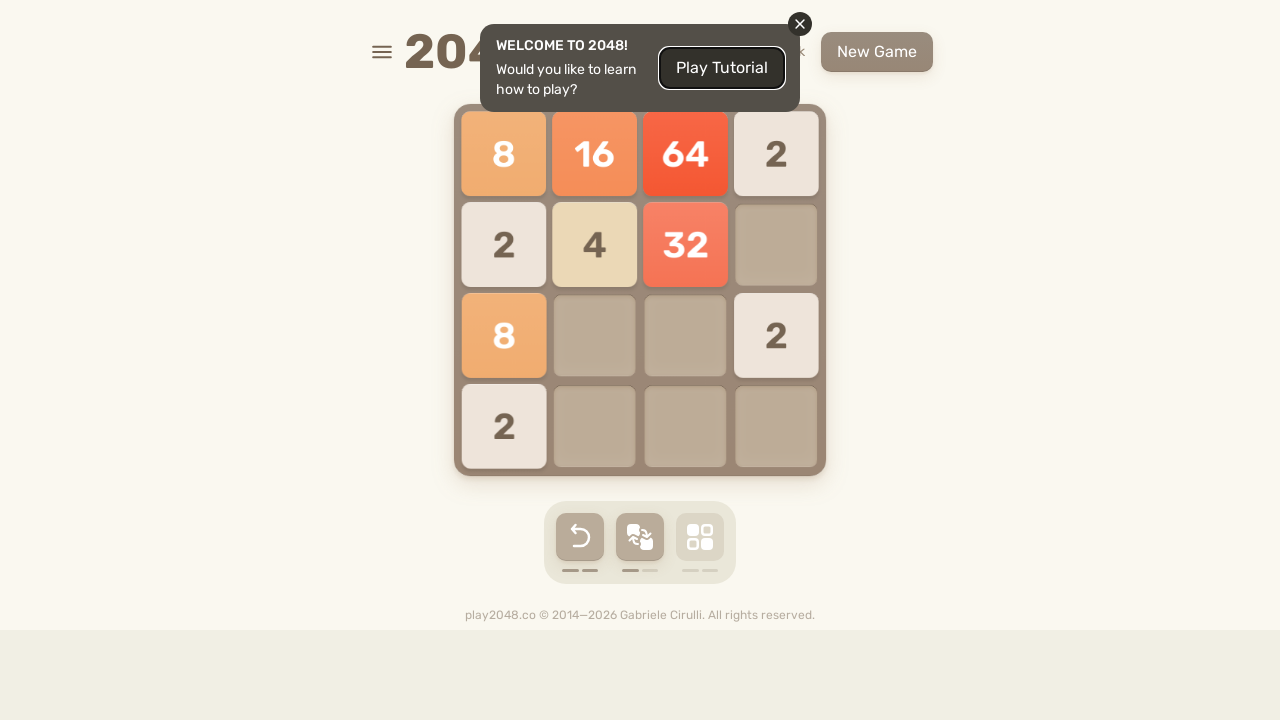

Pressed ArrowRight (outer loop 5, inner loop 0)
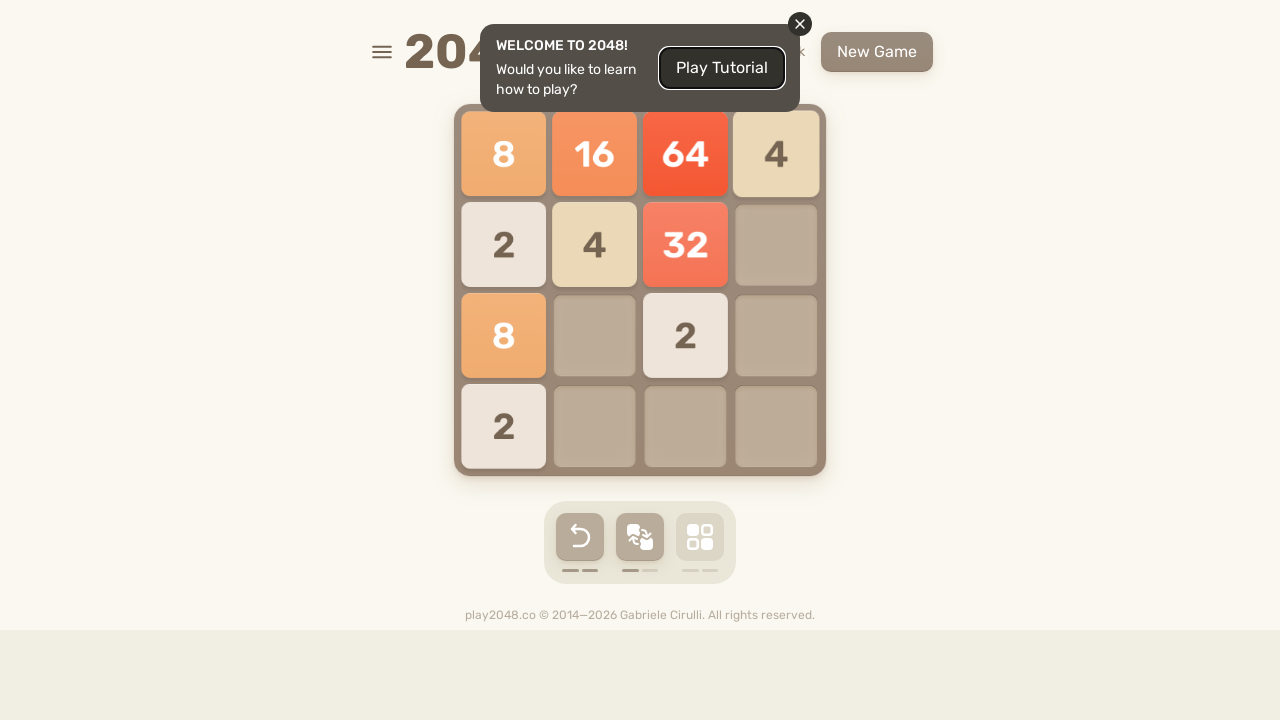

Pressed ArrowUp (outer loop 5, inner loop 0)
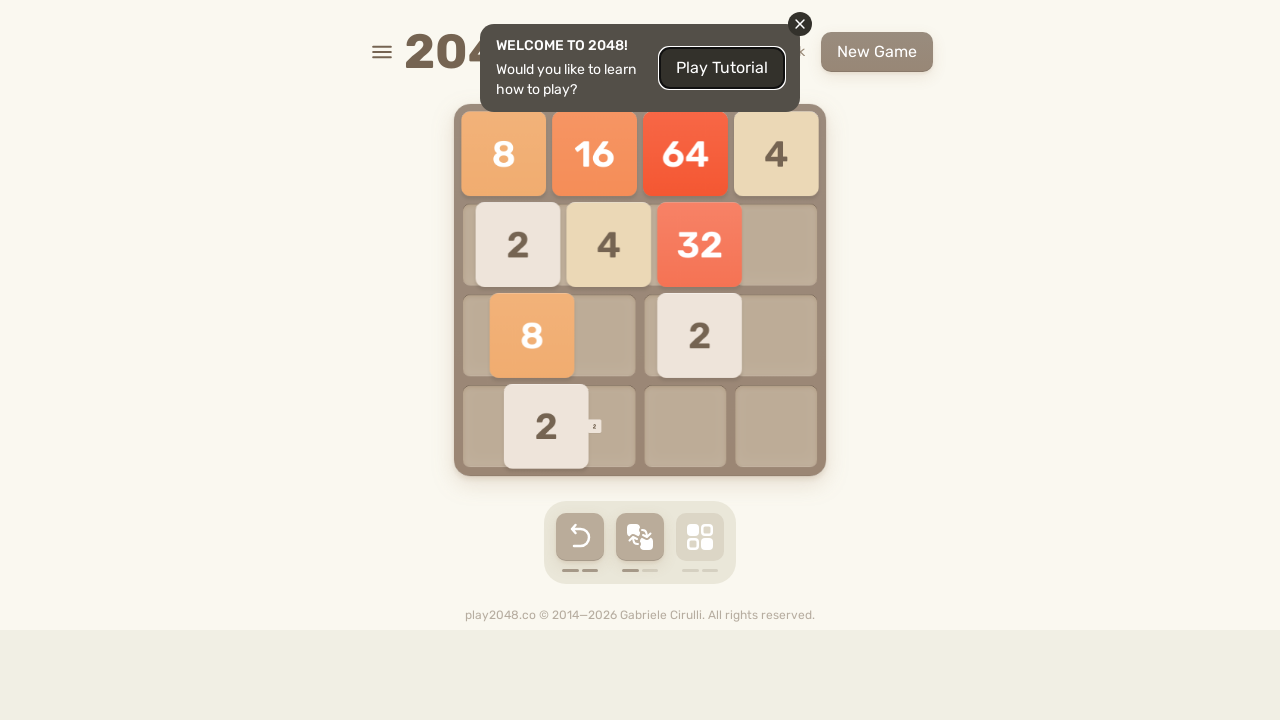

Pressed ArrowRight (outer loop 5, inner loop 1)
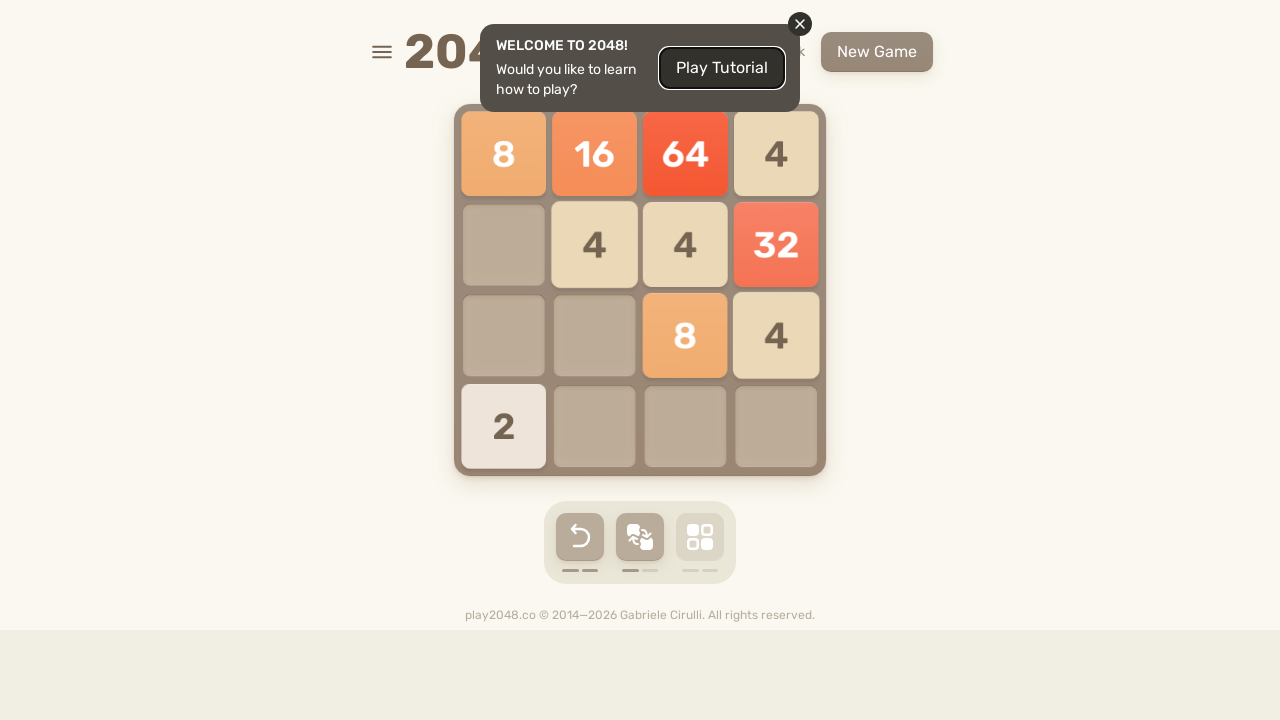

Pressed ArrowUp (outer loop 5, inner loop 1)
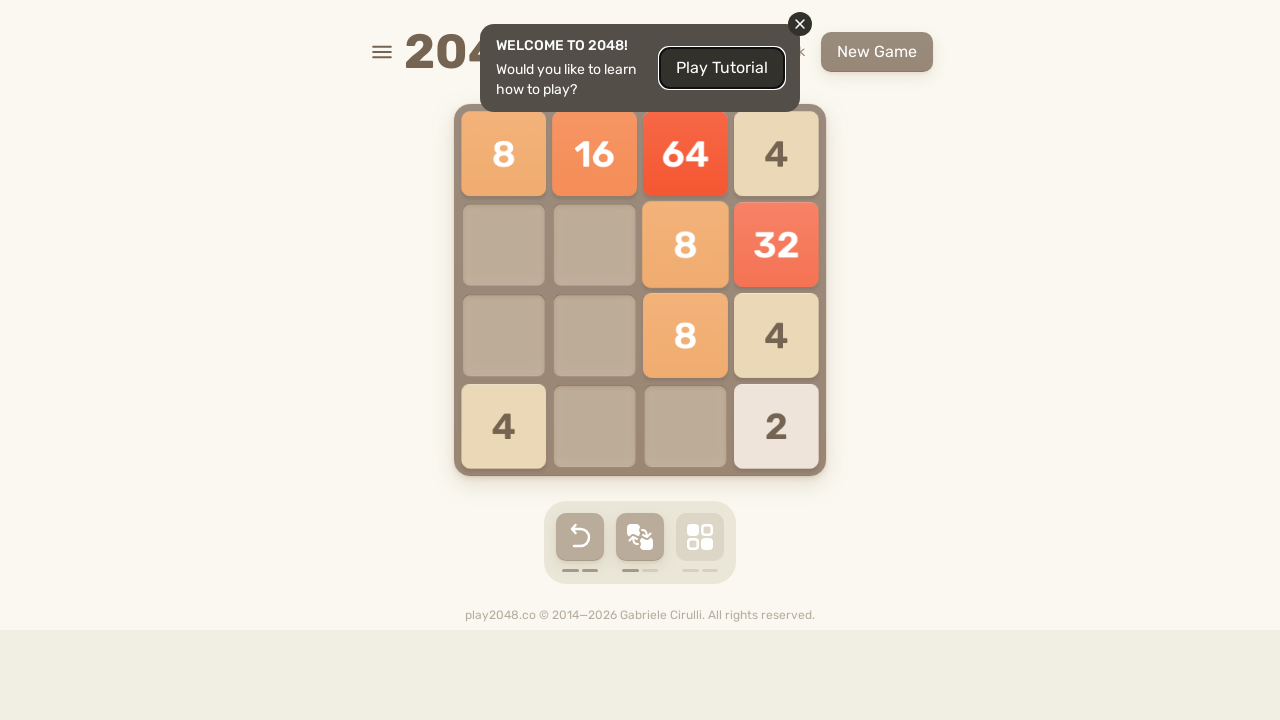

Pressed ArrowRight (outer loop 5, inner loop 2)
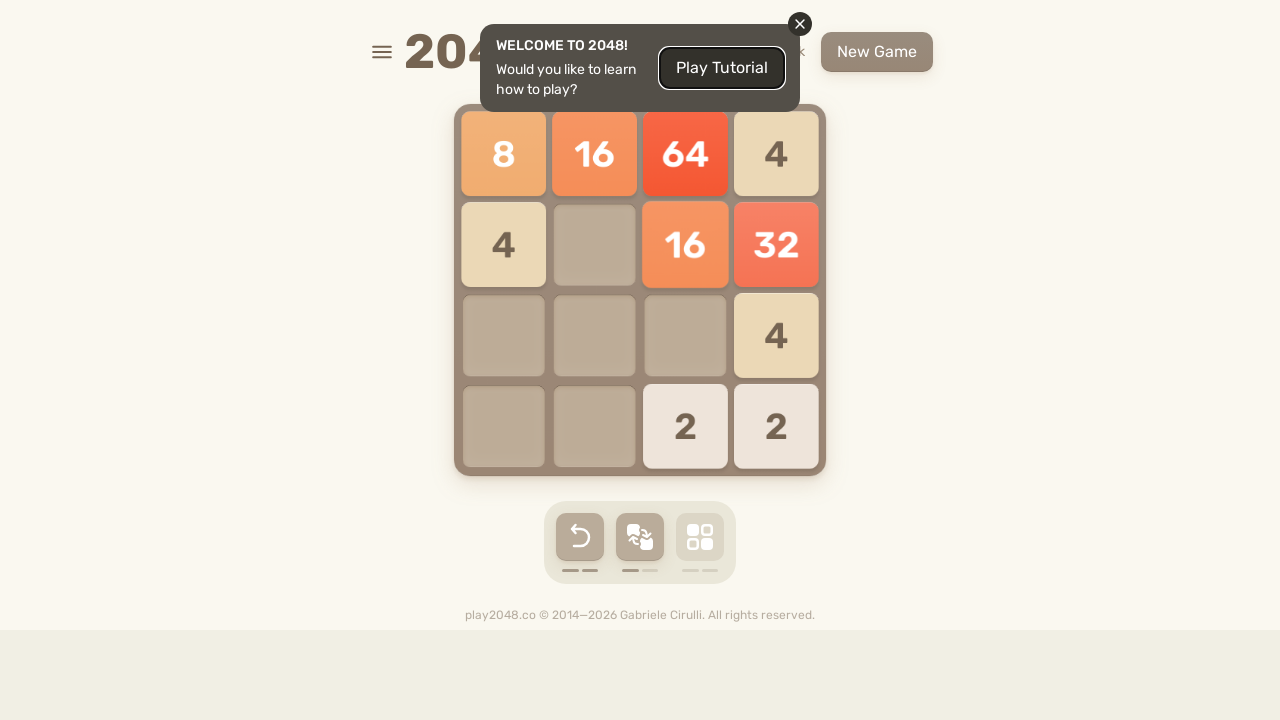

Pressed ArrowUp (outer loop 5, inner loop 2)
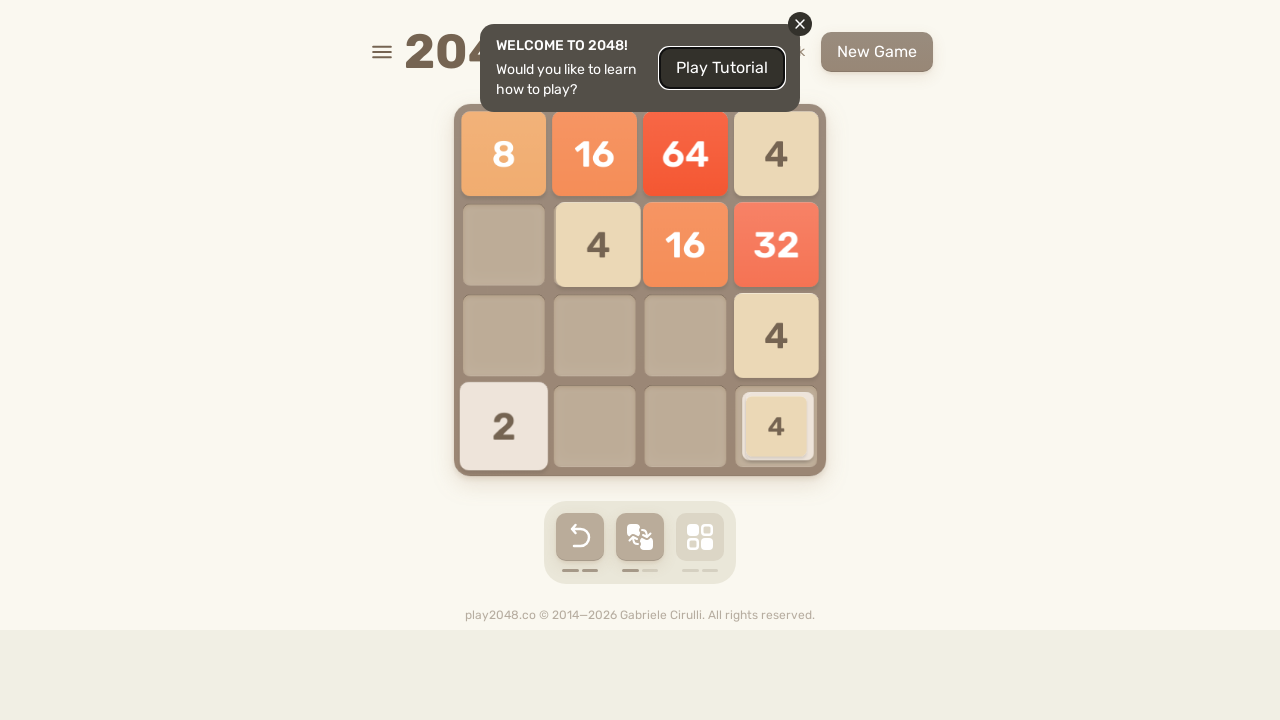

Pressed ArrowRight (outer loop 5, inner loop 3)
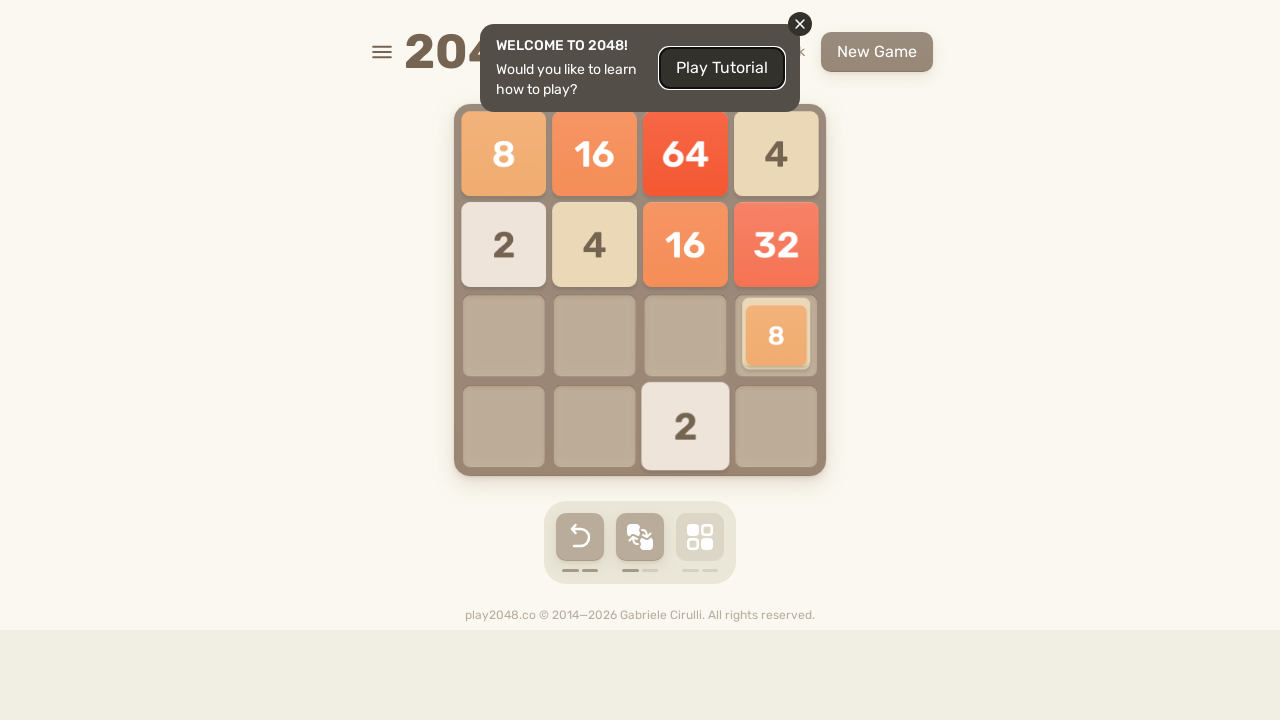

Pressed ArrowUp (outer loop 5, inner loop 3)
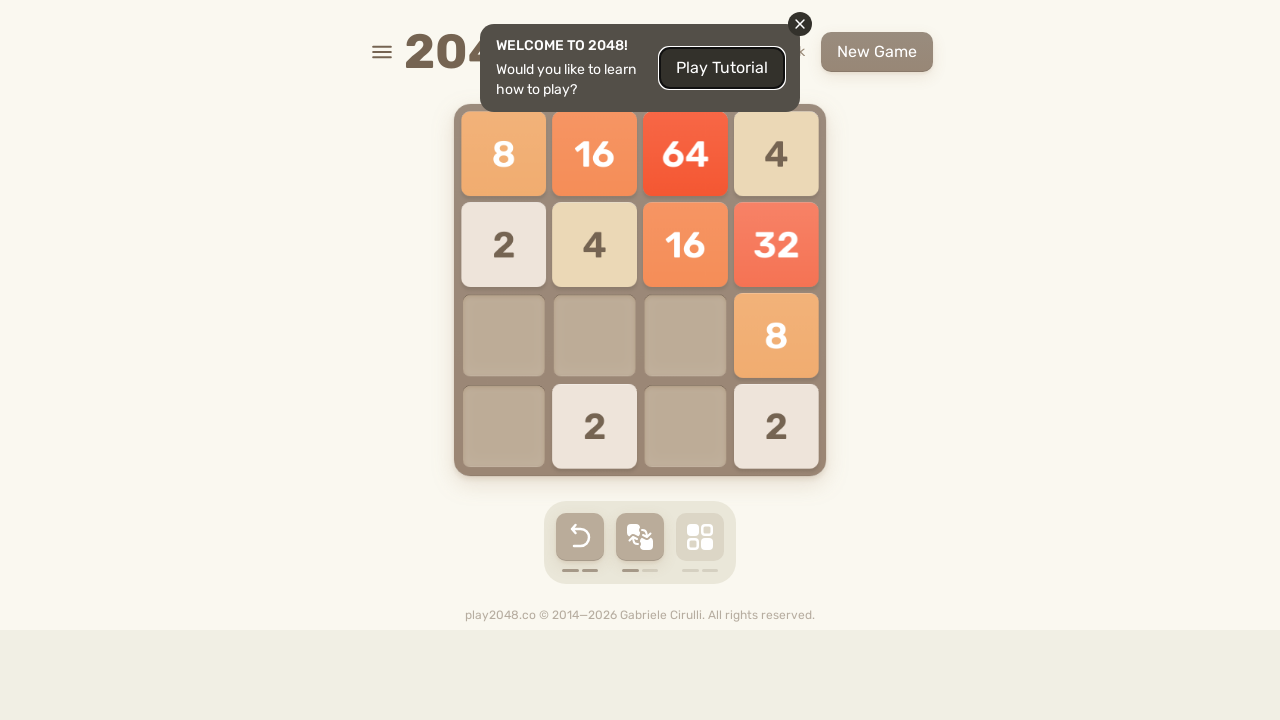

Pressed ArrowRight (outer loop 5, inner loop 4)
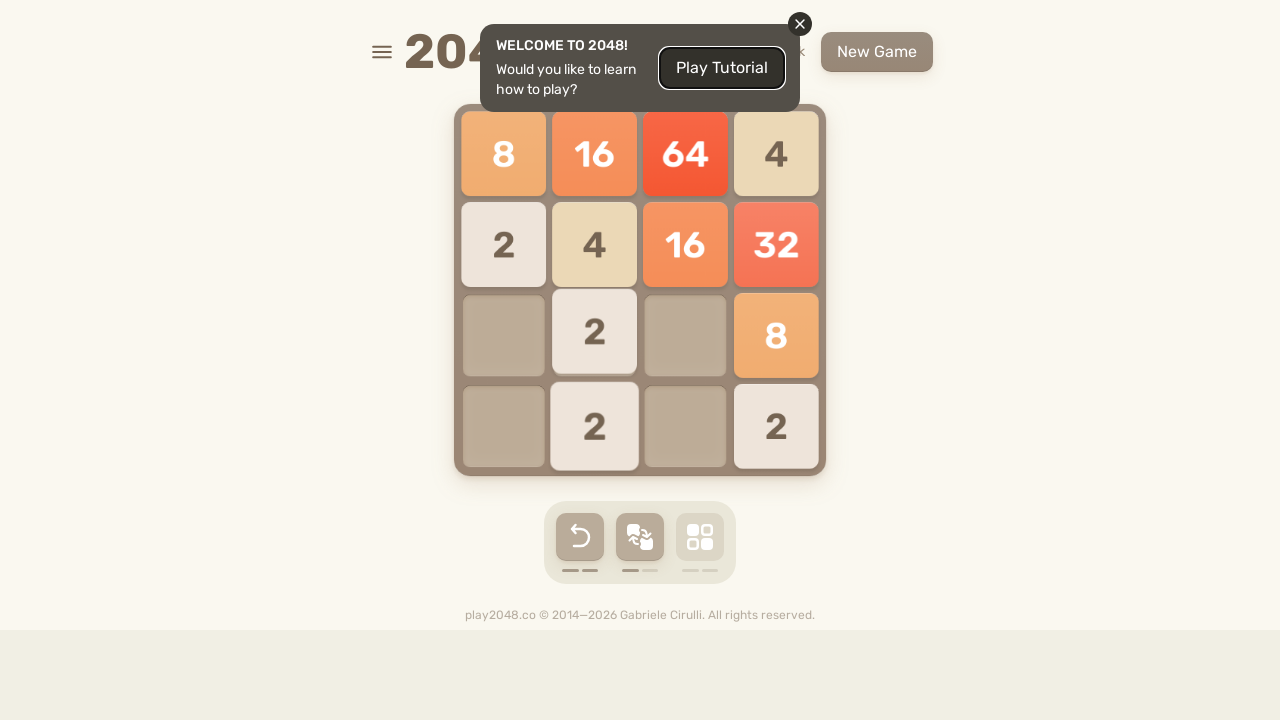

Pressed ArrowUp (outer loop 5, inner loop 4)
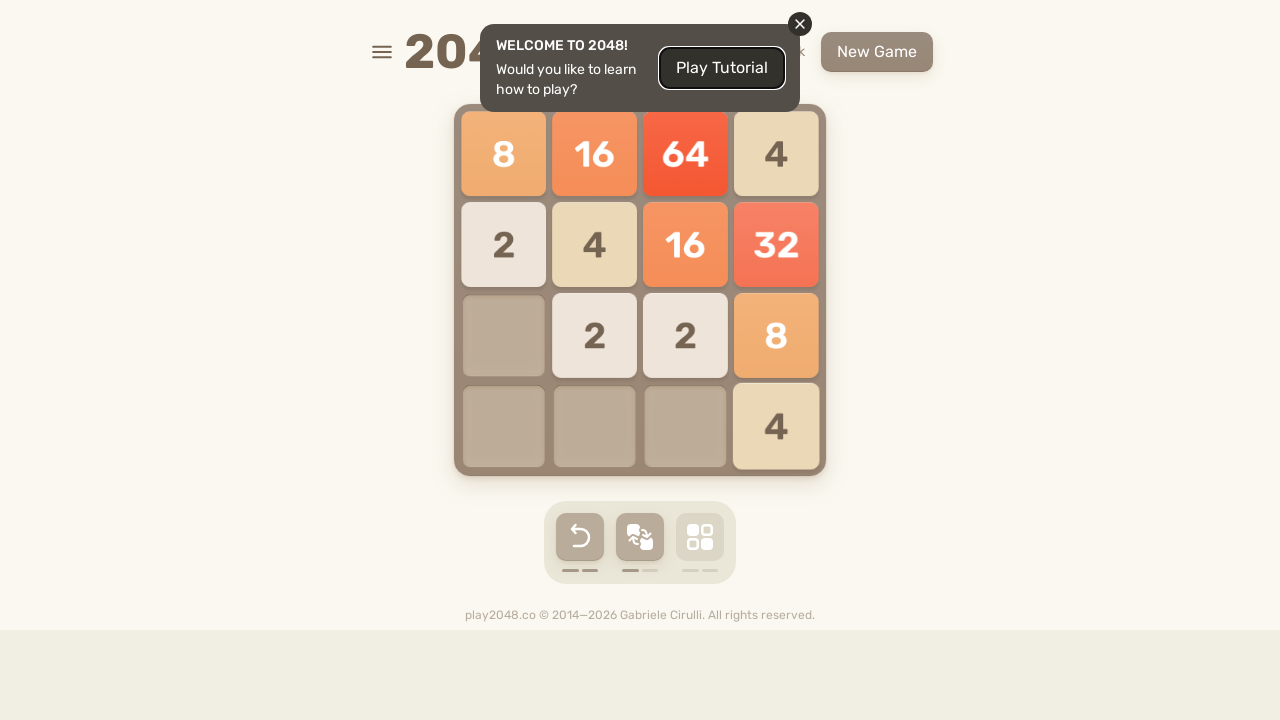

Pressed ArrowRight (outer loop 5, inner loop 5)
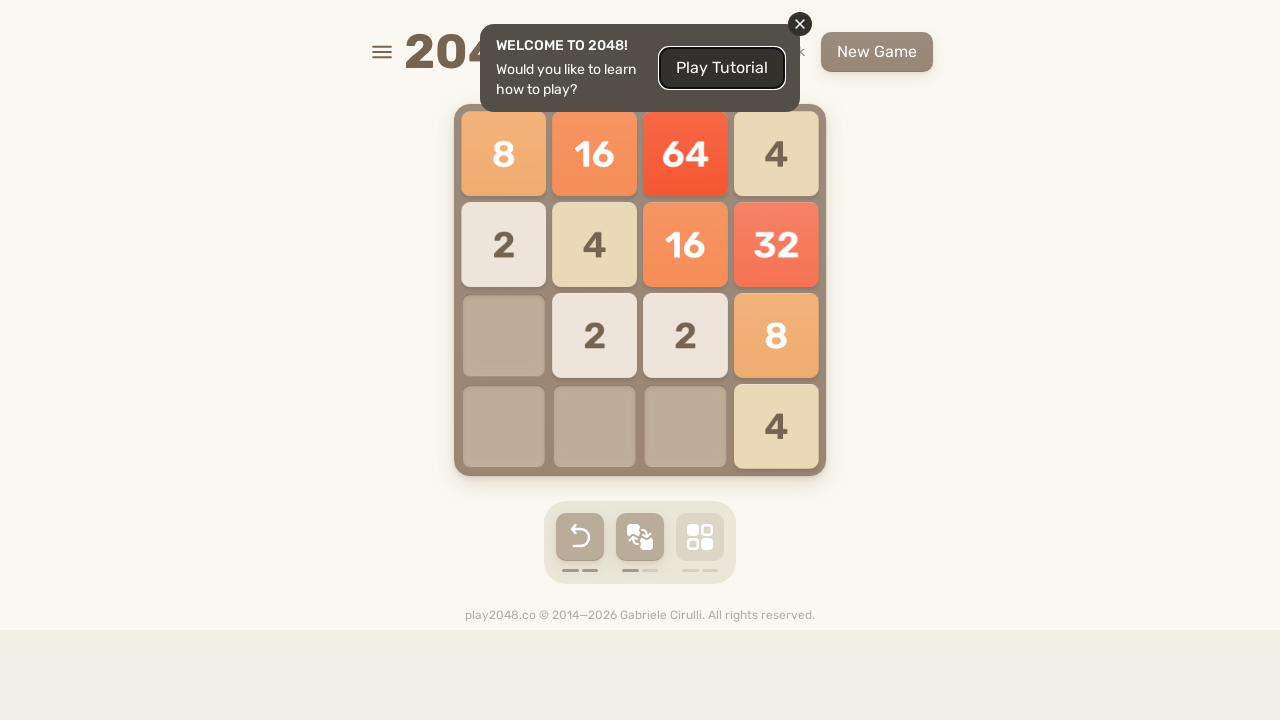

Pressed ArrowUp (outer loop 5, inner loop 5)
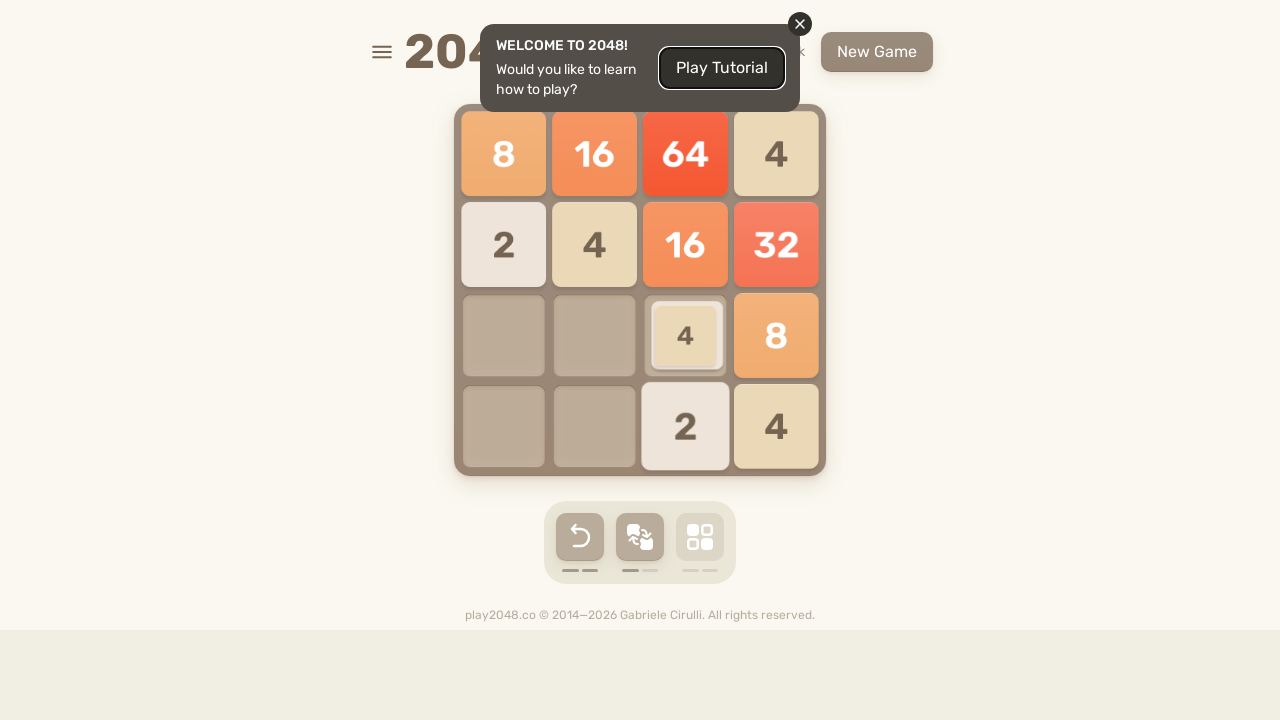

Pressed ArrowRight (outer loop 5, inner loop 6)
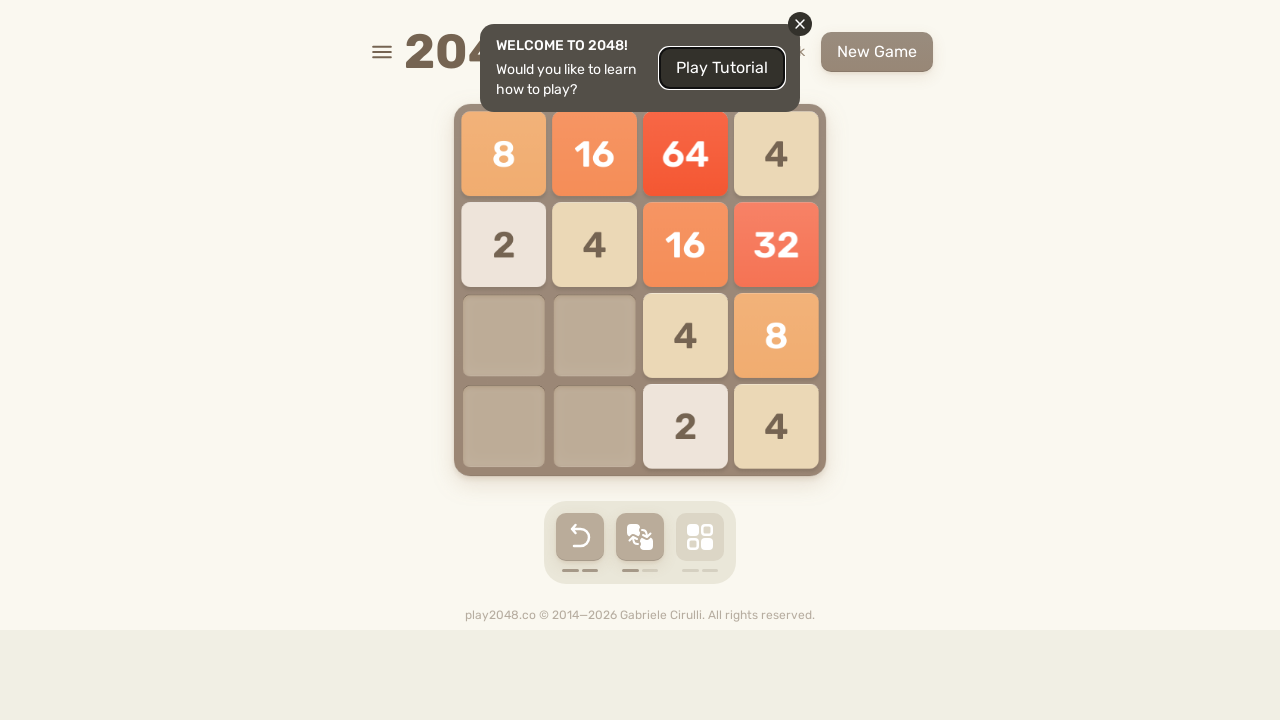

Pressed ArrowUp (outer loop 5, inner loop 6)
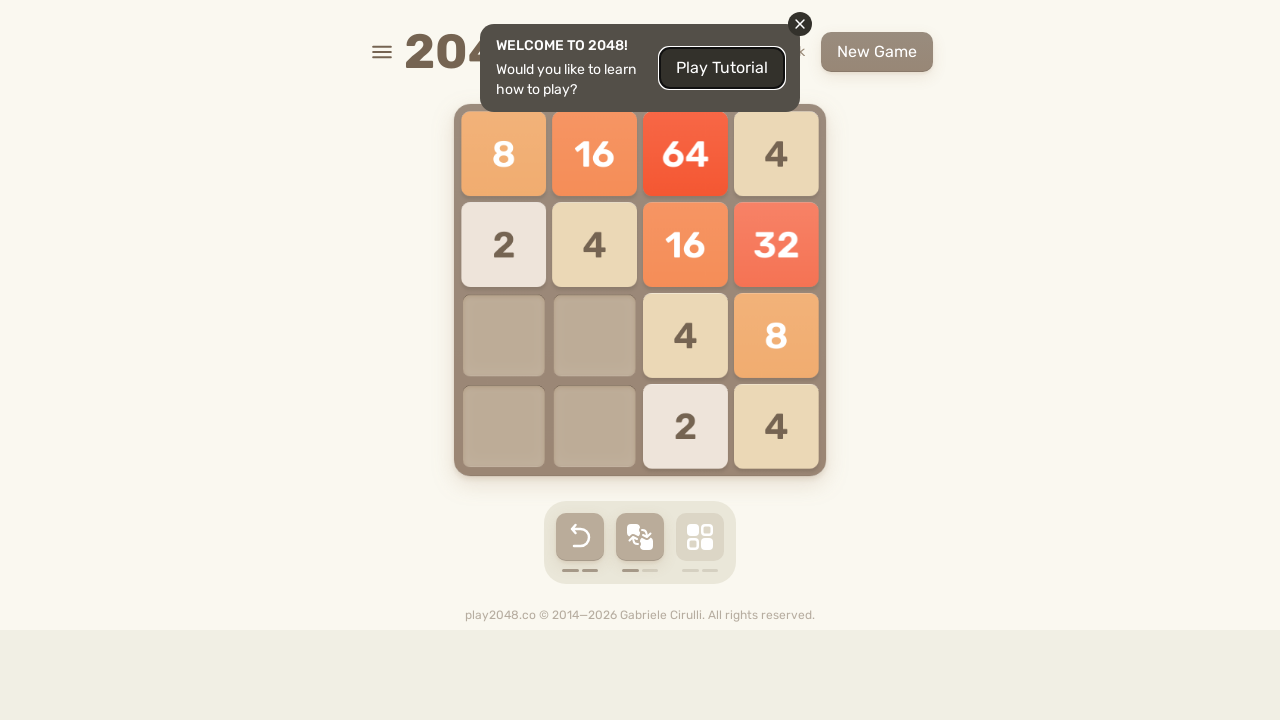

Pressed ArrowRight (outer loop 5, inner loop 7)
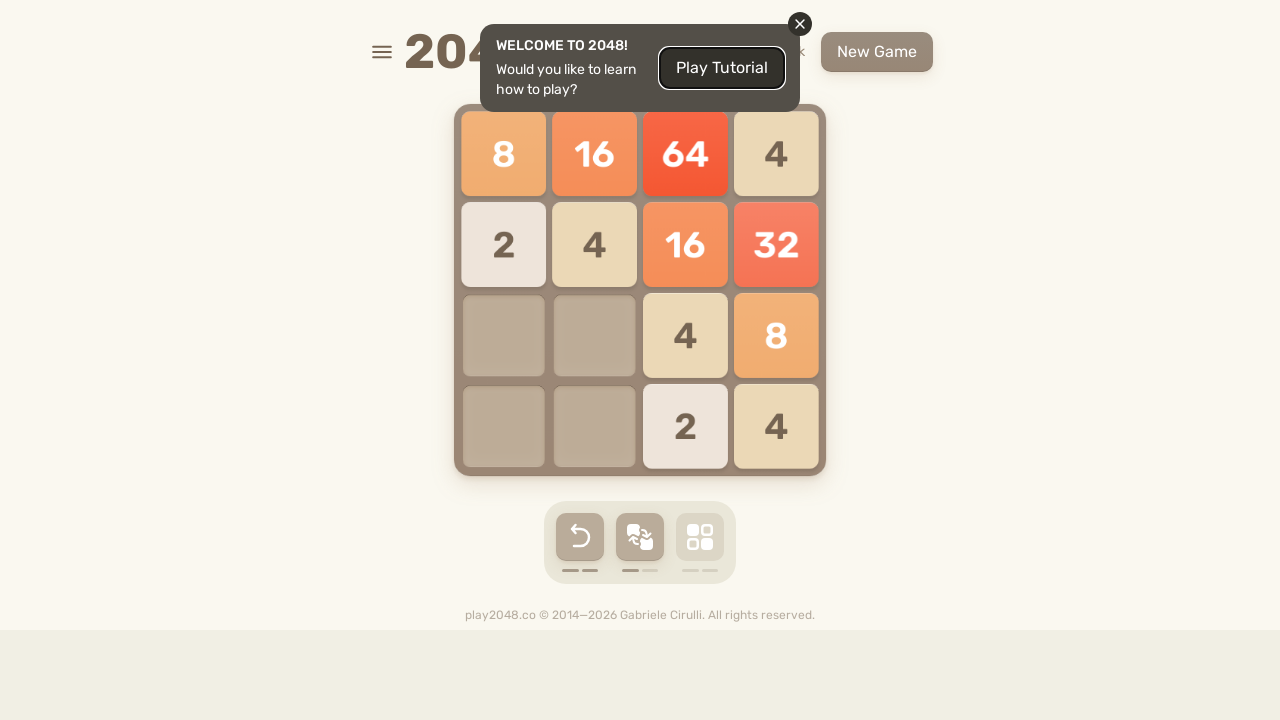

Pressed ArrowUp (outer loop 5, inner loop 7)
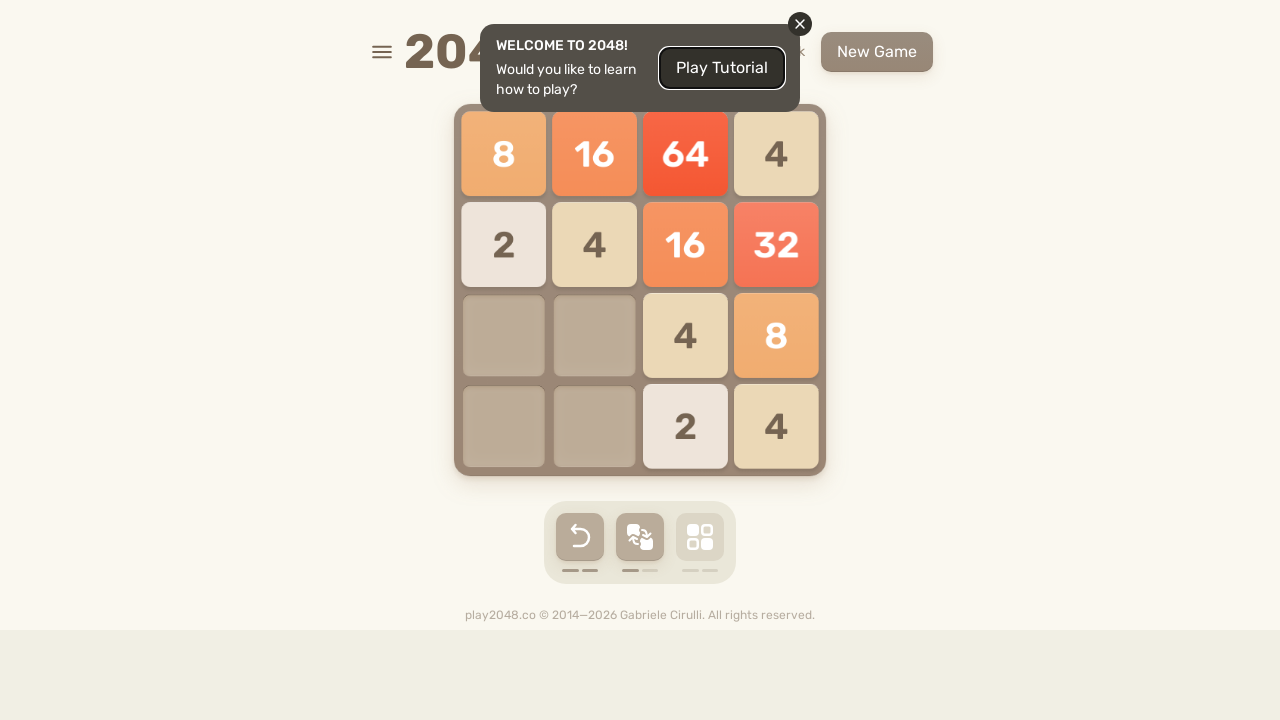

Pressed ArrowRight (outer loop 5, inner loop 8)
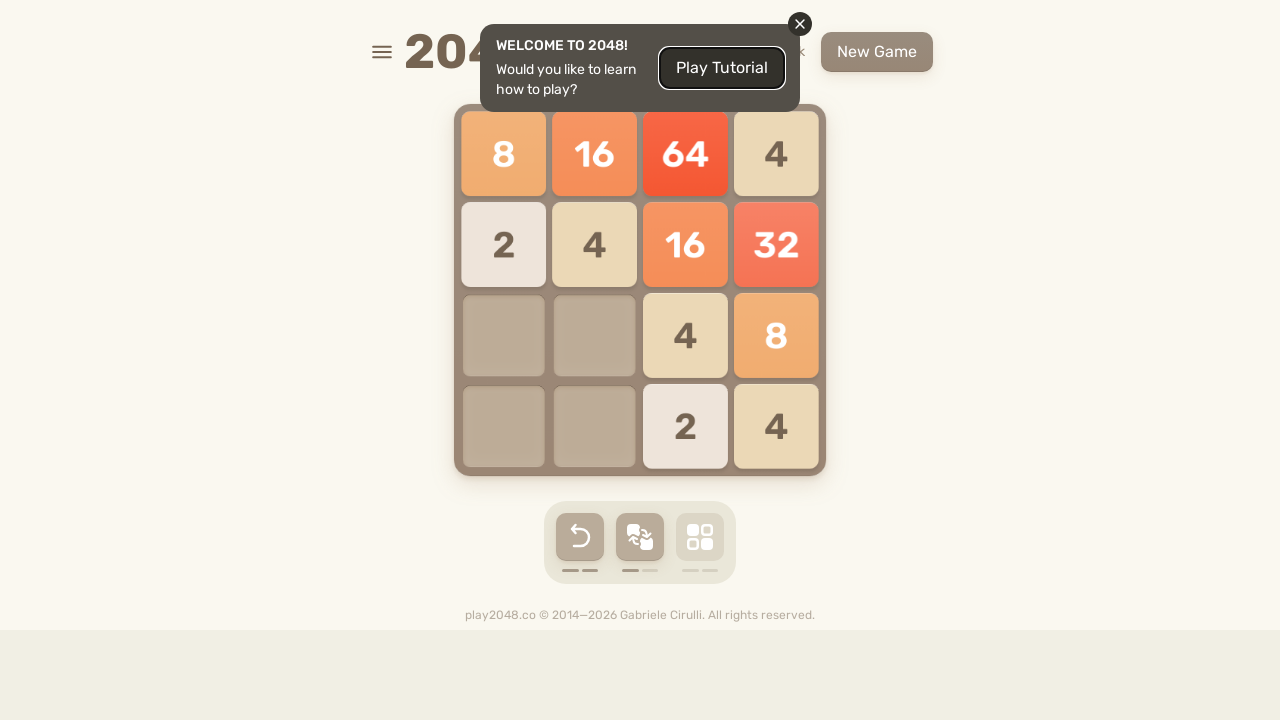

Pressed ArrowUp (outer loop 5, inner loop 8)
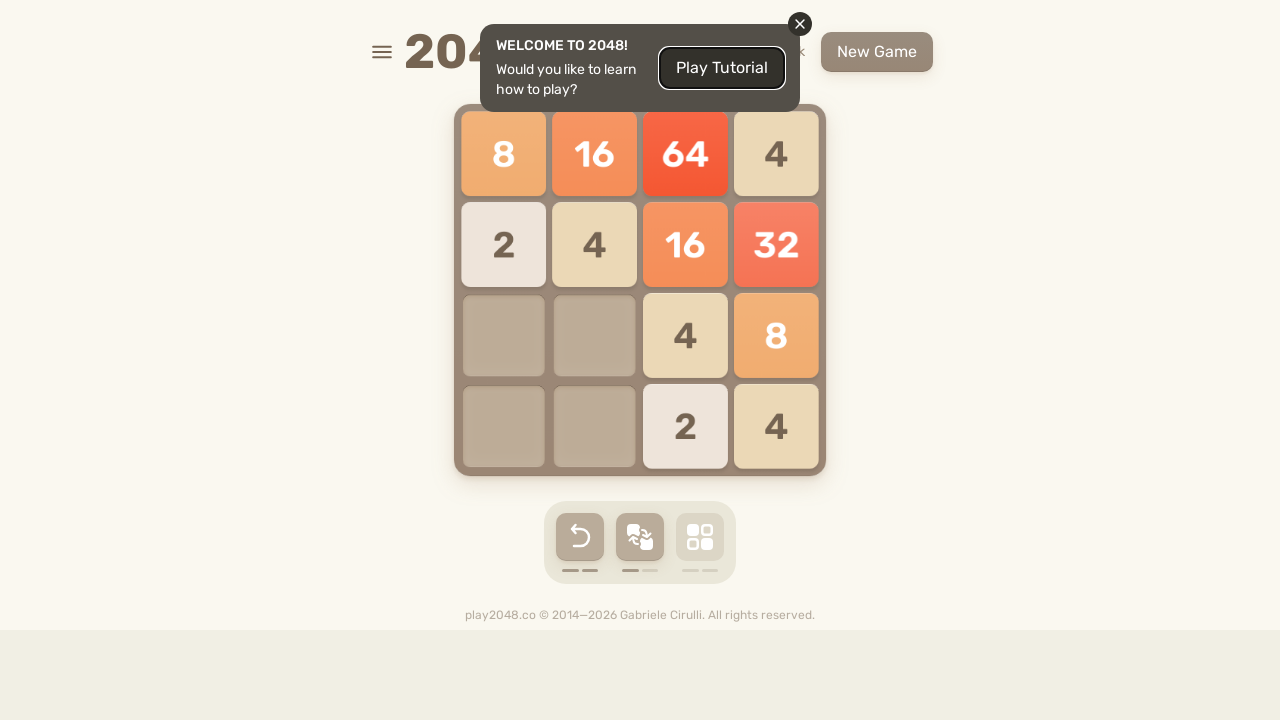

Pressed ArrowRight (outer loop 5, inner loop 9)
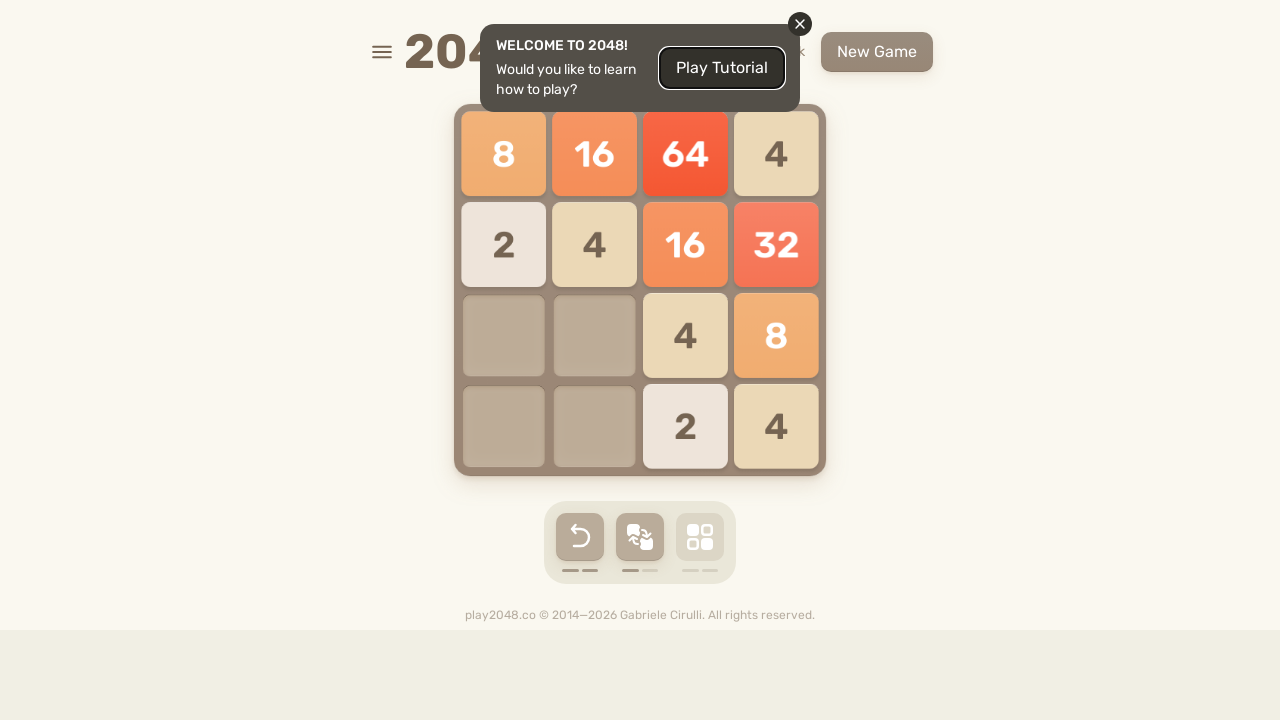

Pressed ArrowUp (outer loop 5, inner loop 9)
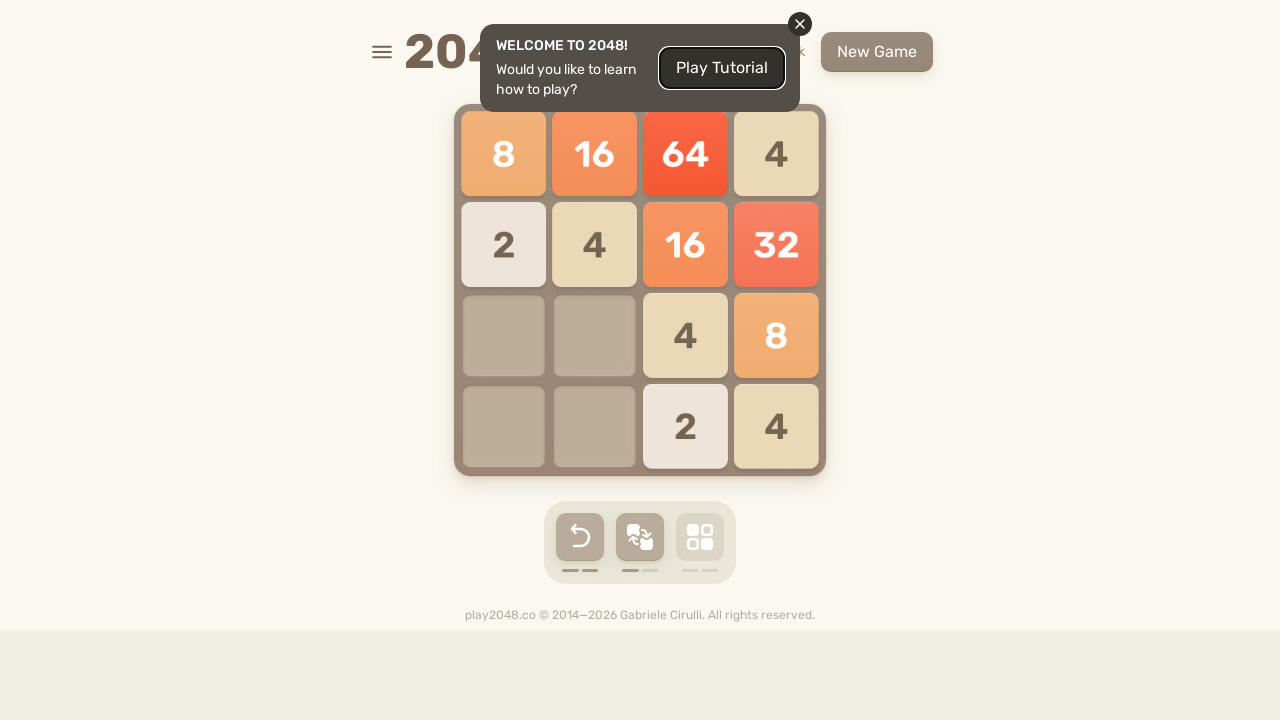

Pressed ArrowRight (outer loop 5, inner loop 10)
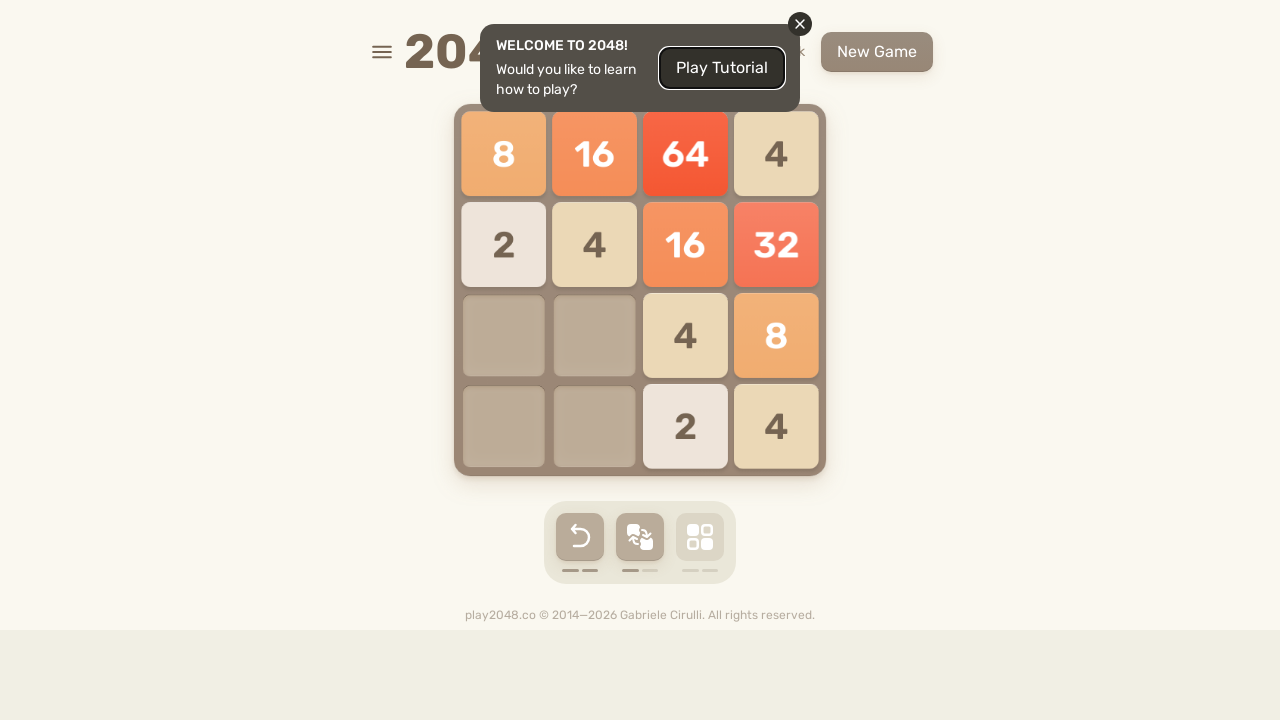

Pressed ArrowUp (outer loop 5, inner loop 10)
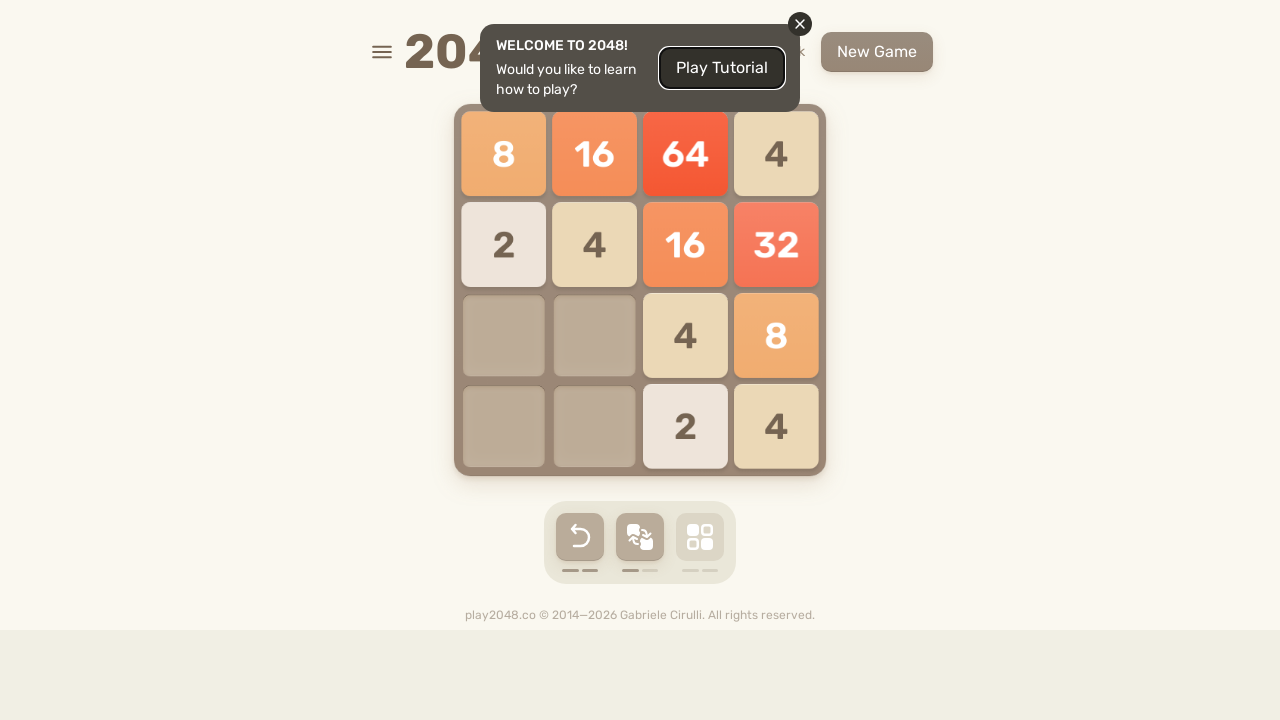

Pressed ArrowRight (outer loop 5, inner loop 11)
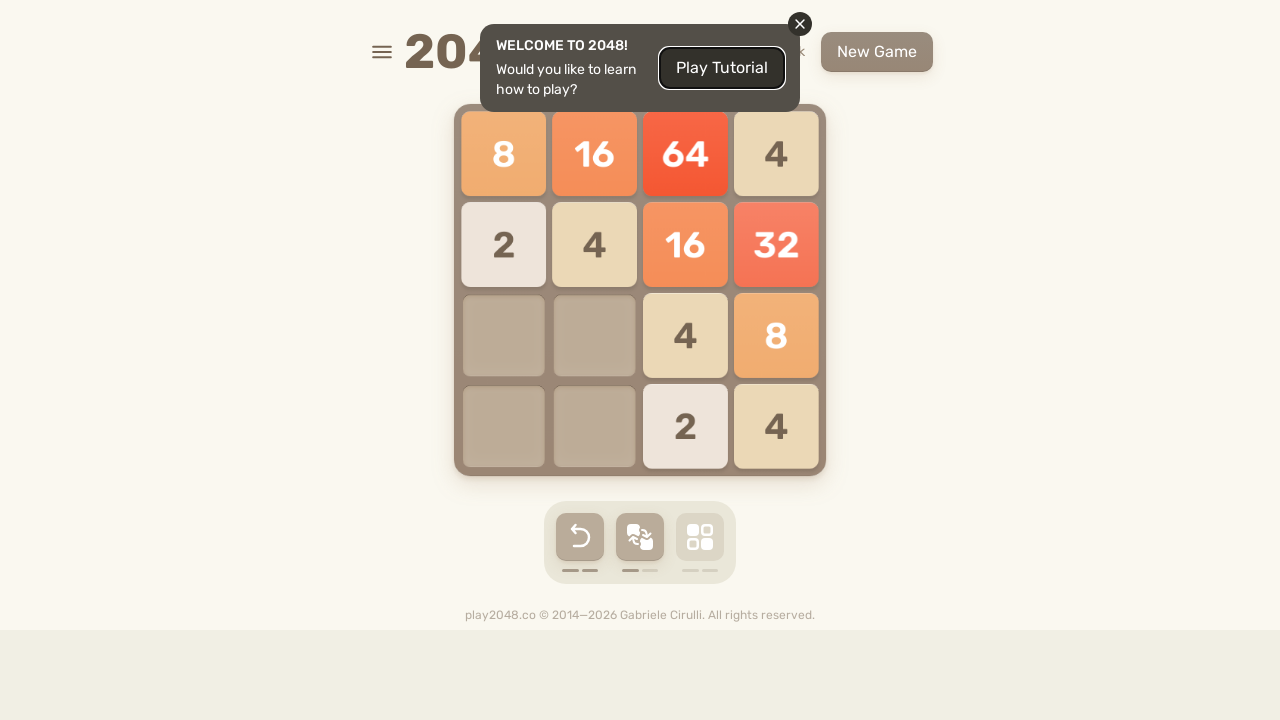

Pressed ArrowUp (outer loop 5, inner loop 11)
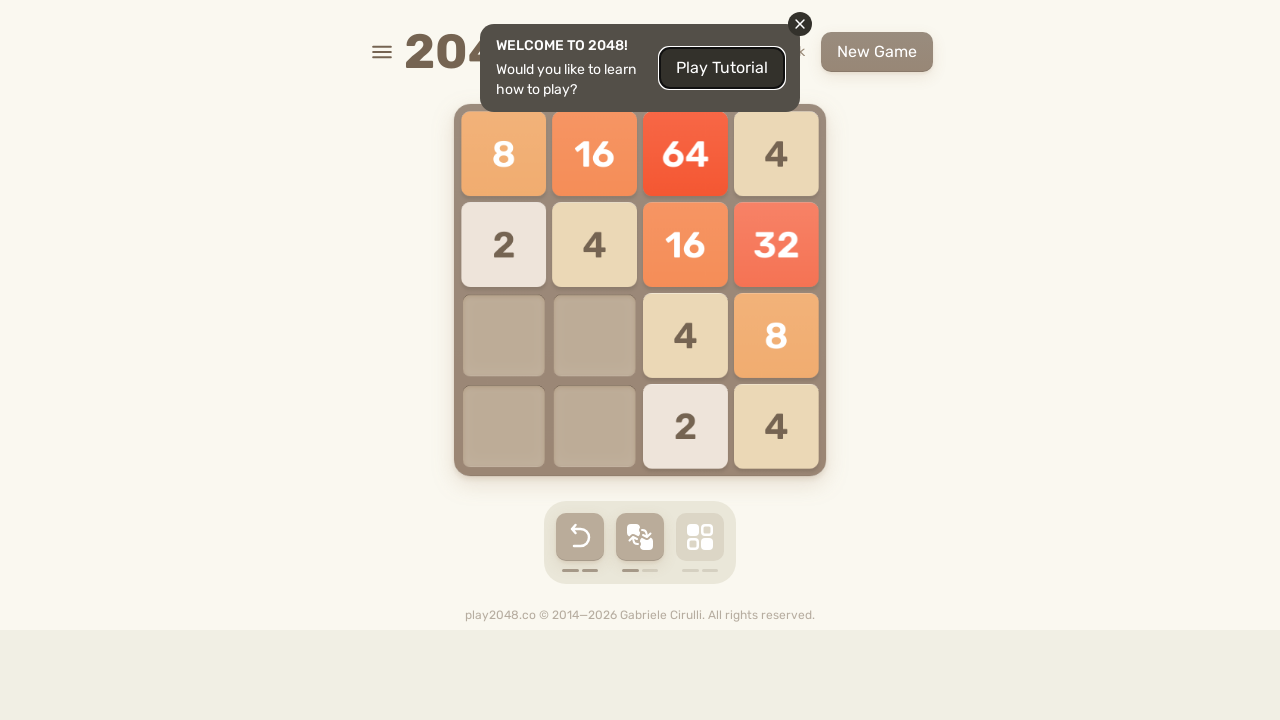

Pressed ArrowRight (outer loop 5, inner loop 12)
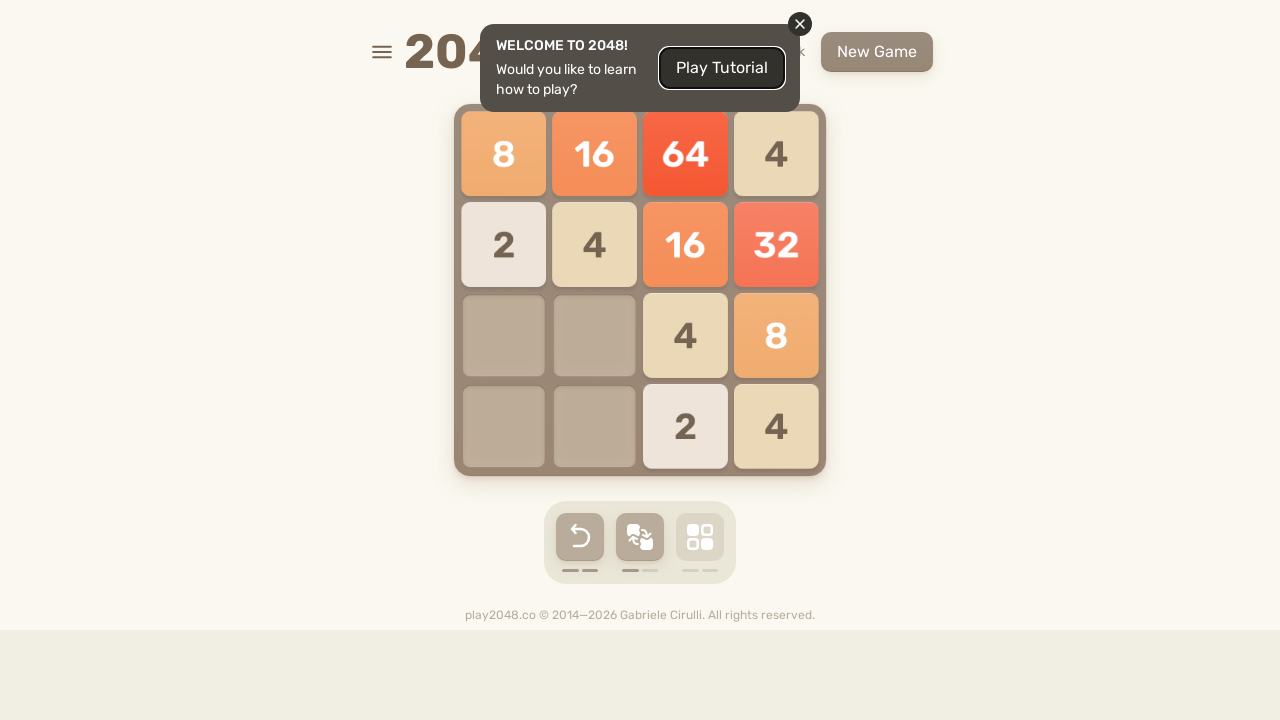

Pressed ArrowUp (outer loop 5, inner loop 12)
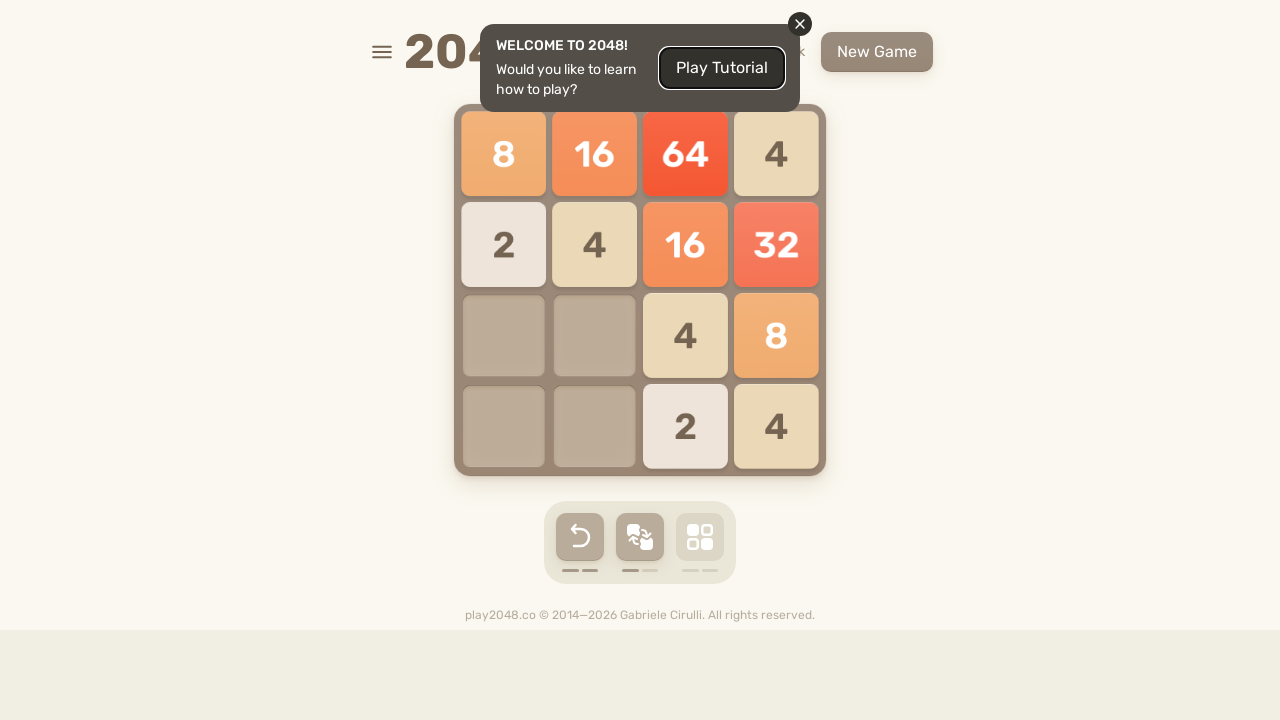

Pressed ArrowRight (outer loop 5, inner loop 13)
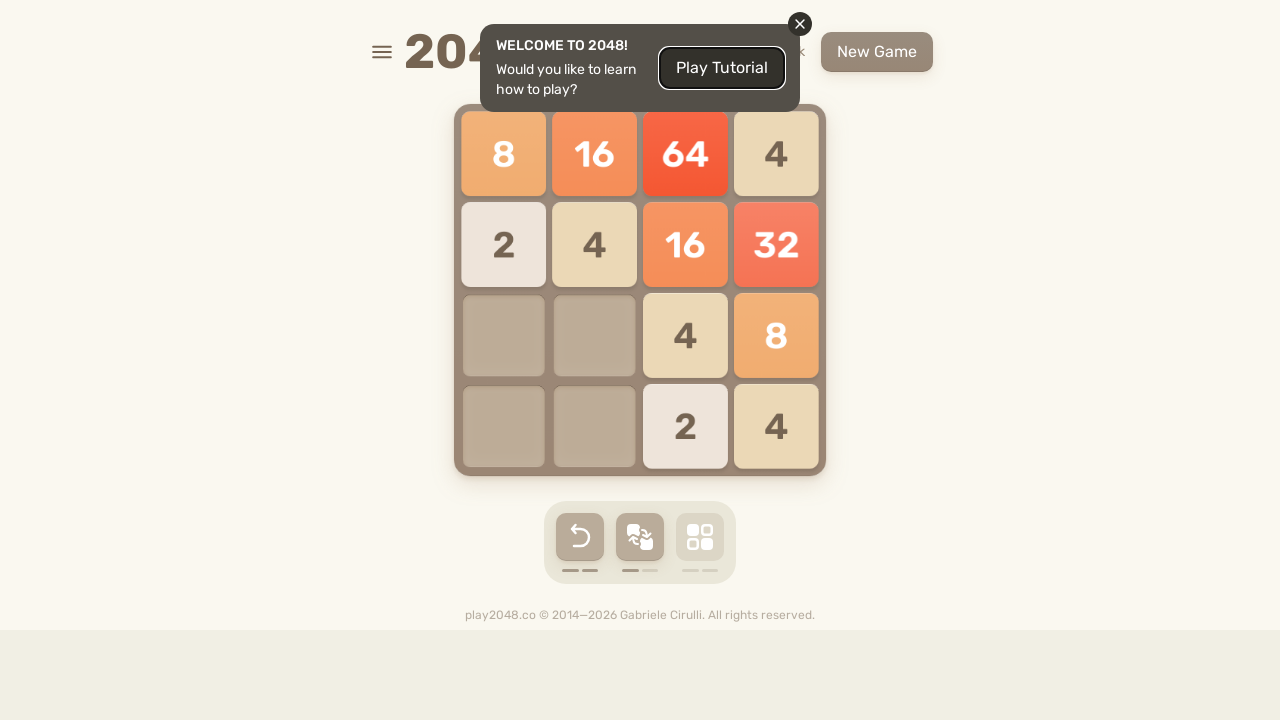

Pressed ArrowUp (outer loop 5, inner loop 13)
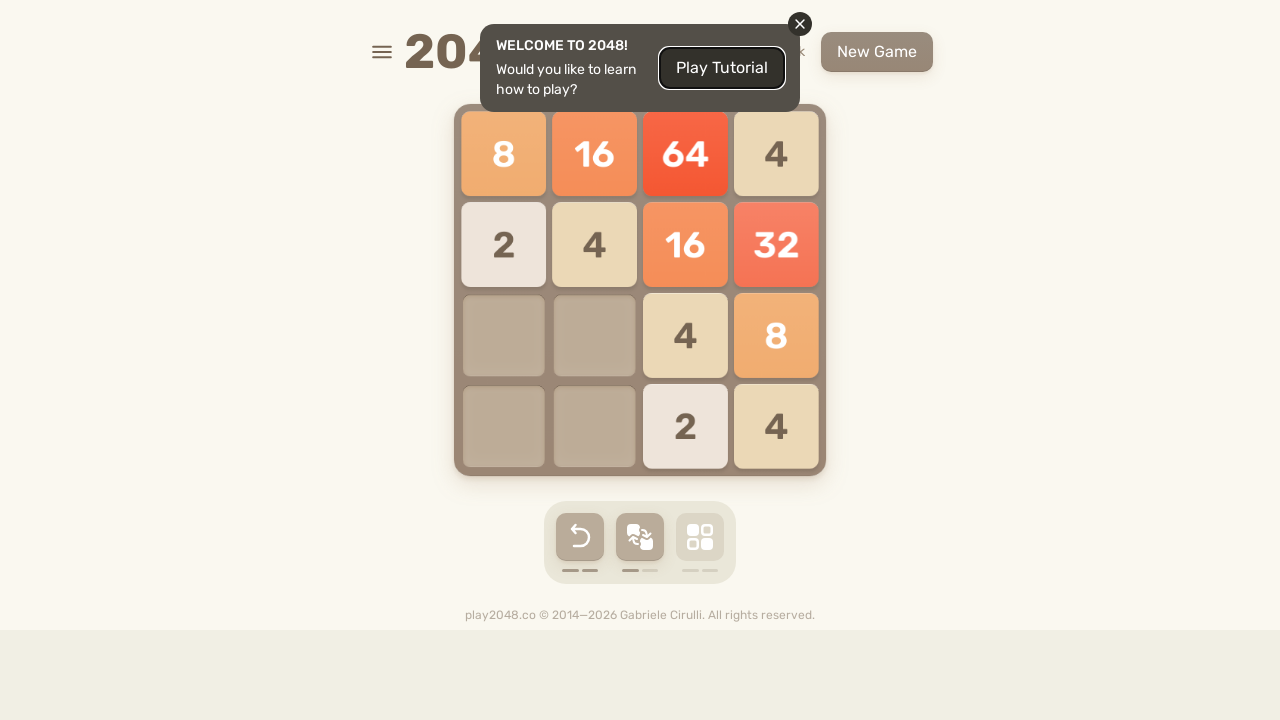

Pressed ArrowRight (outer loop 5, inner loop 14)
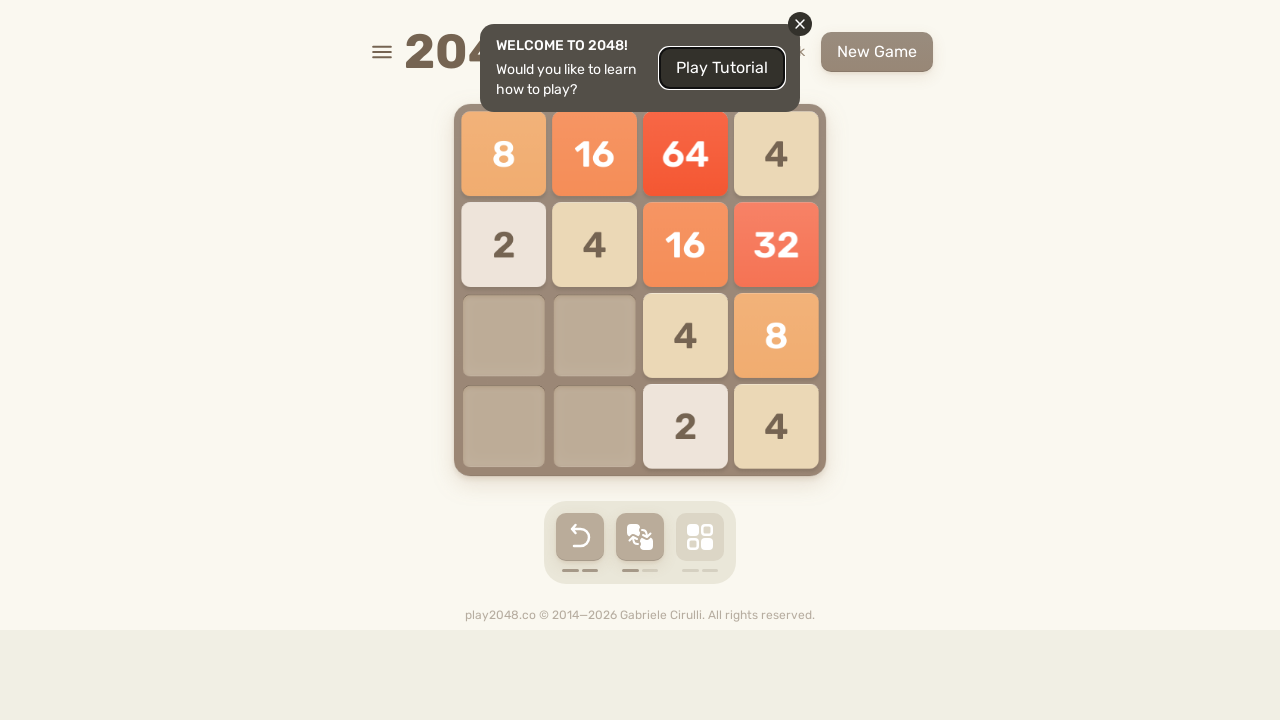

Pressed ArrowUp (outer loop 5, inner loop 14)
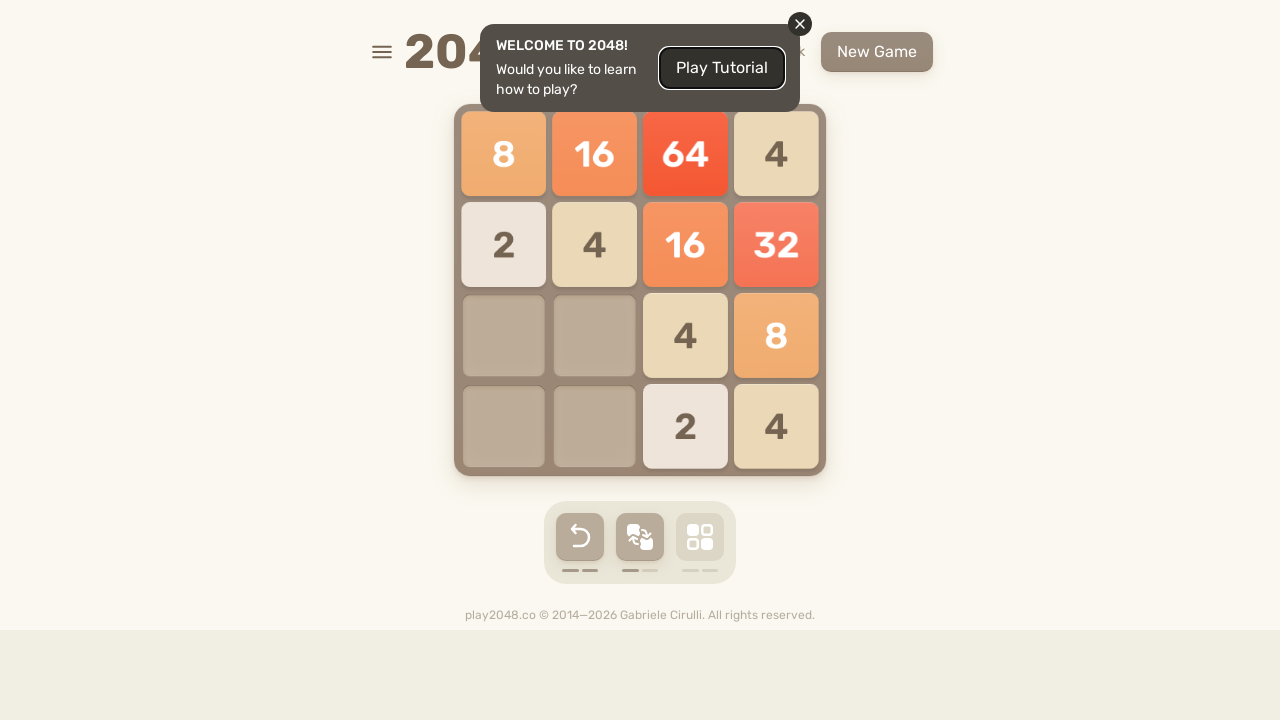

Pressed ArrowLeft after inner loop sequence (outer loop 5)
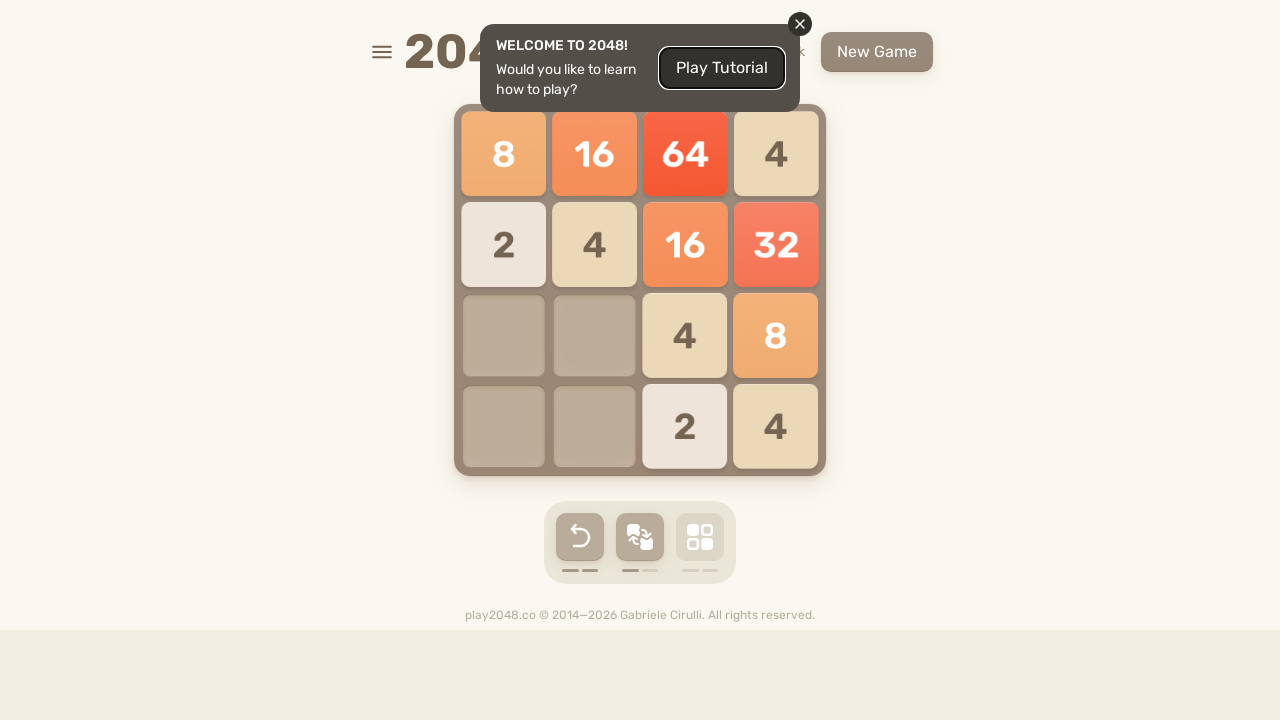

Pressed ArrowUp after ArrowLeft (outer loop 5)
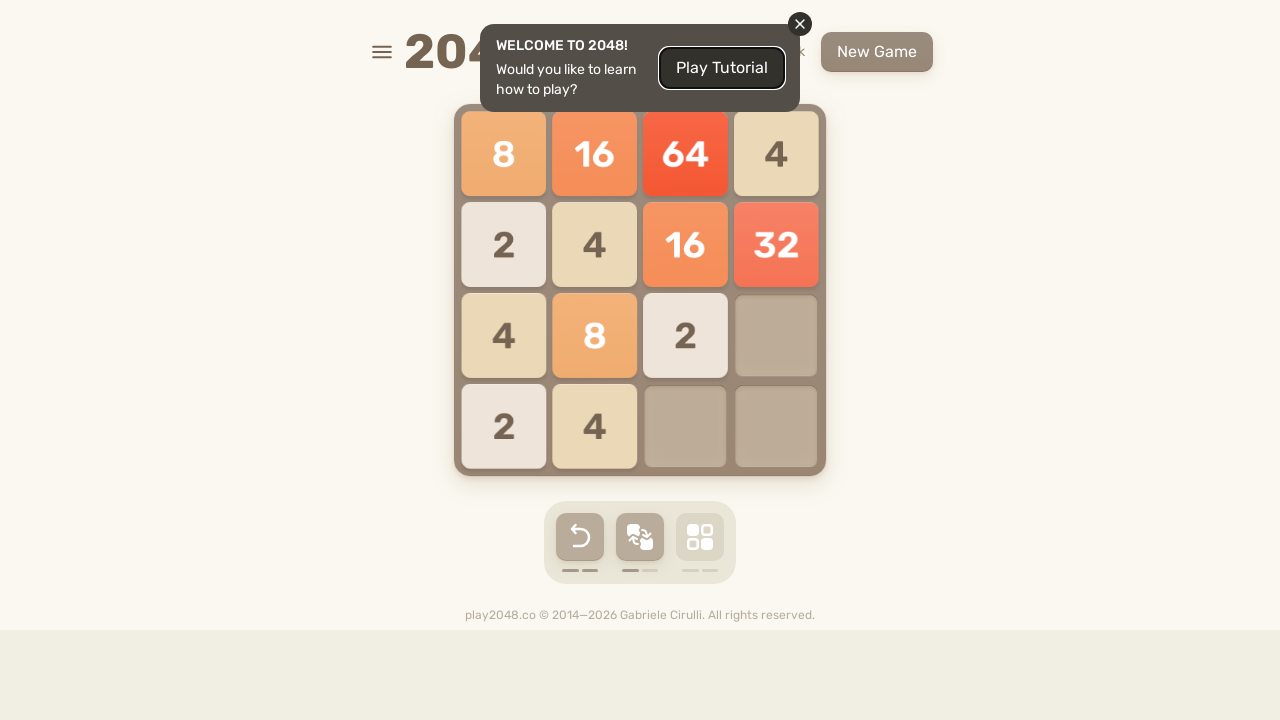

Pressed ArrowRight (outer loop 6, inner loop 0)
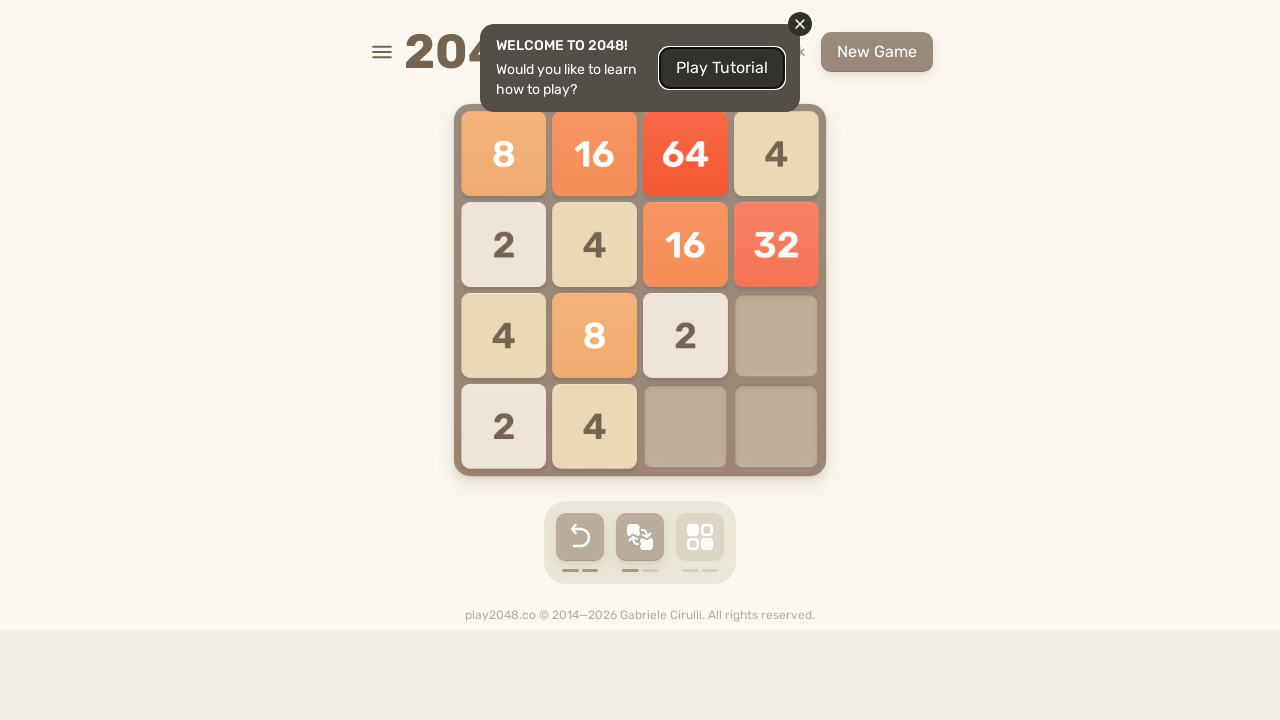

Pressed ArrowUp (outer loop 6, inner loop 0)
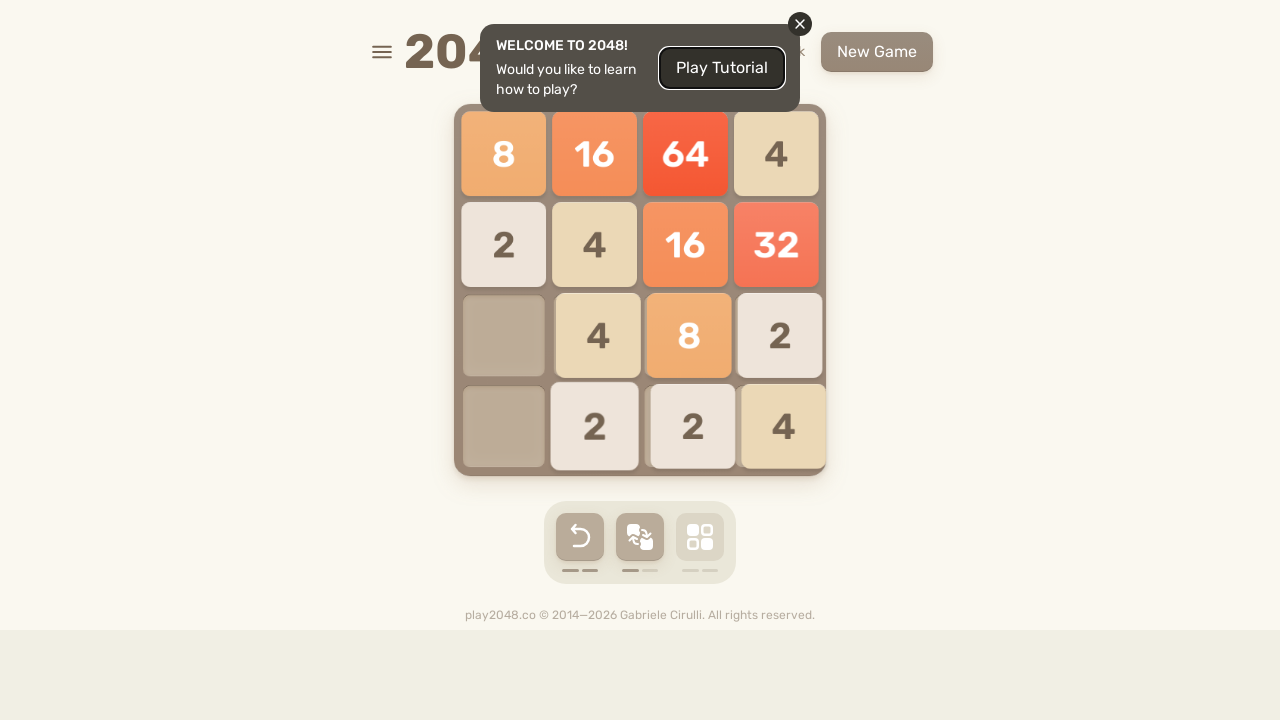

Pressed ArrowRight (outer loop 6, inner loop 1)
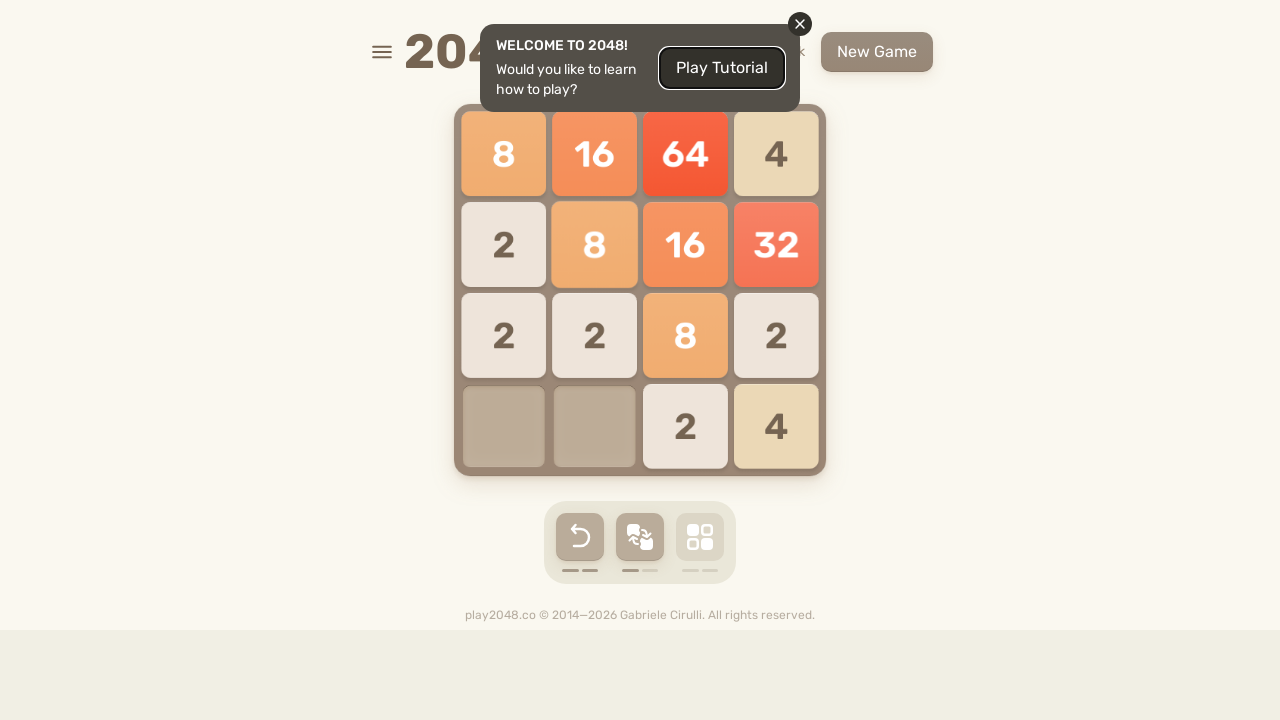

Pressed ArrowUp (outer loop 6, inner loop 1)
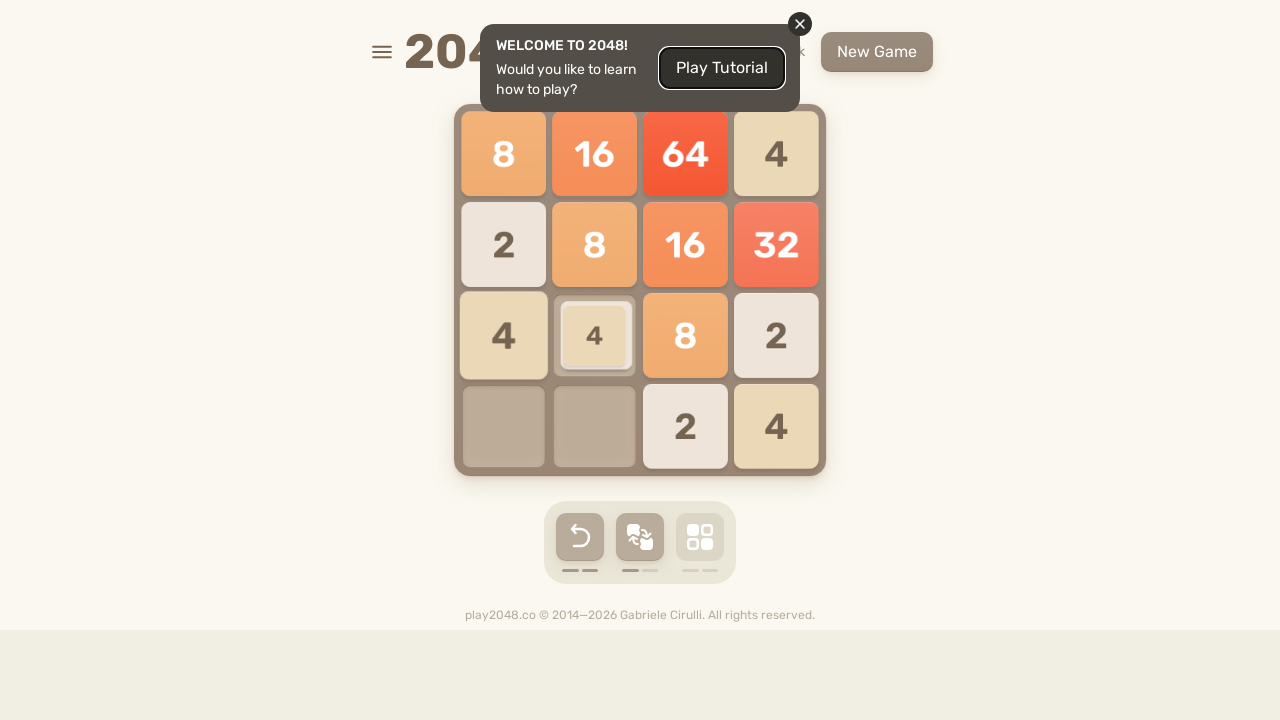

Pressed ArrowRight (outer loop 6, inner loop 2)
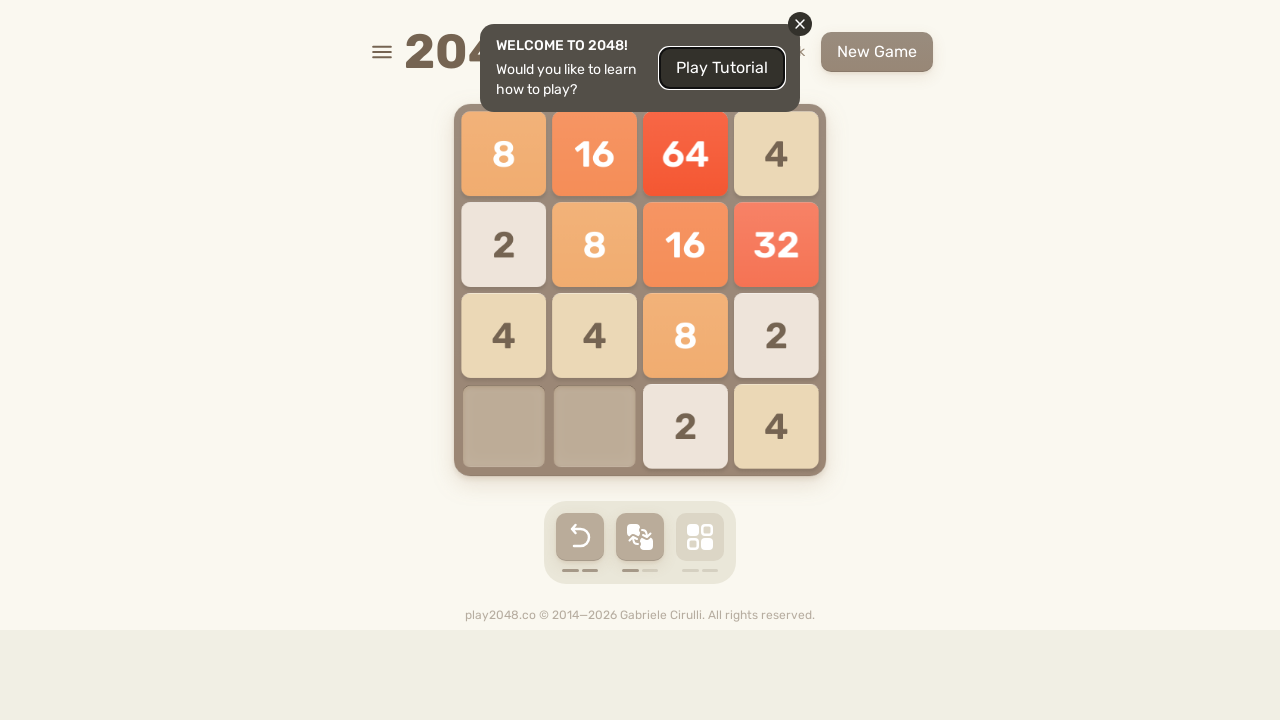

Pressed ArrowUp (outer loop 6, inner loop 2)
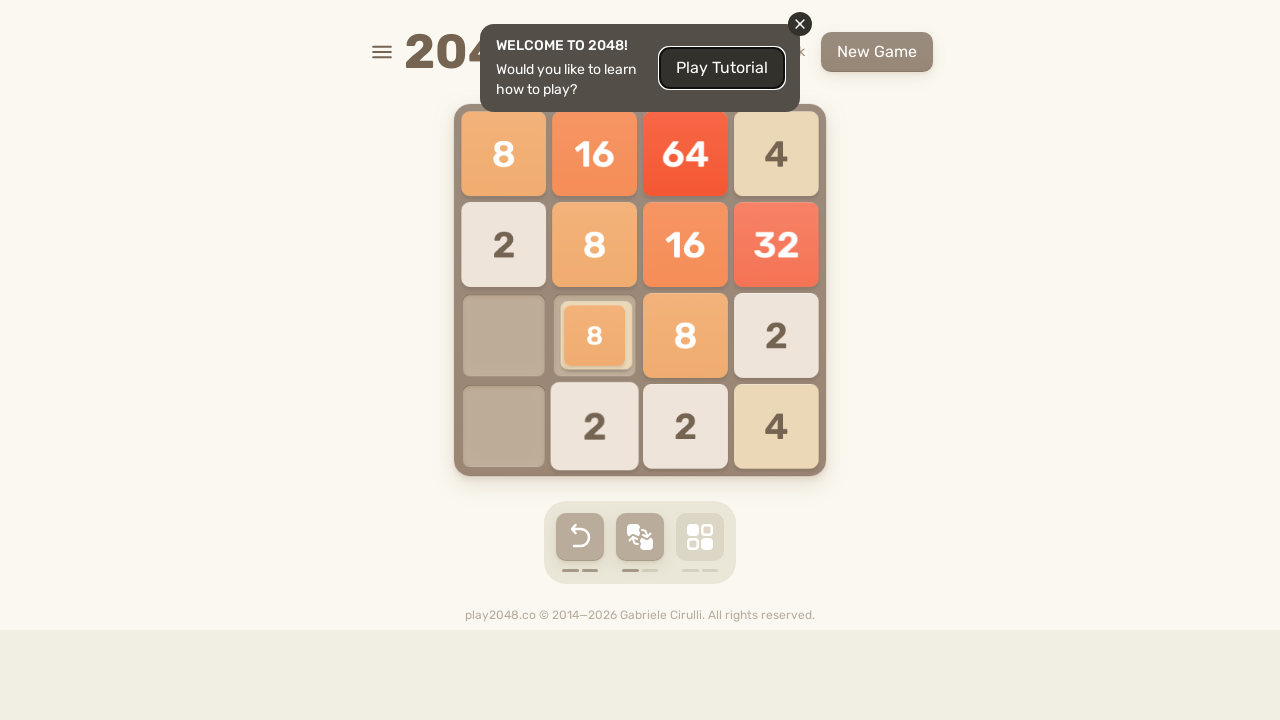

Pressed ArrowRight (outer loop 6, inner loop 3)
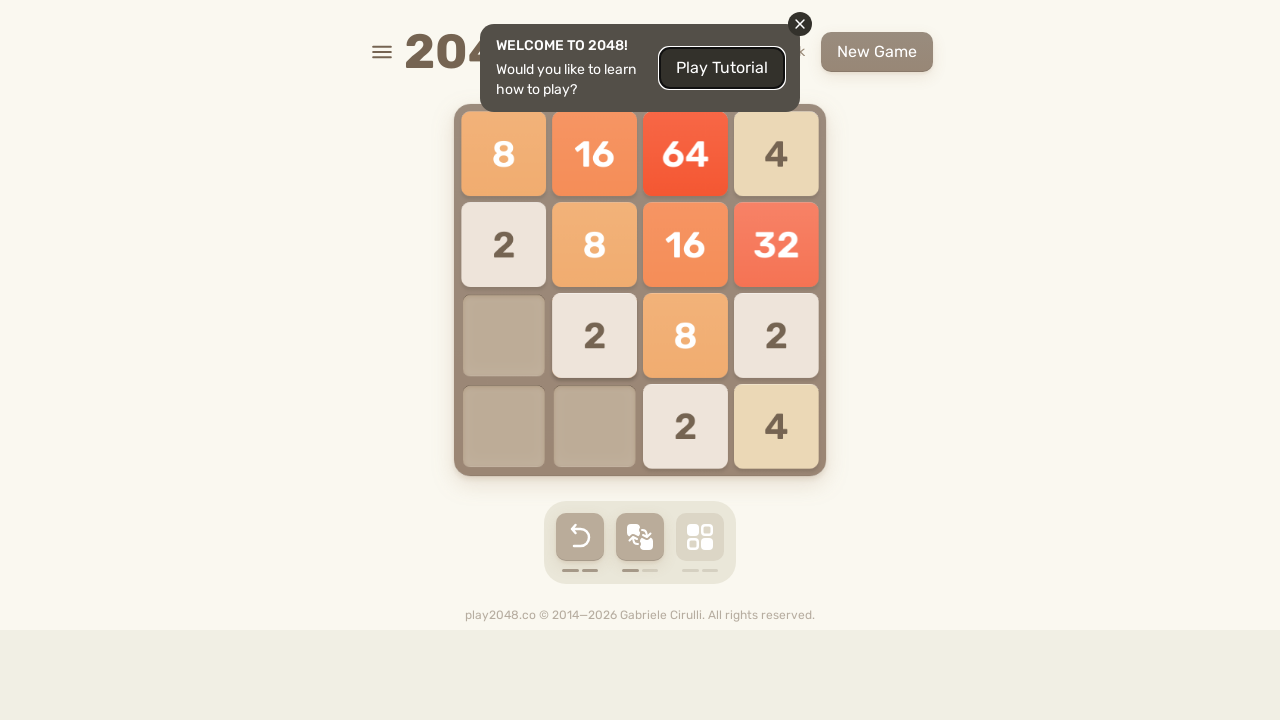

Pressed ArrowUp (outer loop 6, inner loop 3)
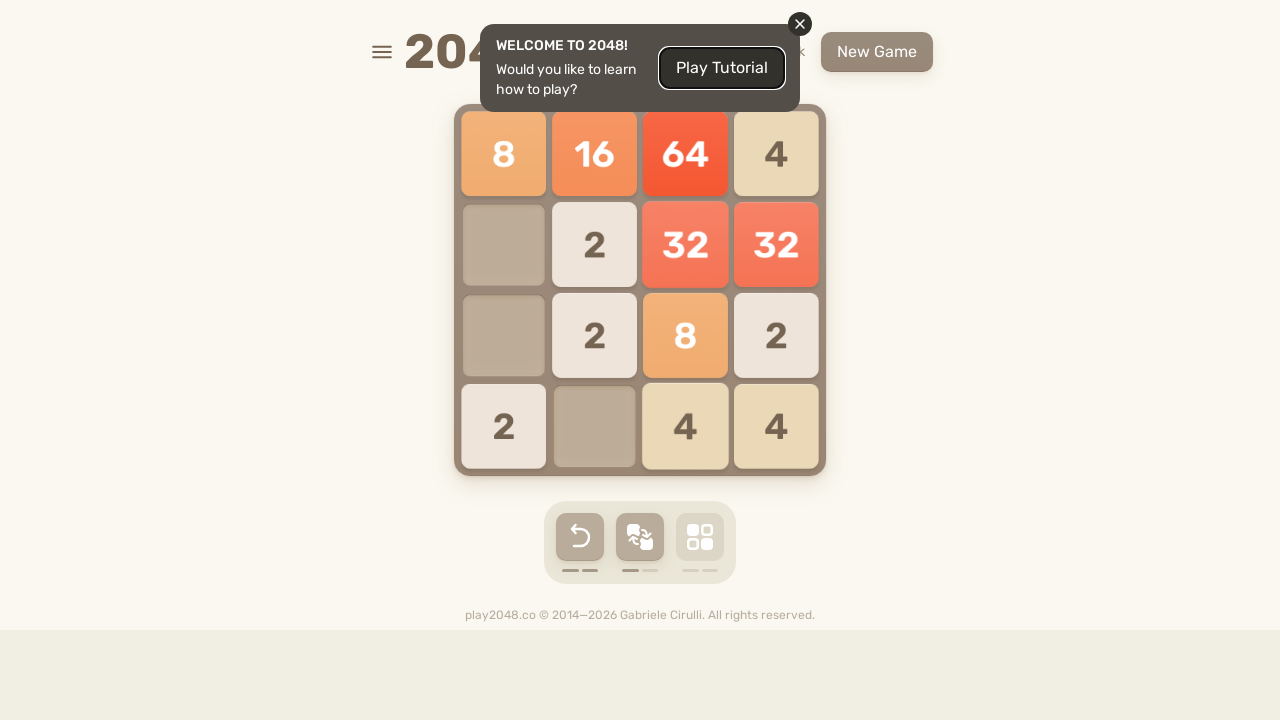

Pressed ArrowRight (outer loop 6, inner loop 4)
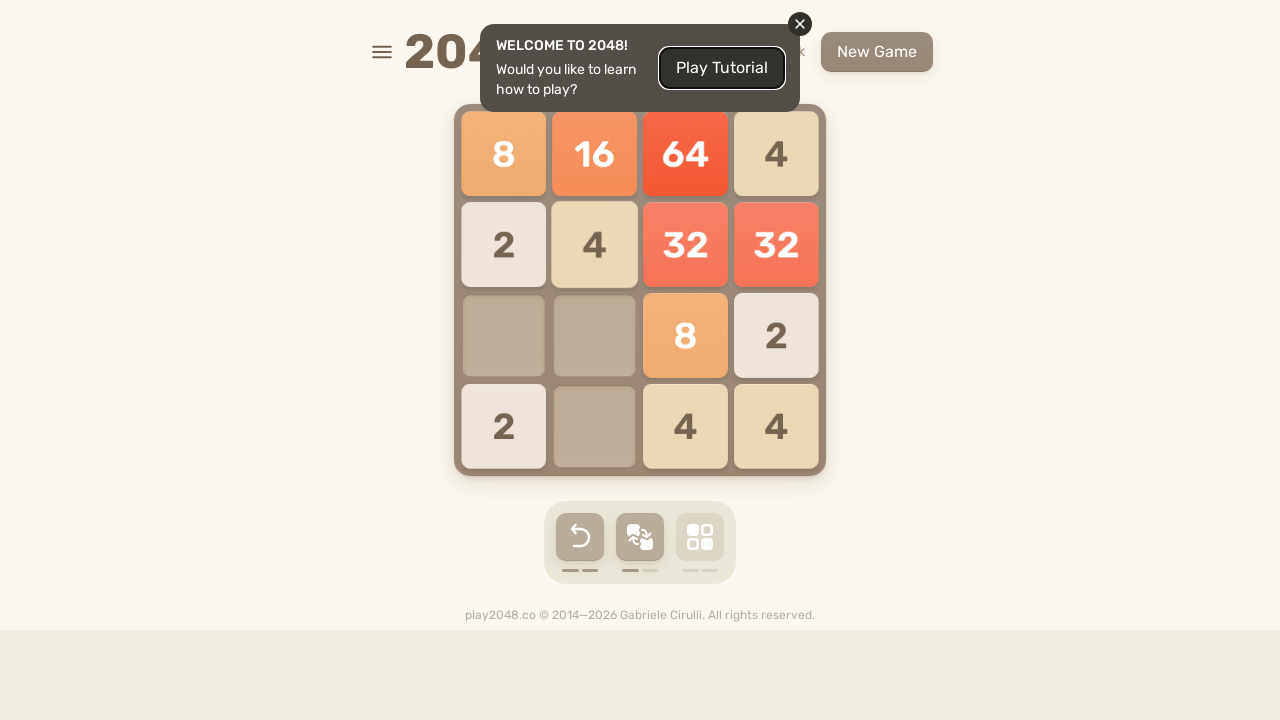

Pressed ArrowUp (outer loop 6, inner loop 4)
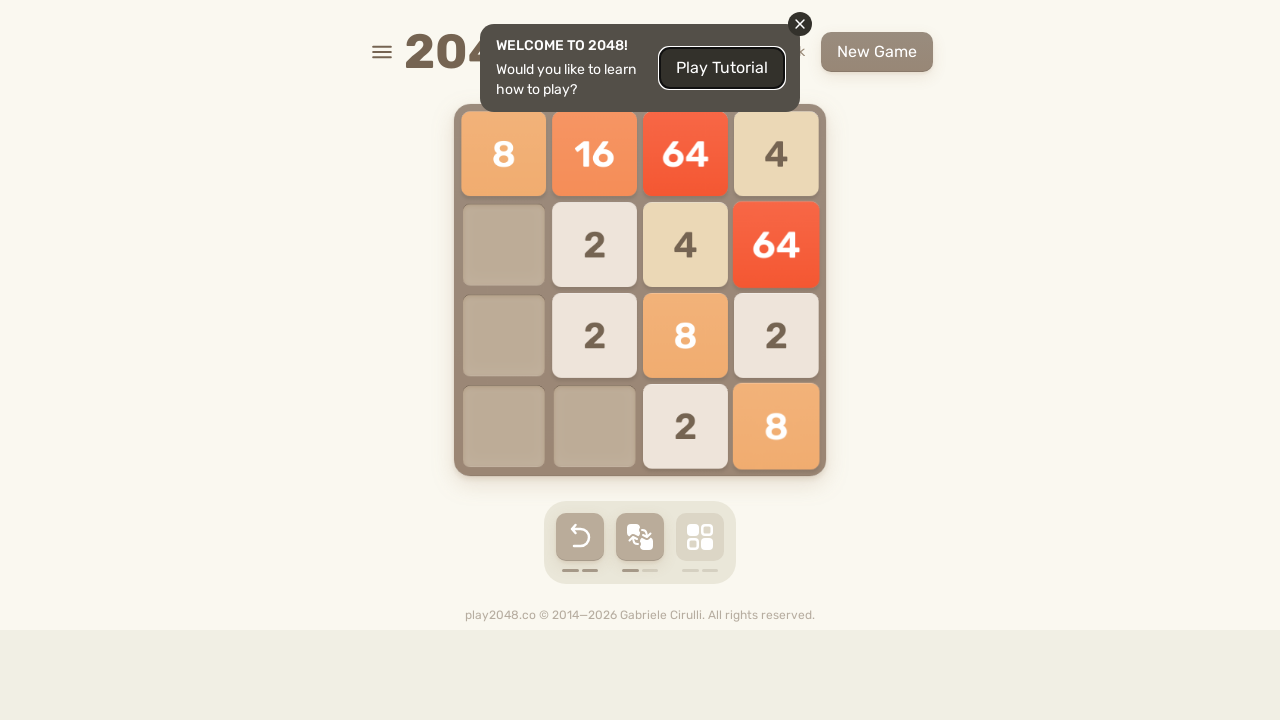

Pressed ArrowRight (outer loop 6, inner loop 5)
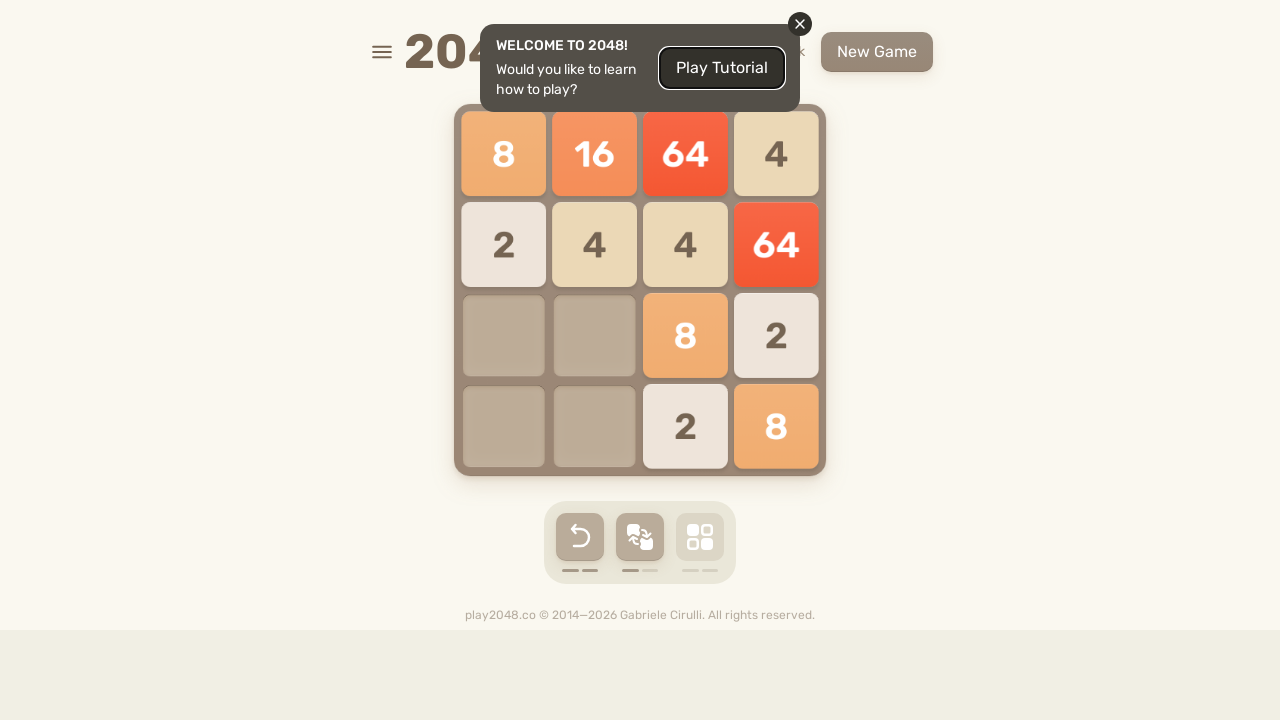

Pressed ArrowUp (outer loop 6, inner loop 5)
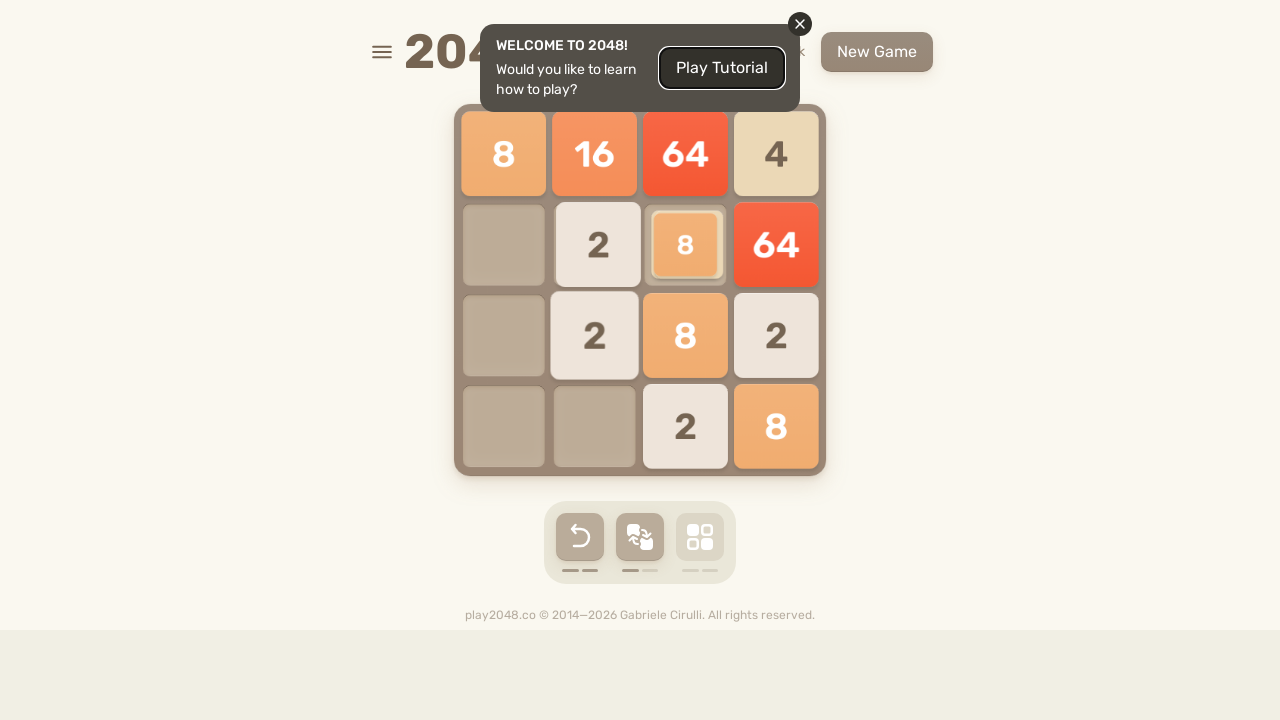

Pressed ArrowRight (outer loop 6, inner loop 6)
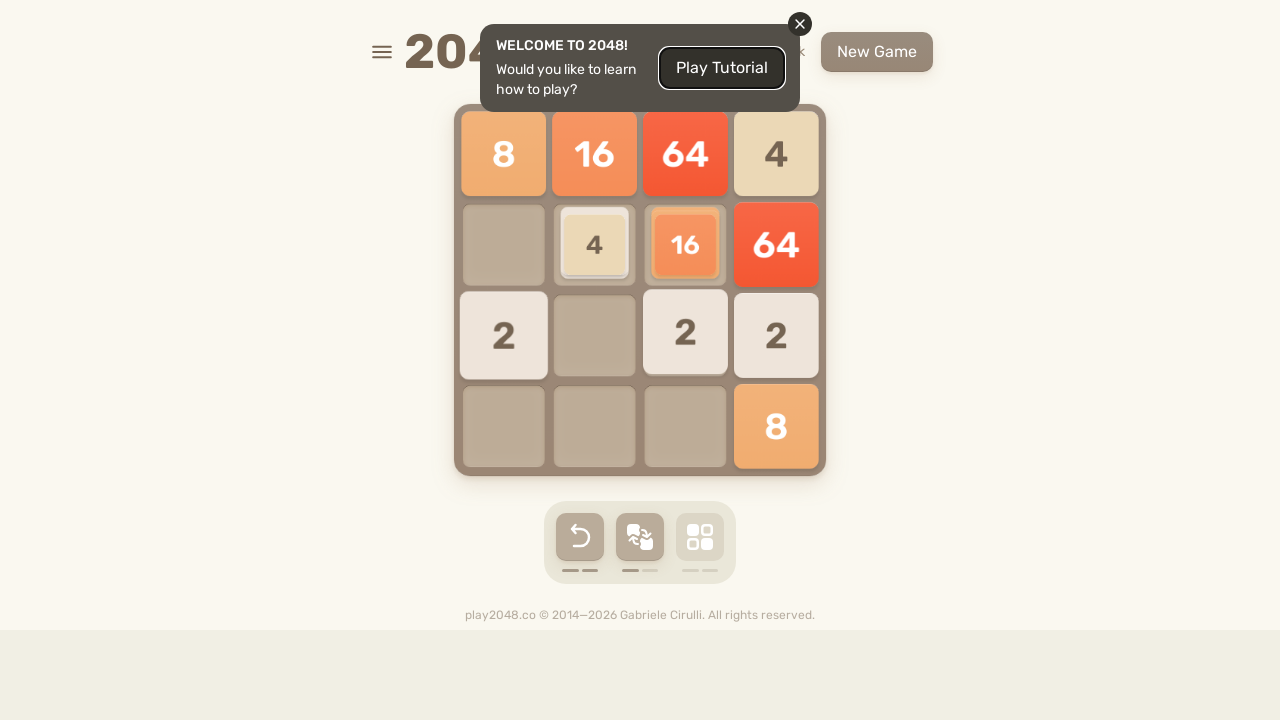

Pressed ArrowUp (outer loop 6, inner loop 6)
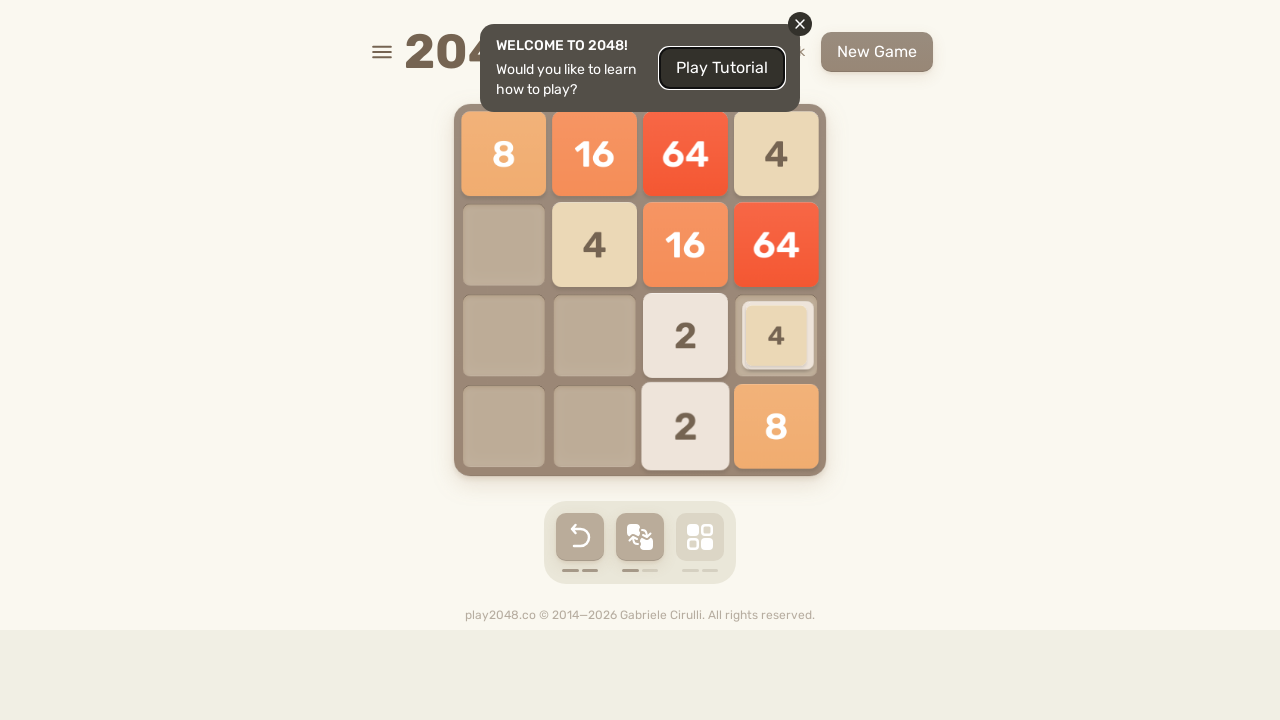

Pressed ArrowRight (outer loop 6, inner loop 7)
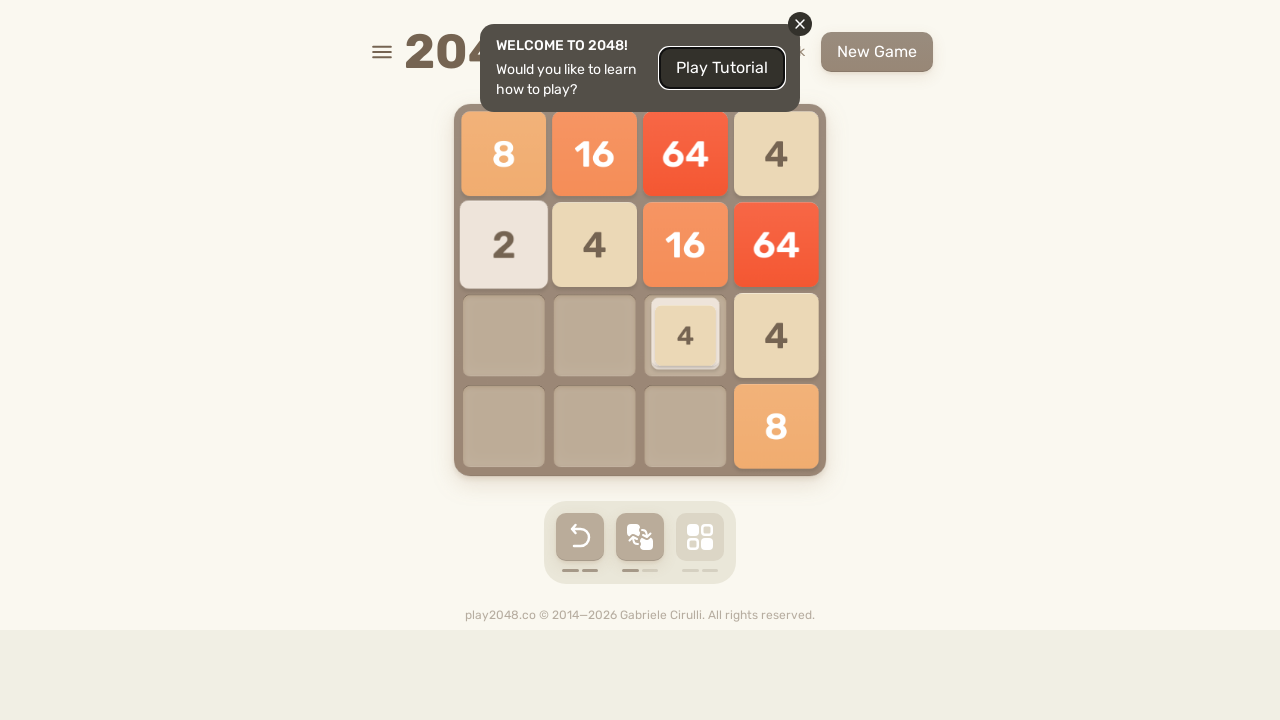

Pressed ArrowUp (outer loop 6, inner loop 7)
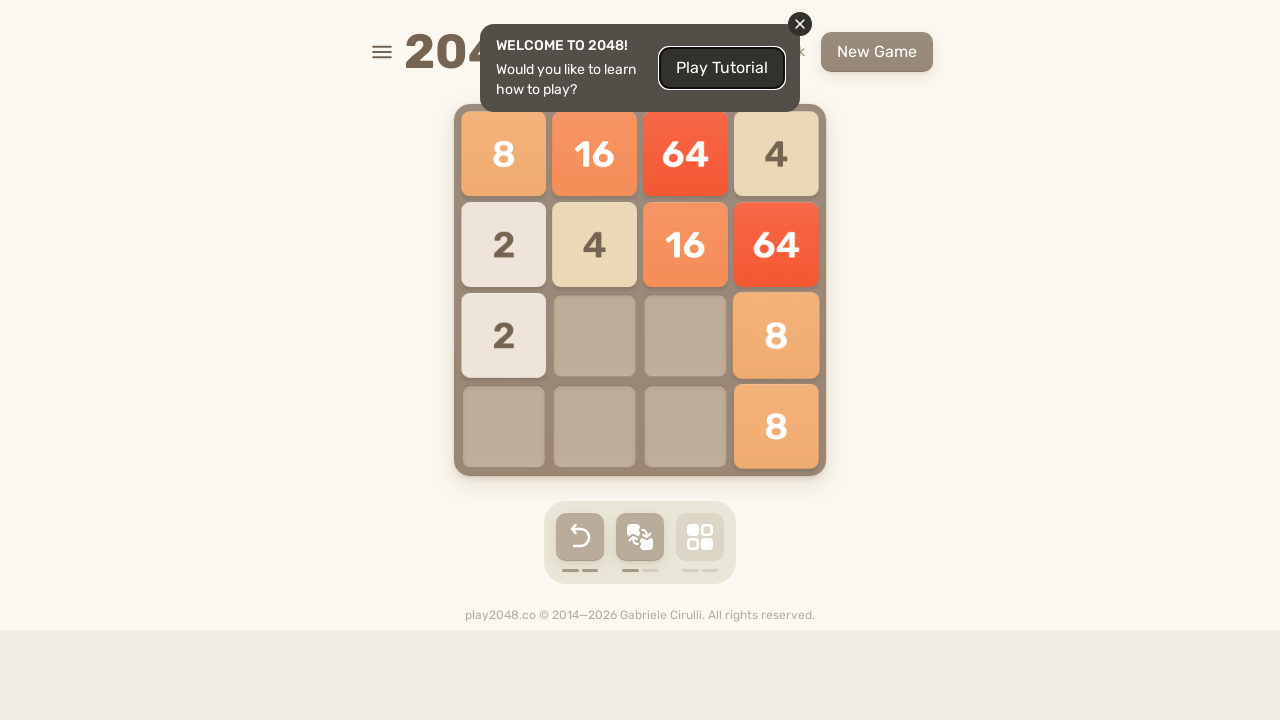

Pressed ArrowRight (outer loop 6, inner loop 8)
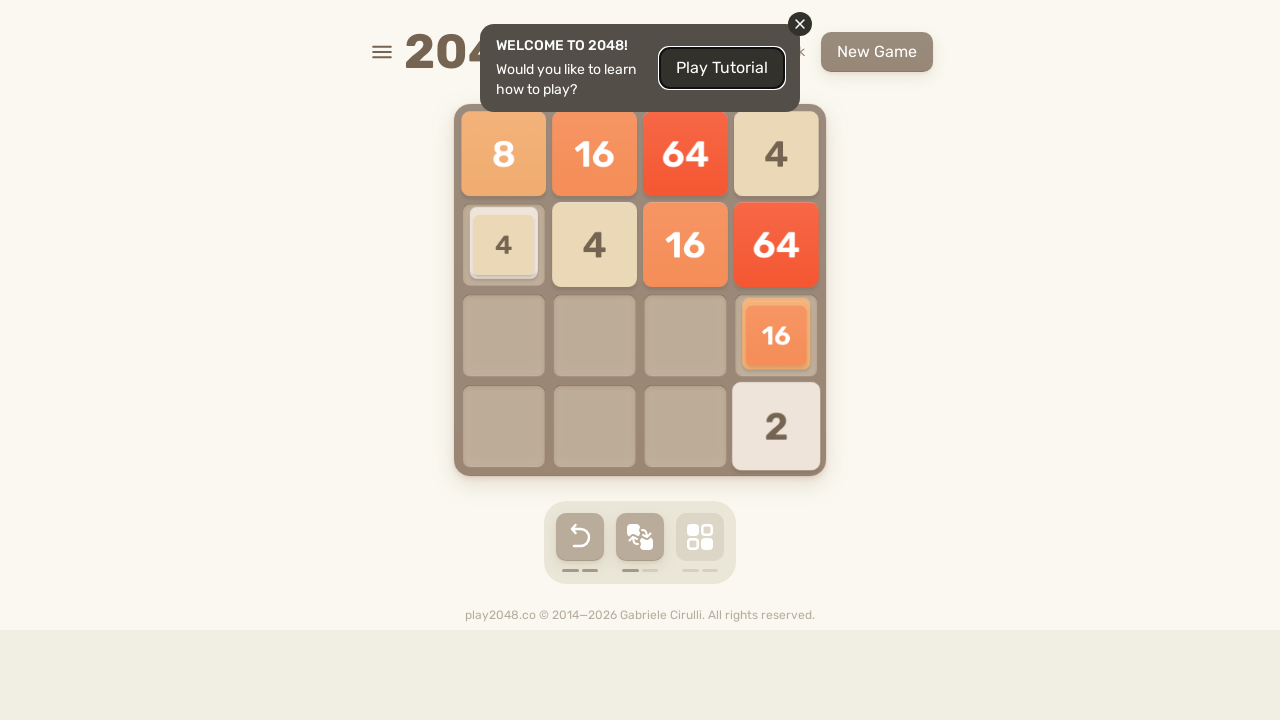

Pressed ArrowUp (outer loop 6, inner loop 8)
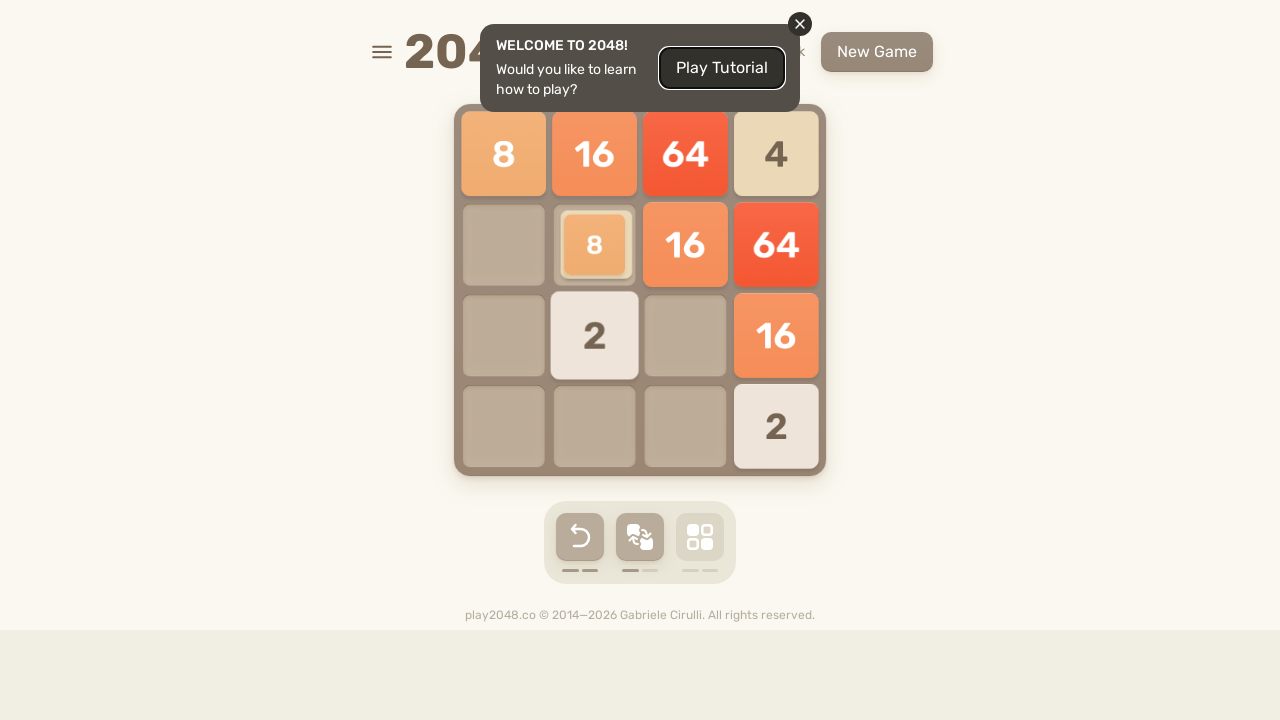

Pressed ArrowRight (outer loop 6, inner loop 9)
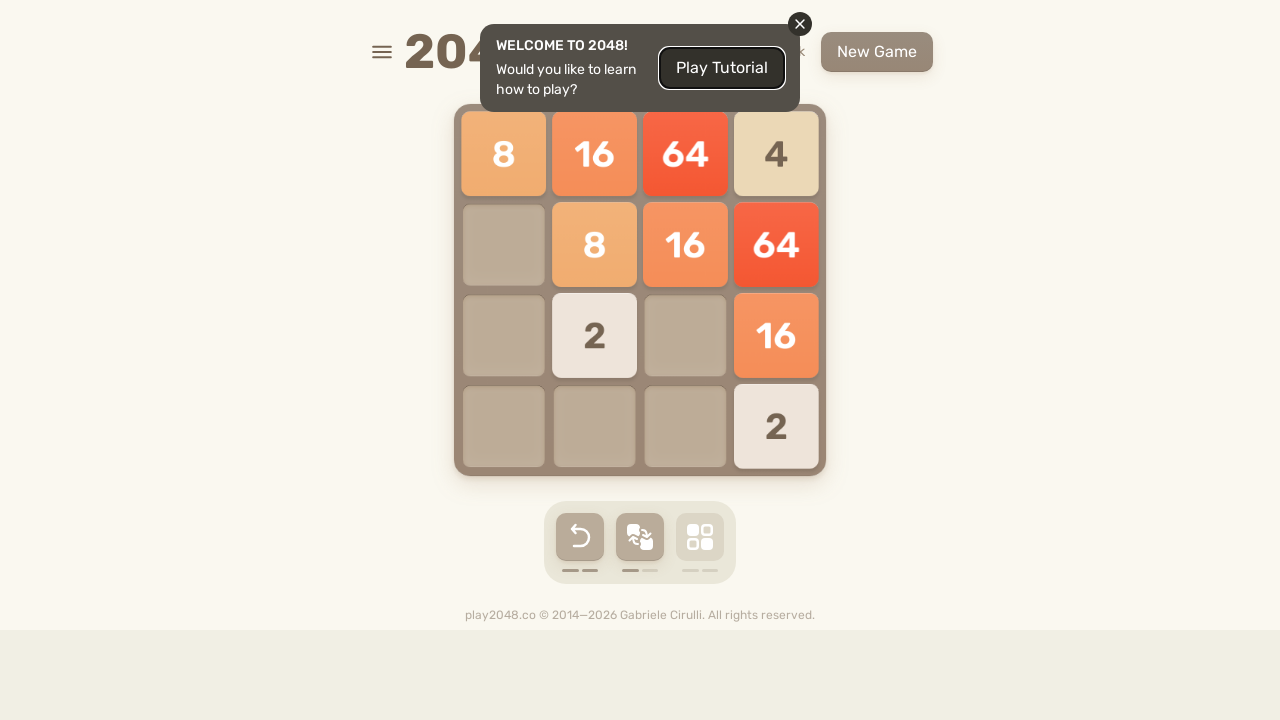

Pressed ArrowUp (outer loop 6, inner loop 9)
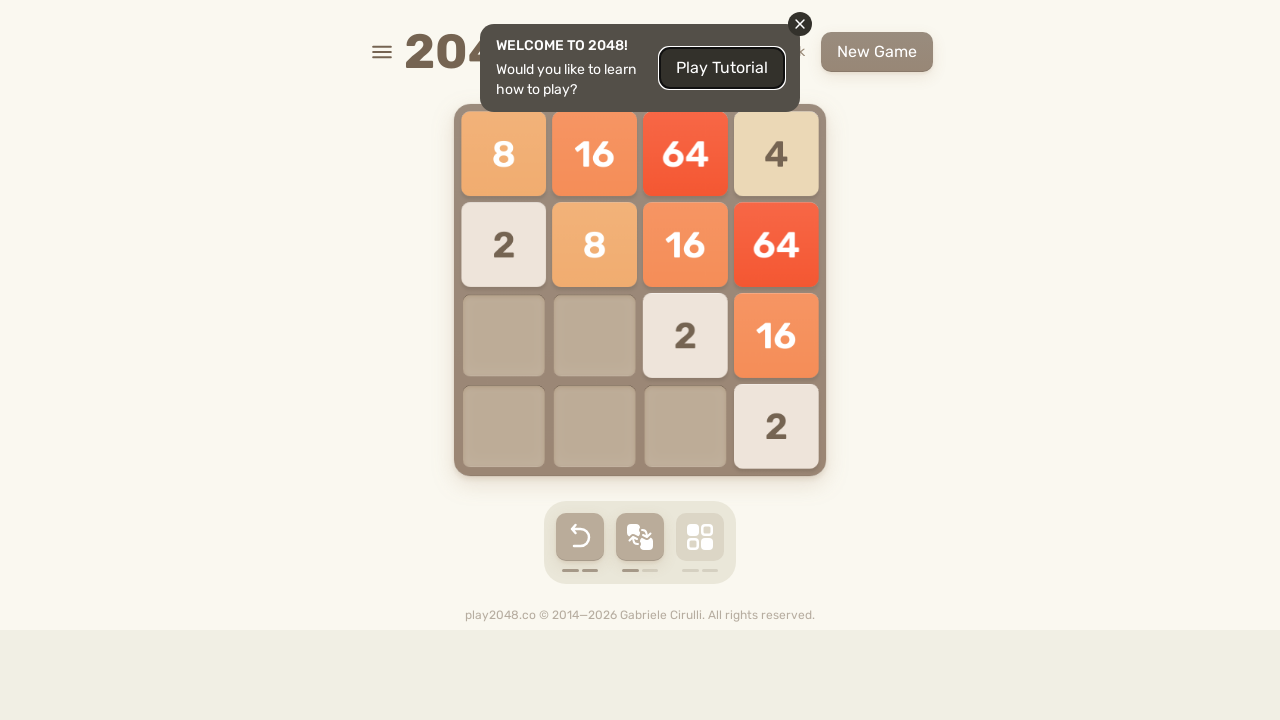

Pressed ArrowRight (outer loop 6, inner loop 10)
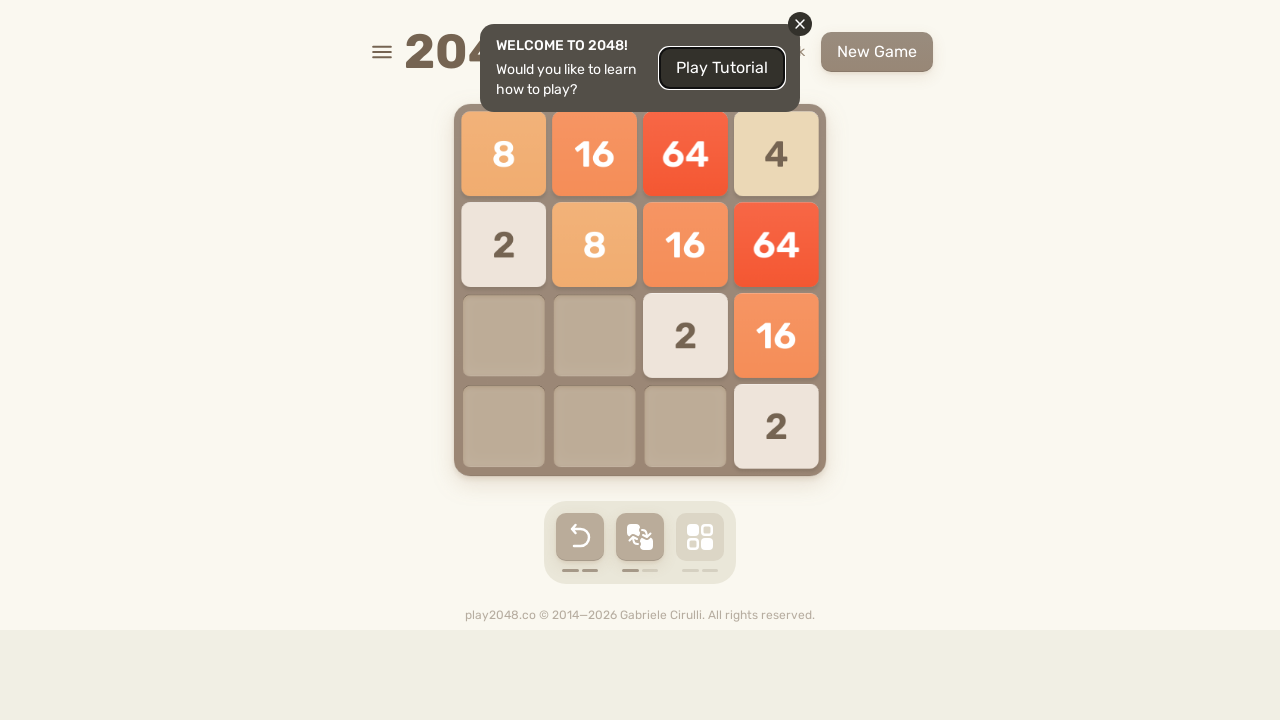

Pressed ArrowUp (outer loop 6, inner loop 10)
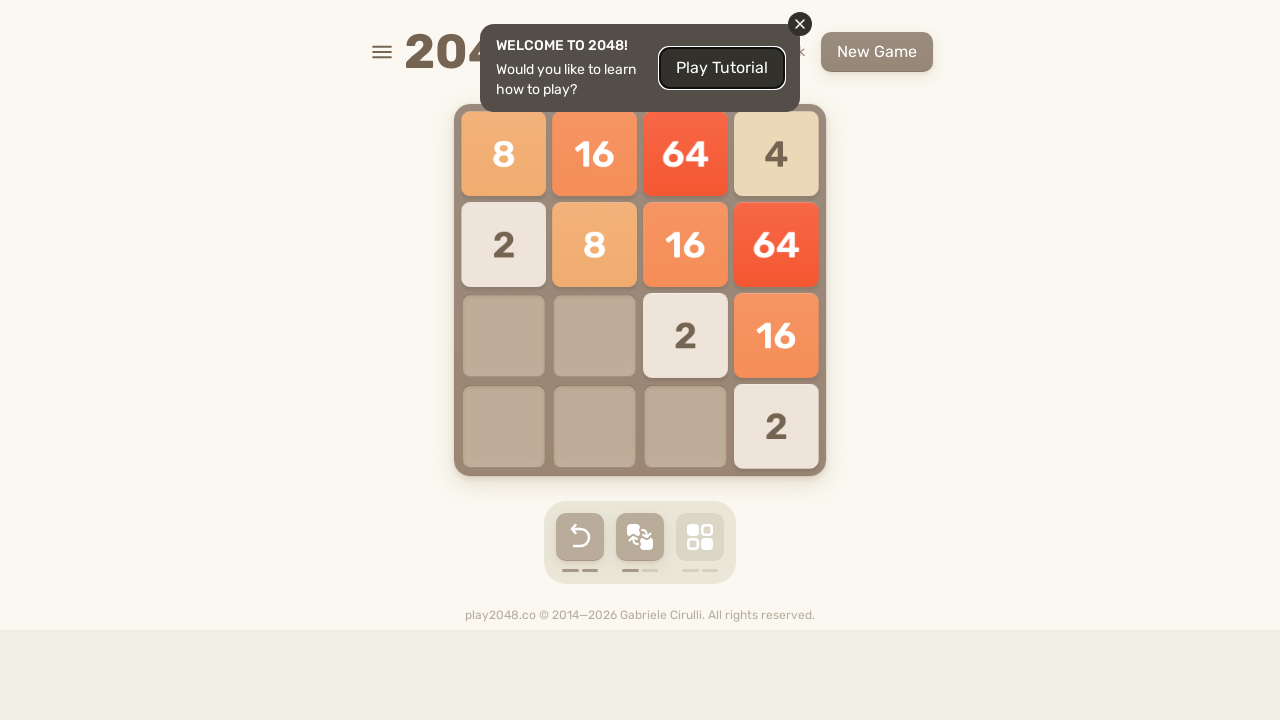

Pressed ArrowRight (outer loop 6, inner loop 11)
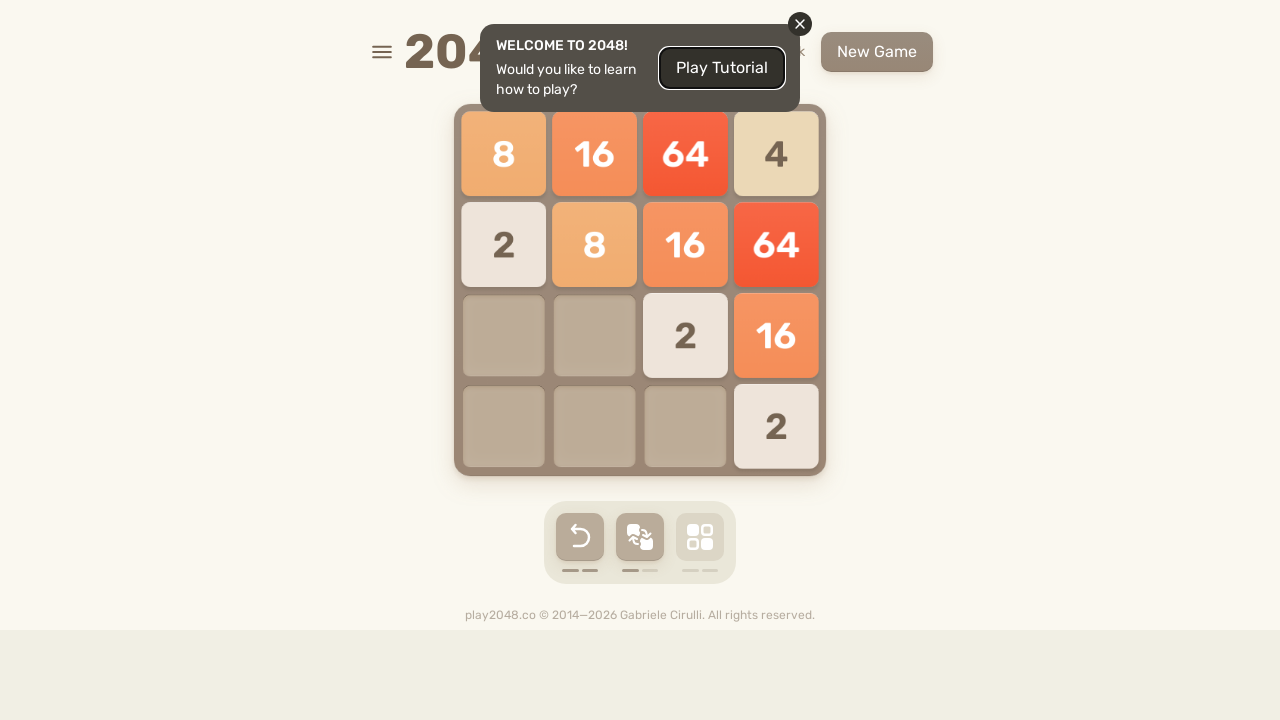

Pressed ArrowUp (outer loop 6, inner loop 11)
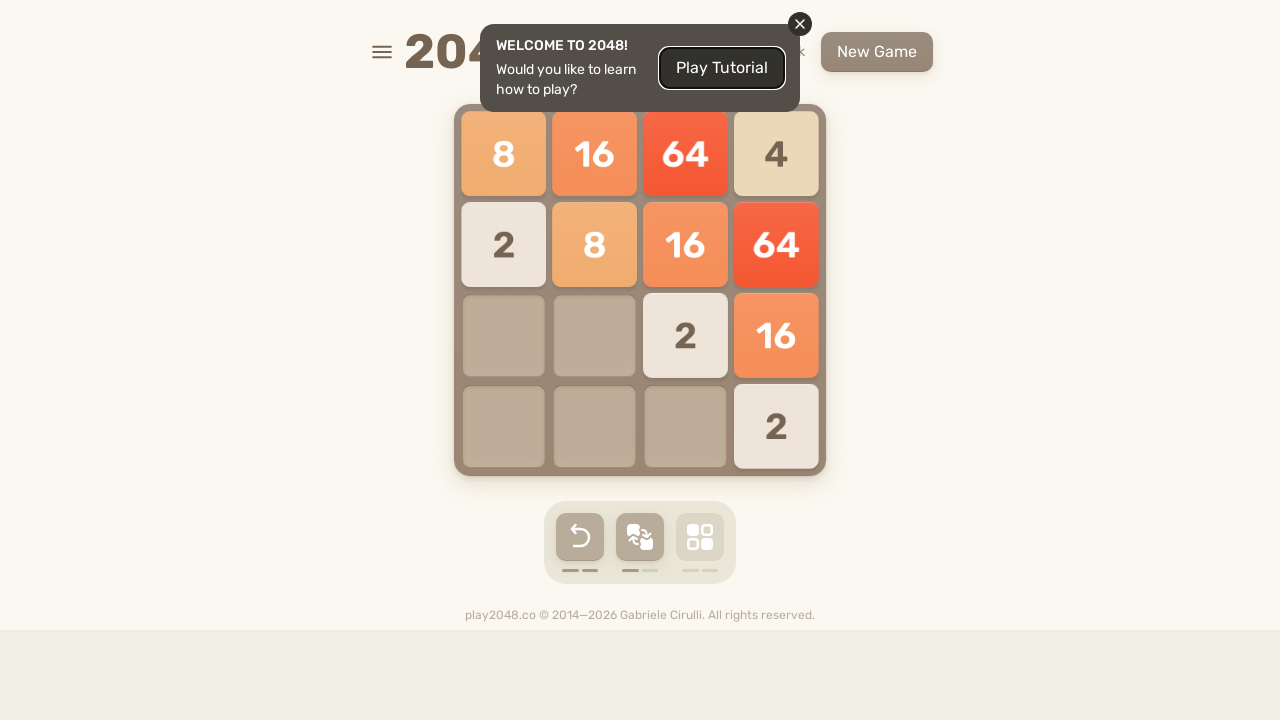

Pressed ArrowRight (outer loop 6, inner loop 12)
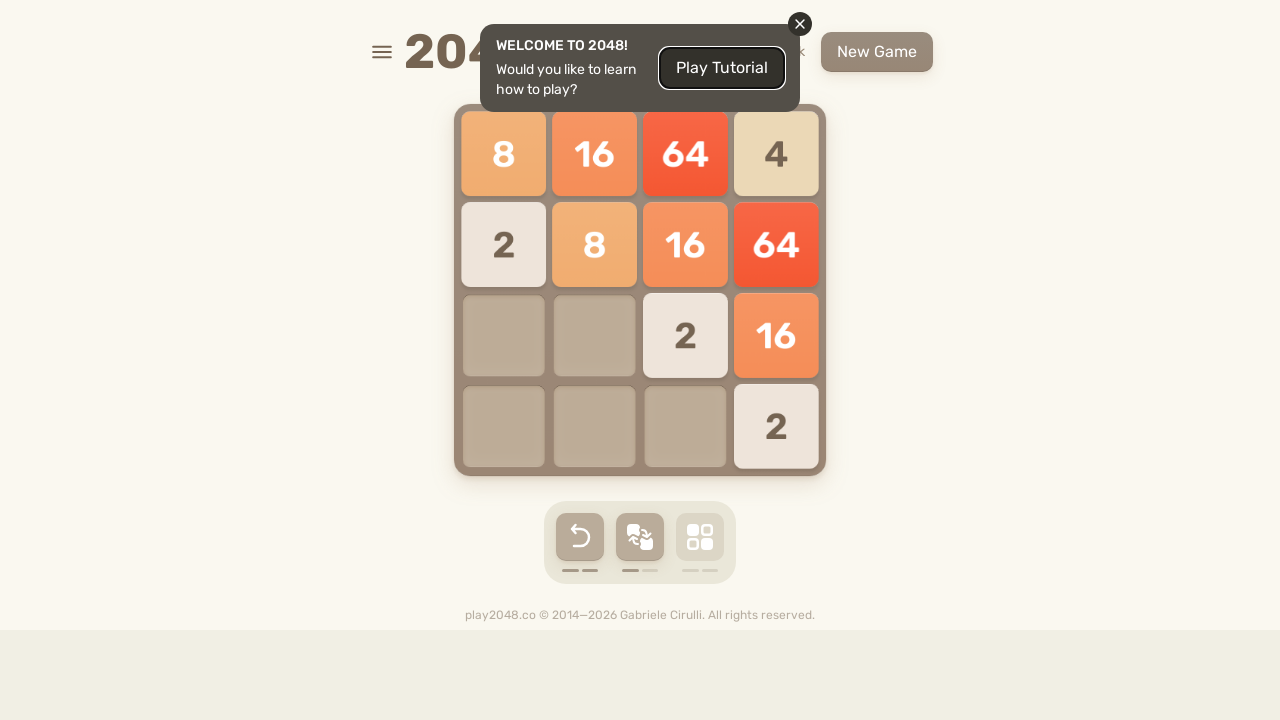

Pressed ArrowUp (outer loop 6, inner loop 12)
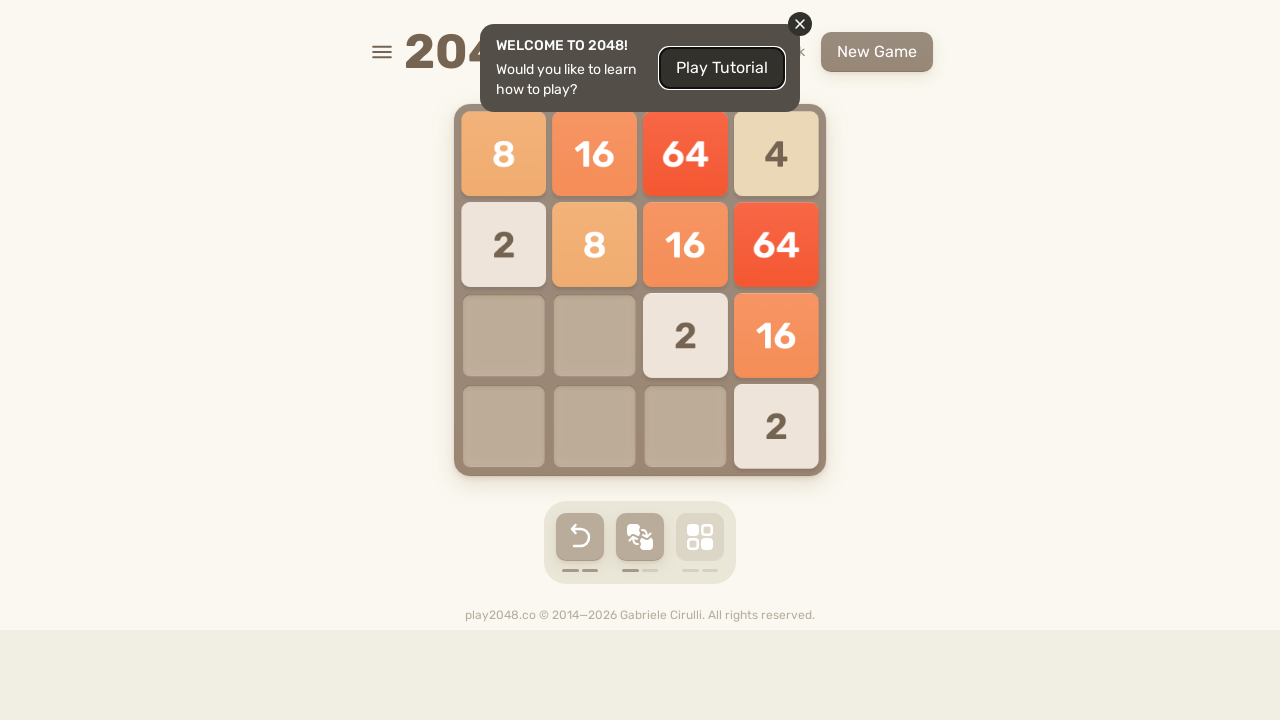

Pressed ArrowRight (outer loop 6, inner loop 13)
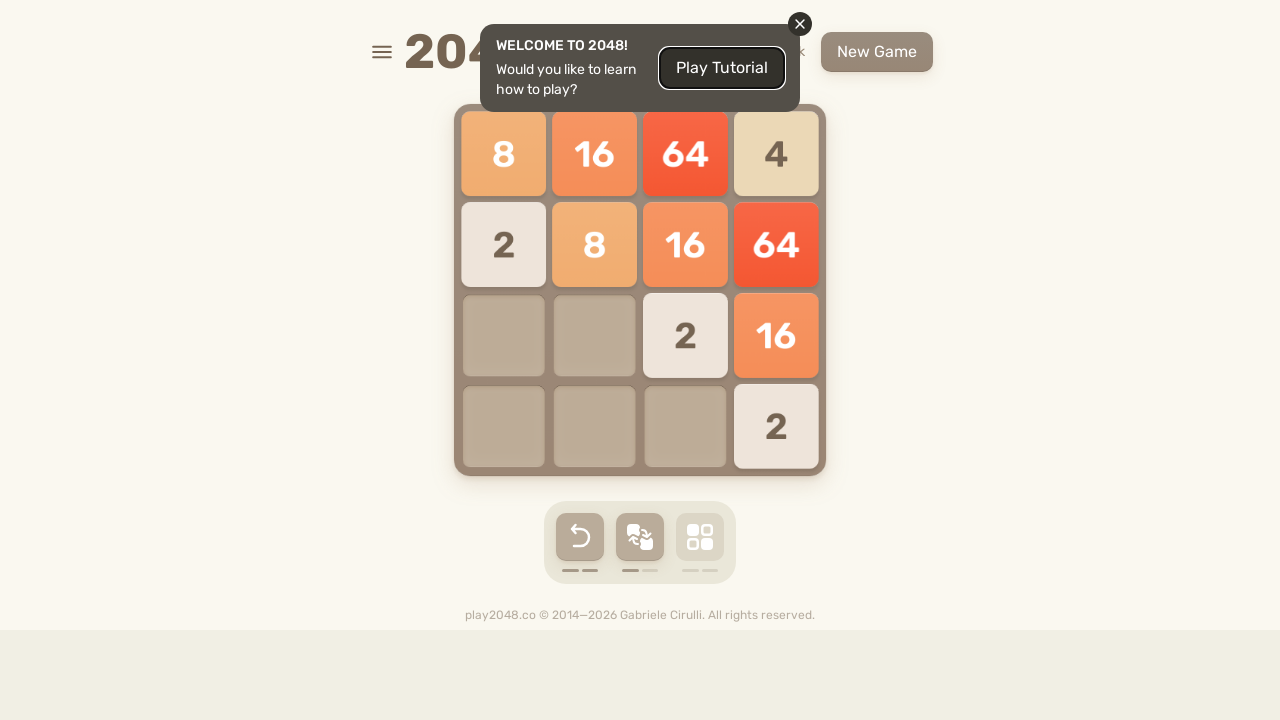

Pressed ArrowUp (outer loop 6, inner loop 13)
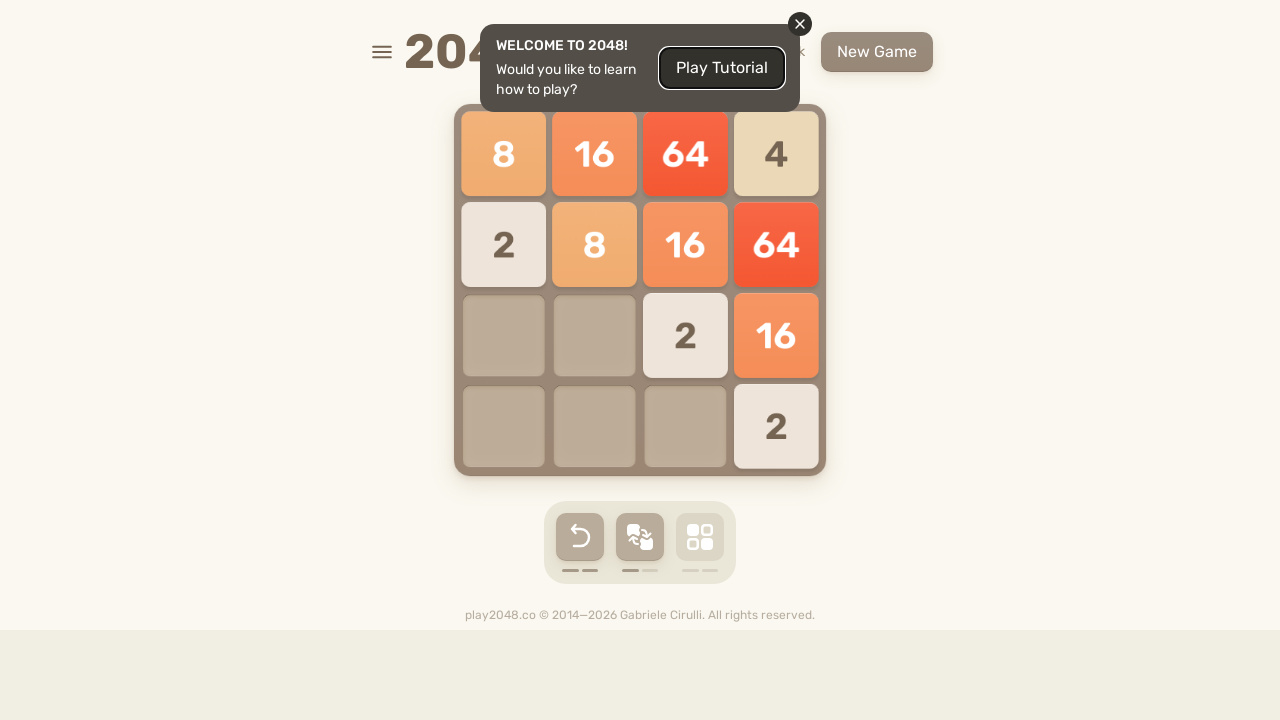

Pressed ArrowRight (outer loop 6, inner loop 14)
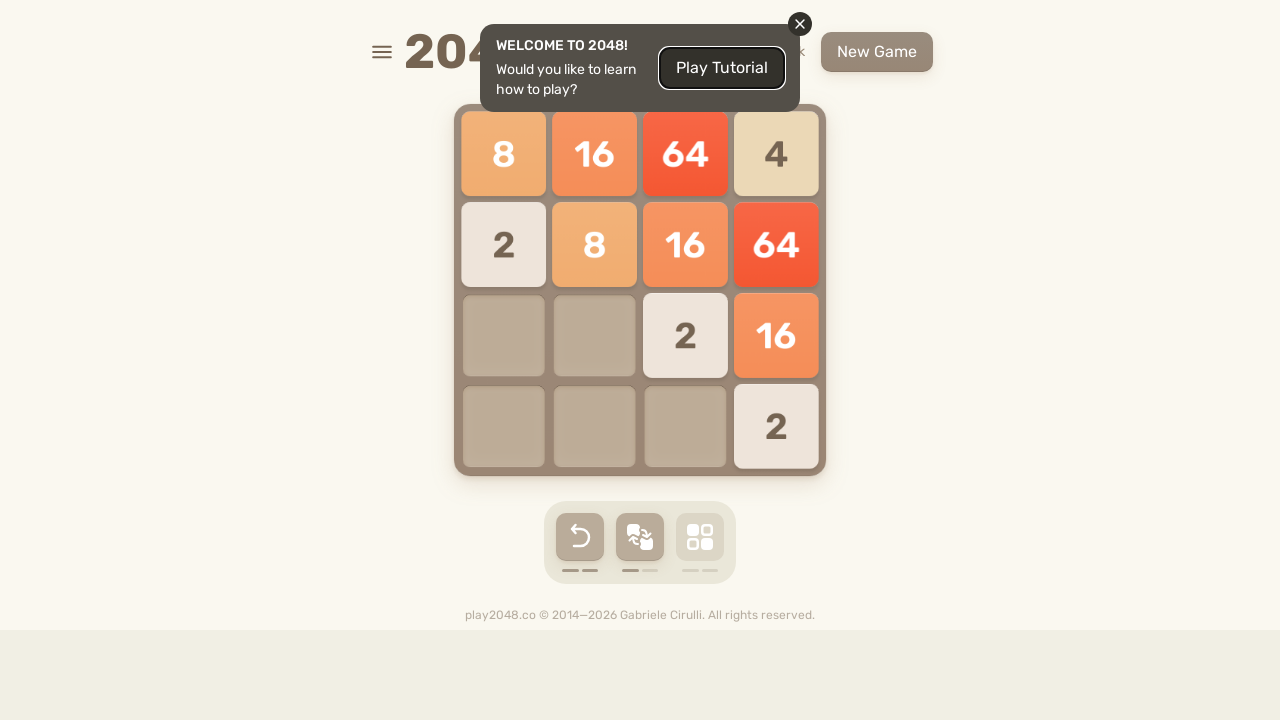

Pressed ArrowUp (outer loop 6, inner loop 14)
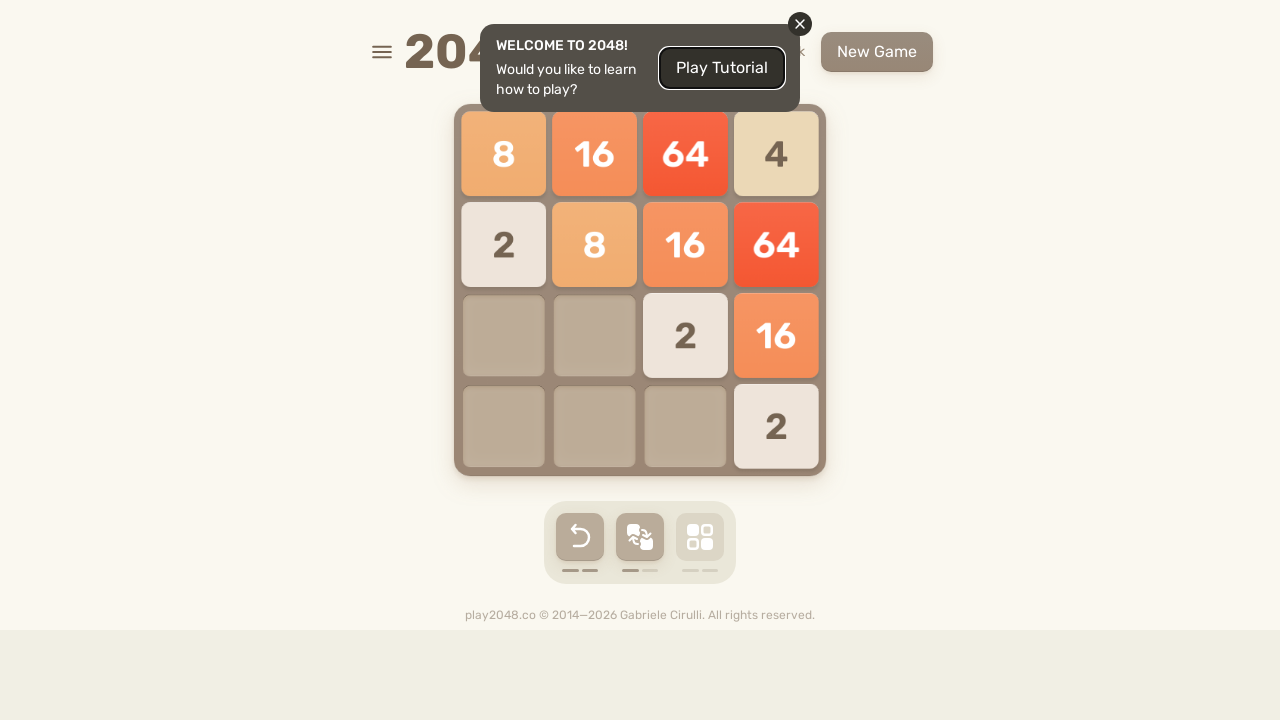

Pressed ArrowLeft after inner loop sequence (outer loop 6)
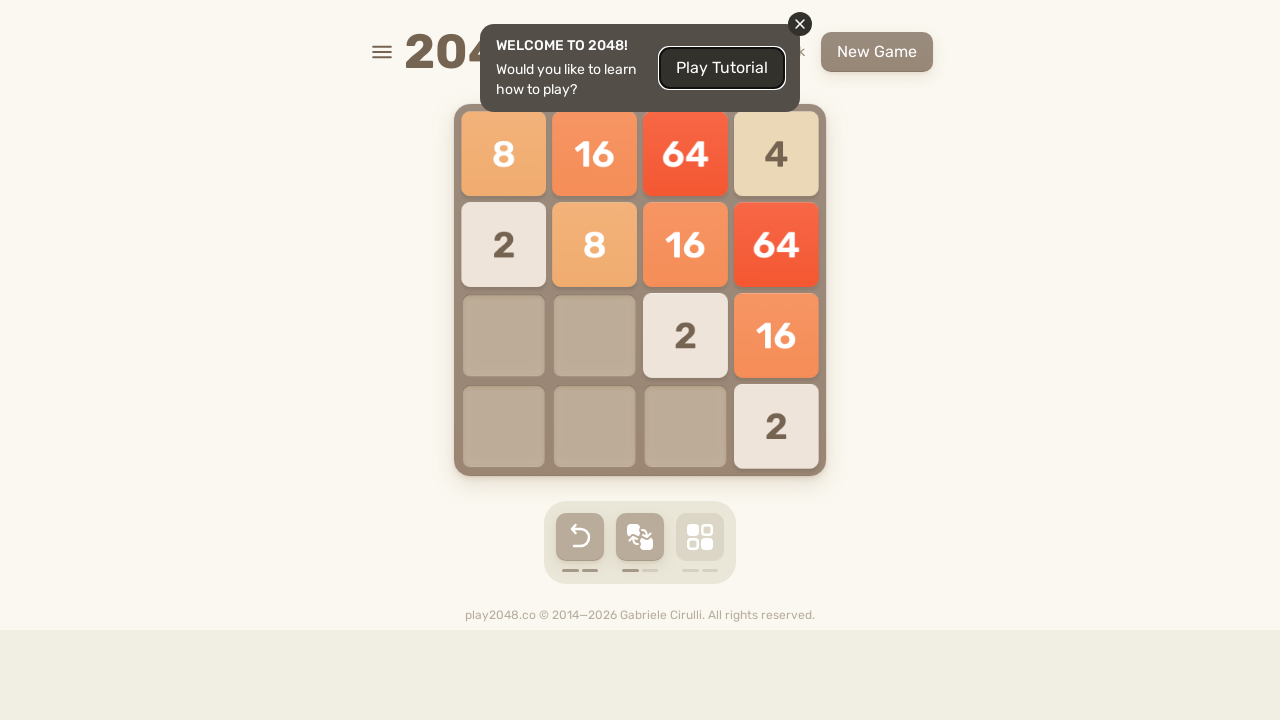

Pressed ArrowUp after ArrowLeft (outer loop 6)
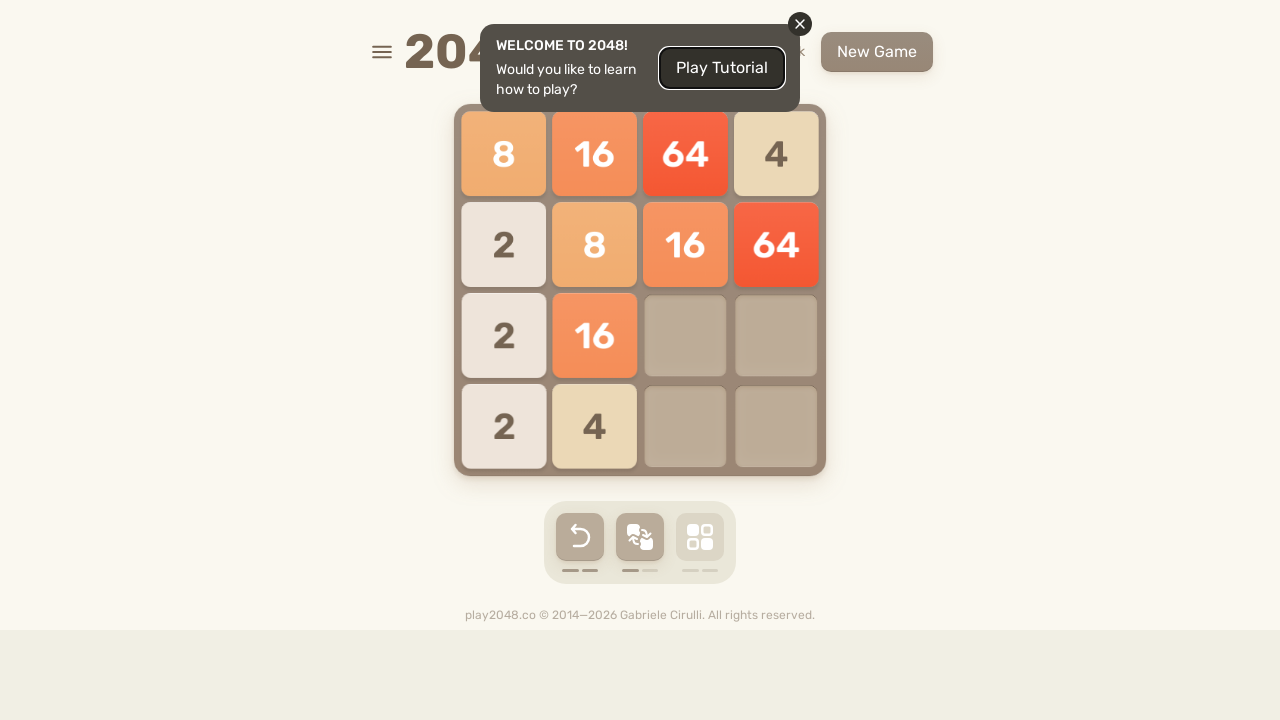

Pressed ArrowRight (outer loop 7, inner loop 0)
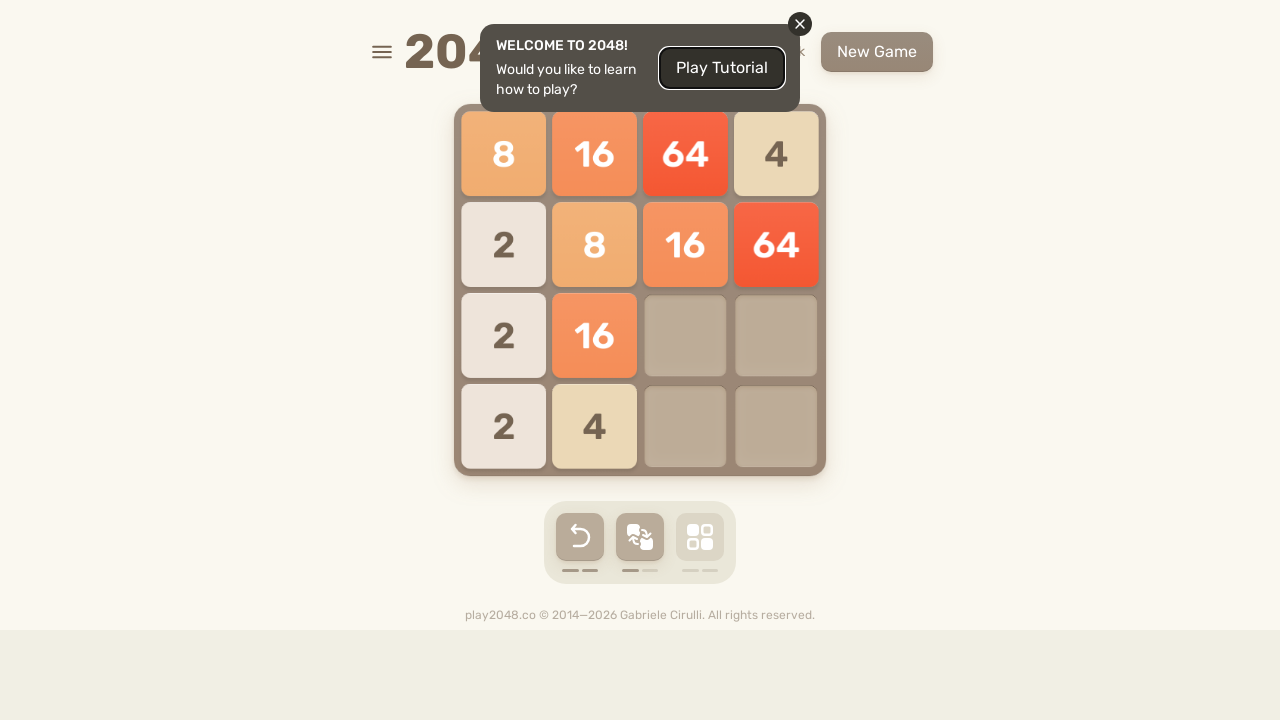

Pressed ArrowUp (outer loop 7, inner loop 0)
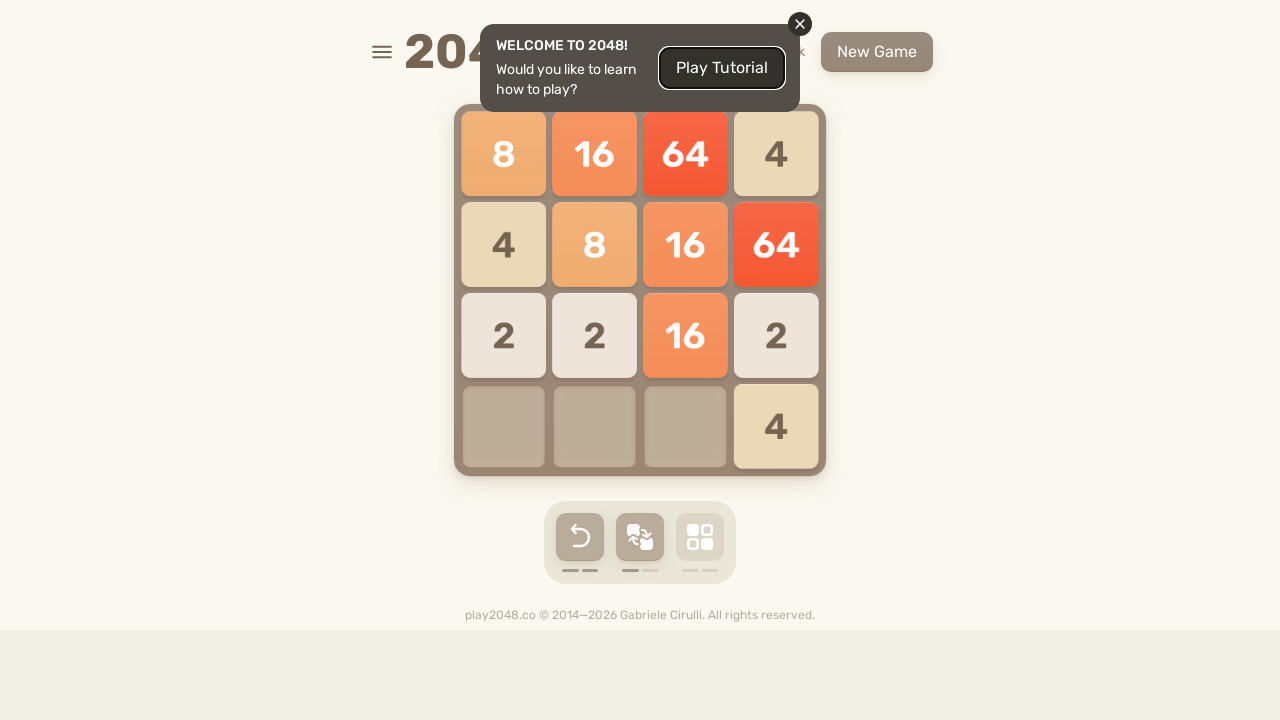

Pressed ArrowRight (outer loop 7, inner loop 1)
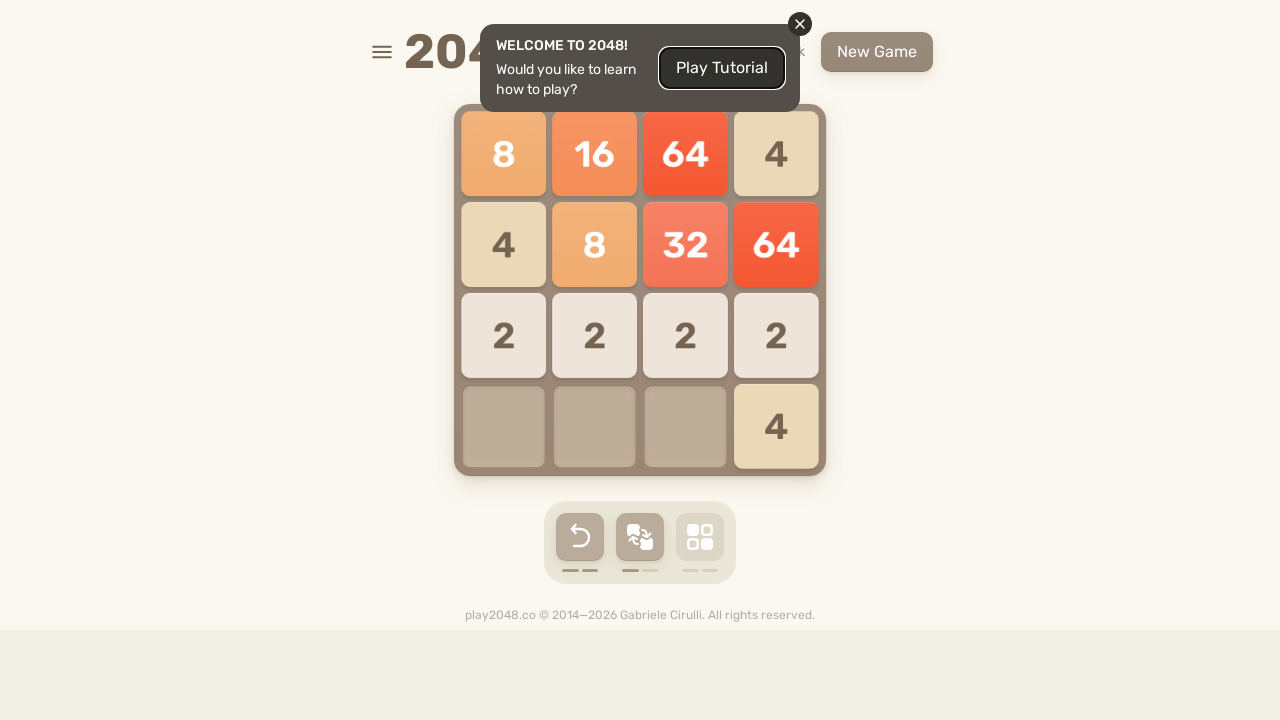

Pressed ArrowUp (outer loop 7, inner loop 1)
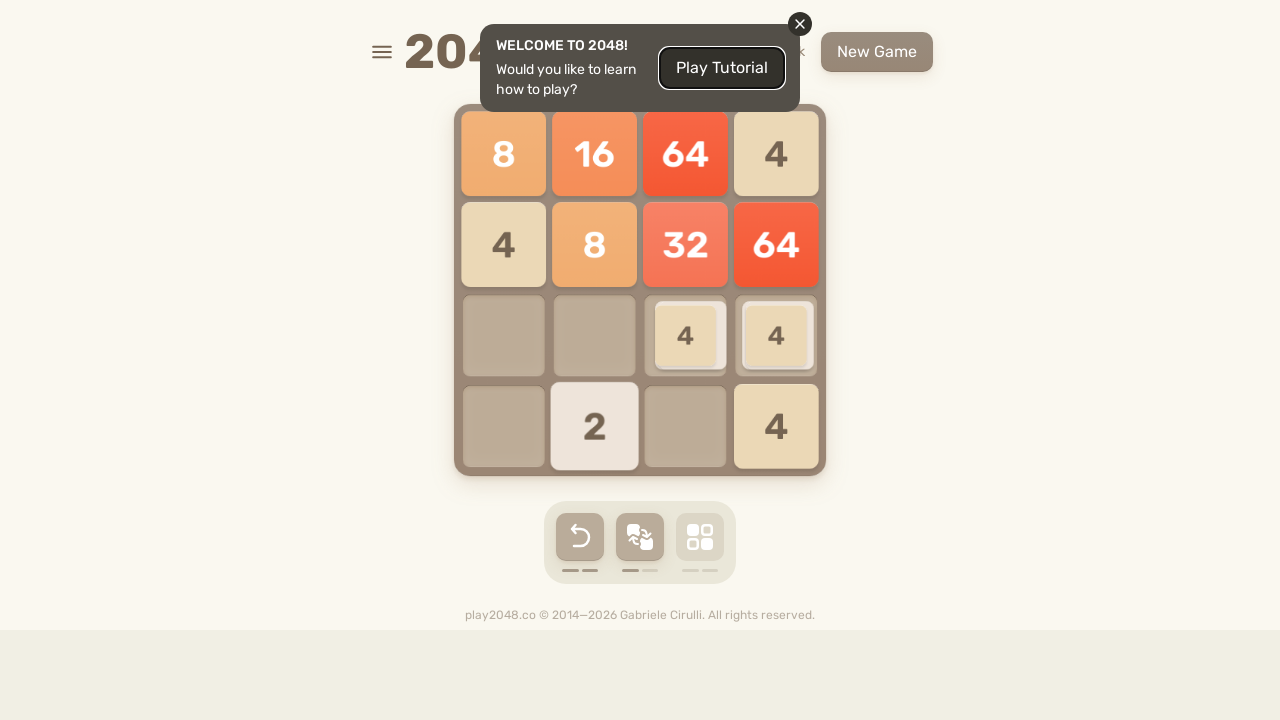

Pressed ArrowRight (outer loop 7, inner loop 2)
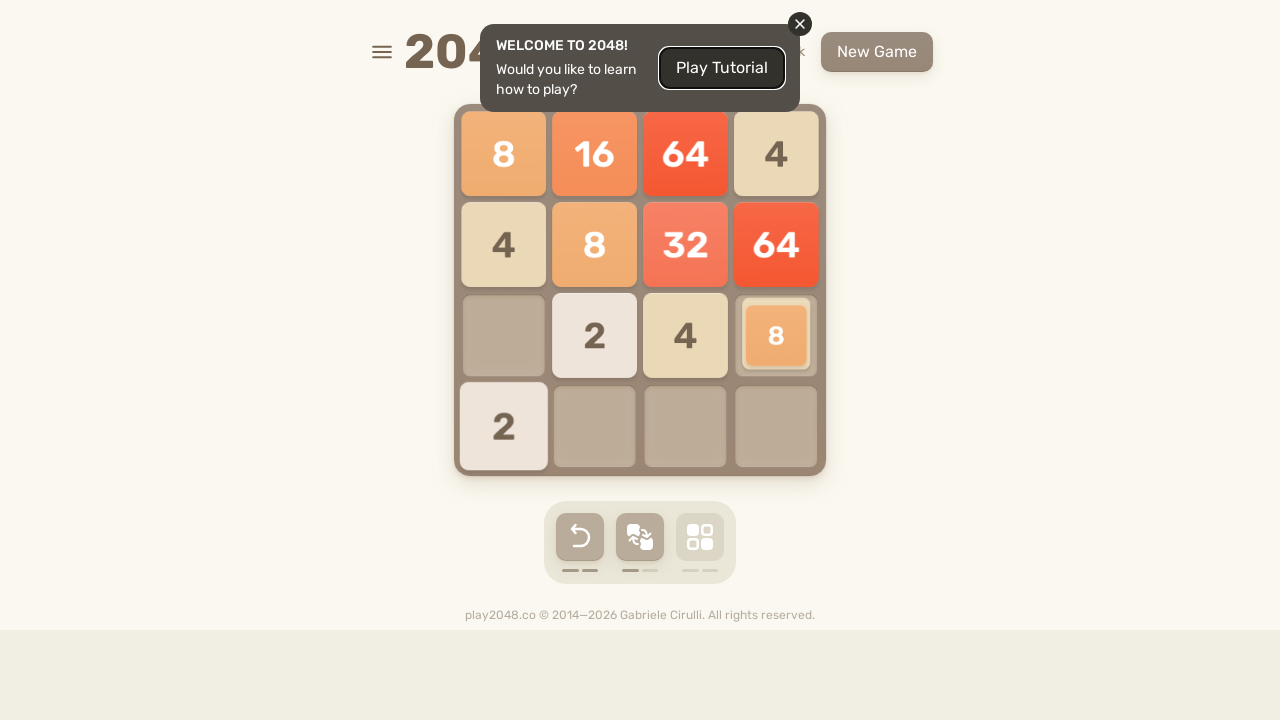

Pressed ArrowUp (outer loop 7, inner loop 2)
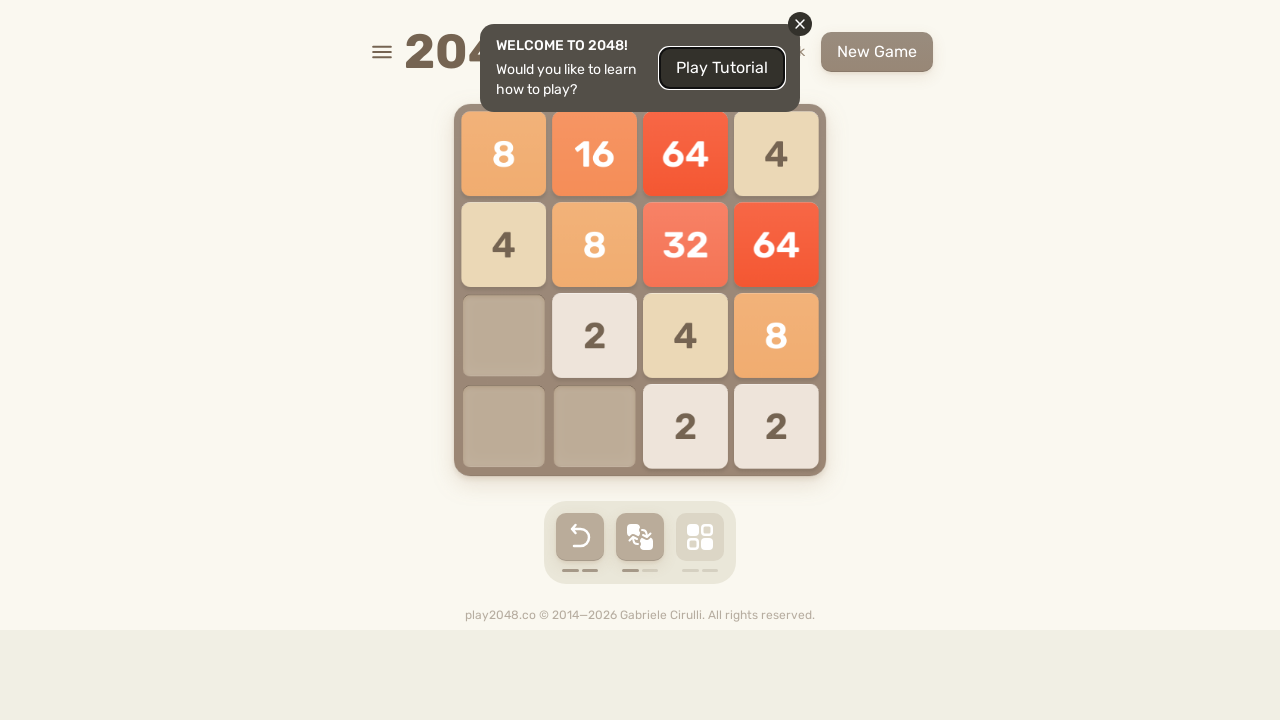

Pressed ArrowRight (outer loop 7, inner loop 3)
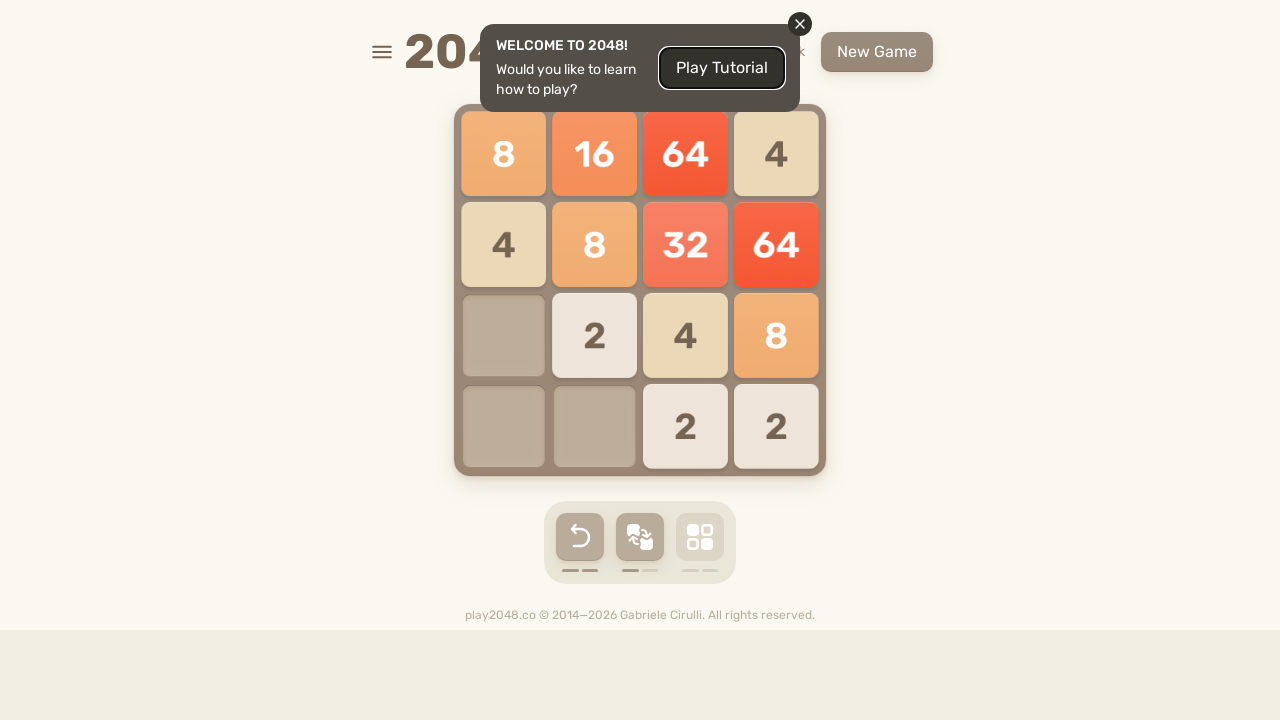

Pressed ArrowUp (outer loop 7, inner loop 3)
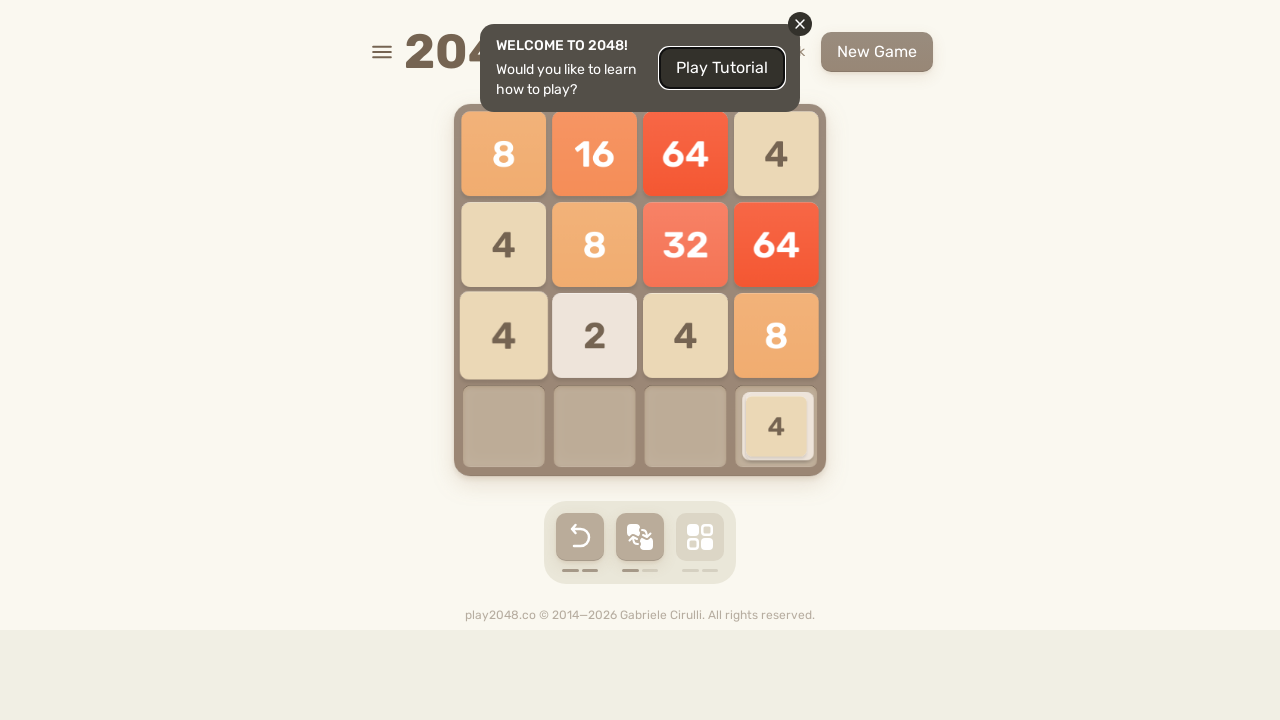

Pressed ArrowRight (outer loop 7, inner loop 4)
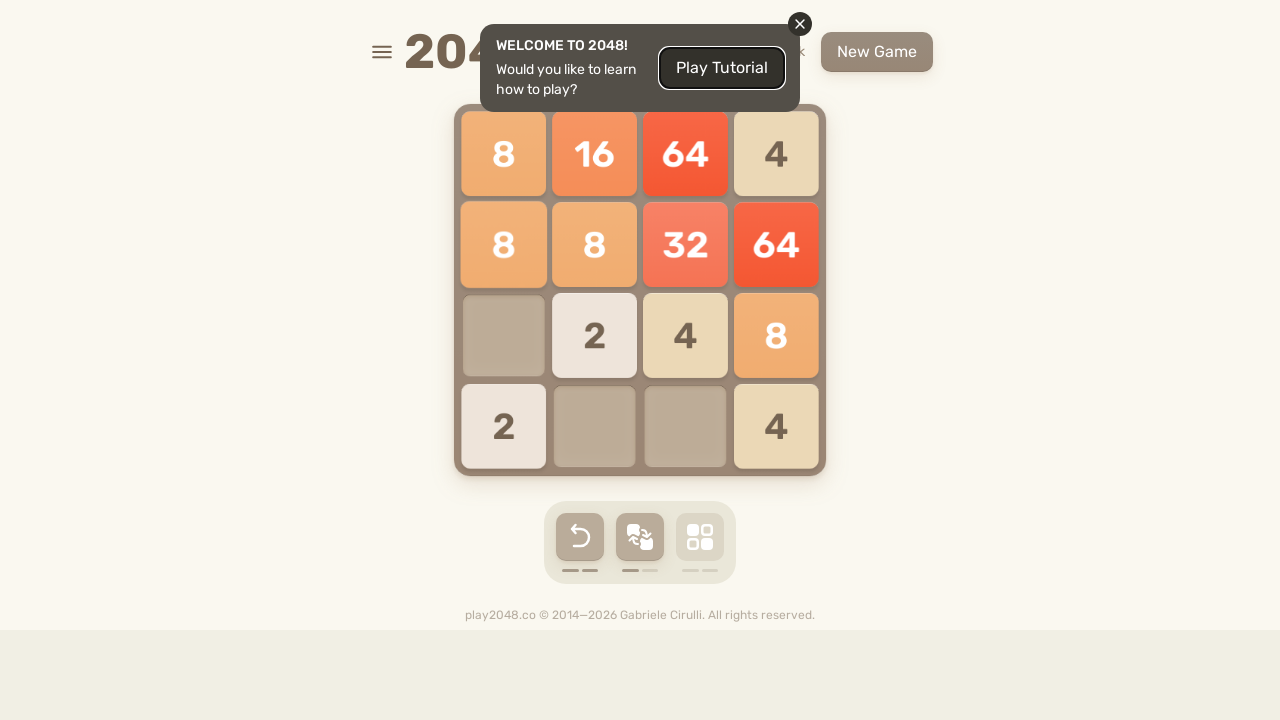

Pressed ArrowUp (outer loop 7, inner loop 4)
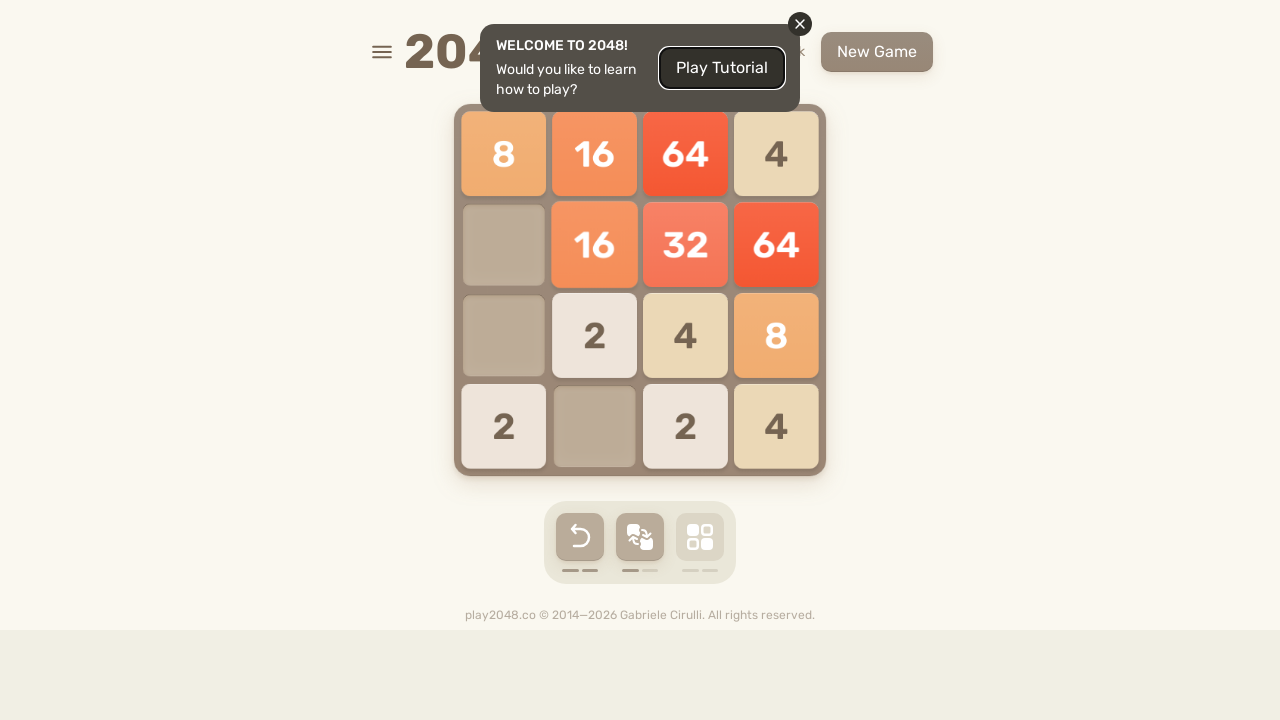

Pressed ArrowRight (outer loop 7, inner loop 5)
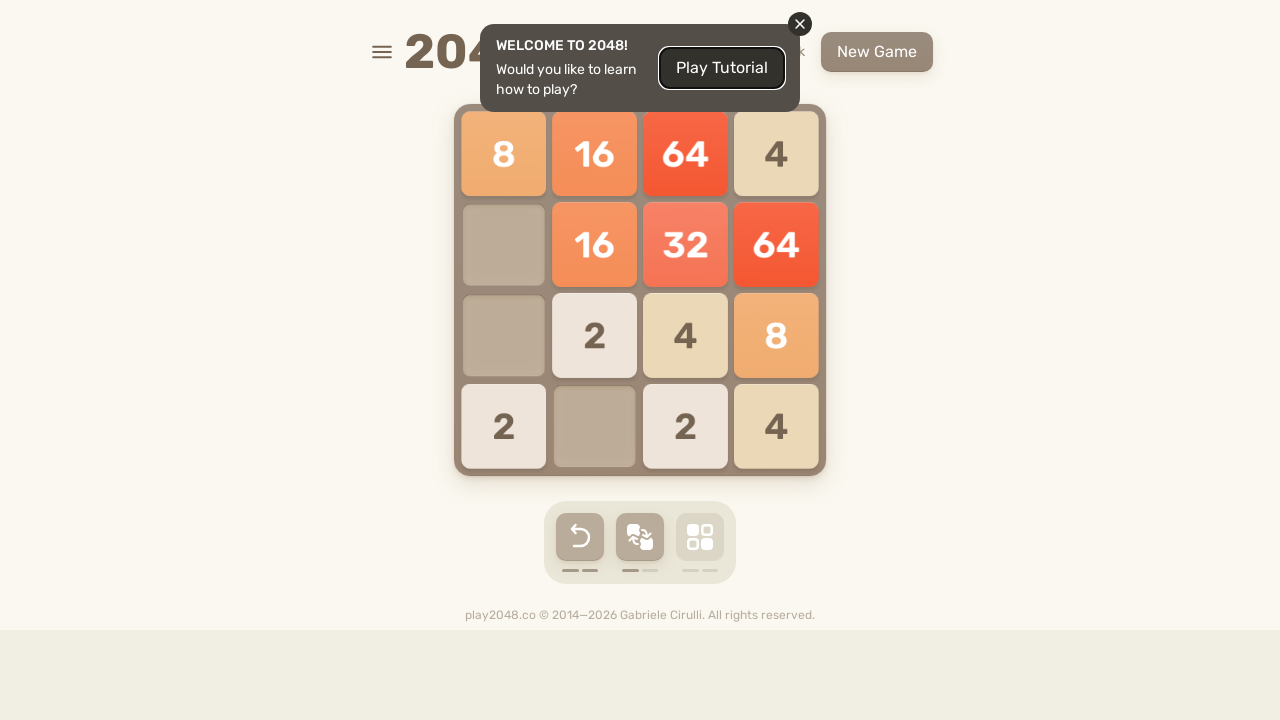

Pressed ArrowUp (outer loop 7, inner loop 5)
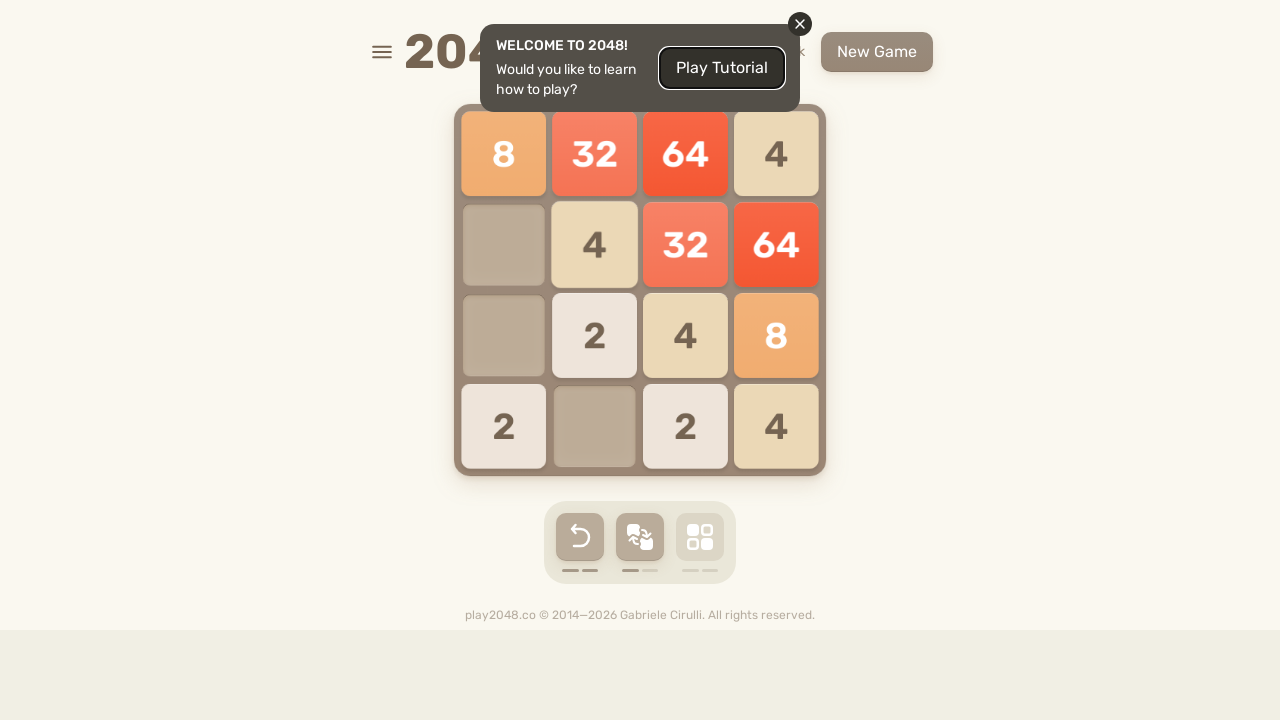

Pressed ArrowRight (outer loop 7, inner loop 6)
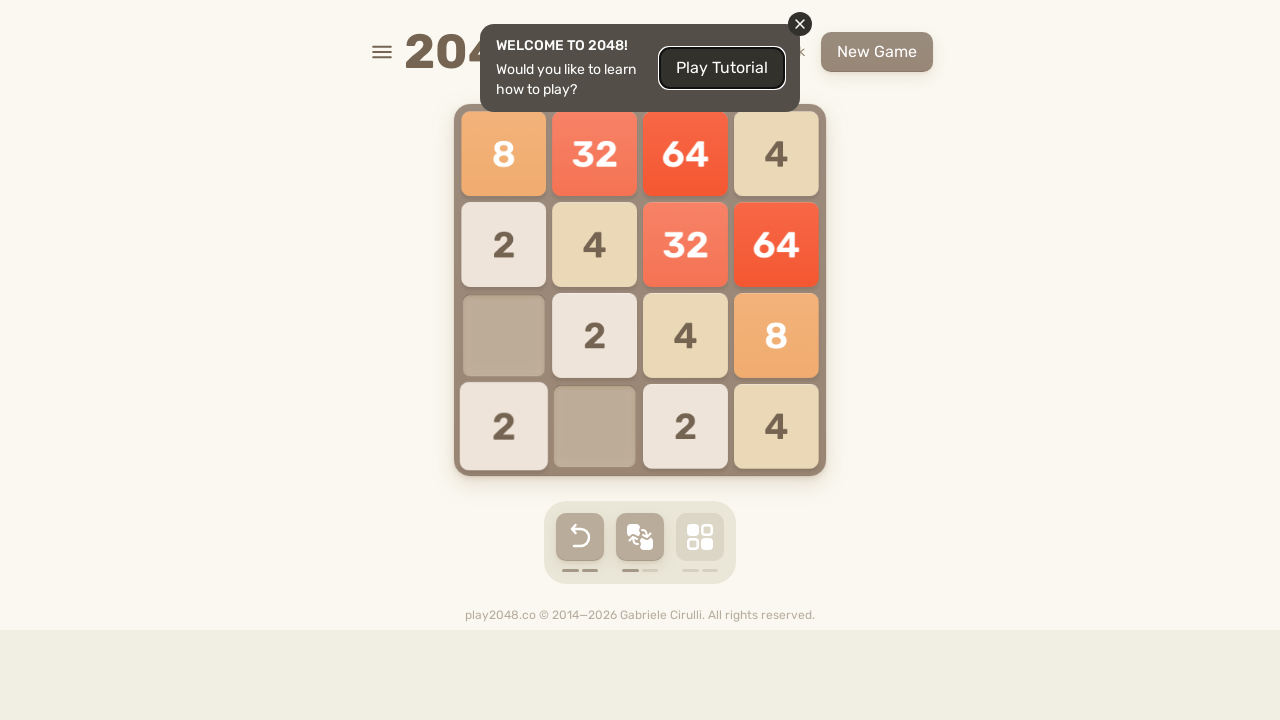

Pressed ArrowUp (outer loop 7, inner loop 6)
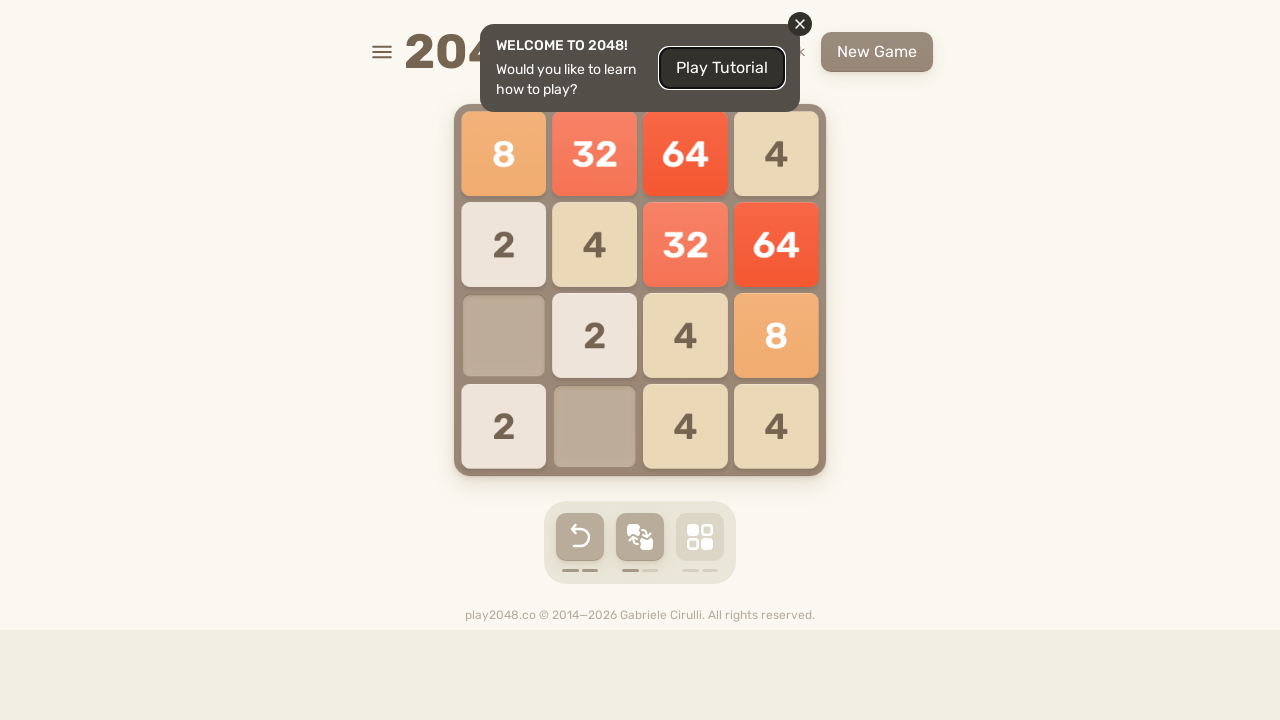

Pressed ArrowRight (outer loop 7, inner loop 7)
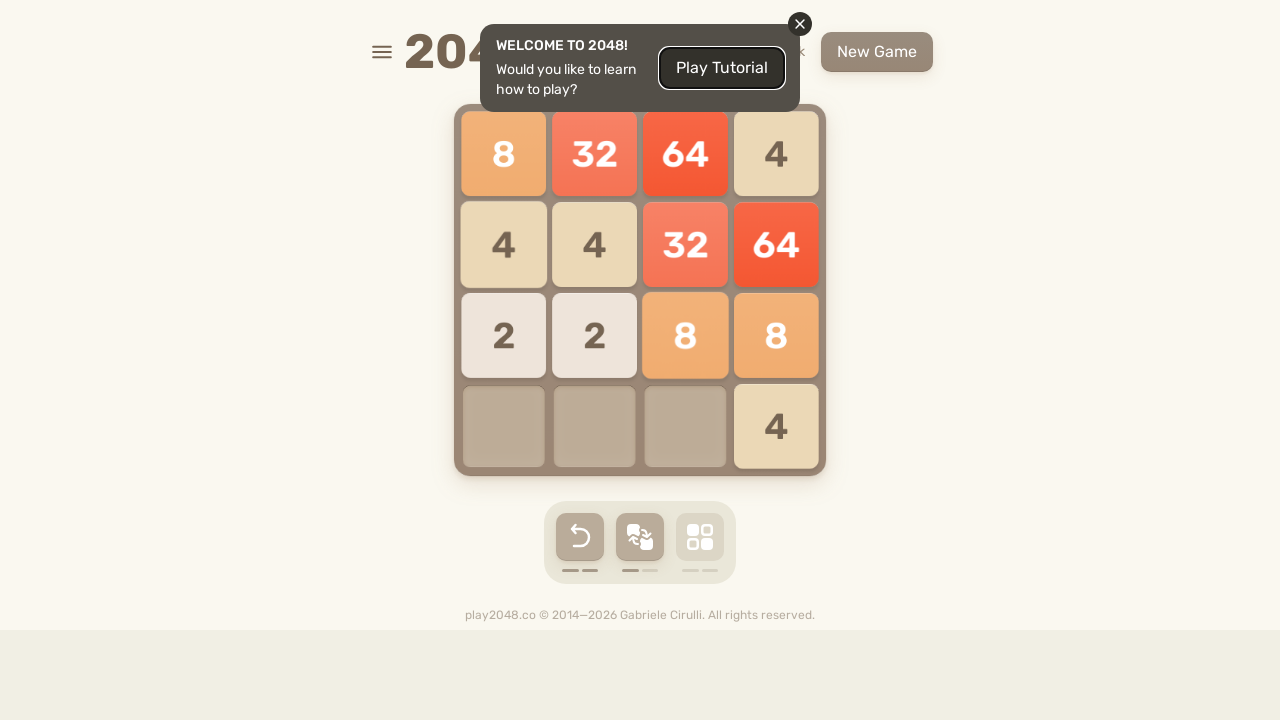

Pressed ArrowUp (outer loop 7, inner loop 7)
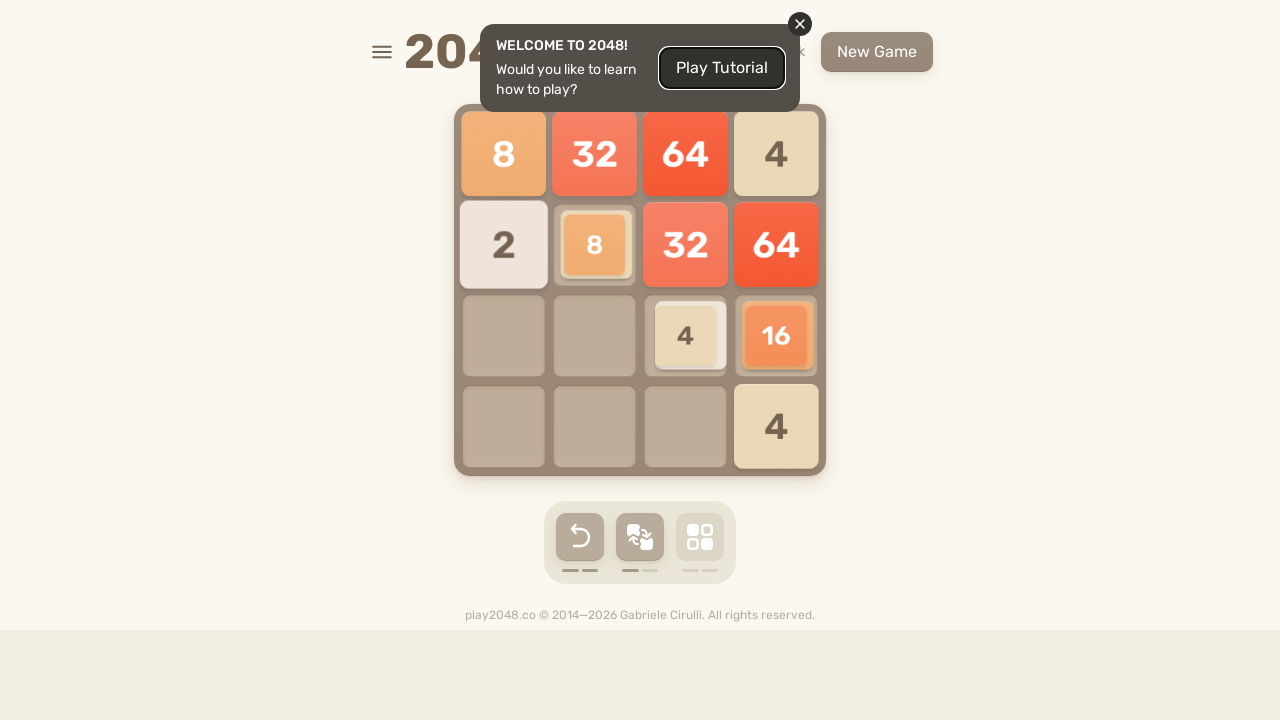

Pressed ArrowRight (outer loop 7, inner loop 8)
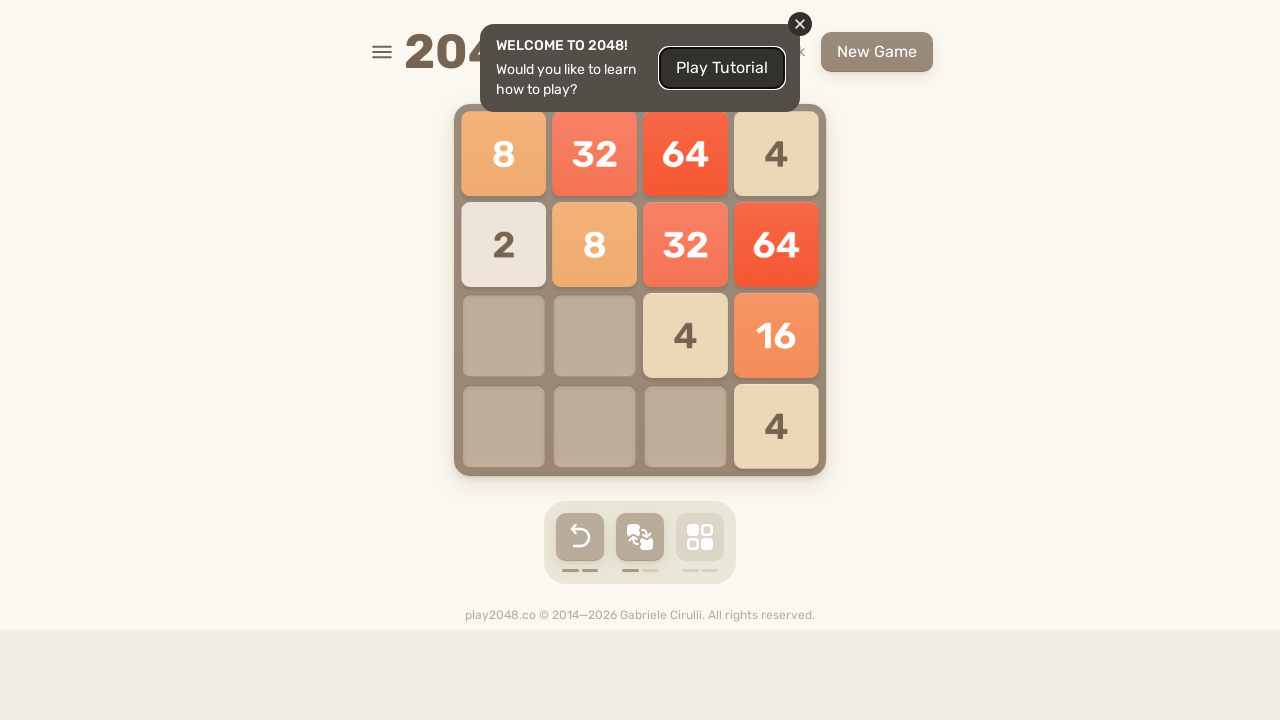

Pressed ArrowUp (outer loop 7, inner loop 8)
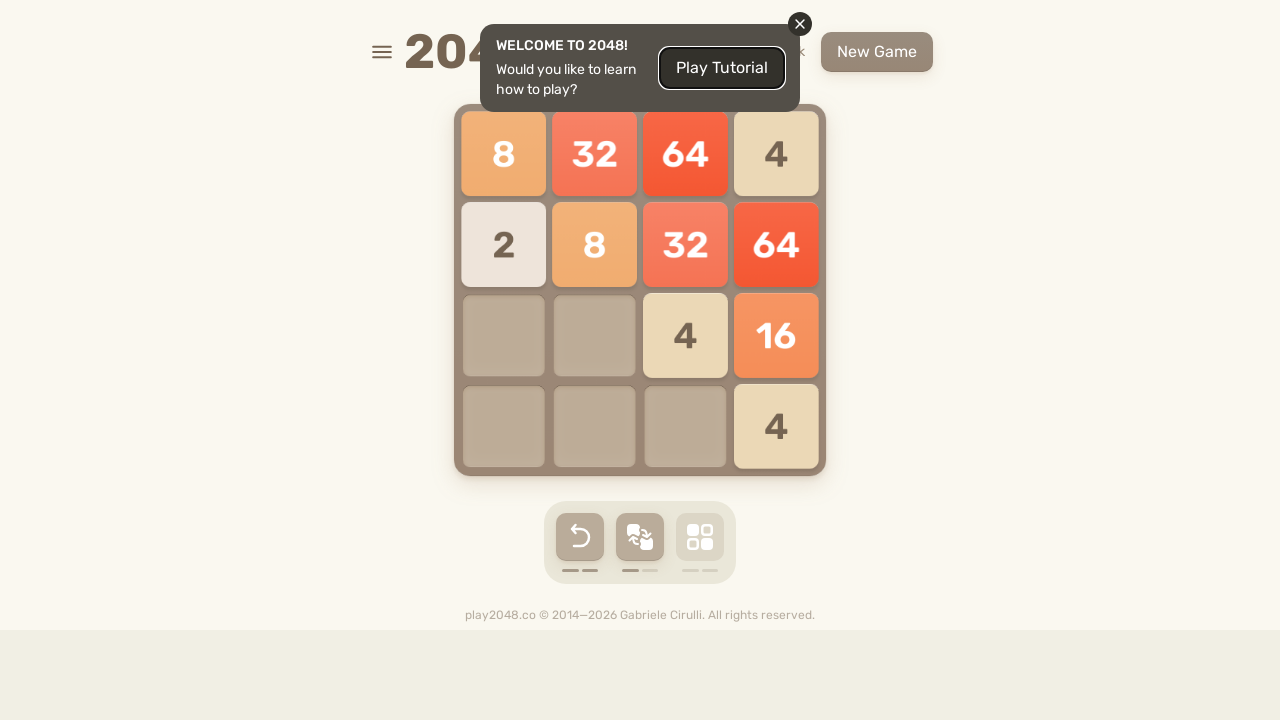

Pressed ArrowRight (outer loop 7, inner loop 9)
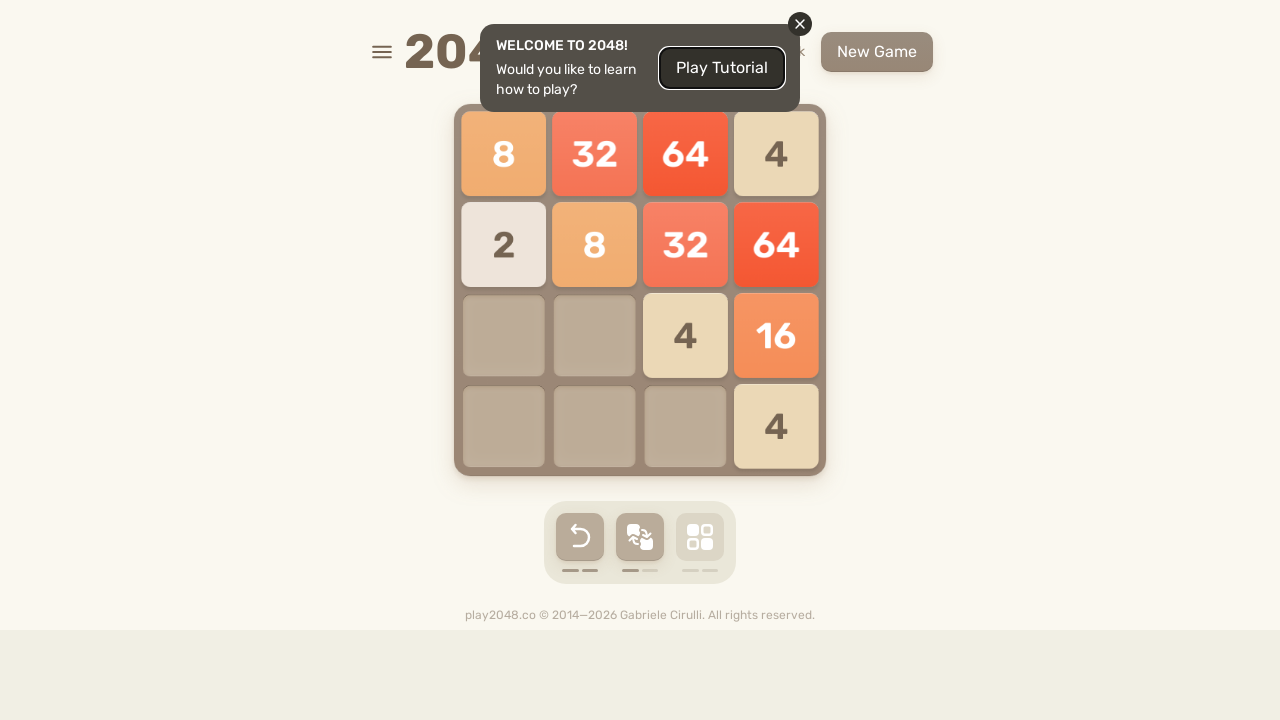

Pressed ArrowUp (outer loop 7, inner loop 9)
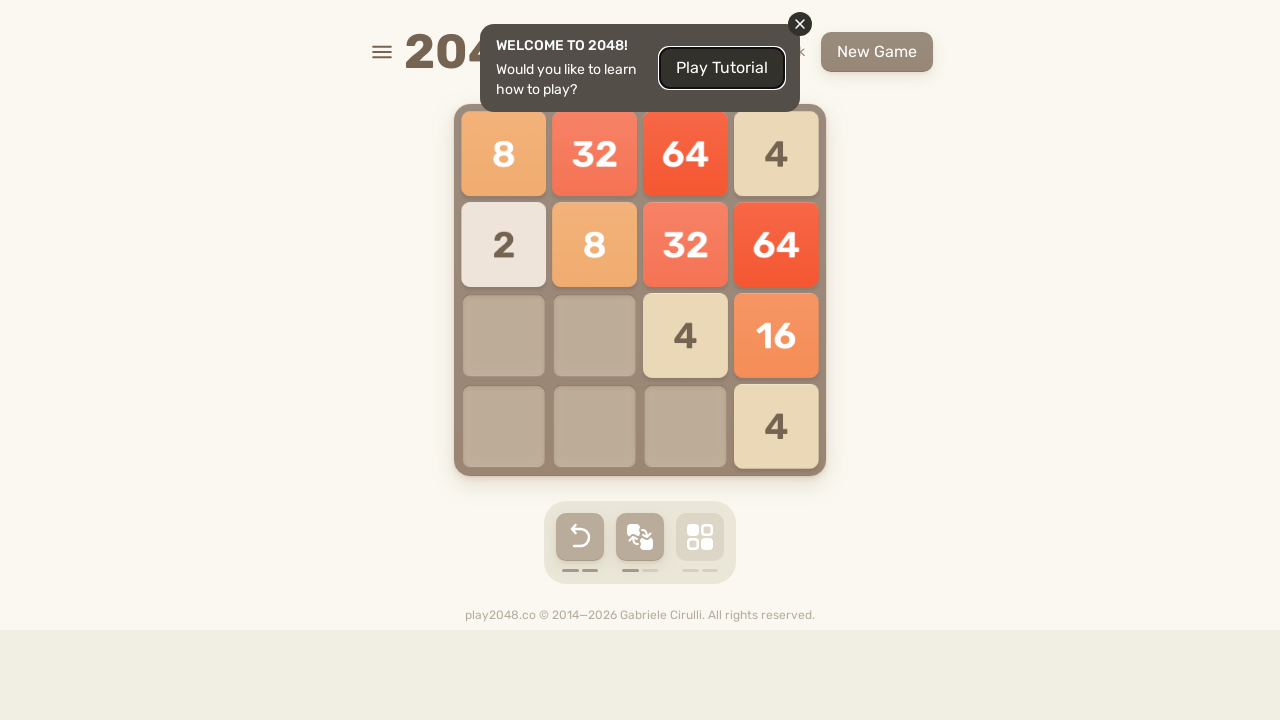

Pressed ArrowRight (outer loop 7, inner loop 10)
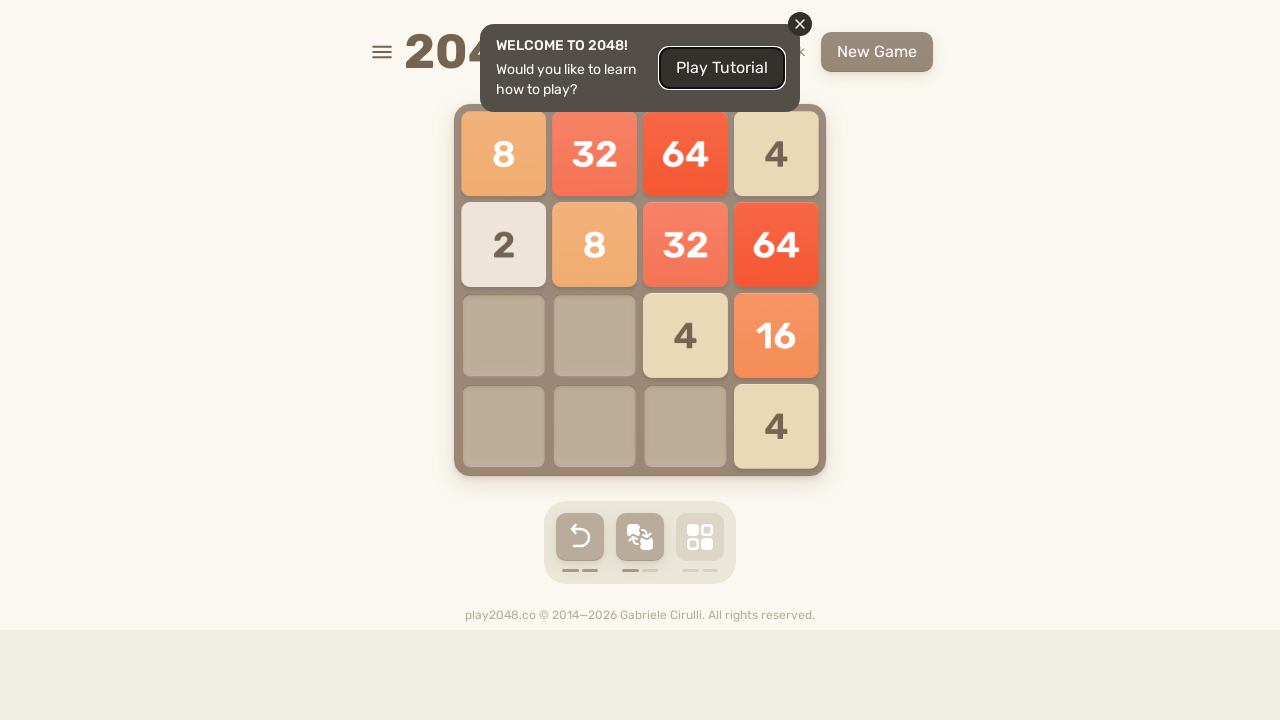

Pressed ArrowUp (outer loop 7, inner loop 10)
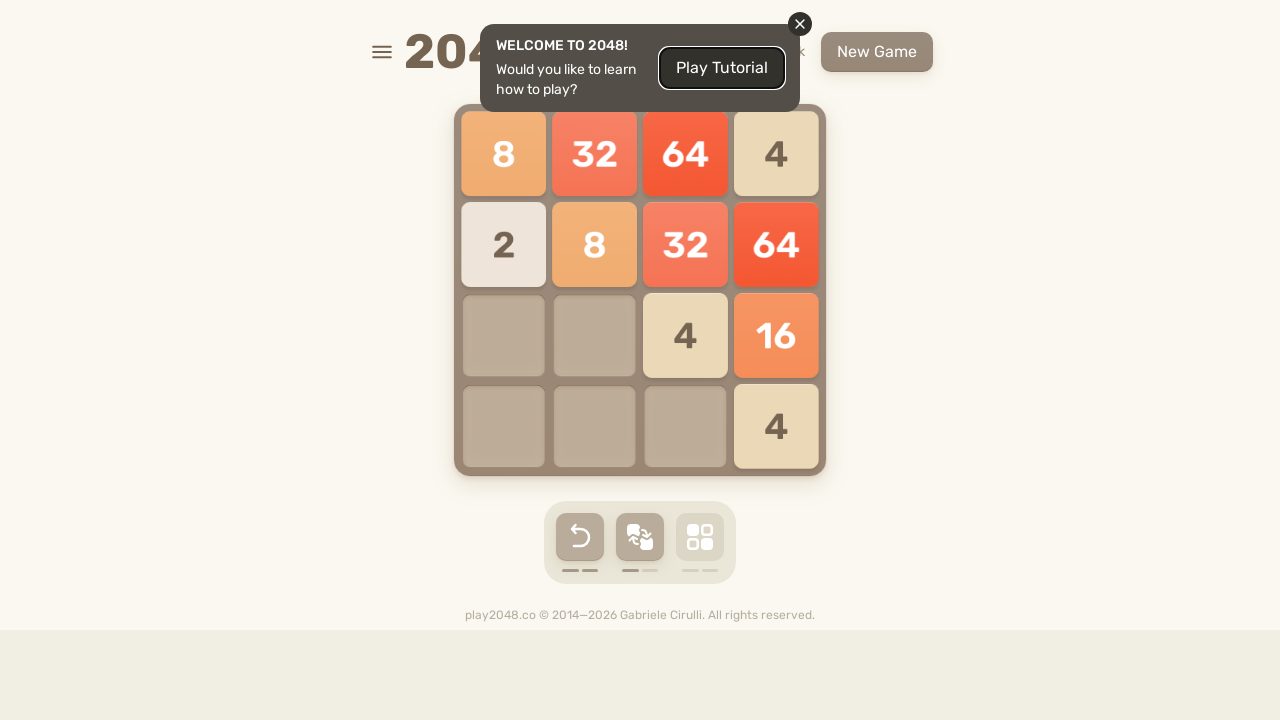

Pressed ArrowRight (outer loop 7, inner loop 11)
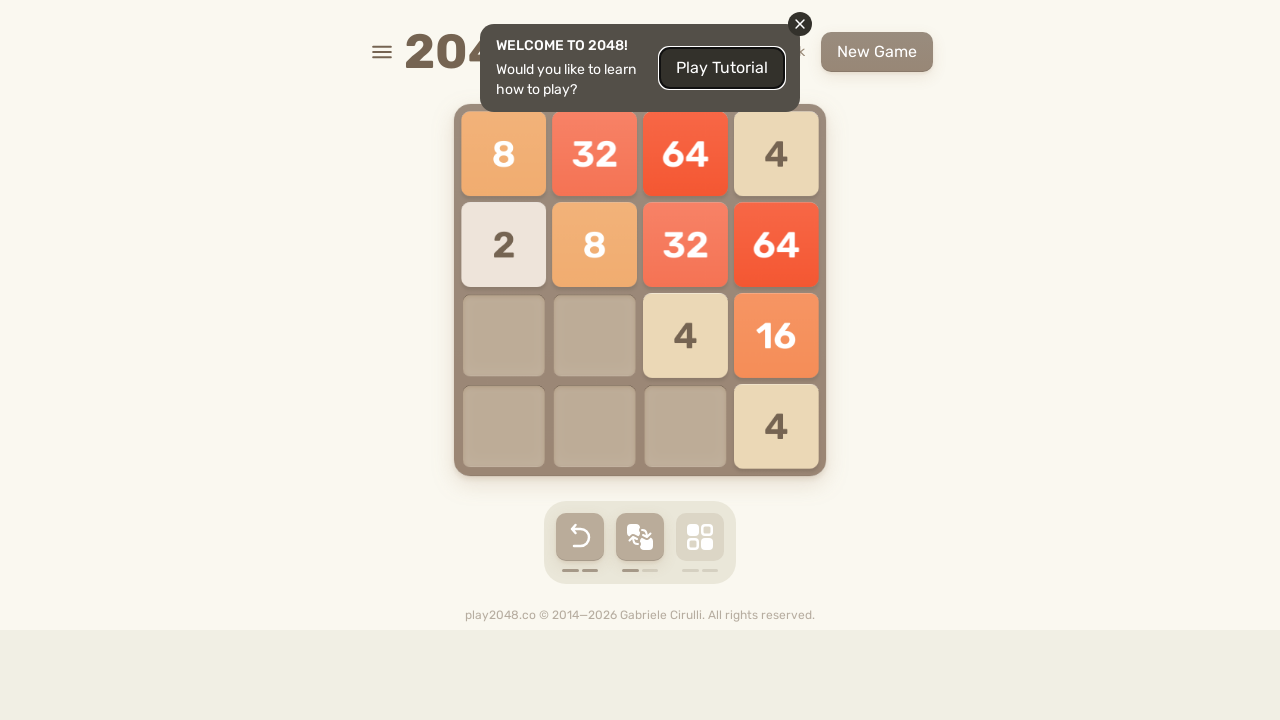

Pressed ArrowUp (outer loop 7, inner loop 11)
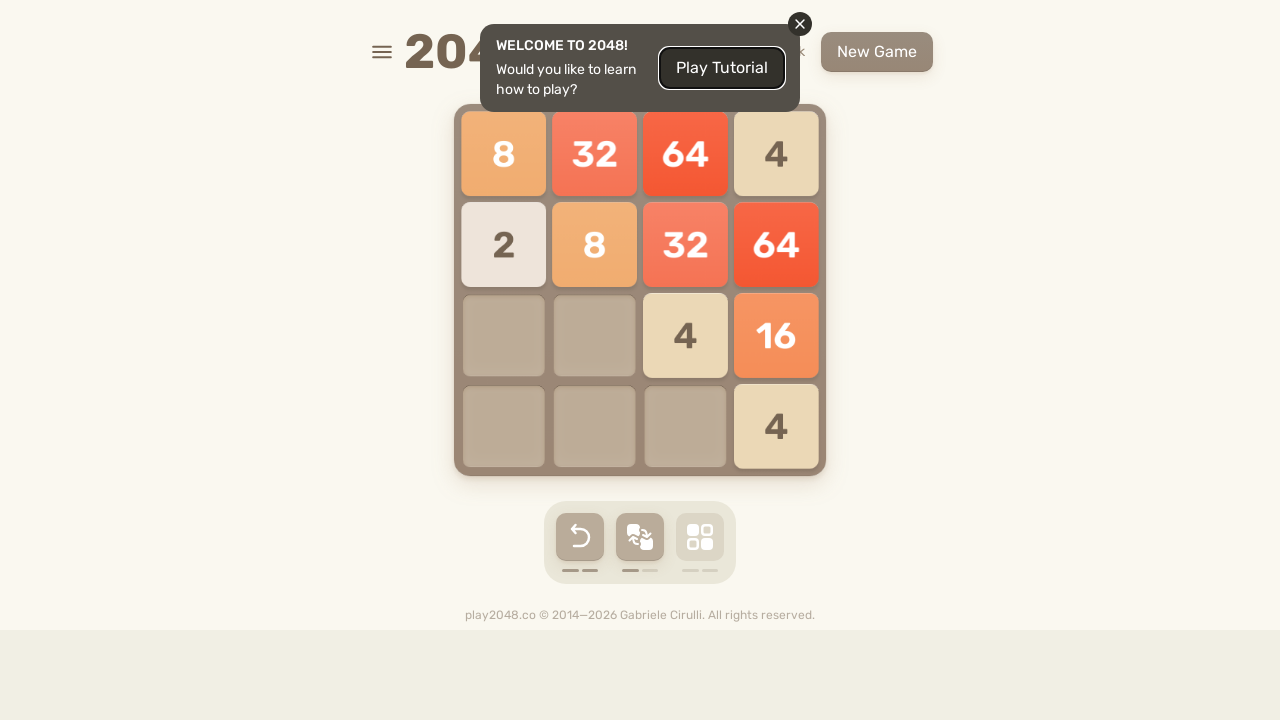

Pressed ArrowRight (outer loop 7, inner loop 12)
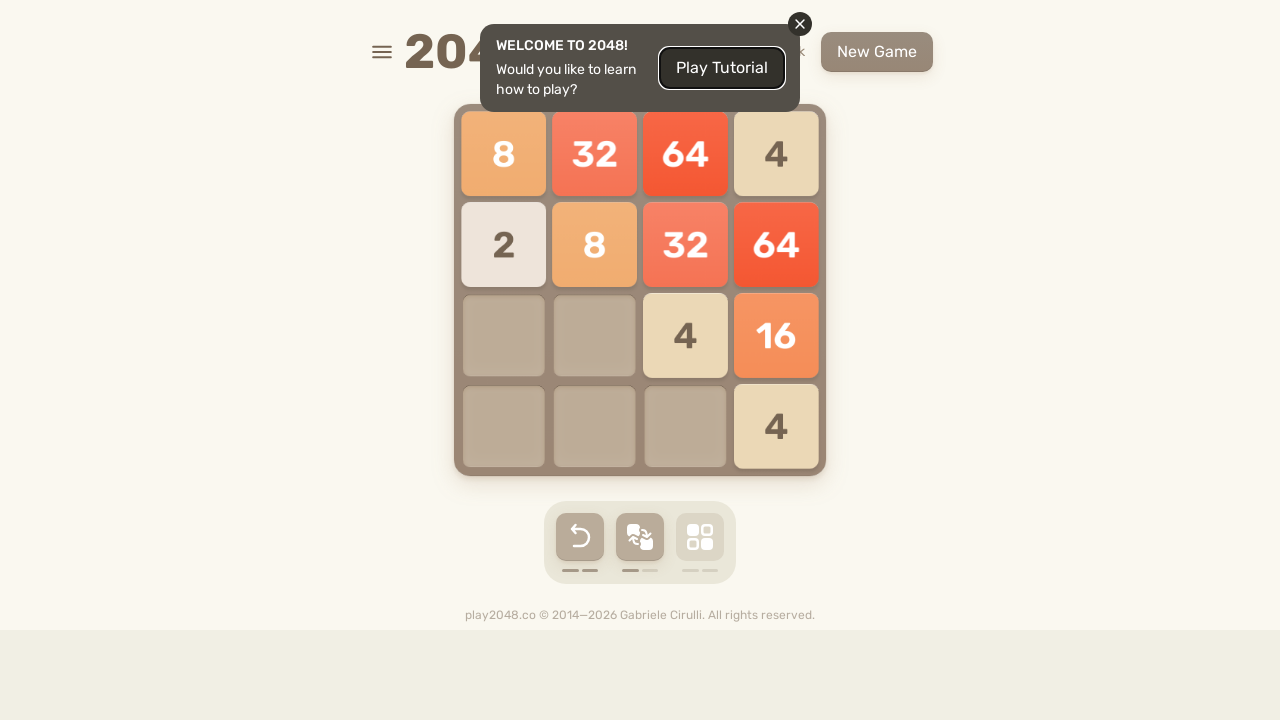

Pressed ArrowUp (outer loop 7, inner loop 12)
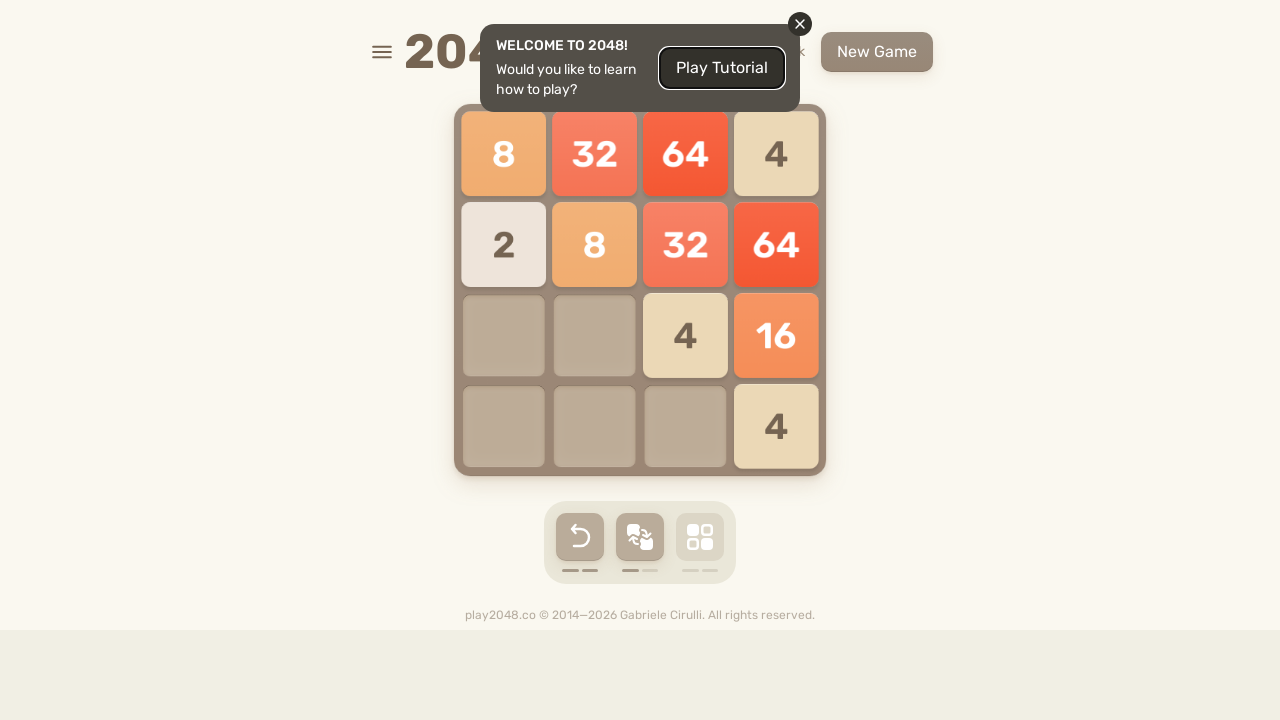

Pressed ArrowRight (outer loop 7, inner loop 13)
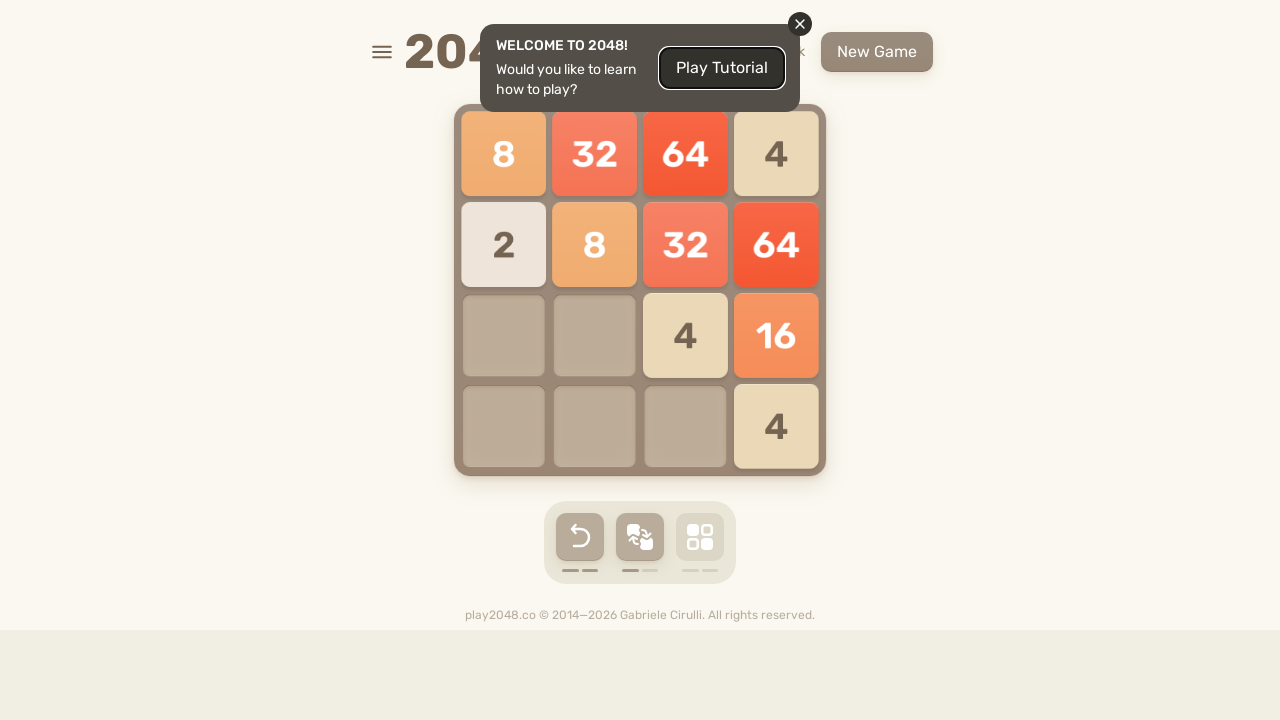

Pressed ArrowUp (outer loop 7, inner loop 13)
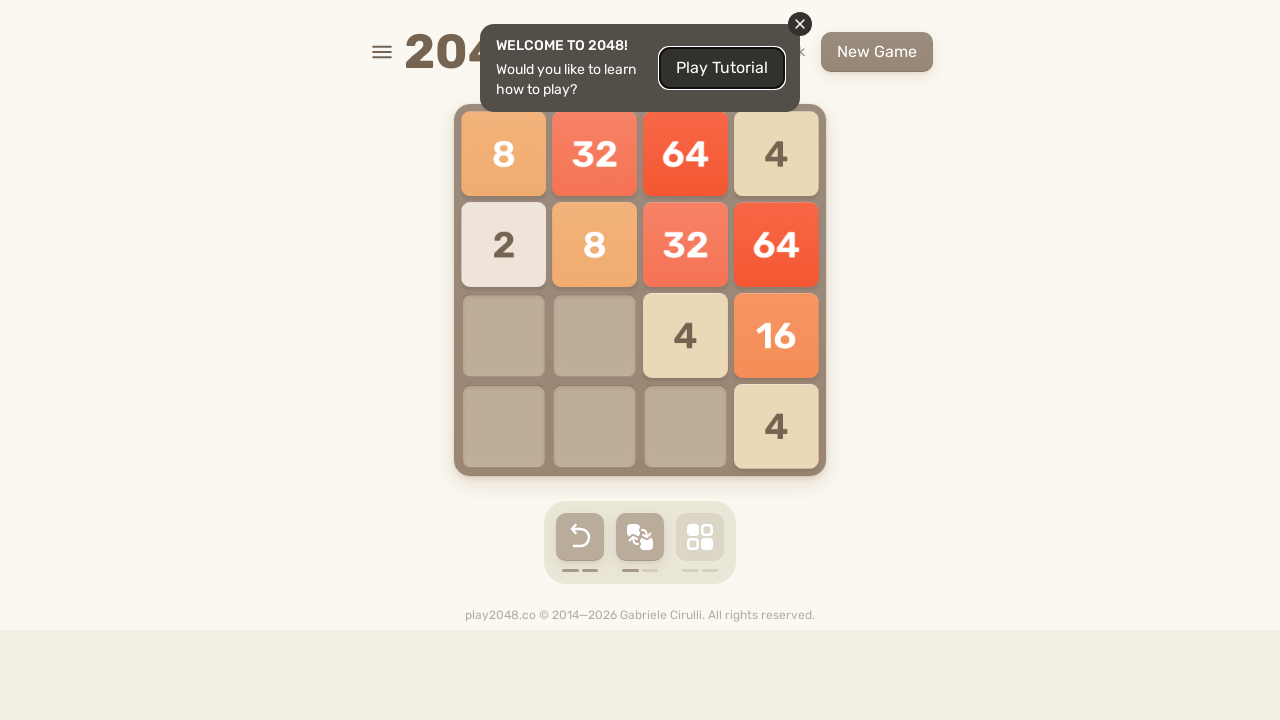

Pressed ArrowRight (outer loop 7, inner loop 14)
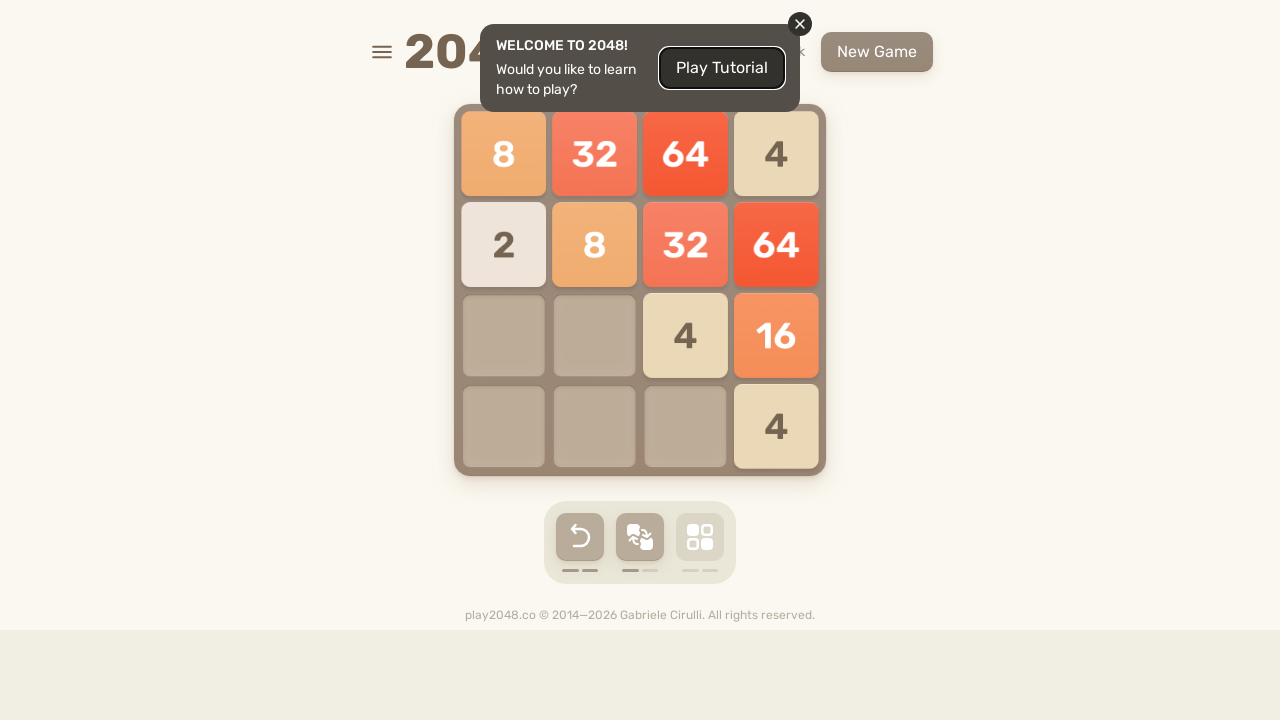

Pressed ArrowUp (outer loop 7, inner loop 14)
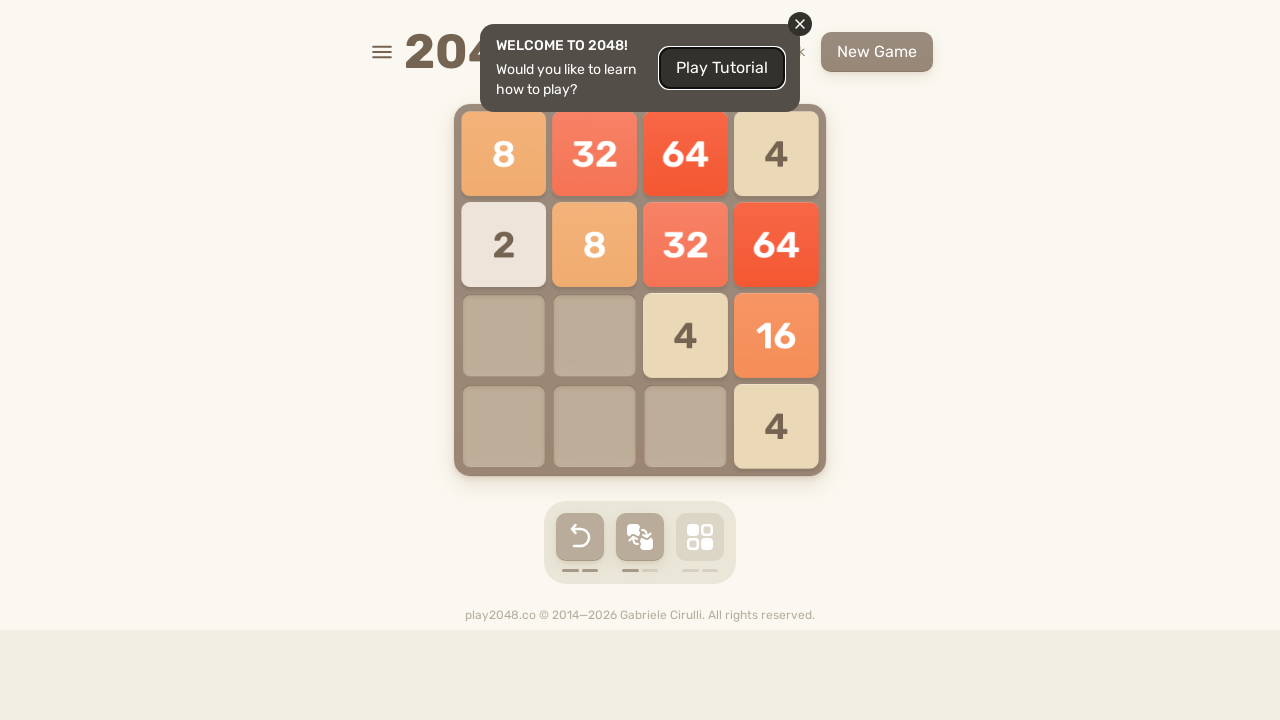

Pressed ArrowLeft after inner loop sequence (outer loop 7)
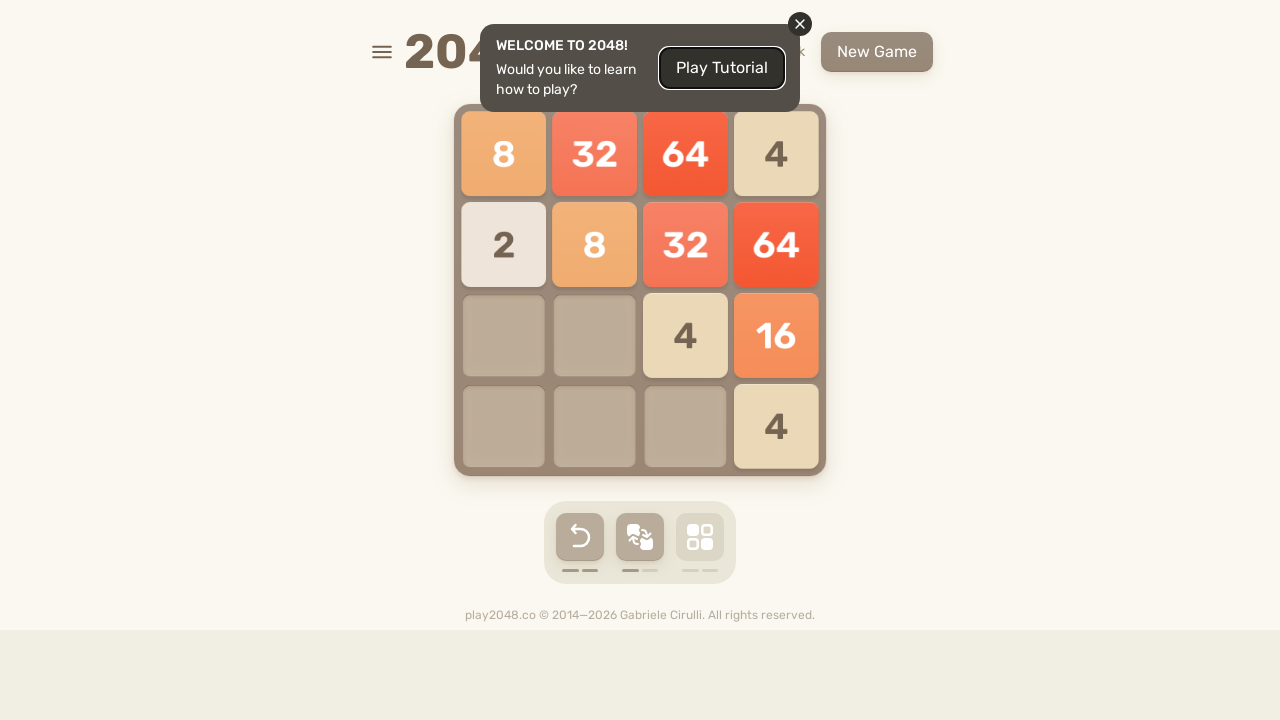

Pressed ArrowUp after ArrowLeft (outer loop 7)
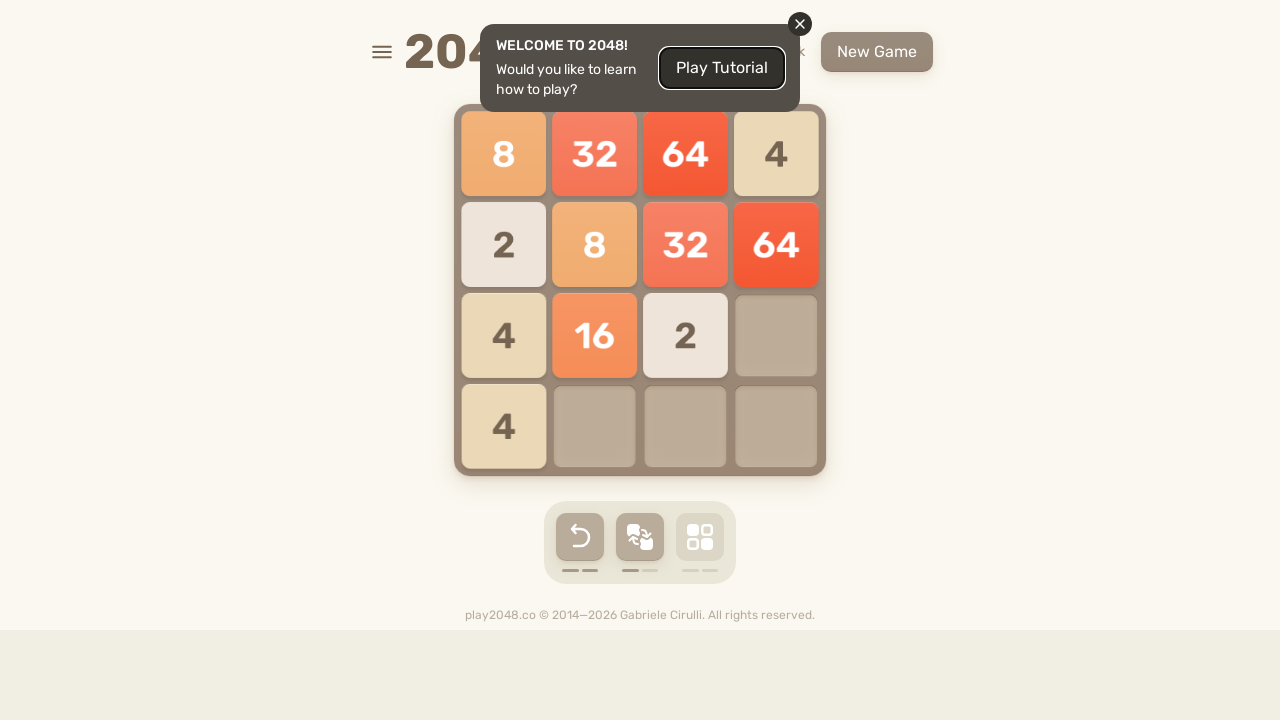

Pressed ArrowRight (outer loop 8, inner loop 0)
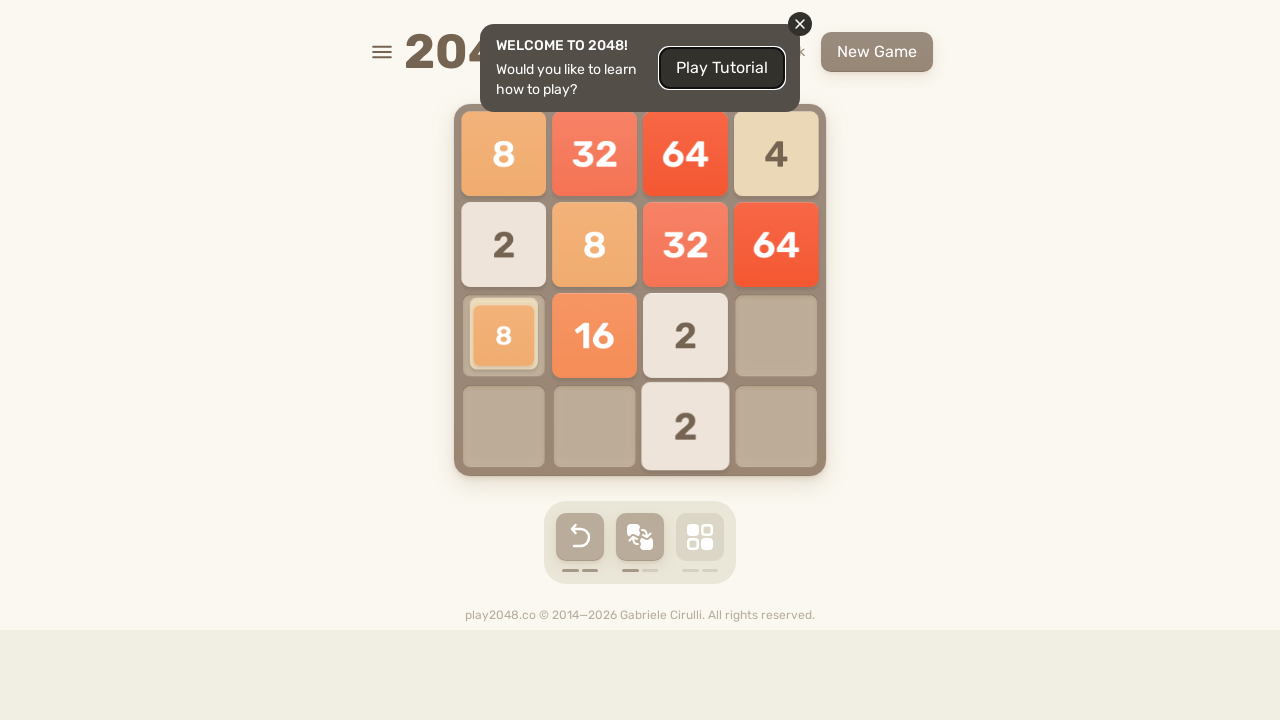

Pressed ArrowUp (outer loop 8, inner loop 0)
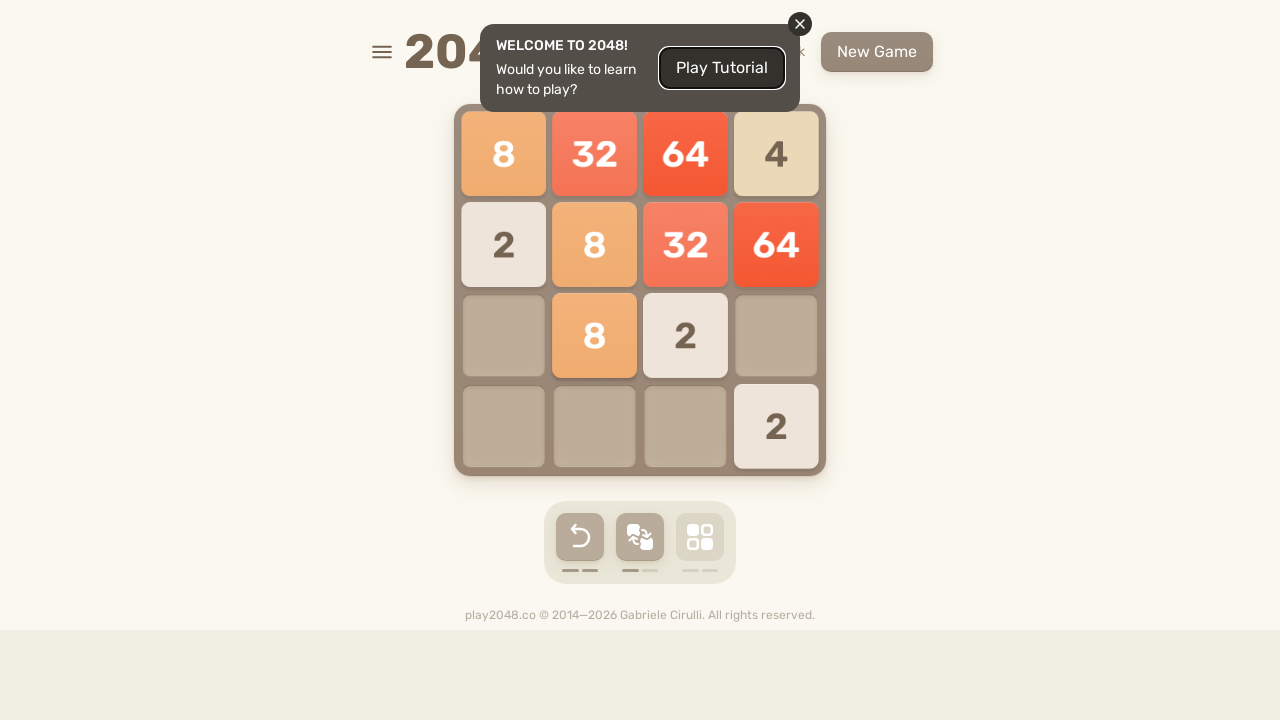

Pressed ArrowRight (outer loop 8, inner loop 1)
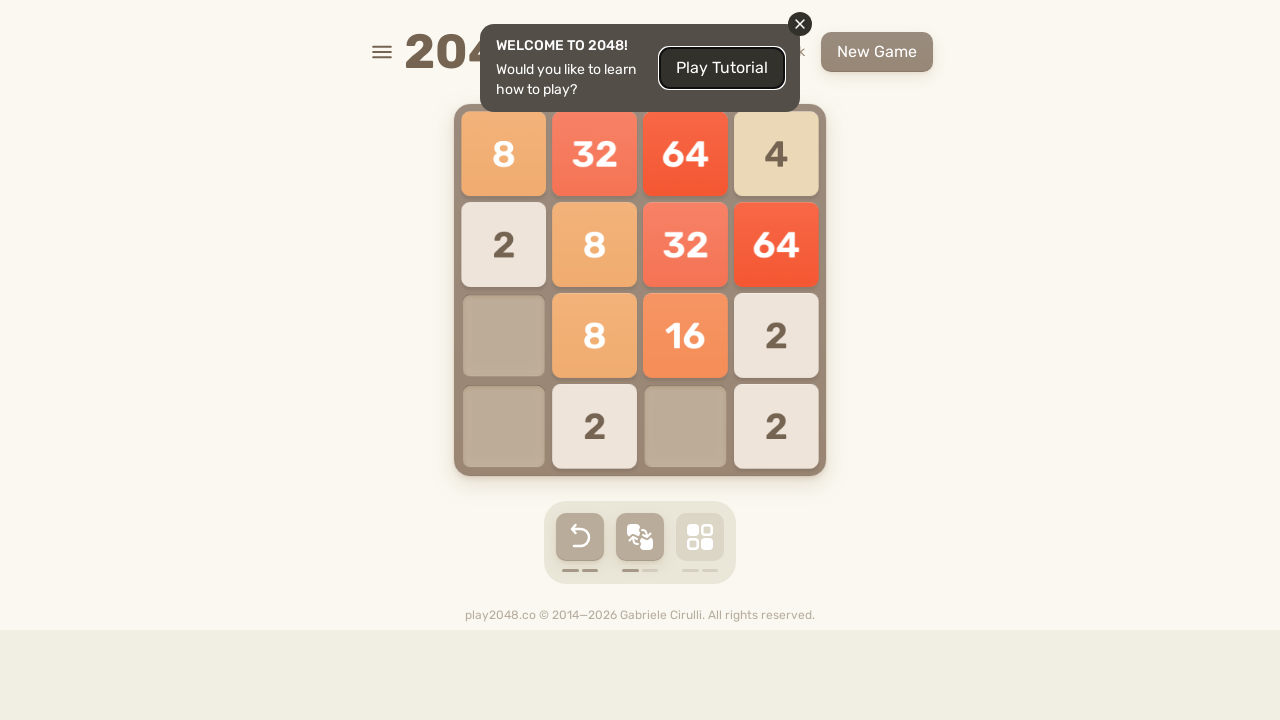

Pressed ArrowUp (outer loop 8, inner loop 1)
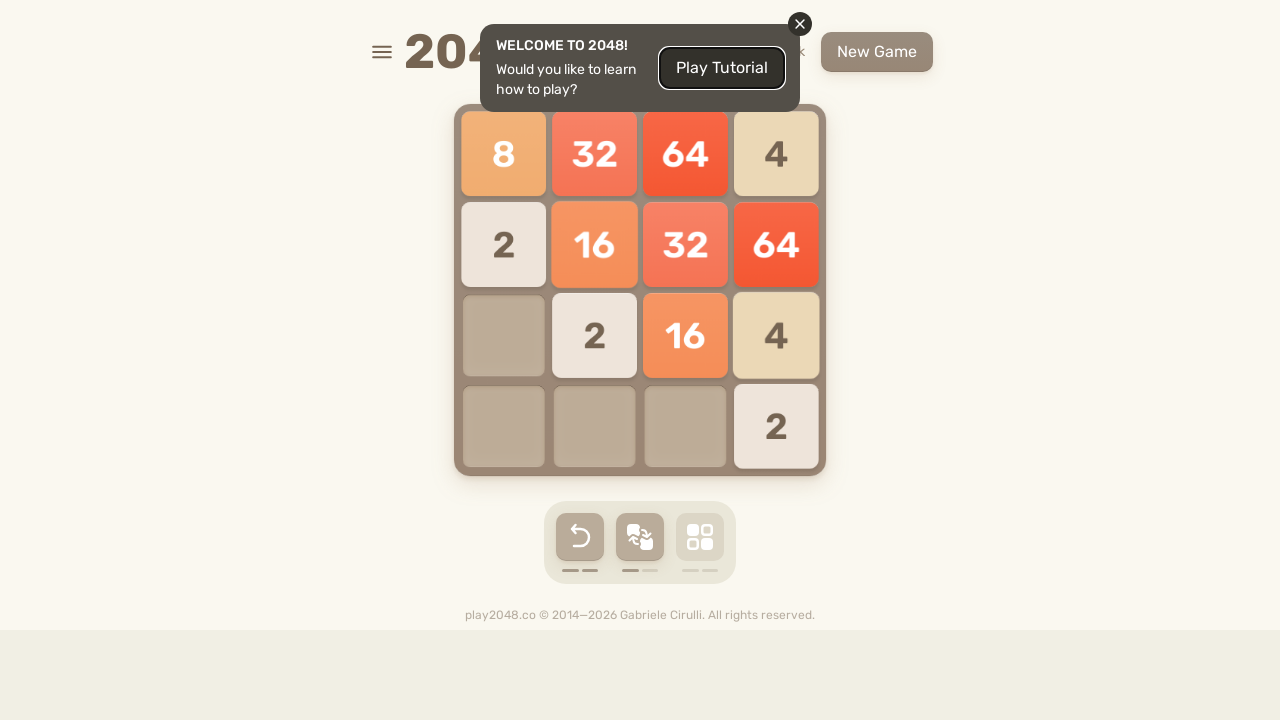

Pressed ArrowRight (outer loop 8, inner loop 2)
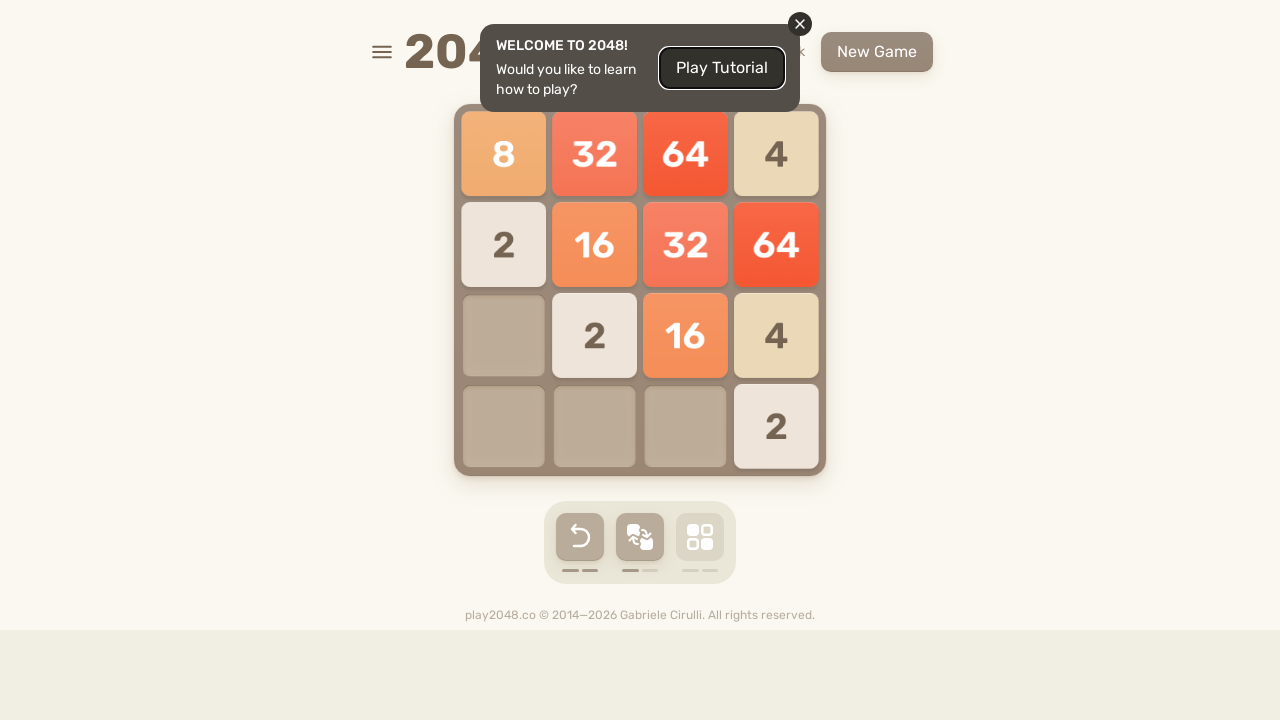

Pressed ArrowUp (outer loop 8, inner loop 2)
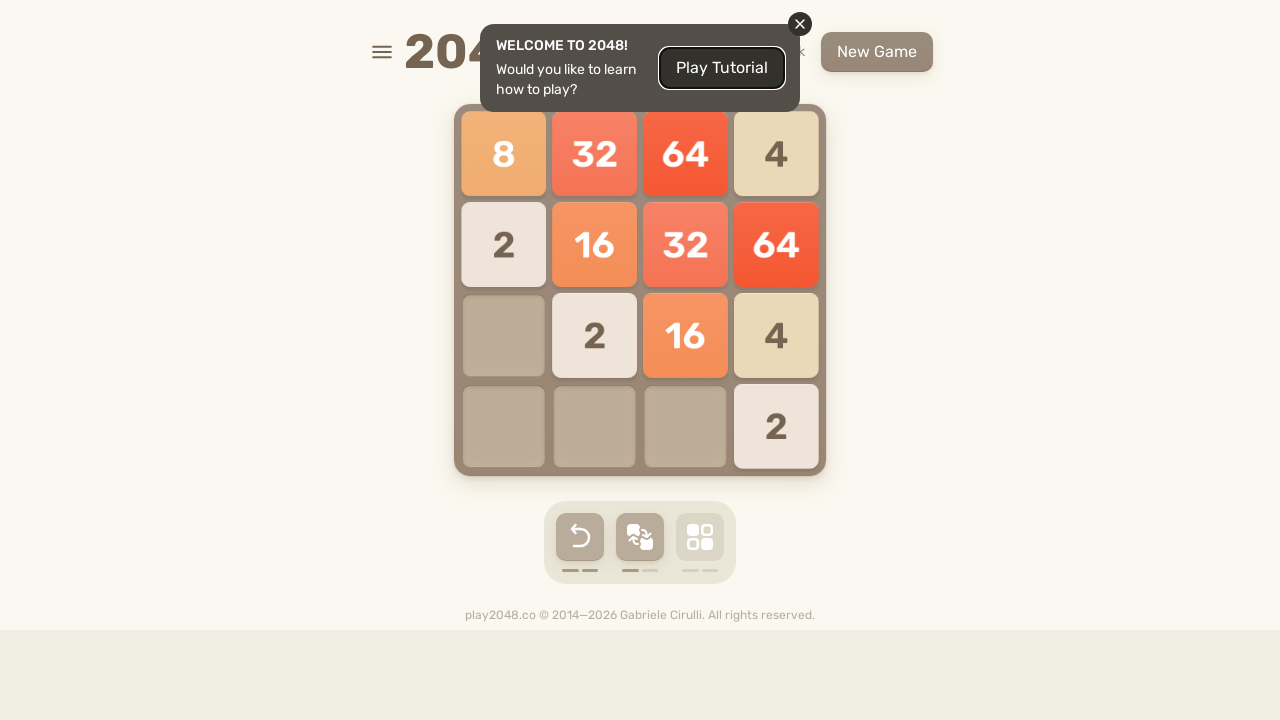

Pressed ArrowRight (outer loop 8, inner loop 3)
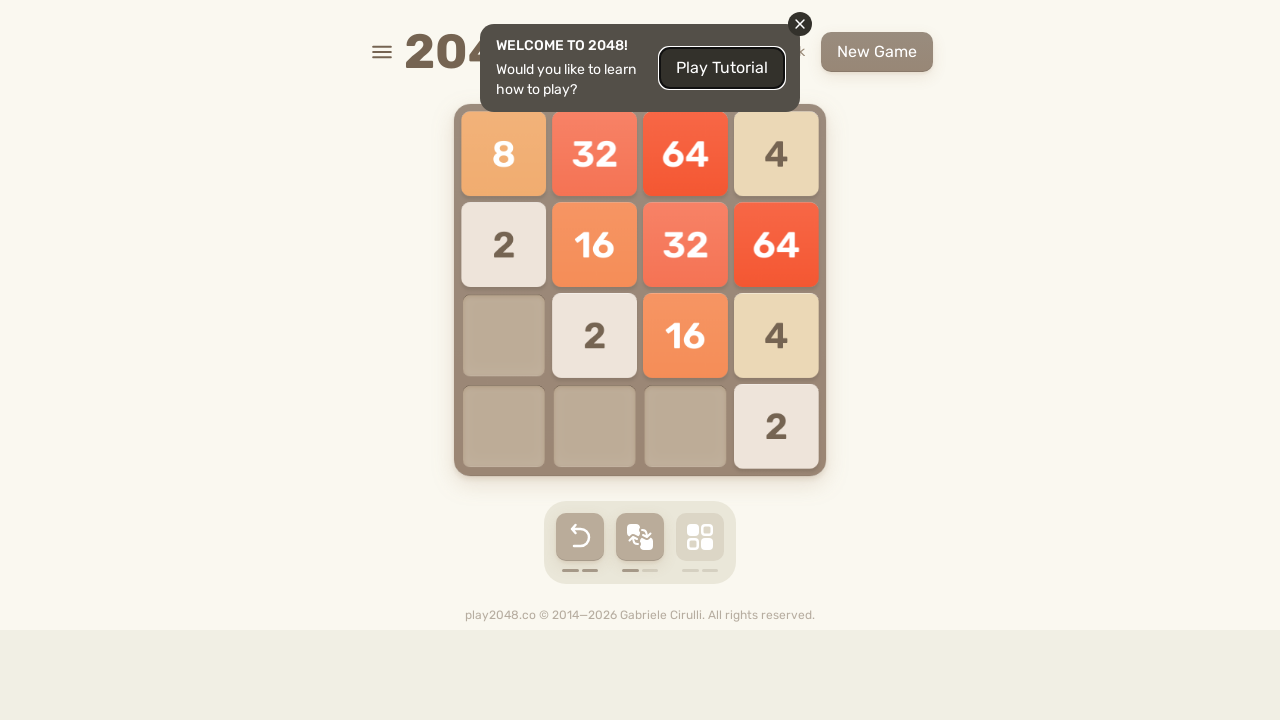

Pressed ArrowUp (outer loop 8, inner loop 3)
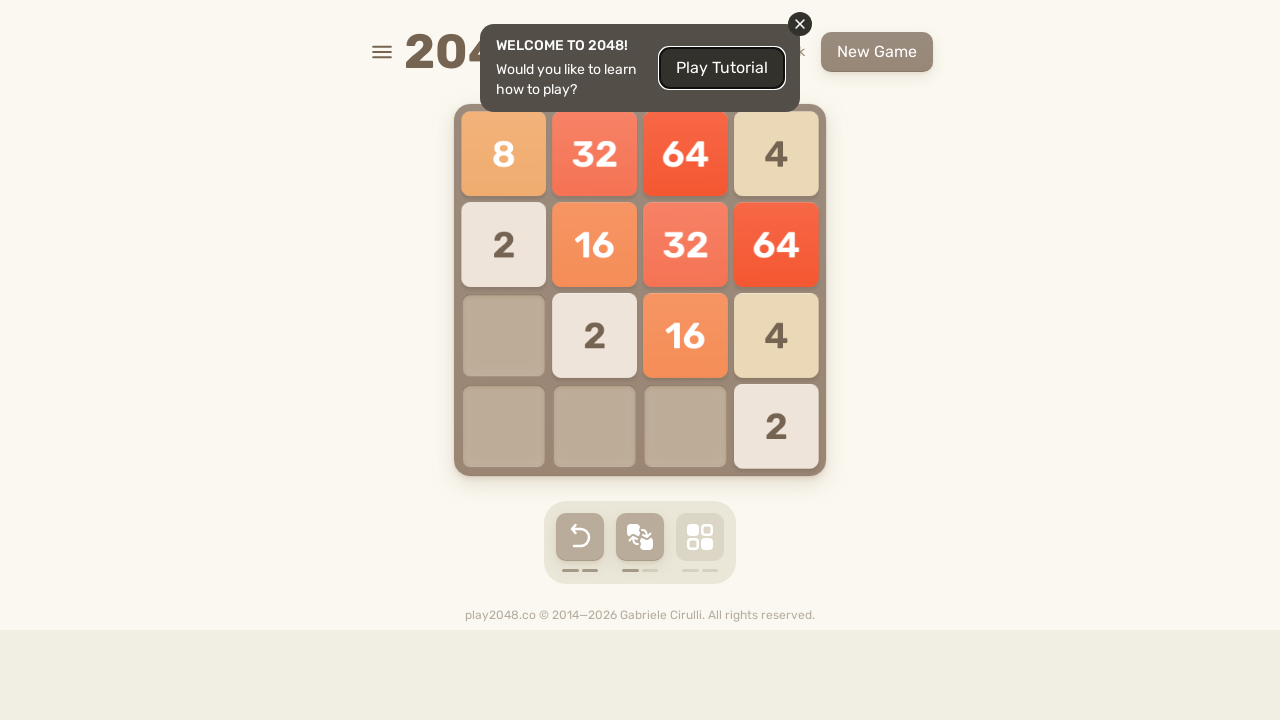

Pressed ArrowRight (outer loop 8, inner loop 4)
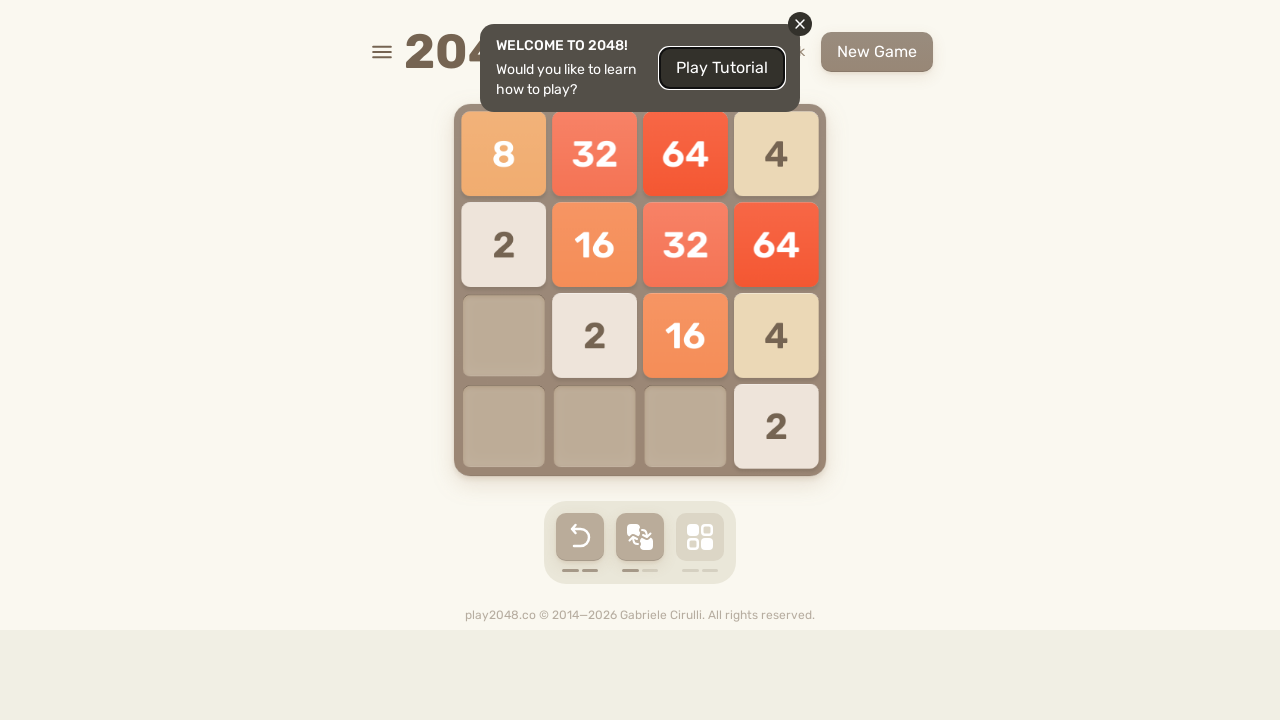

Pressed ArrowUp (outer loop 8, inner loop 4)
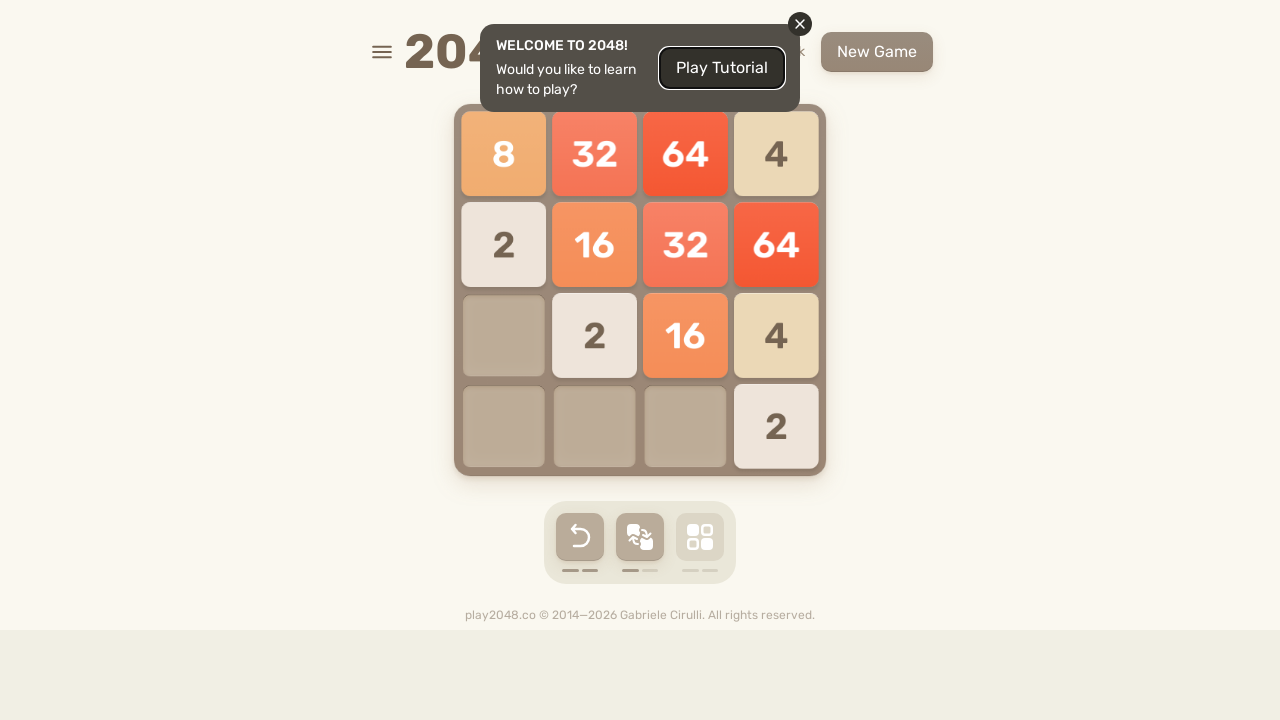

Pressed ArrowRight (outer loop 8, inner loop 5)
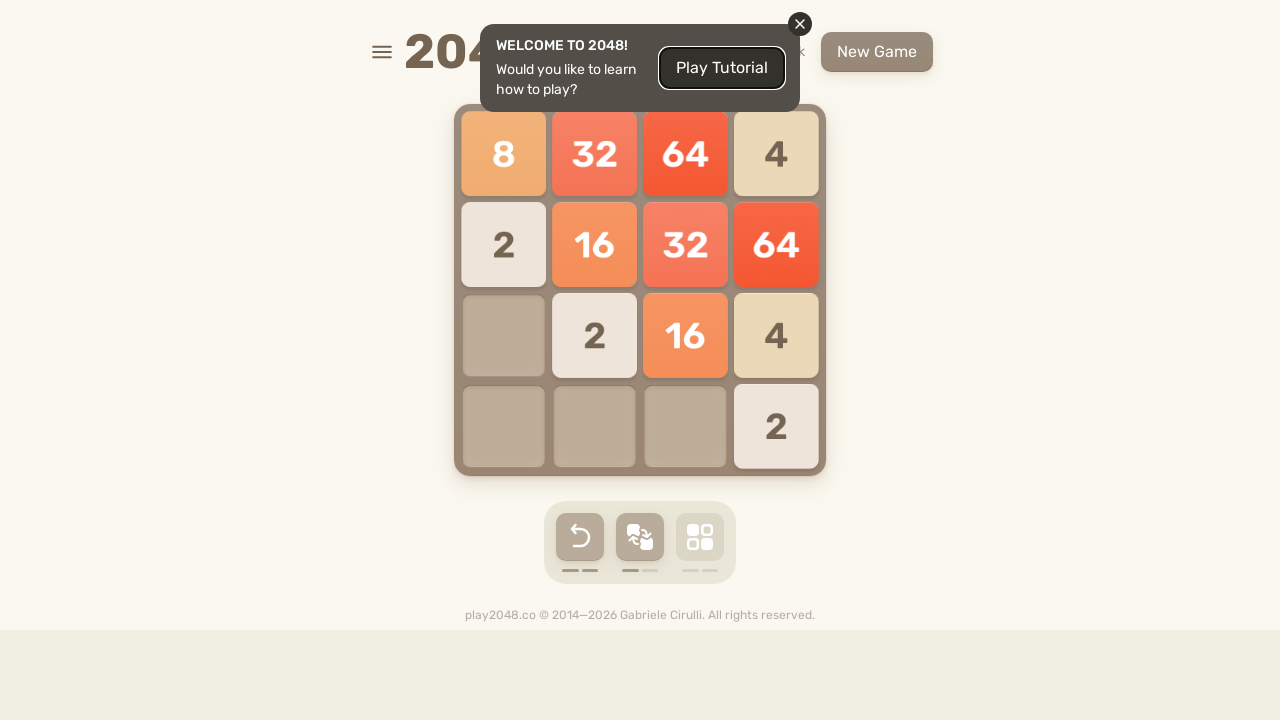

Pressed ArrowUp (outer loop 8, inner loop 5)
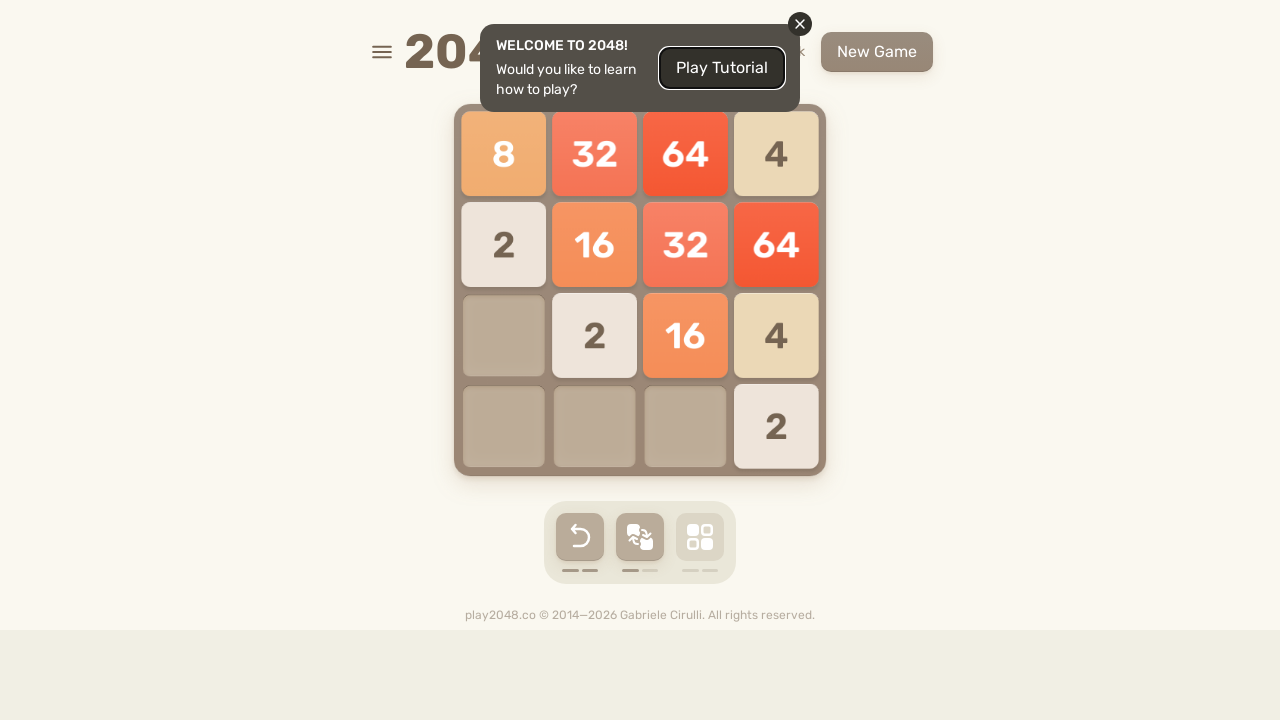

Pressed ArrowRight (outer loop 8, inner loop 6)
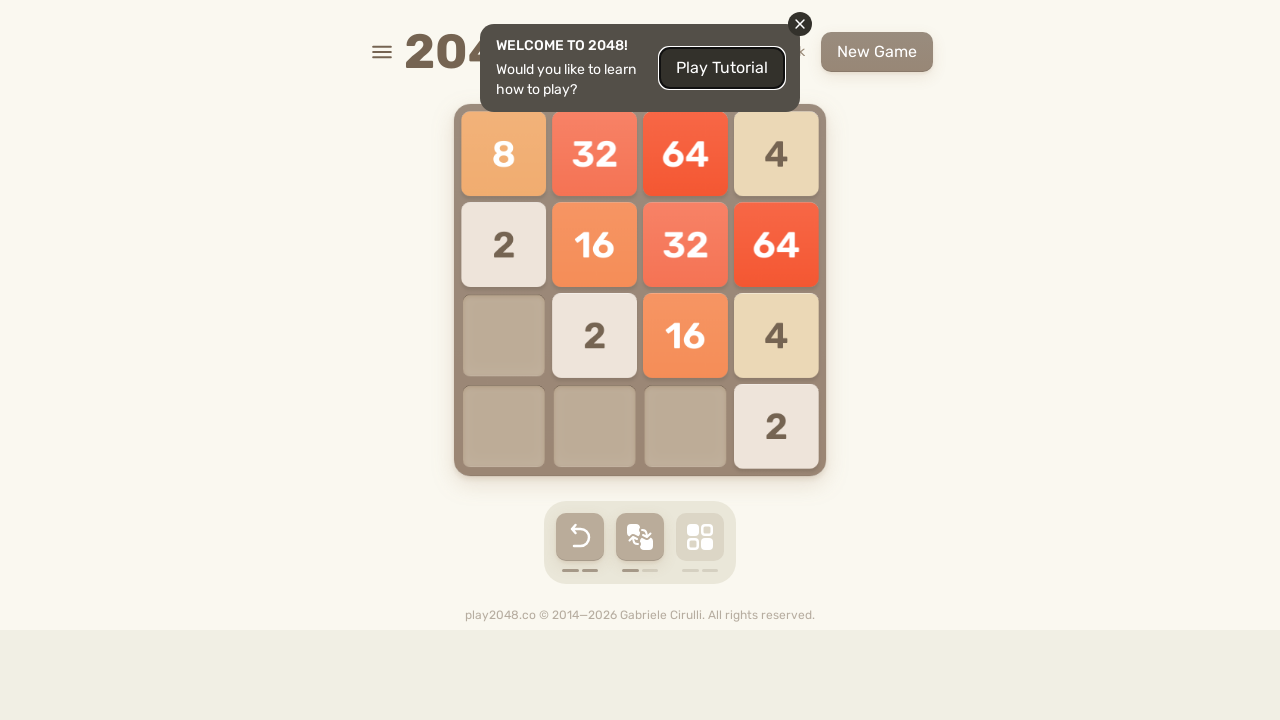

Pressed ArrowUp (outer loop 8, inner loop 6)
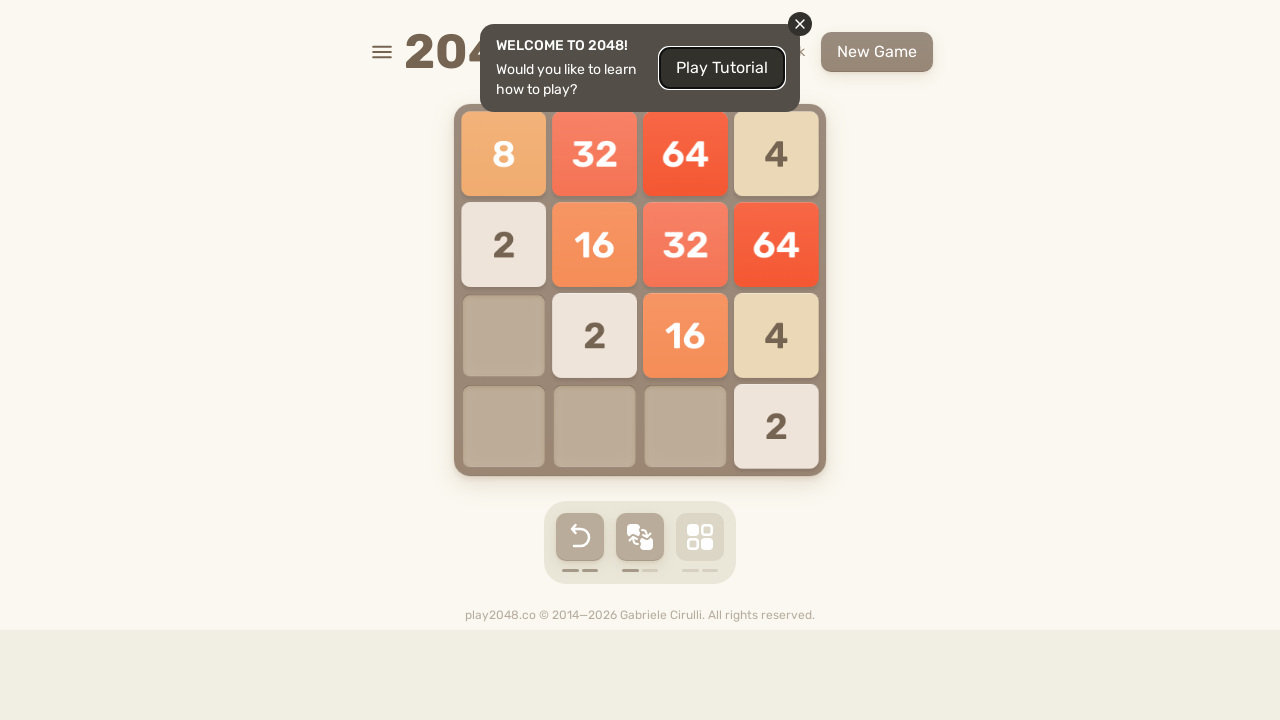

Pressed ArrowRight (outer loop 8, inner loop 7)
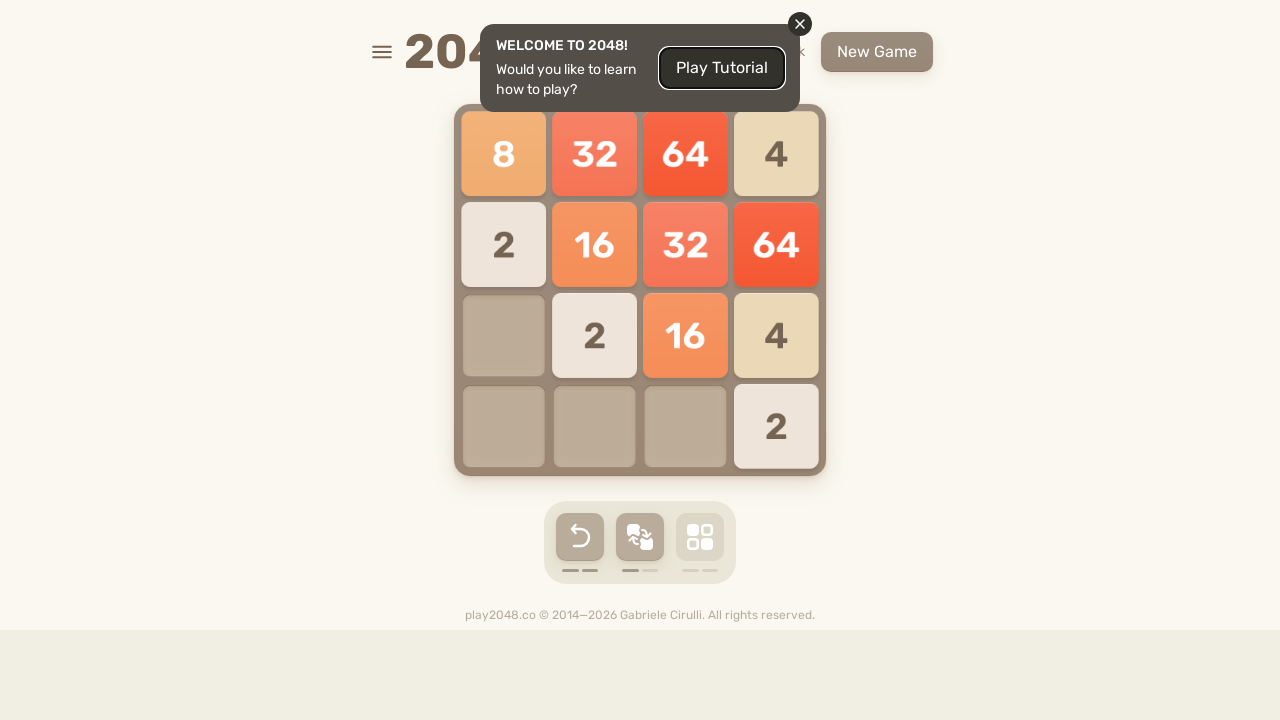

Pressed ArrowUp (outer loop 8, inner loop 7)
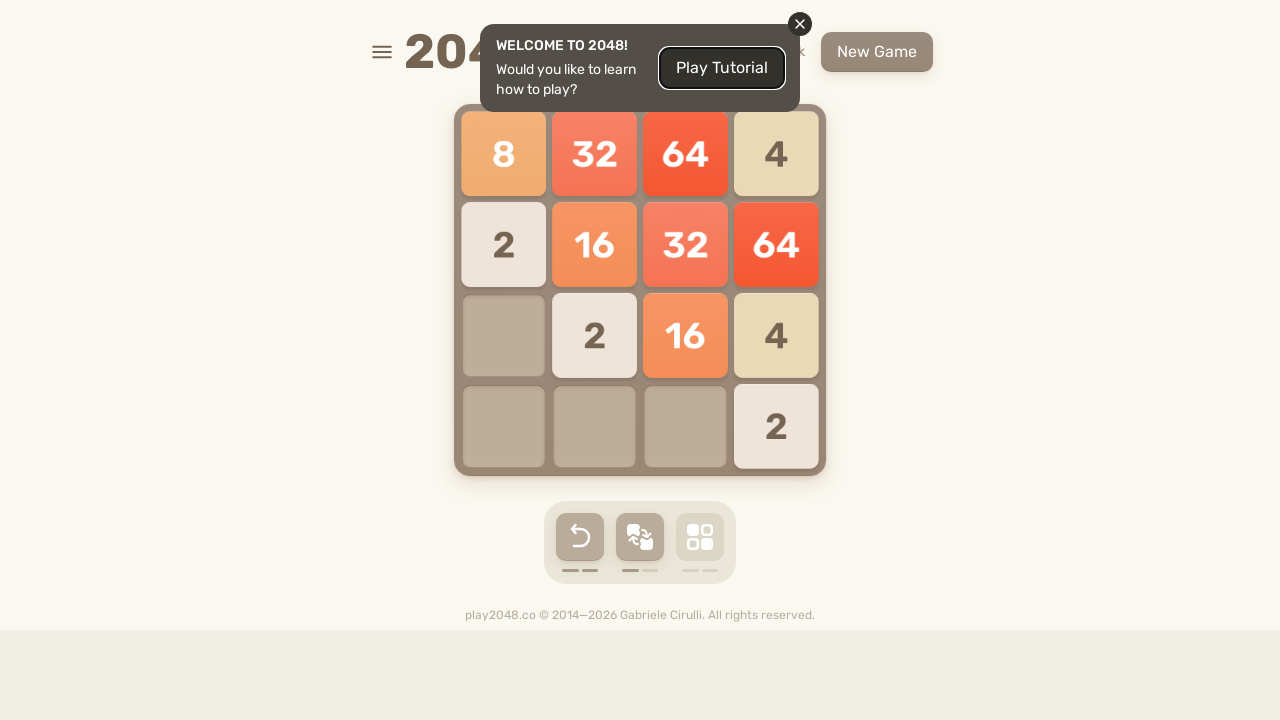

Pressed ArrowRight (outer loop 8, inner loop 8)
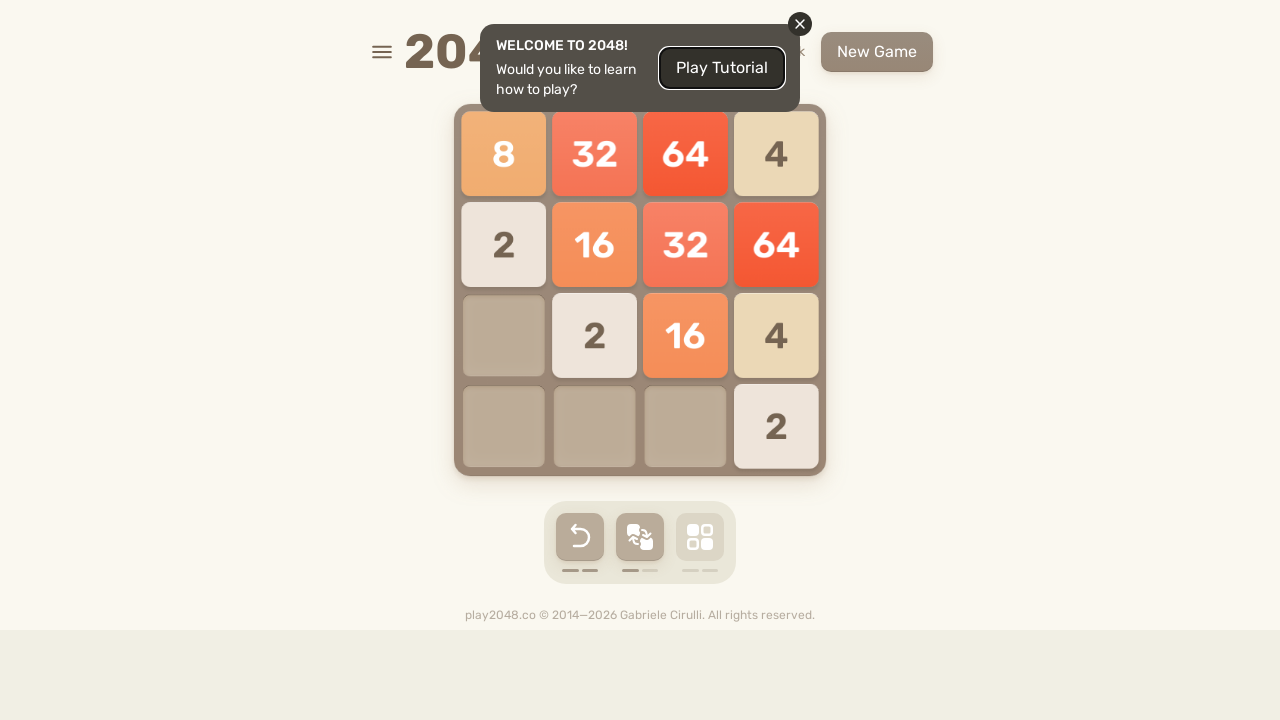

Pressed ArrowUp (outer loop 8, inner loop 8)
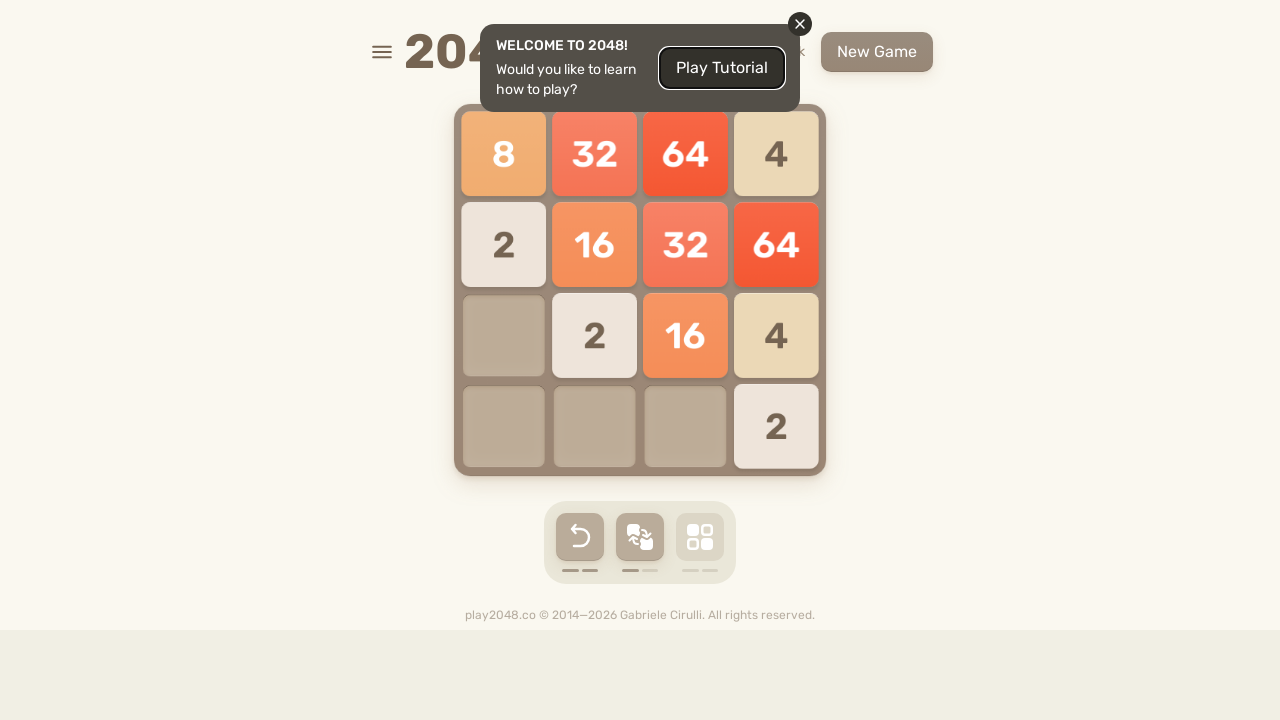

Pressed ArrowRight (outer loop 8, inner loop 9)
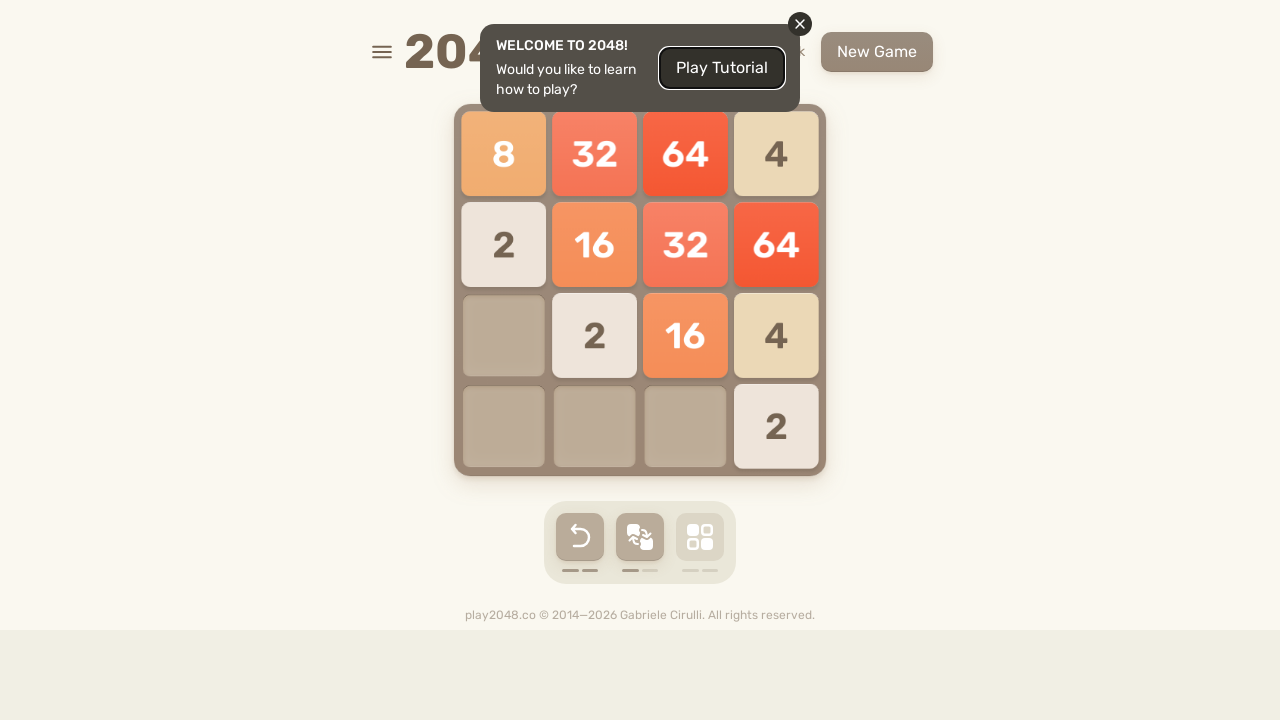

Pressed ArrowUp (outer loop 8, inner loop 9)
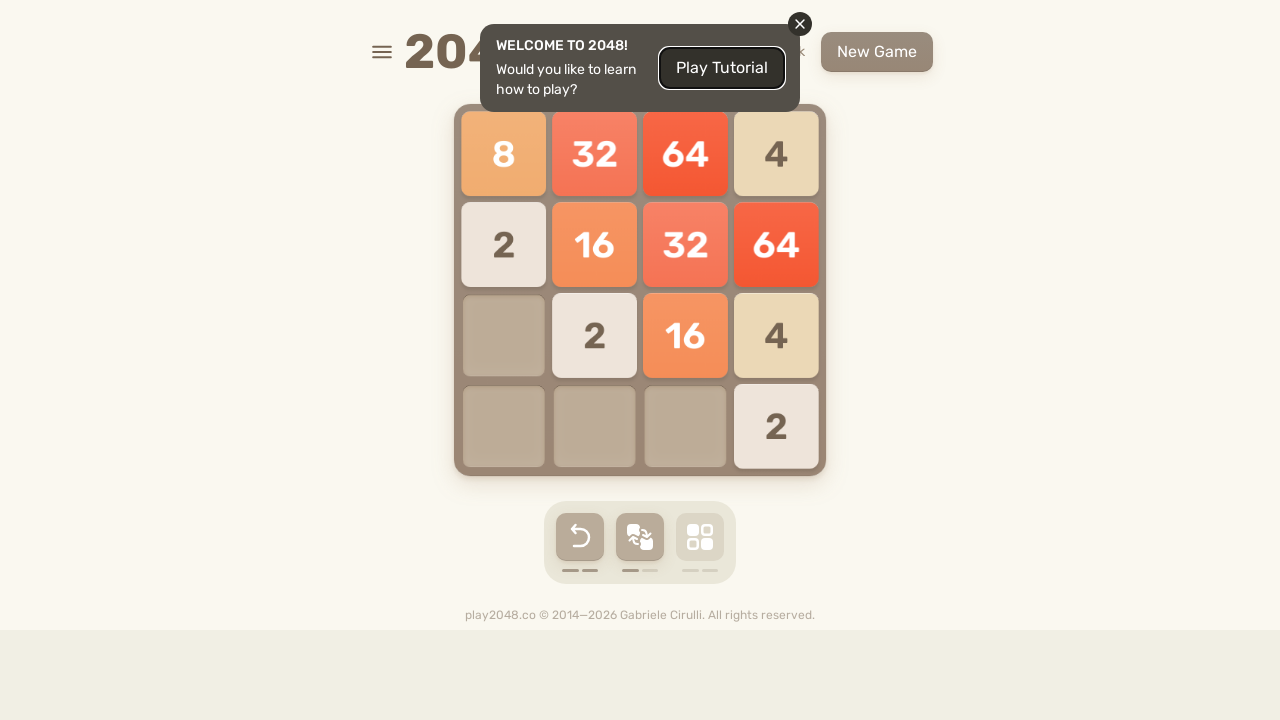

Pressed ArrowRight (outer loop 8, inner loop 10)
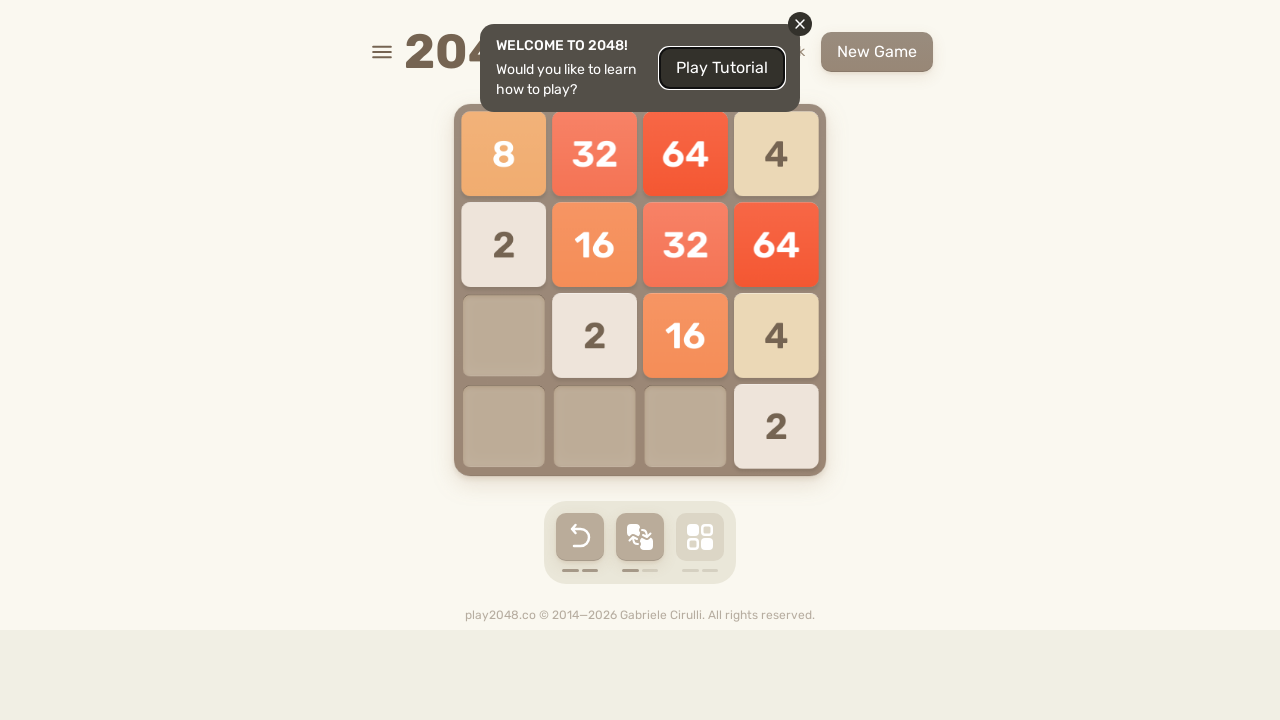

Pressed ArrowUp (outer loop 8, inner loop 10)
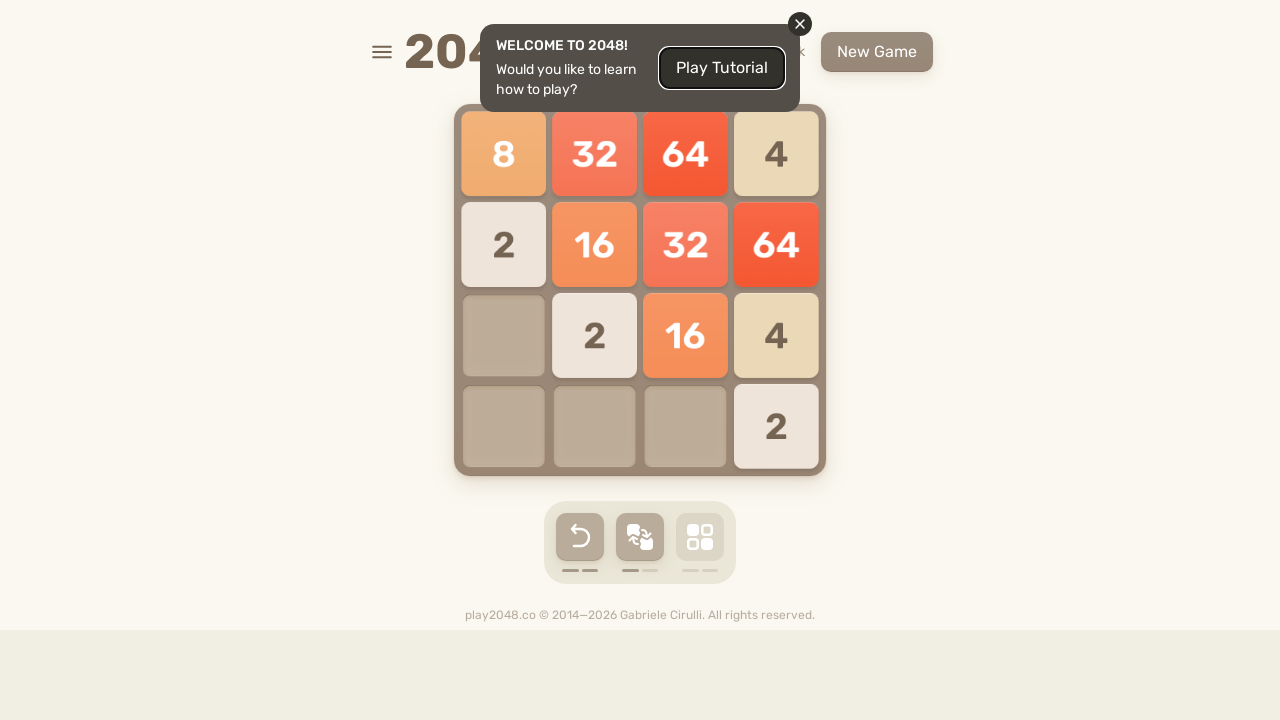

Pressed ArrowRight (outer loop 8, inner loop 11)
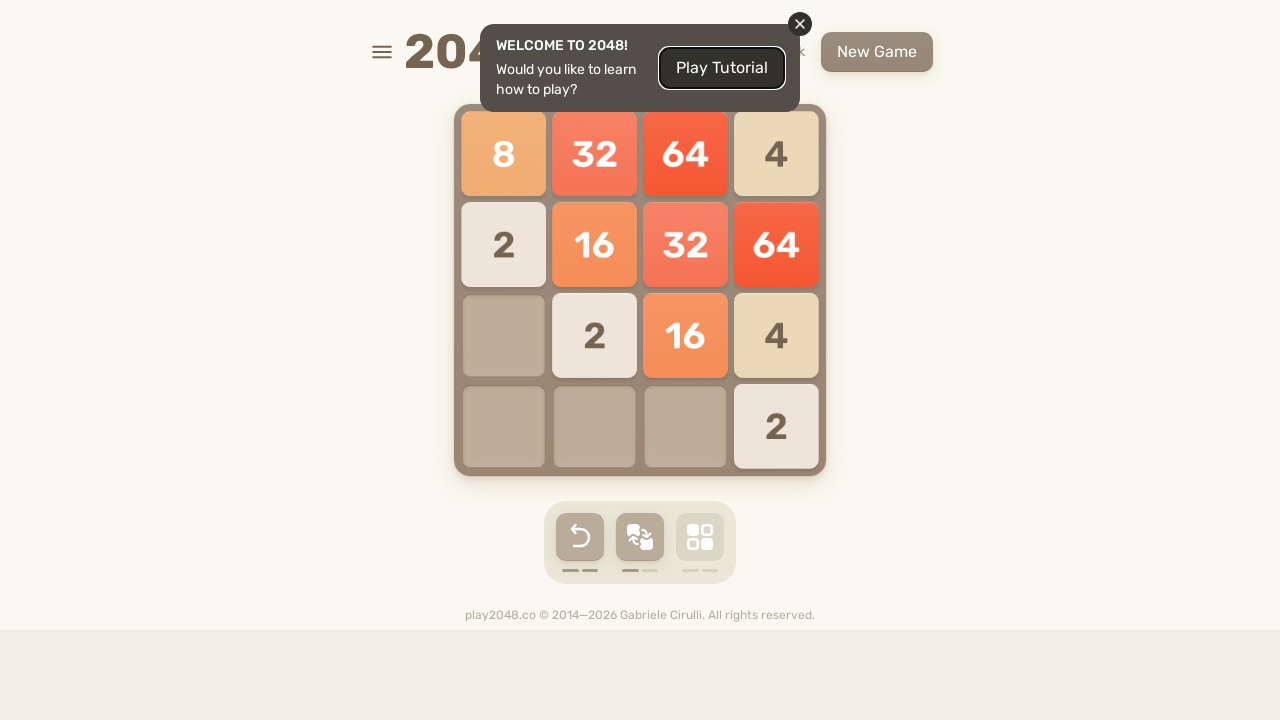

Pressed ArrowUp (outer loop 8, inner loop 11)
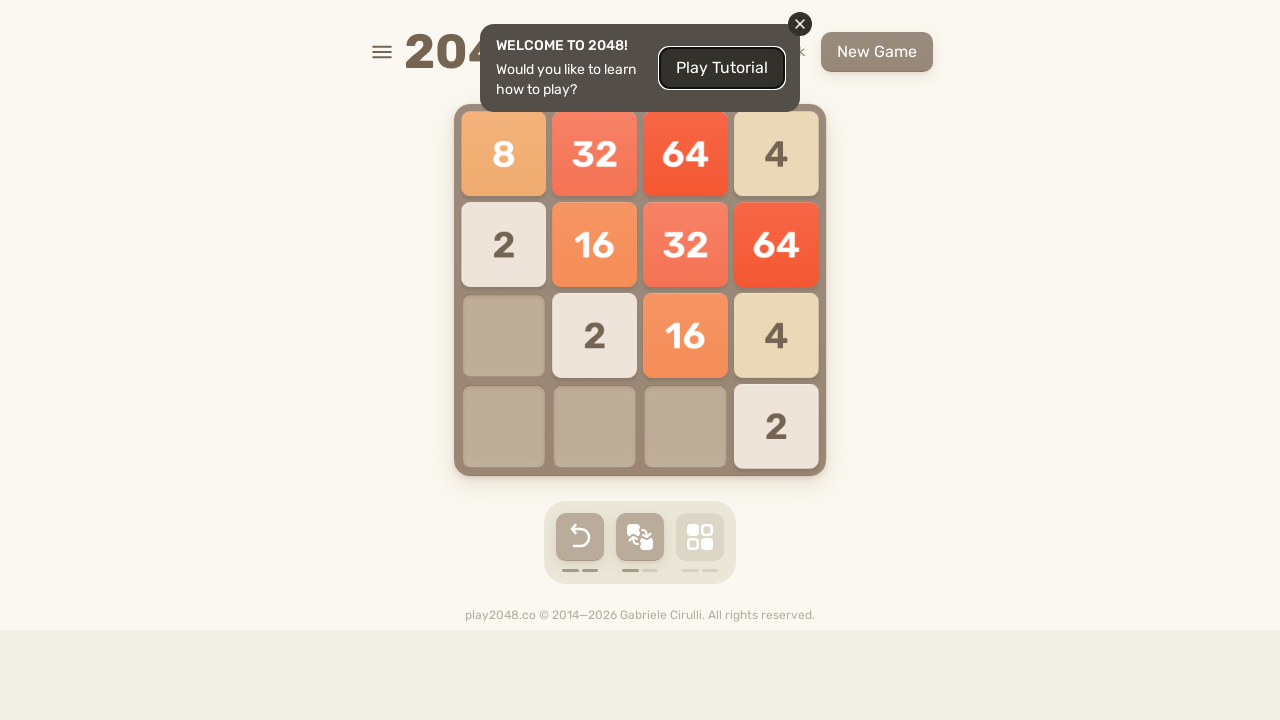

Pressed ArrowRight (outer loop 8, inner loop 12)
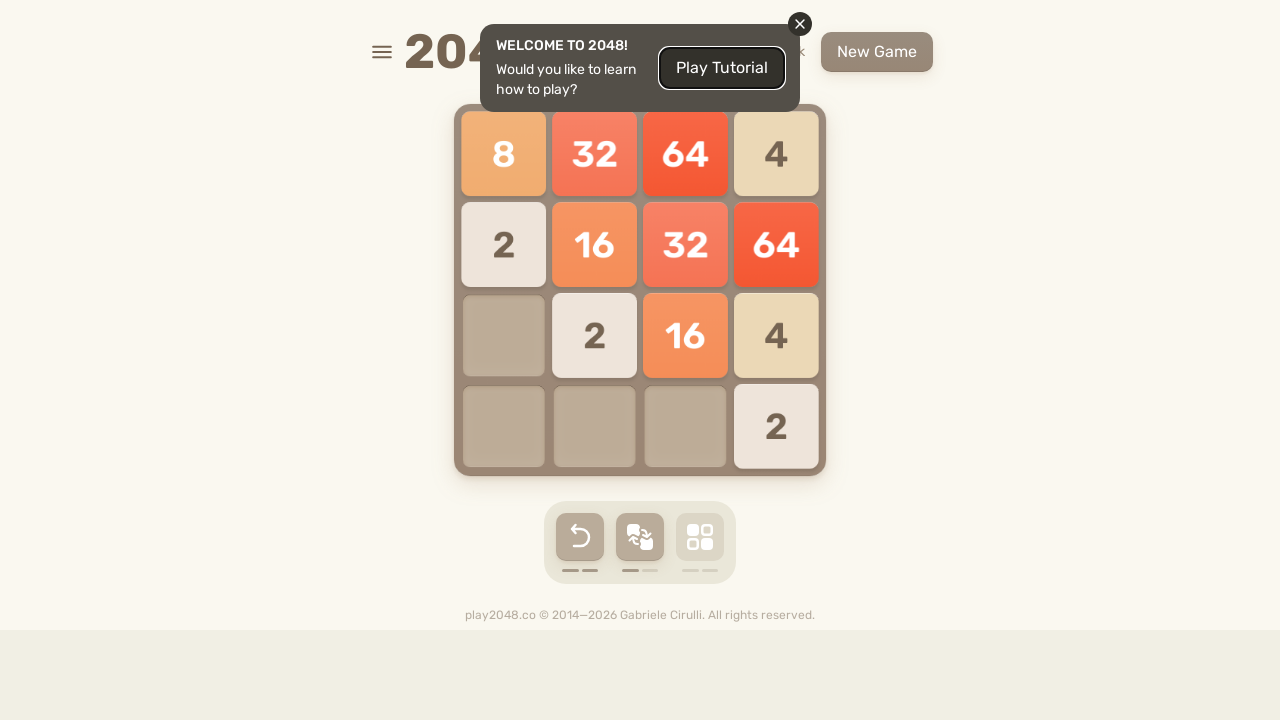

Pressed ArrowUp (outer loop 8, inner loop 12)
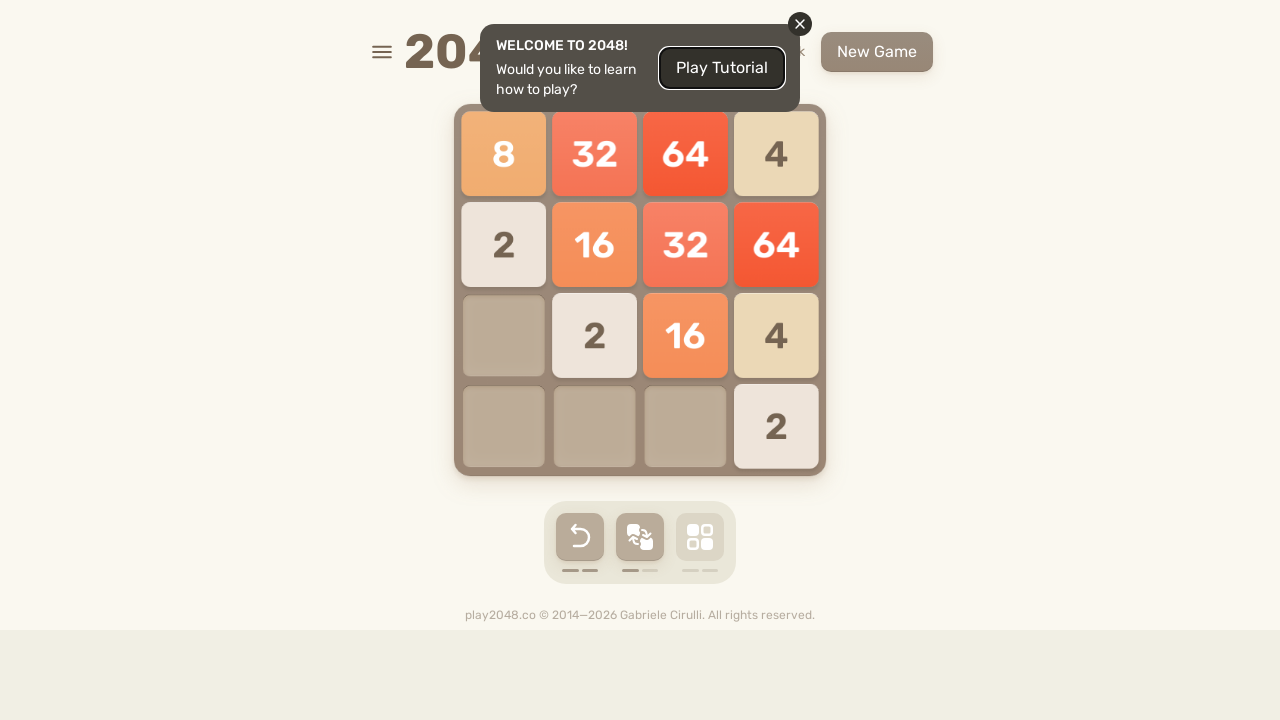

Pressed ArrowRight (outer loop 8, inner loop 13)
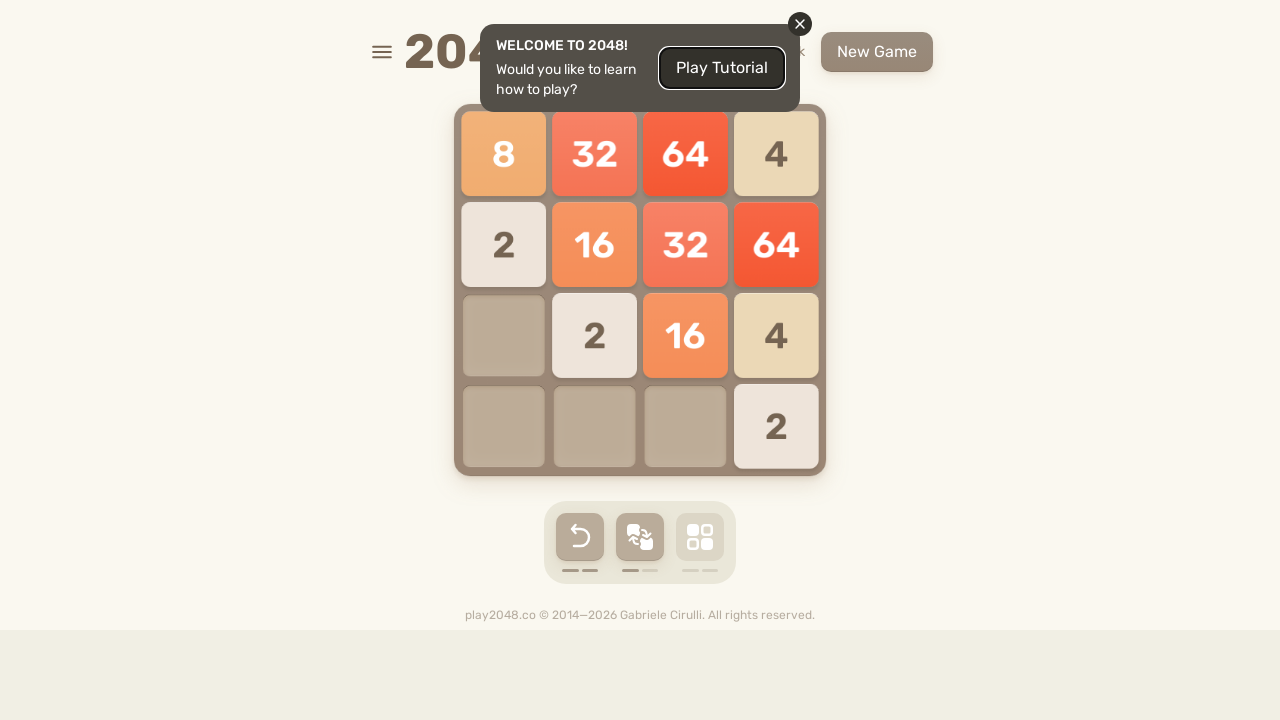

Pressed ArrowUp (outer loop 8, inner loop 13)
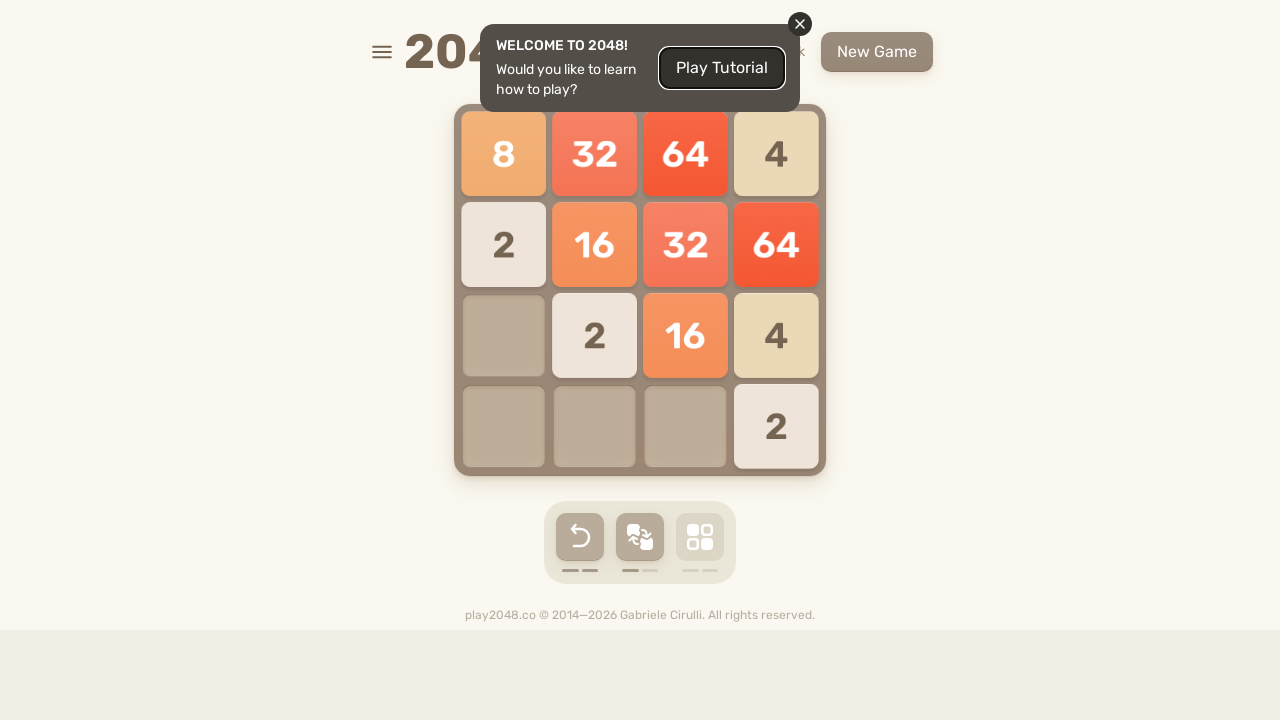

Pressed ArrowRight (outer loop 8, inner loop 14)
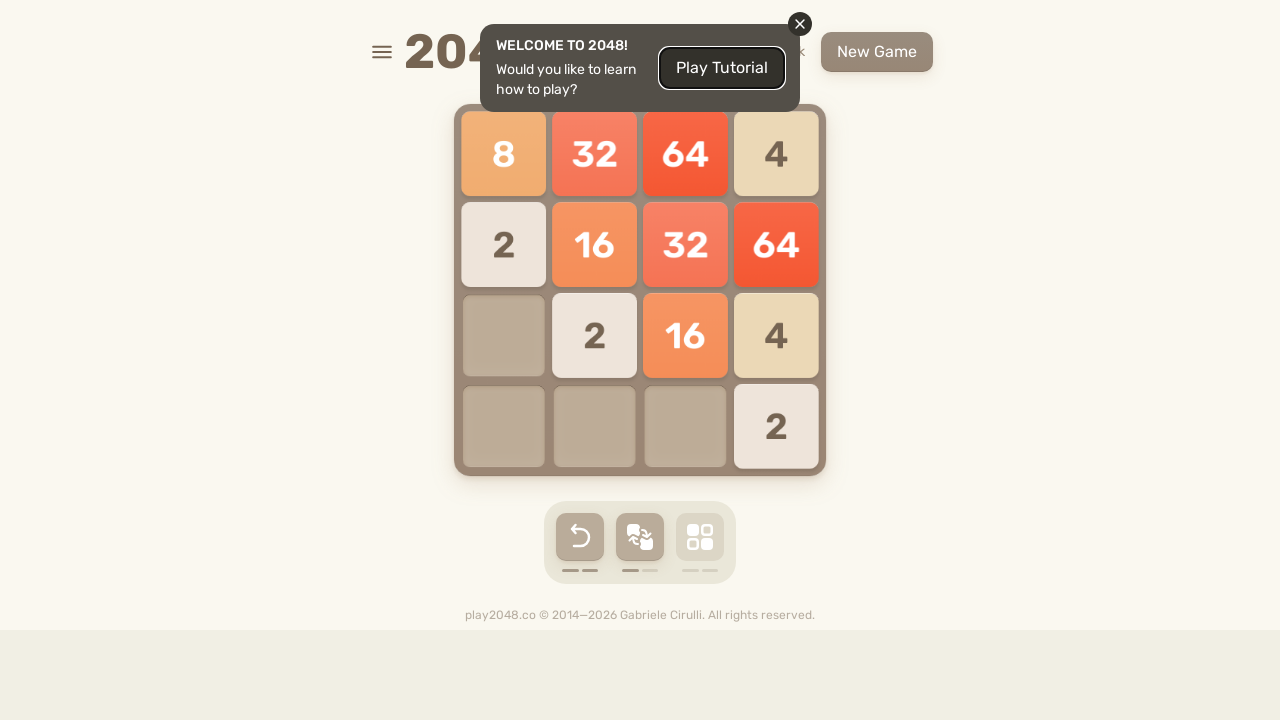

Pressed ArrowUp (outer loop 8, inner loop 14)
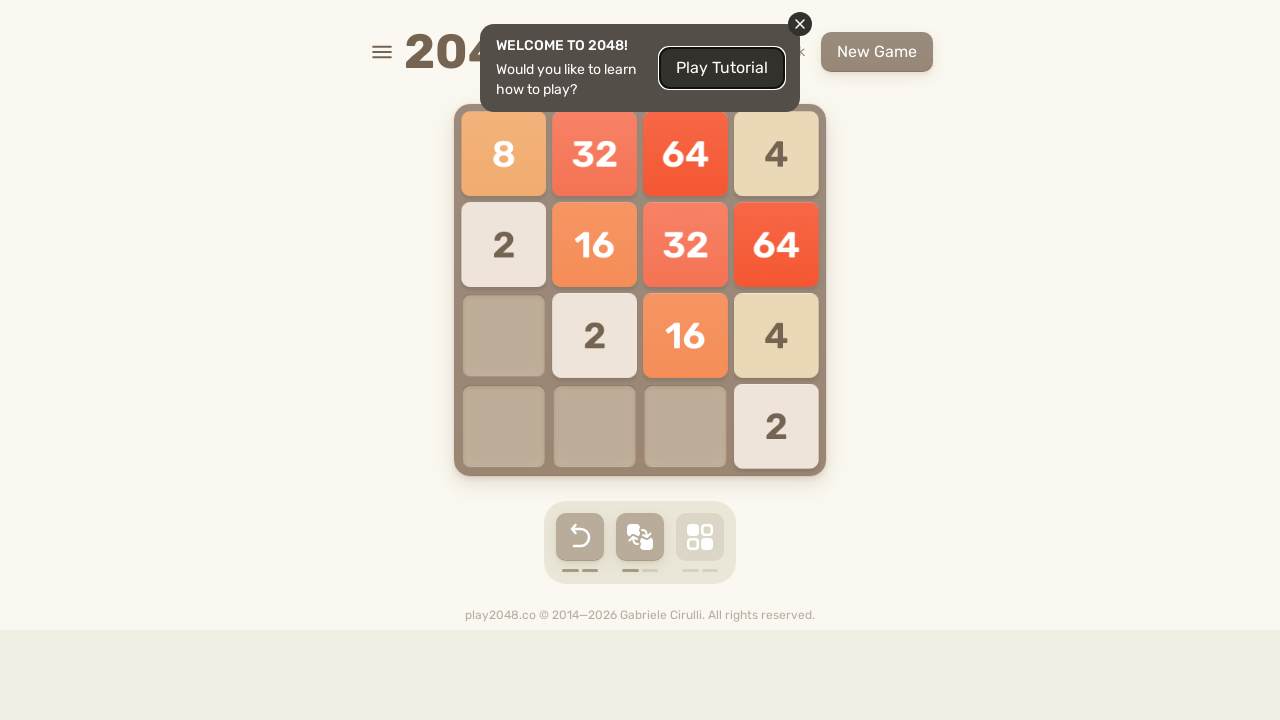

Pressed ArrowLeft after inner loop sequence (outer loop 8)
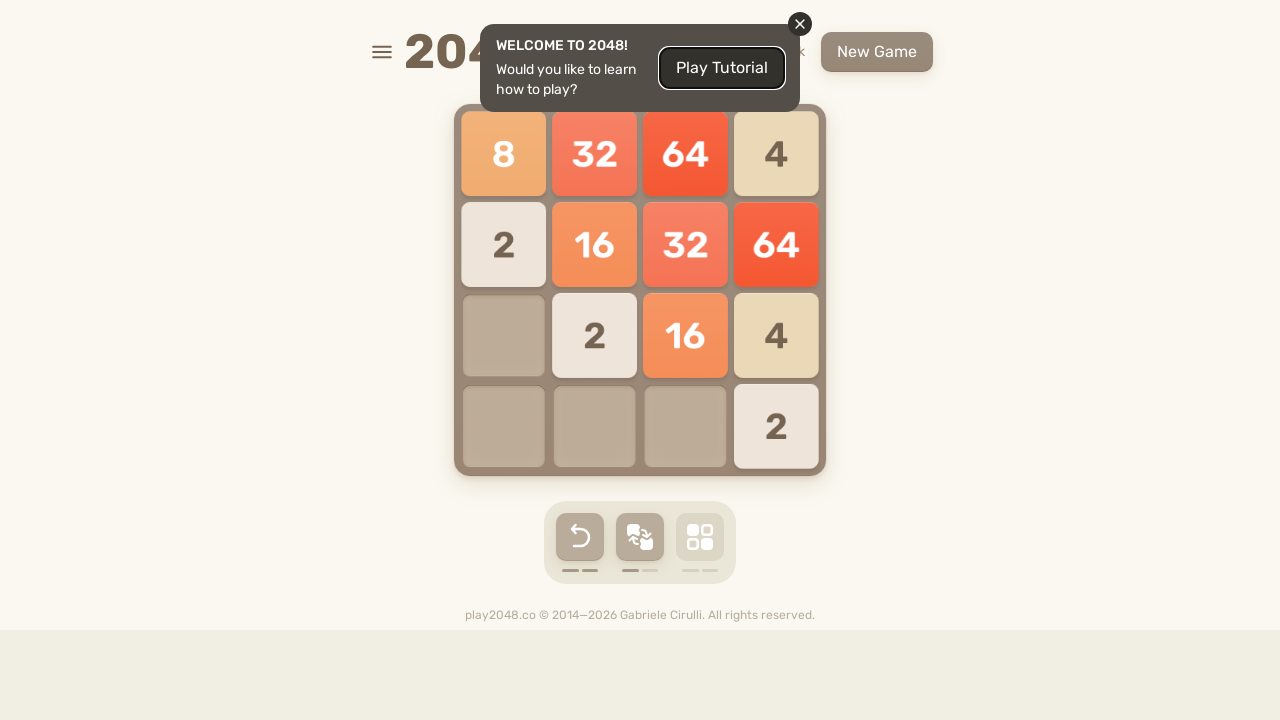

Pressed ArrowUp after ArrowLeft (outer loop 8)
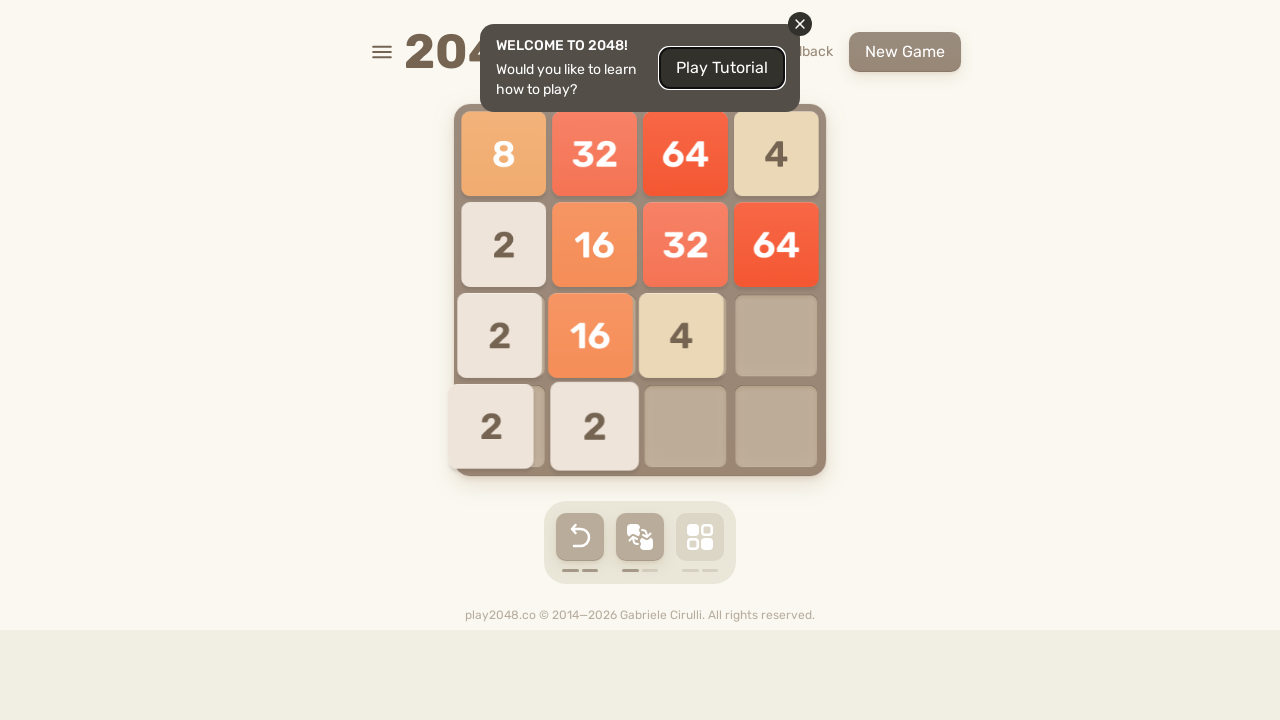

Pressed ArrowRight (outer loop 9, inner loop 0)
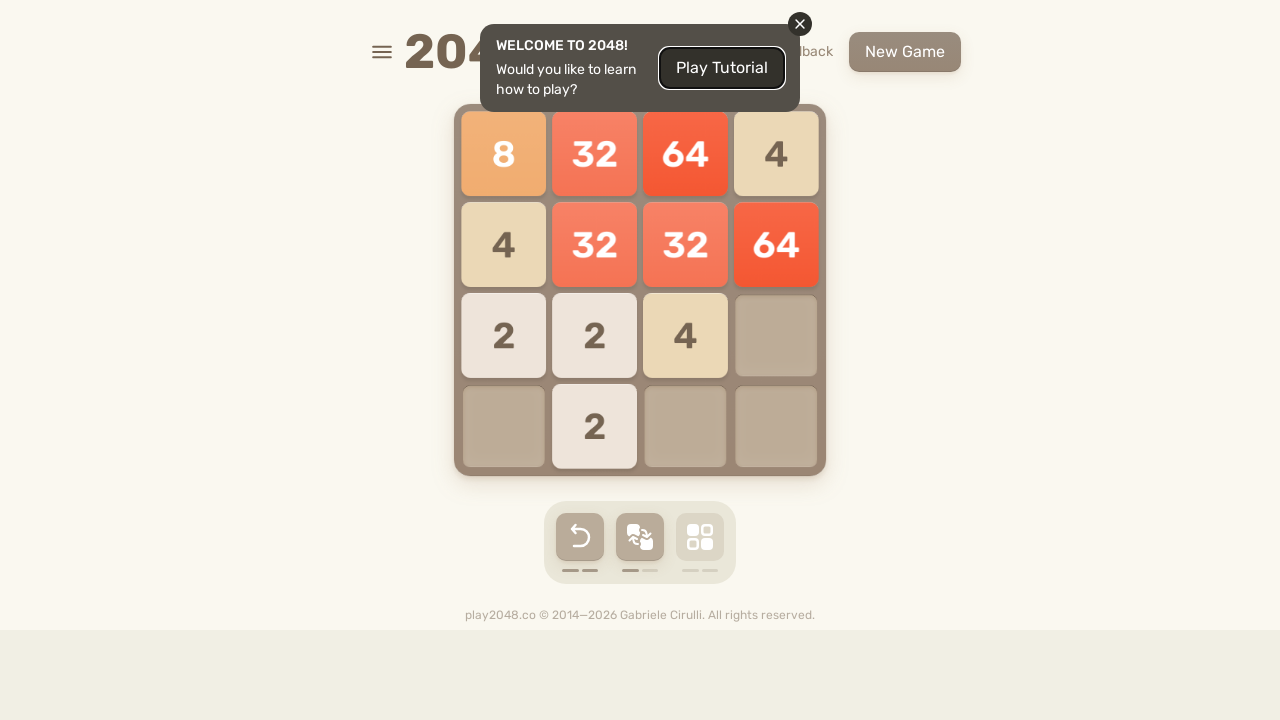

Pressed ArrowUp (outer loop 9, inner loop 0)
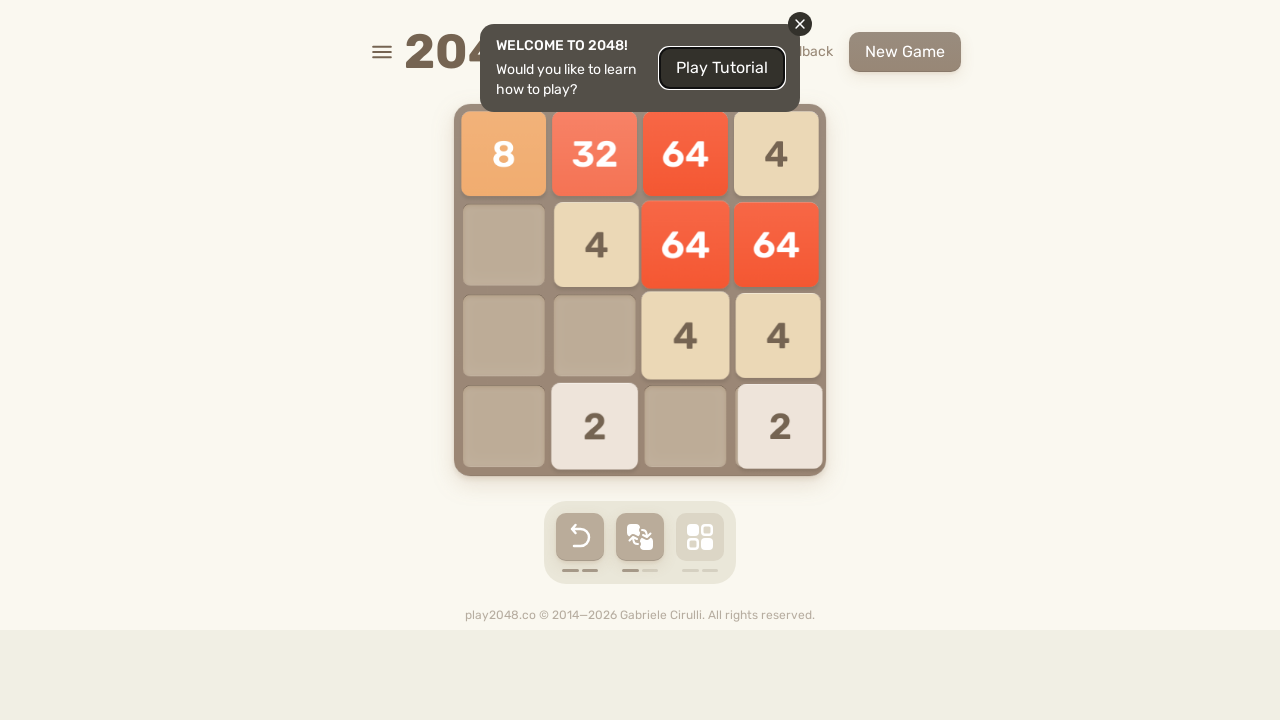

Pressed ArrowRight (outer loop 9, inner loop 1)
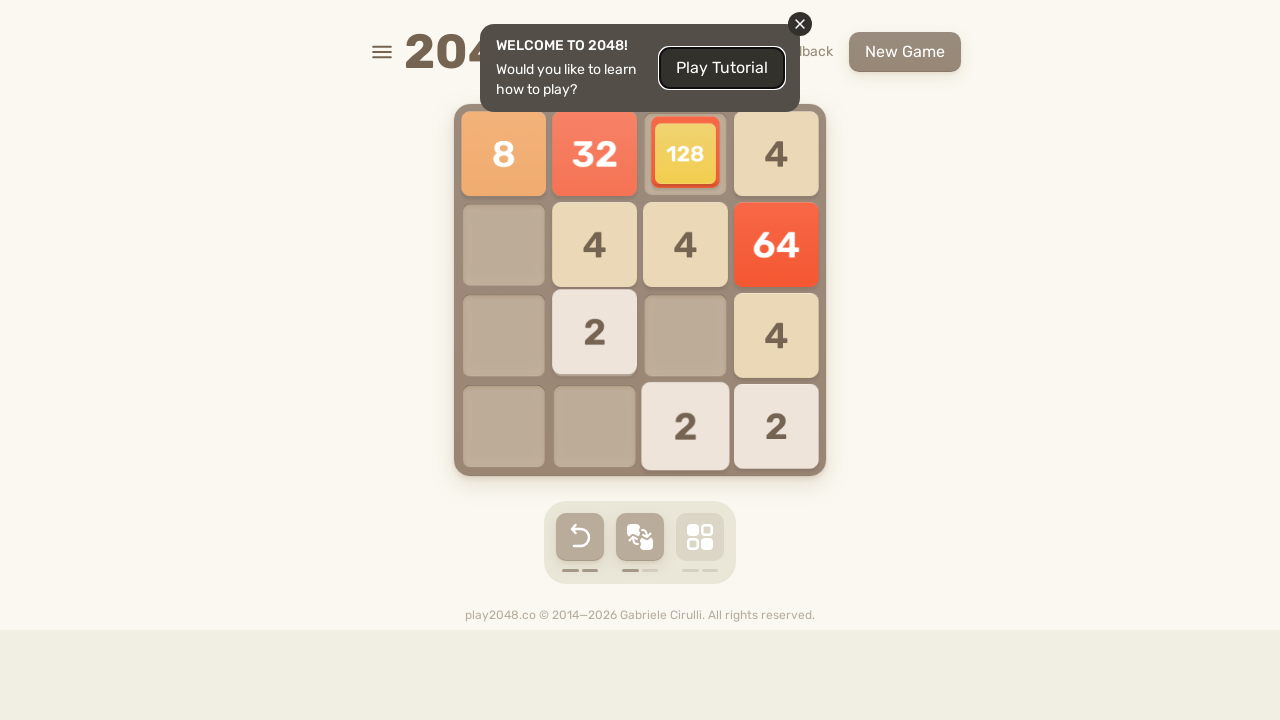

Pressed ArrowUp (outer loop 9, inner loop 1)
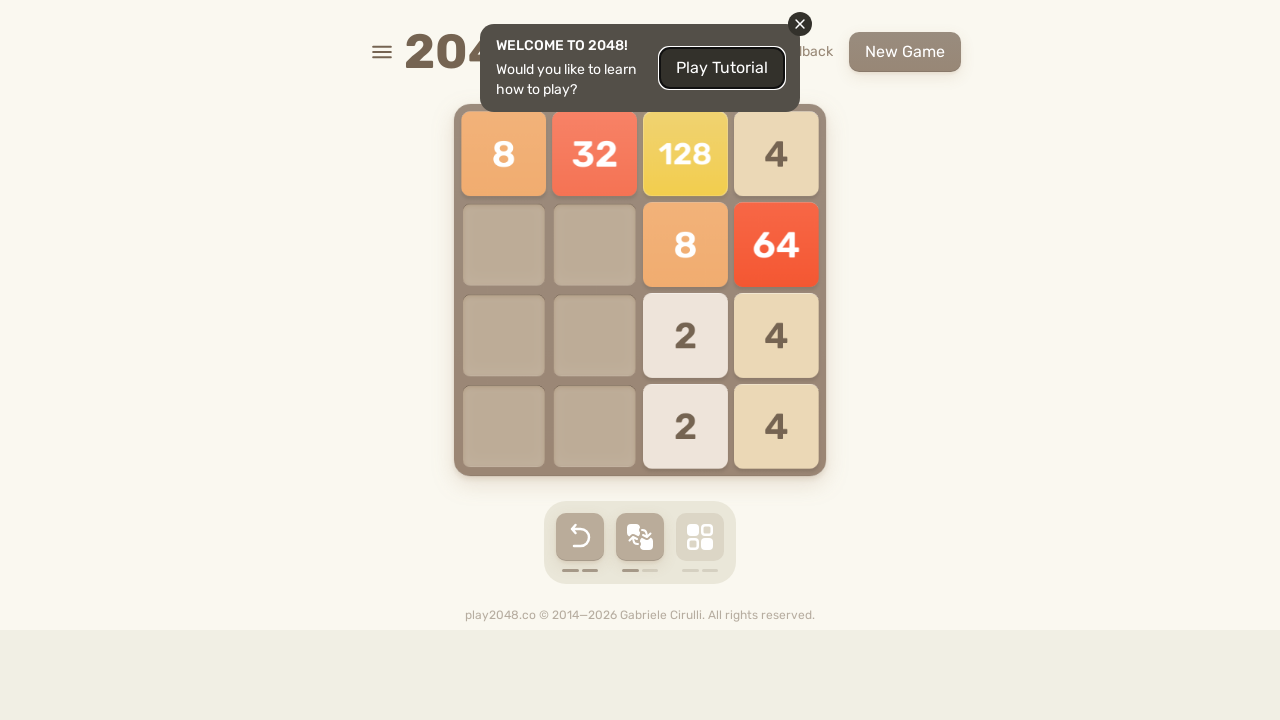

Pressed ArrowRight (outer loop 9, inner loop 2)
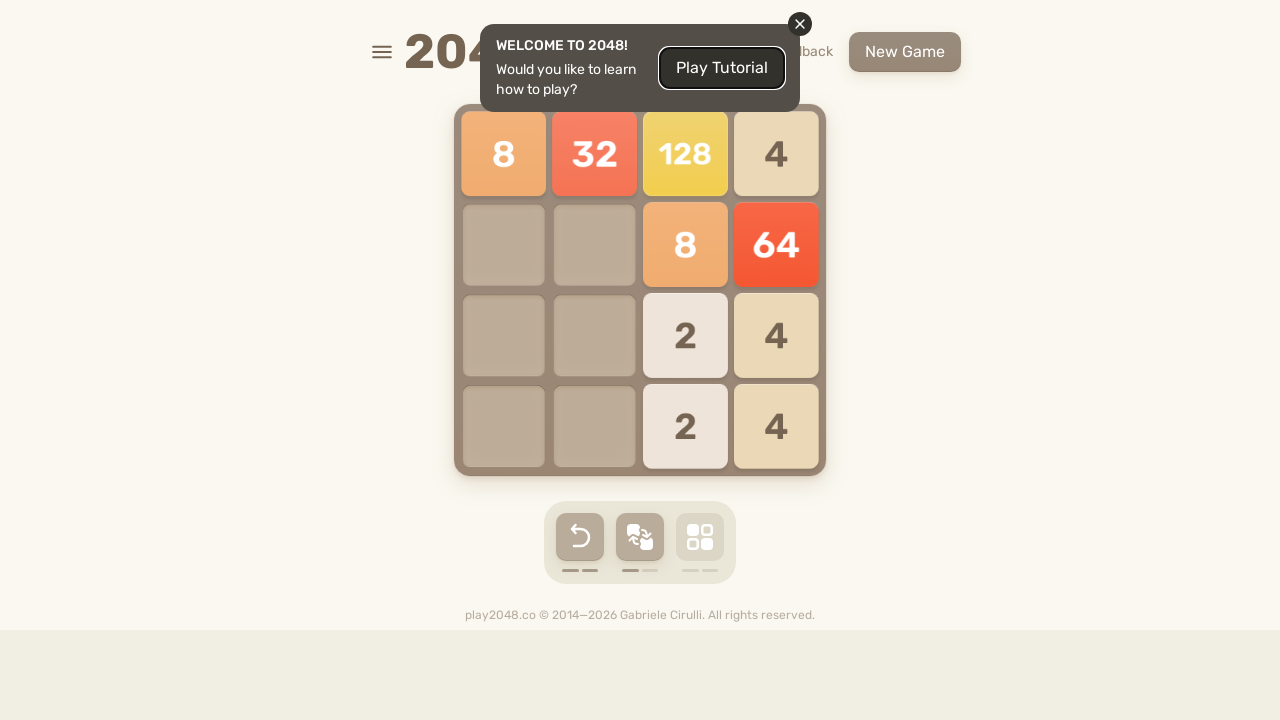

Pressed ArrowUp (outer loop 9, inner loop 2)
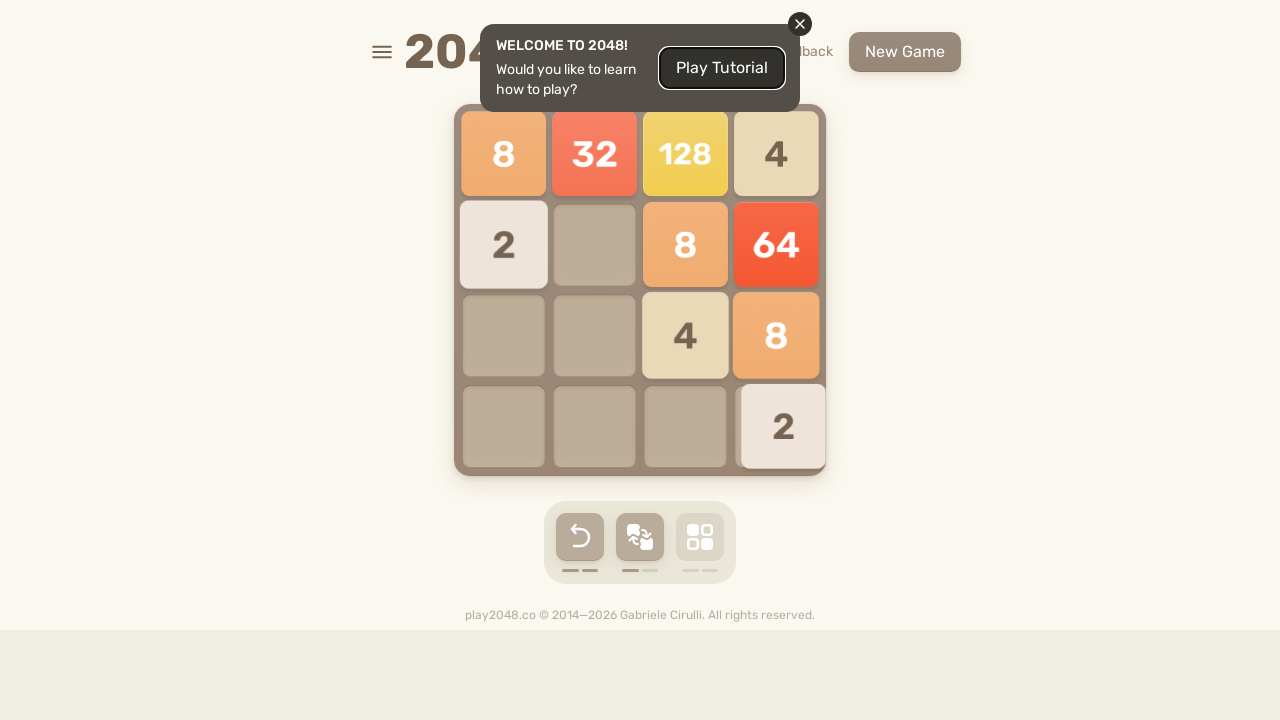

Pressed ArrowRight (outer loop 9, inner loop 3)
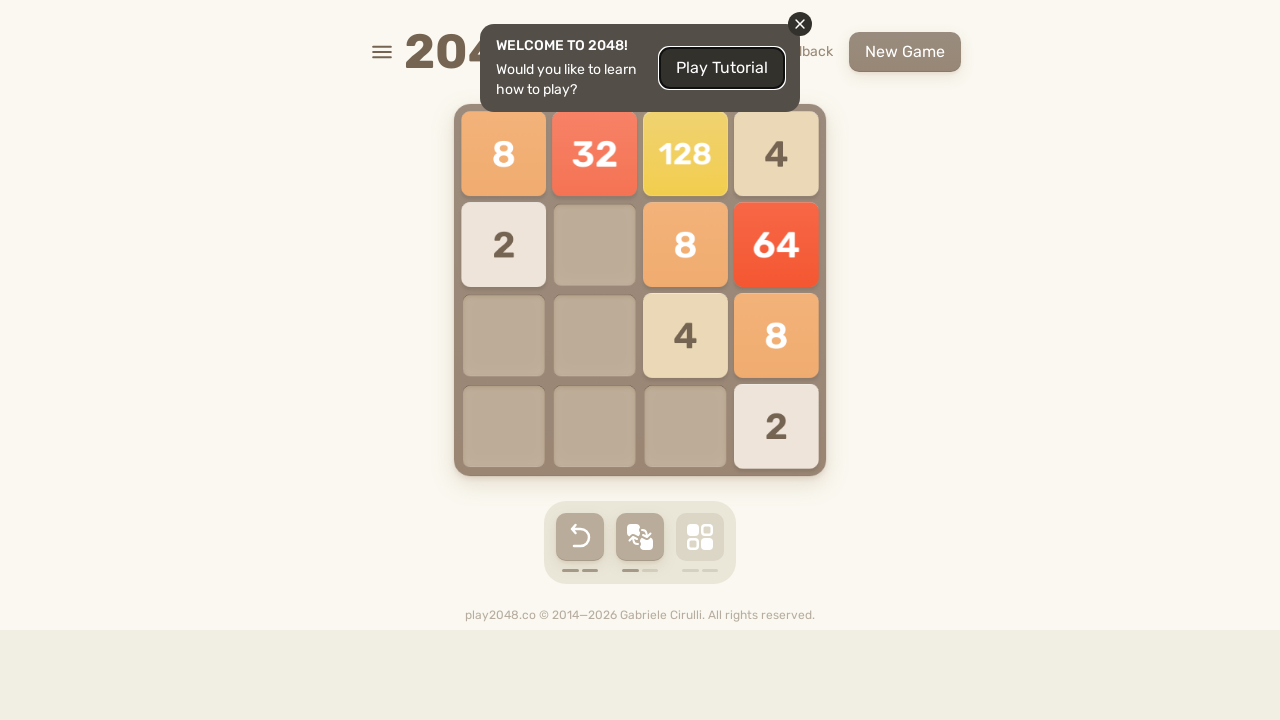

Pressed ArrowUp (outer loop 9, inner loop 3)
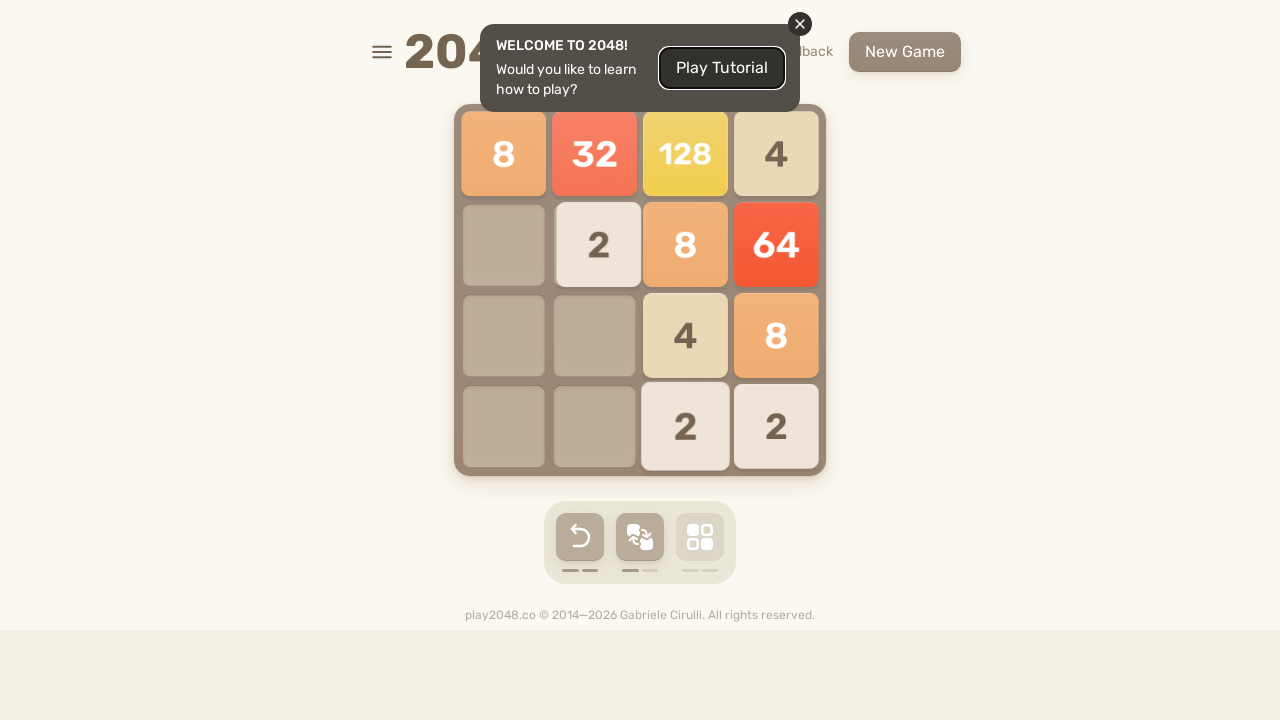

Pressed ArrowRight (outer loop 9, inner loop 4)
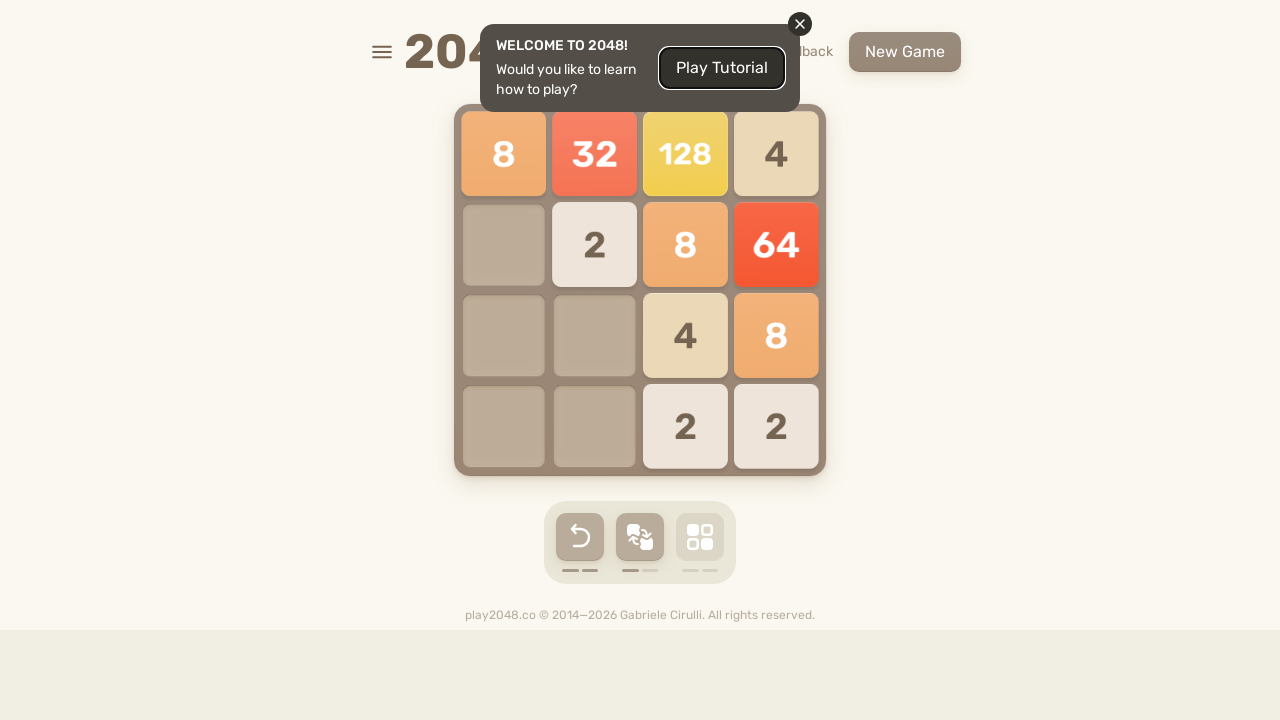

Pressed ArrowUp (outer loop 9, inner loop 4)
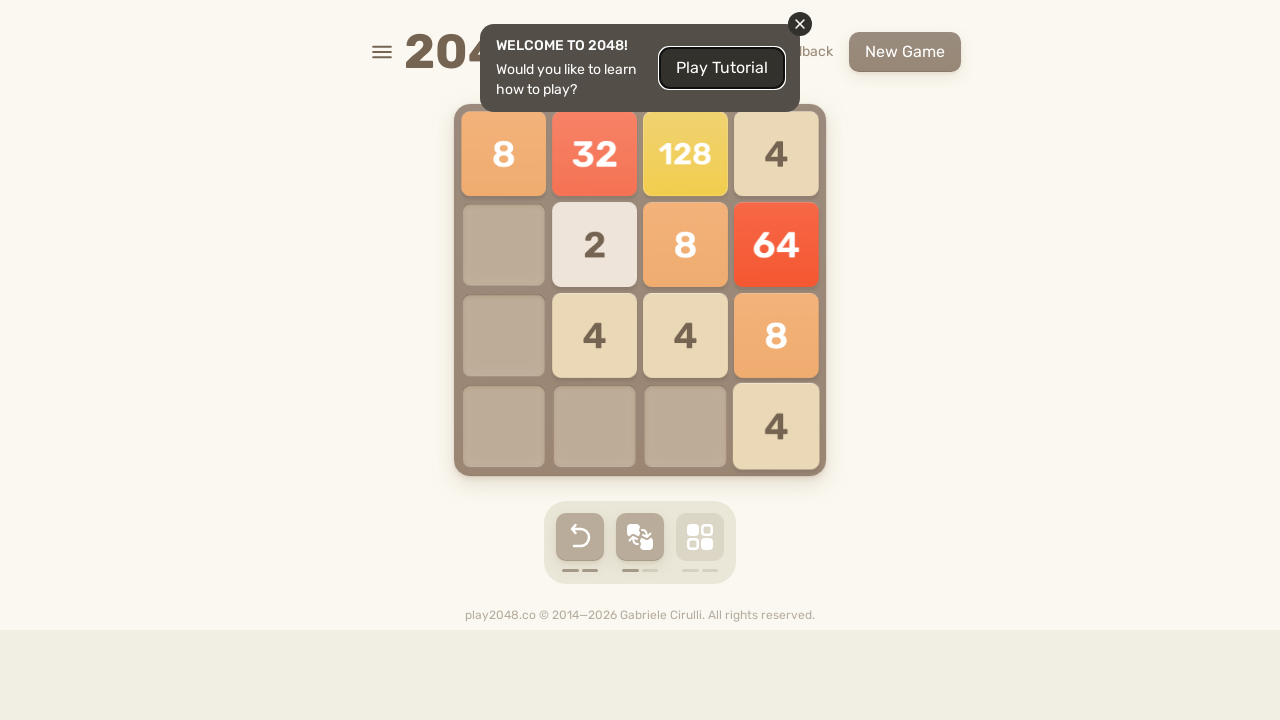

Pressed ArrowRight (outer loop 9, inner loop 5)
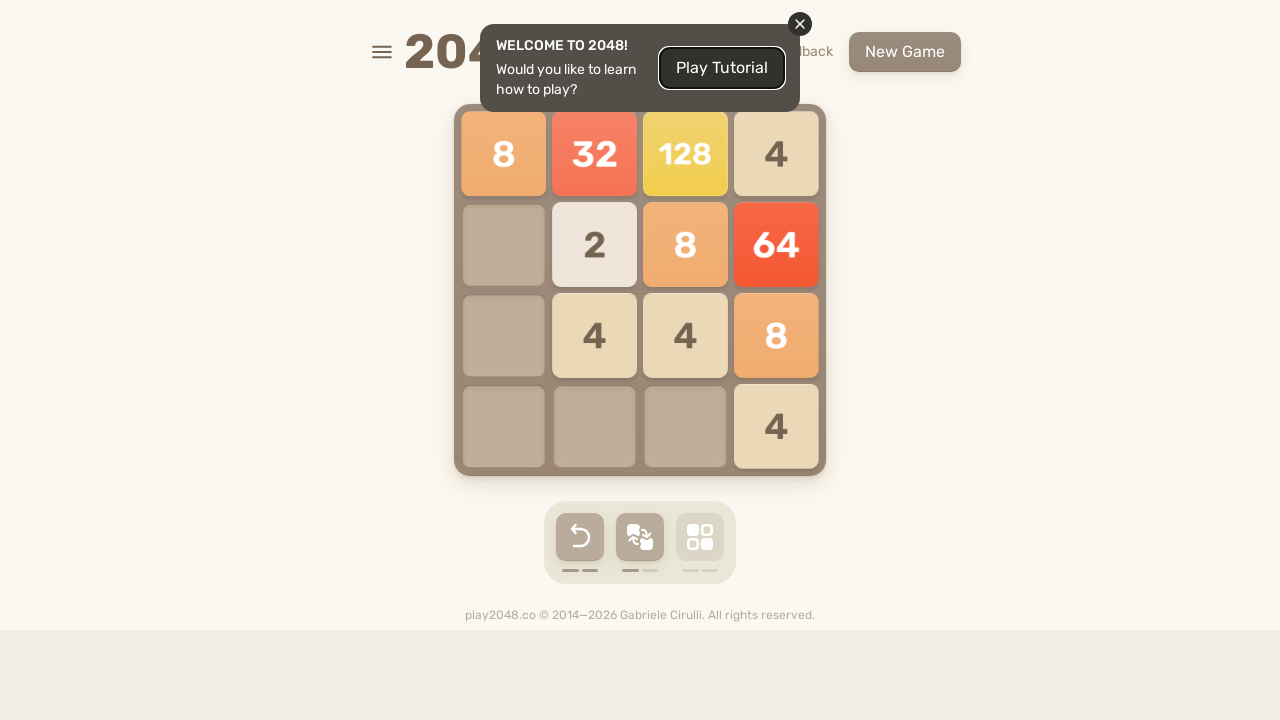

Pressed ArrowUp (outer loop 9, inner loop 5)
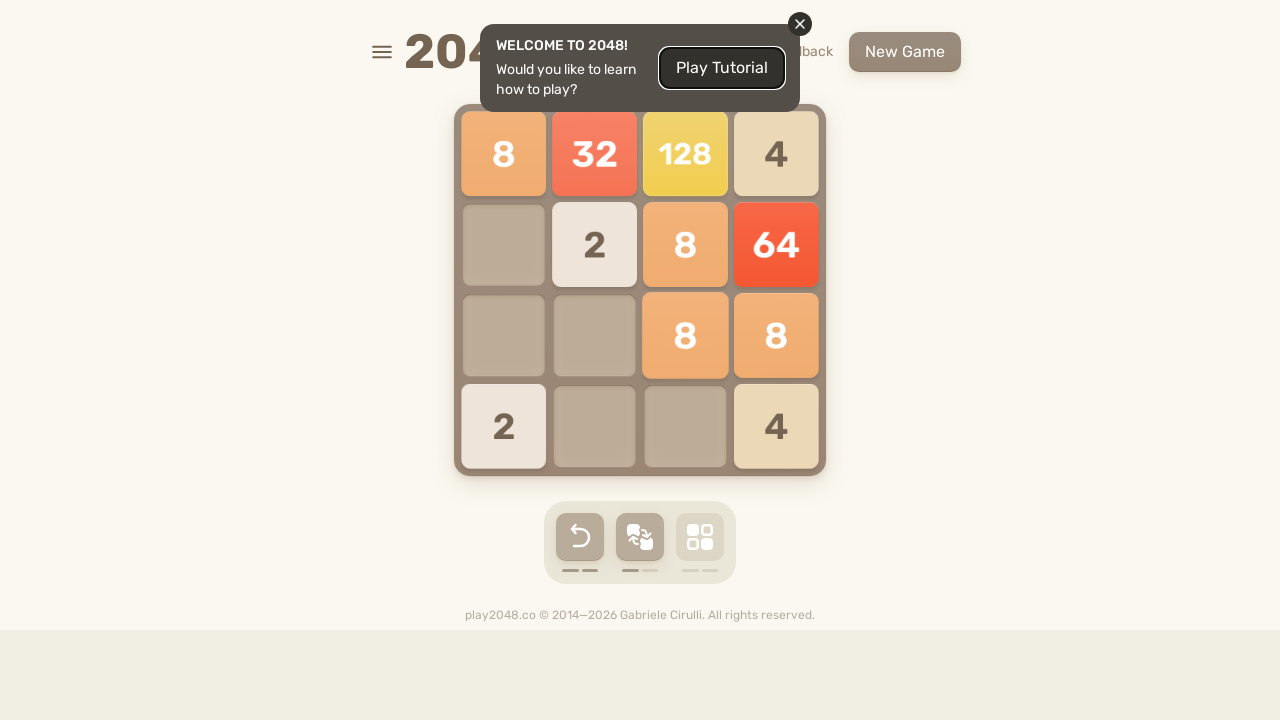

Pressed ArrowRight (outer loop 9, inner loop 6)
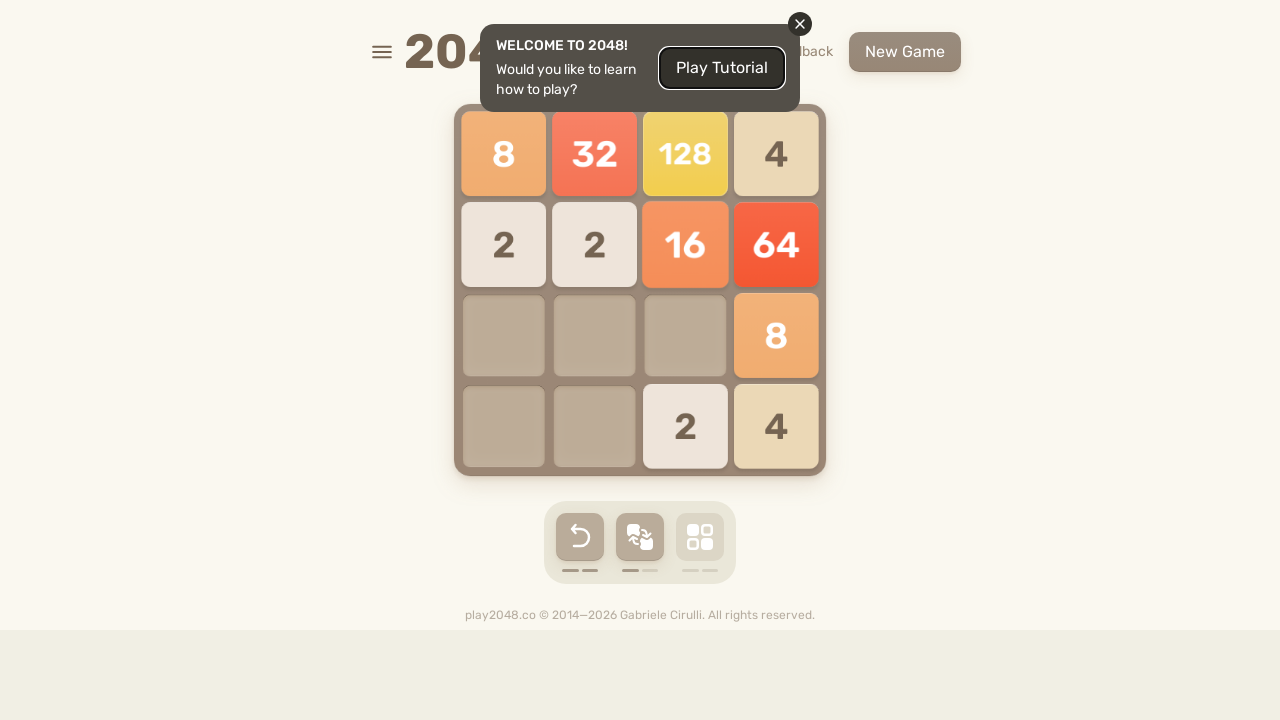

Pressed ArrowUp (outer loop 9, inner loop 6)
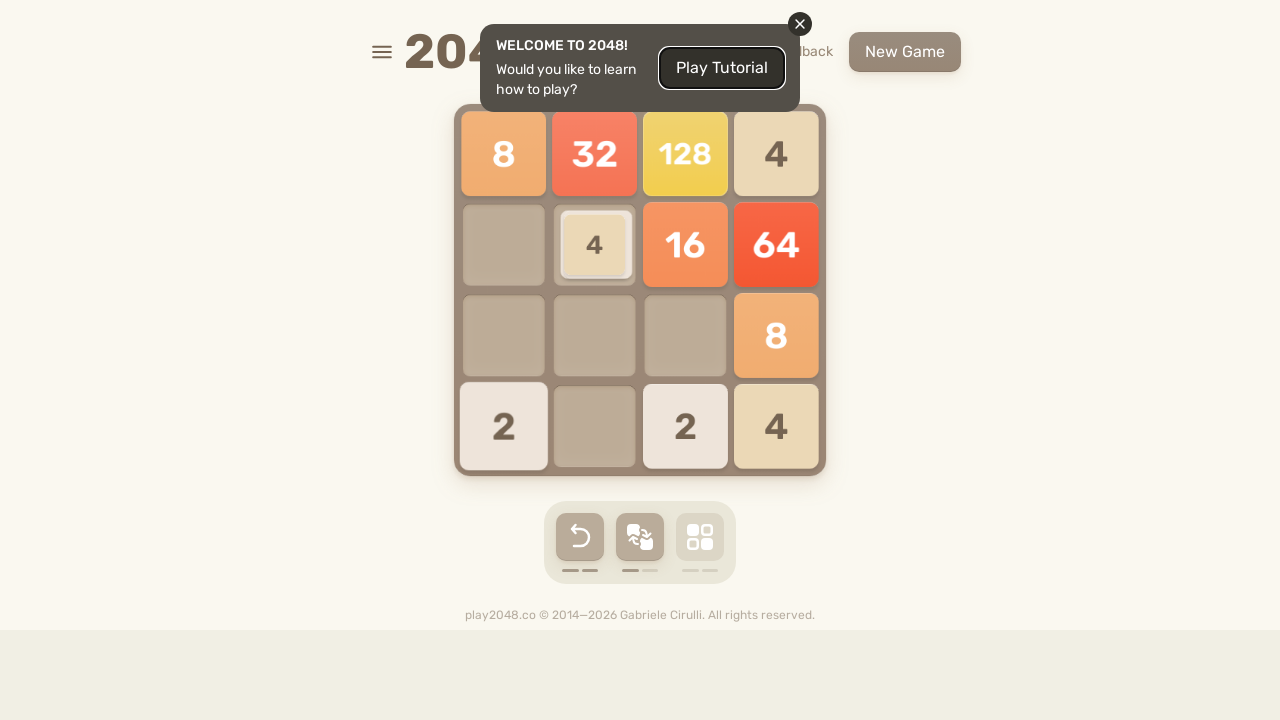

Pressed ArrowRight (outer loop 9, inner loop 7)
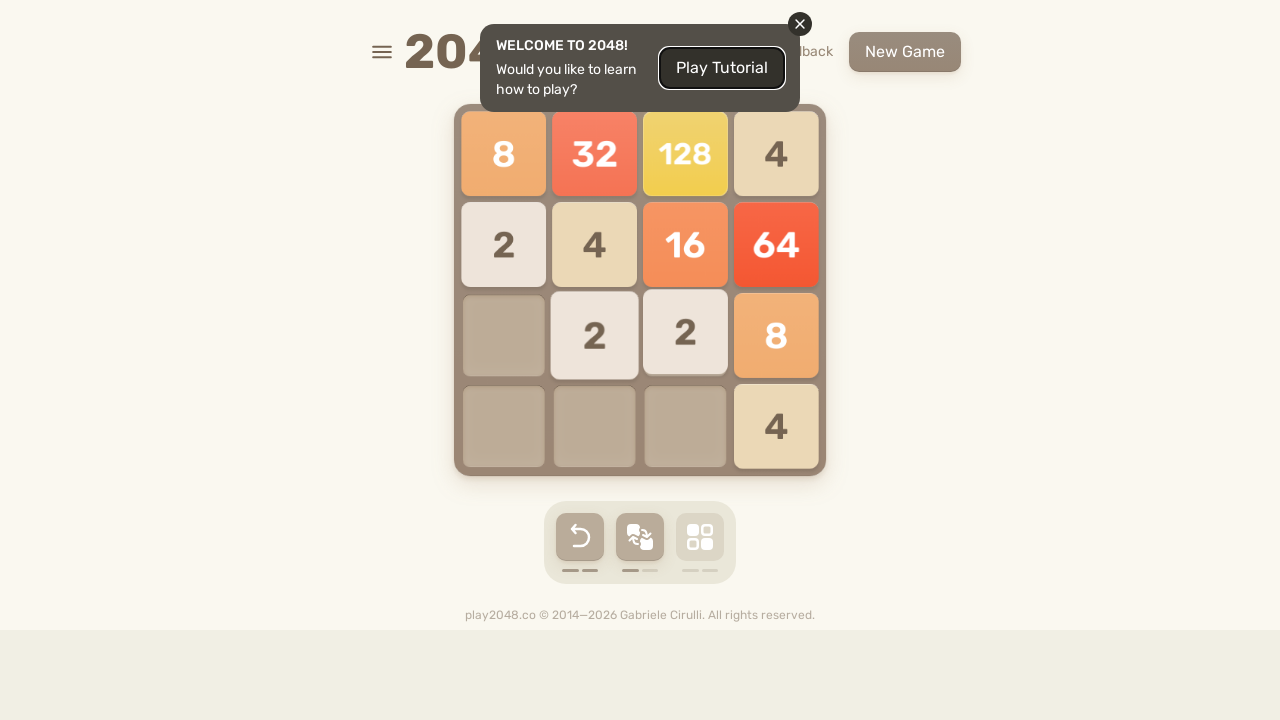

Pressed ArrowUp (outer loop 9, inner loop 7)
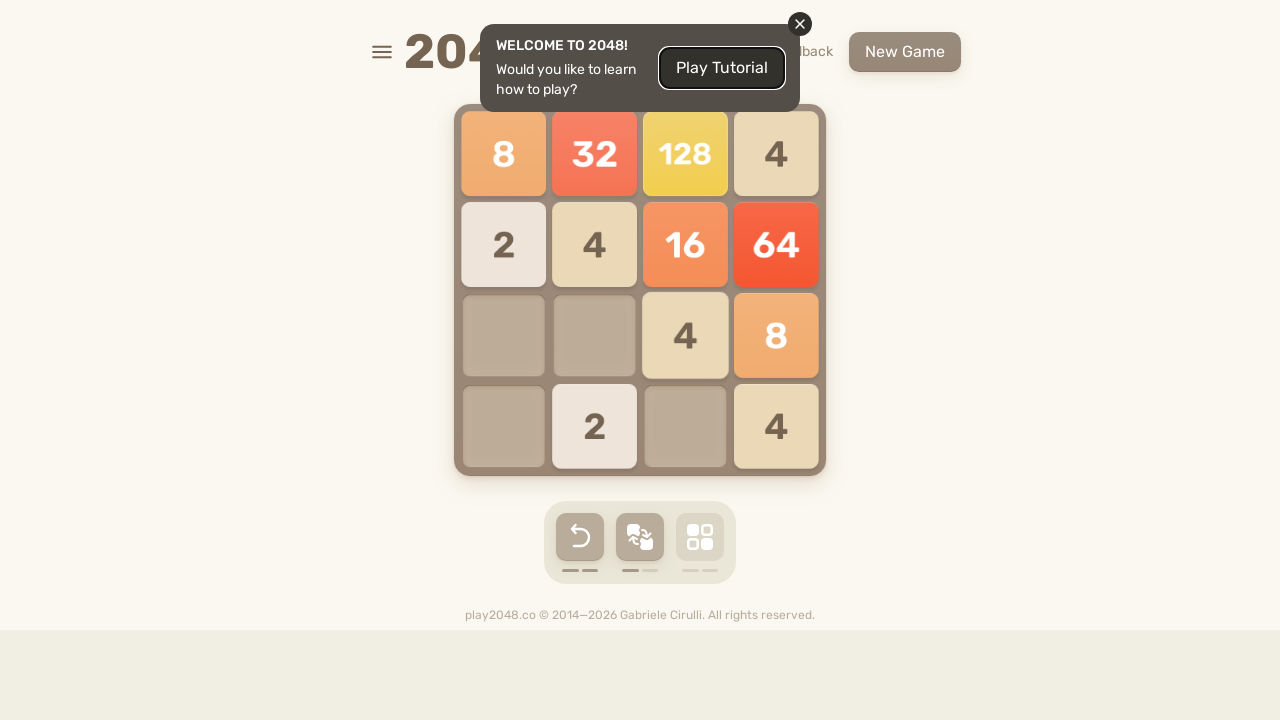

Pressed ArrowRight (outer loop 9, inner loop 8)
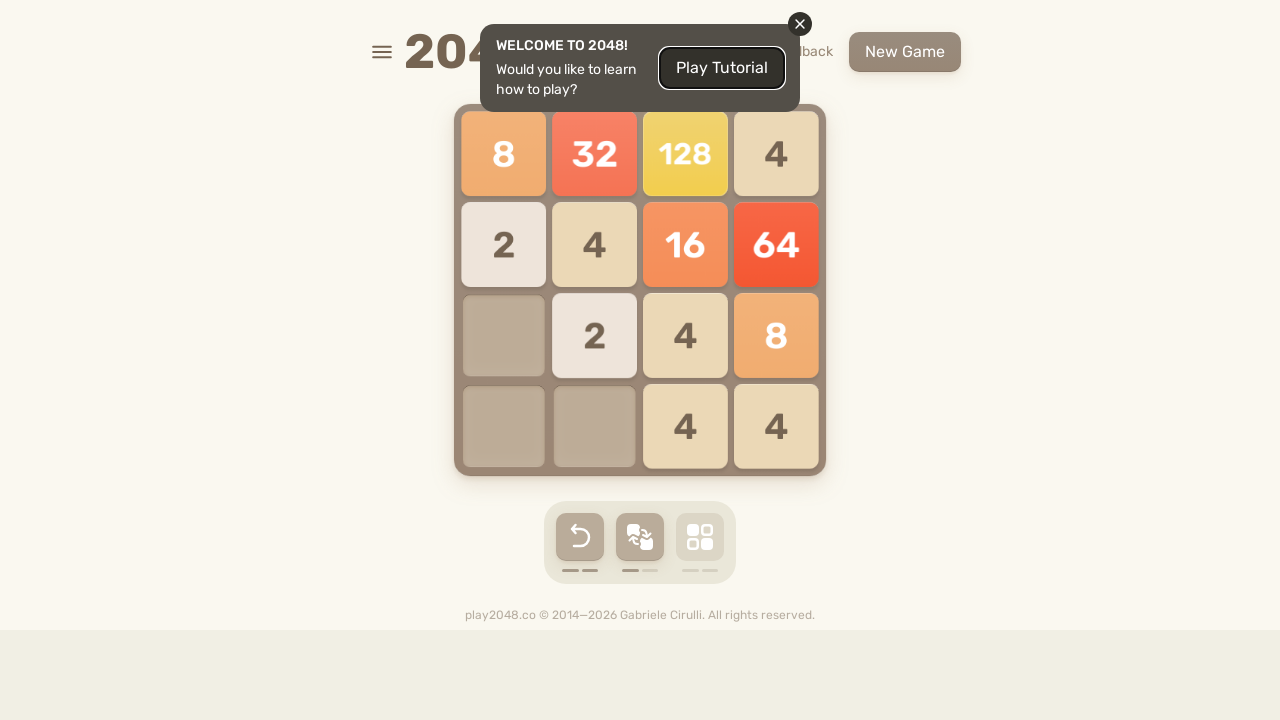

Pressed ArrowUp (outer loop 9, inner loop 8)
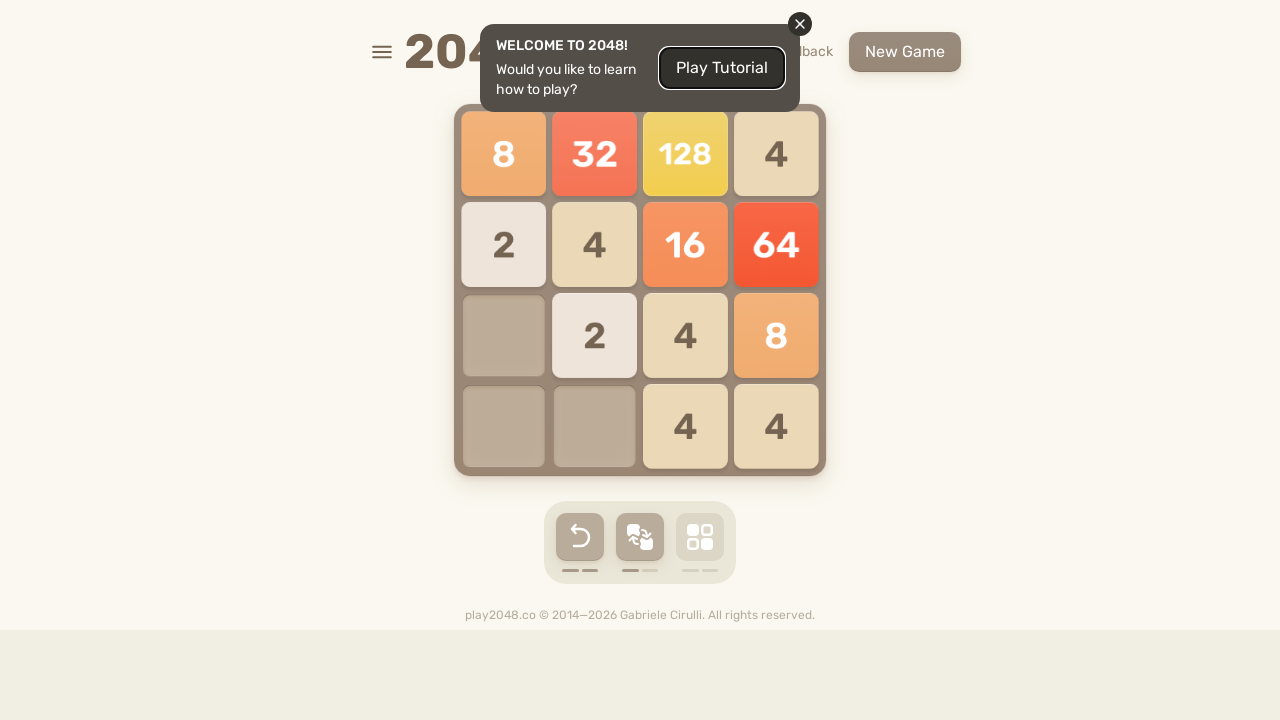

Pressed ArrowRight (outer loop 9, inner loop 9)
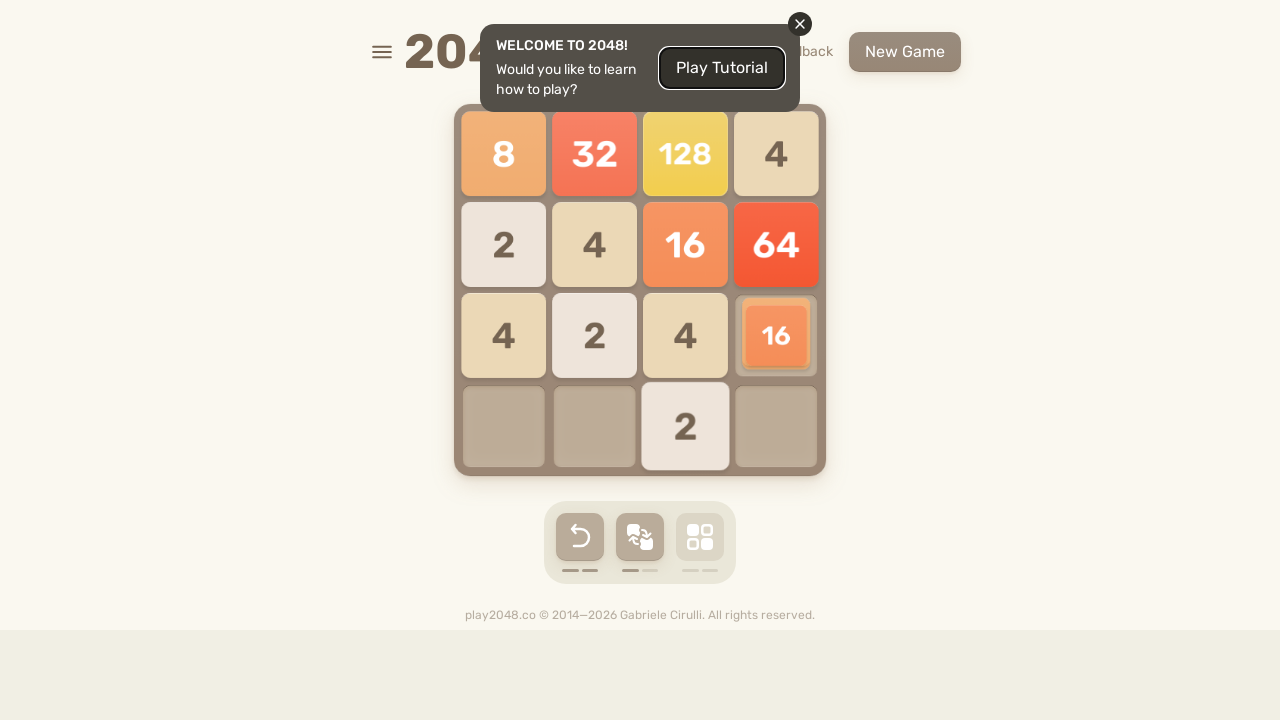

Pressed ArrowUp (outer loop 9, inner loop 9)
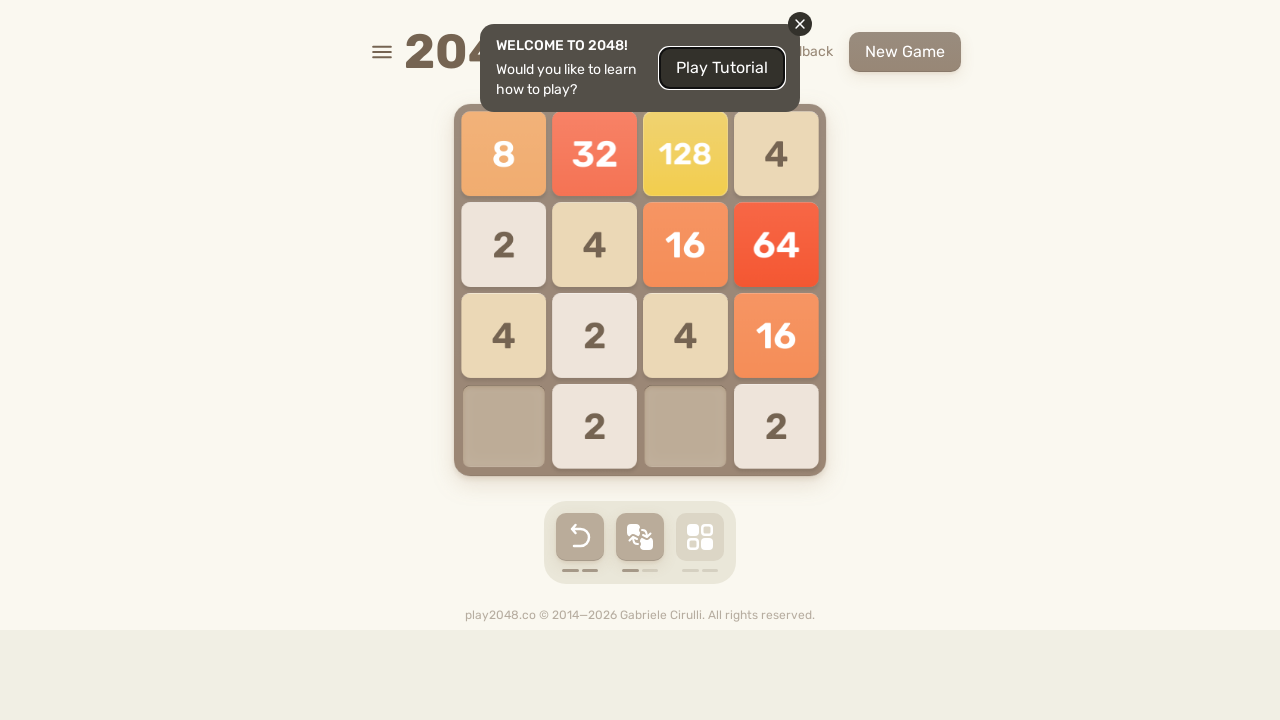

Pressed ArrowRight (outer loop 9, inner loop 10)
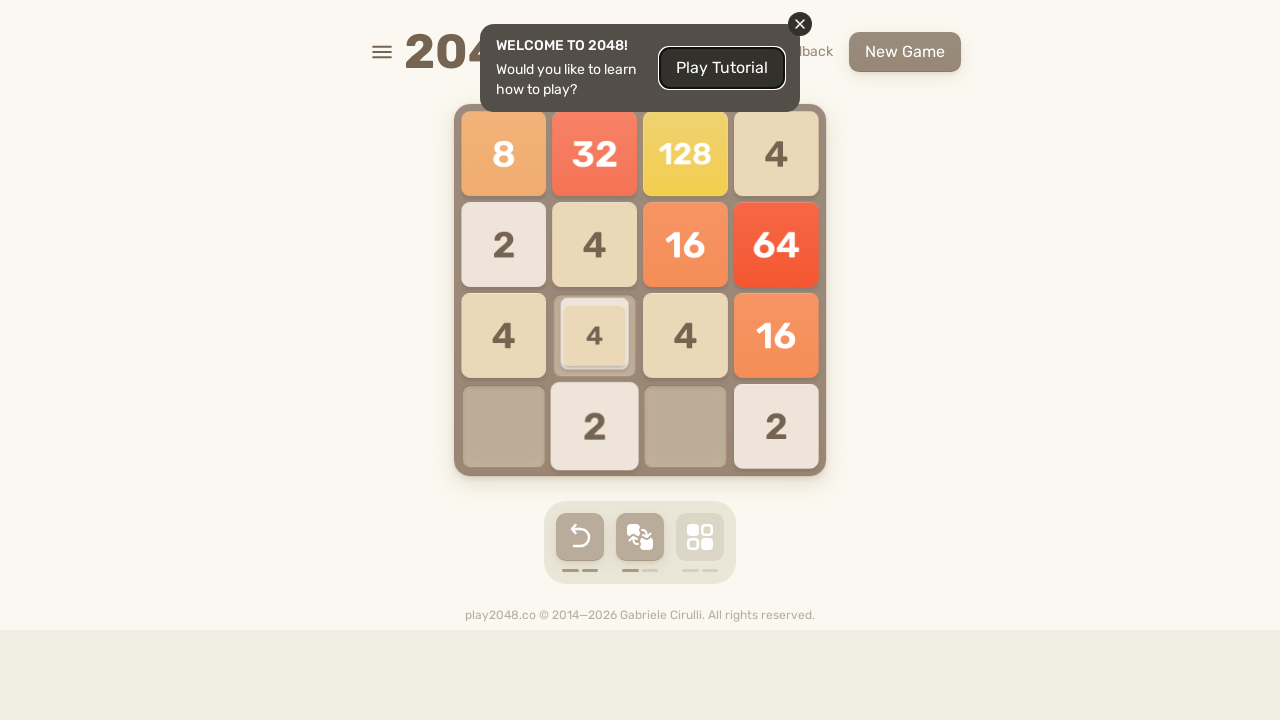

Pressed ArrowUp (outer loop 9, inner loop 10)
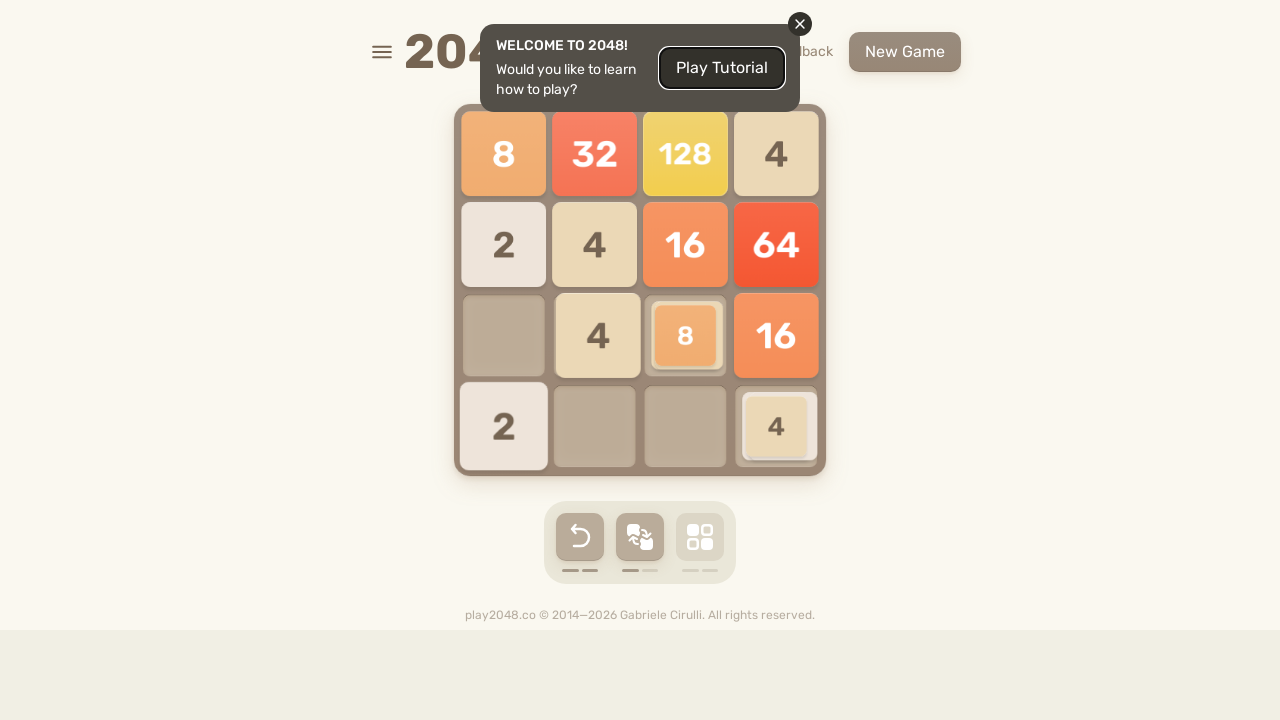

Pressed ArrowRight (outer loop 9, inner loop 11)
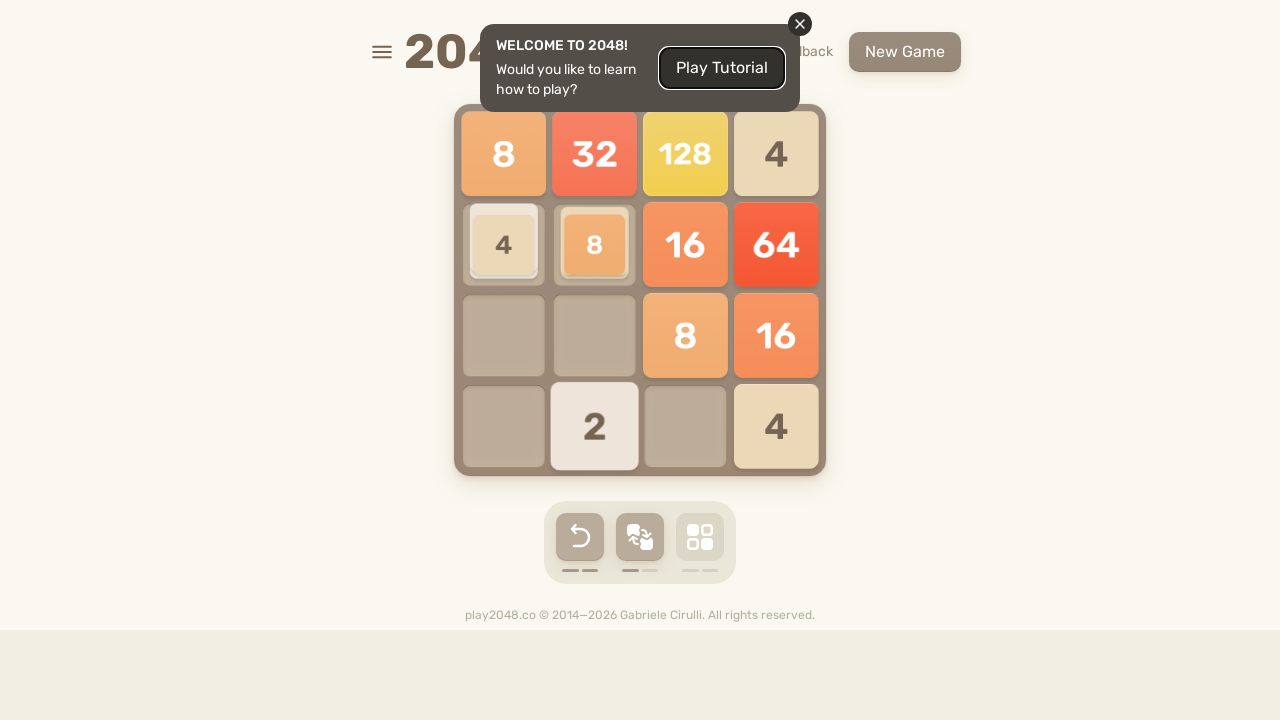

Pressed ArrowUp (outer loop 9, inner loop 11)
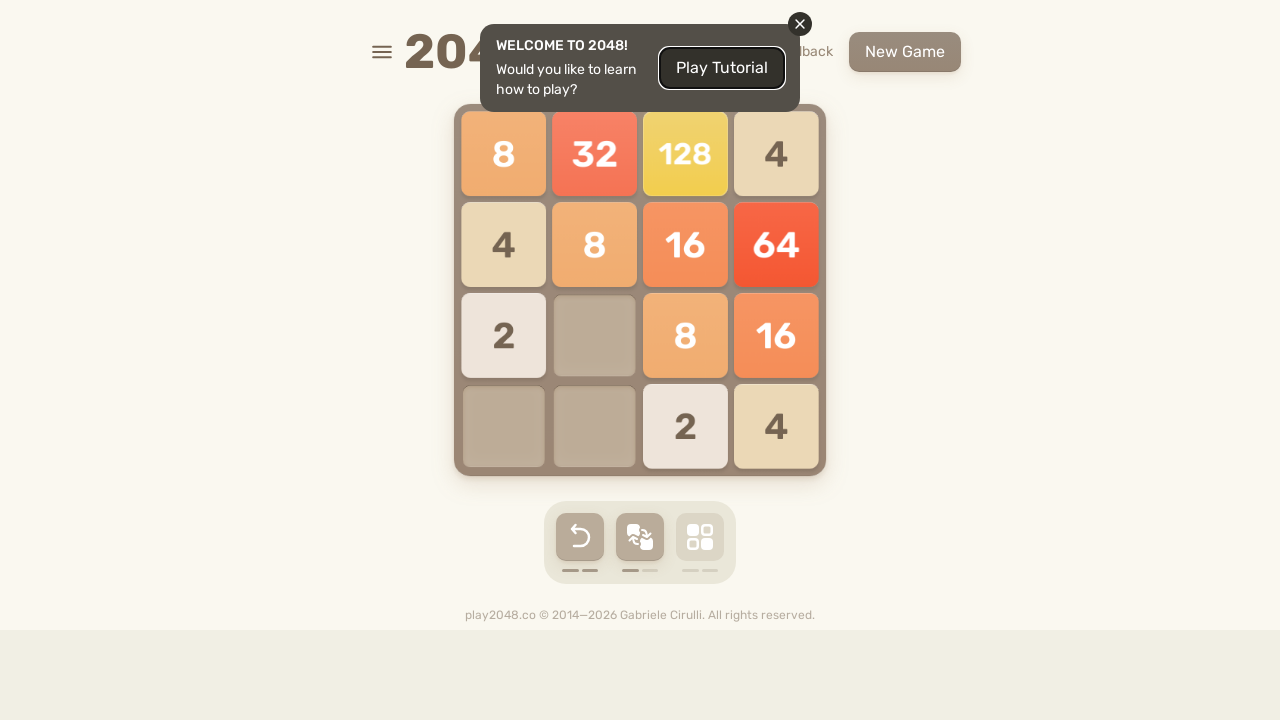

Pressed ArrowRight (outer loop 9, inner loop 12)
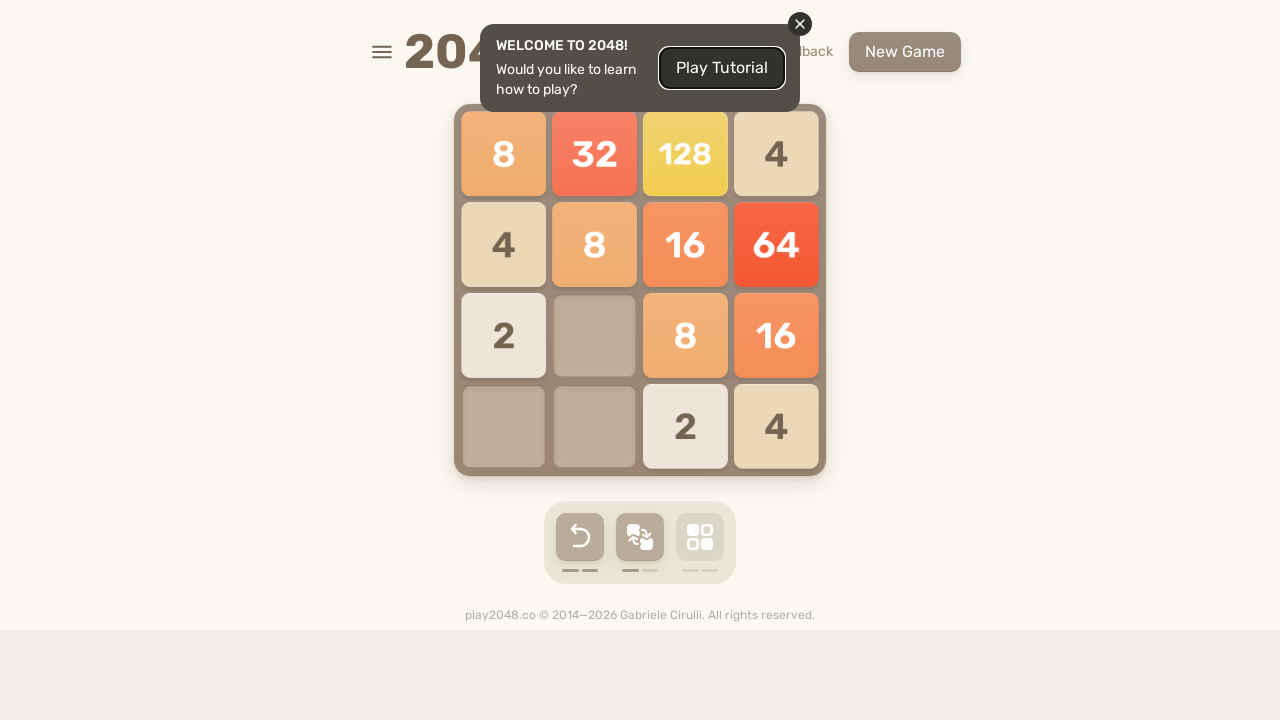

Pressed ArrowUp (outer loop 9, inner loop 12)
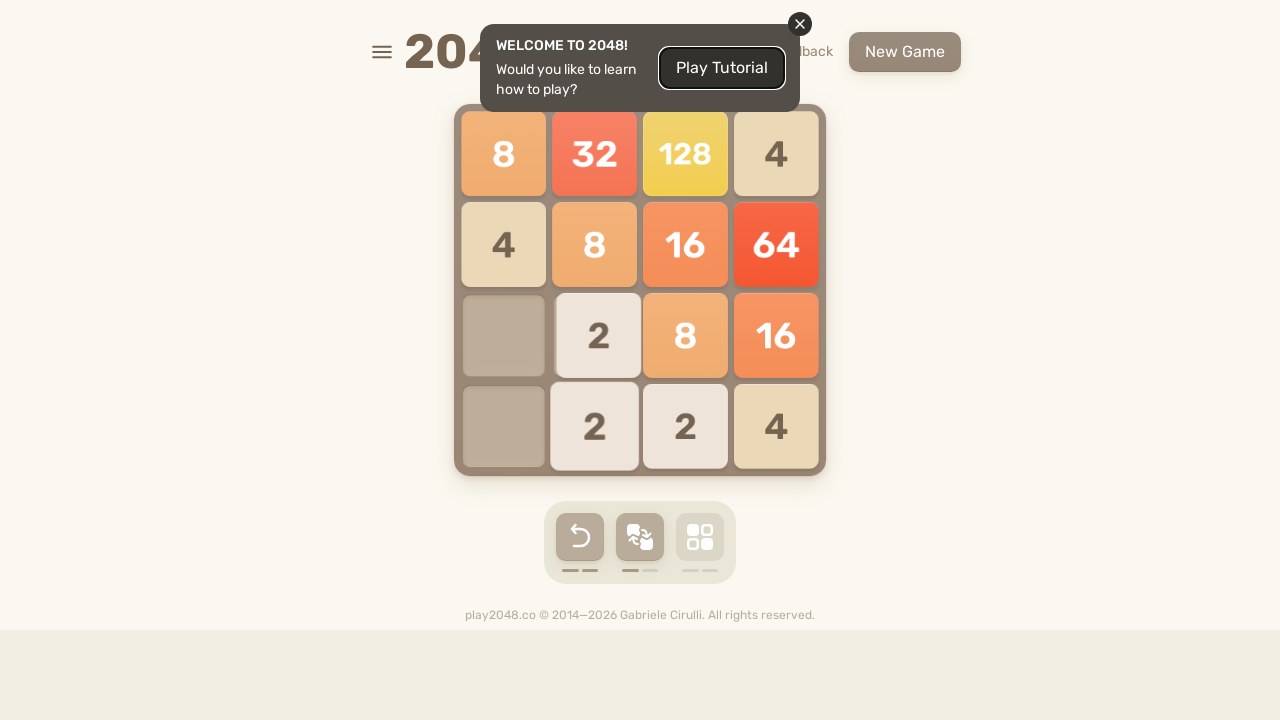

Pressed ArrowRight (outer loop 9, inner loop 13)
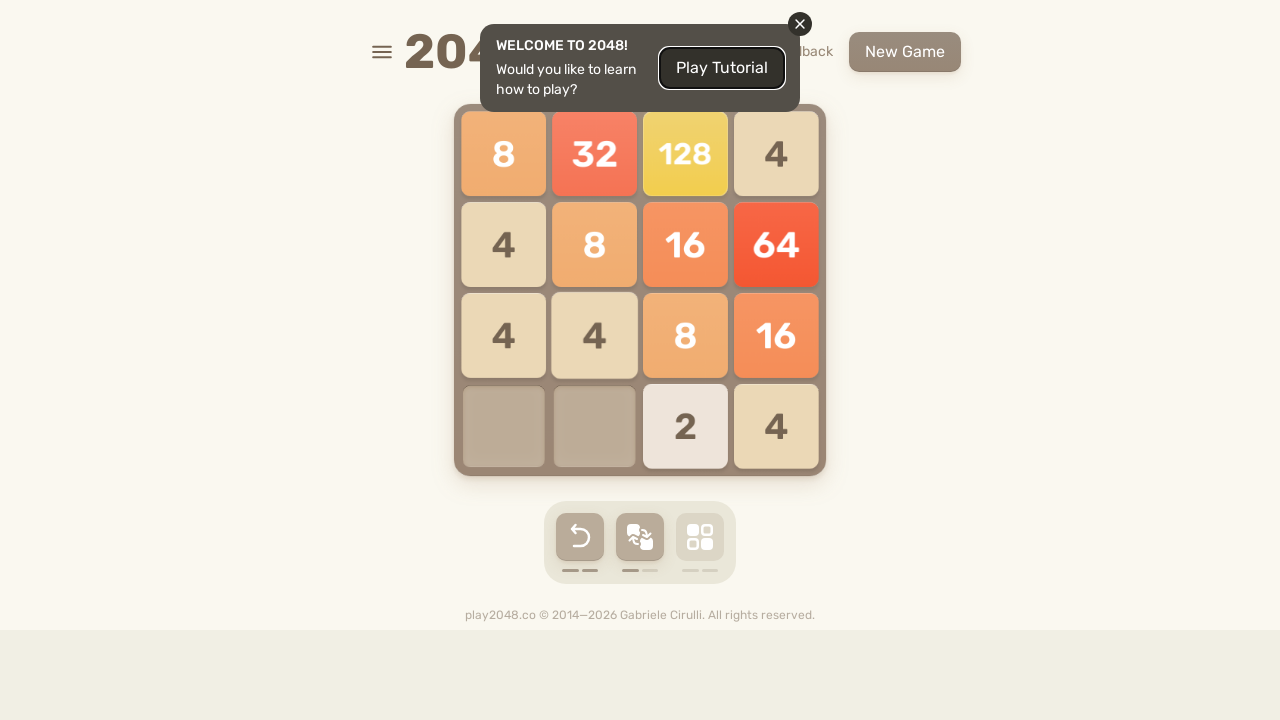

Pressed ArrowUp (outer loop 9, inner loop 13)
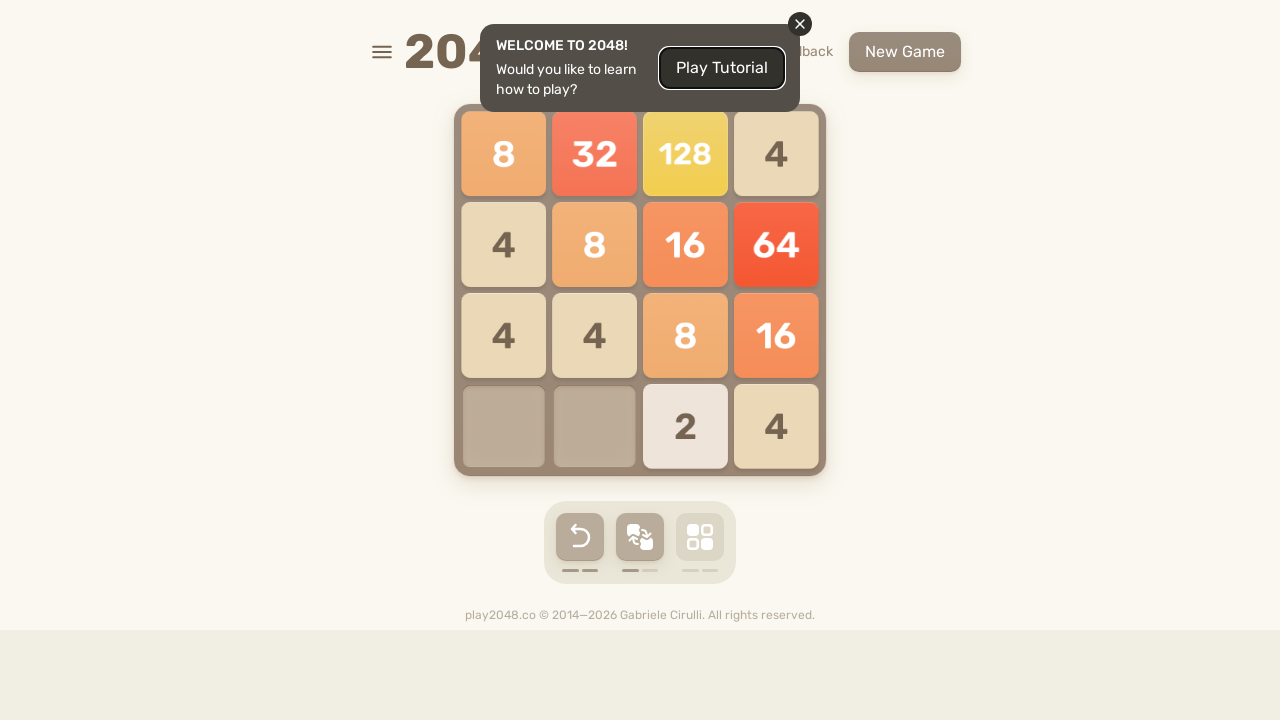

Pressed ArrowRight (outer loop 9, inner loop 14)
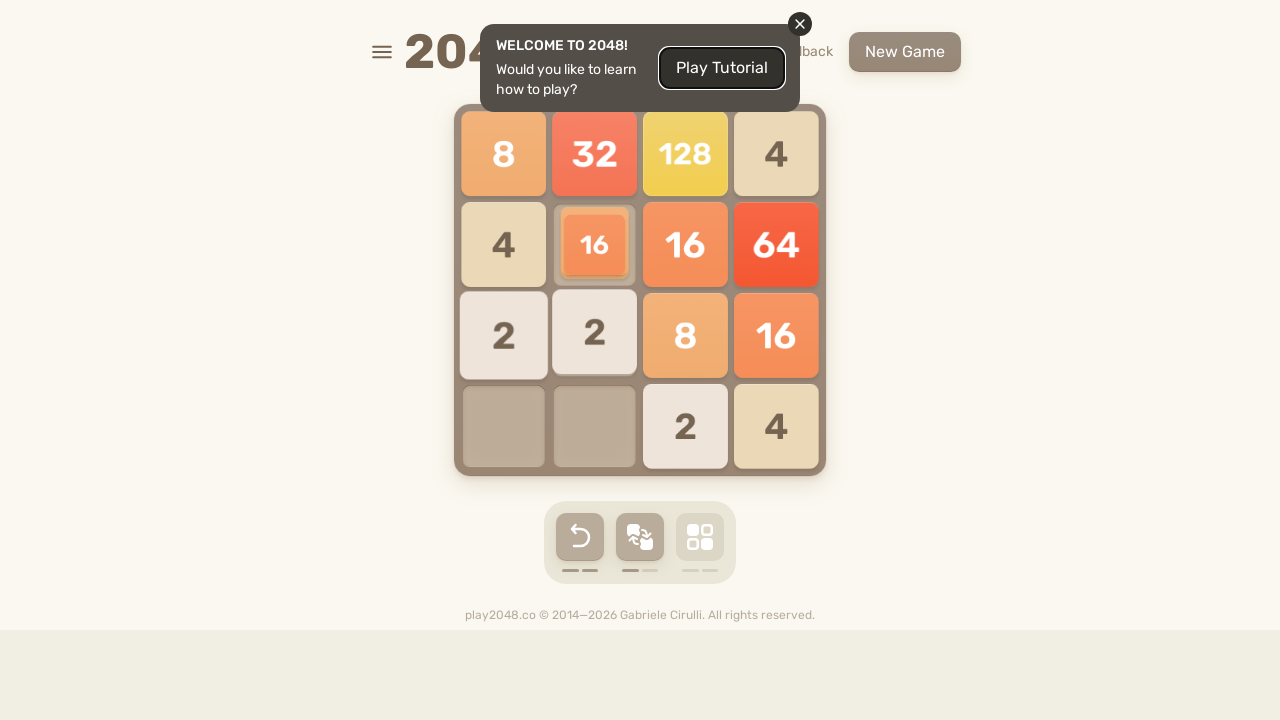

Pressed ArrowUp (outer loop 9, inner loop 14)
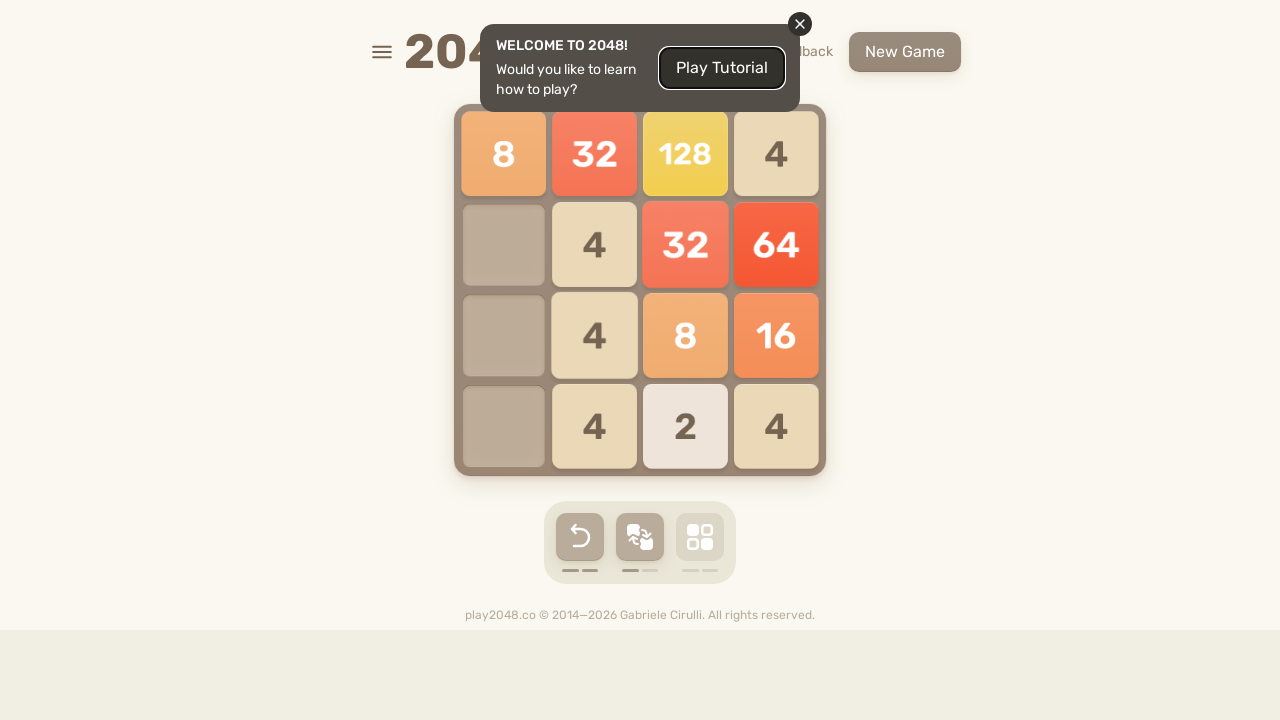

Pressed ArrowLeft after inner loop sequence (outer loop 9)
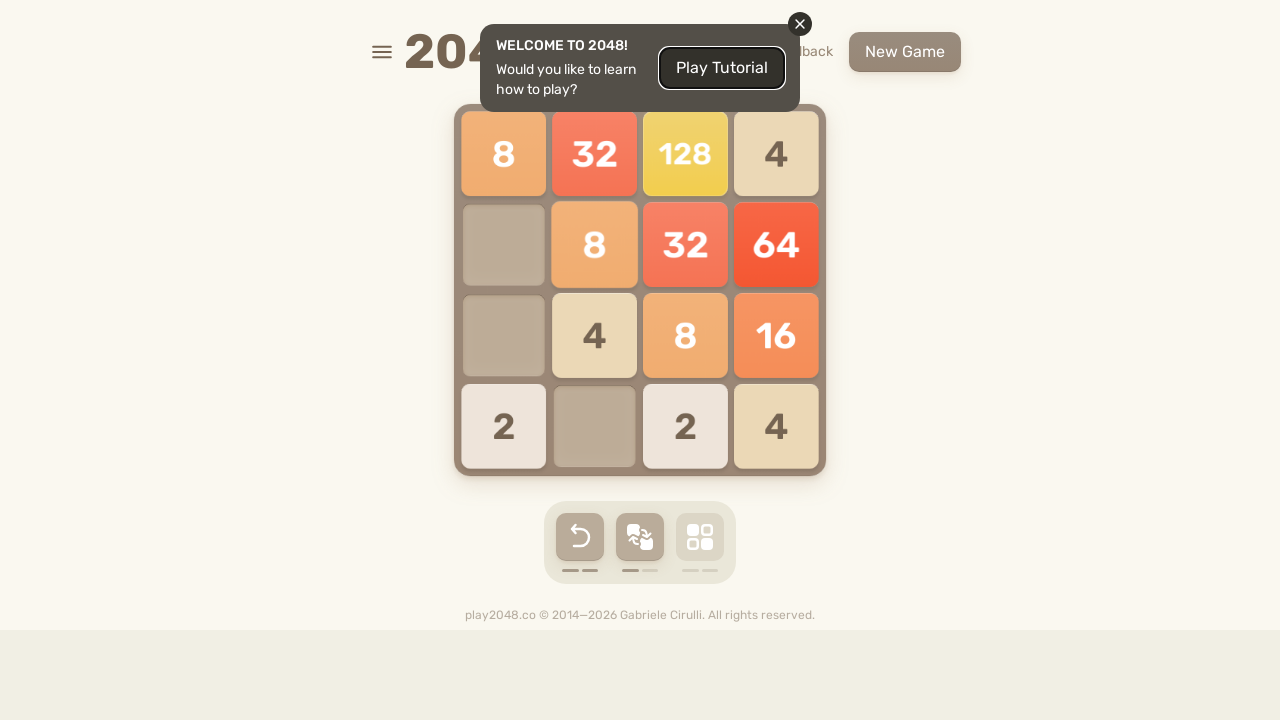

Pressed ArrowUp after ArrowLeft (outer loop 9)
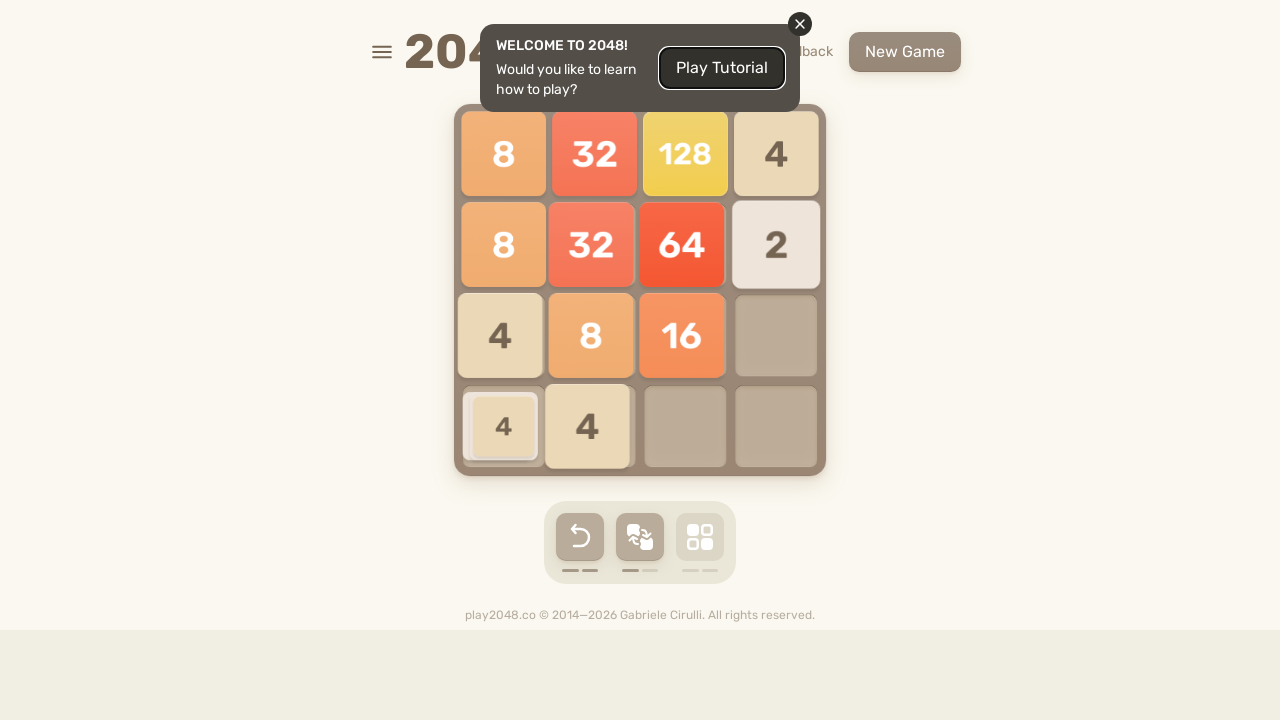

Pressed ArrowRight (outer loop 10, inner loop 0)
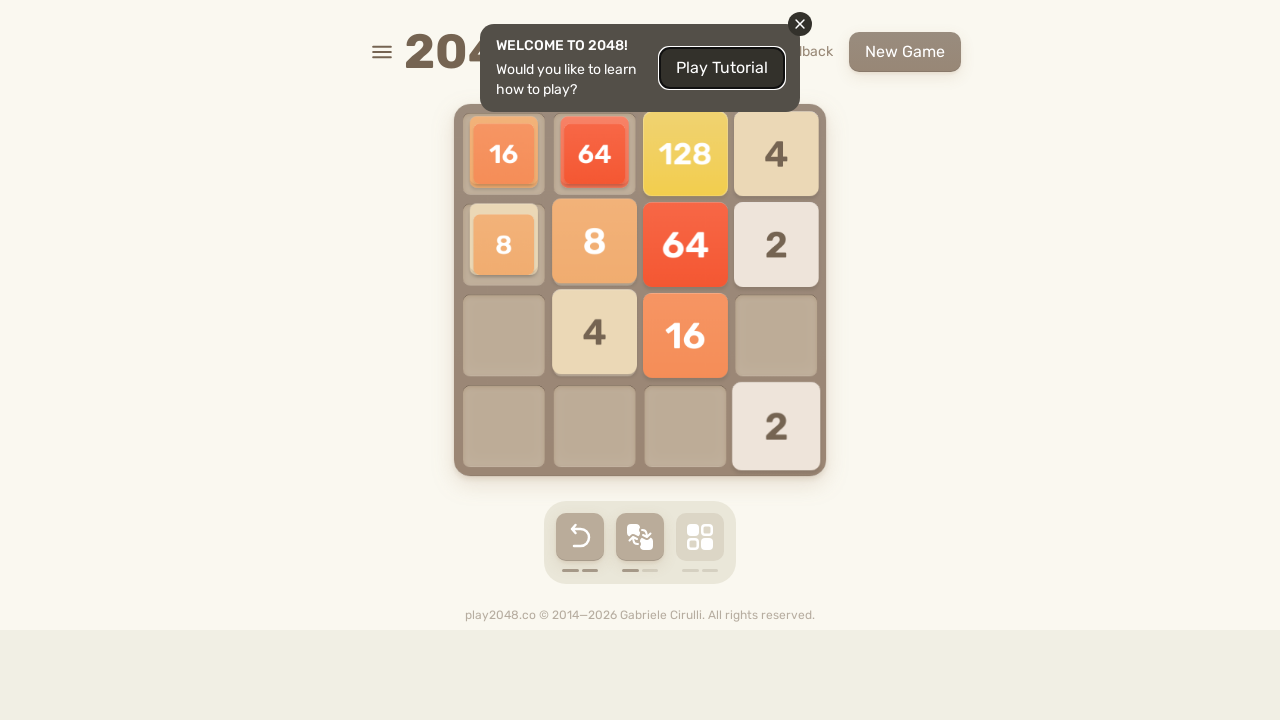

Pressed ArrowUp (outer loop 10, inner loop 0)
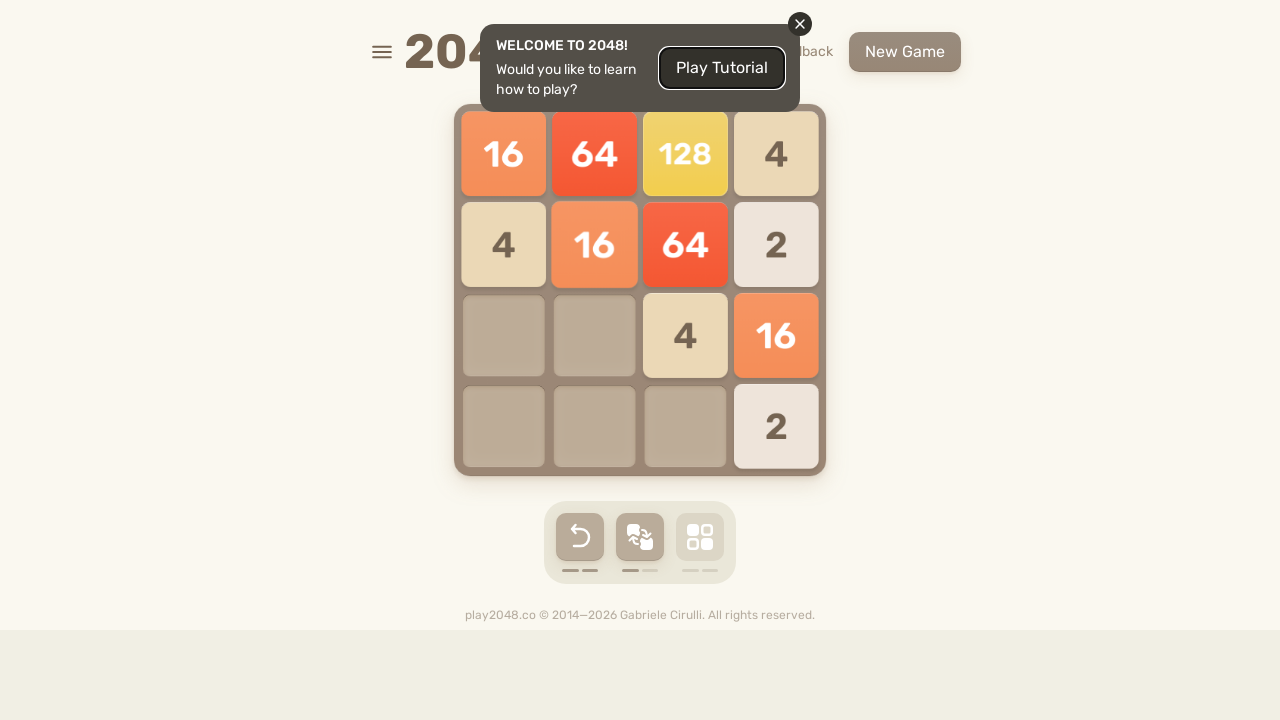

Pressed ArrowRight (outer loop 10, inner loop 1)
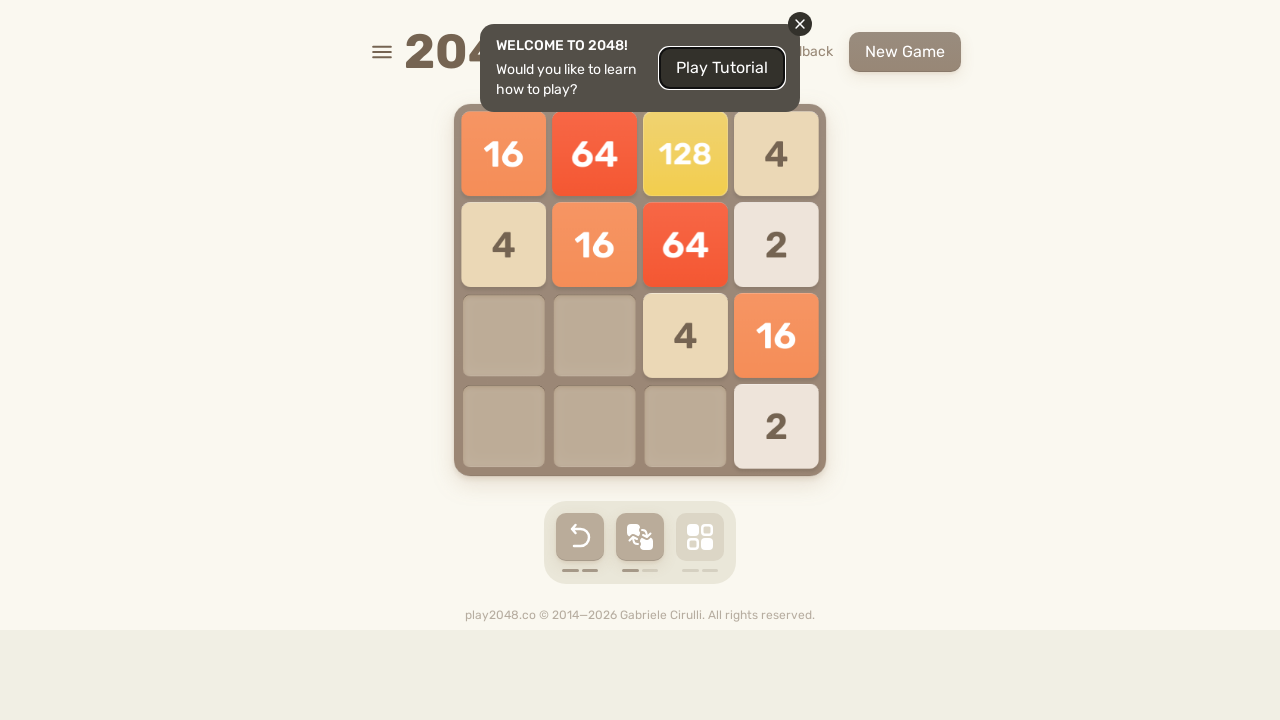

Pressed ArrowUp (outer loop 10, inner loop 1)
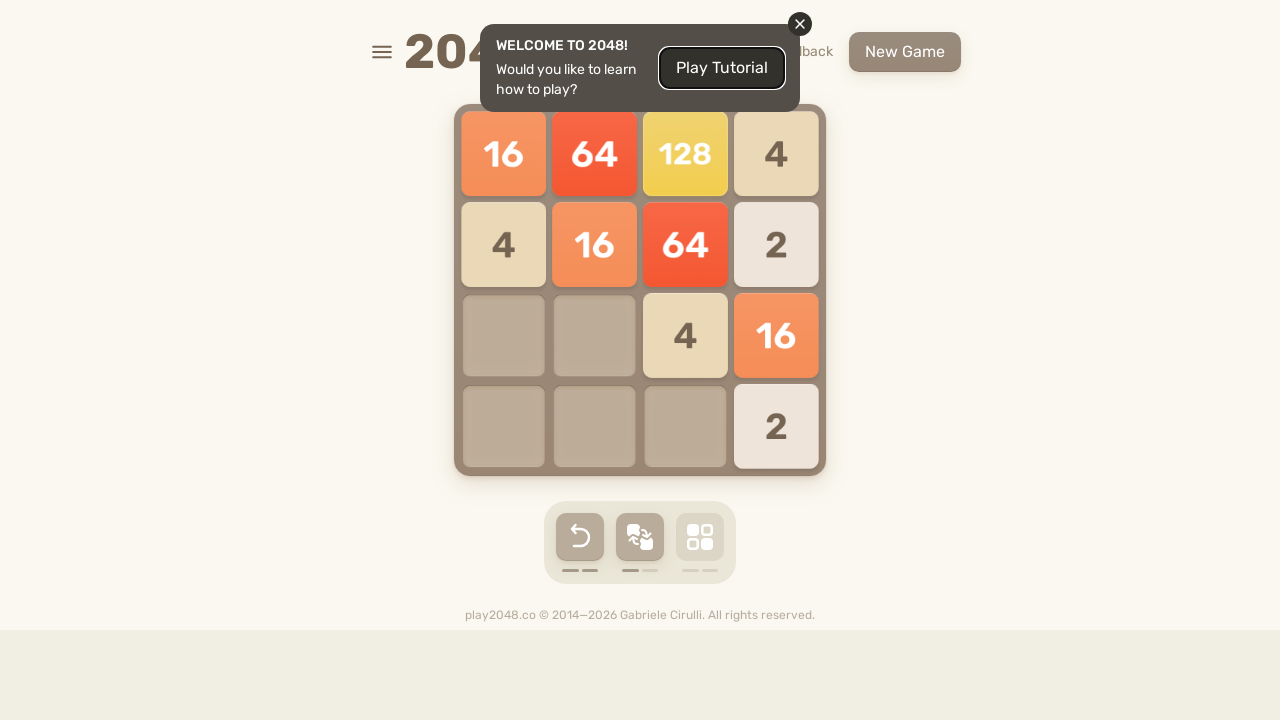

Pressed ArrowRight (outer loop 10, inner loop 2)
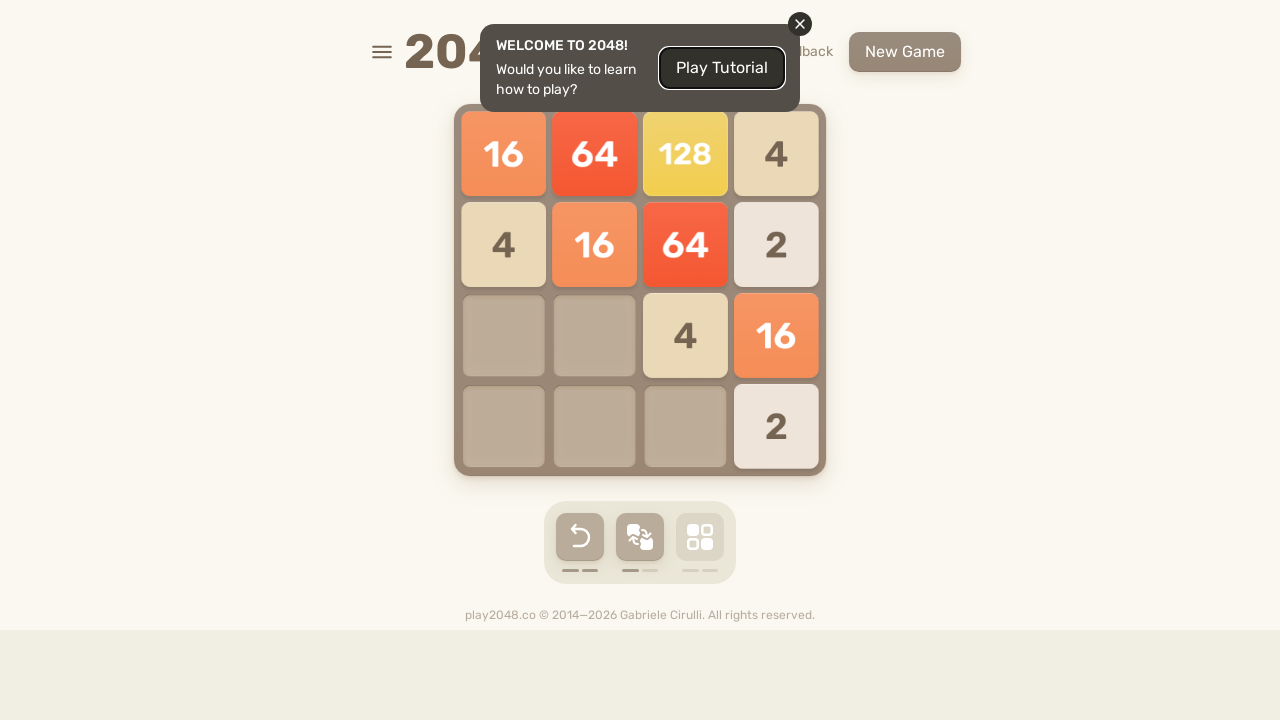

Pressed ArrowUp (outer loop 10, inner loop 2)
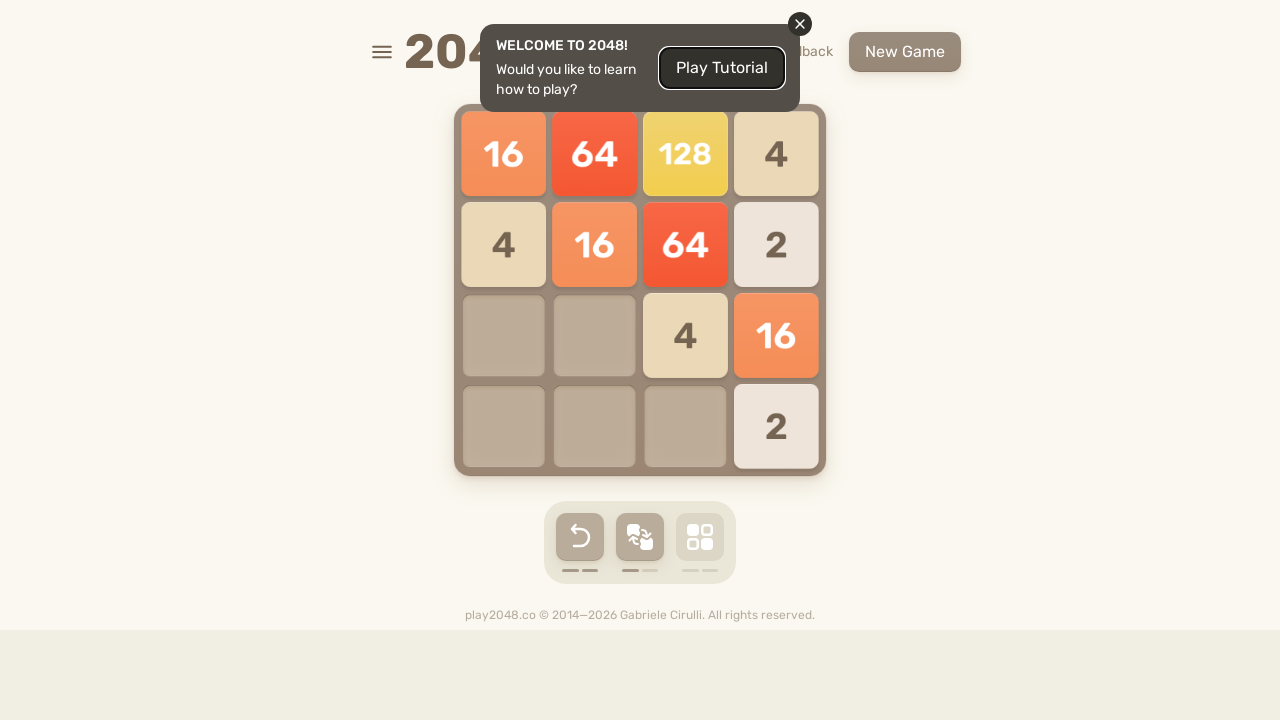

Pressed ArrowRight (outer loop 10, inner loop 3)
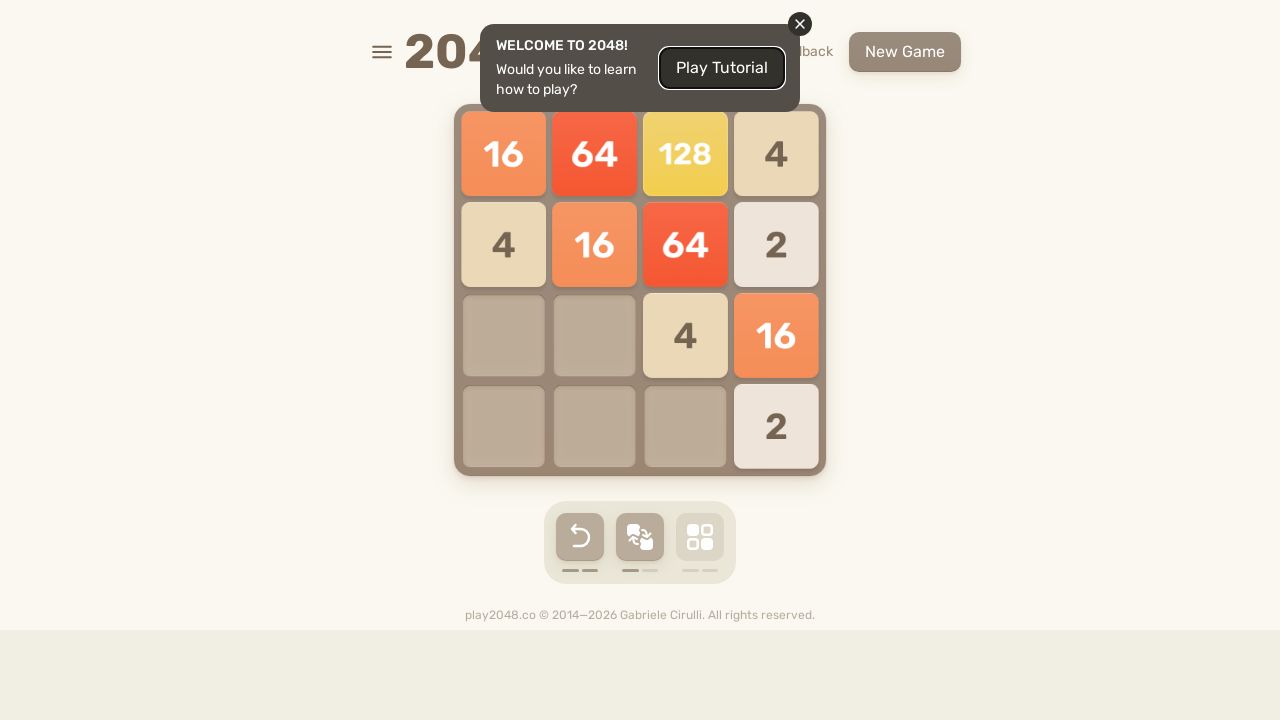

Pressed ArrowUp (outer loop 10, inner loop 3)
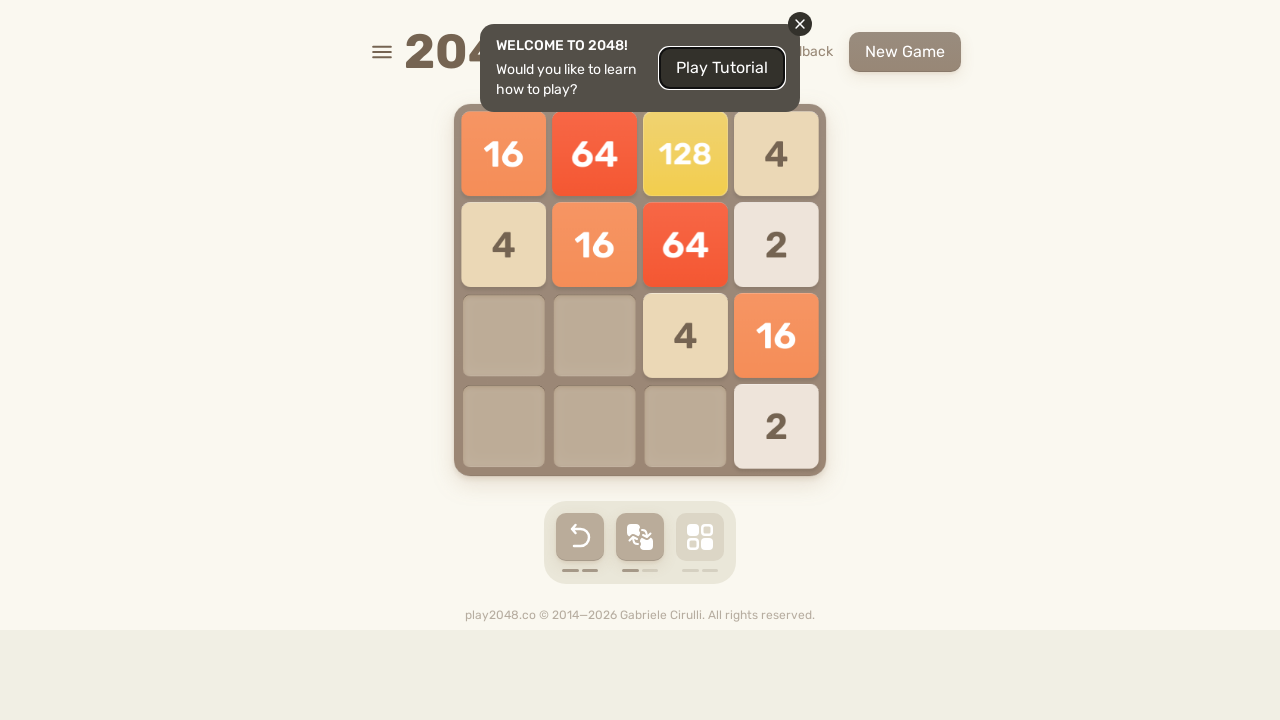

Pressed ArrowRight (outer loop 10, inner loop 4)
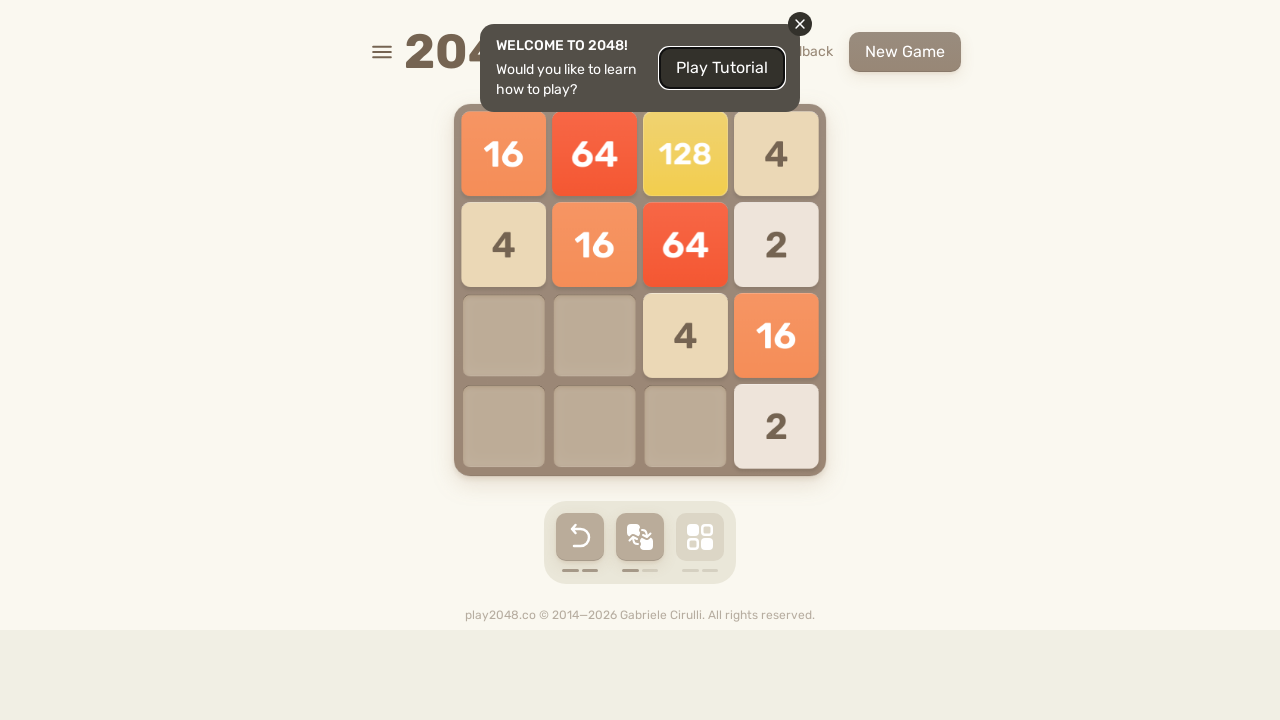

Pressed ArrowUp (outer loop 10, inner loop 4)
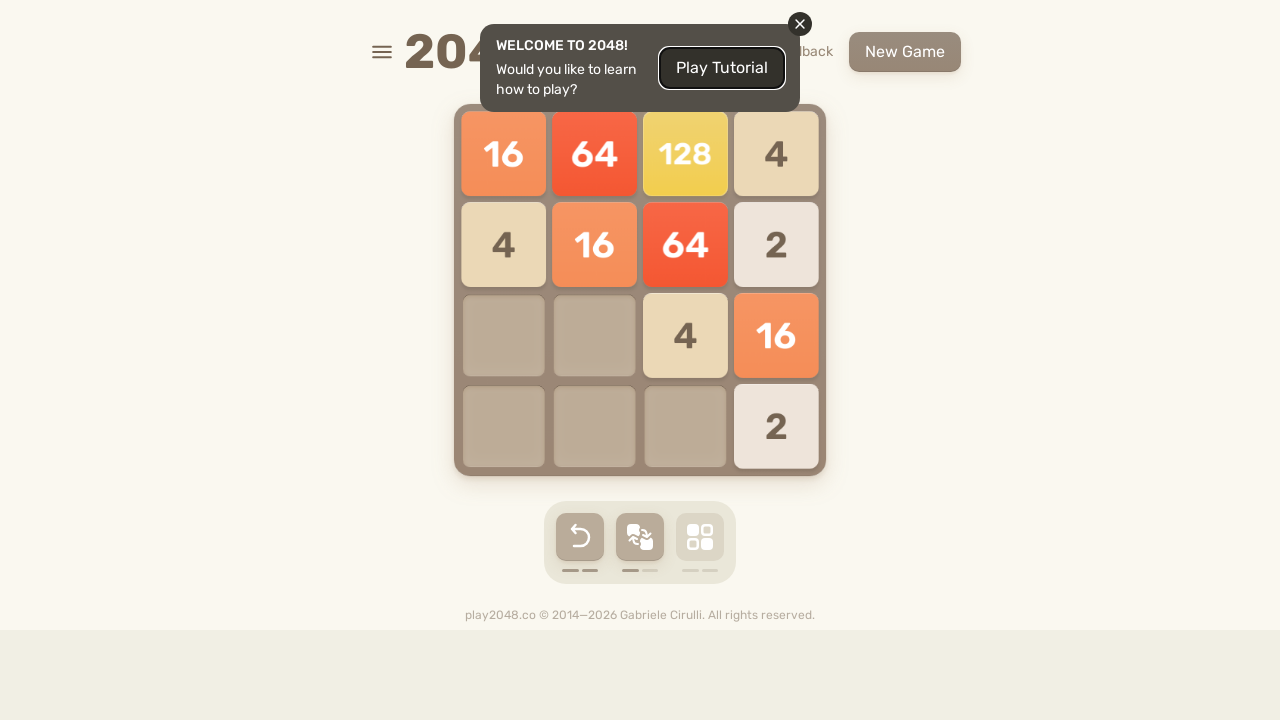

Pressed ArrowRight (outer loop 10, inner loop 5)
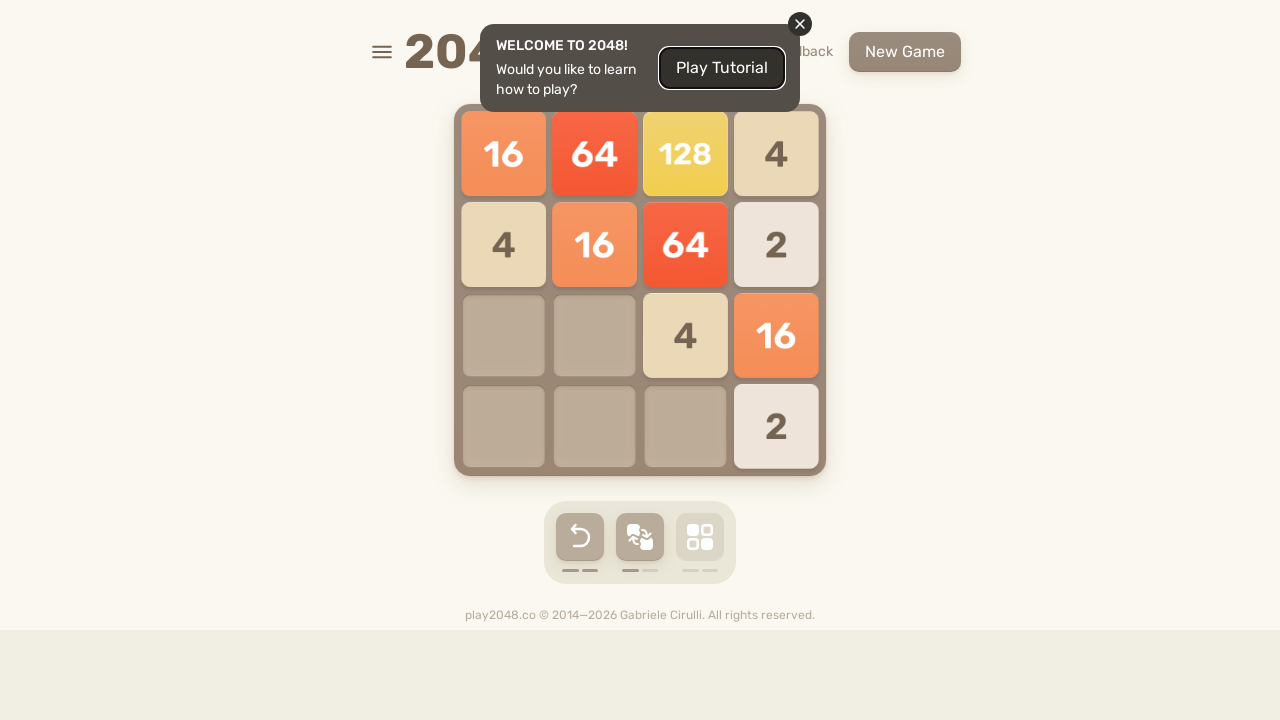

Pressed ArrowUp (outer loop 10, inner loop 5)
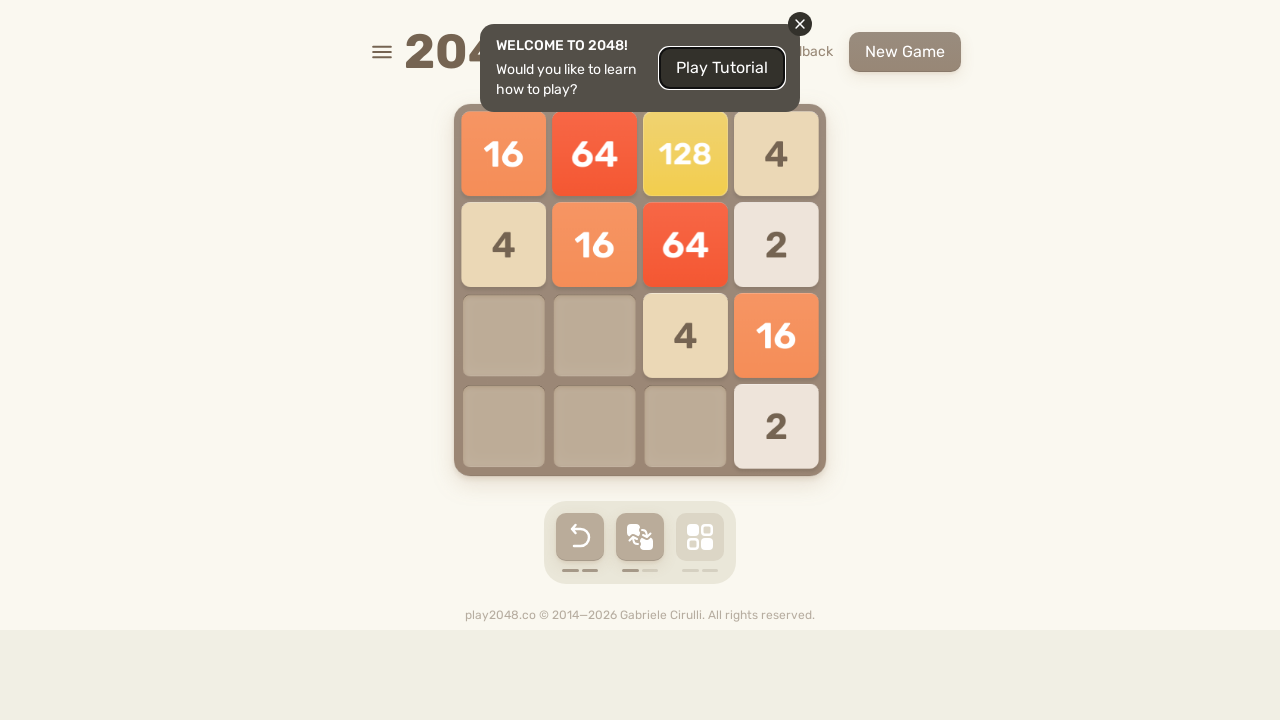

Pressed ArrowRight (outer loop 10, inner loop 6)
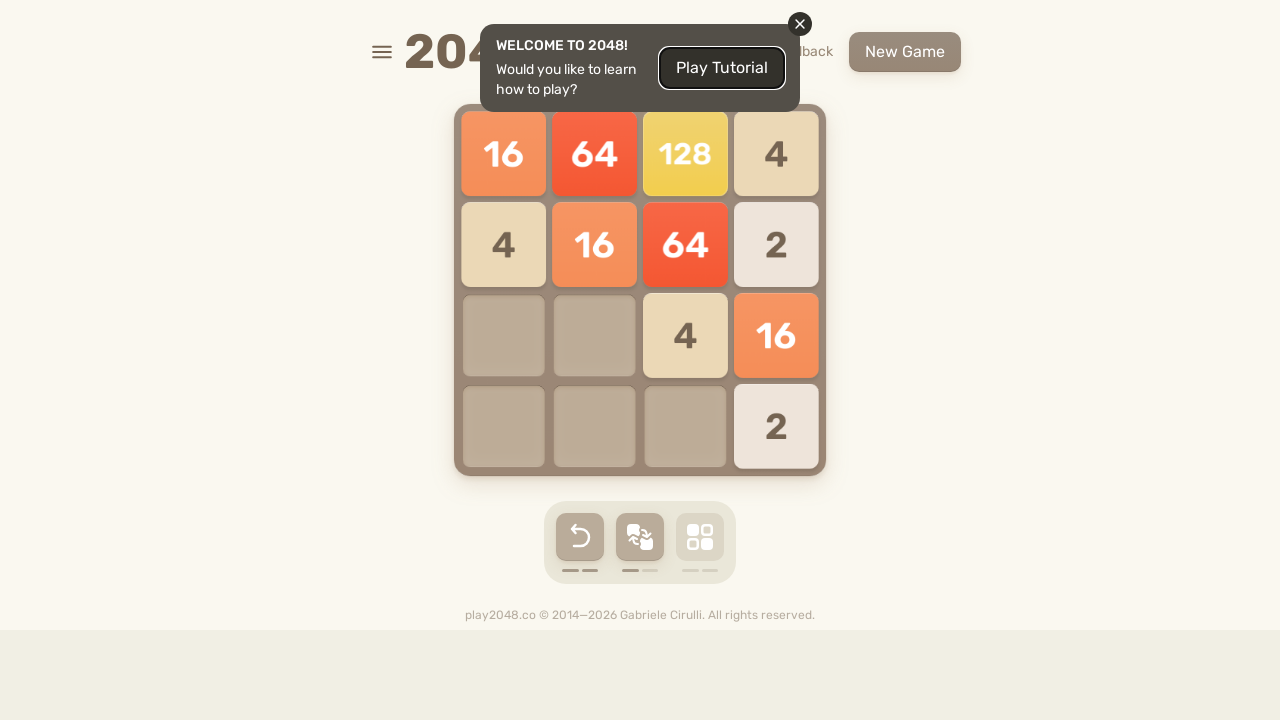

Pressed ArrowUp (outer loop 10, inner loop 6)
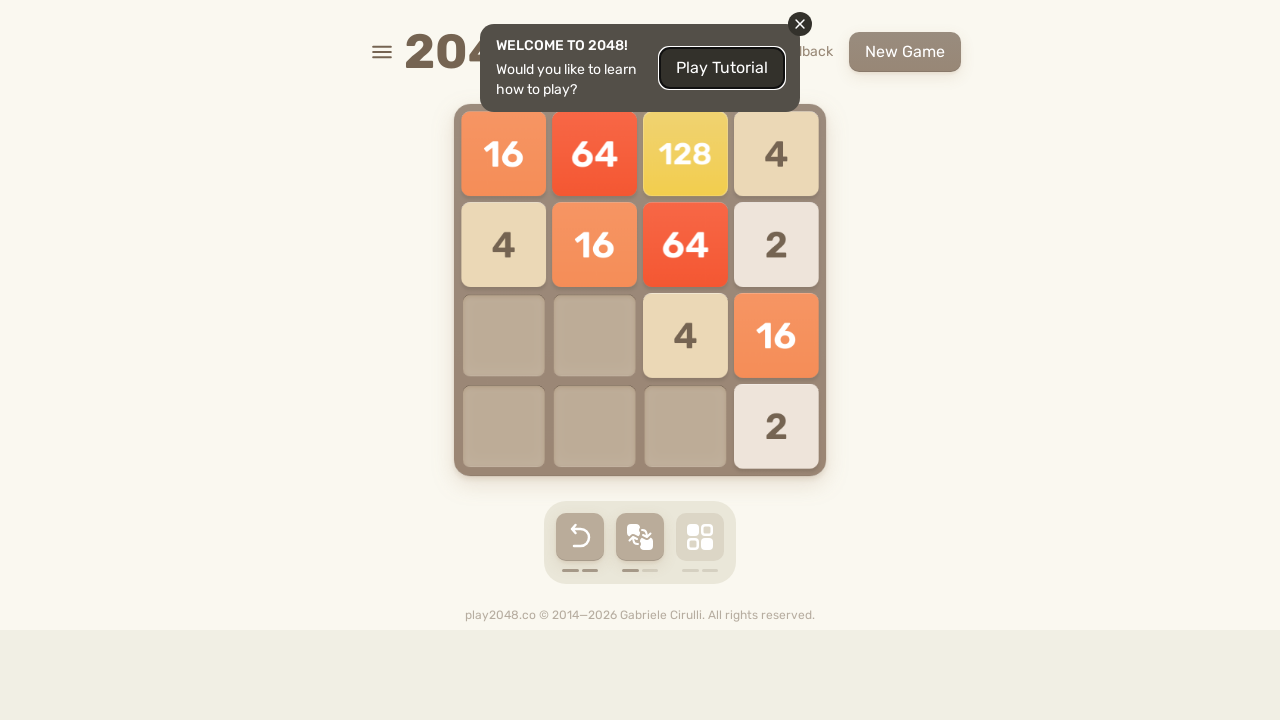

Pressed ArrowRight (outer loop 10, inner loop 7)
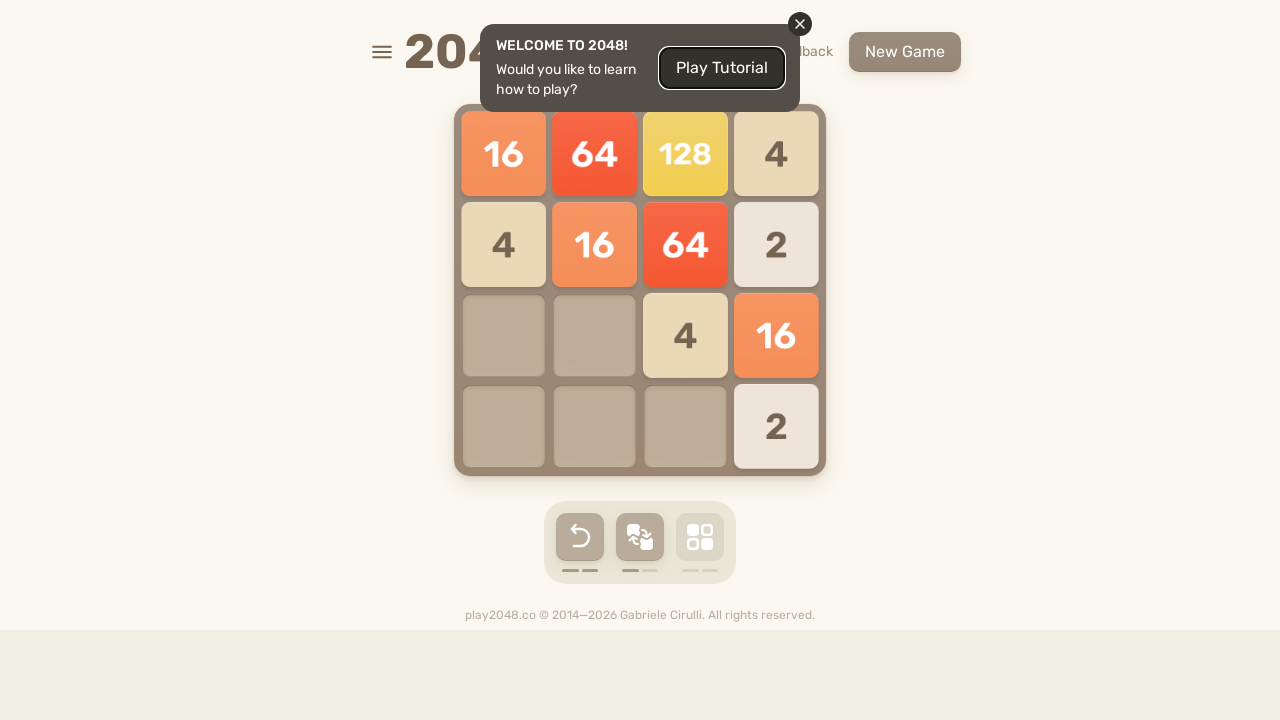

Pressed ArrowUp (outer loop 10, inner loop 7)
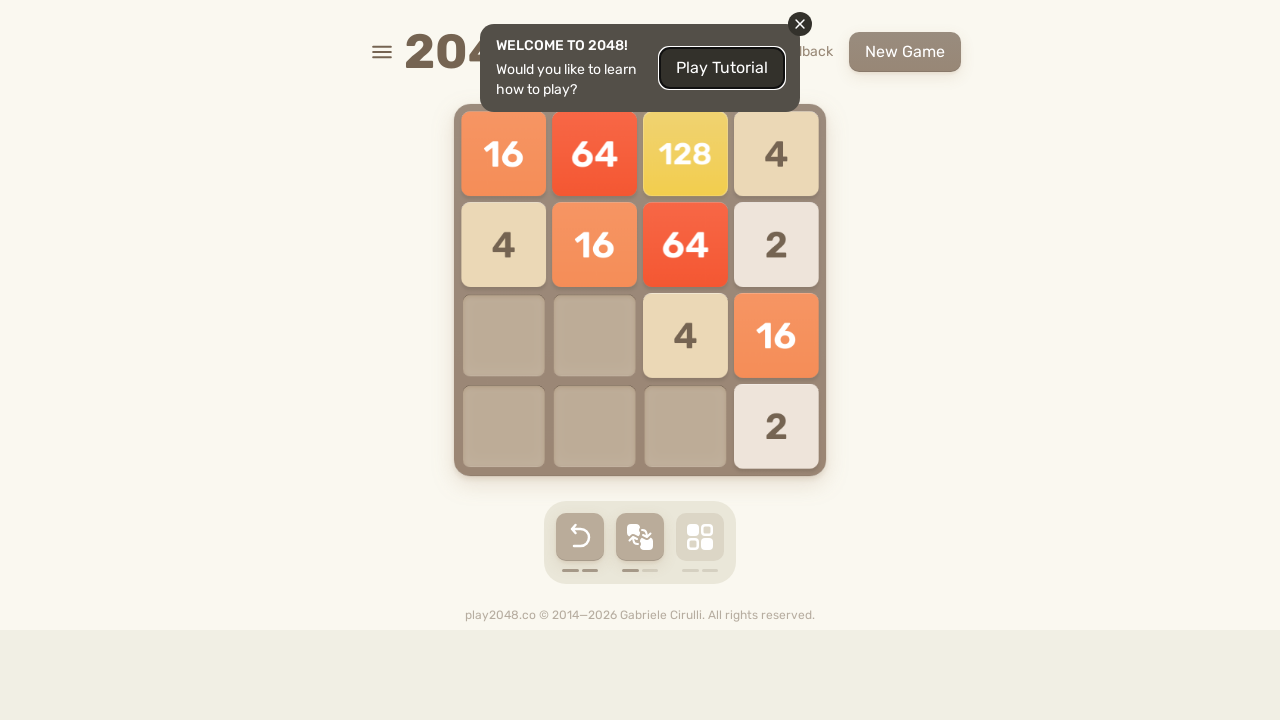

Pressed ArrowRight (outer loop 10, inner loop 8)
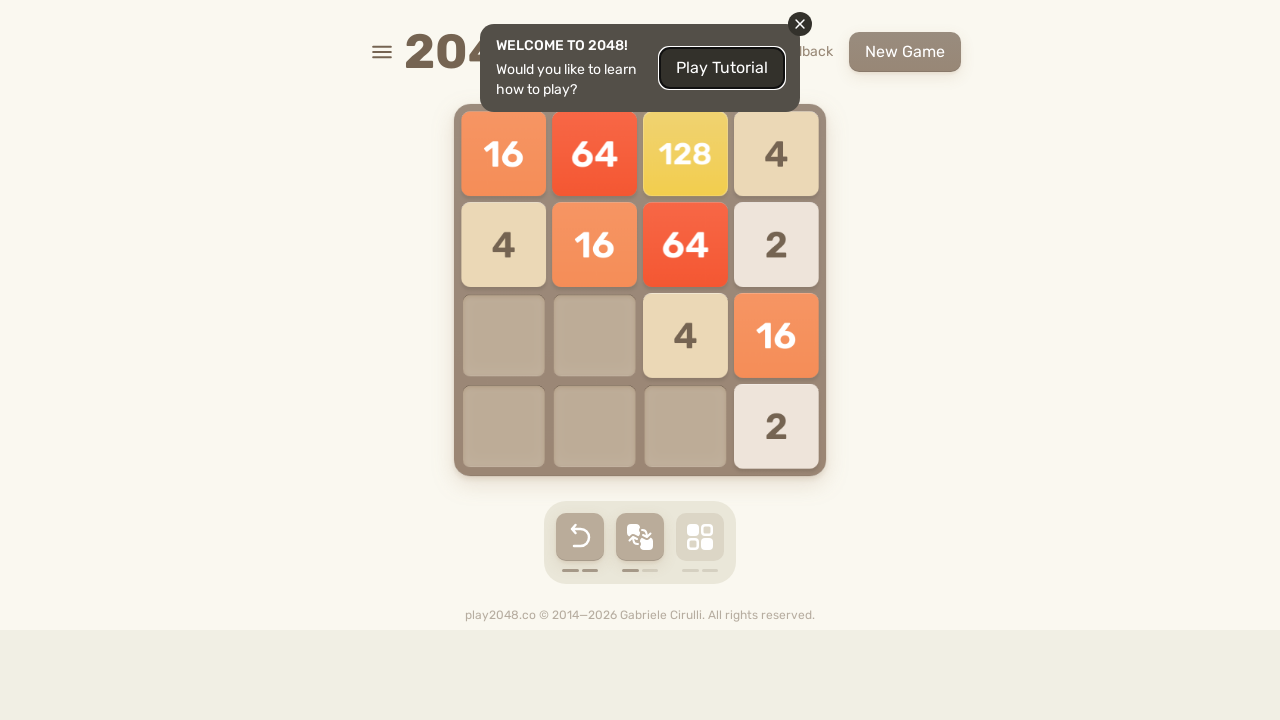

Pressed ArrowUp (outer loop 10, inner loop 8)
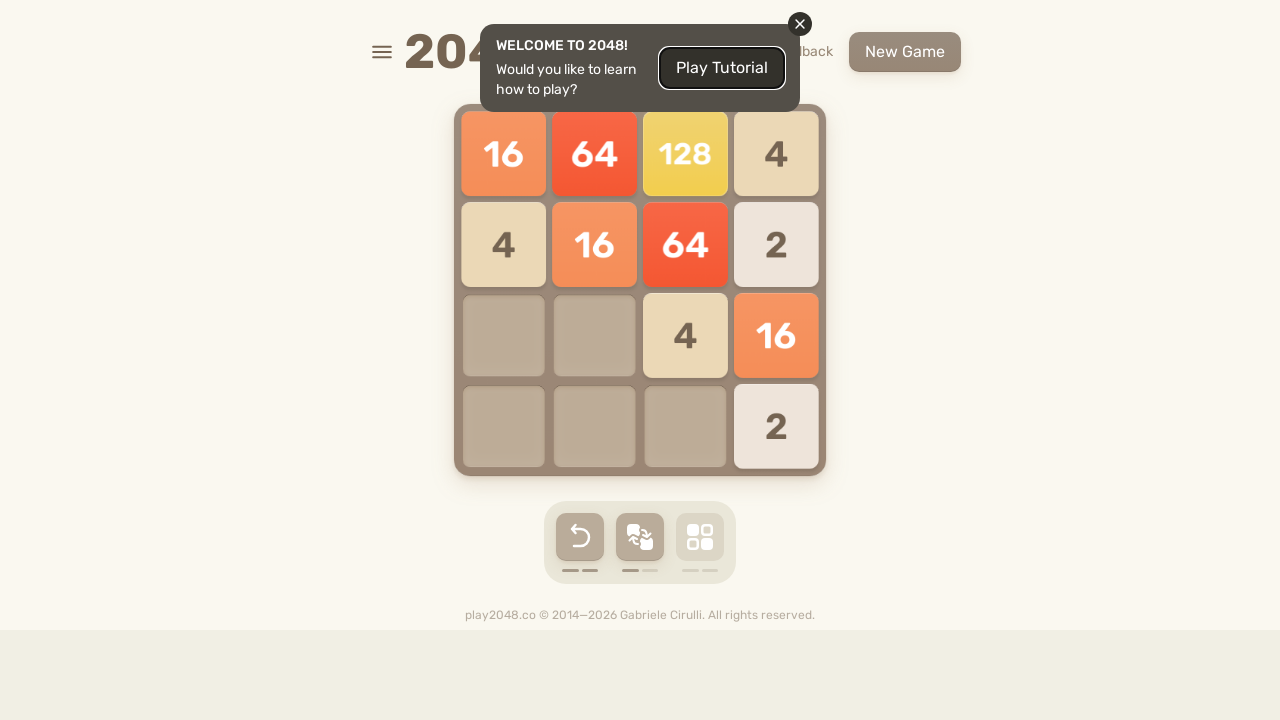

Pressed ArrowRight (outer loop 10, inner loop 9)
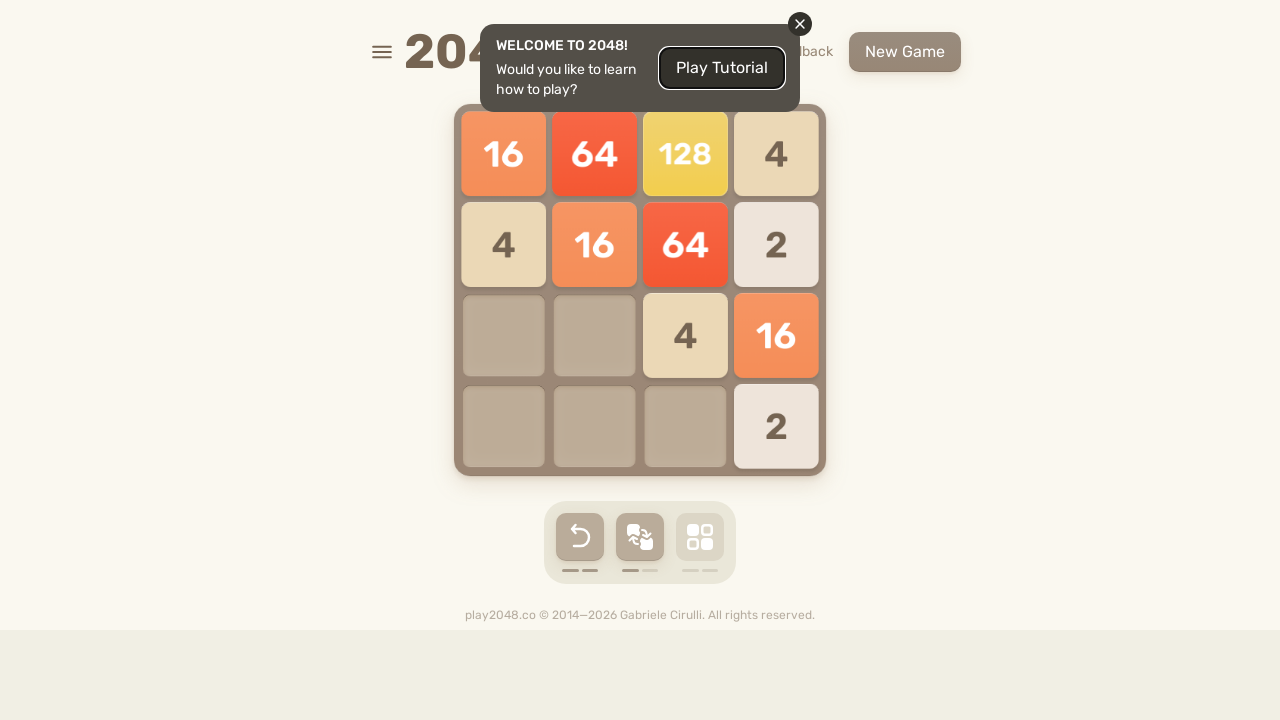

Pressed ArrowUp (outer loop 10, inner loop 9)
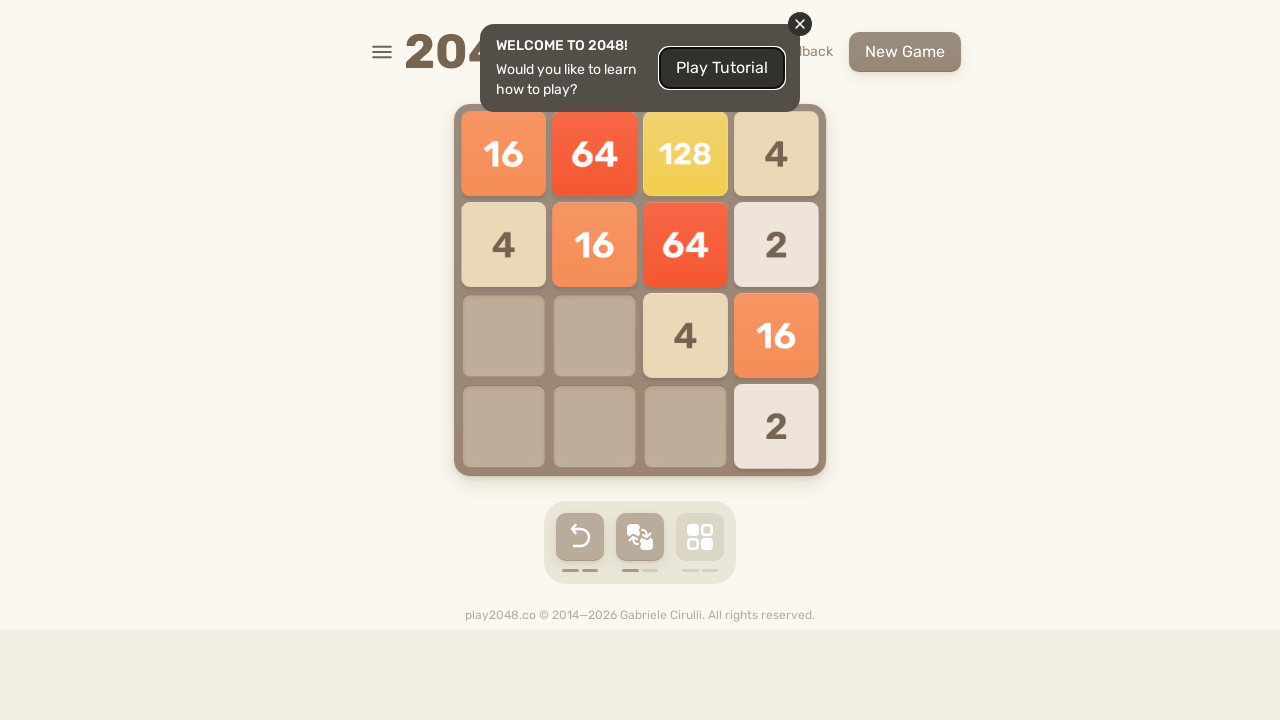

Pressed ArrowRight (outer loop 10, inner loop 10)
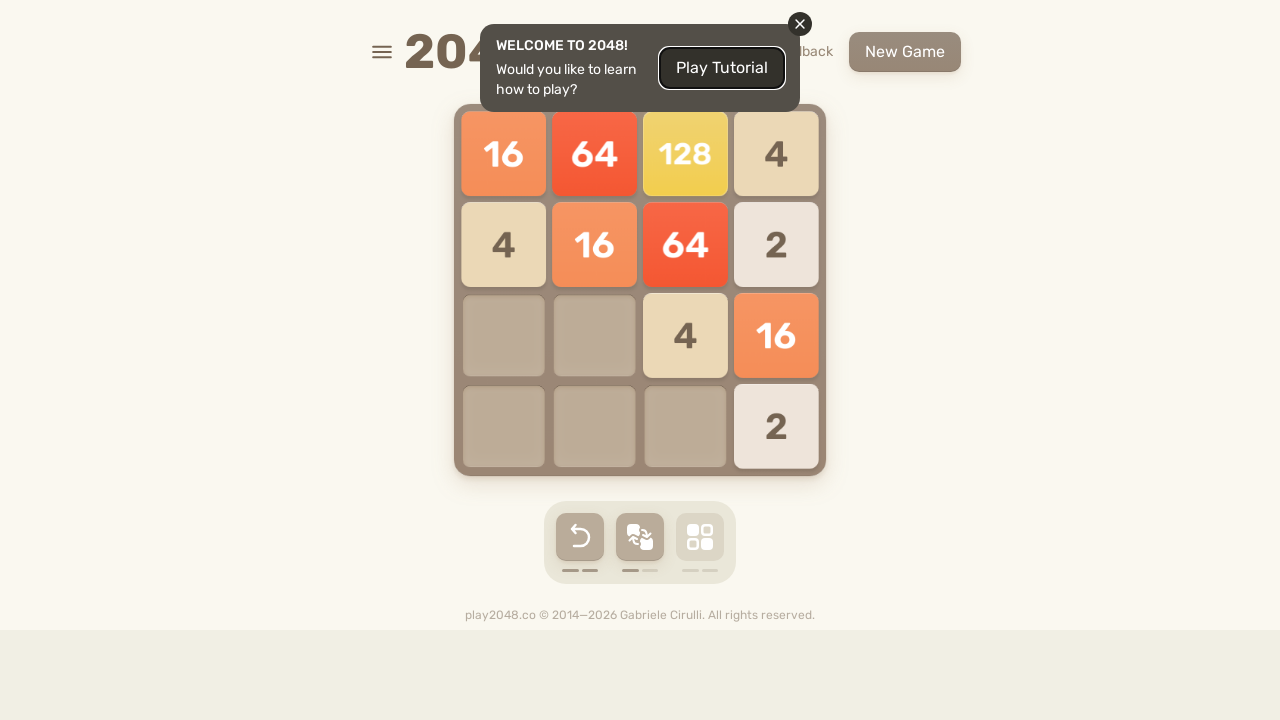

Pressed ArrowUp (outer loop 10, inner loop 10)
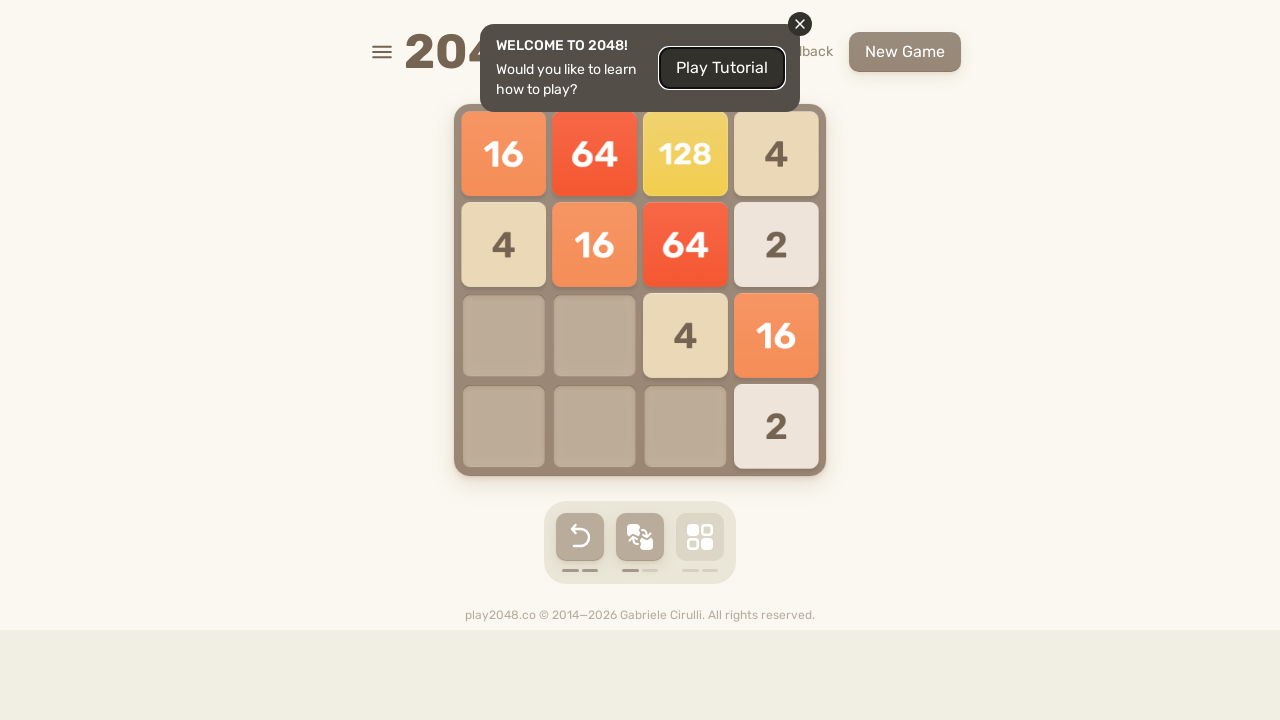

Pressed ArrowRight (outer loop 10, inner loop 11)
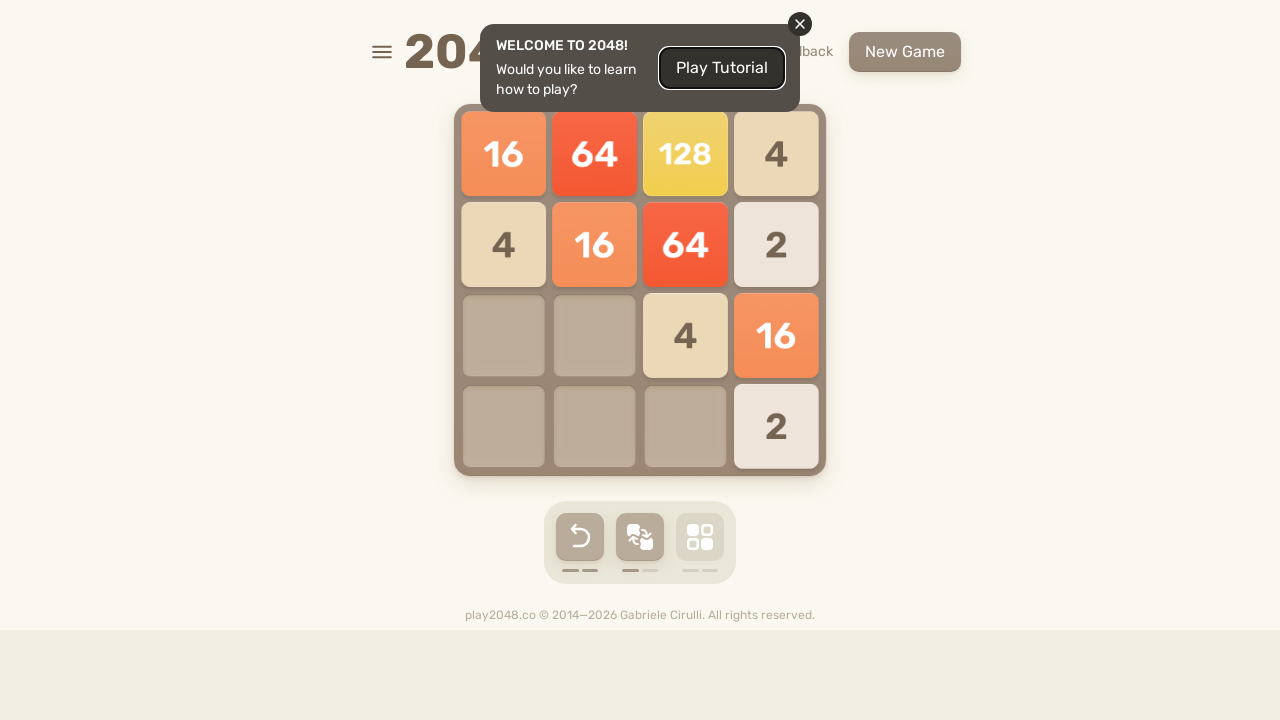

Pressed ArrowUp (outer loop 10, inner loop 11)
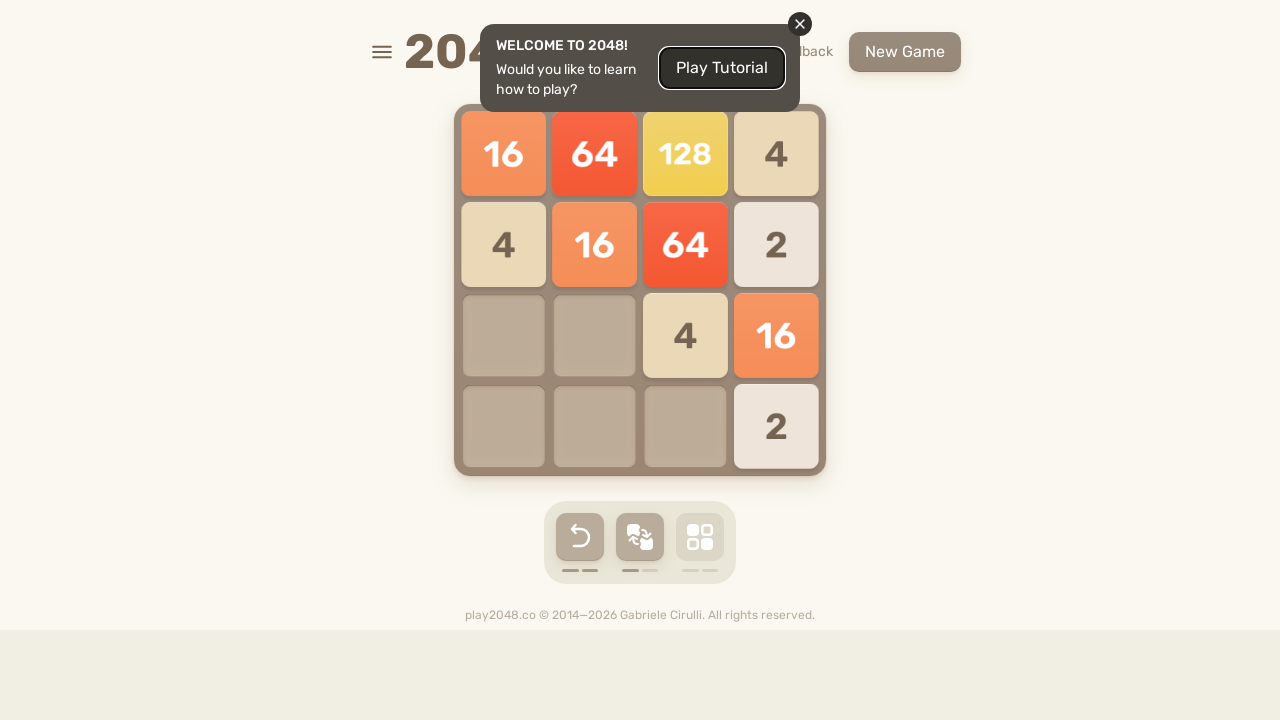

Pressed ArrowRight (outer loop 10, inner loop 12)
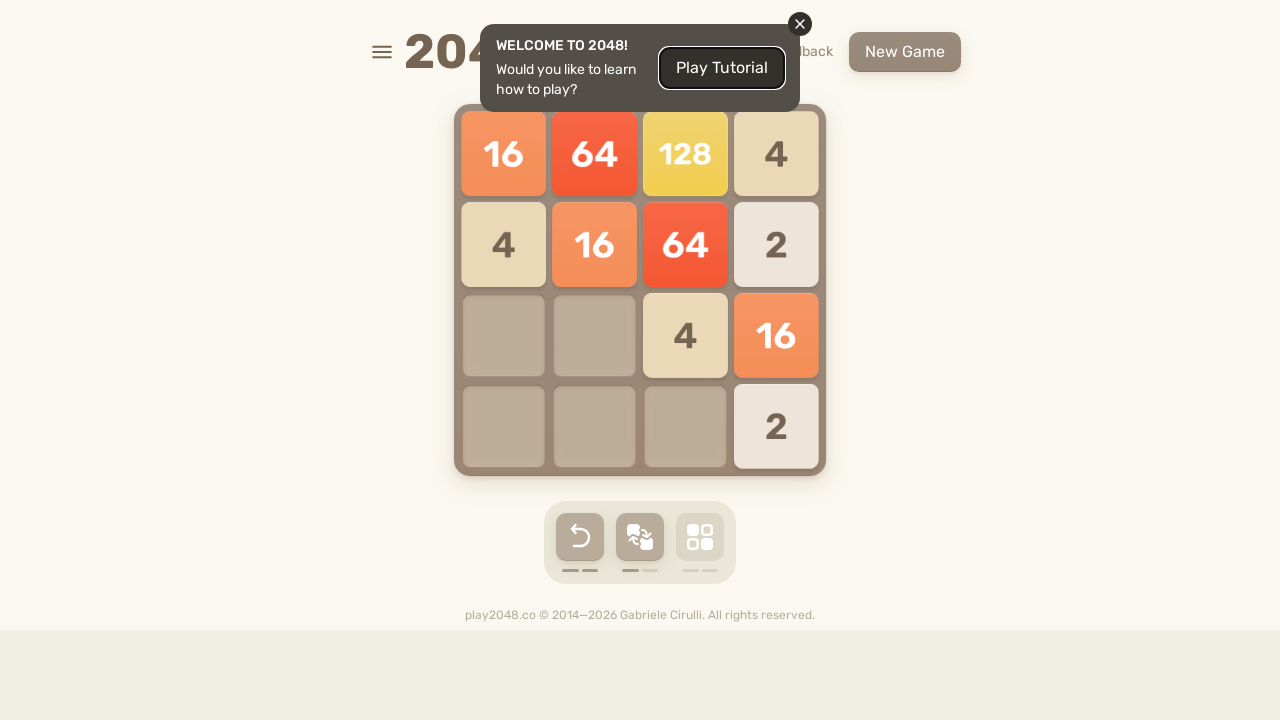

Pressed ArrowUp (outer loop 10, inner loop 12)
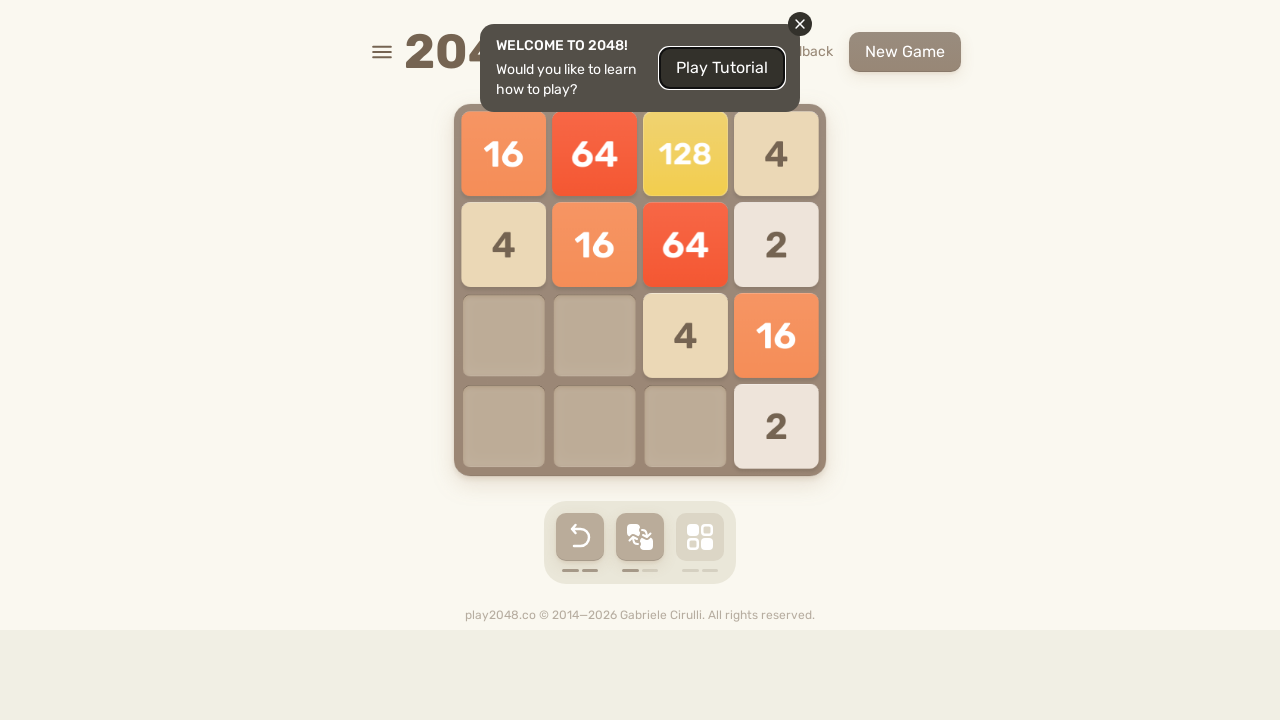

Pressed ArrowRight (outer loop 10, inner loop 13)
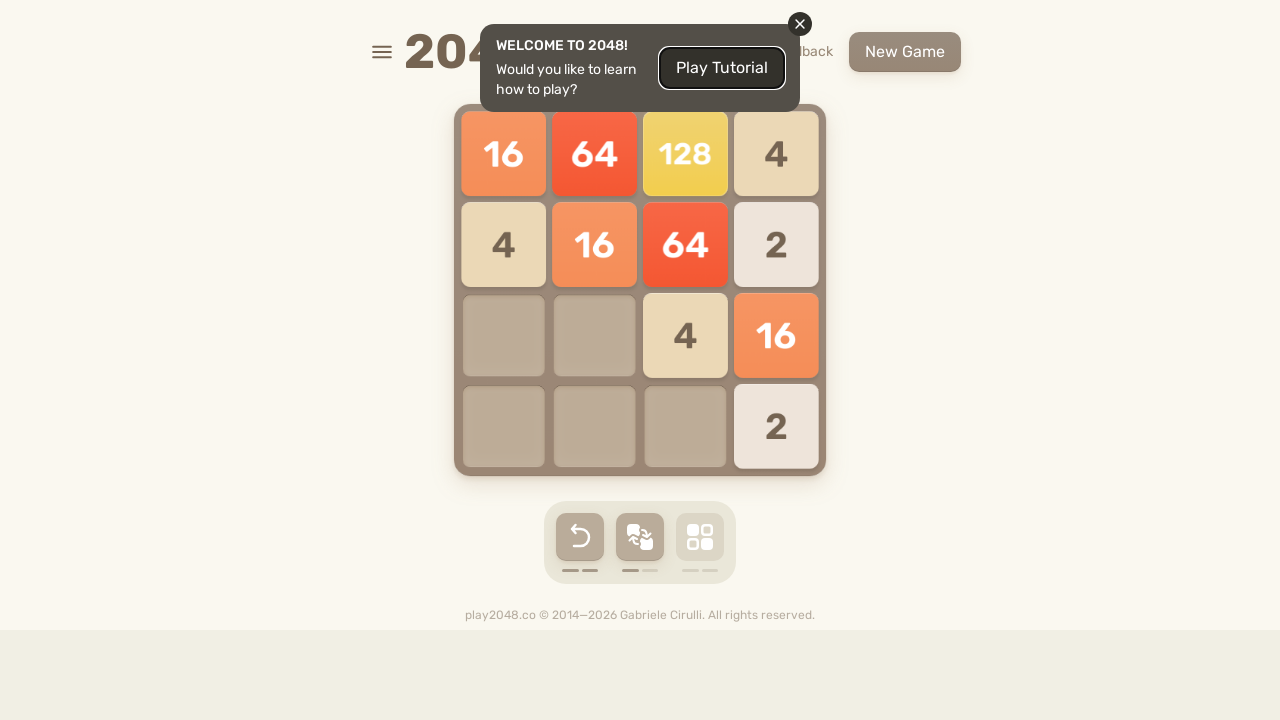

Pressed ArrowUp (outer loop 10, inner loop 13)
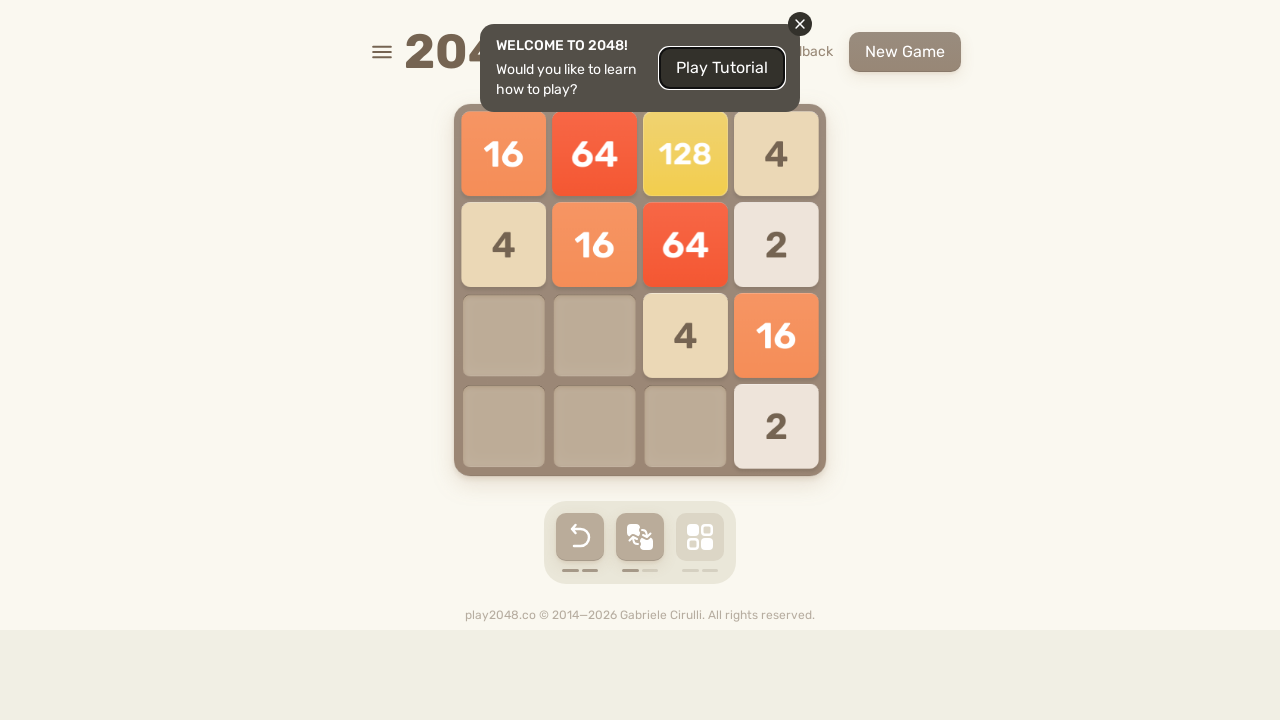

Pressed ArrowRight (outer loop 10, inner loop 14)
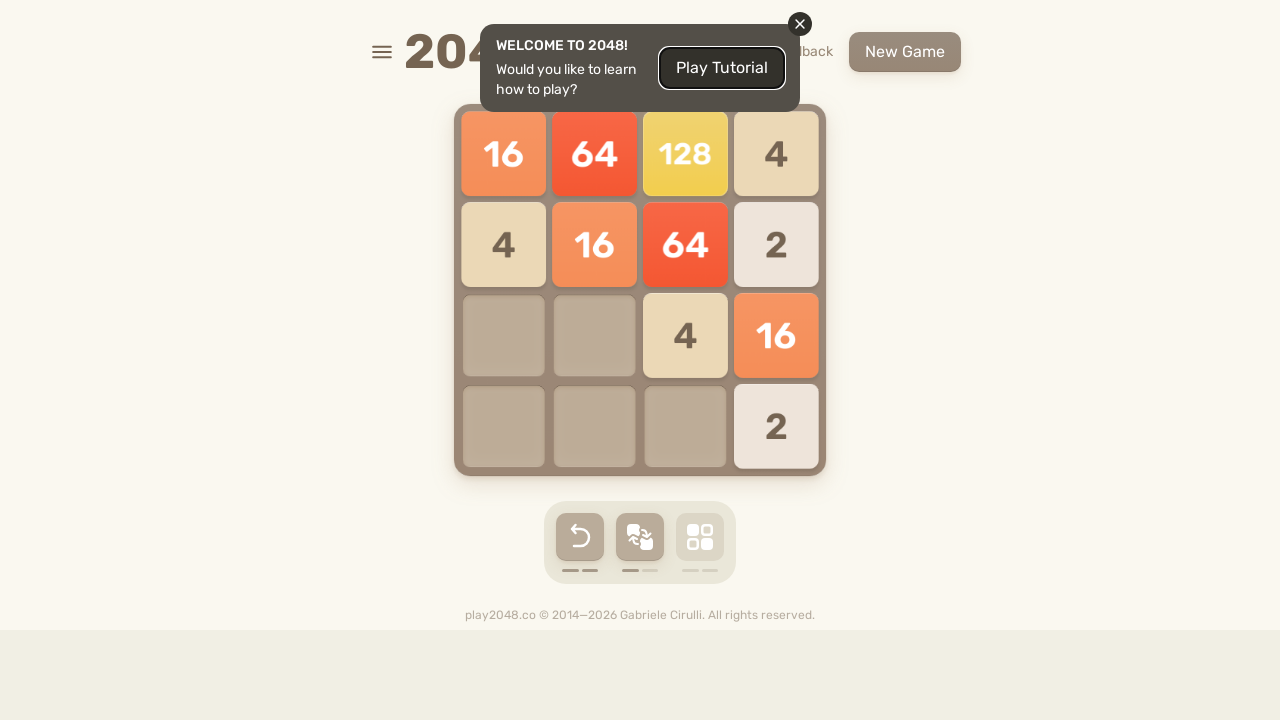

Pressed ArrowUp (outer loop 10, inner loop 14)
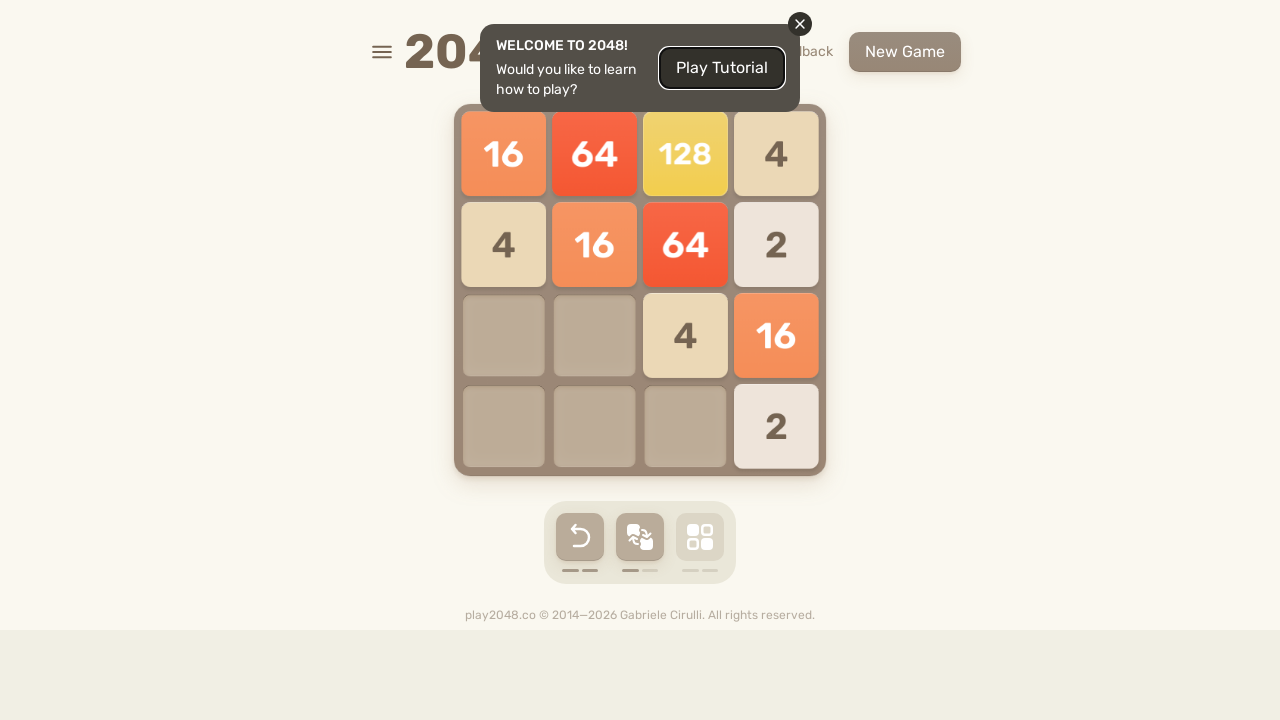

Pressed ArrowLeft after inner loop sequence (outer loop 10)
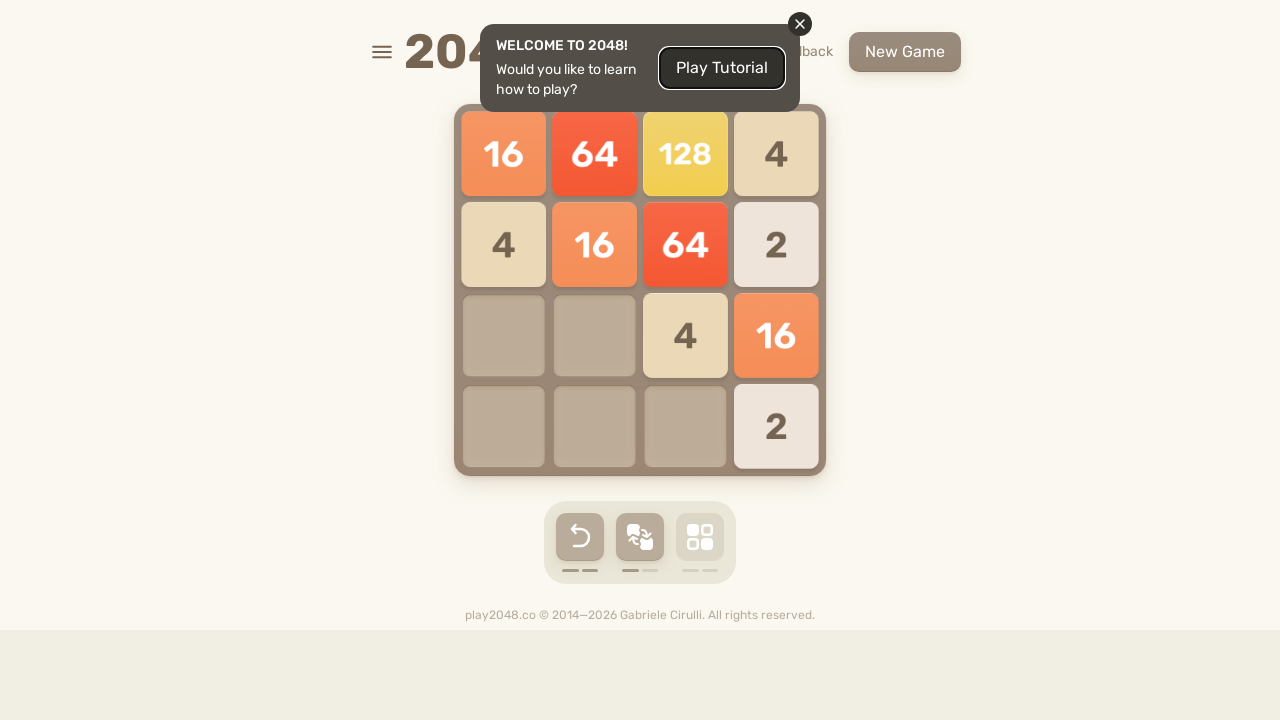

Pressed ArrowUp after ArrowLeft (outer loop 10)
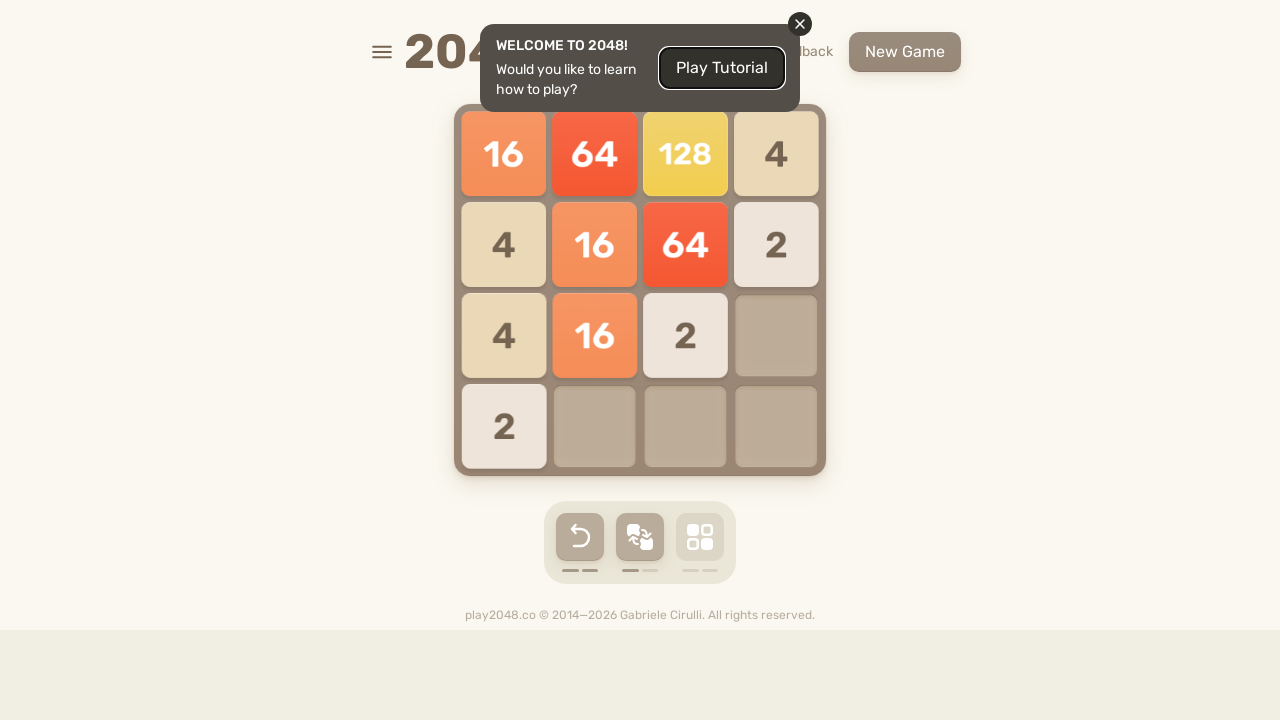

Pressed ArrowRight (outer loop 11, inner loop 0)
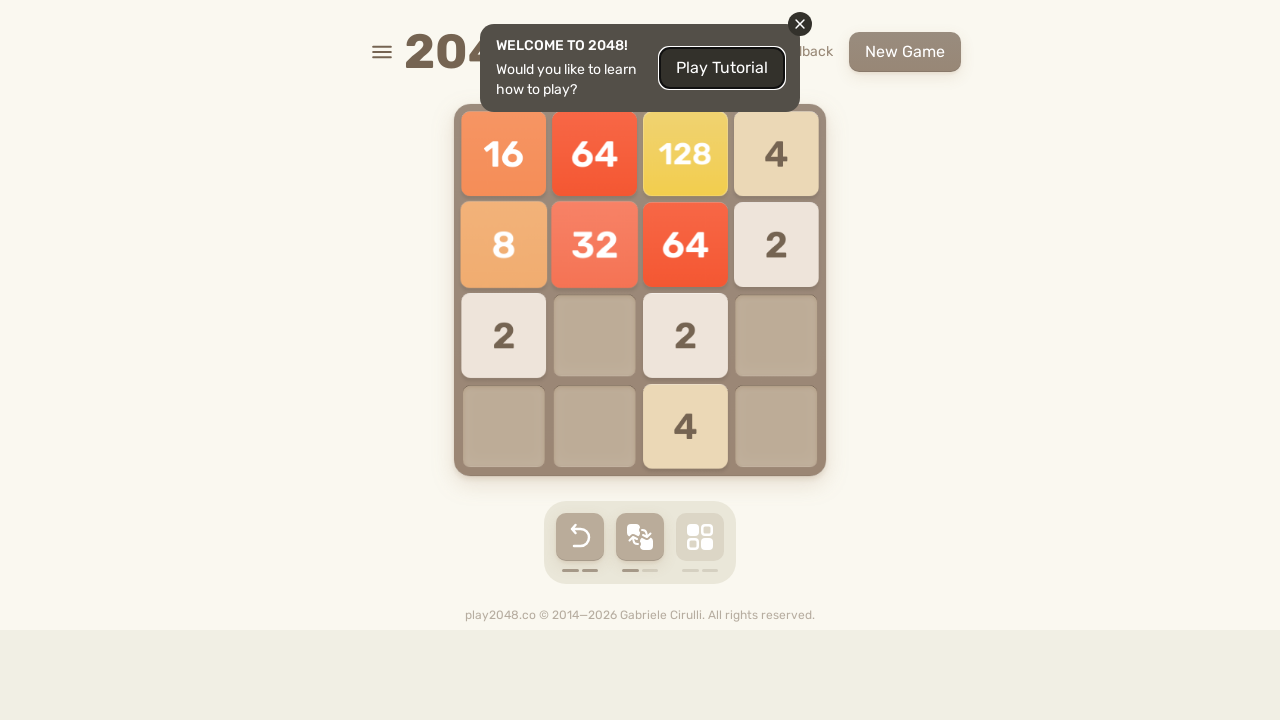

Pressed ArrowUp (outer loop 11, inner loop 0)
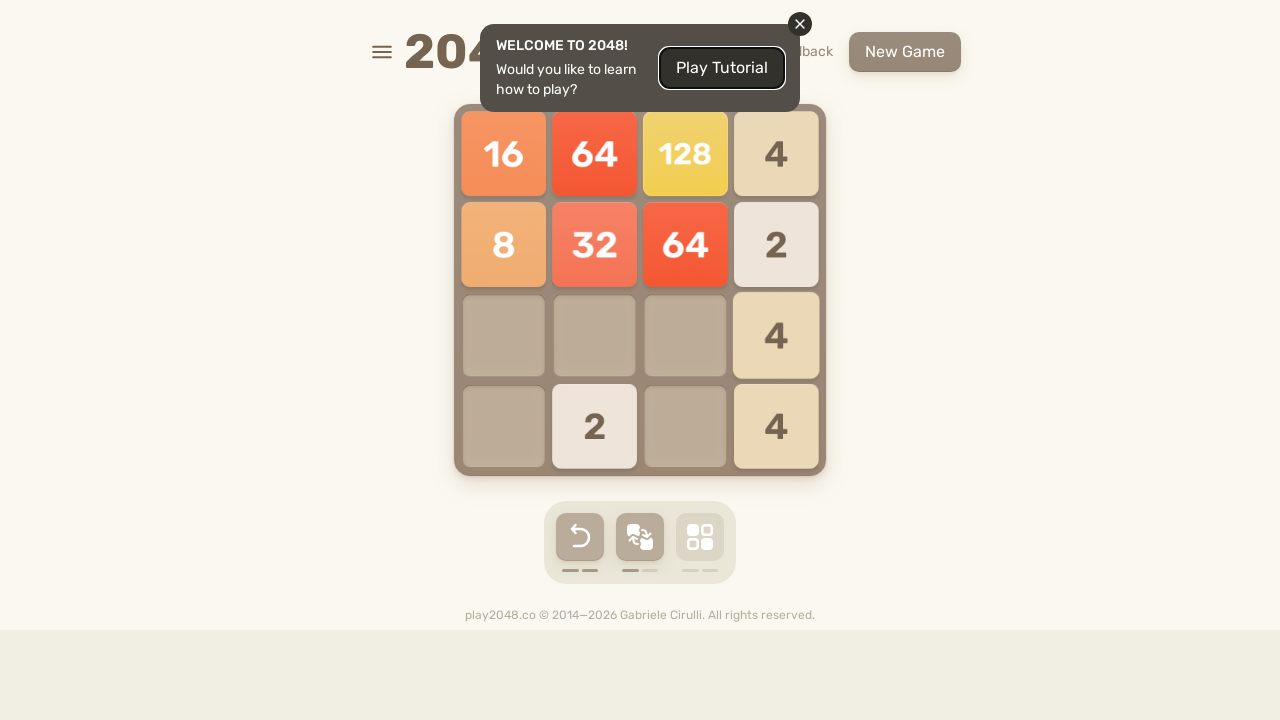

Pressed ArrowRight (outer loop 11, inner loop 1)
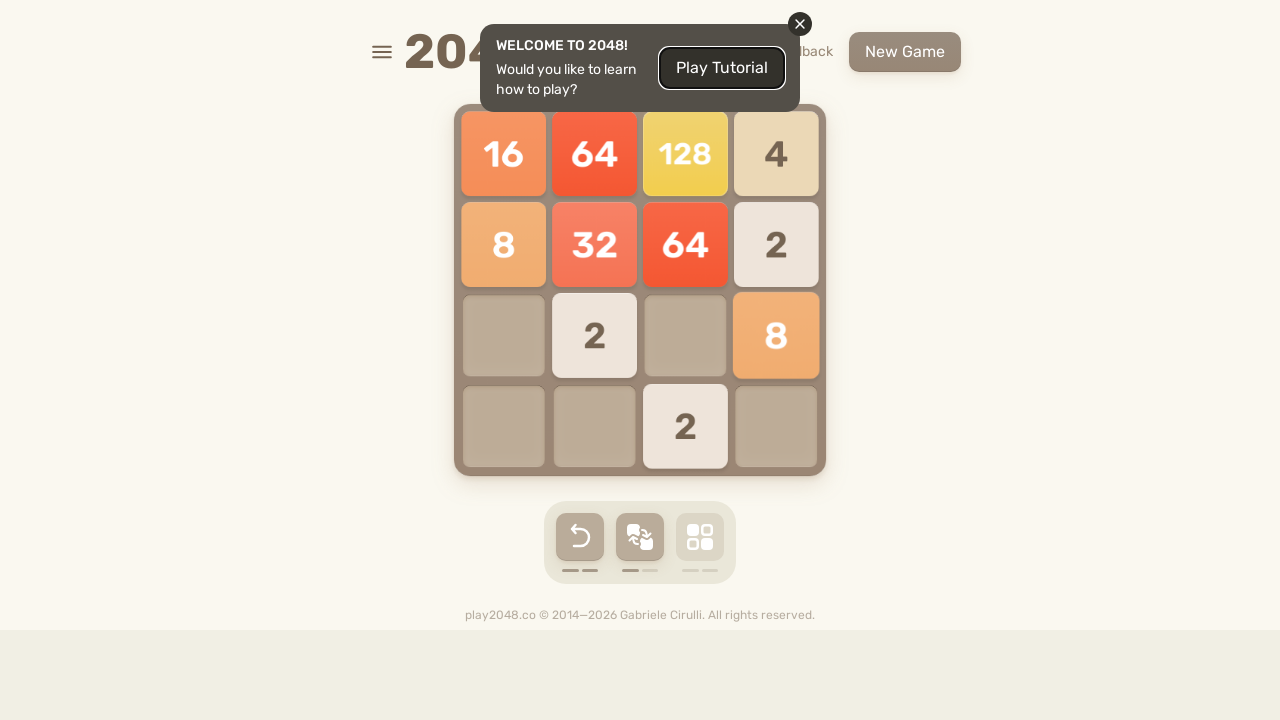

Pressed ArrowUp (outer loop 11, inner loop 1)
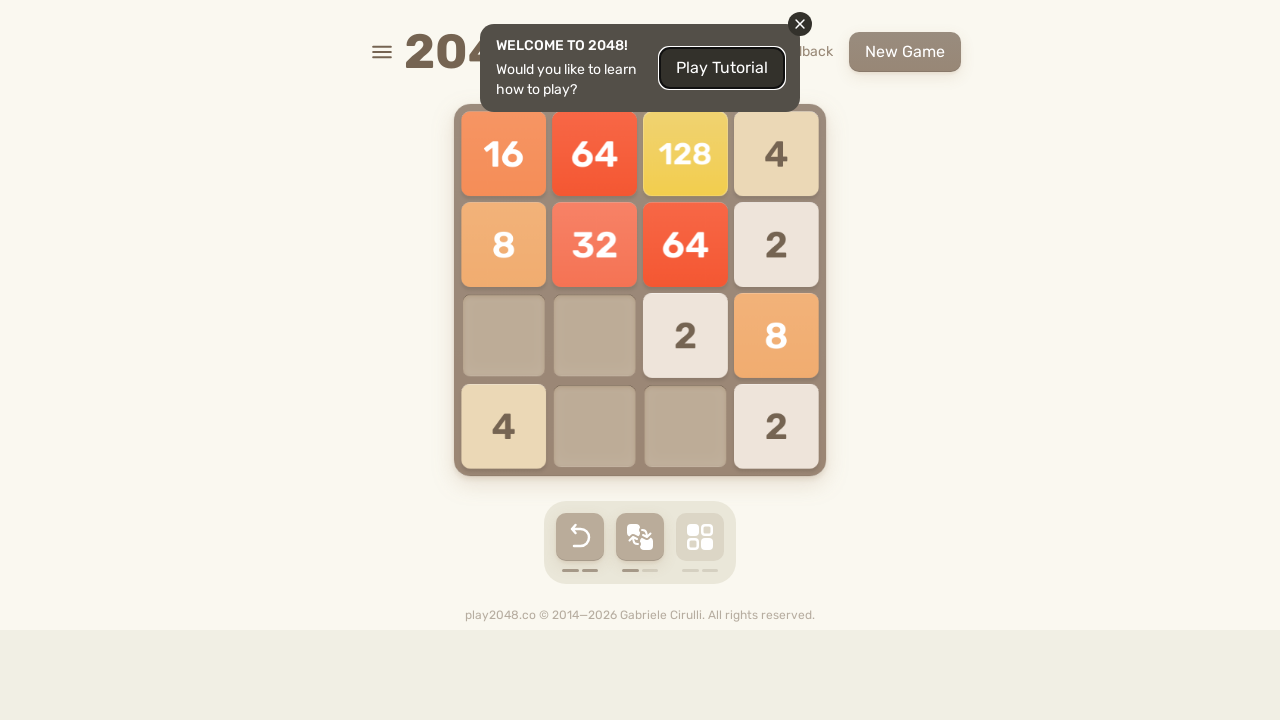

Pressed ArrowRight (outer loop 11, inner loop 2)
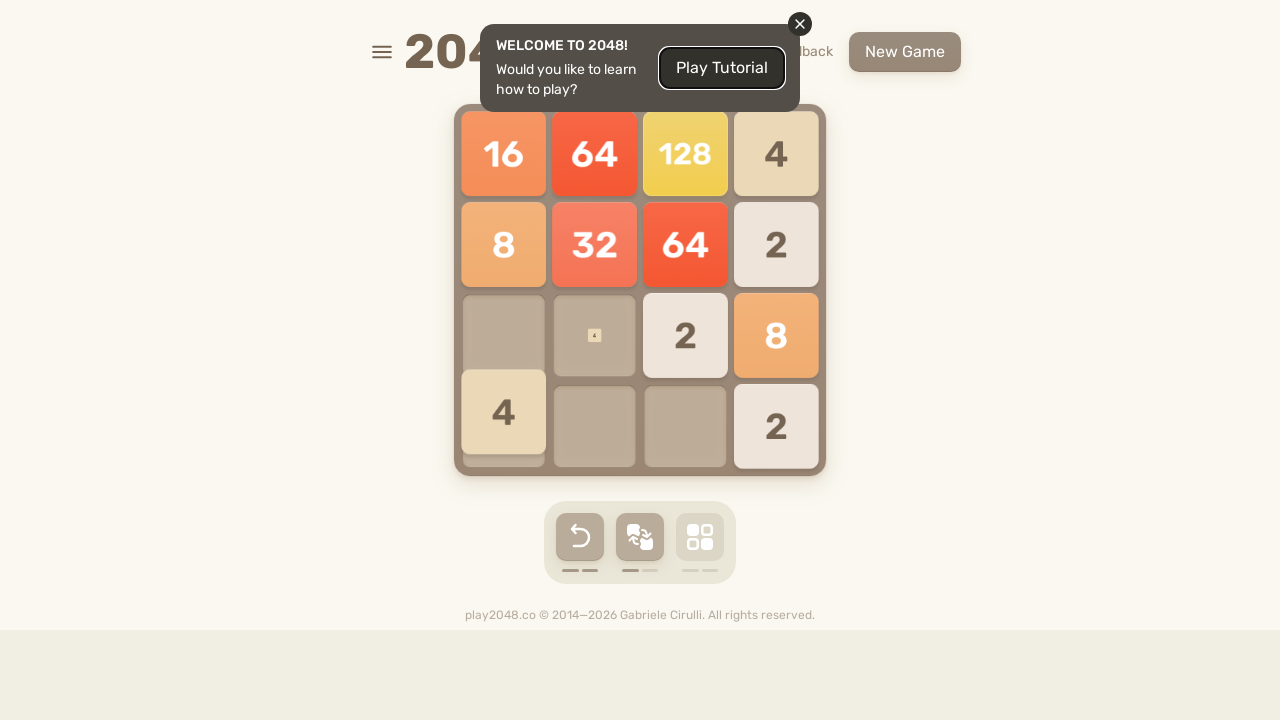

Pressed ArrowUp (outer loop 11, inner loop 2)
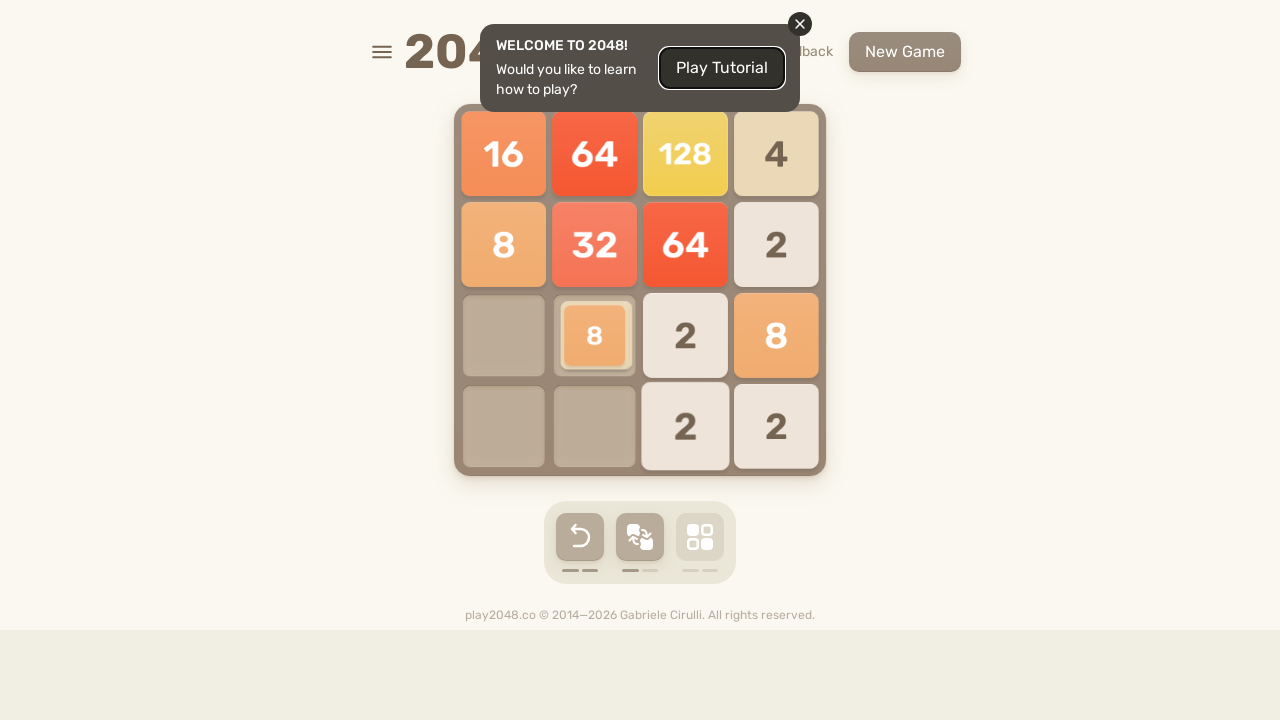

Pressed ArrowRight (outer loop 11, inner loop 3)
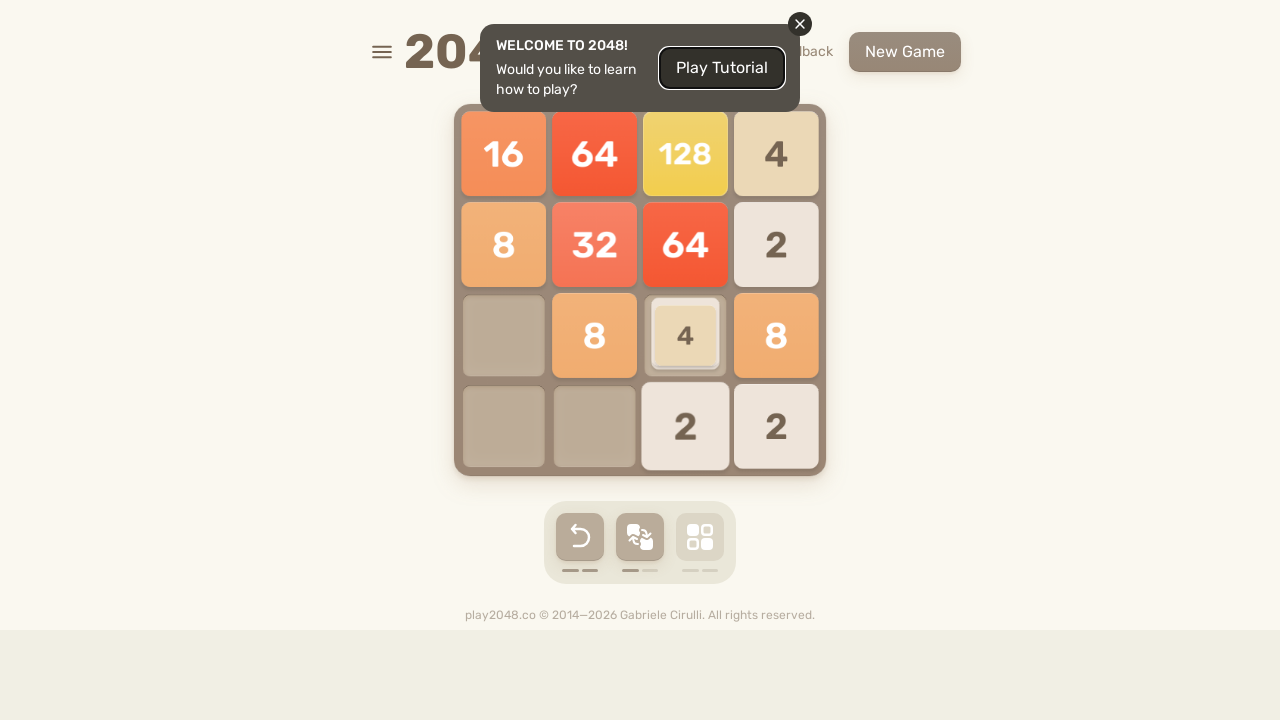

Pressed ArrowUp (outer loop 11, inner loop 3)
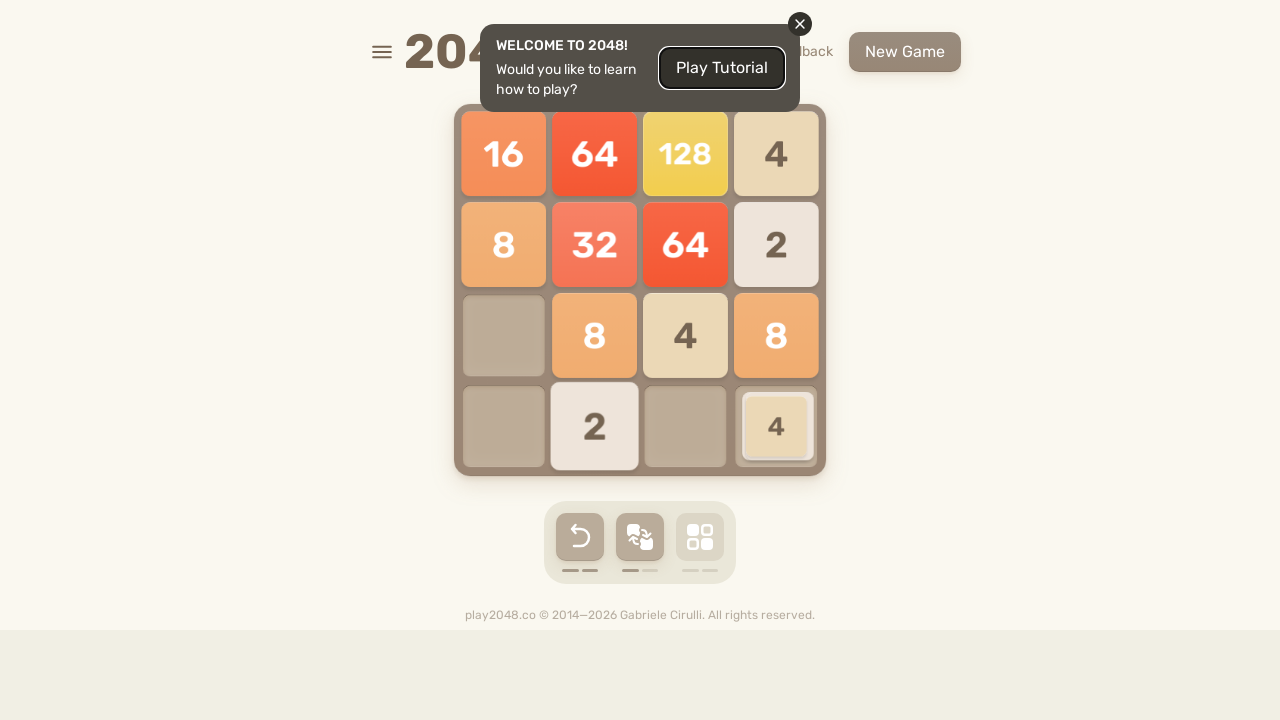

Pressed ArrowRight (outer loop 11, inner loop 4)
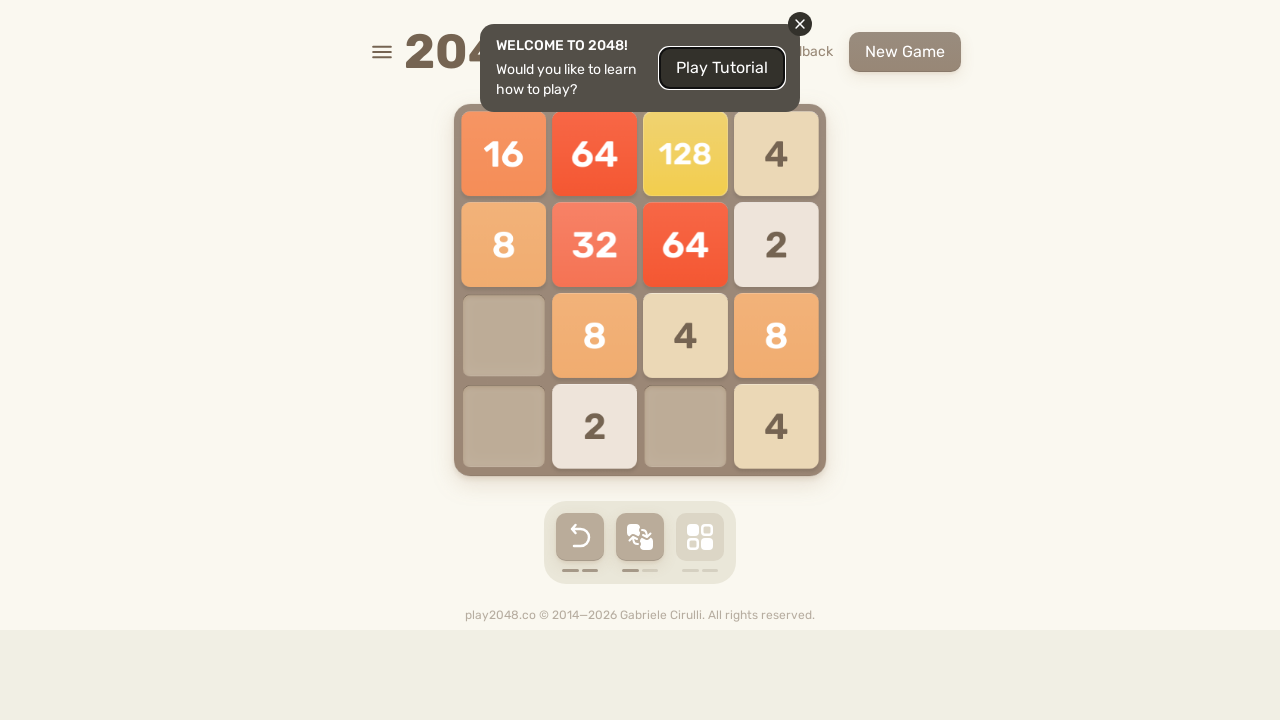

Pressed ArrowUp (outer loop 11, inner loop 4)
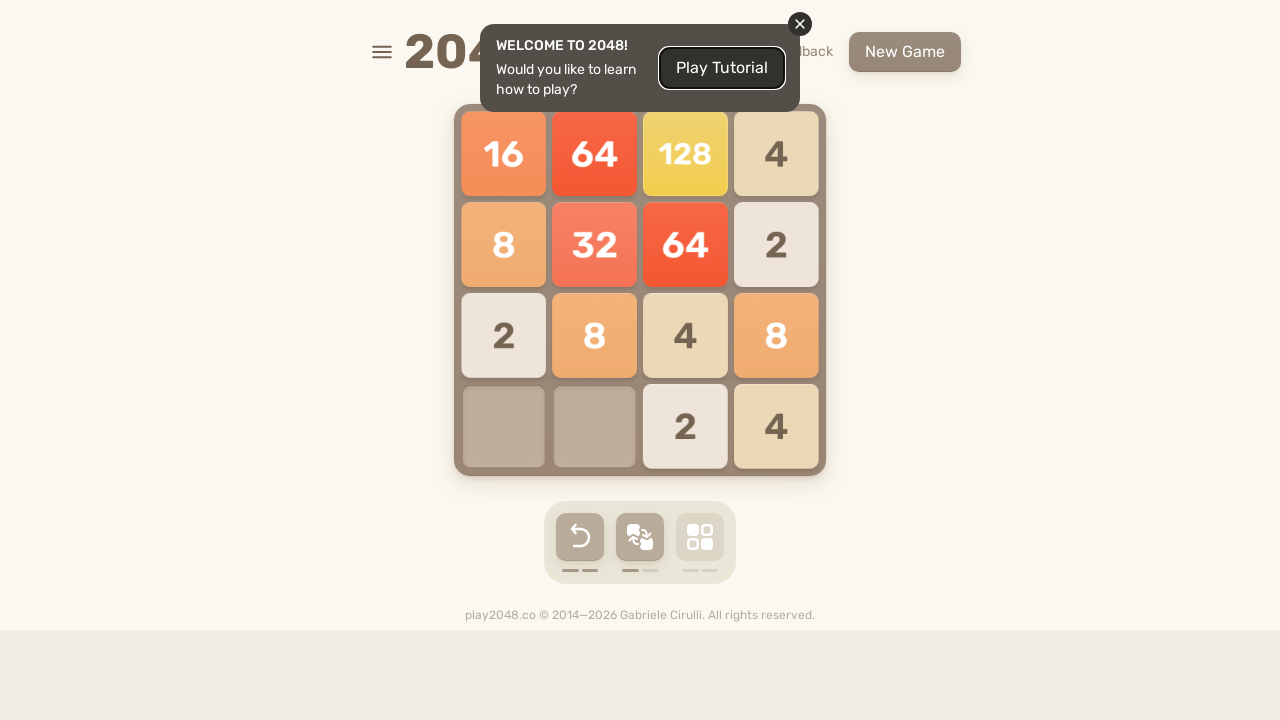

Pressed ArrowRight (outer loop 11, inner loop 5)
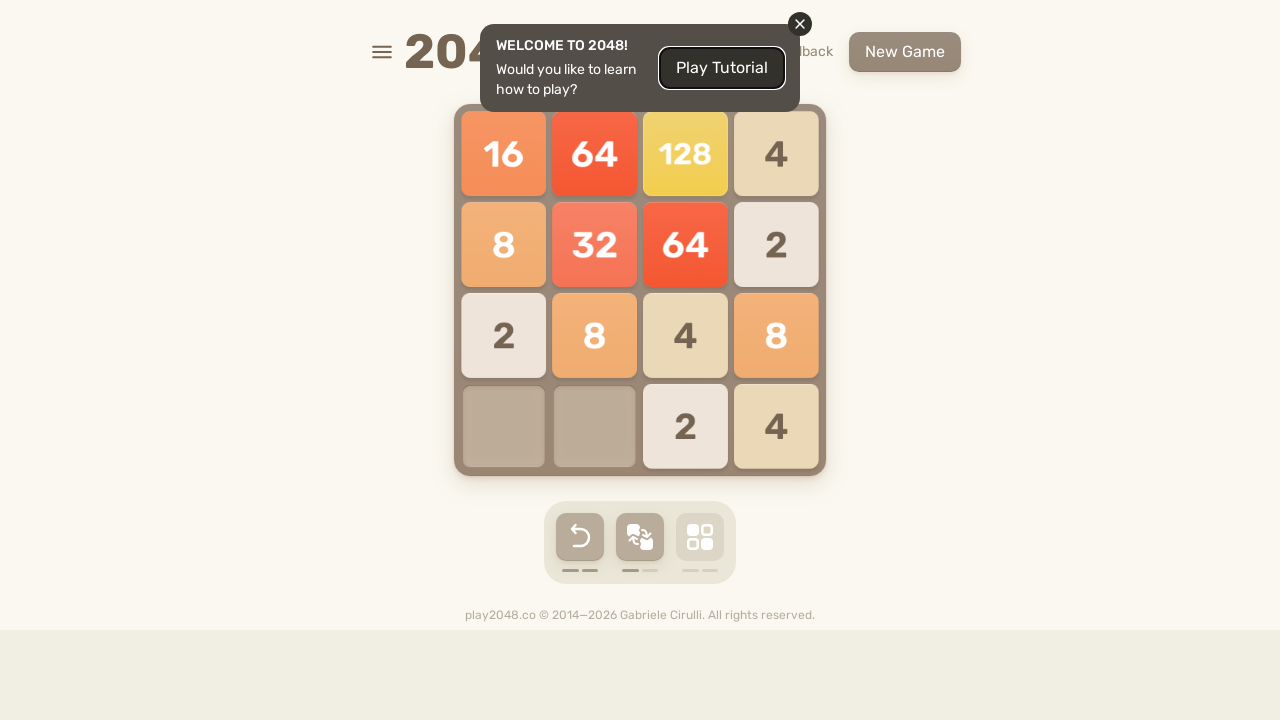

Pressed ArrowUp (outer loop 11, inner loop 5)
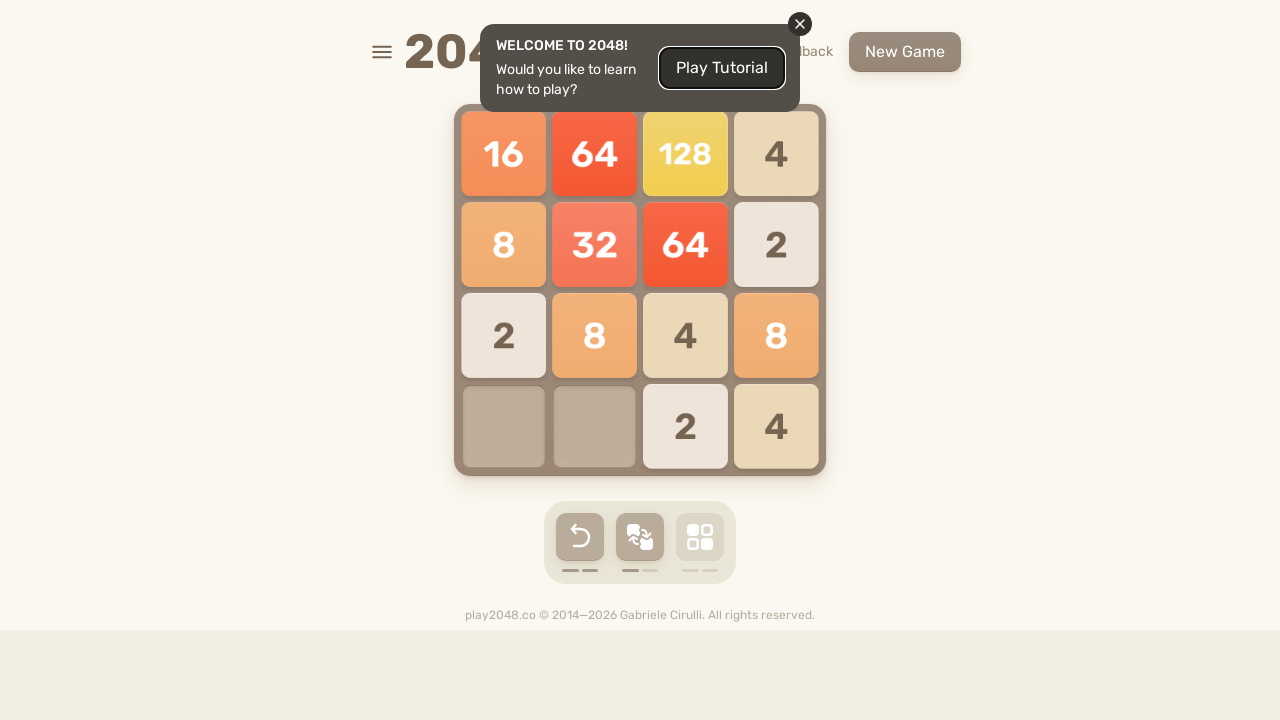

Pressed ArrowRight (outer loop 11, inner loop 6)
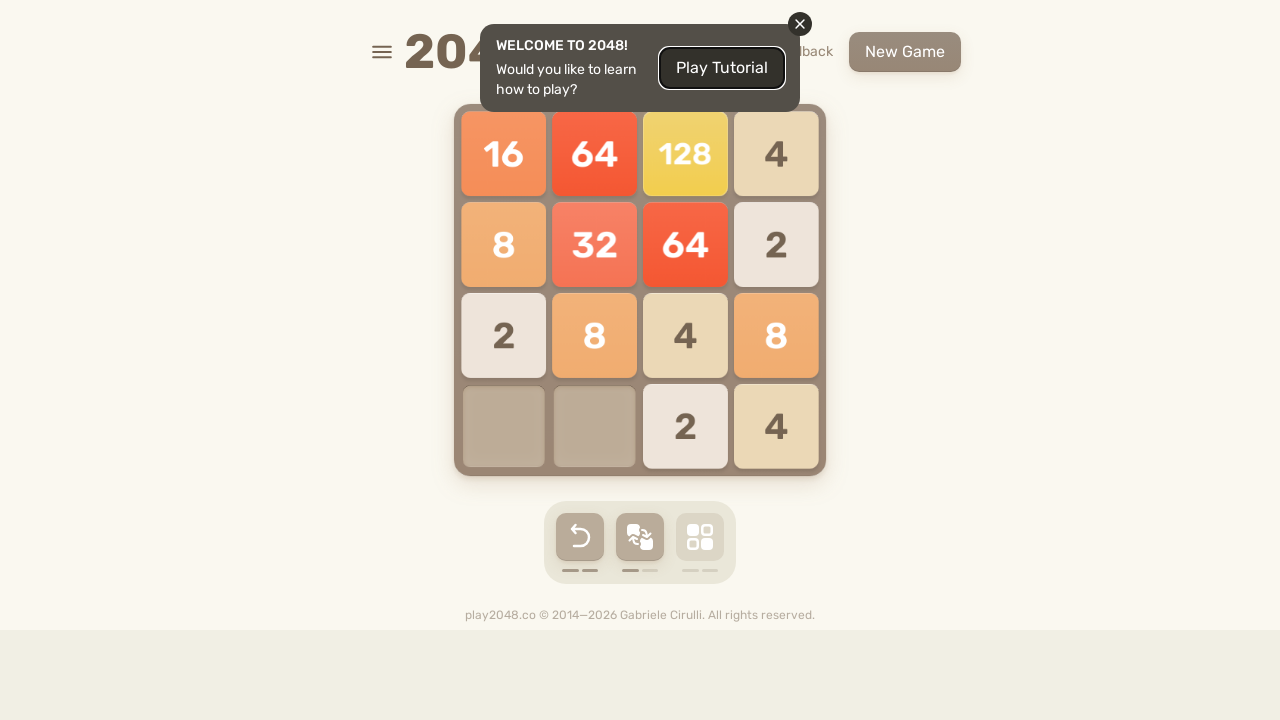

Pressed ArrowUp (outer loop 11, inner loop 6)
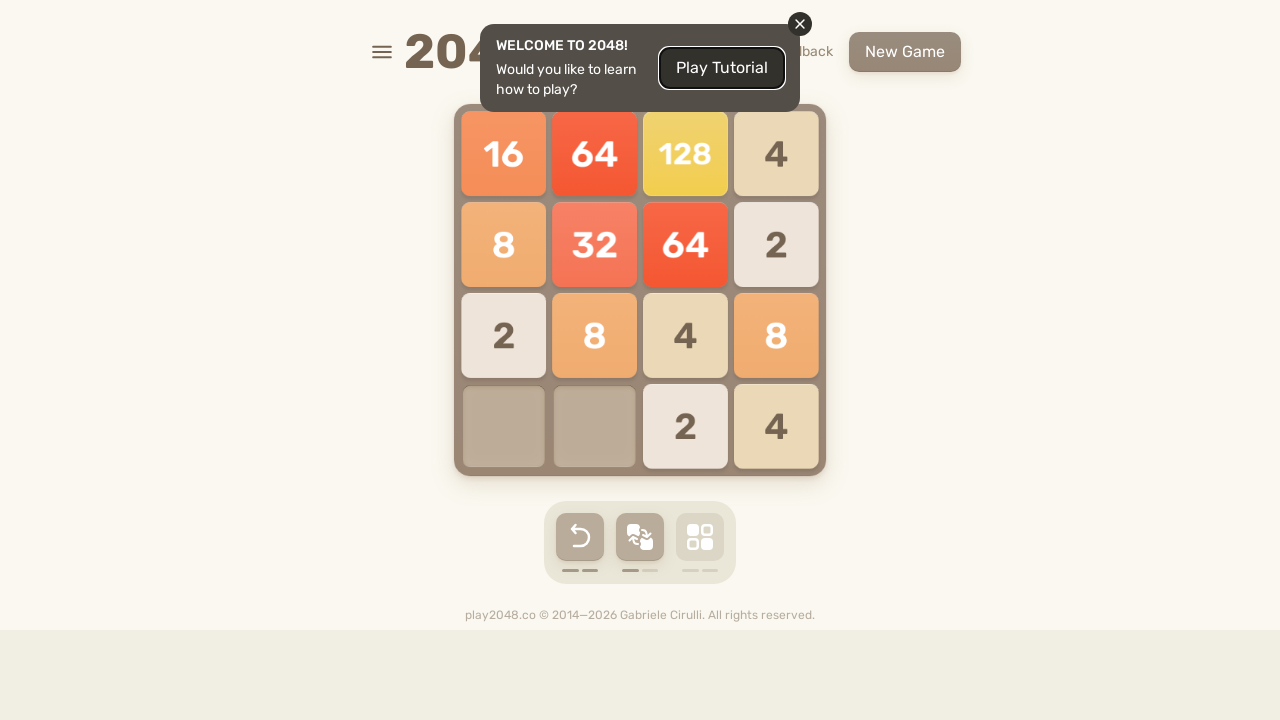

Pressed ArrowRight (outer loop 11, inner loop 7)
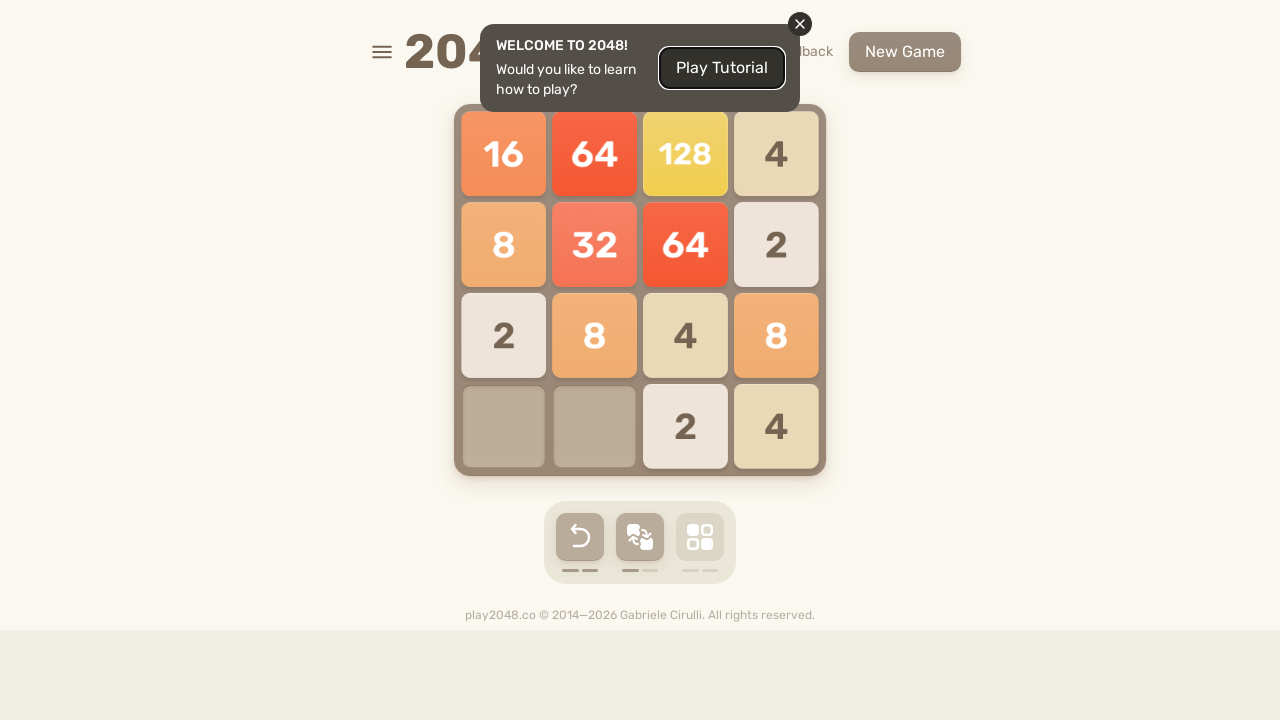

Pressed ArrowUp (outer loop 11, inner loop 7)
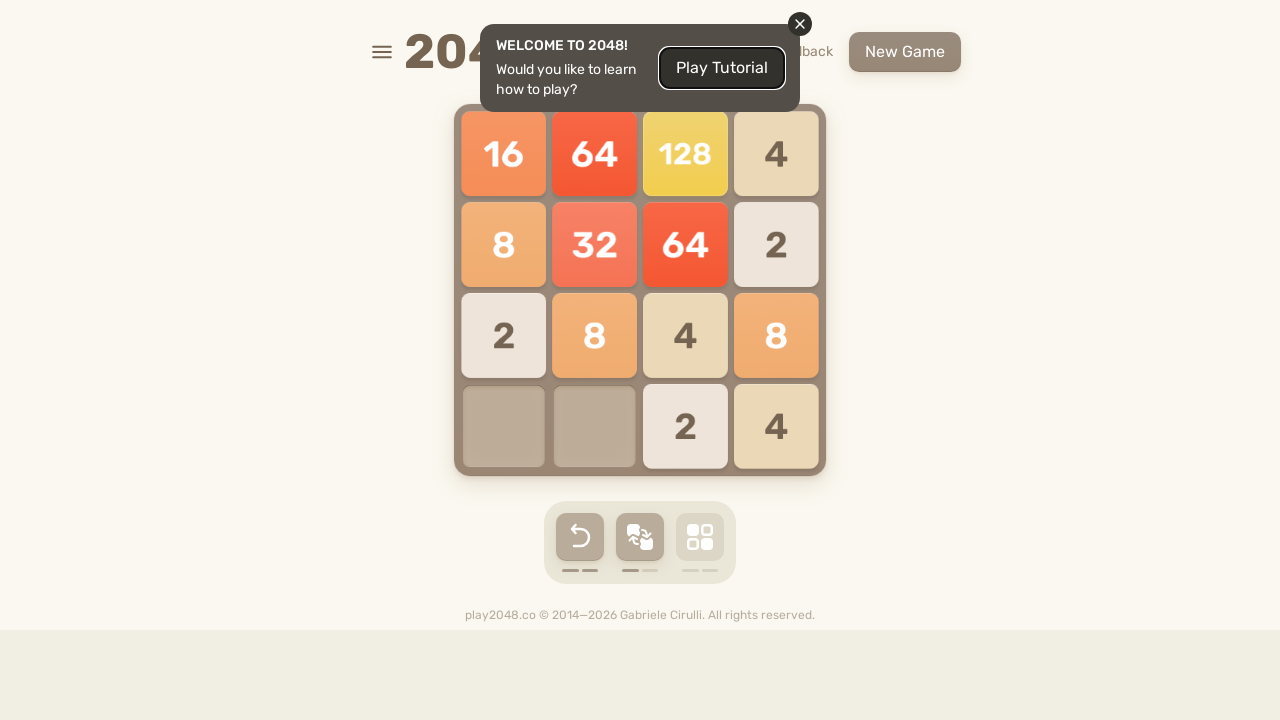

Pressed ArrowRight (outer loop 11, inner loop 8)
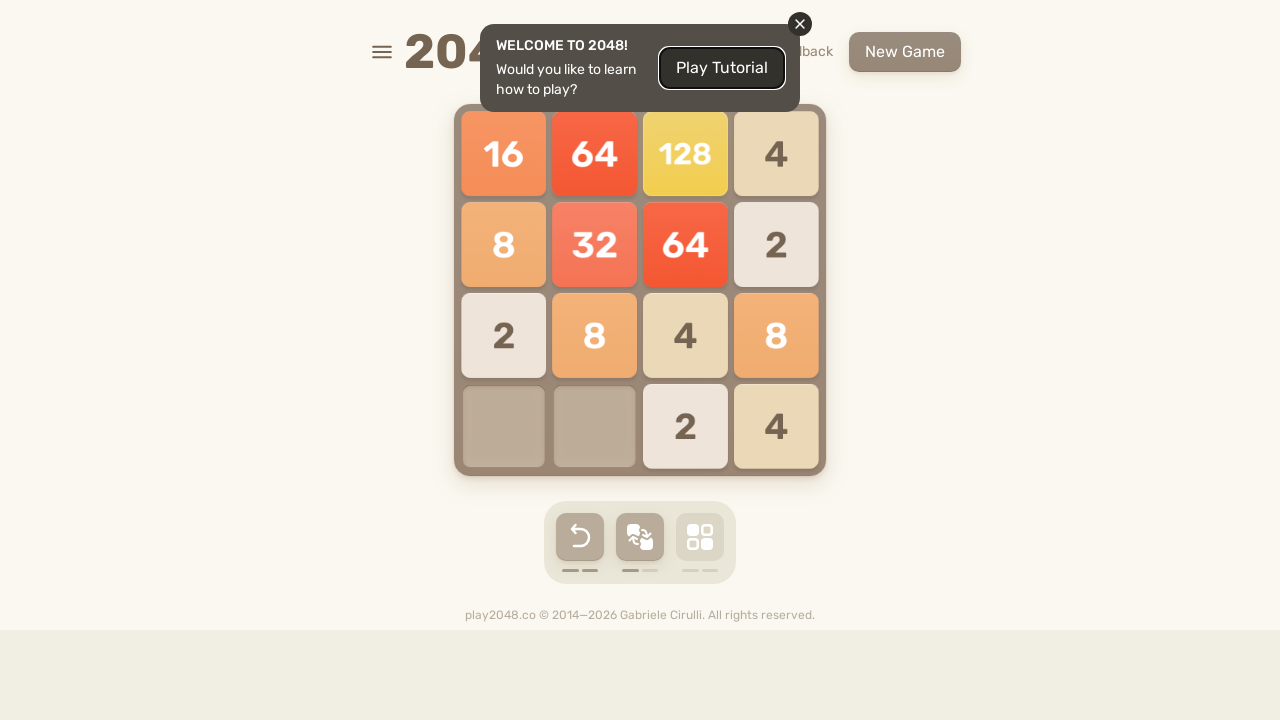

Pressed ArrowUp (outer loop 11, inner loop 8)
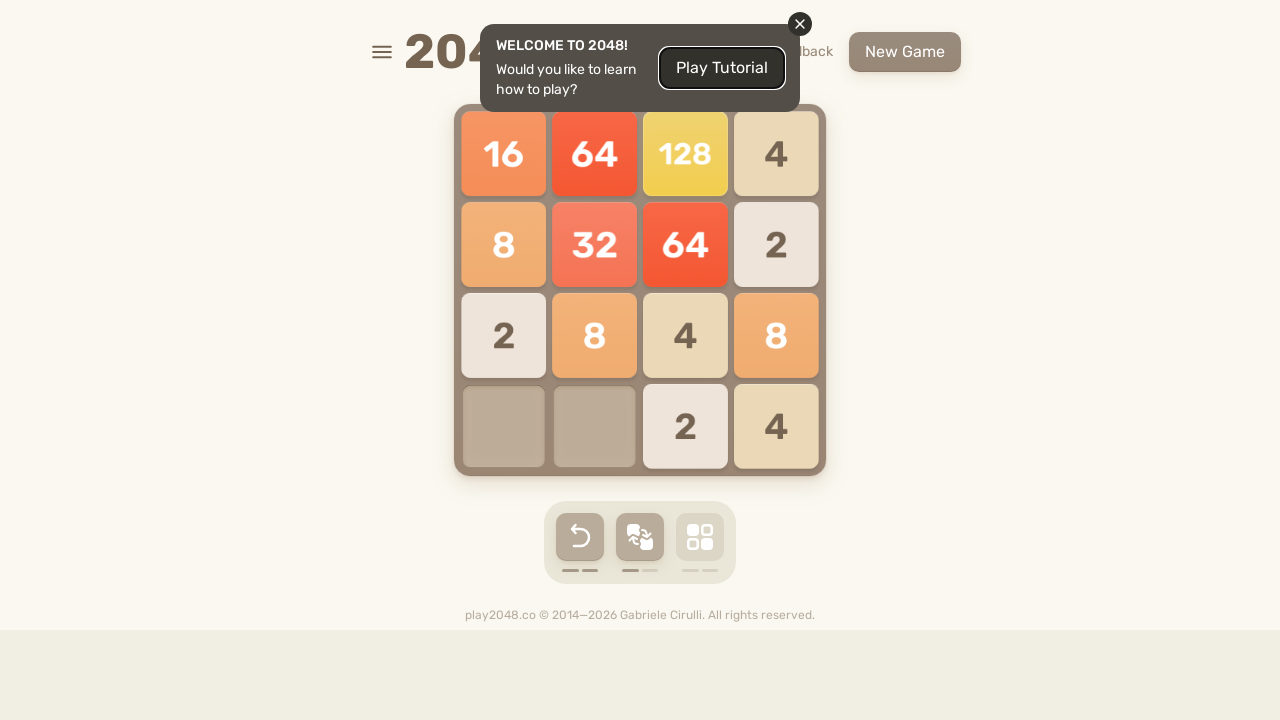

Pressed ArrowRight (outer loop 11, inner loop 9)
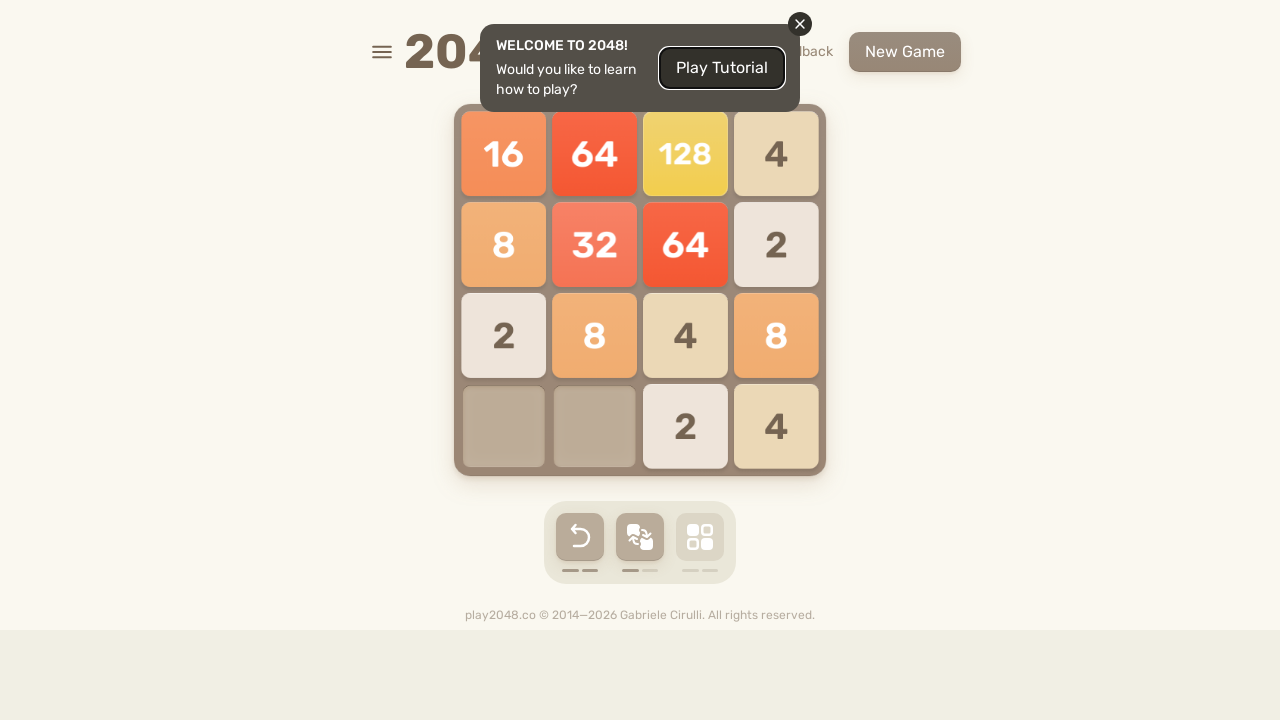

Pressed ArrowUp (outer loop 11, inner loop 9)
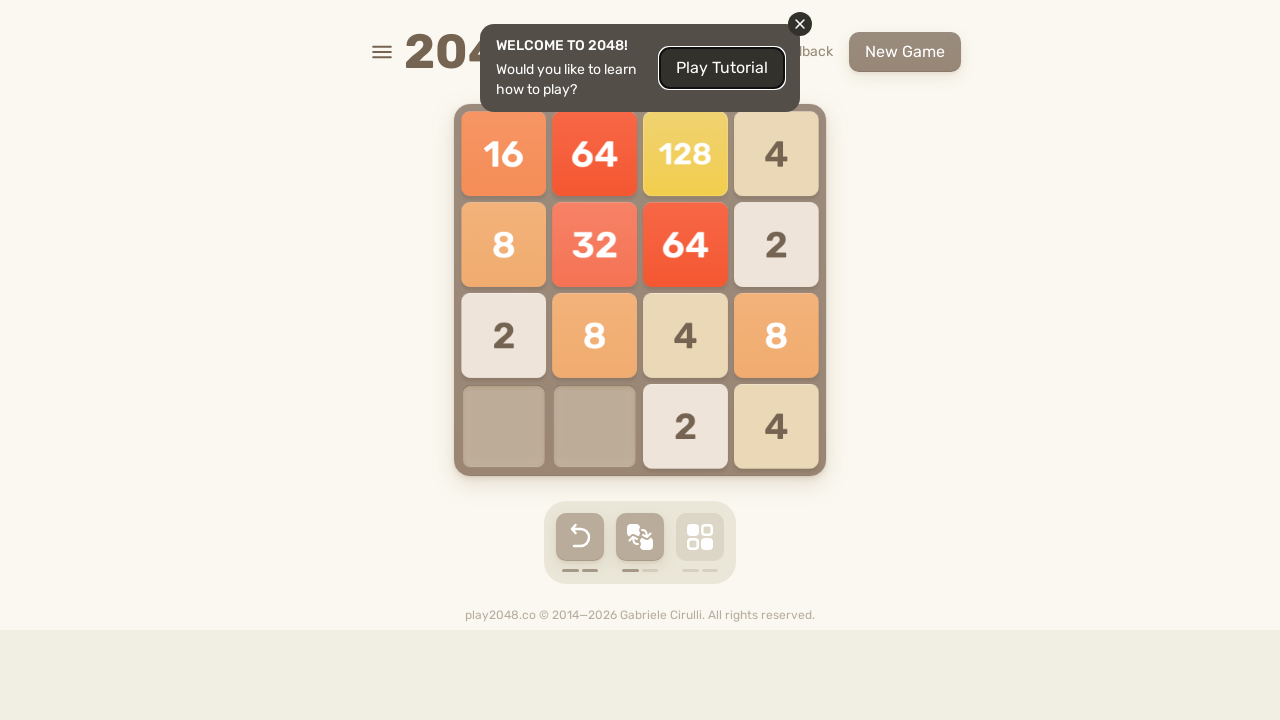

Pressed ArrowRight (outer loop 11, inner loop 10)
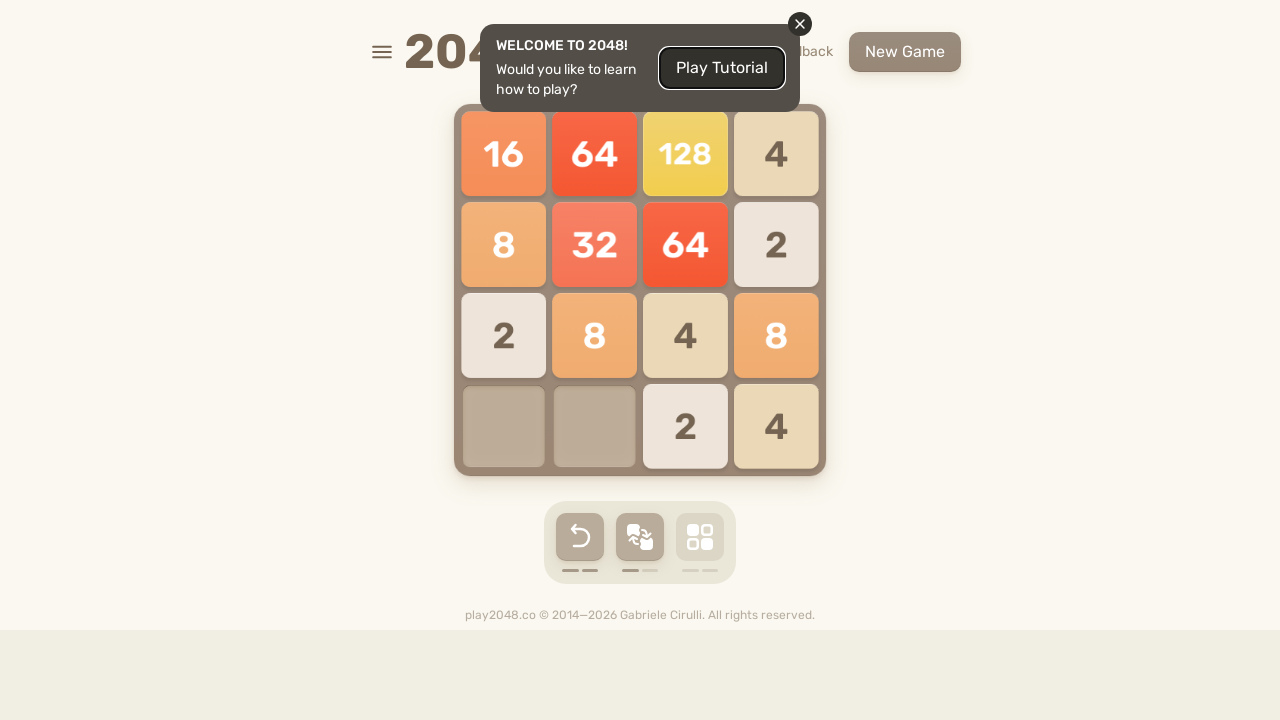

Pressed ArrowUp (outer loop 11, inner loop 10)
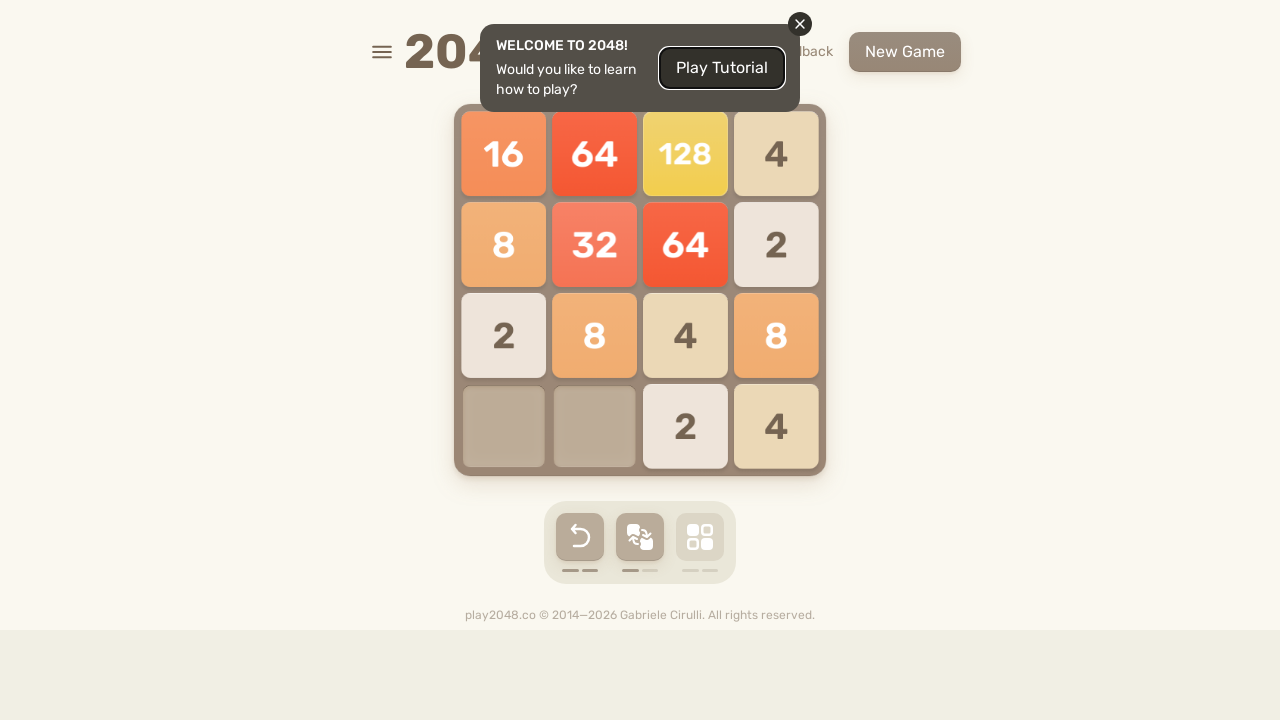

Pressed ArrowRight (outer loop 11, inner loop 11)
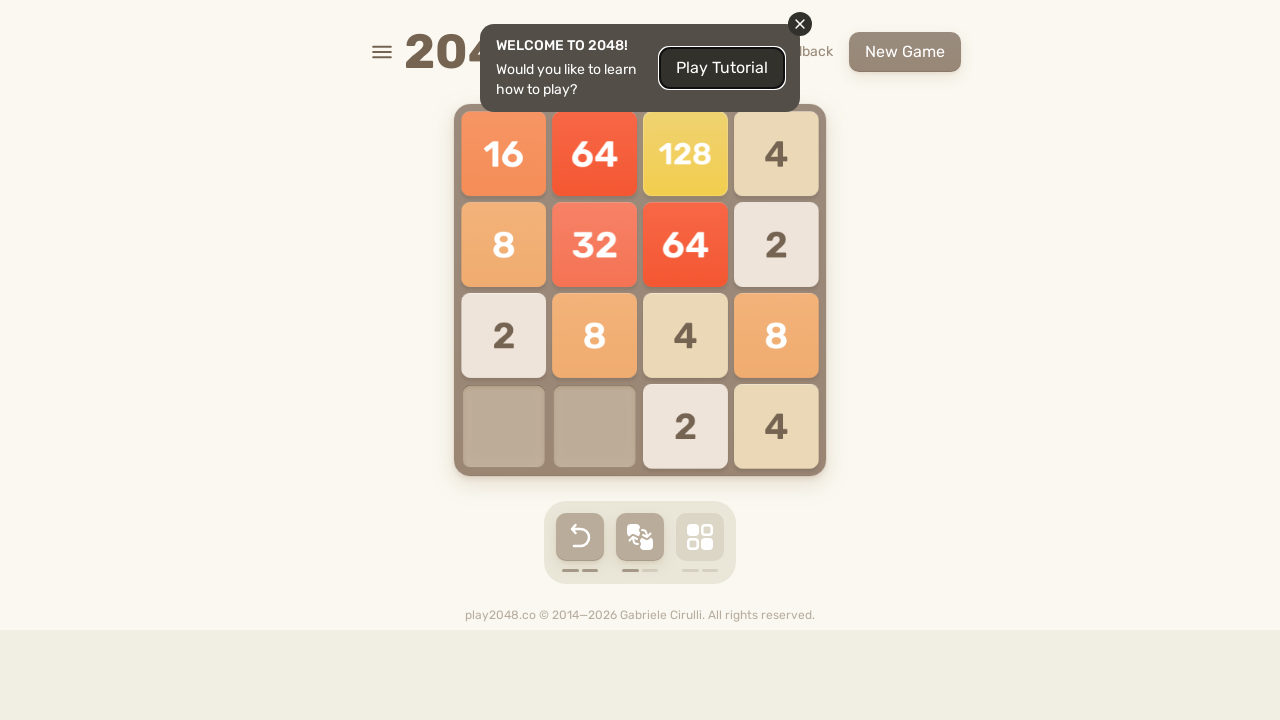

Pressed ArrowUp (outer loop 11, inner loop 11)
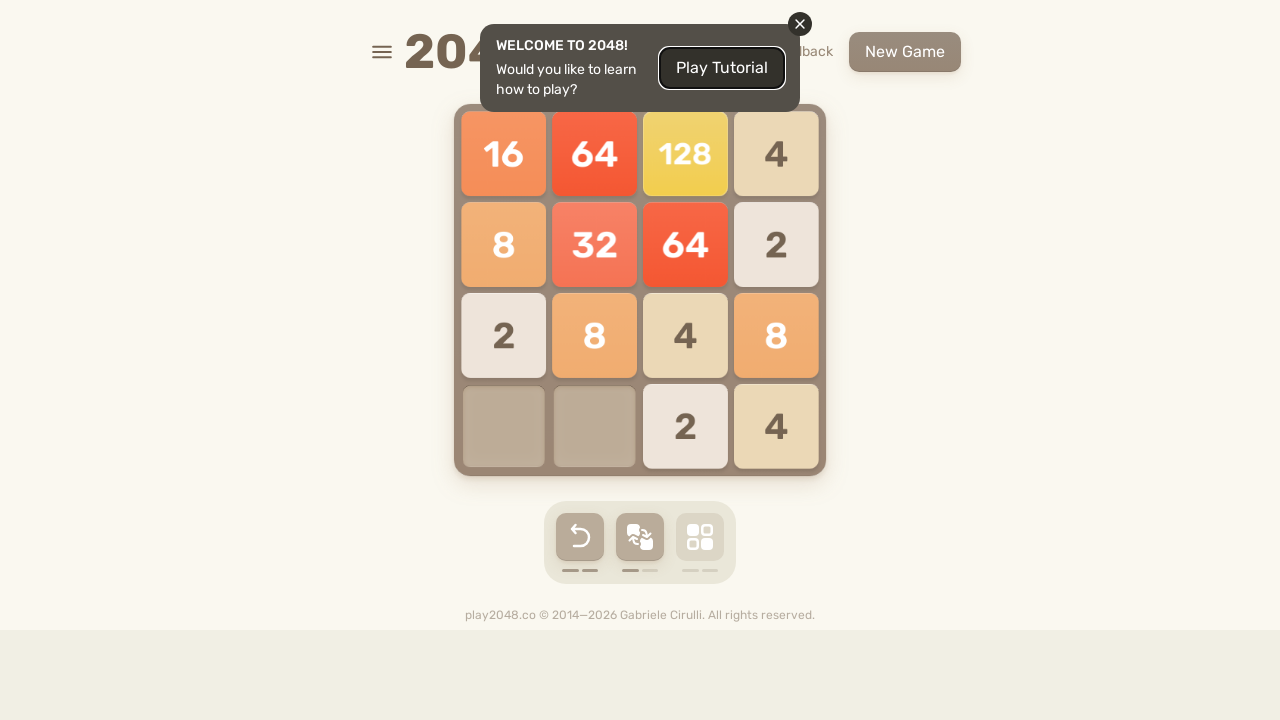

Pressed ArrowRight (outer loop 11, inner loop 12)
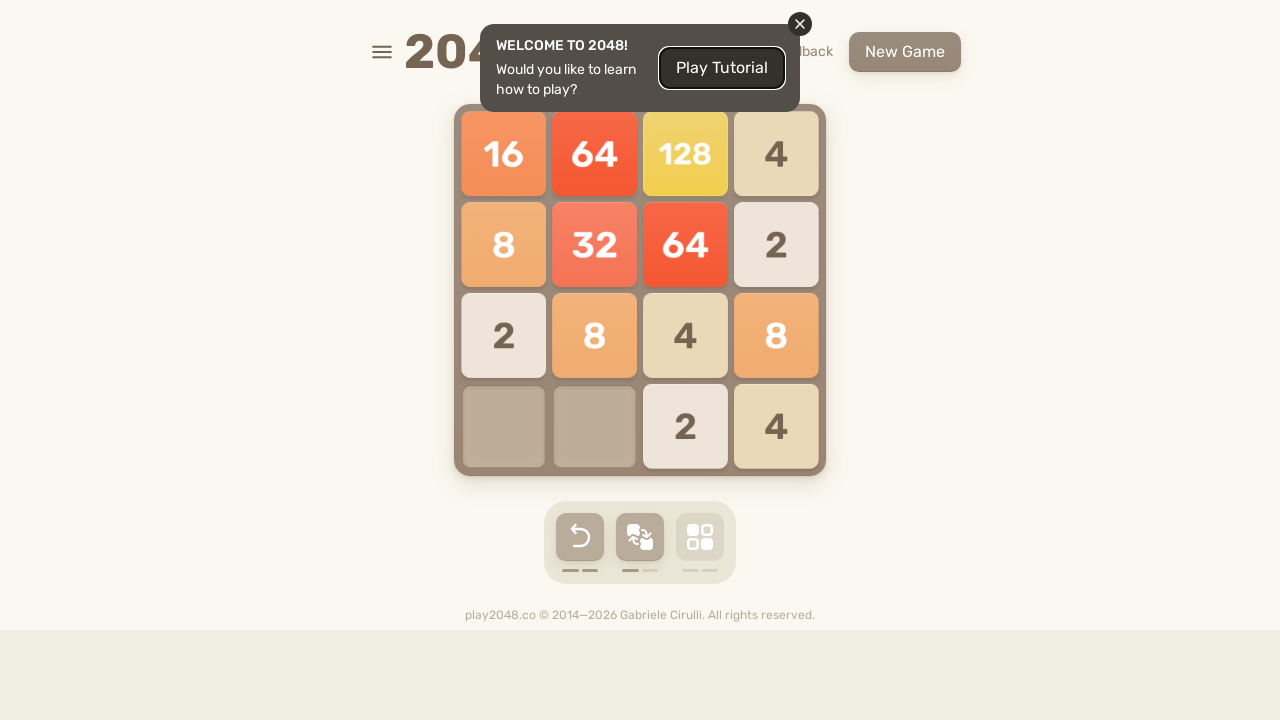

Pressed ArrowUp (outer loop 11, inner loop 12)
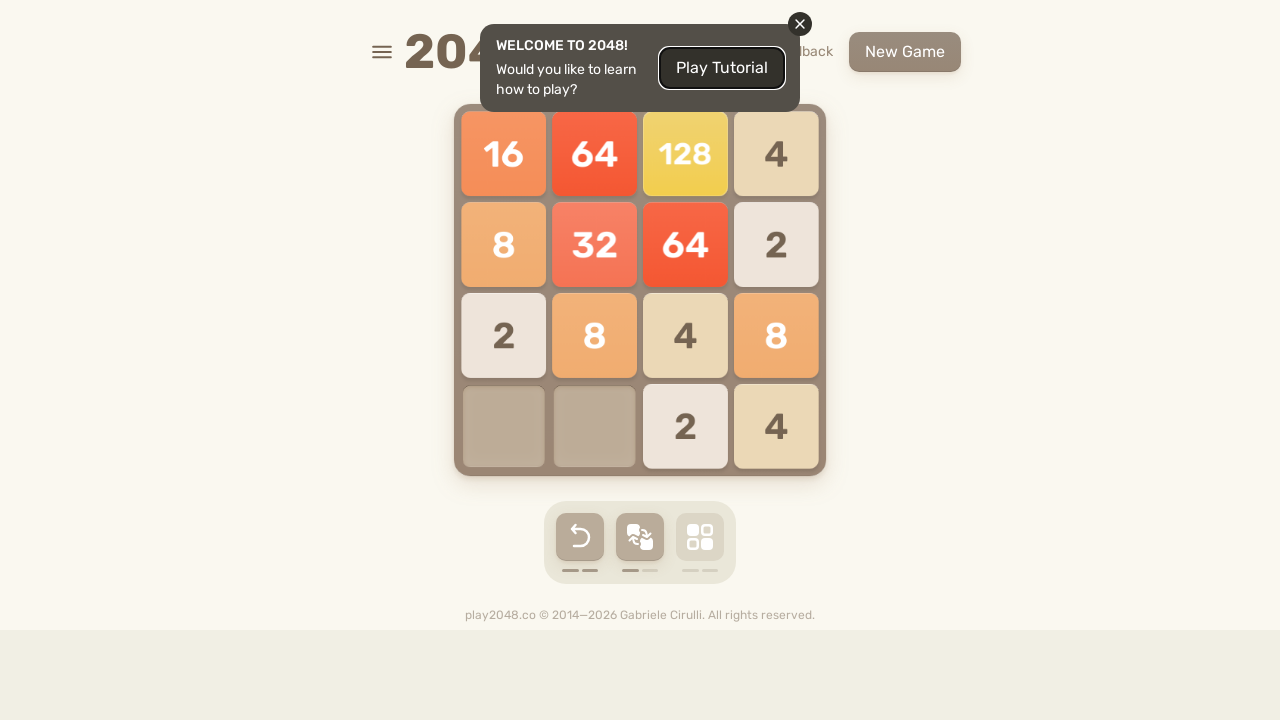

Pressed ArrowRight (outer loop 11, inner loop 13)
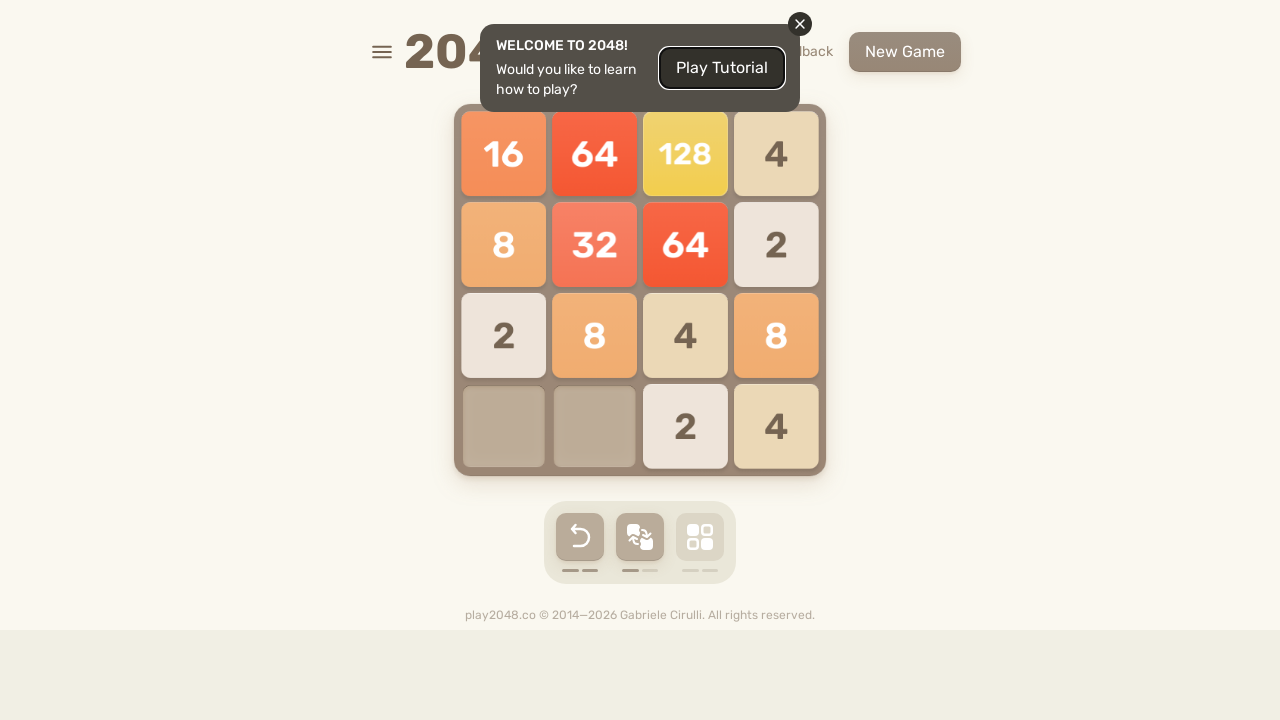

Pressed ArrowUp (outer loop 11, inner loop 13)
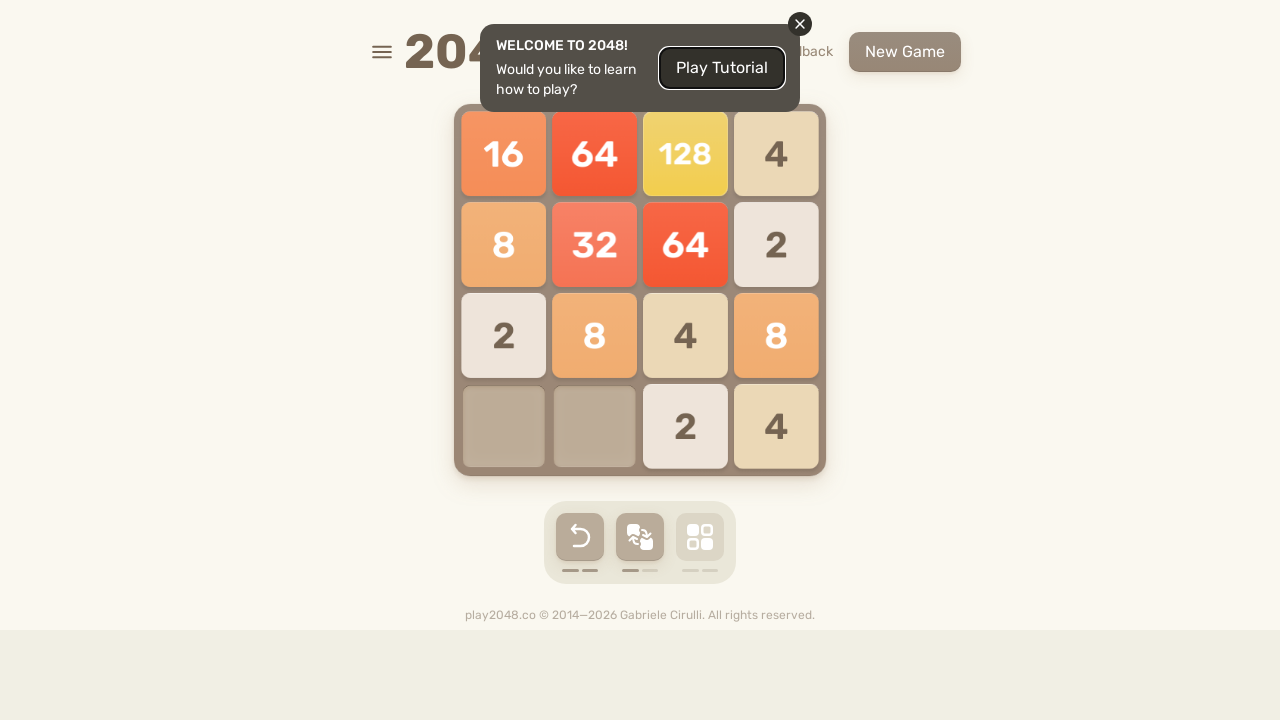

Pressed ArrowRight (outer loop 11, inner loop 14)
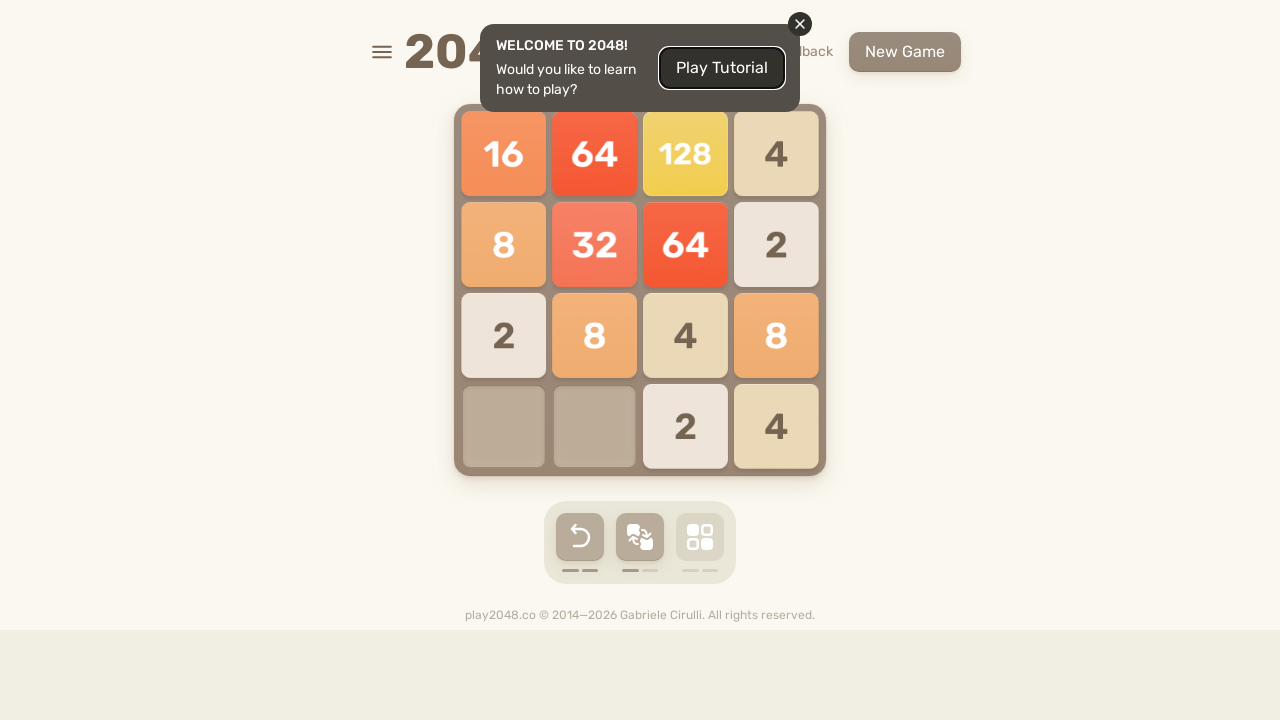

Pressed ArrowUp (outer loop 11, inner loop 14)
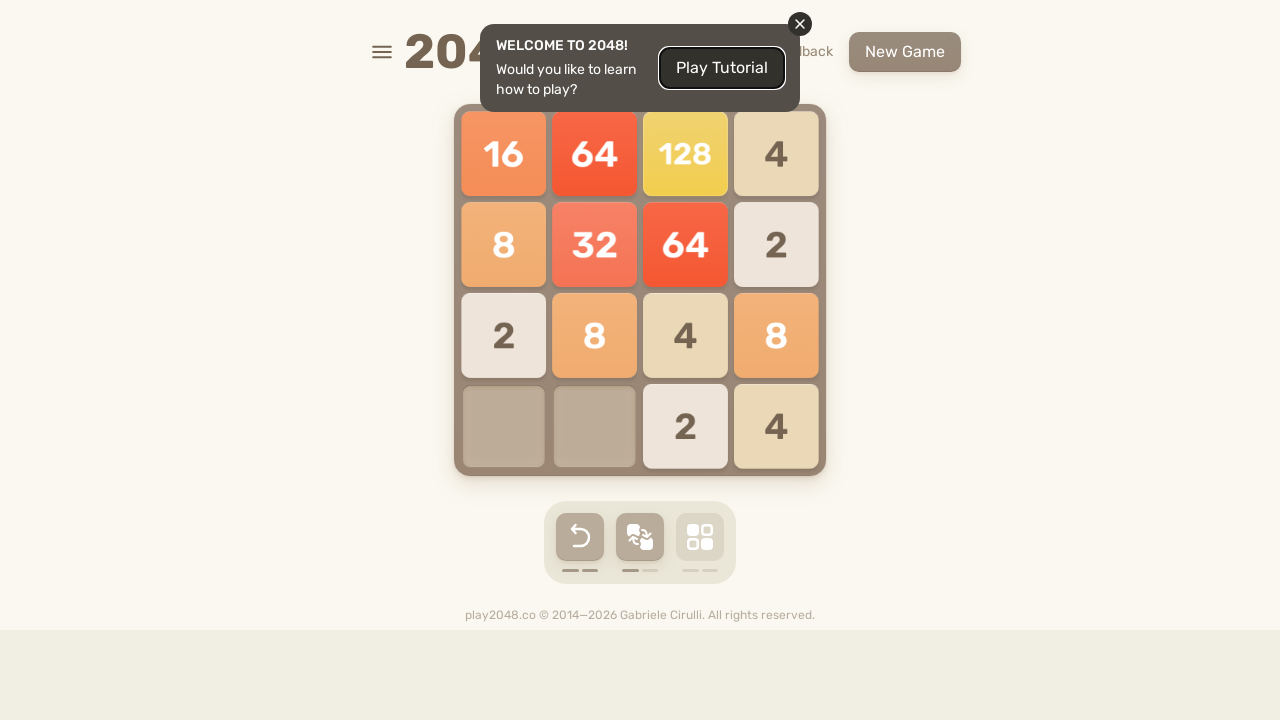

Pressed ArrowLeft after inner loop sequence (outer loop 11)
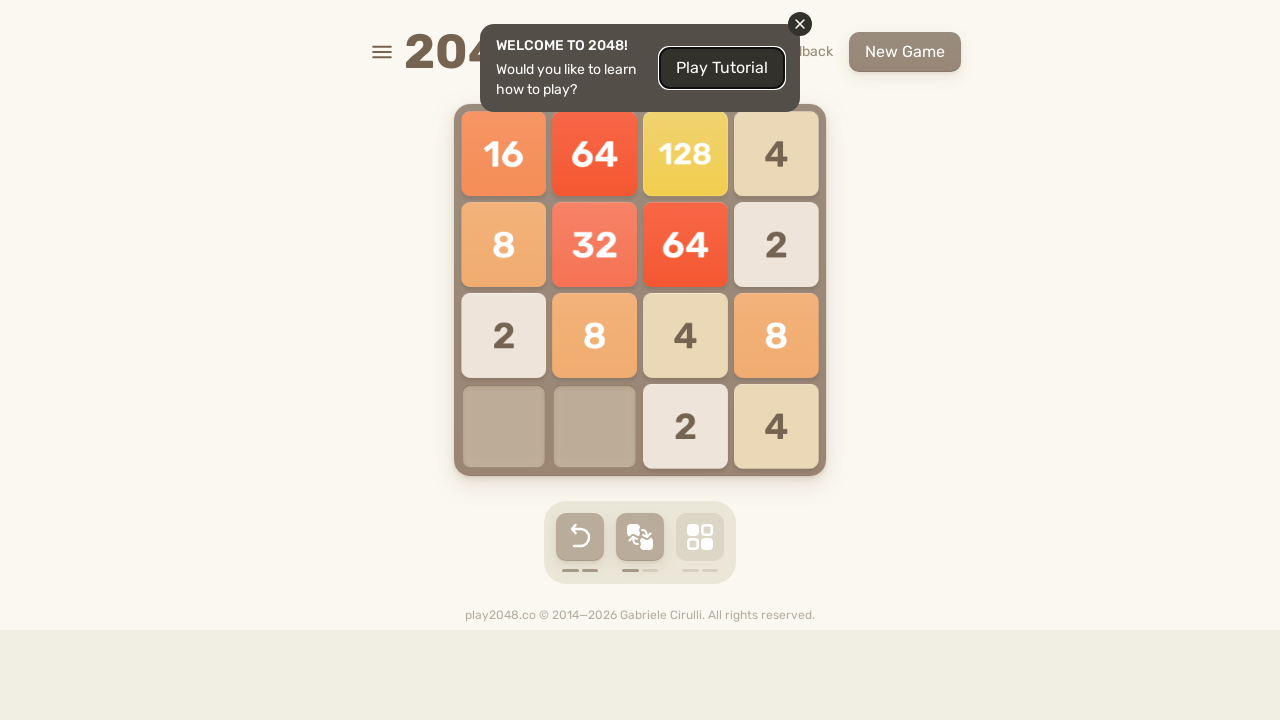

Pressed ArrowUp after ArrowLeft (outer loop 11)
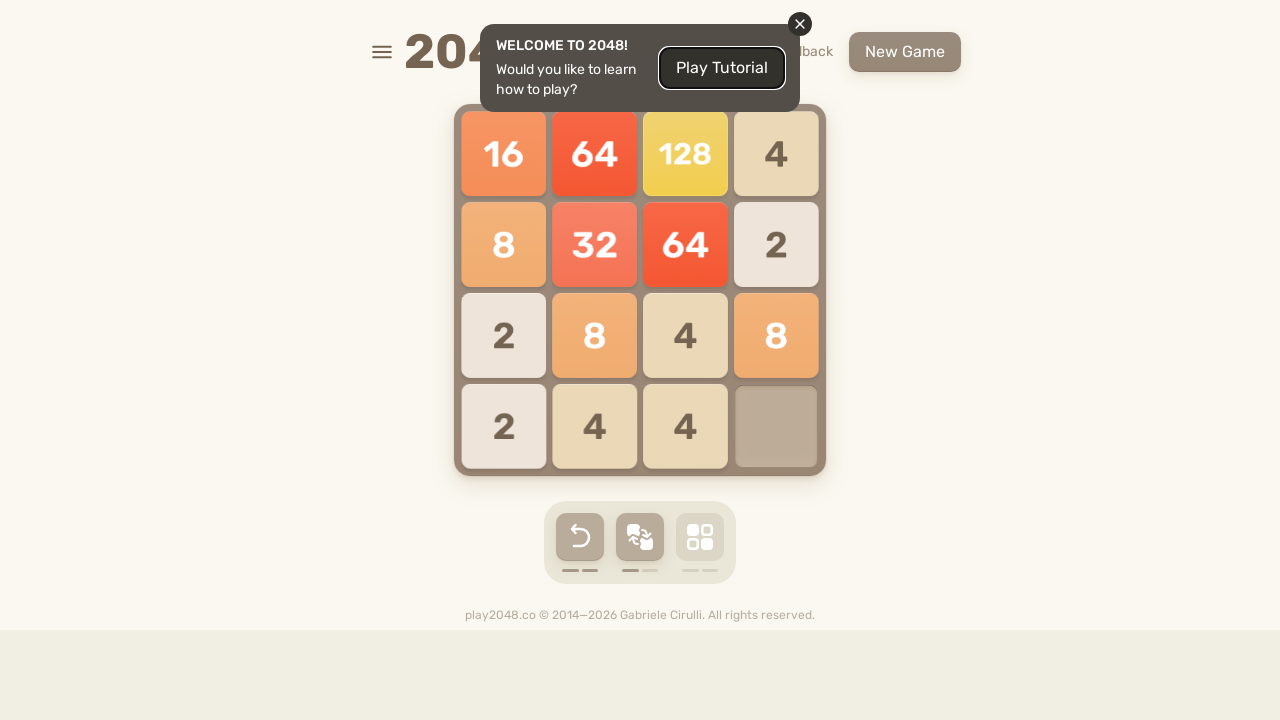

Pressed ArrowRight (outer loop 12, inner loop 0)
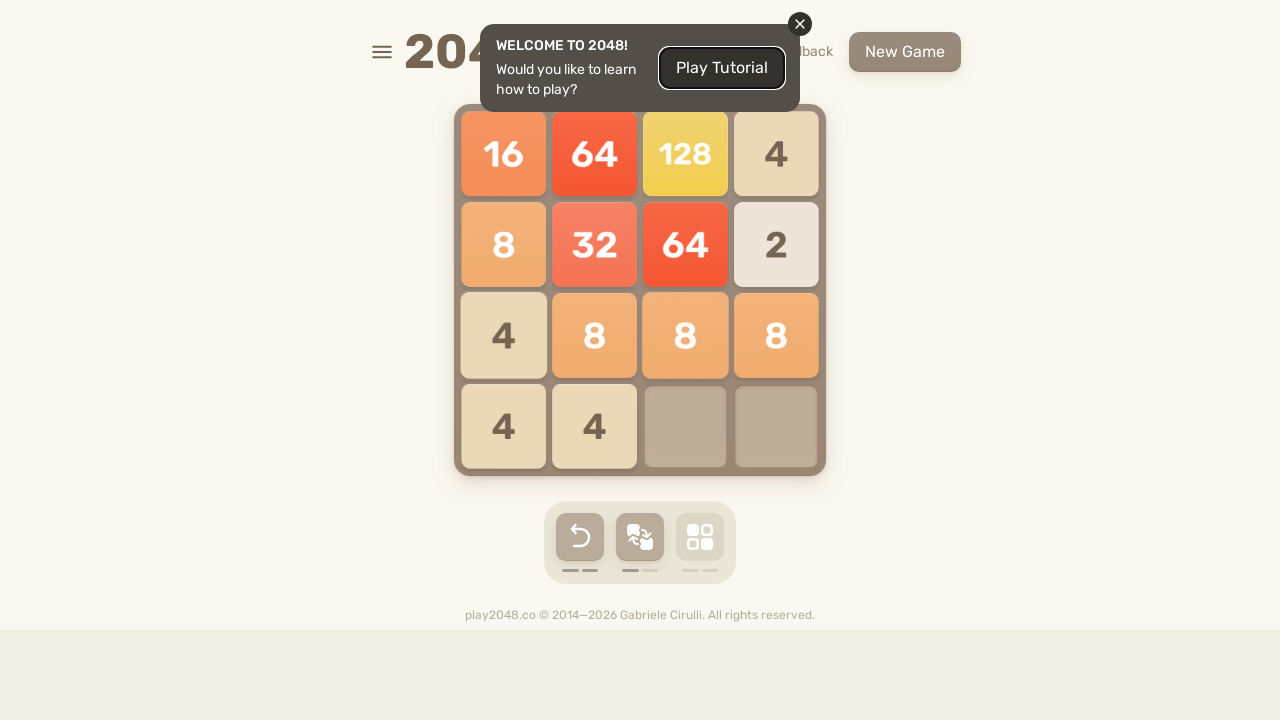

Pressed ArrowUp (outer loop 12, inner loop 0)
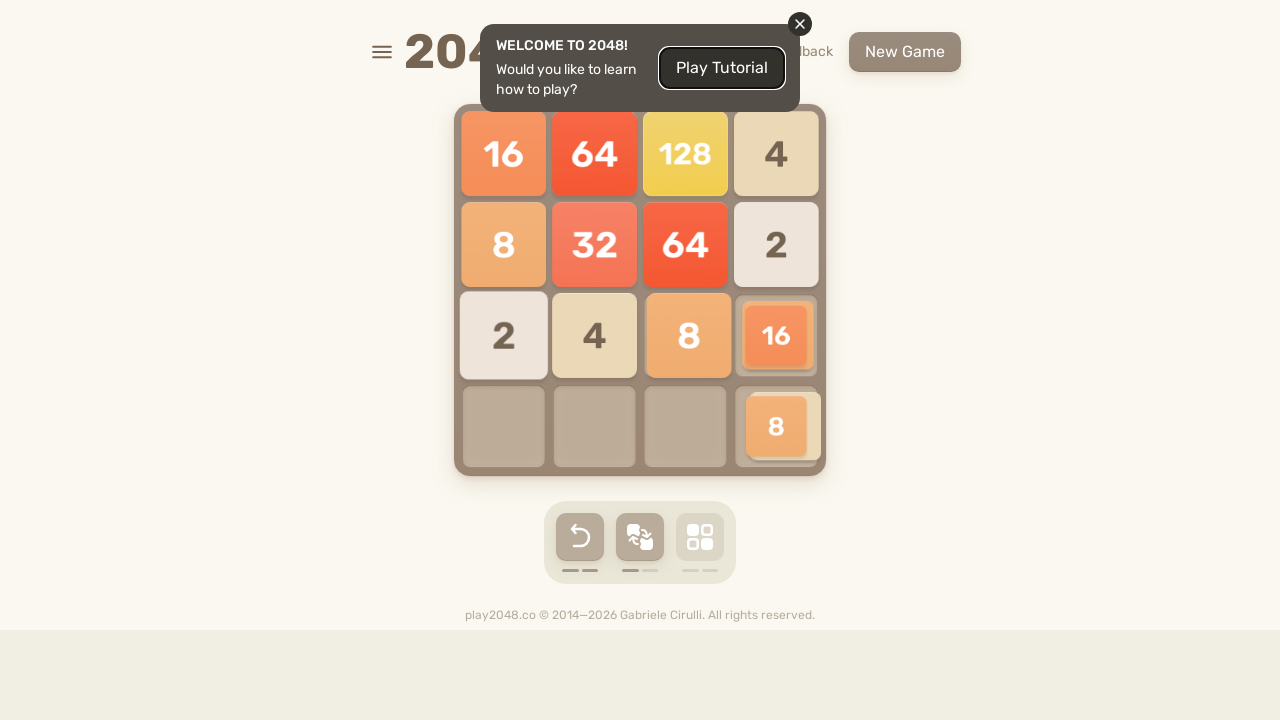

Pressed ArrowRight (outer loop 12, inner loop 1)
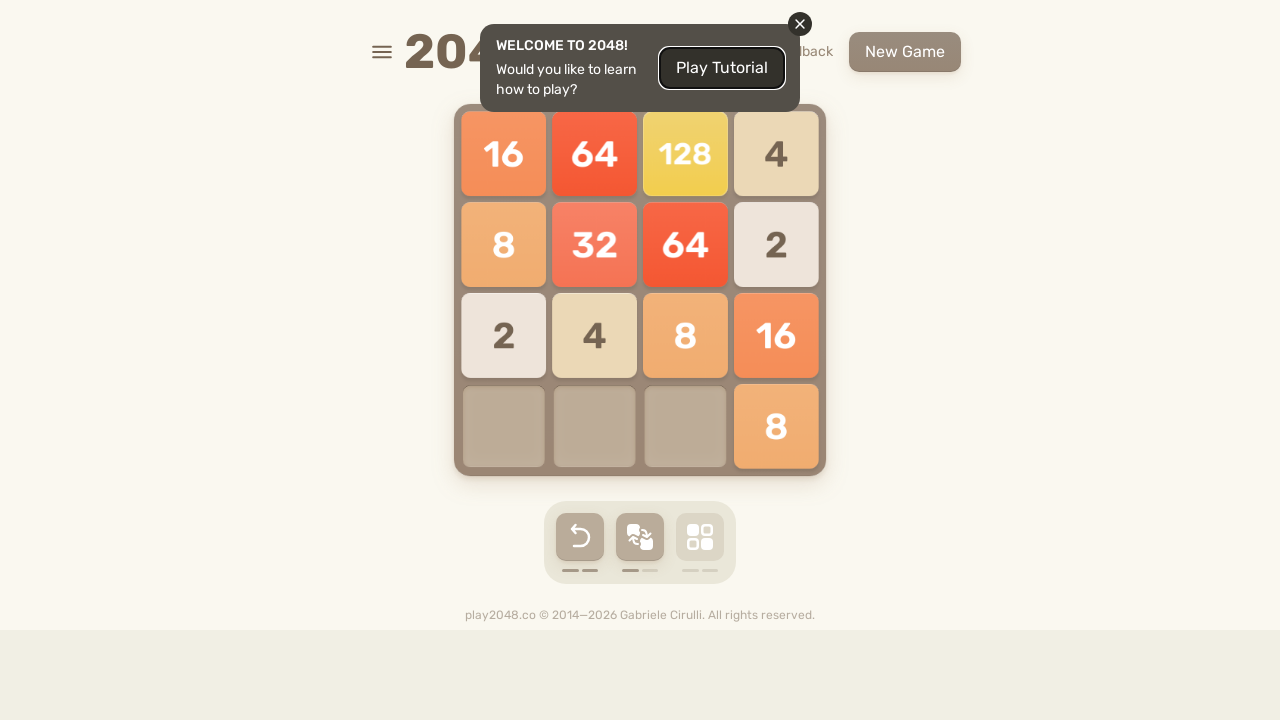

Pressed ArrowUp (outer loop 12, inner loop 1)
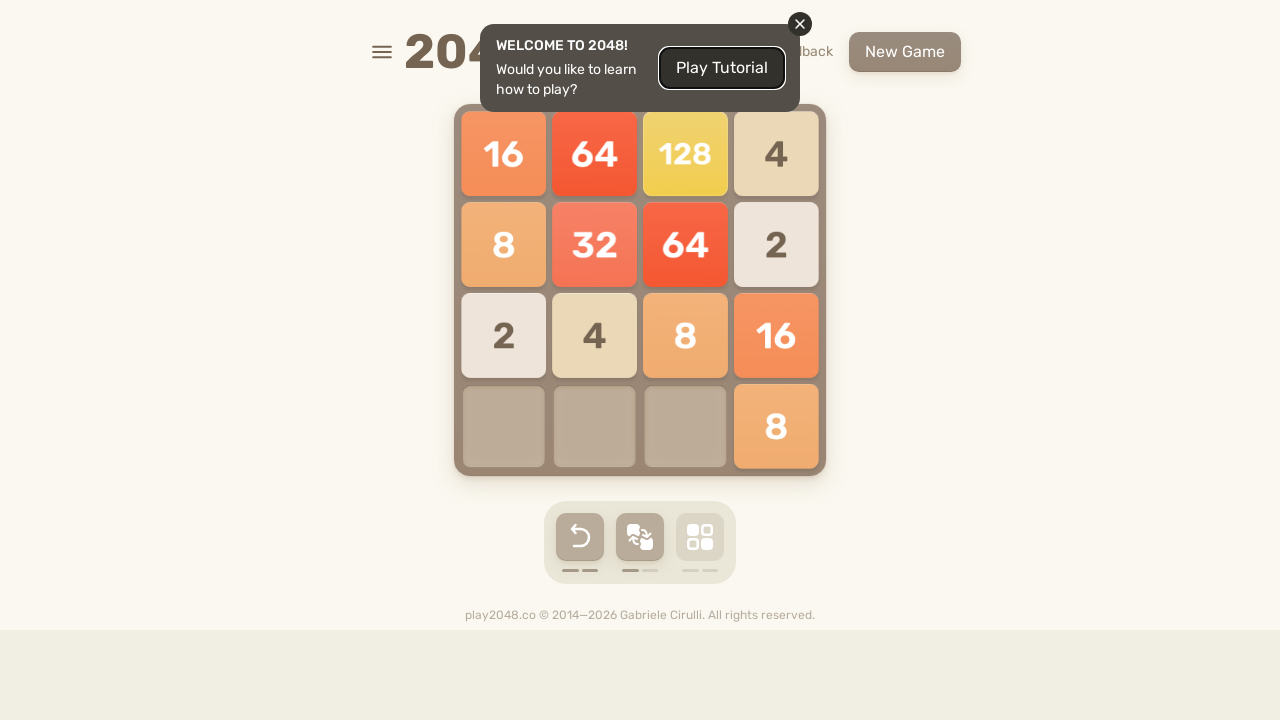

Pressed ArrowRight (outer loop 12, inner loop 2)
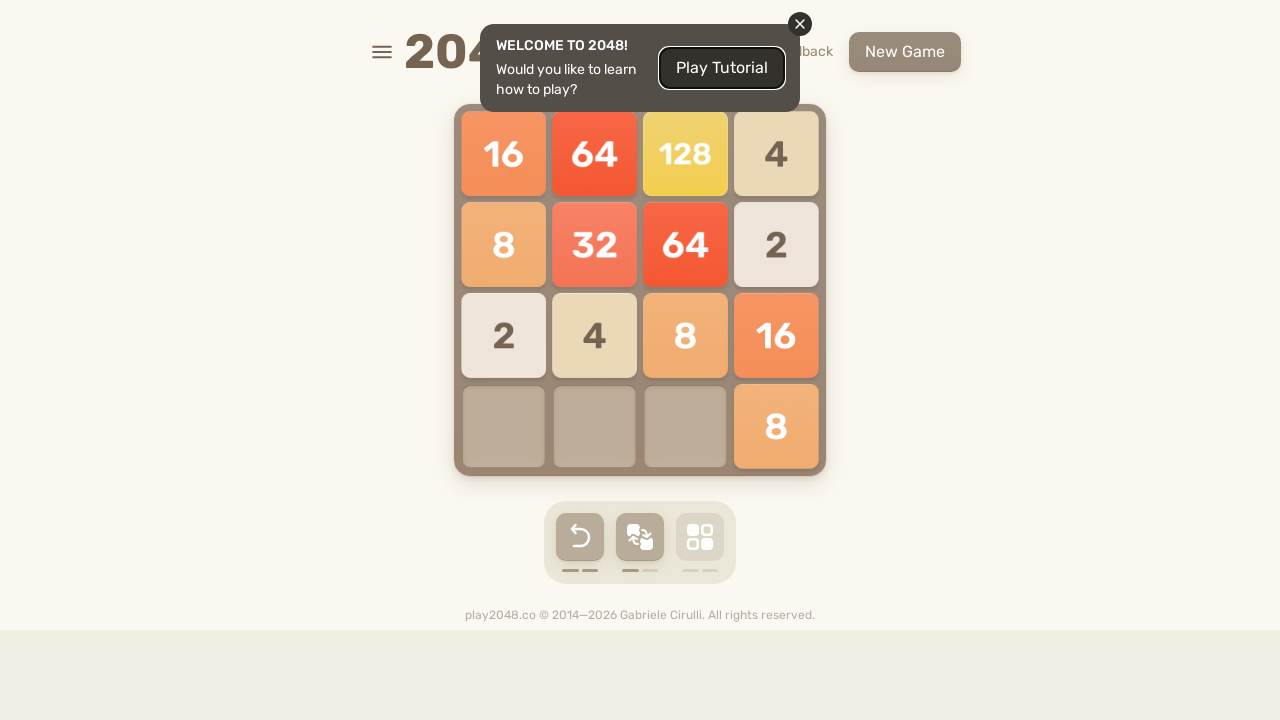

Pressed ArrowUp (outer loop 12, inner loop 2)
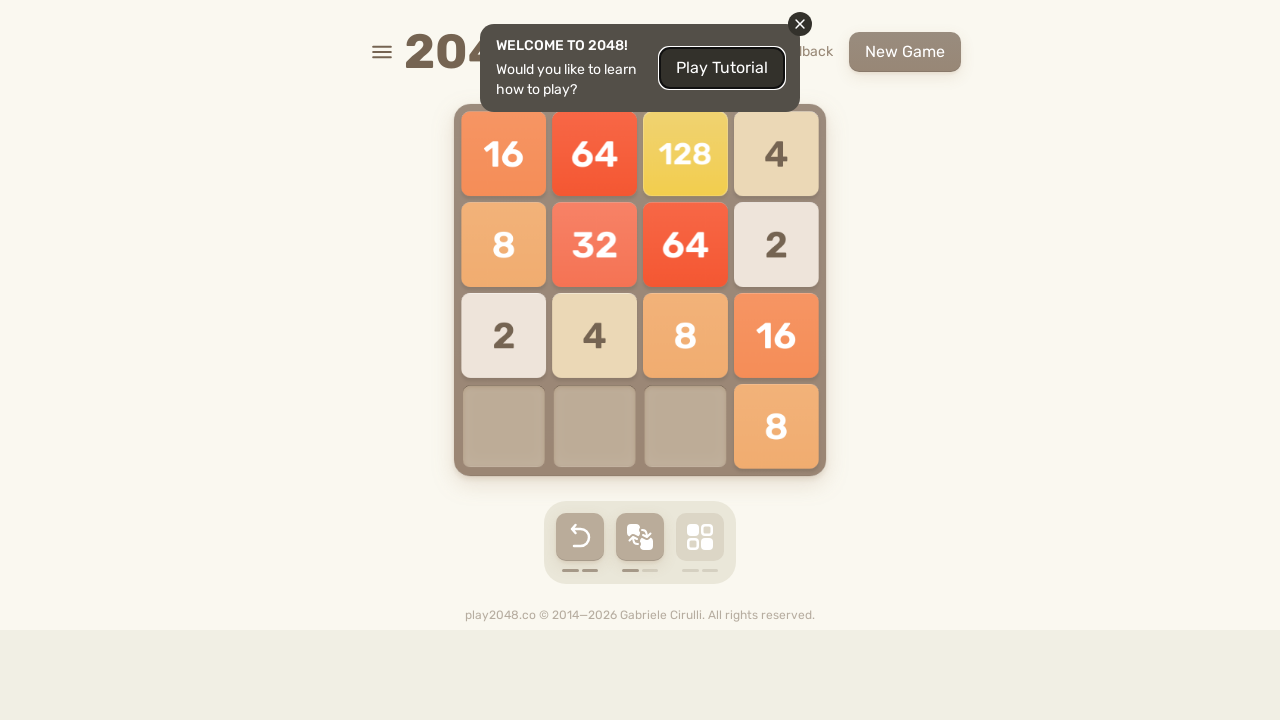

Pressed ArrowRight (outer loop 12, inner loop 3)
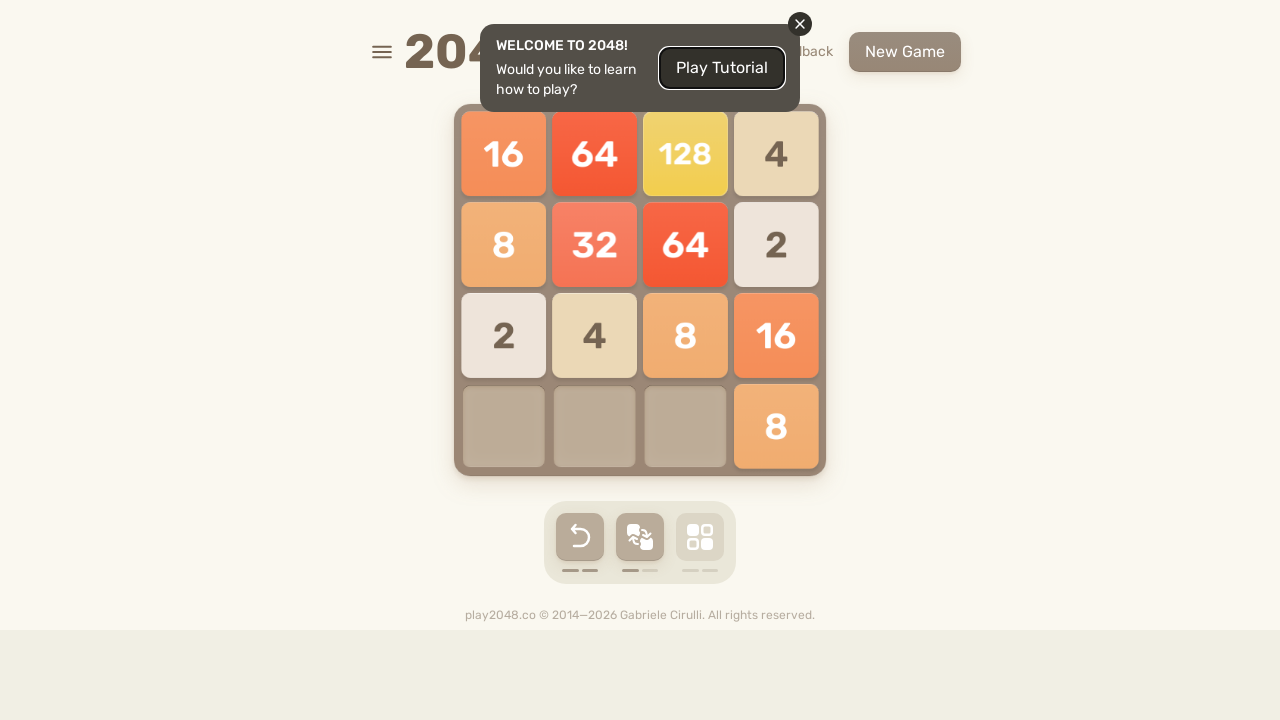

Pressed ArrowUp (outer loop 12, inner loop 3)
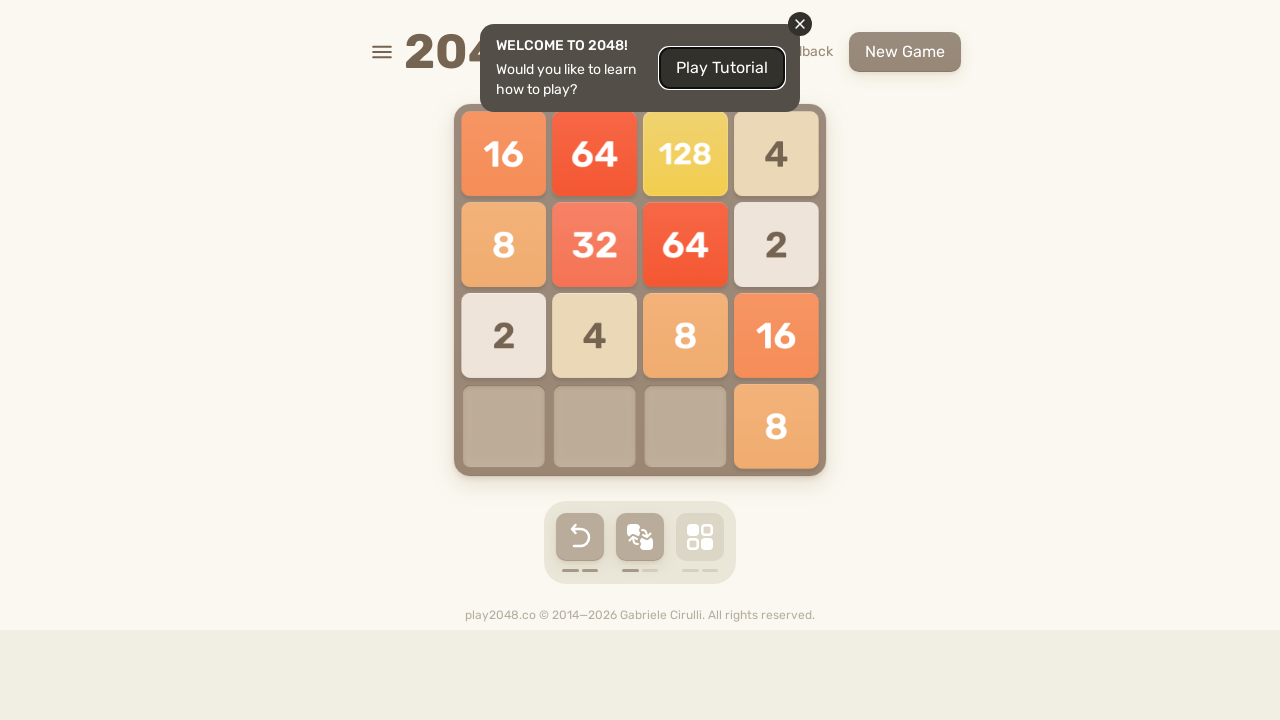

Pressed ArrowRight (outer loop 12, inner loop 4)
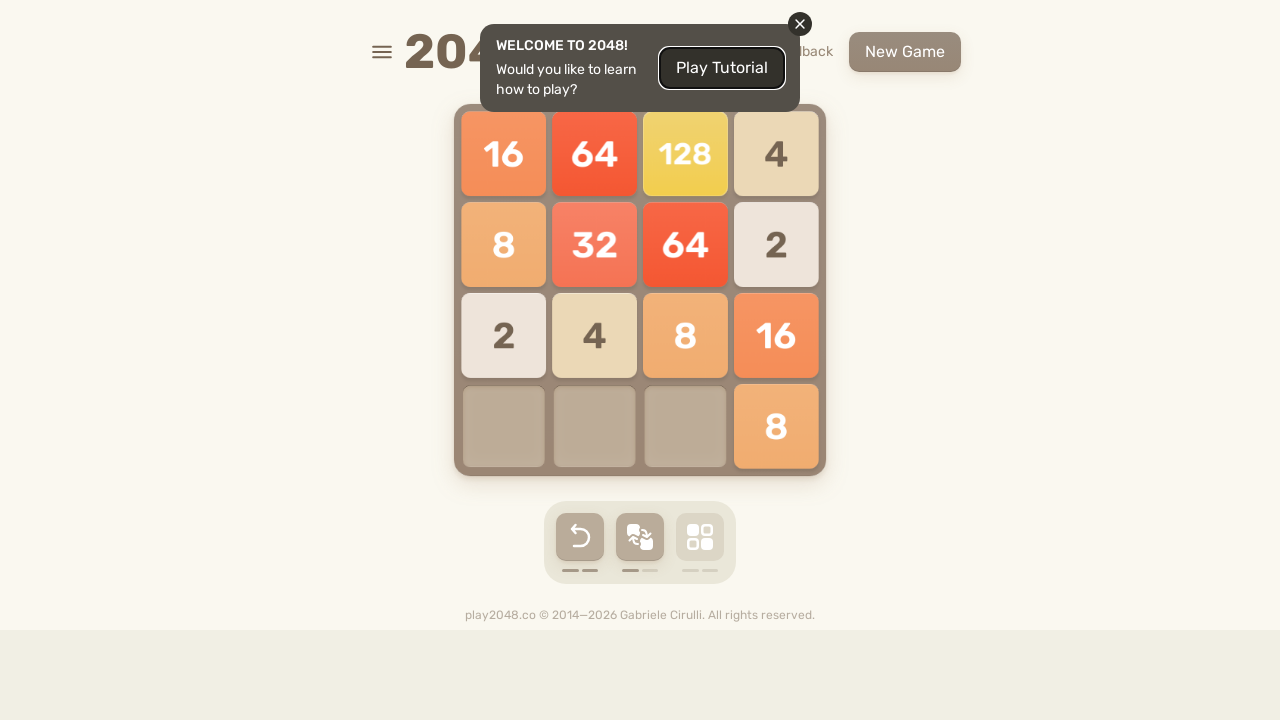

Pressed ArrowUp (outer loop 12, inner loop 4)
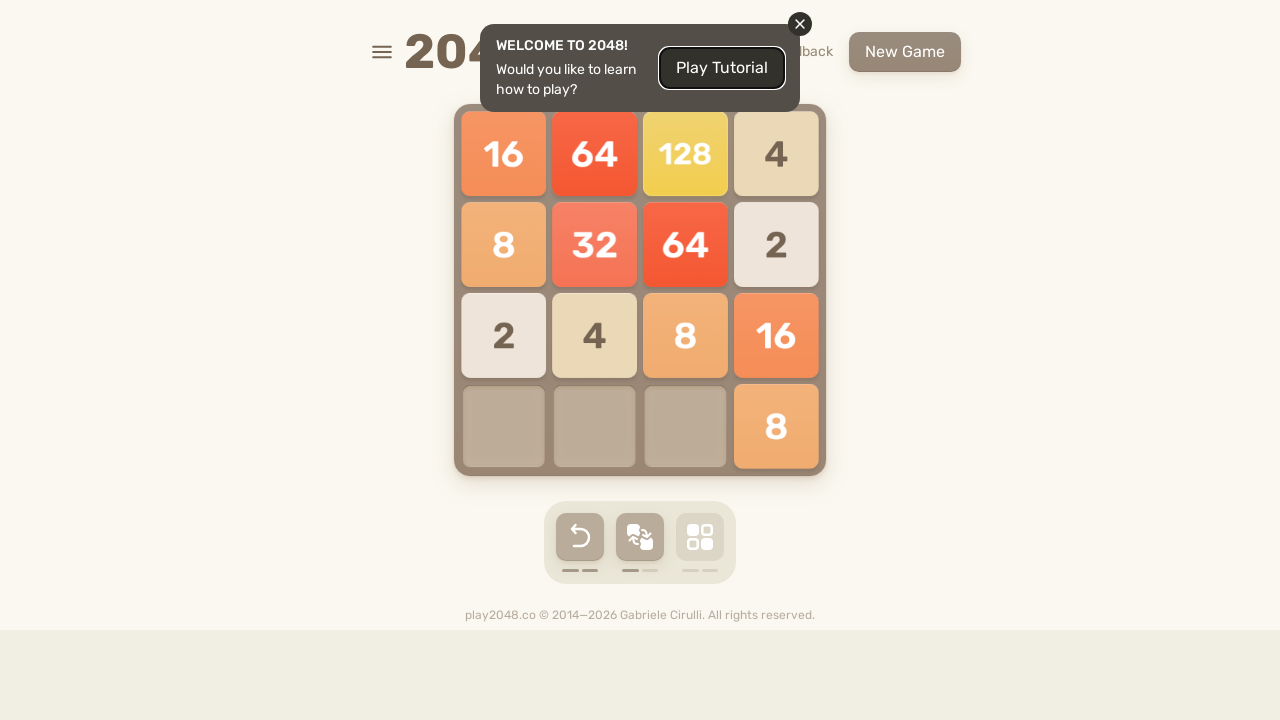

Pressed ArrowRight (outer loop 12, inner loop 5)
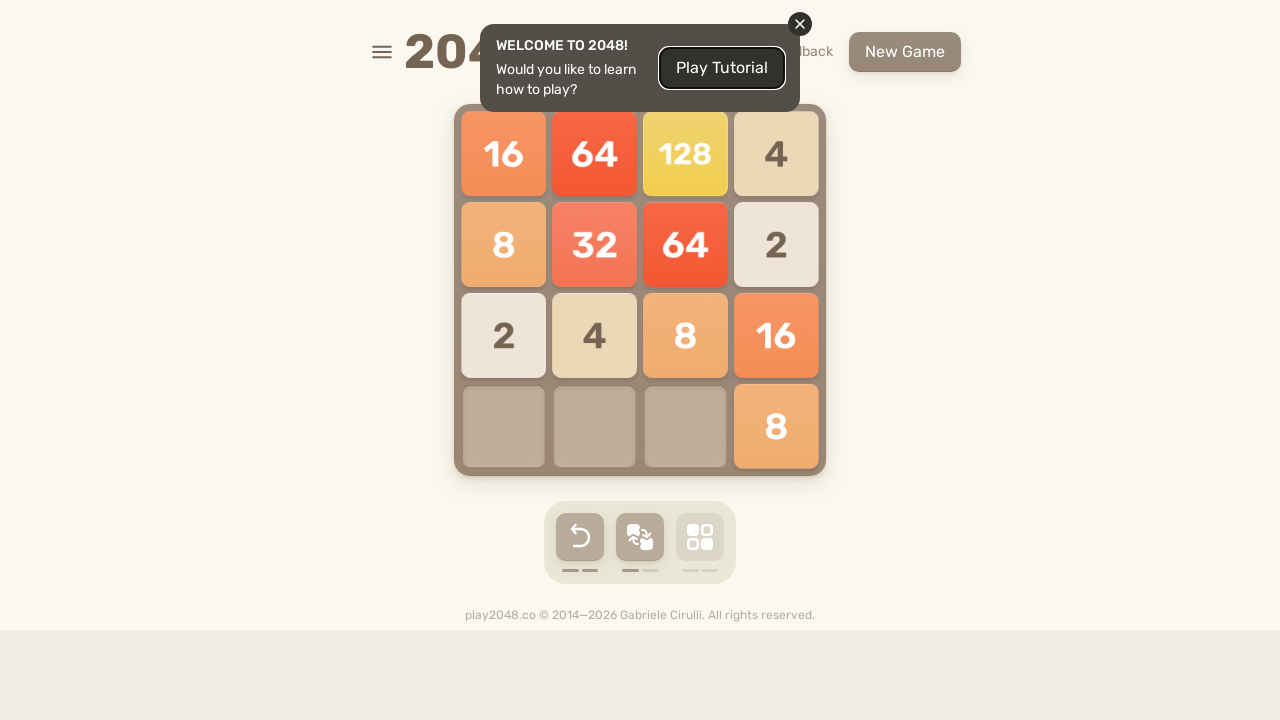

Pressed ArrowUp (outer loop 12, inner loop 5)
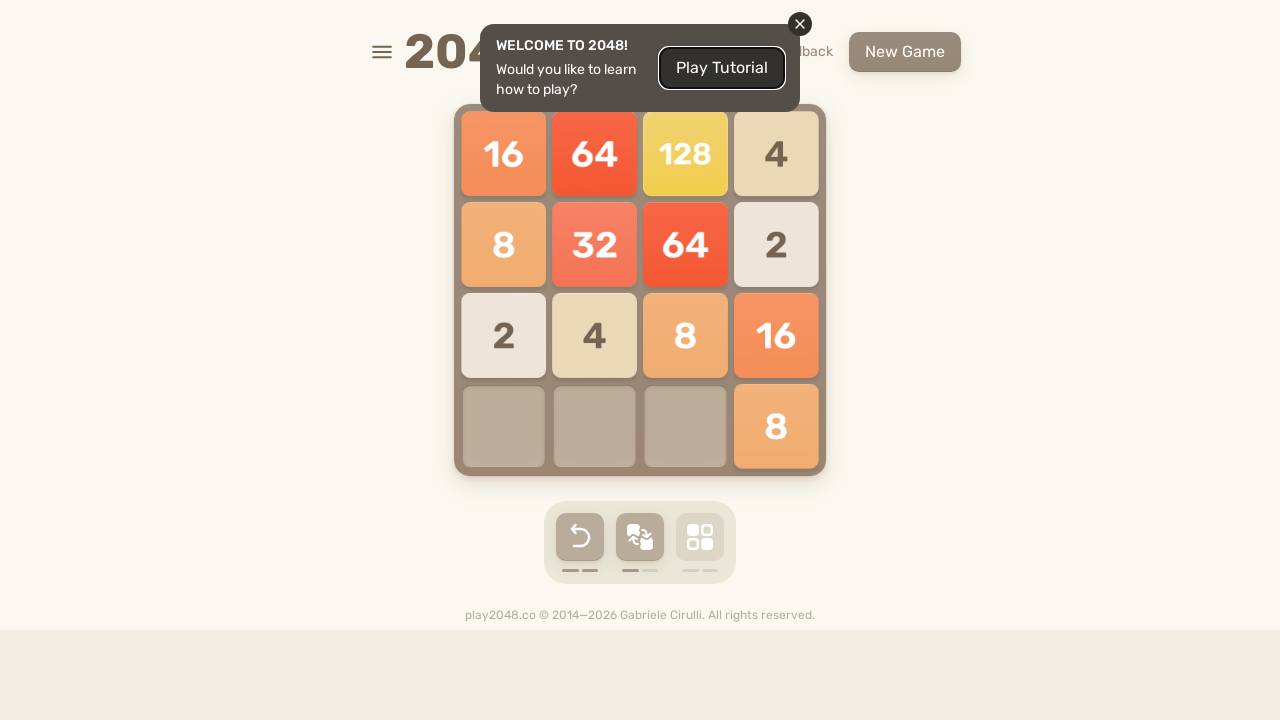

Pressed ArrowRight (outer loop 12, inner loop 6)
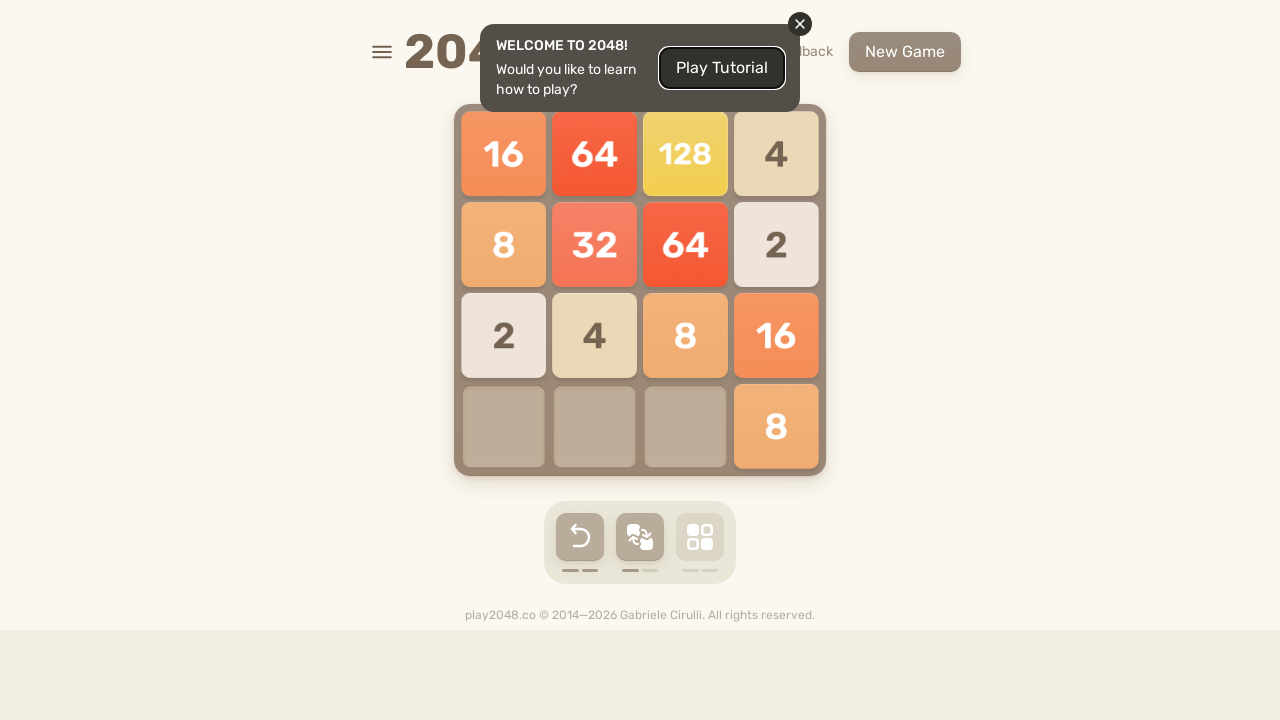

Pressed ArrowUp (outer loop 12, inner loop 6)
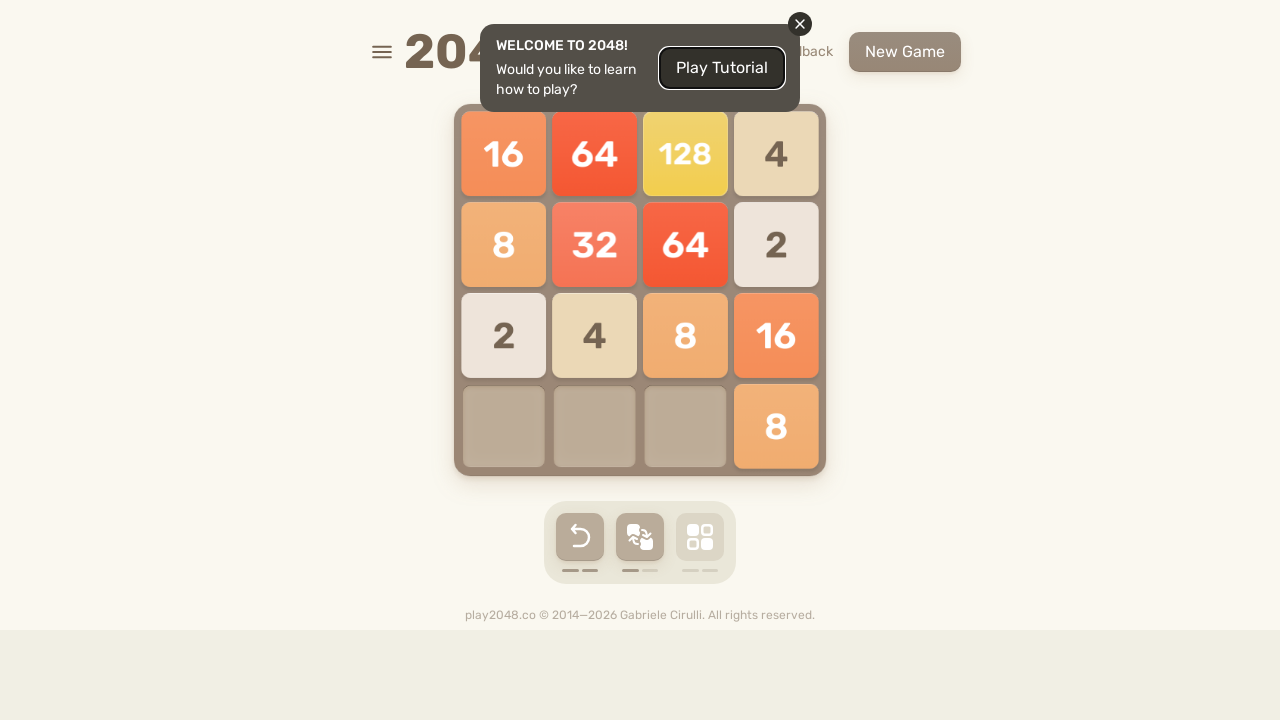

Pressed ArrowRight (outer loop 12, inner loop 7)
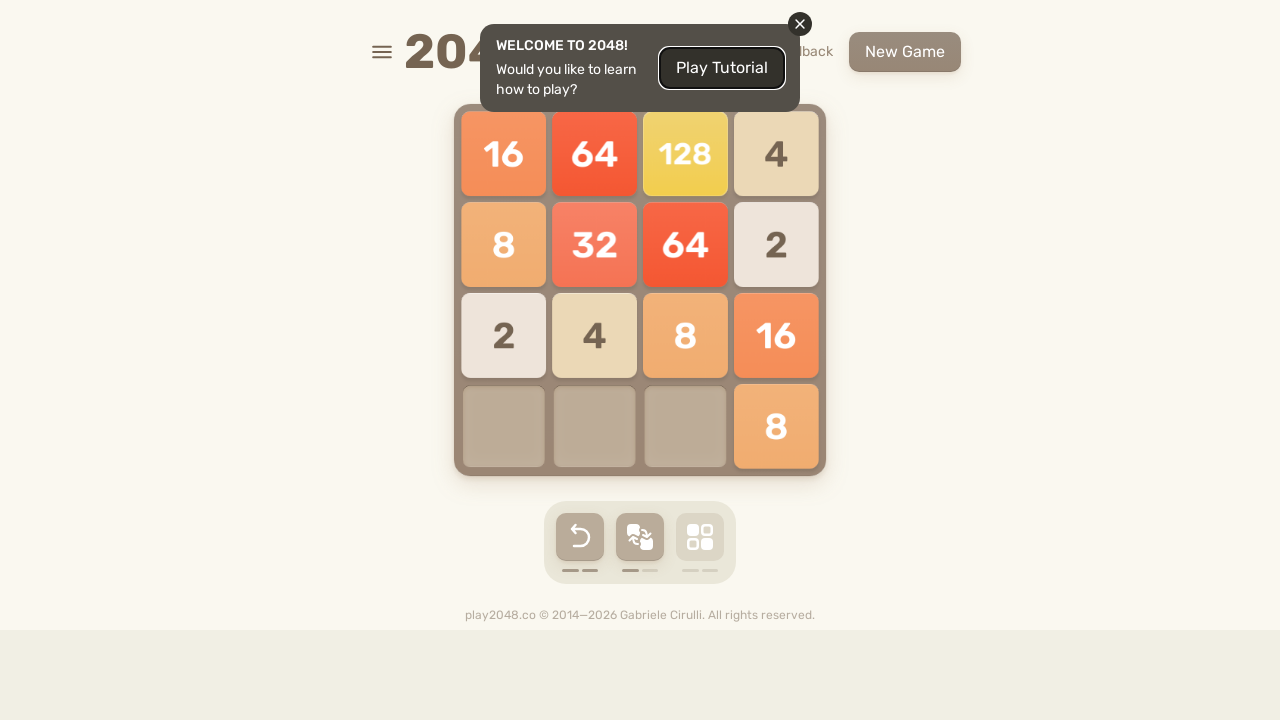

Pressed ArrowUp (outer loop 12, inner loop 7)
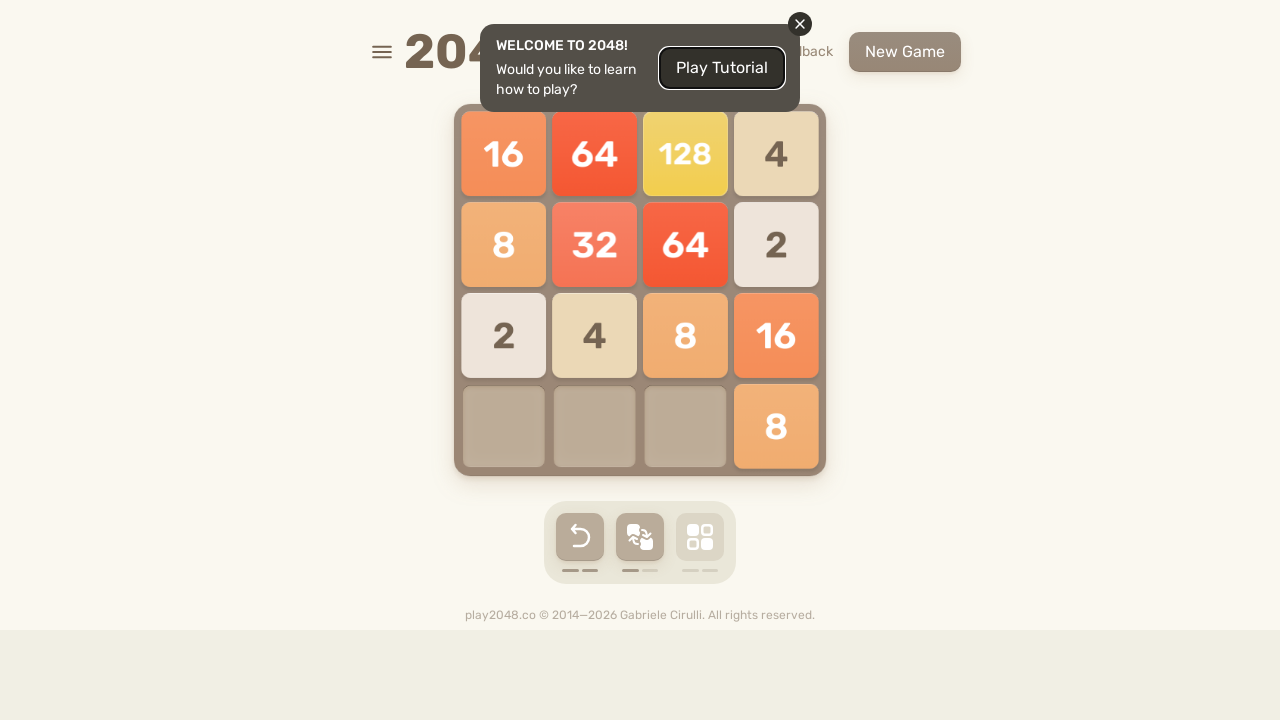

Pressed ArrowRight (outer loop 12, inner loop 8)
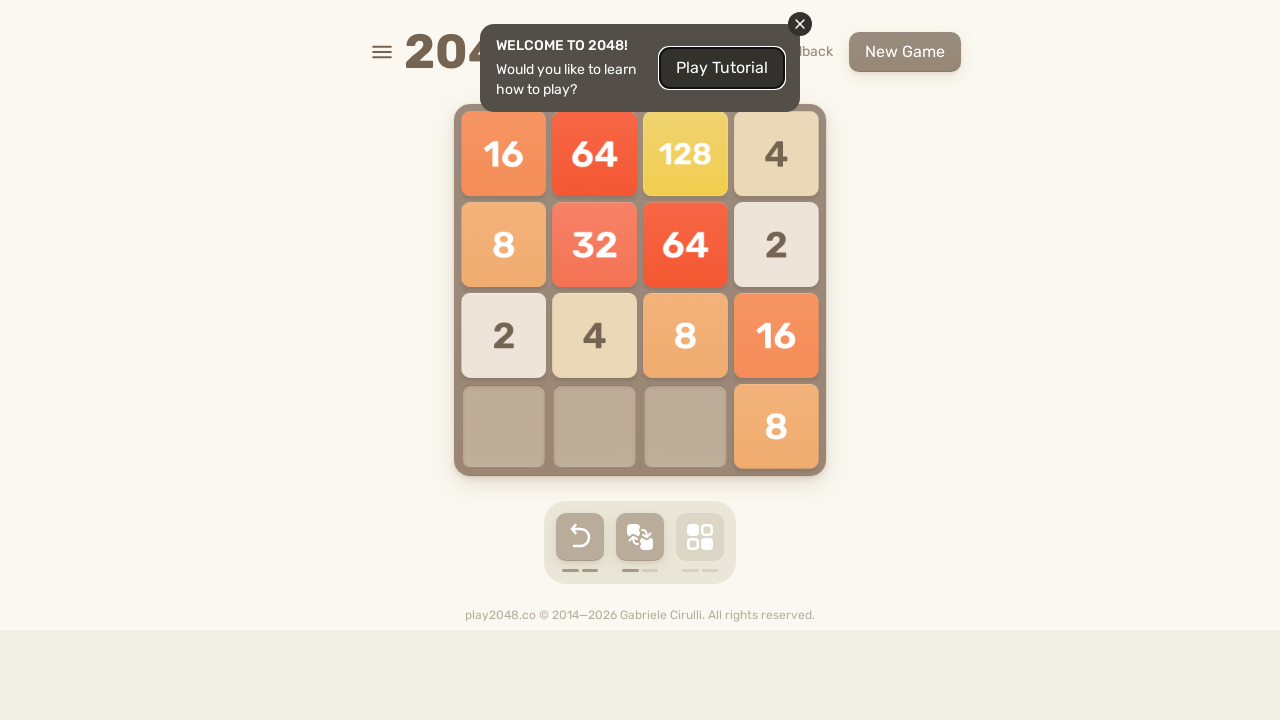

Pressed ArrowUp (outer loop 12, inner loop 8)
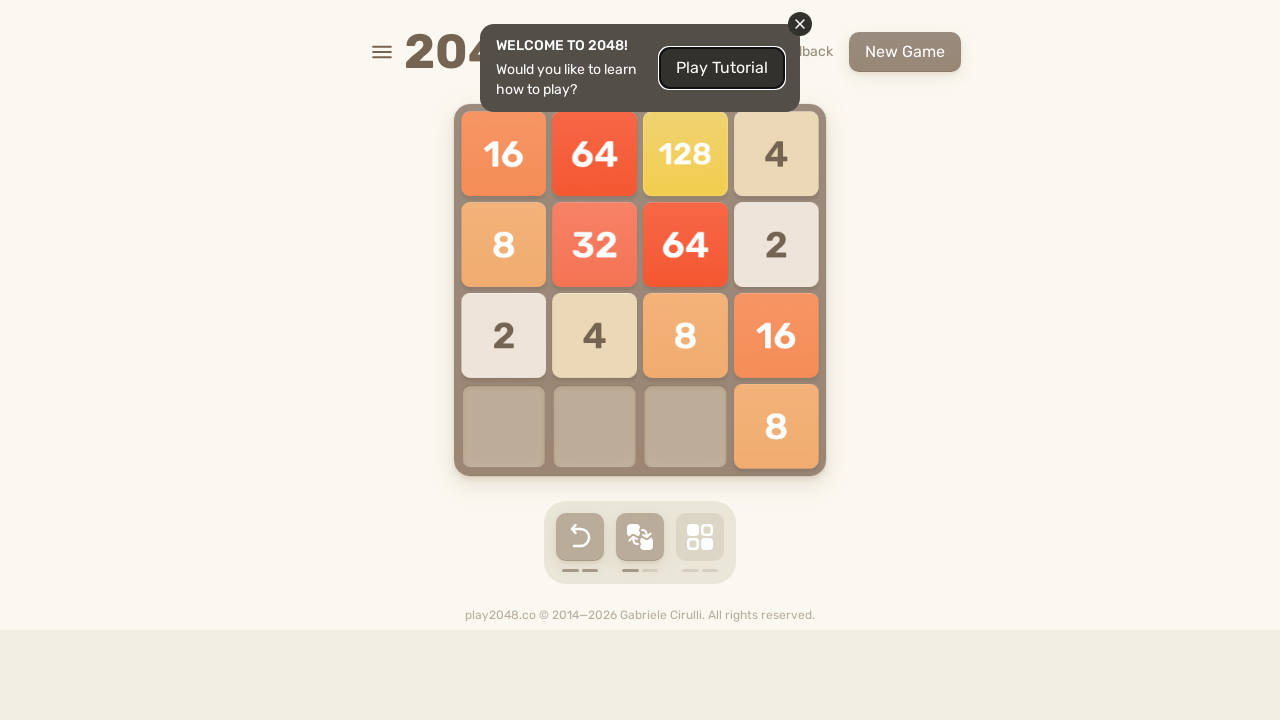

Pressed ArrowRight (outer loop 12, inner loop 9)
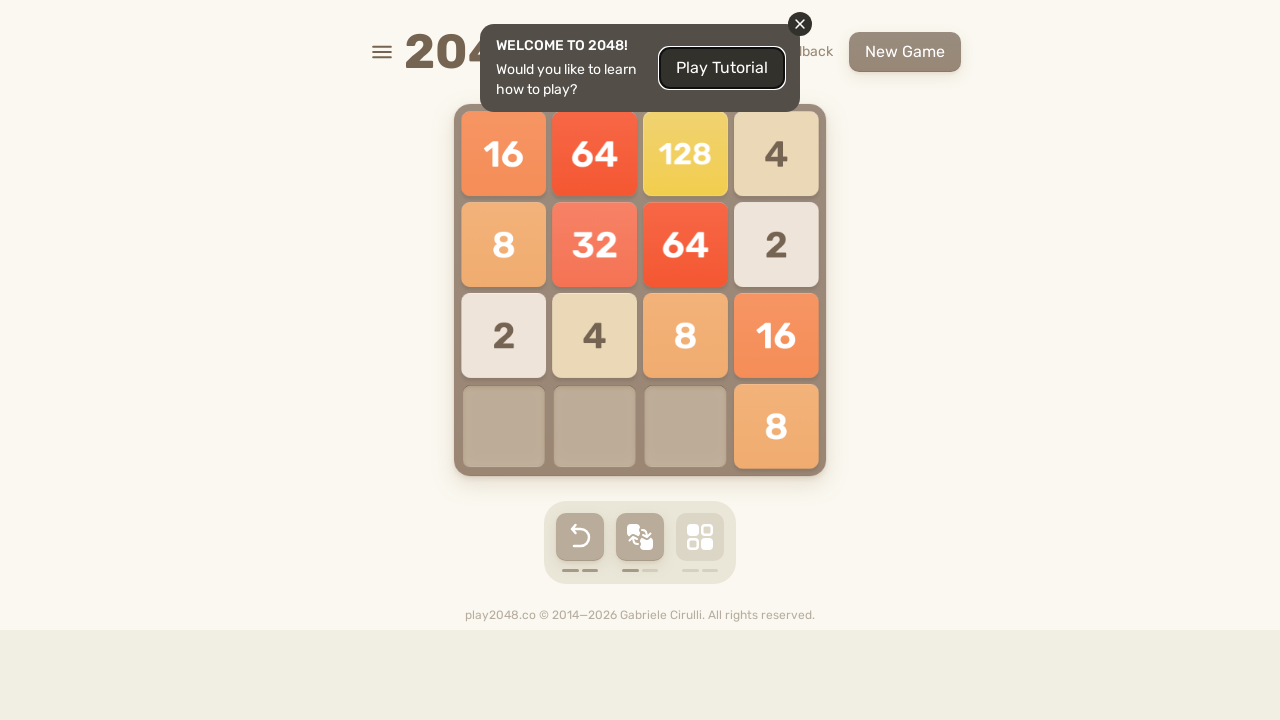

Pressed ArrowUp (outer loop 12, inner loop 9)
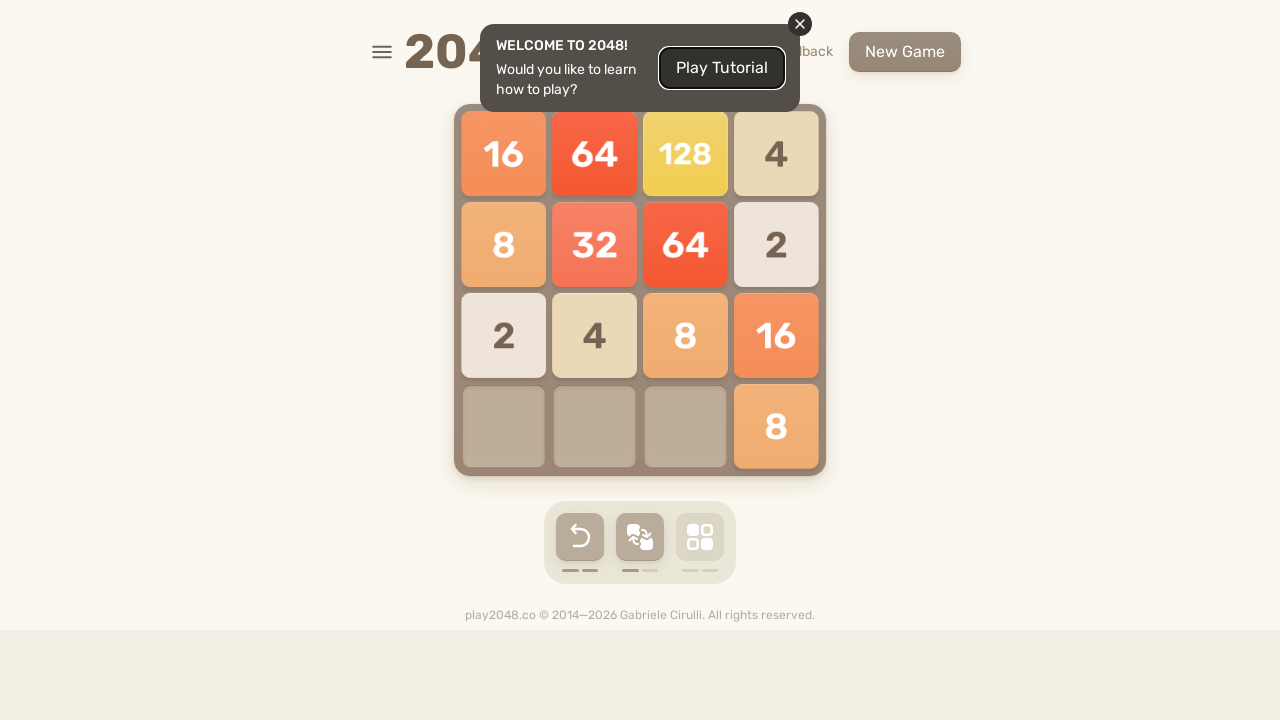

Pressed ArrowRight (outer loop 12, inner loop 10)
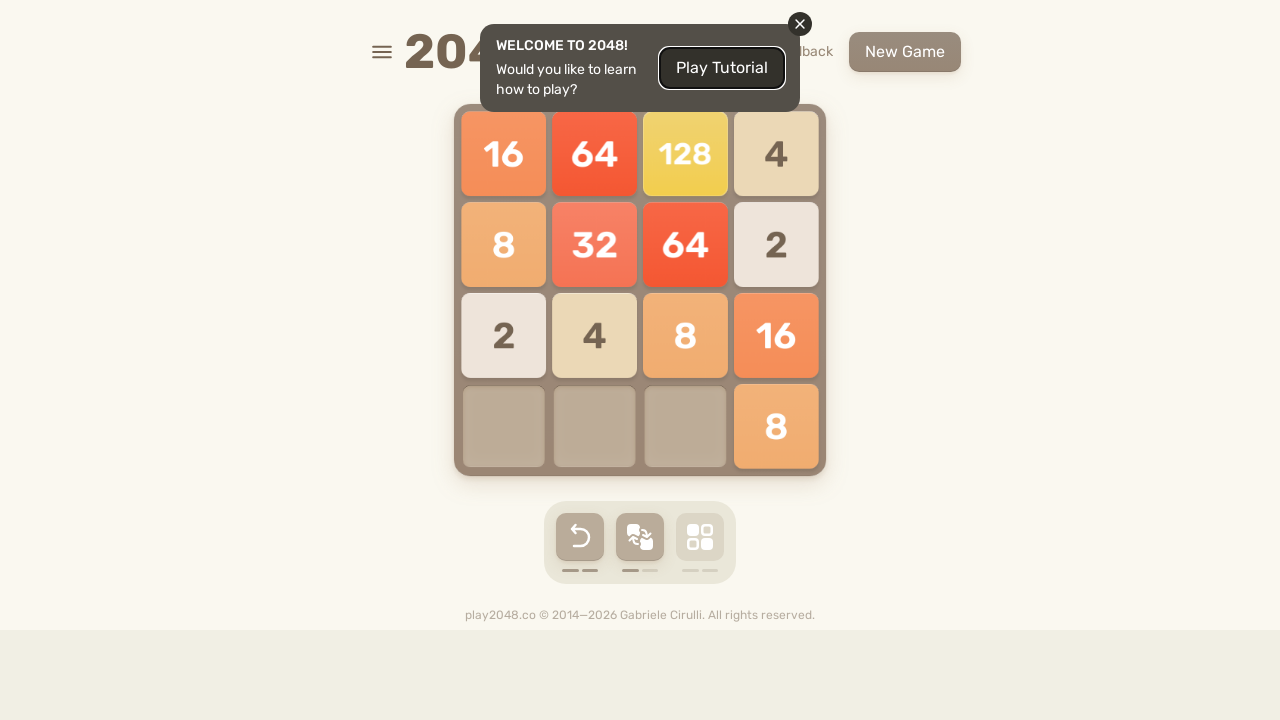

Pressed ArrowUp (outer loop 12, inner loop 10)
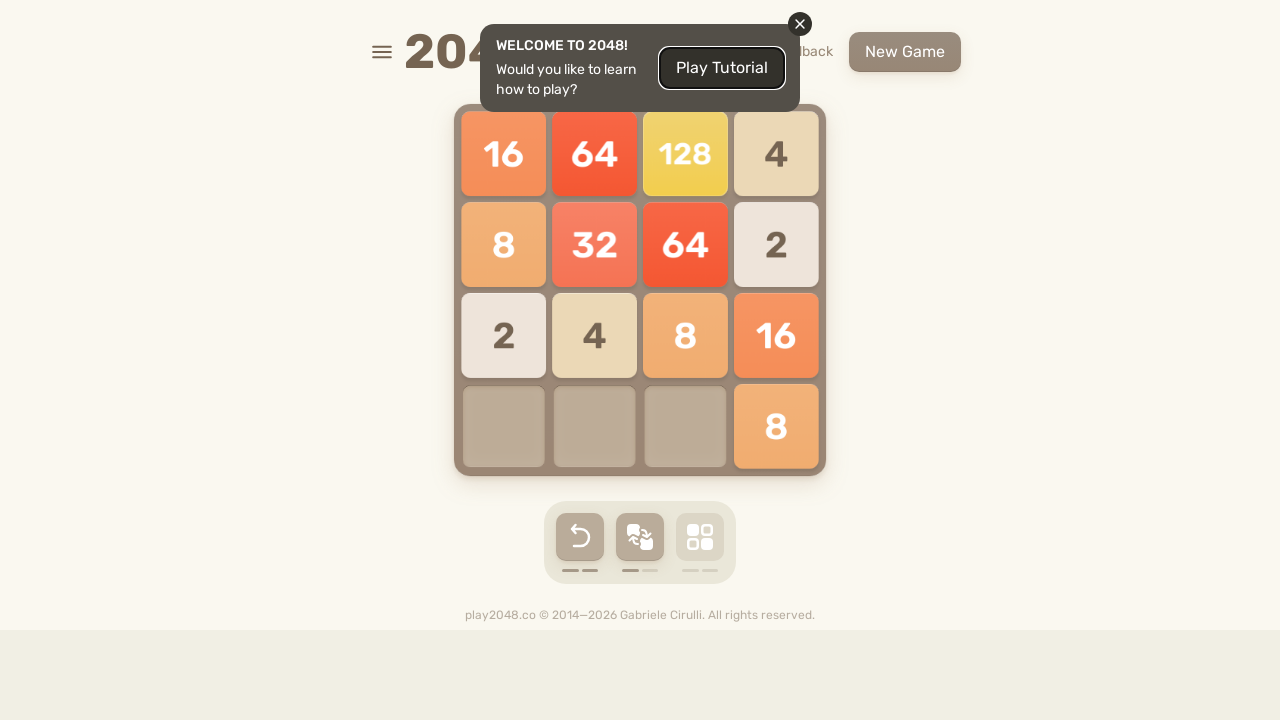

Pressed ArrowRight (outer loop 12, inner loop 11)
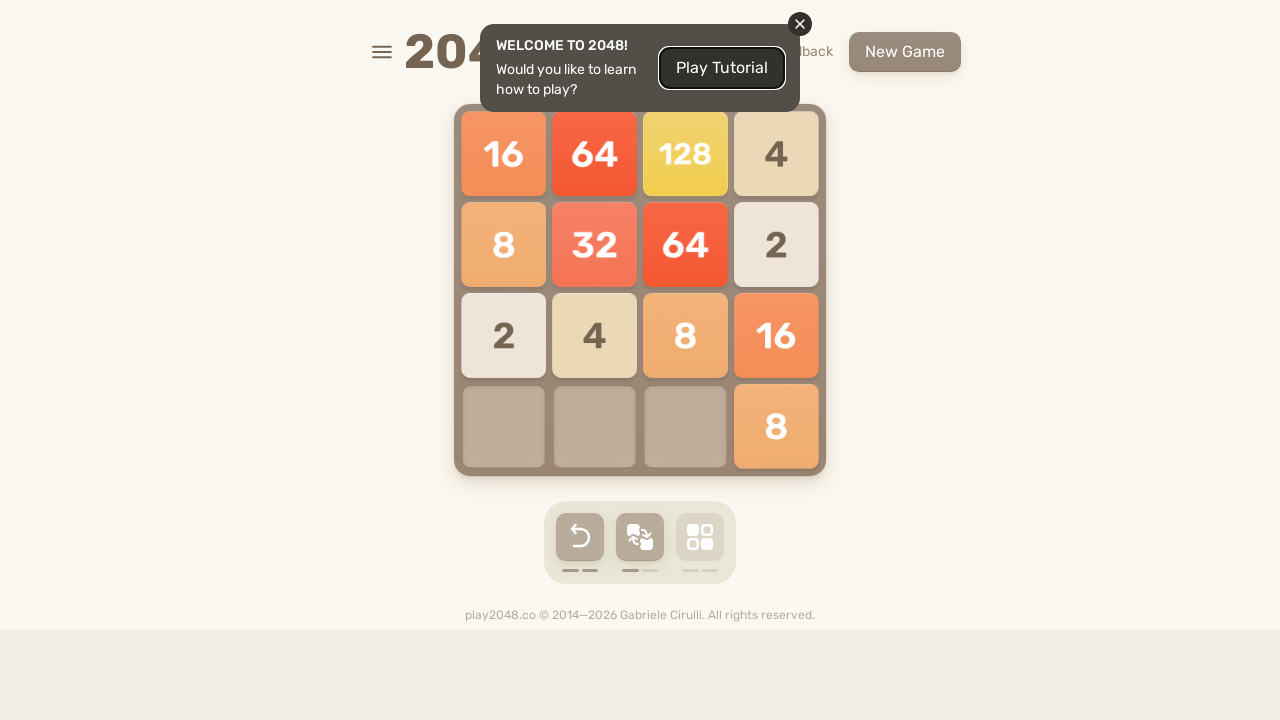

Pressed ArrowUp (outer loop 12, inner loop 11)
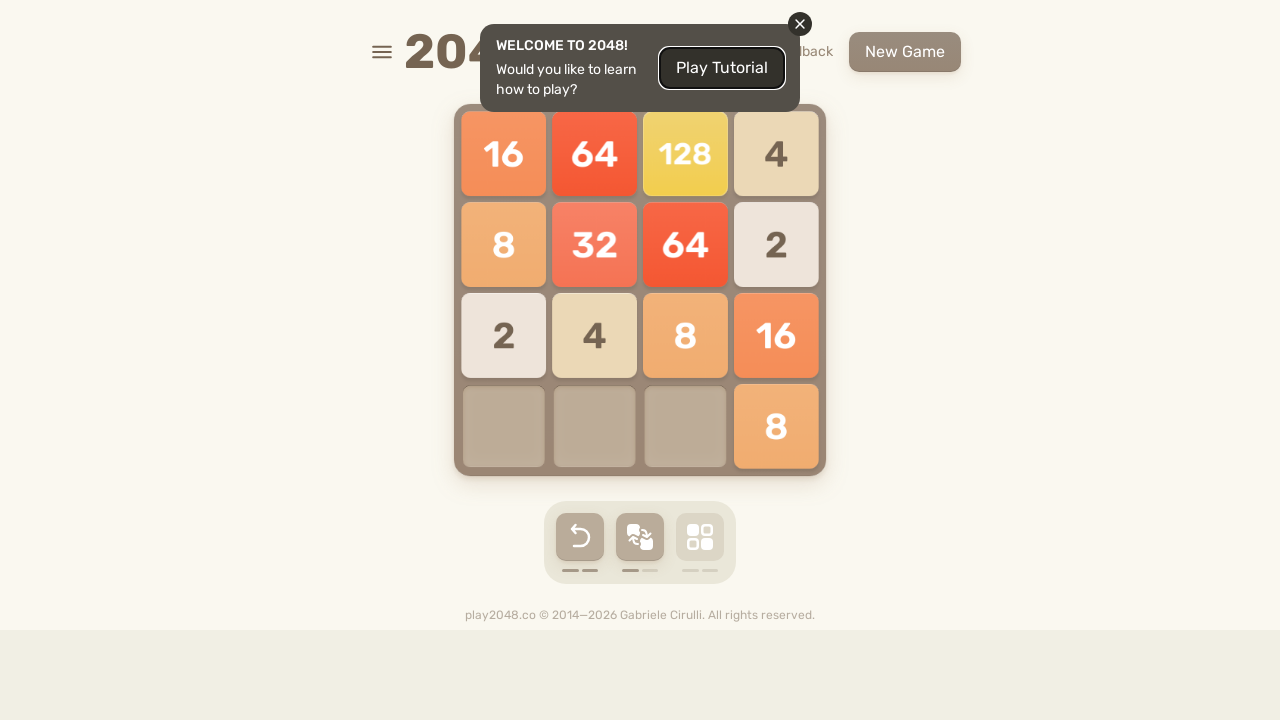

Pressed ArrowRight (outer loop 12, inner loop 12)
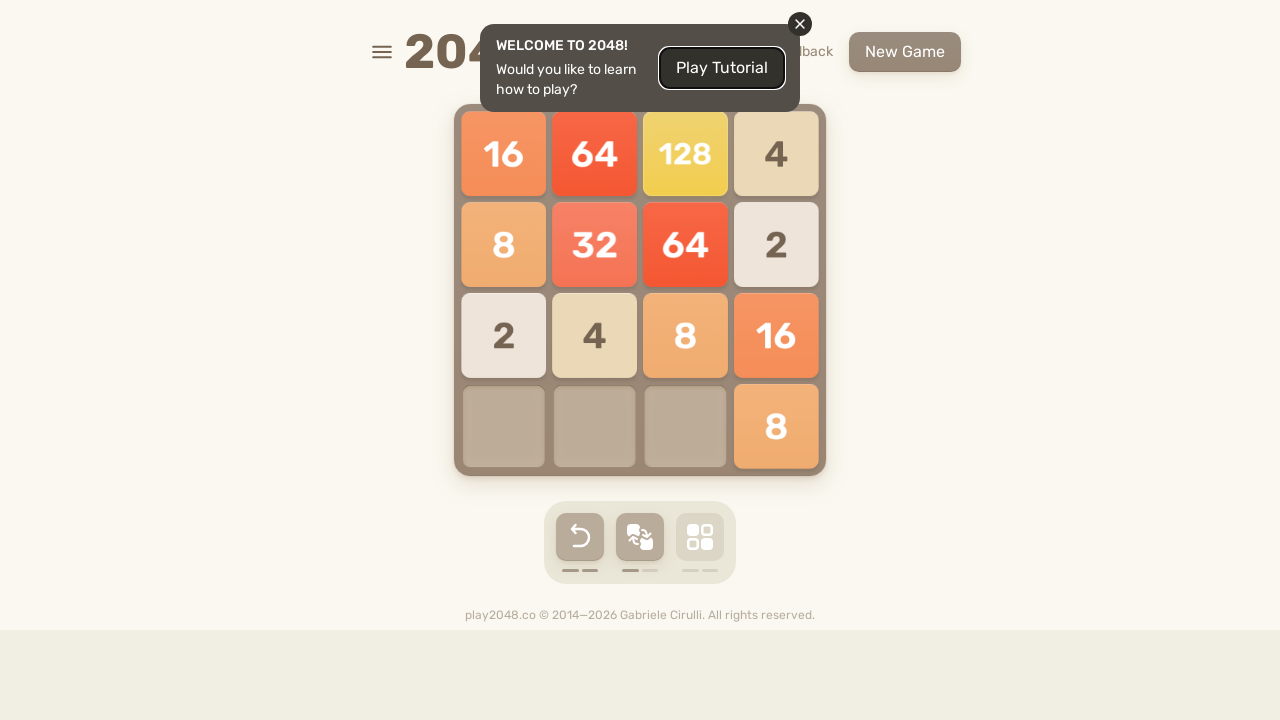

Pressed ArrowUp (outer loop 12, inner loop 12)
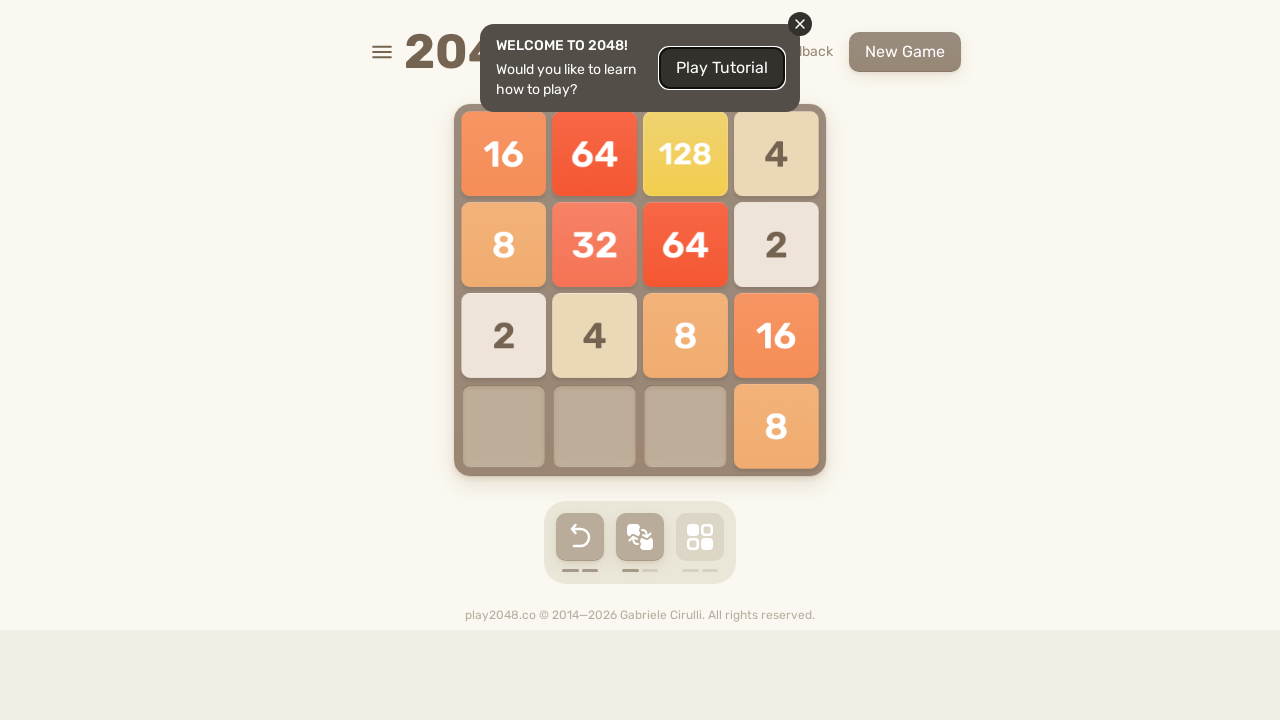

Pressed ArrowRight (outer loop 12, inner loop 13)
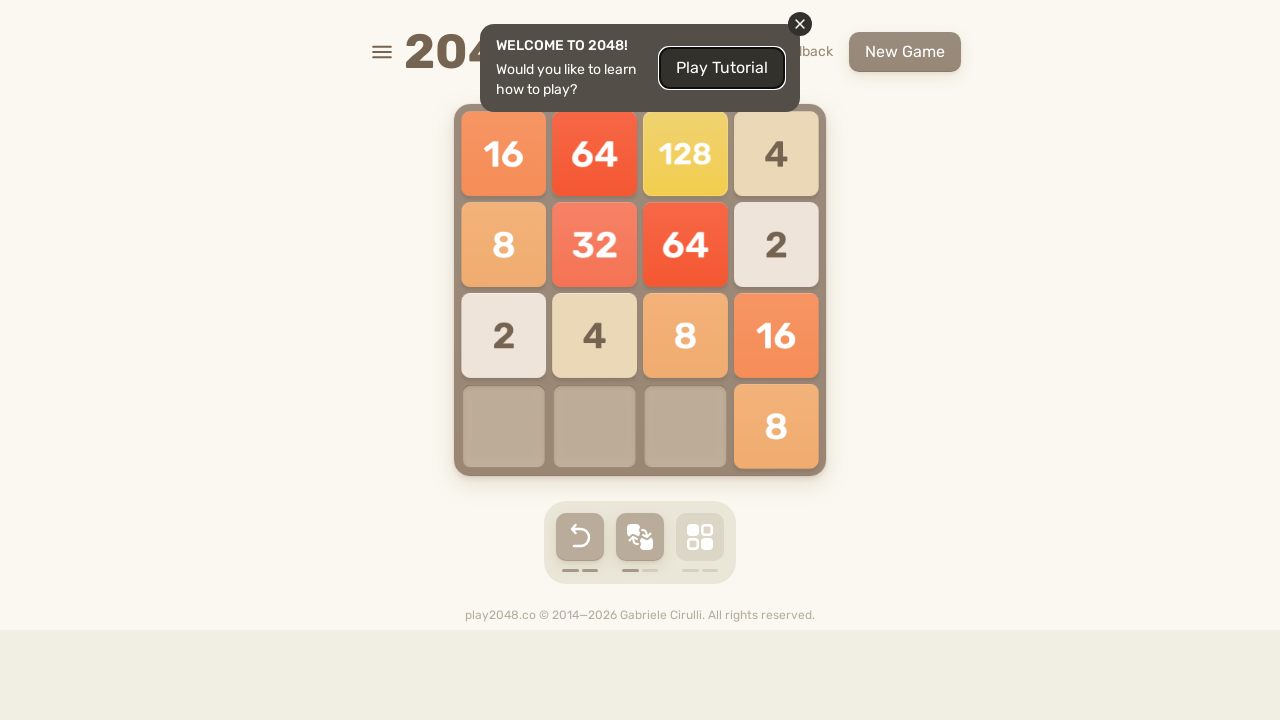

Pressed ArrowUp (outer loop 12, inner loop 13)
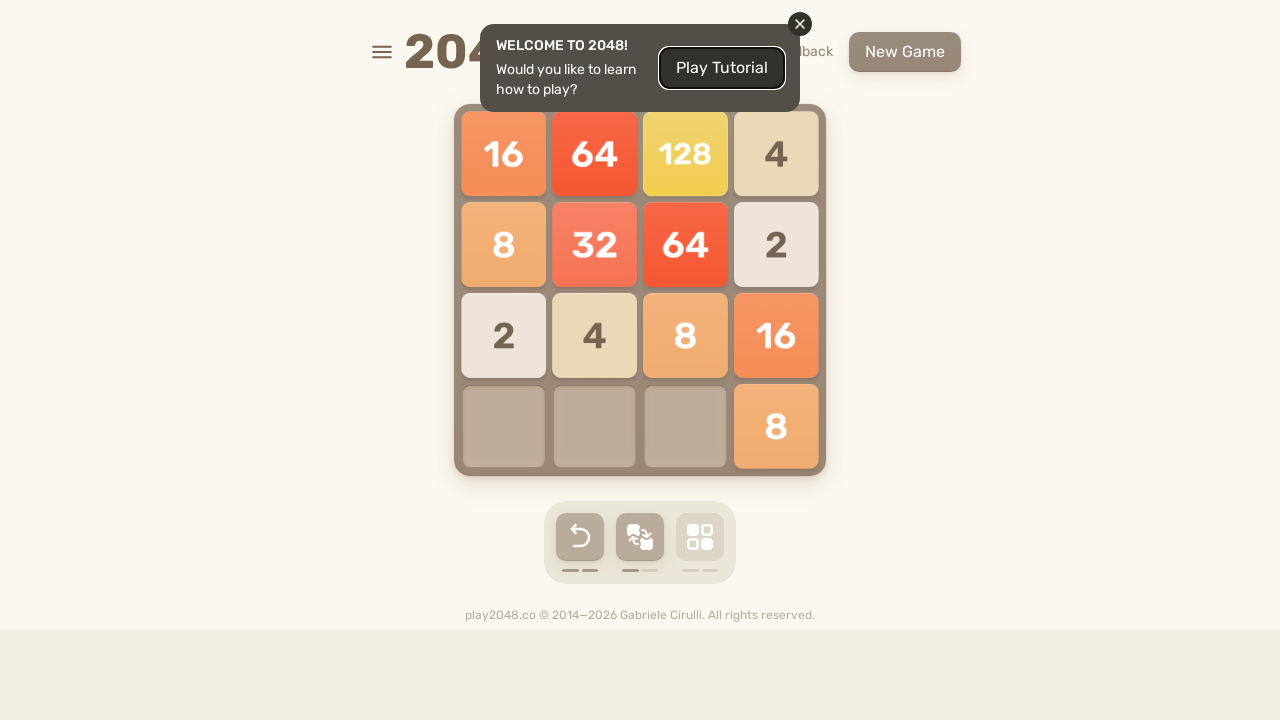

Pressed ArrowRight (outer loop 12, inner loop 14)
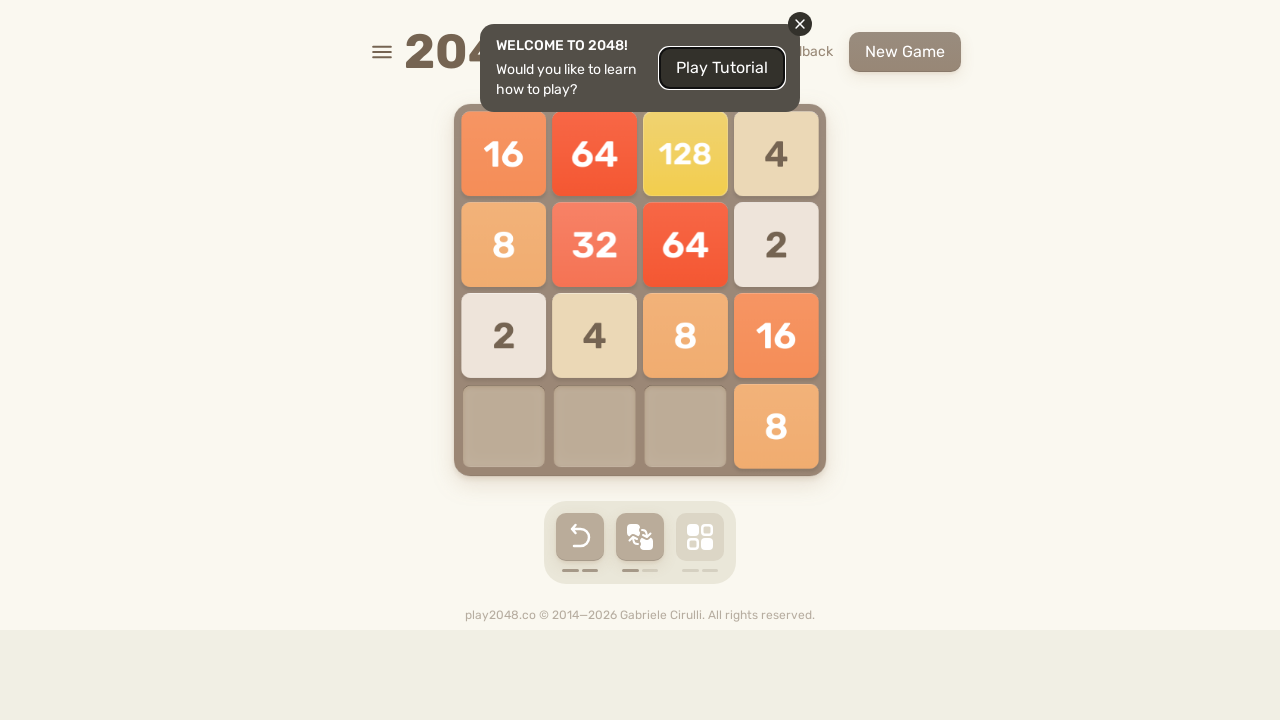

Pressed ArrowUp (outer loop 12, inner loop 14)
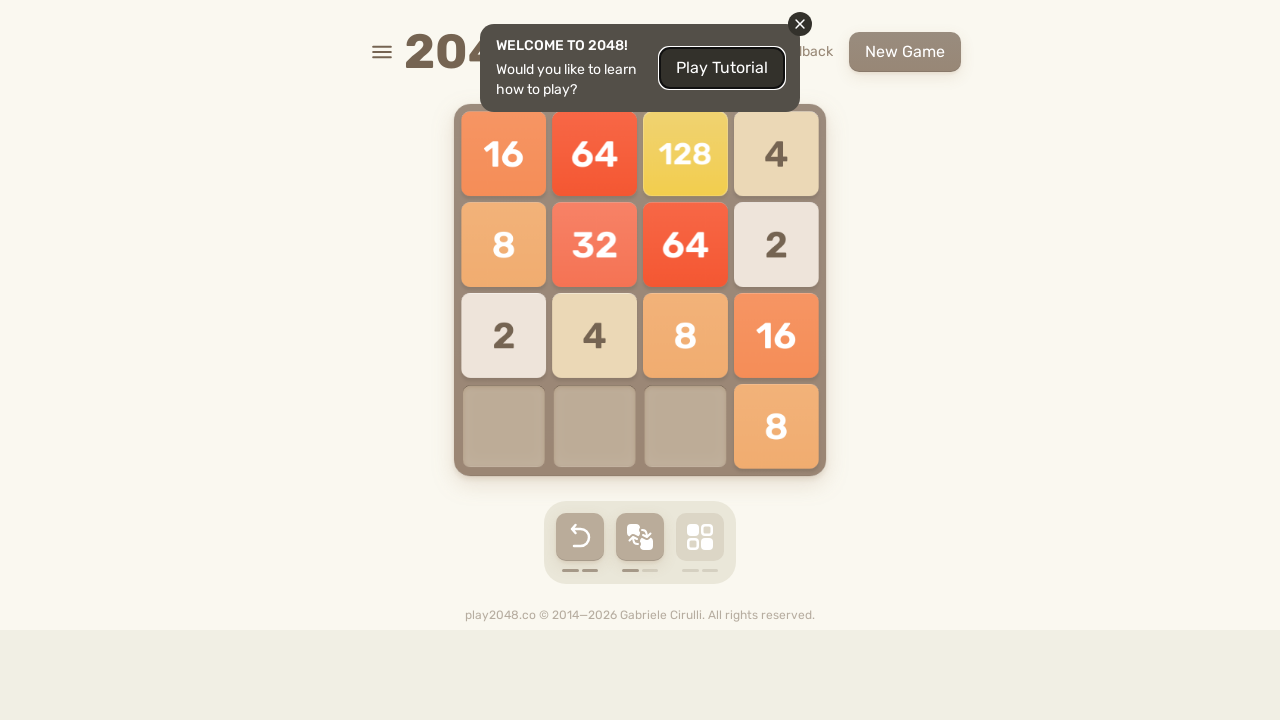

Pressed ArrowLeft after inner loop sequence (outer loop 12)
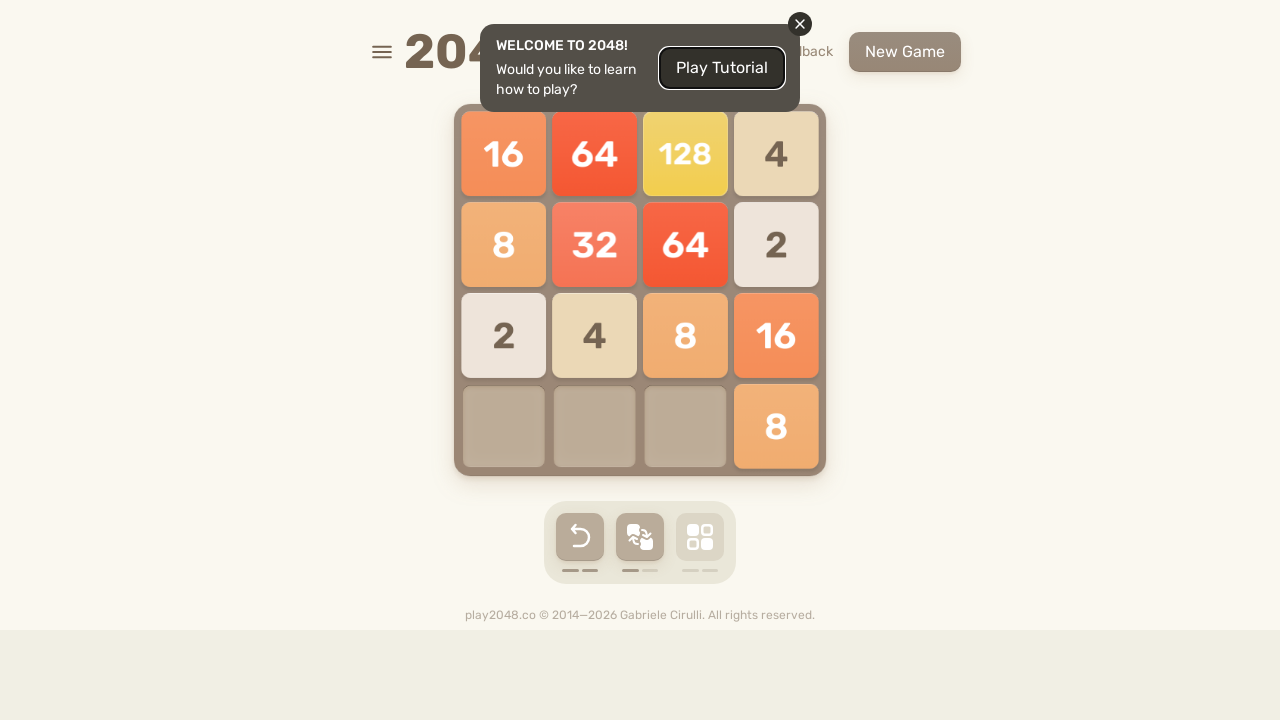

Pressed ArrowUp after ArrowLeft (outer loop 12)
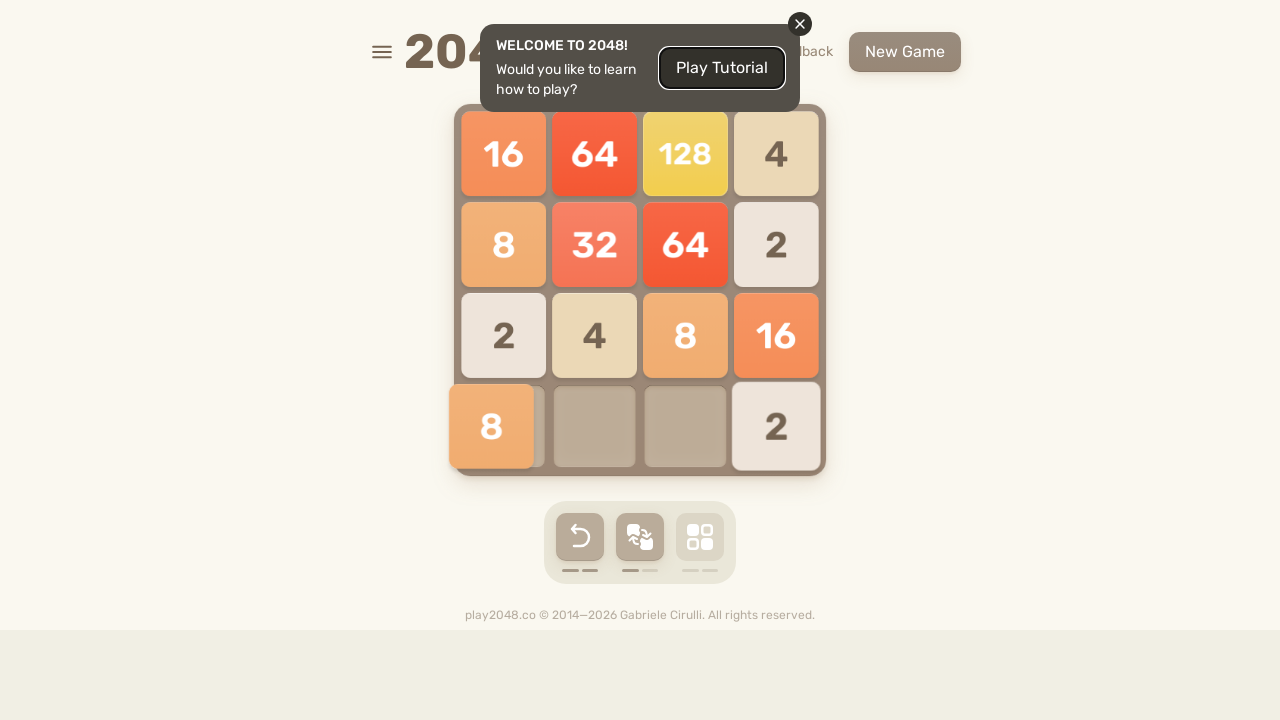

Pressed ArrowRight (outer loop 13, inner loop 0)
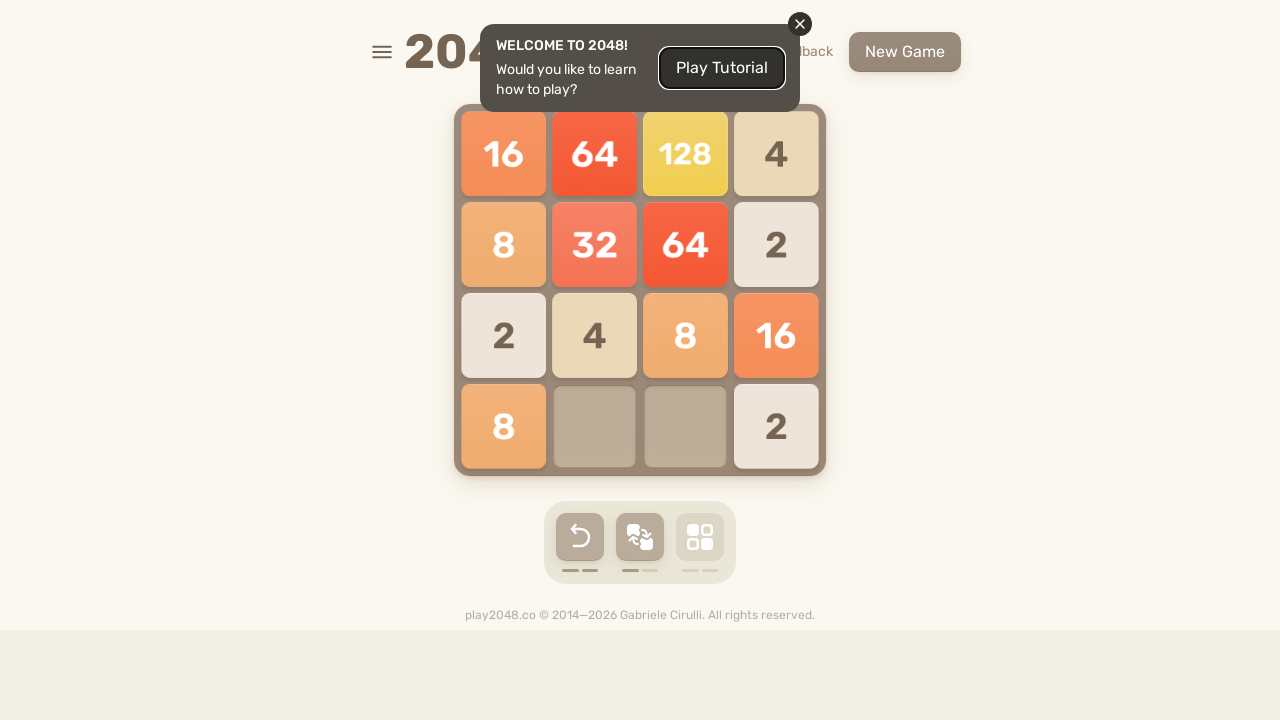

Pressed ArrowUp (outer loop 13, inner loop 0)
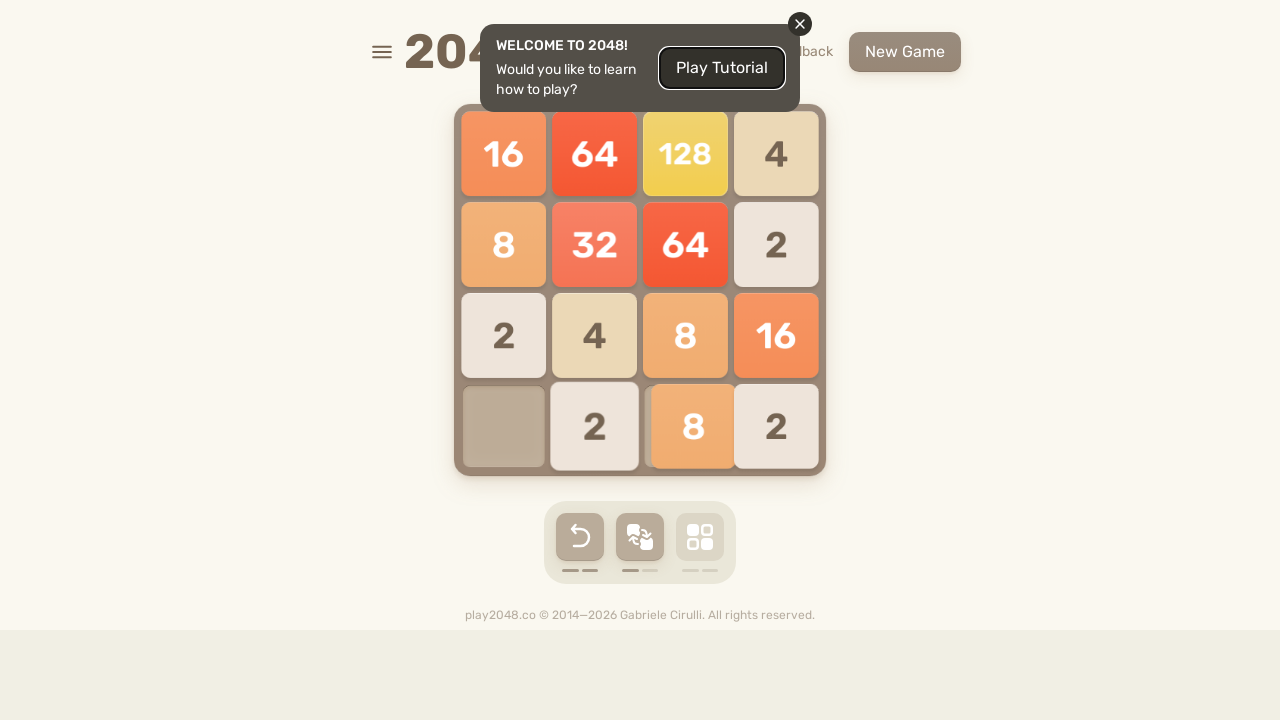

Pressed ArrowRight (outer loop 13, inner loop 1)
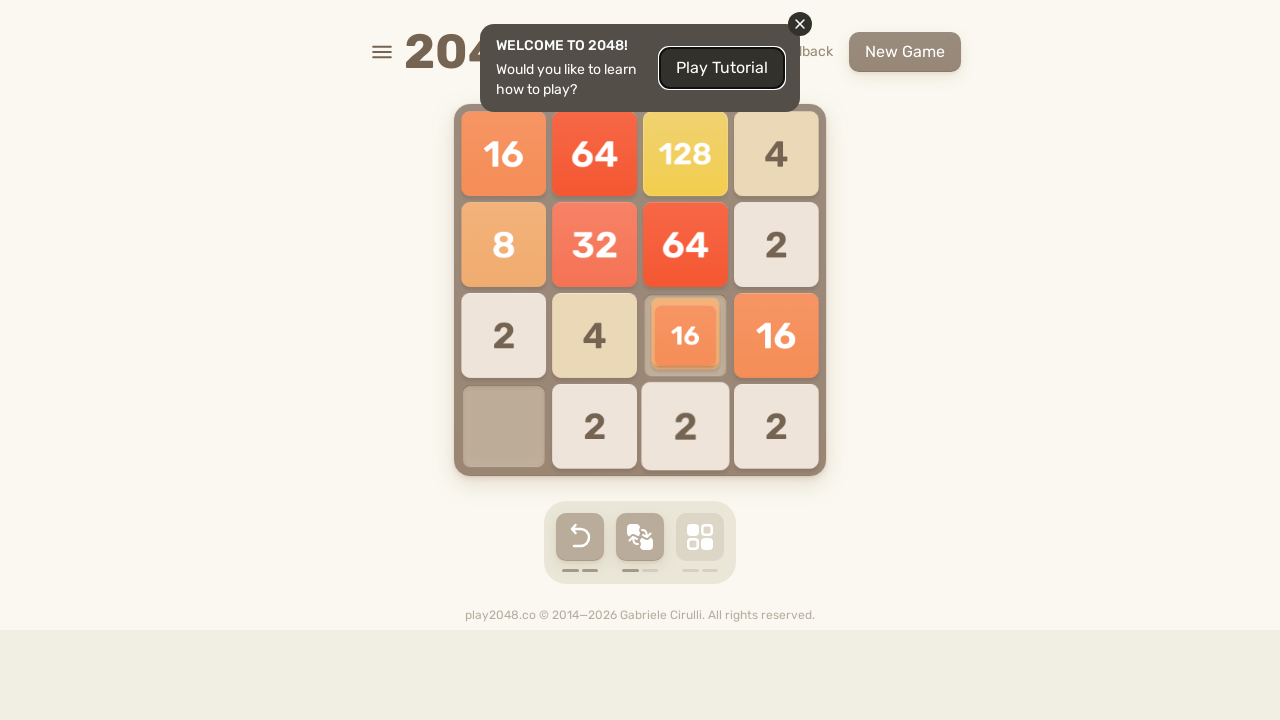

Pressed ArrowUp (outer loop 13, inner loop 1)
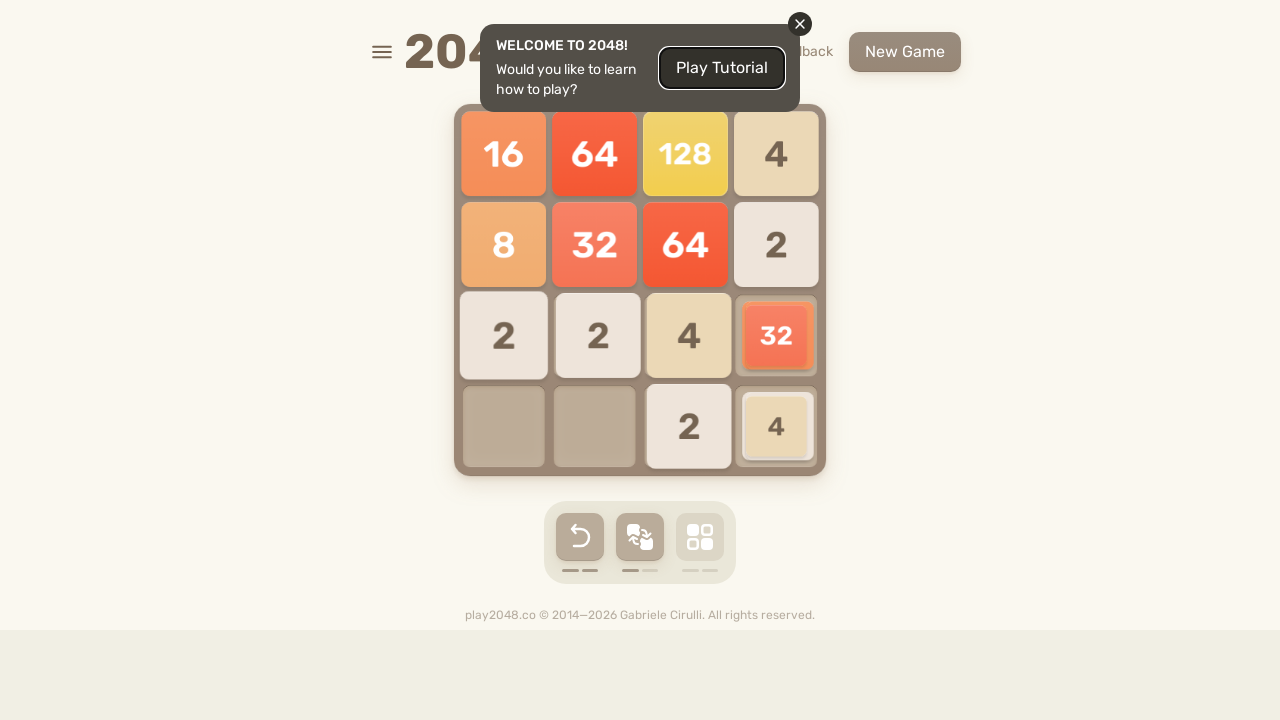

Pressed ArrowRight (outer loop 13, inner loop 2)
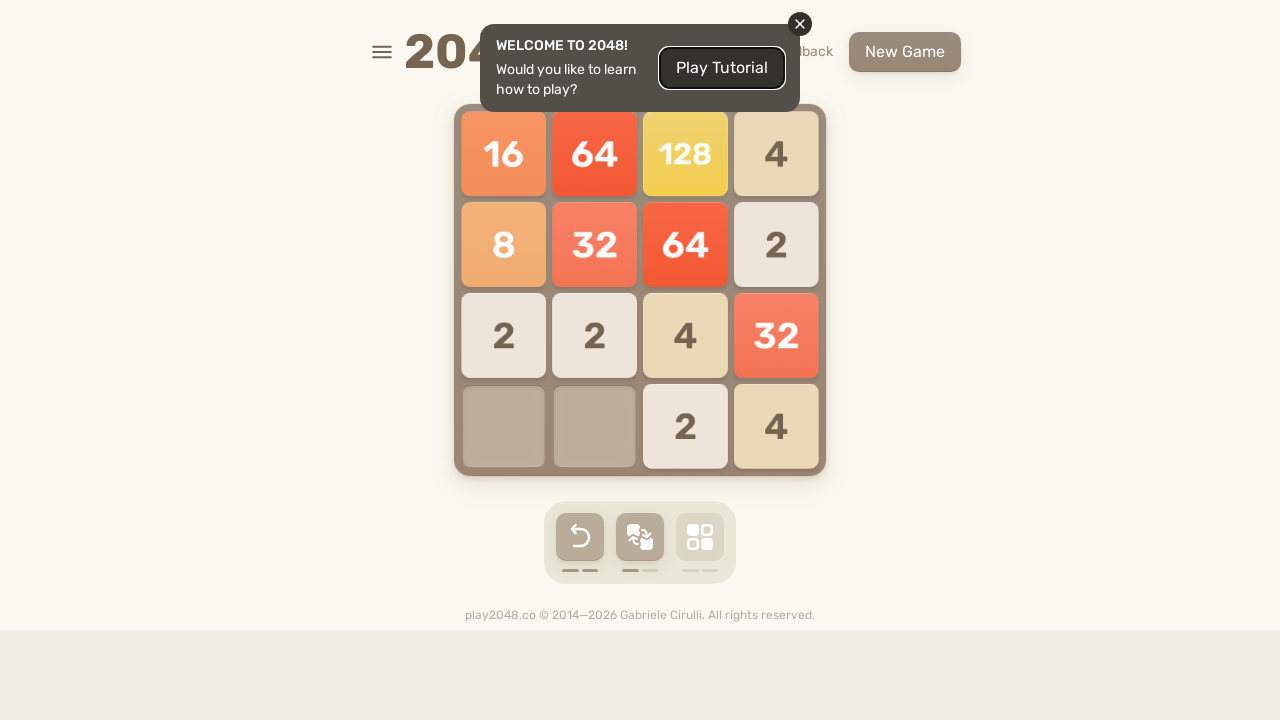

Pressed ArrowUp (outer loop 13, inner loop 2)
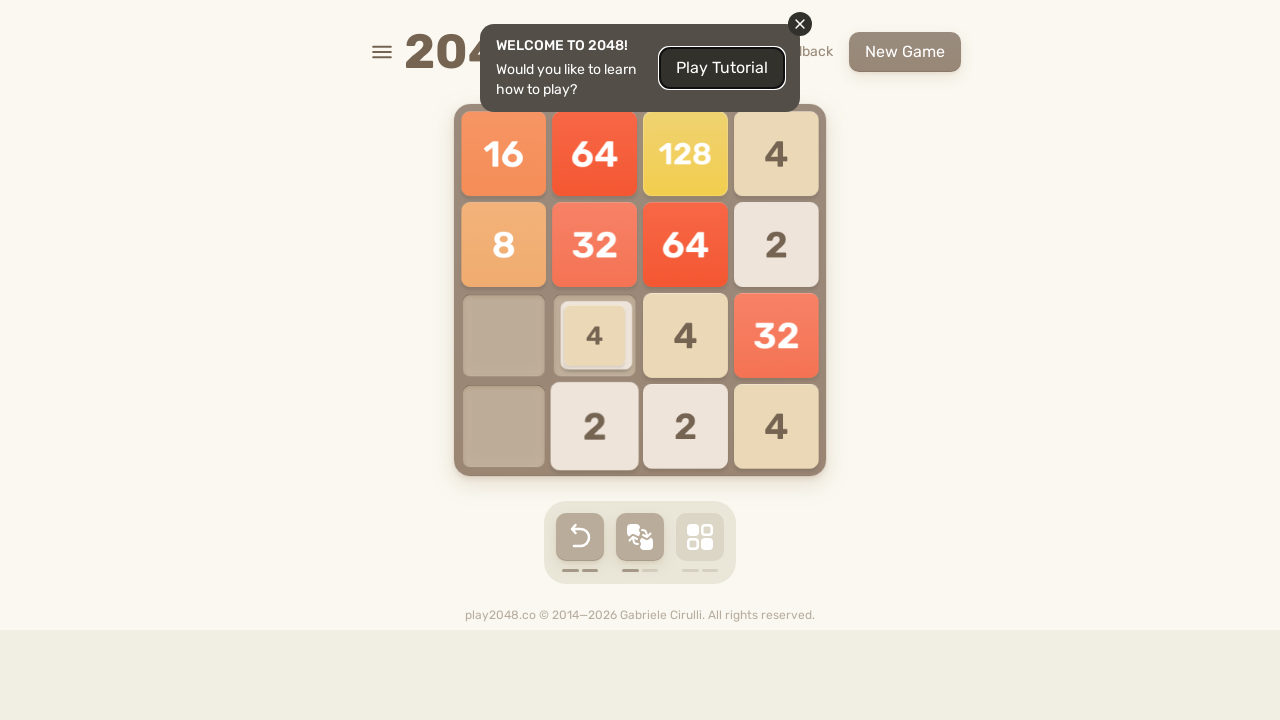

Pressed ArrowRight (outer loop 13, inner loop 3)
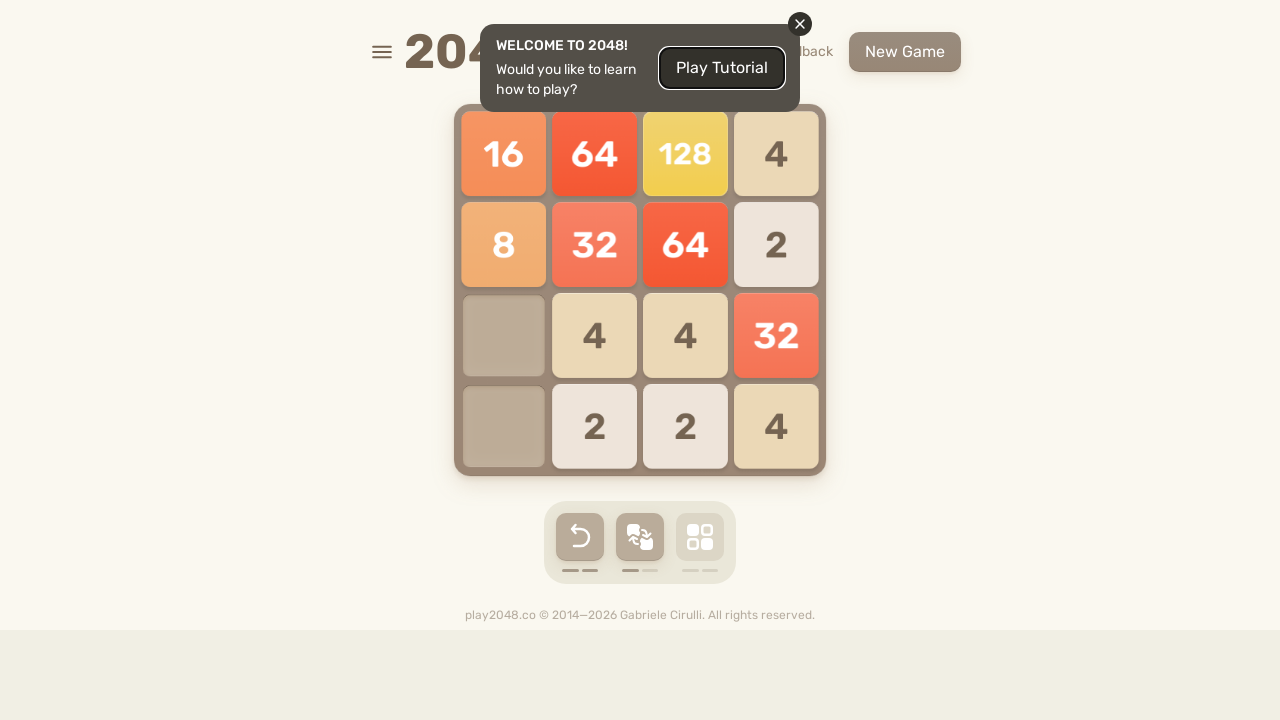

Pressed ArrowUp (outer loop 13, inner loop 3)
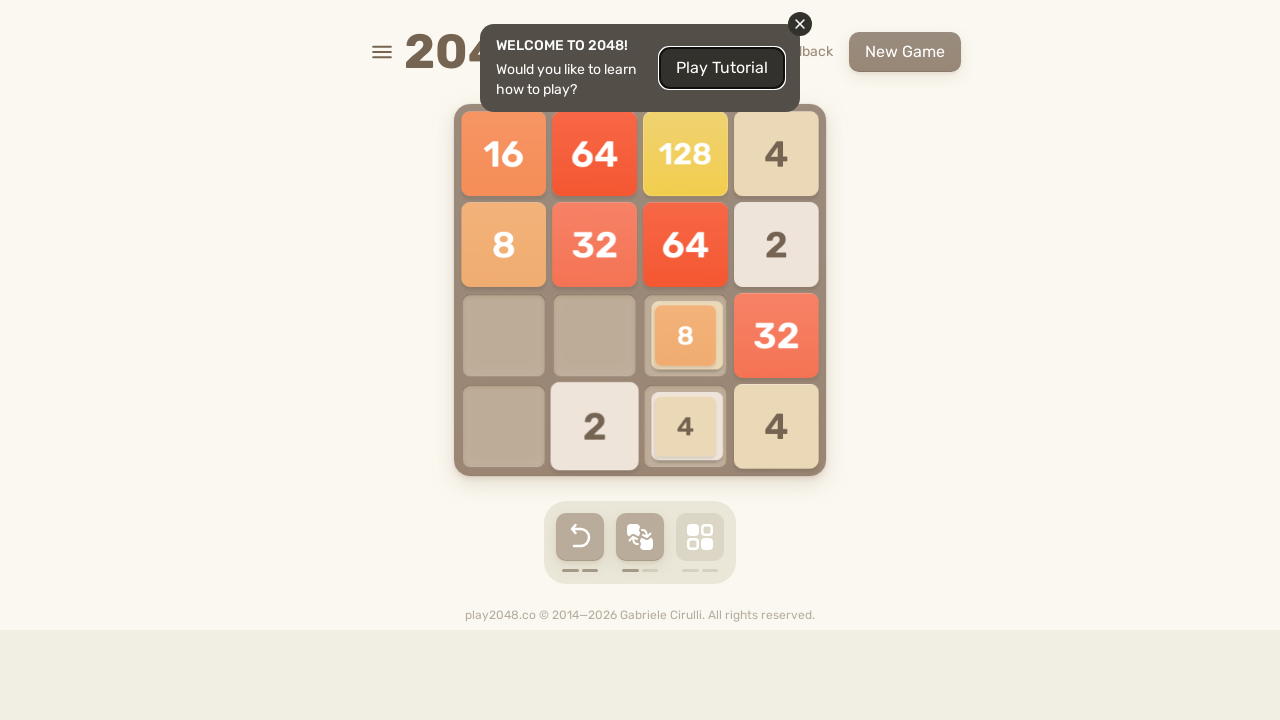

Pressed ArrowRight (outer loop 13, inner loop 4)
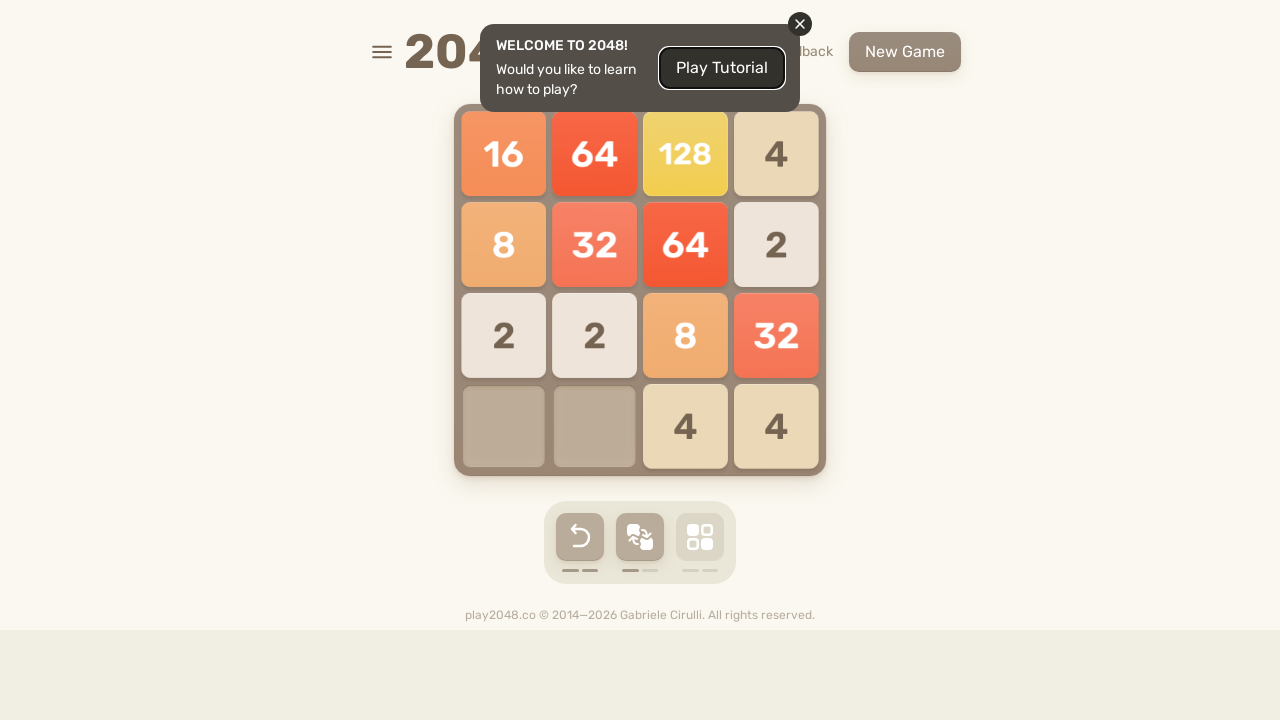

Pressed ArrowUp (outer loop 13, inner loop 4)
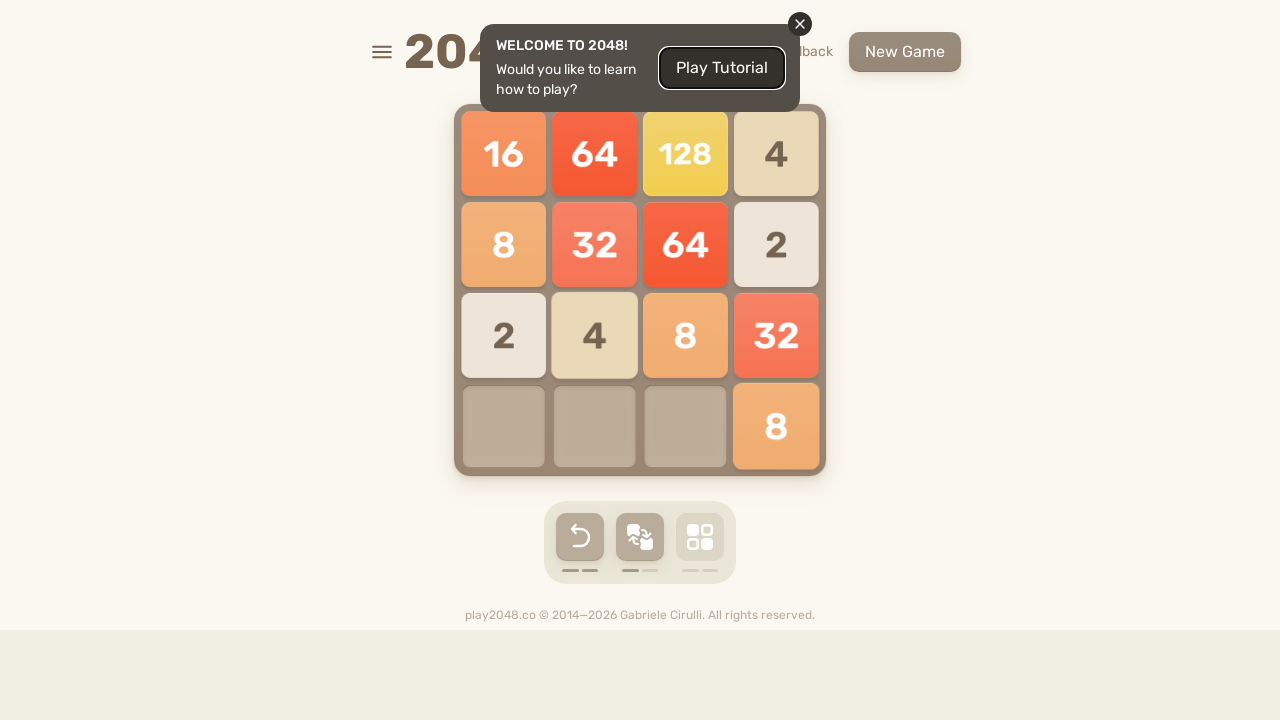

Pressed ArrowRight (outer loop 13, inner loop 5)
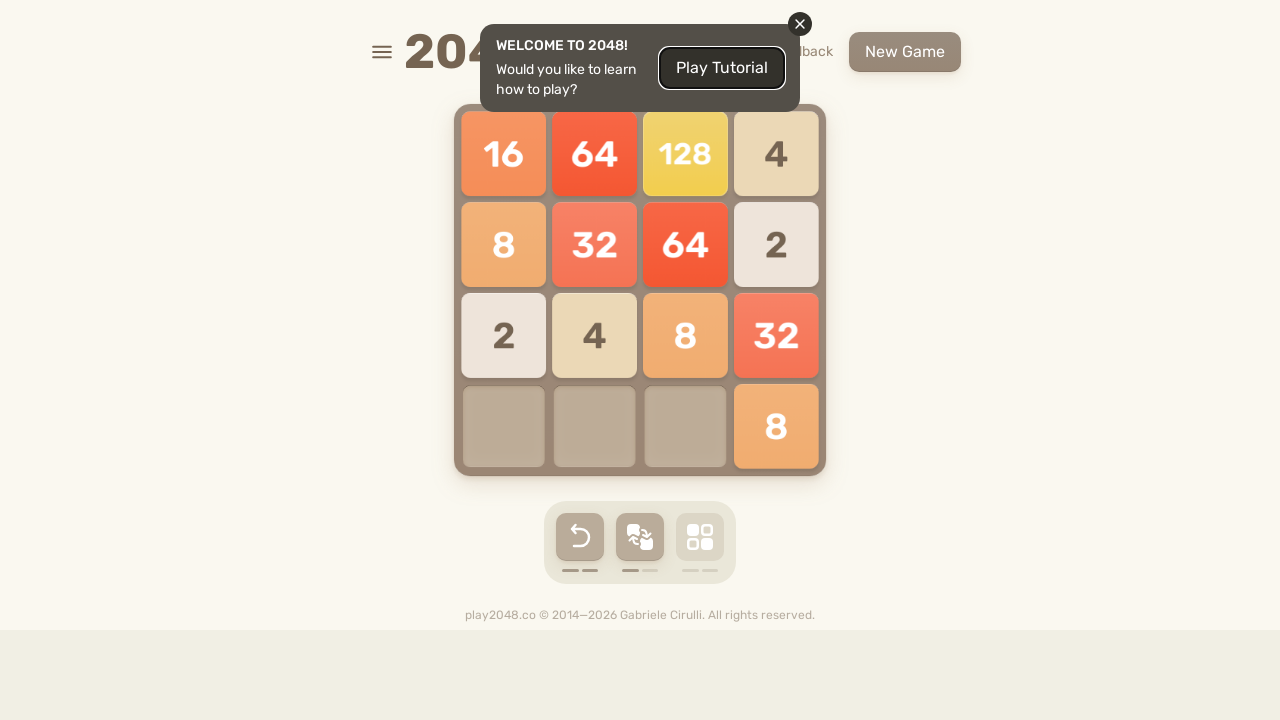

Pressed ArrowUp (outer loop 13, inner loop 5)
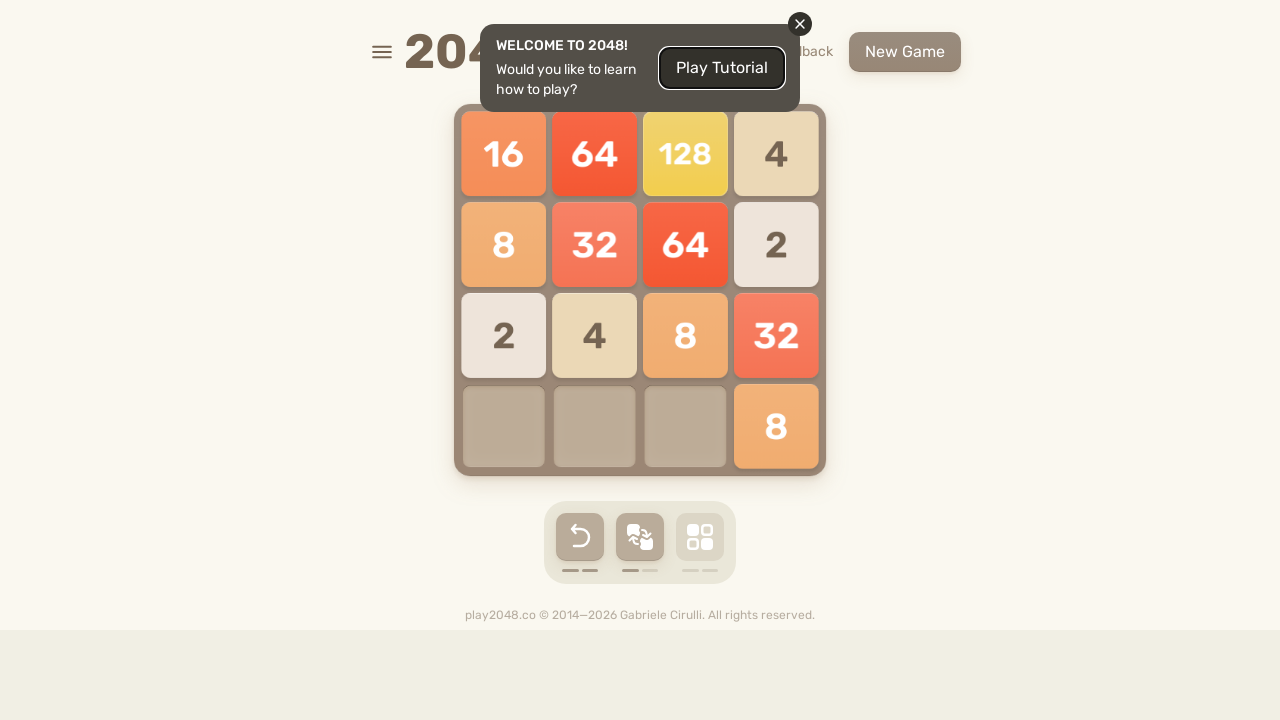

Pressed ArrowRight (outer loop 13, inner loop 6)
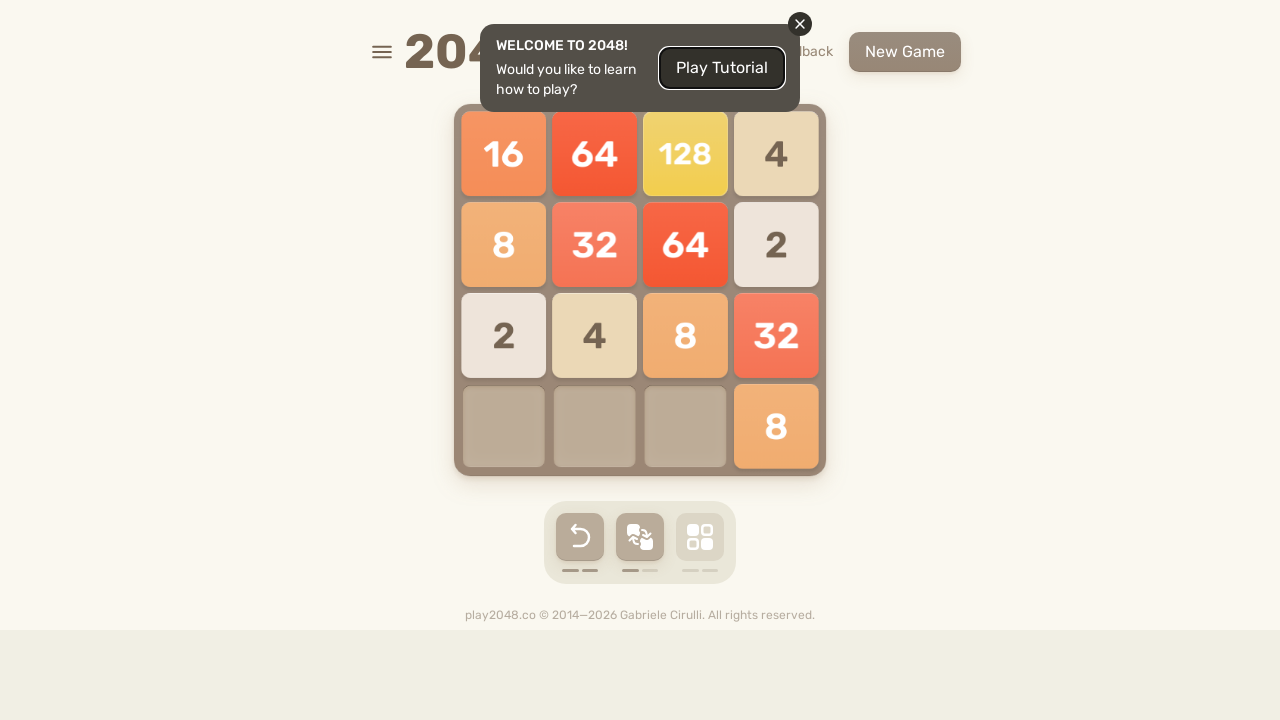

Pressed ArrowUp (outer loop 13, inner loop 6)
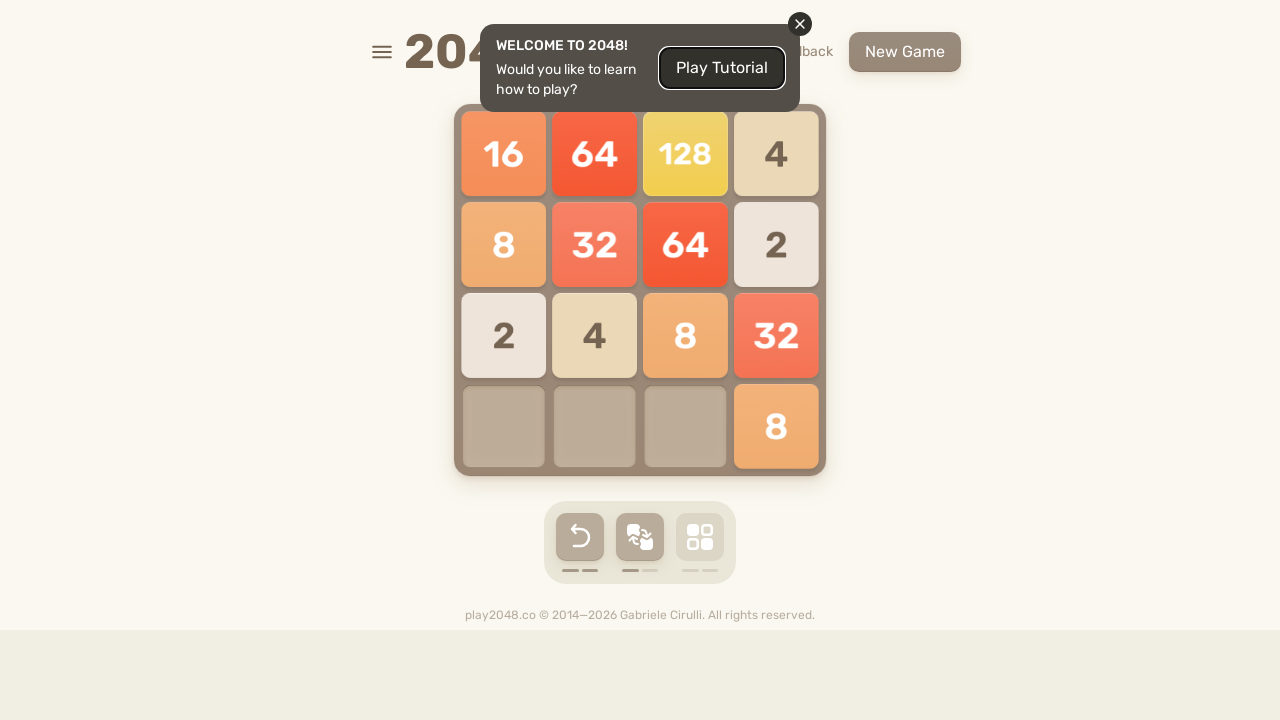

Pressed ArrowRight (outer loop 13, inner loop 7)
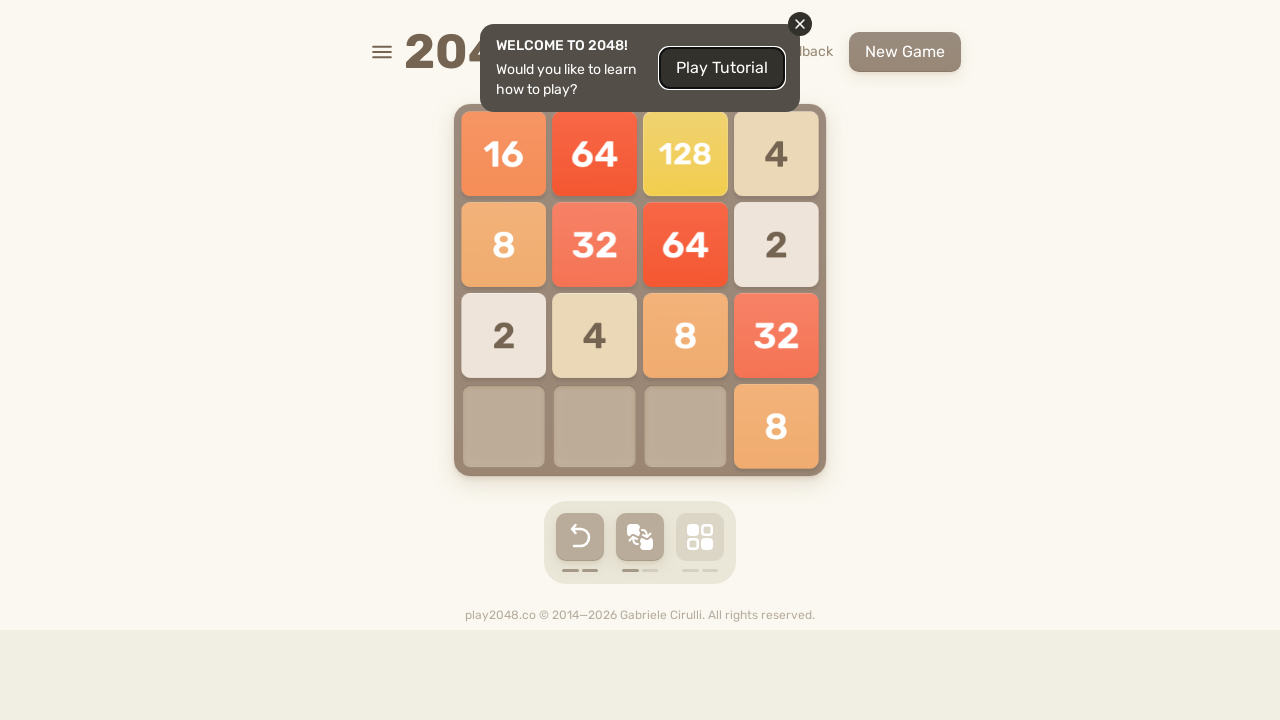

Pressed ArrowUp (outer loop 13, inner loop 7)
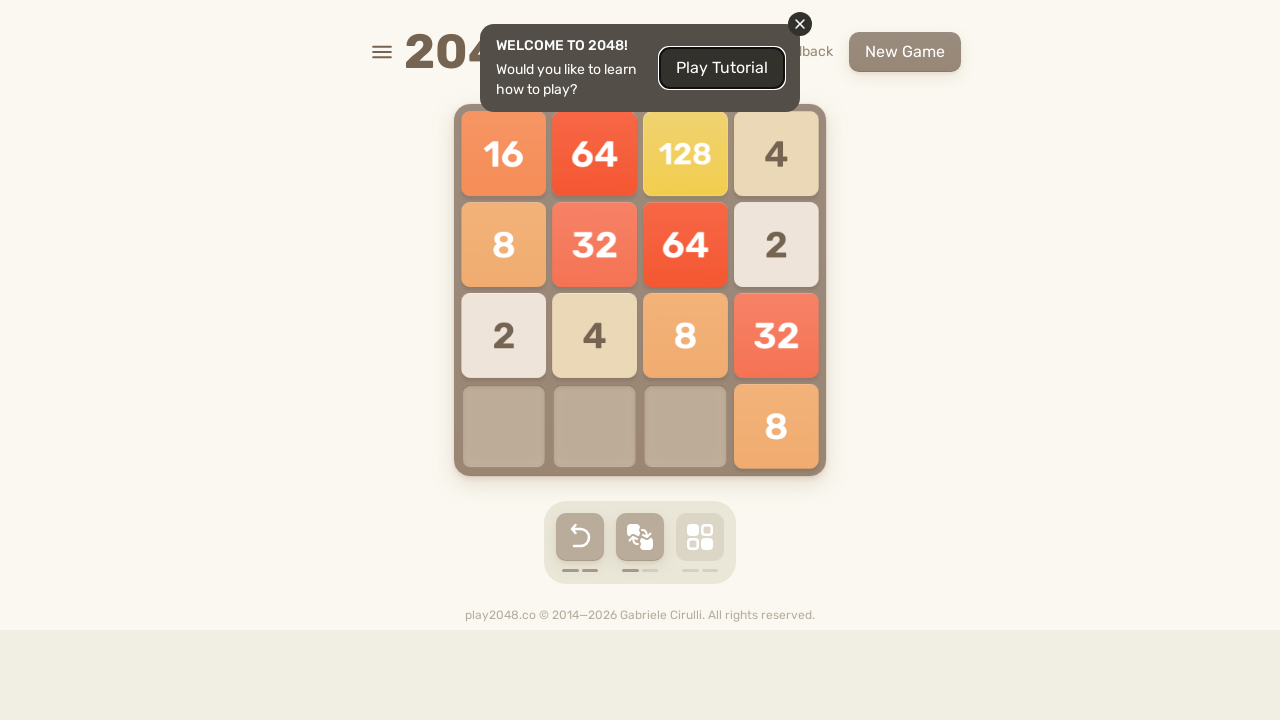

Pressed ArrowRight (outer loop 13, inner loop 8)
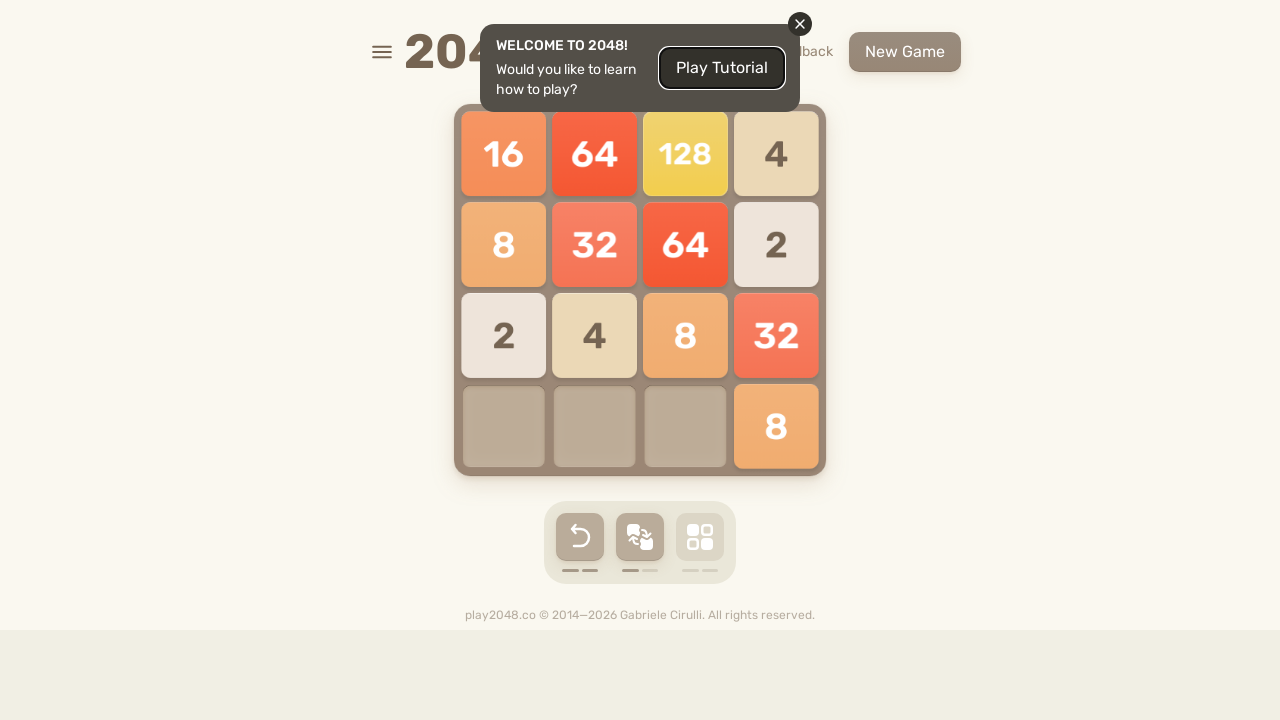

Pressed ArrowUp (outer loop 13, inner loop 8)
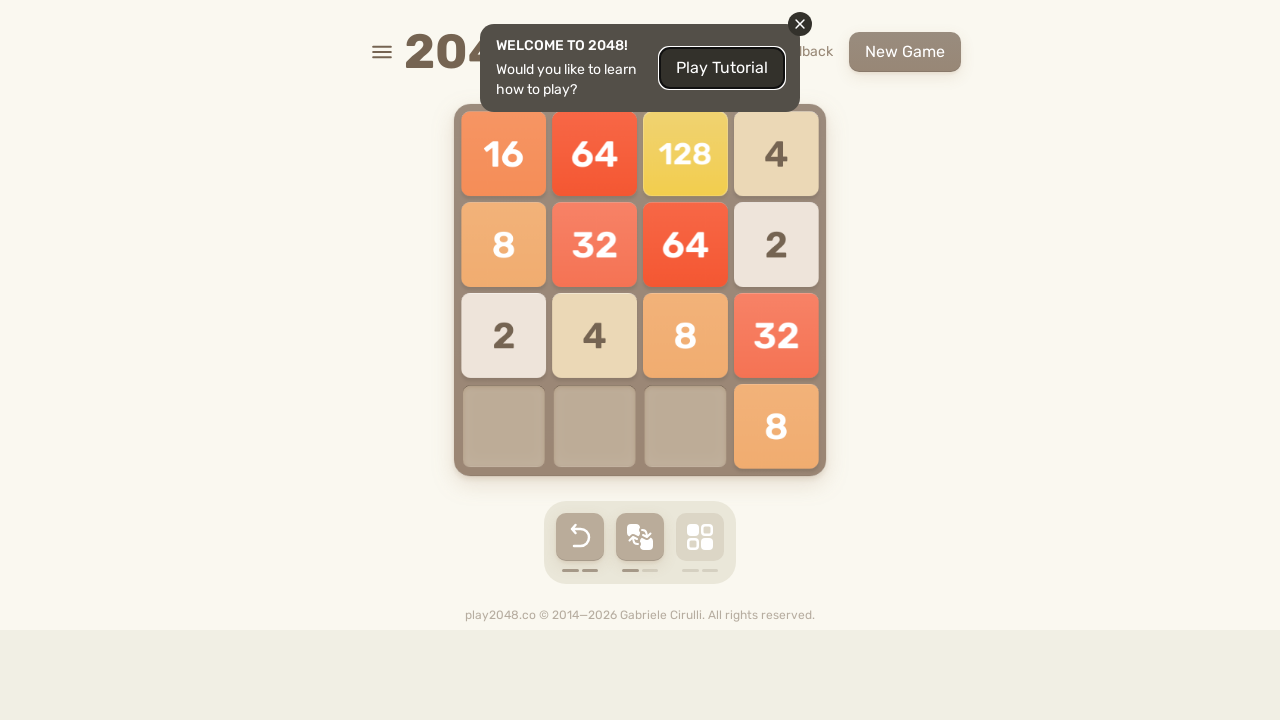

Pressed ArrowRight (outer loop 13, inner loop 9)
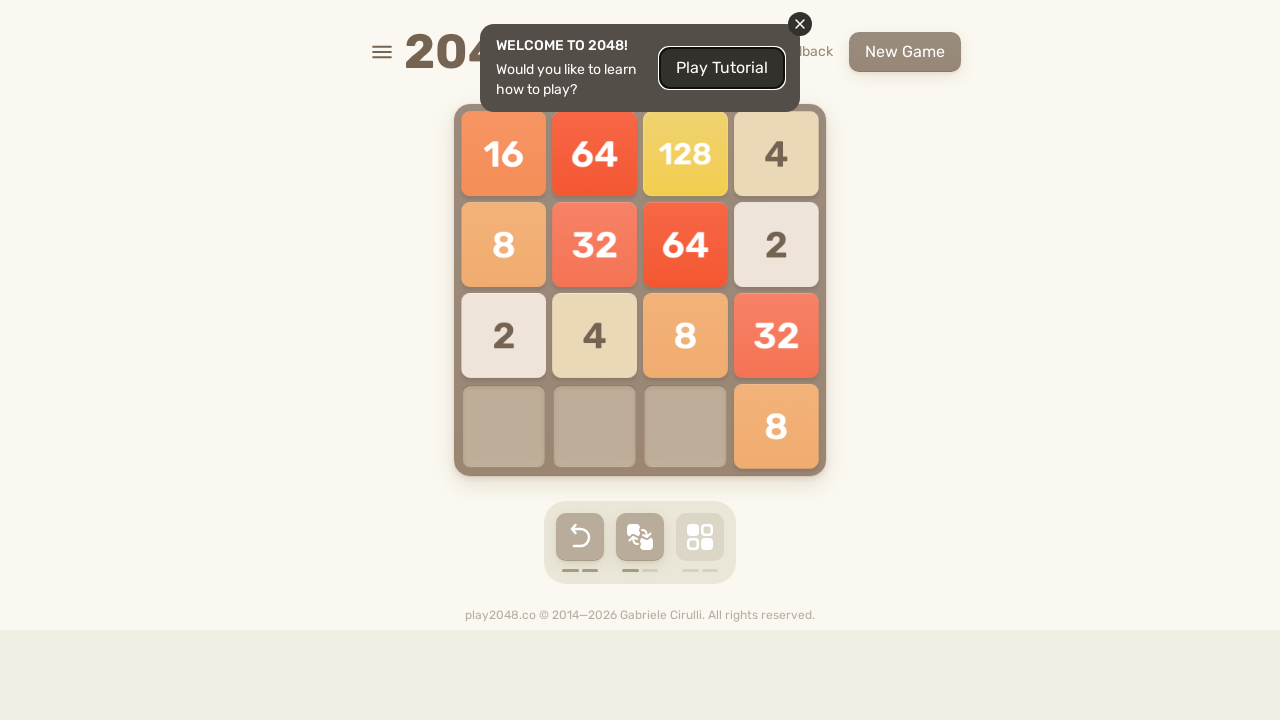

Pressed ArrowUp (outer loop 13, inner loop 9)
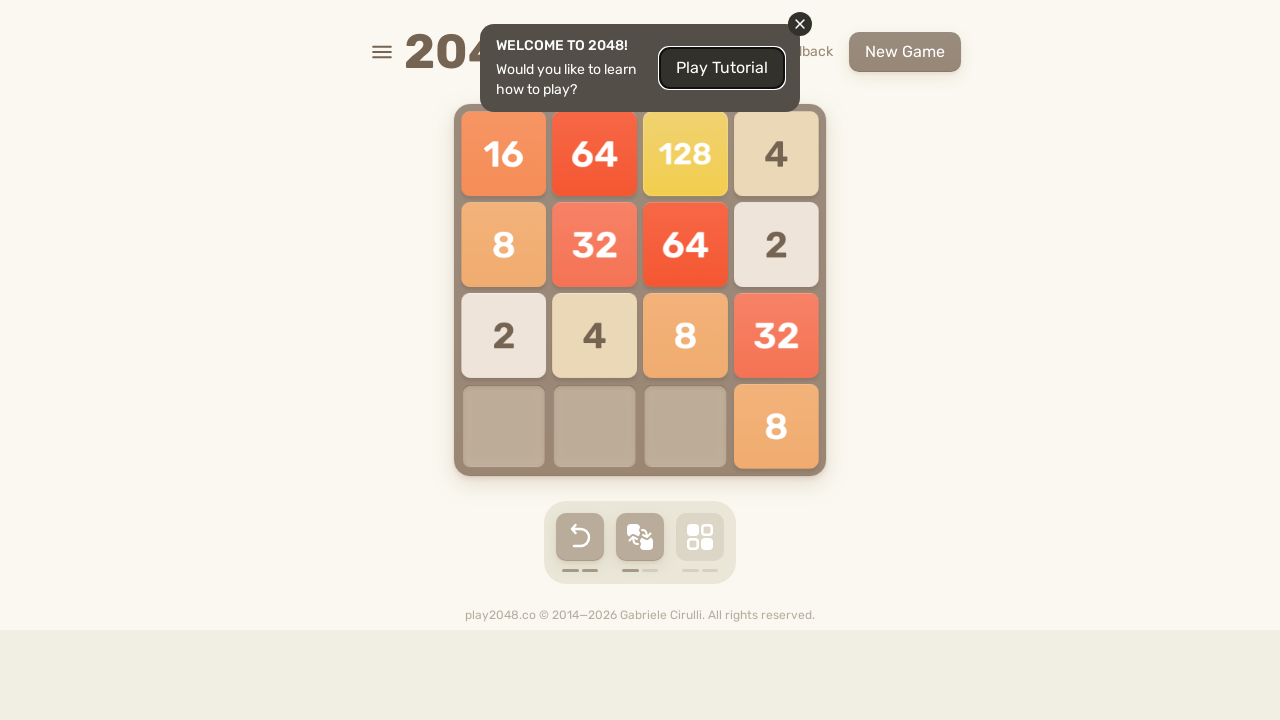

Pressed ArrowRight (outer loop 13, inner loop 10)
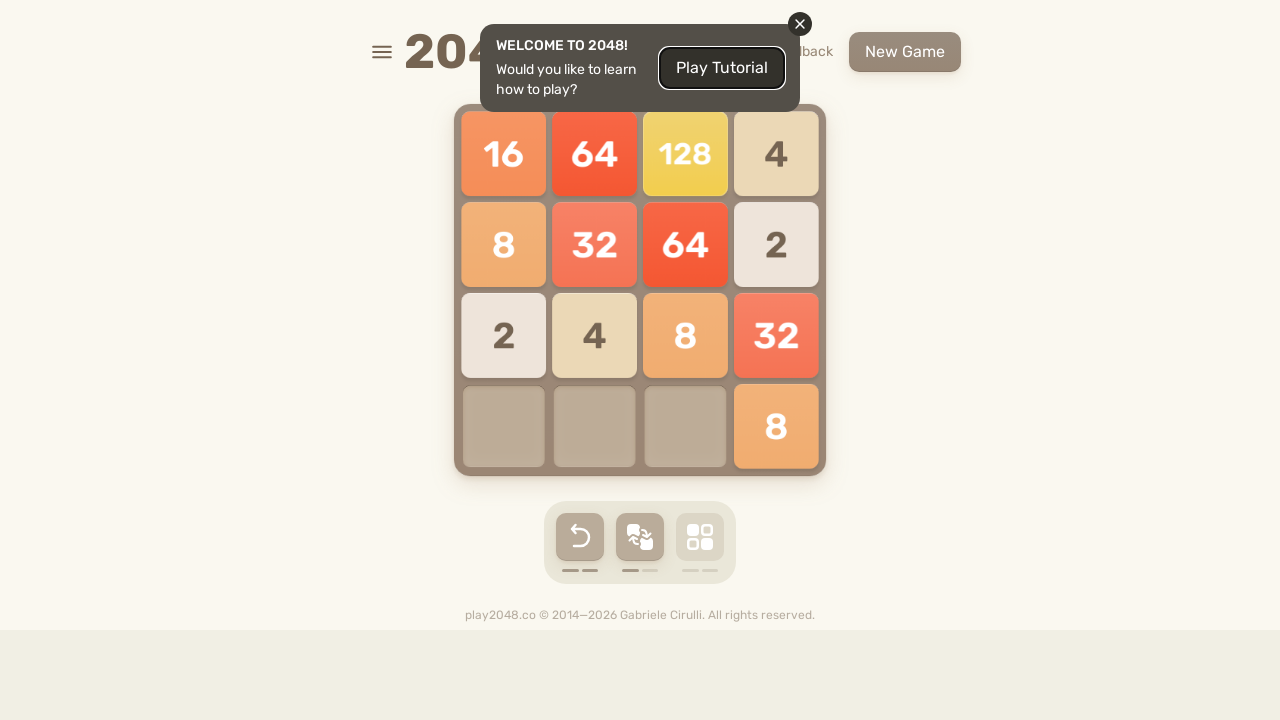

Pressed ArrowUp (outer loop 13, inner loop 10)
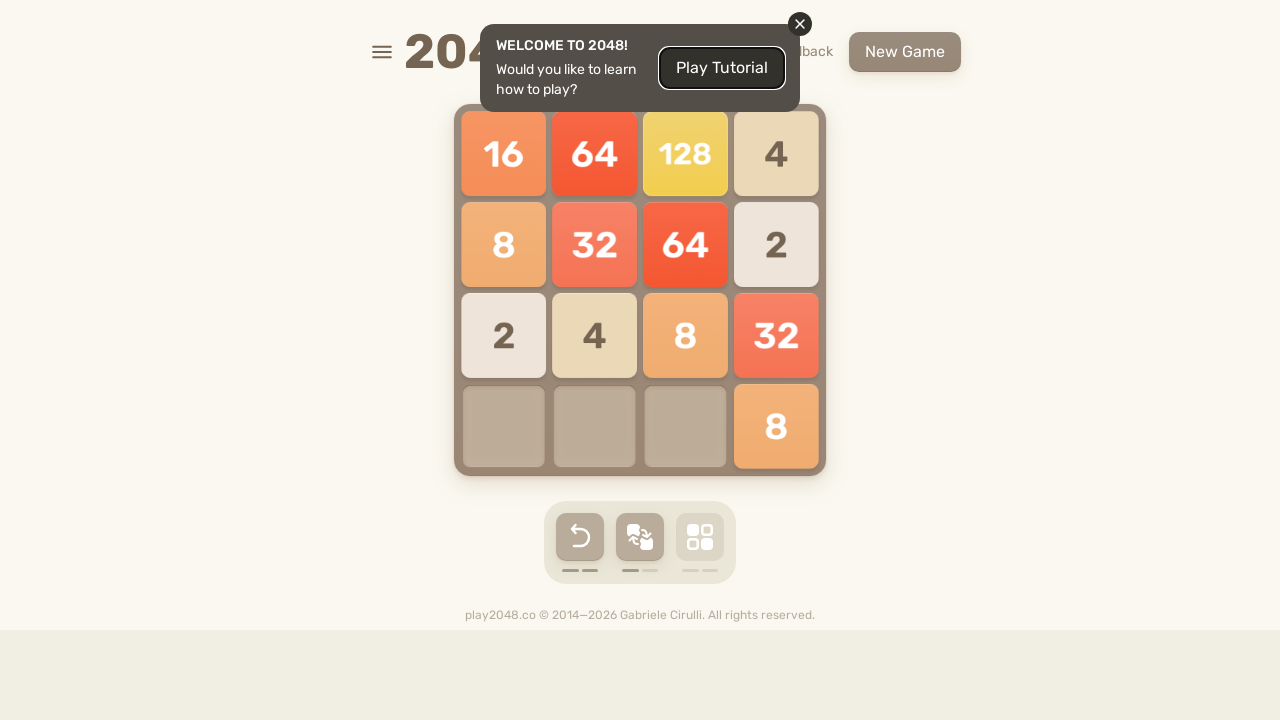

Pressed ArrowRight (outer loop 13, inner loop 11)
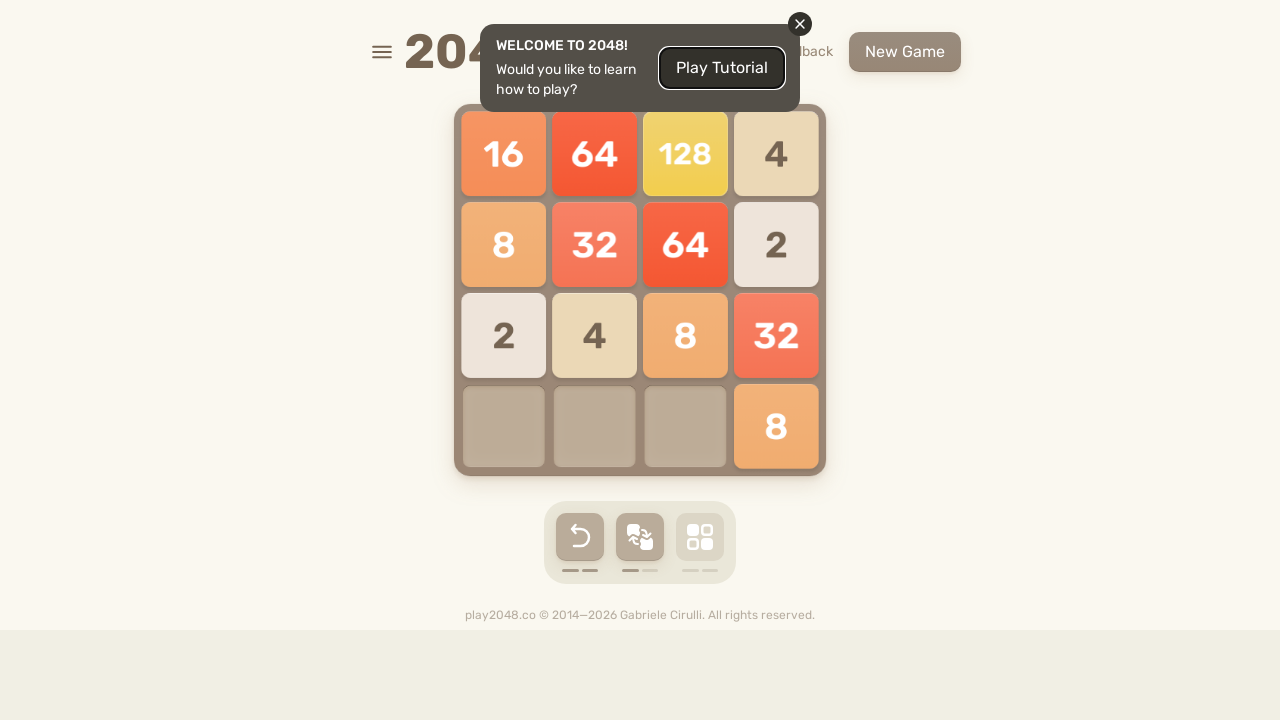

Pressed ArrowUp (outer loop 13, inner loop 11)
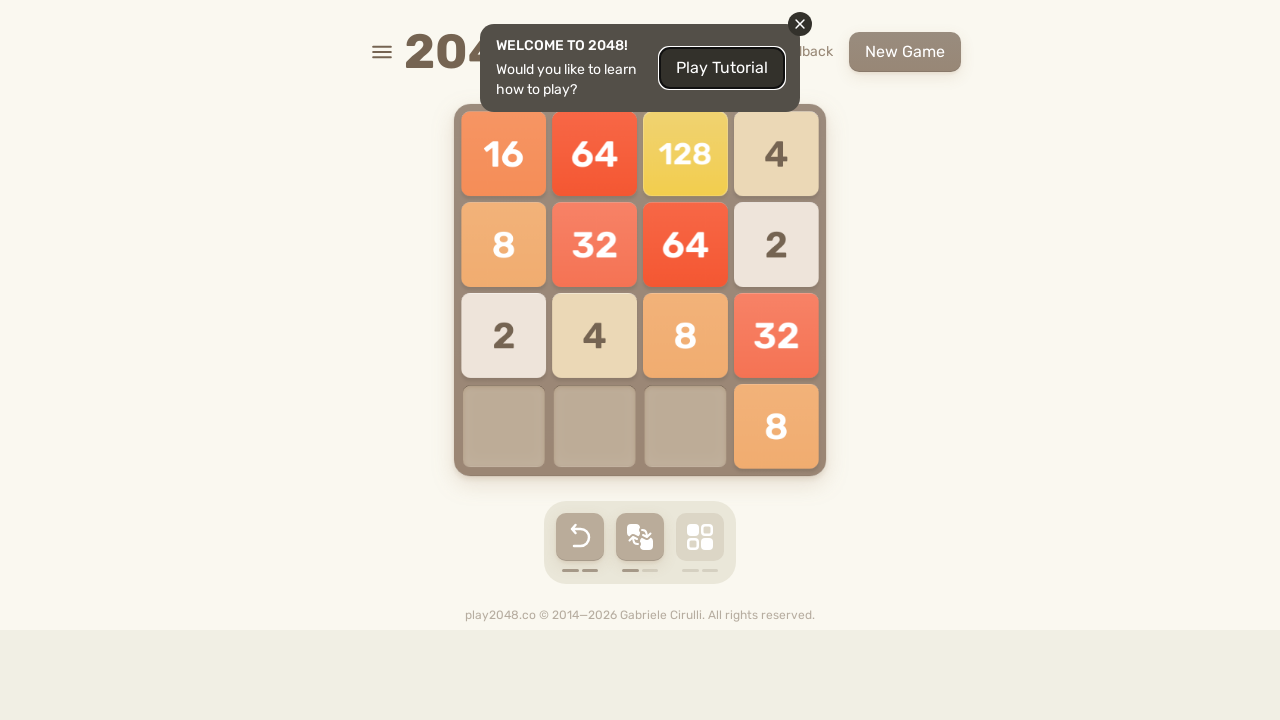

Pressed ArrowRight (outer loop 13, inner loop 12)
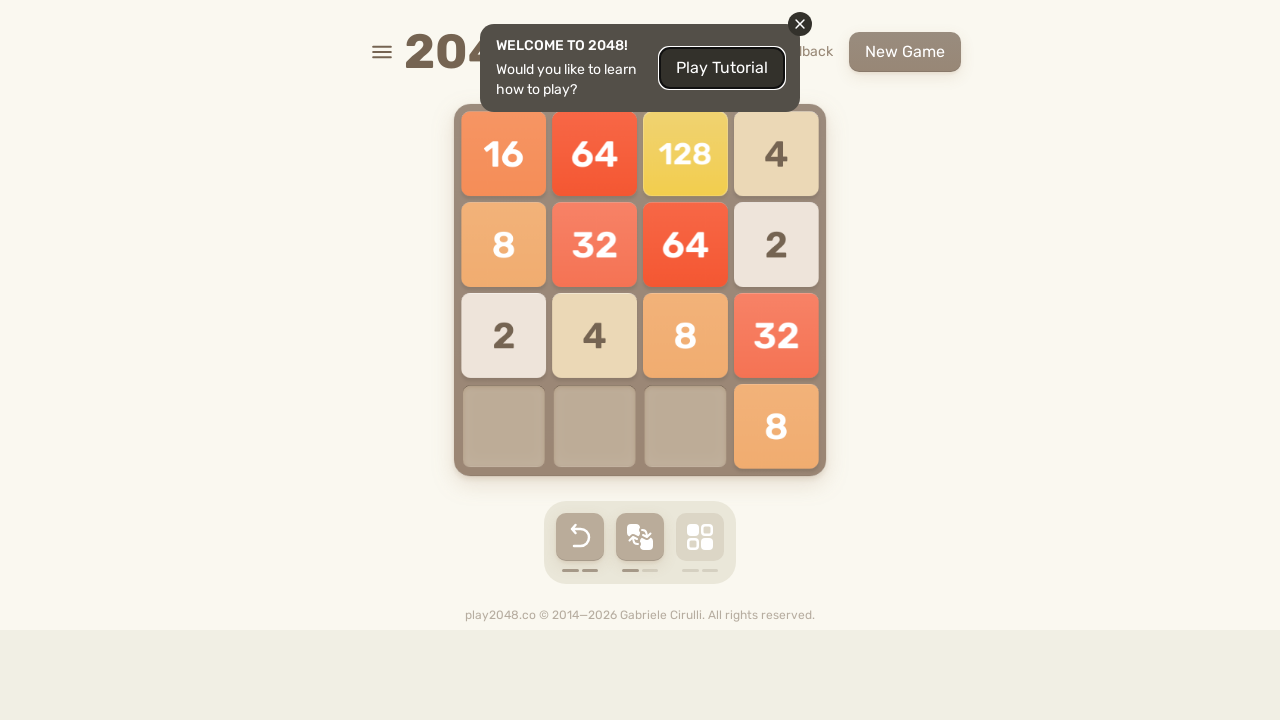

Pressed ArrowUp (outer loop 13, inner loop 12)
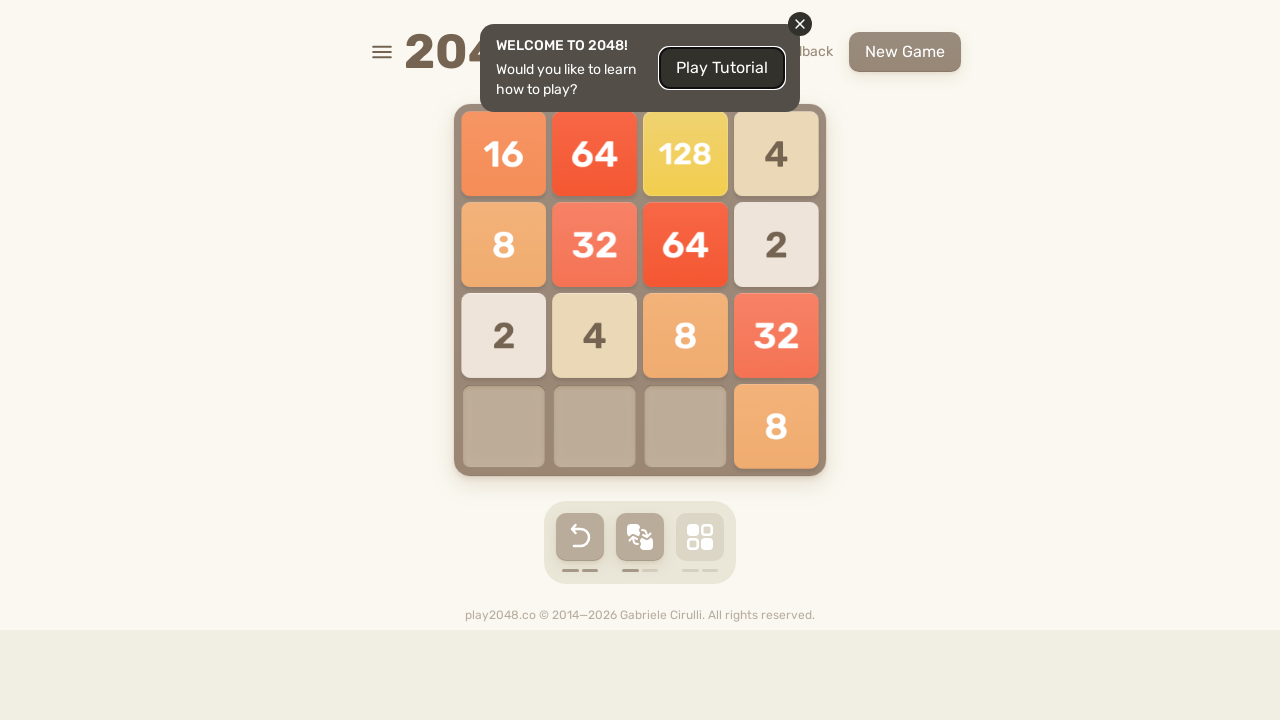

Pressed ArrowRight (outer loop 13, inner loop 13)
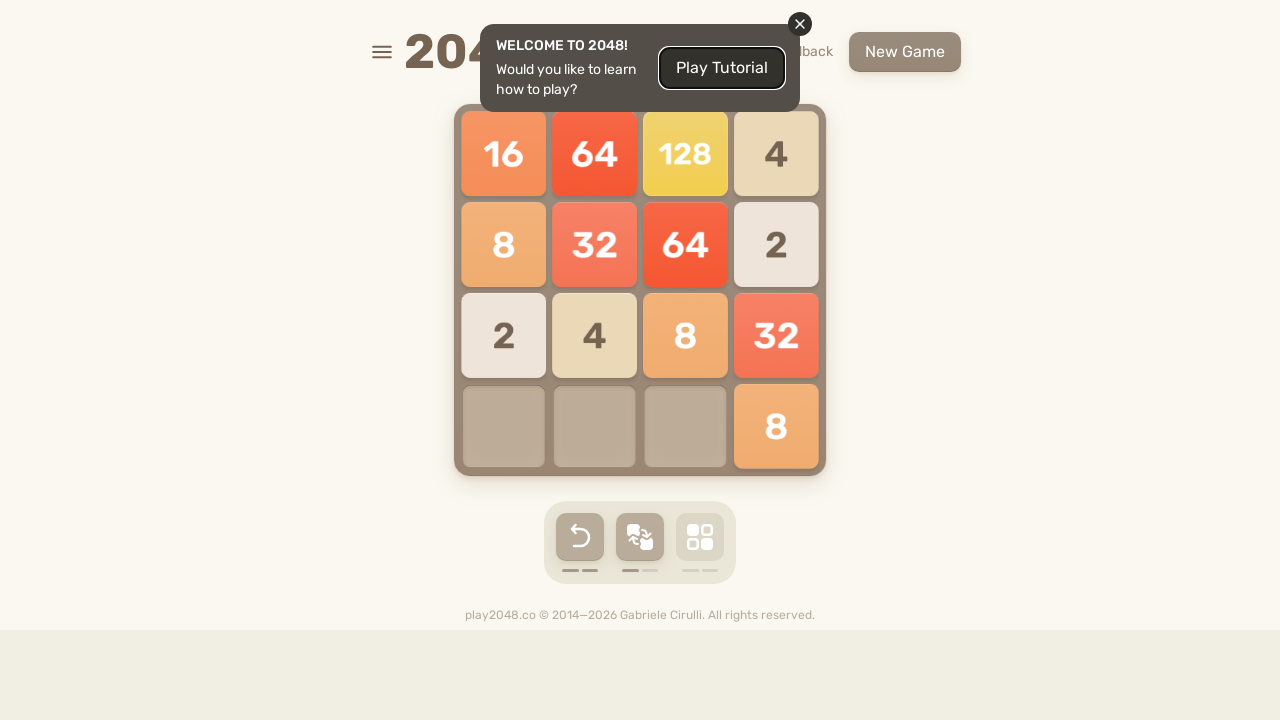

Pressed ArrowUp (outer loop 13, inner loop 13)
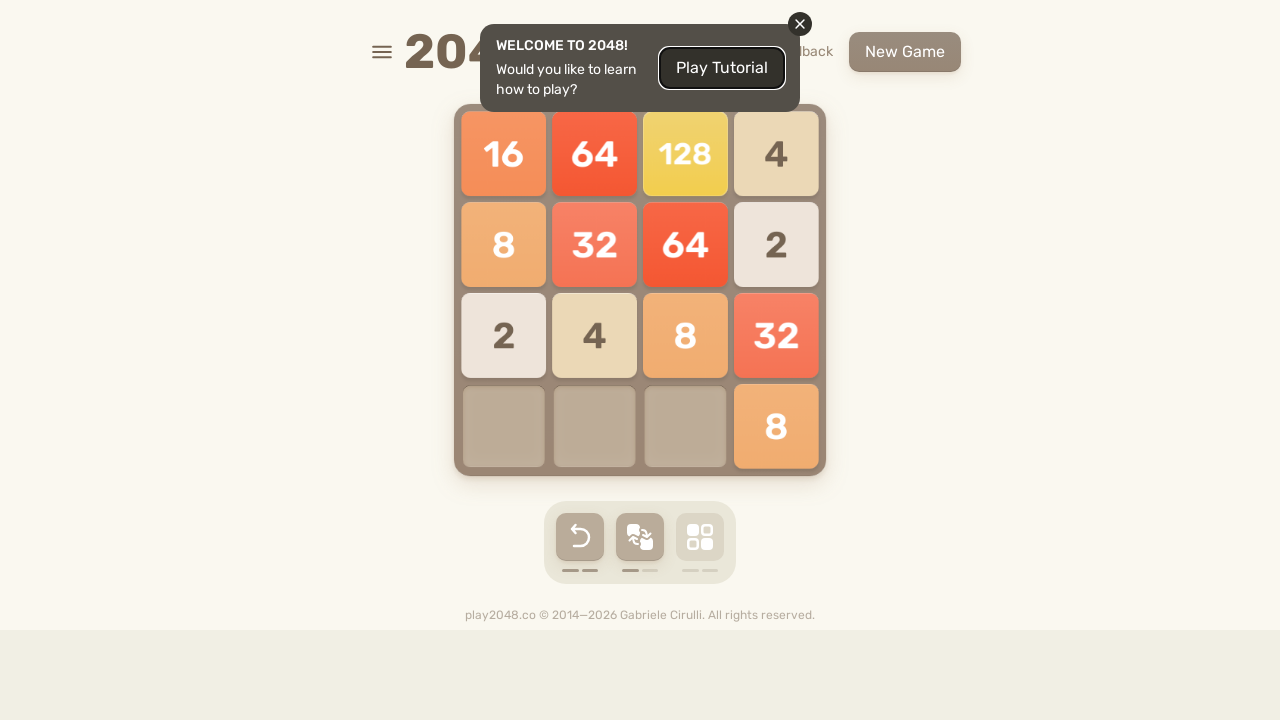

Pressed ArrowRight (outer loop 13, inner loop 14)
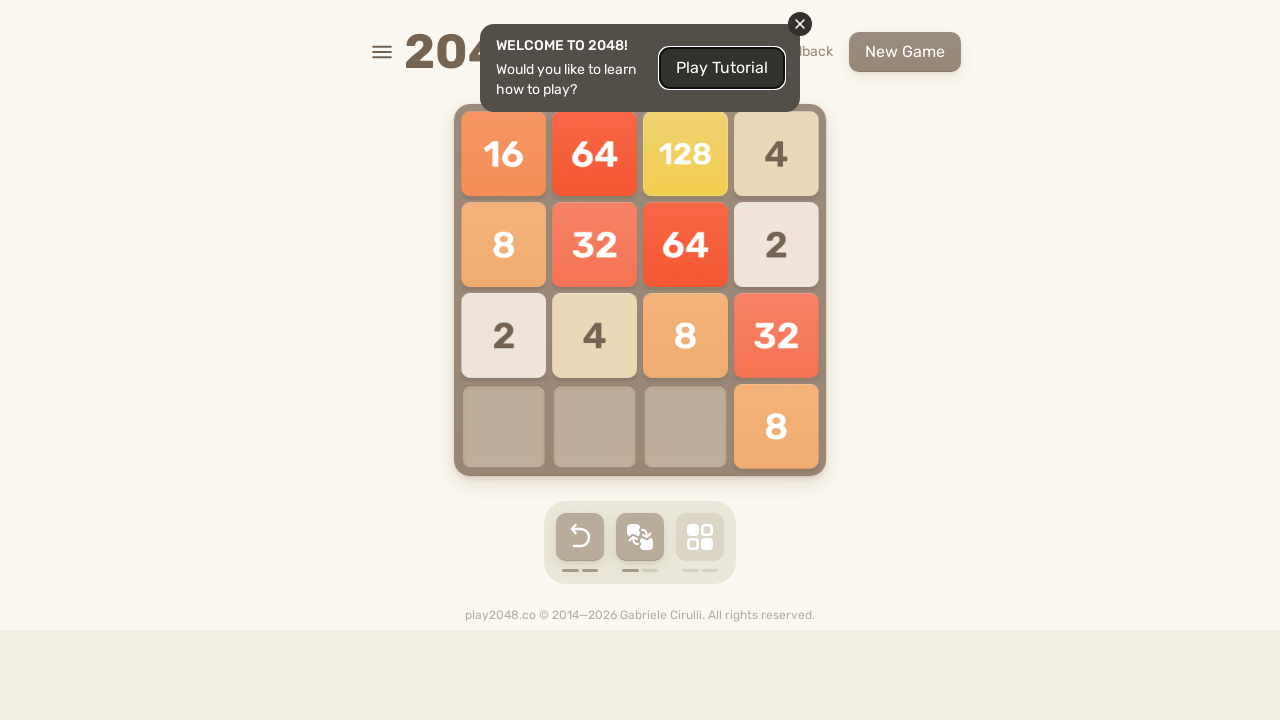

Pressed ArrowUp (outer loop 13, inner loop 14)
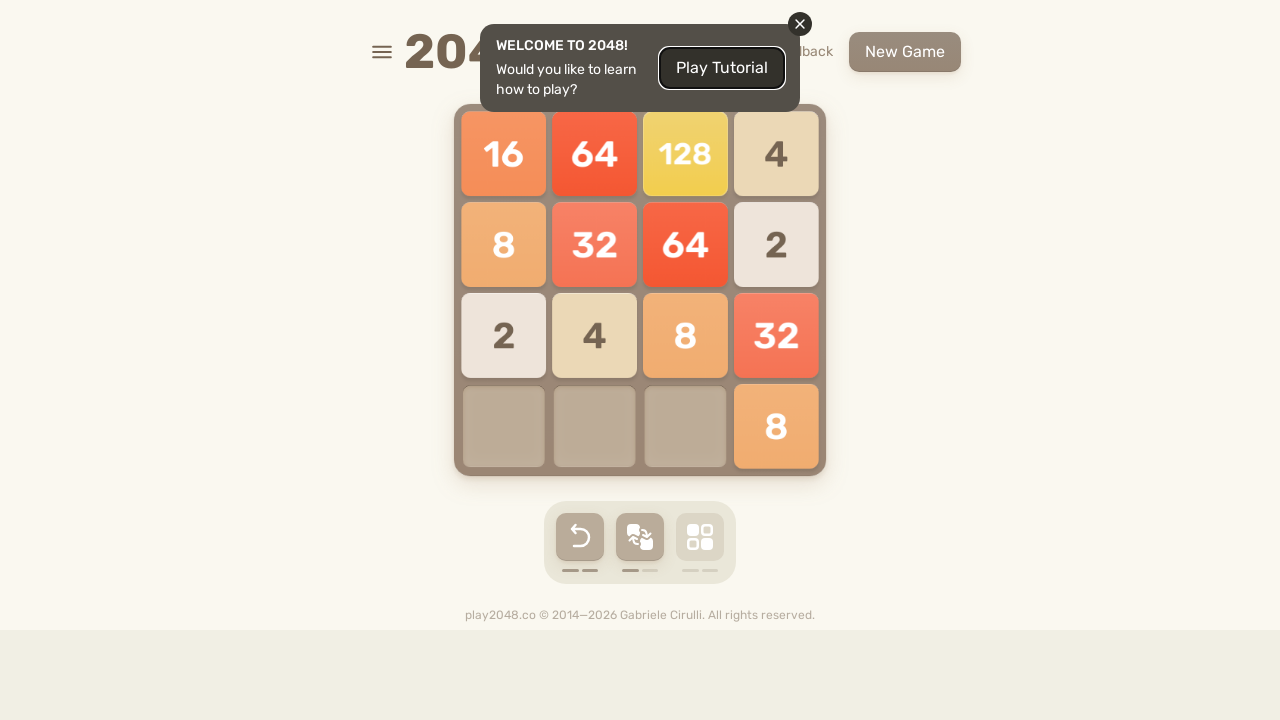

Pressed ArrowLeft after inner loop sequence (outer loop 13)
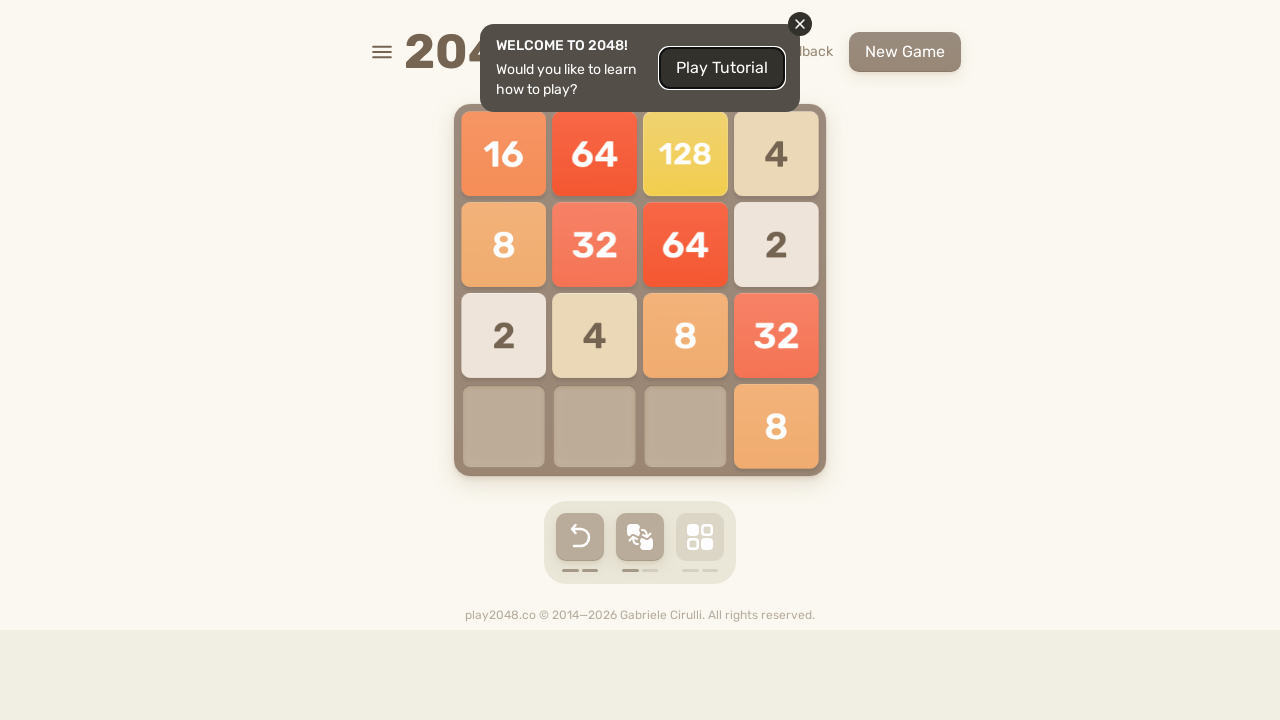

Pressed ArrowUp after ArrowLeft (outer loop 13)
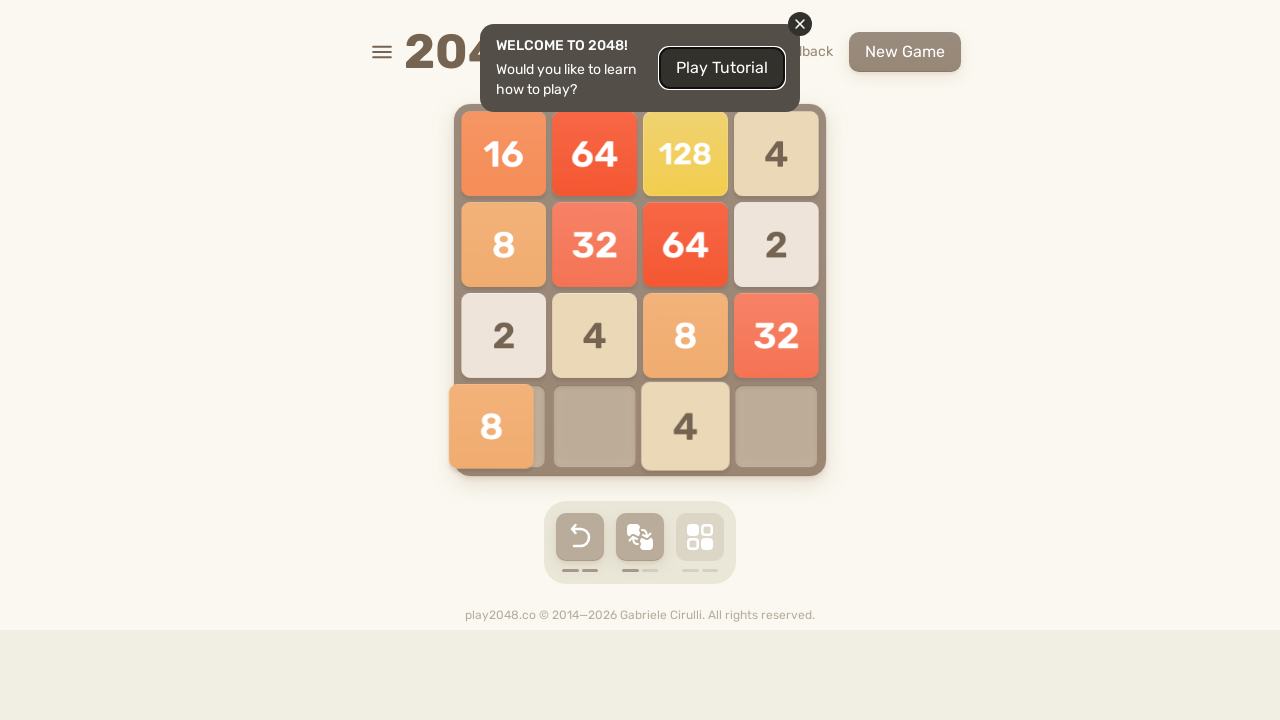

Pressed ArrowRight (outer loop 14, inner loop 0)
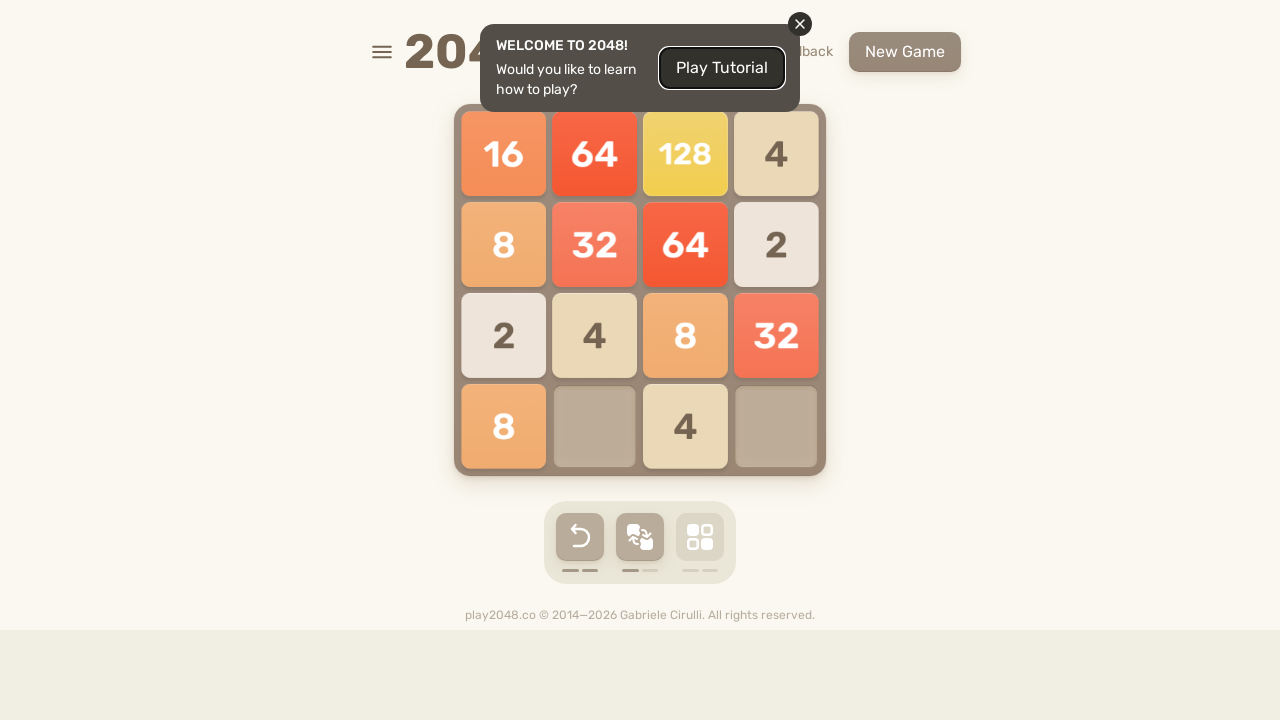

Pressed ArrowUp (outer loop 14, inner loop 0)
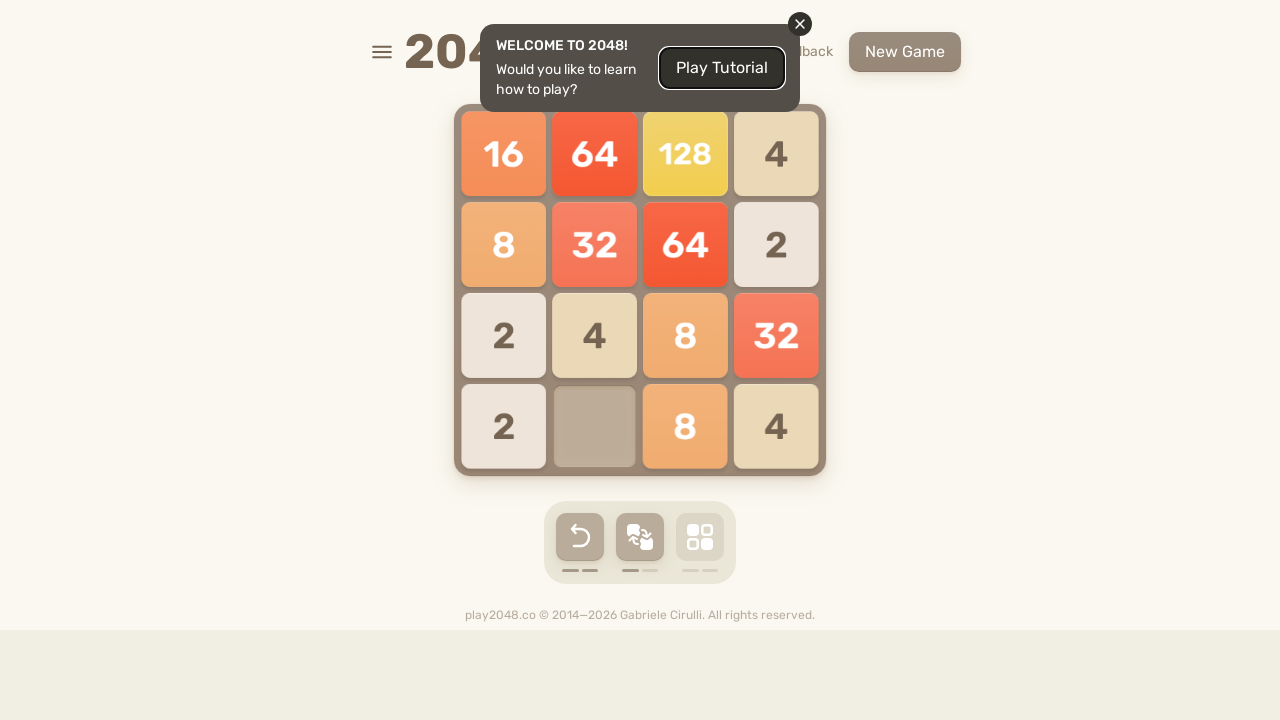

Pressed ArrowRight (outer loop 14, inner loop 1)
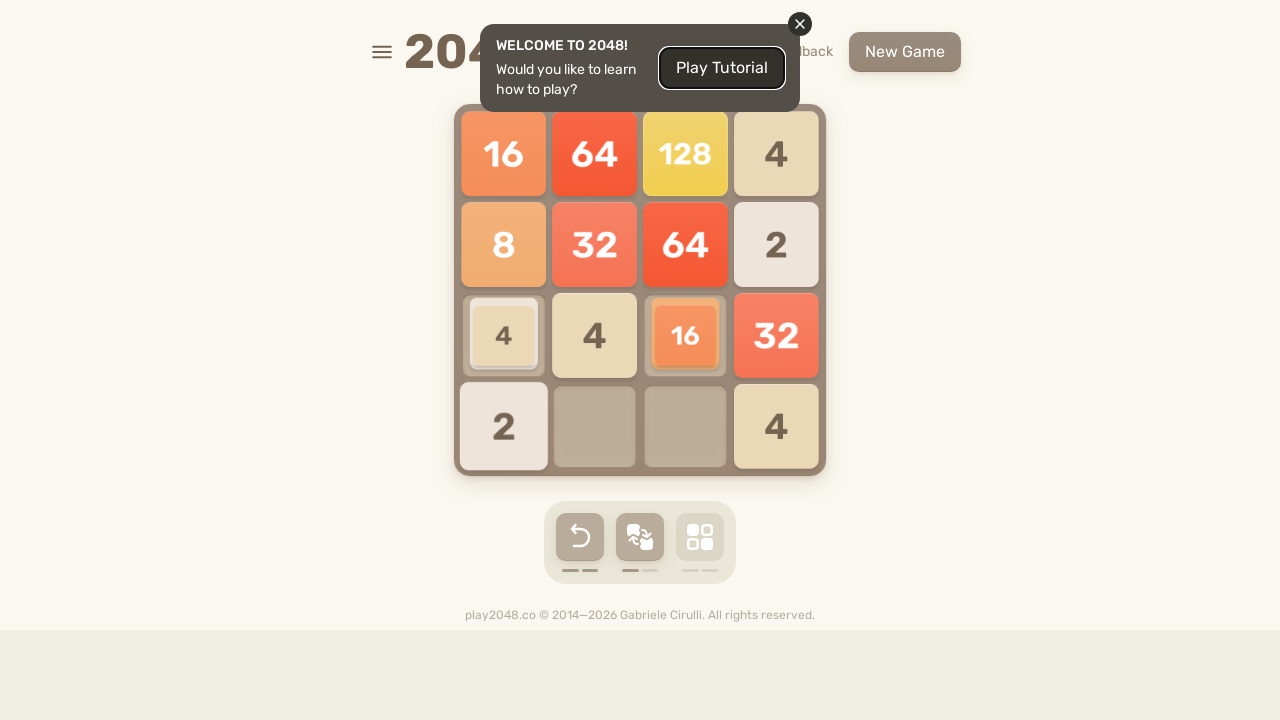

Pressed ArrowUp (outer loop 14, inner loop 1)
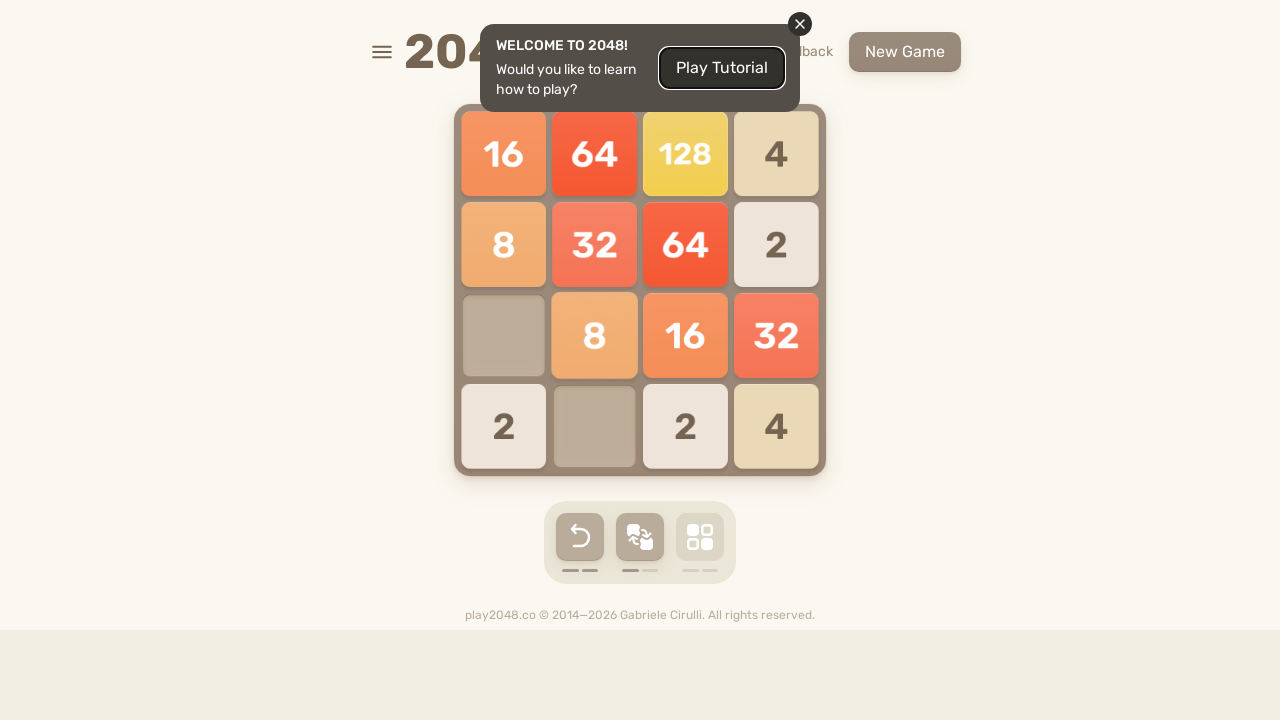

Pressed ArrowRight (outer loop 14, inner loop 2)
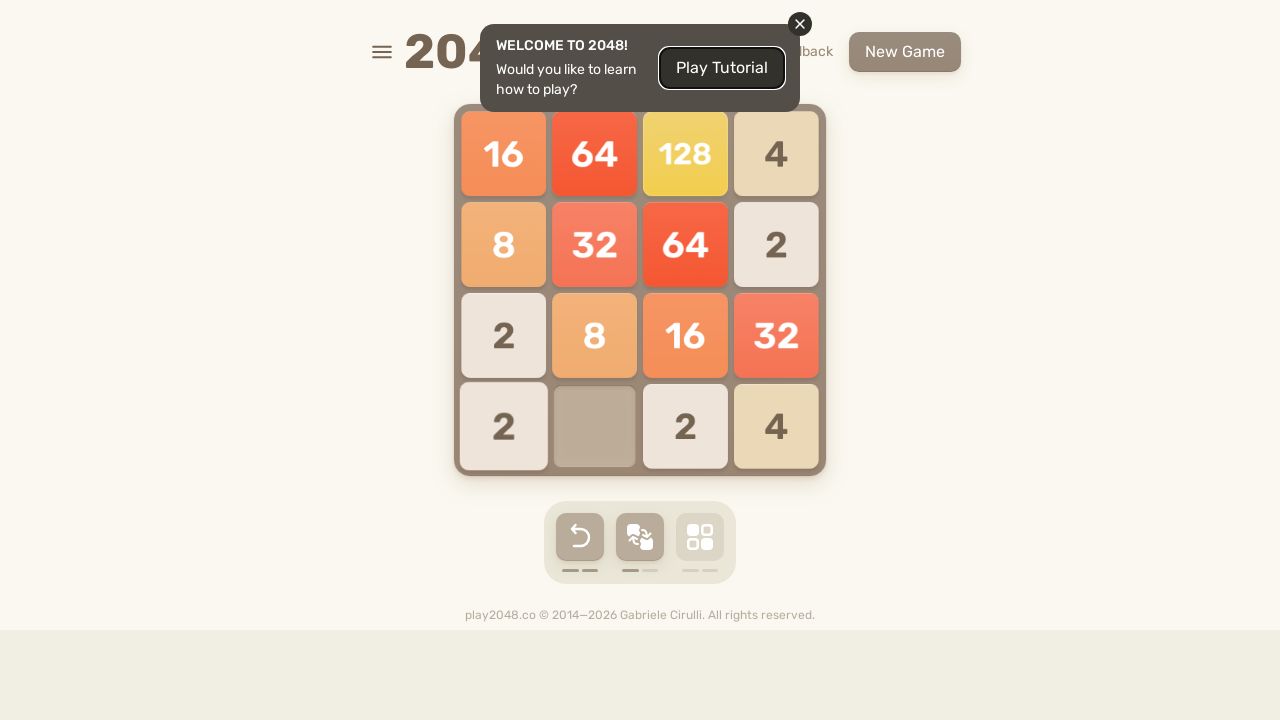

Pressed ArrowUp (outer loop 14, inner loop 2)
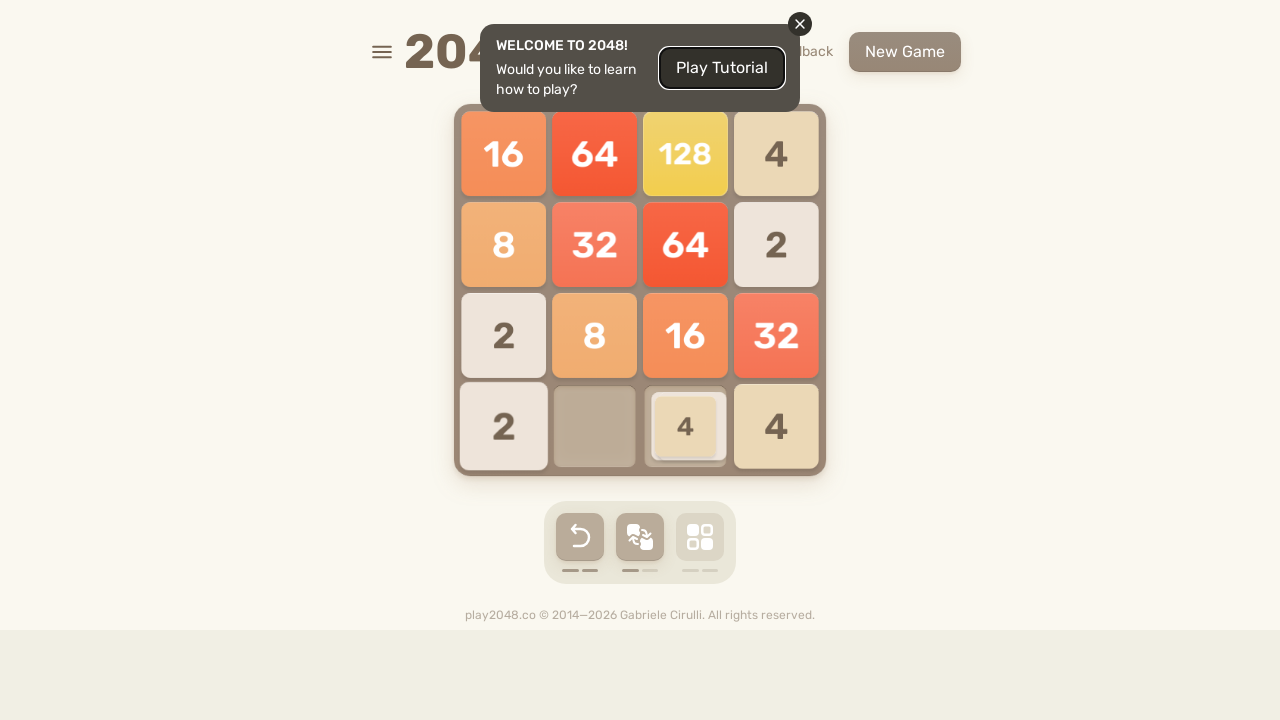

Pressed ArrowRight (outer loop 14, inner loop 3)
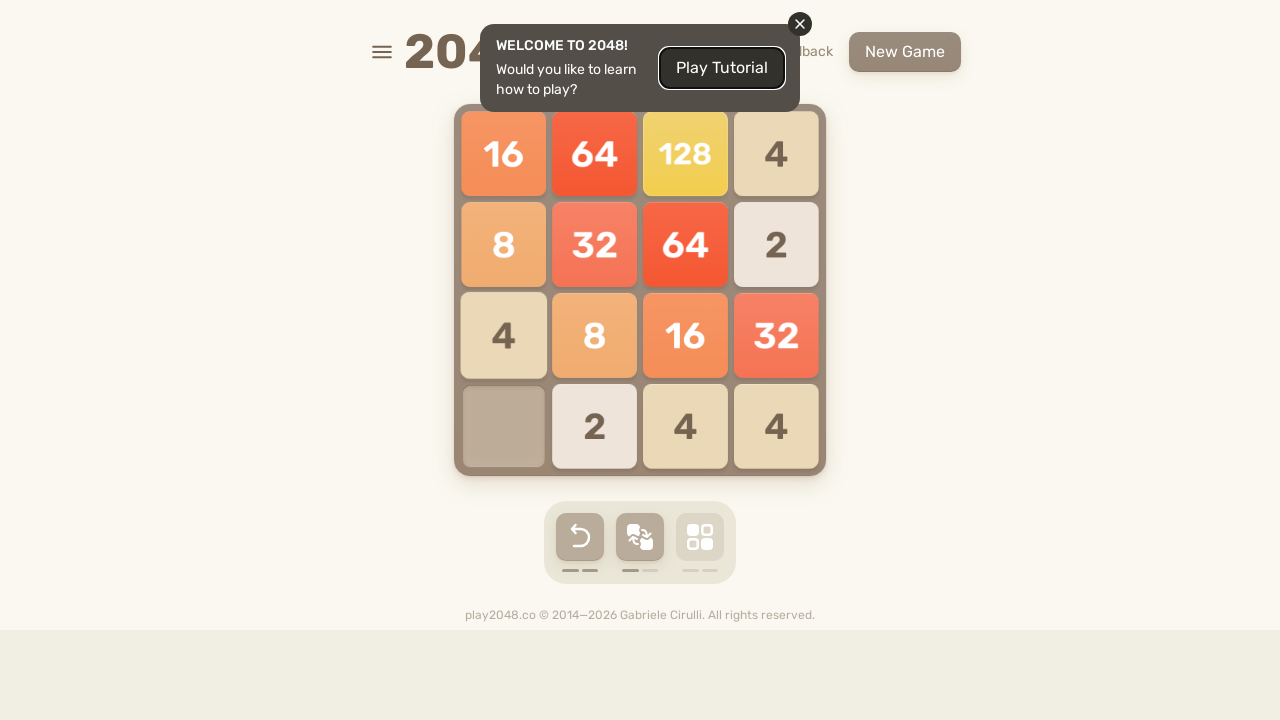

Pressed ArrowUp (outer loop 14, inner loop 3)
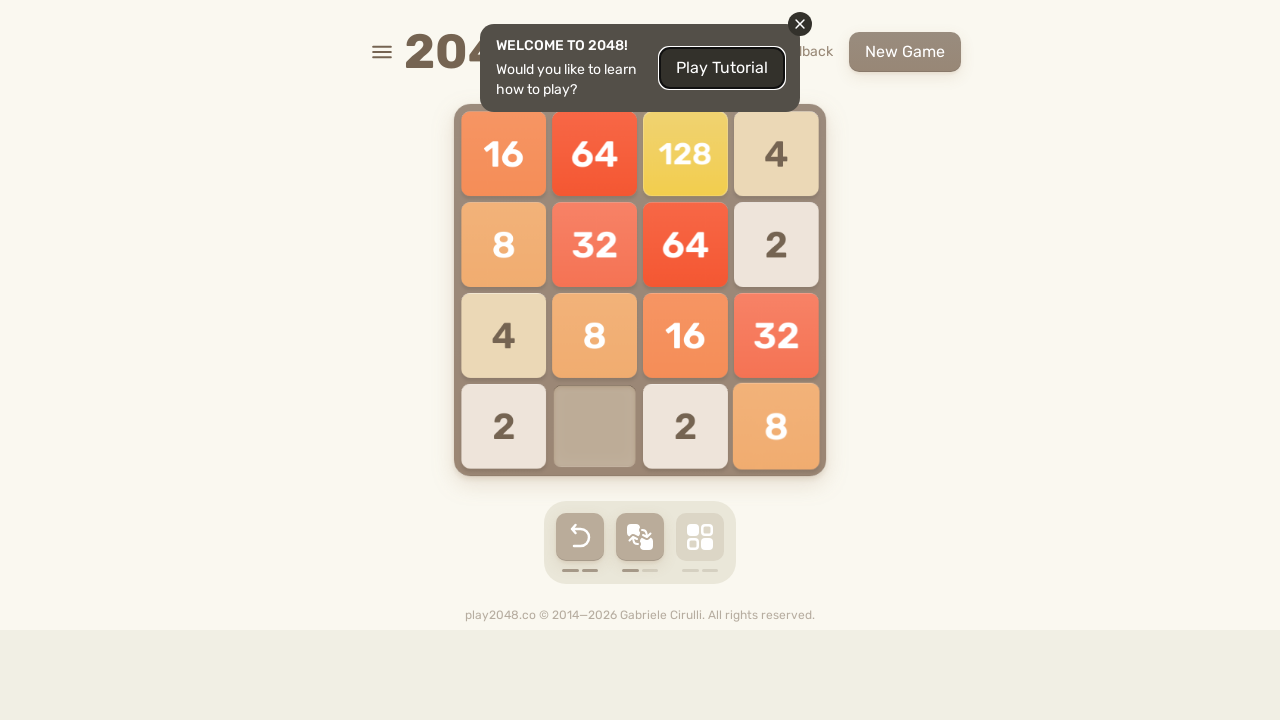

Pressed ArrowRight (outer loop 14, inner loop 4)
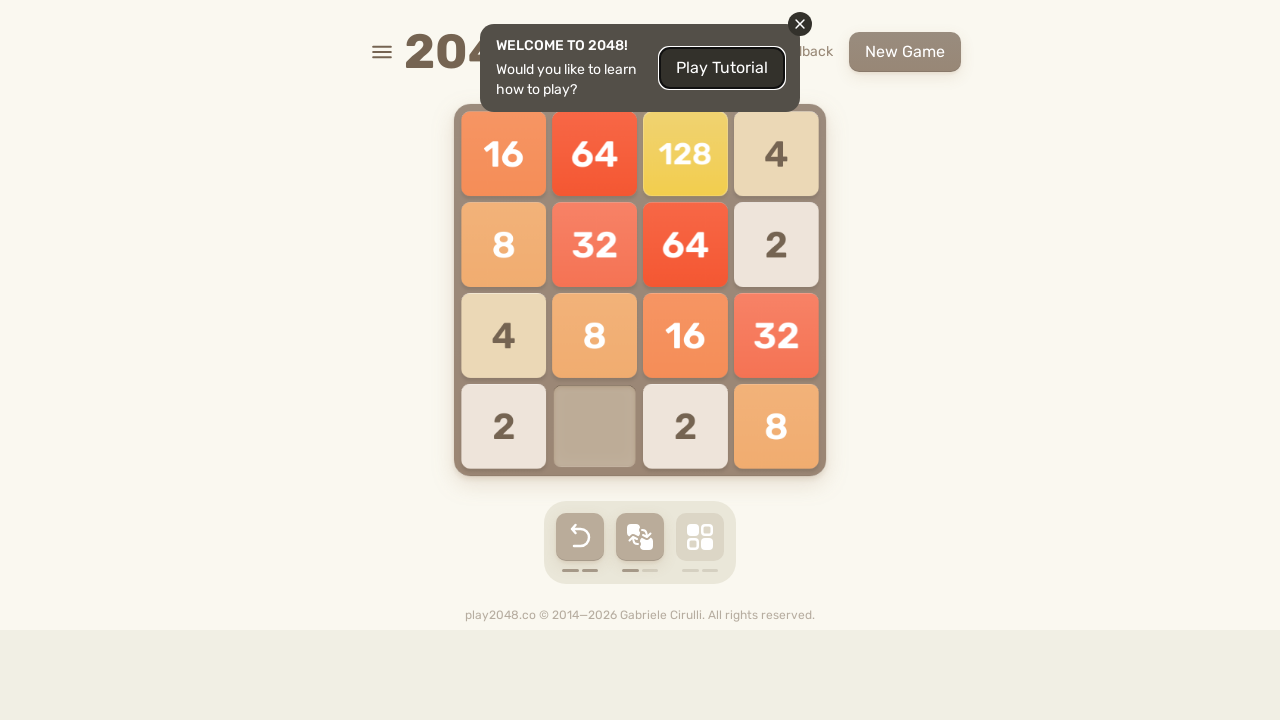

Pressed ArrowUp (outer loop 14, inner loop 4)
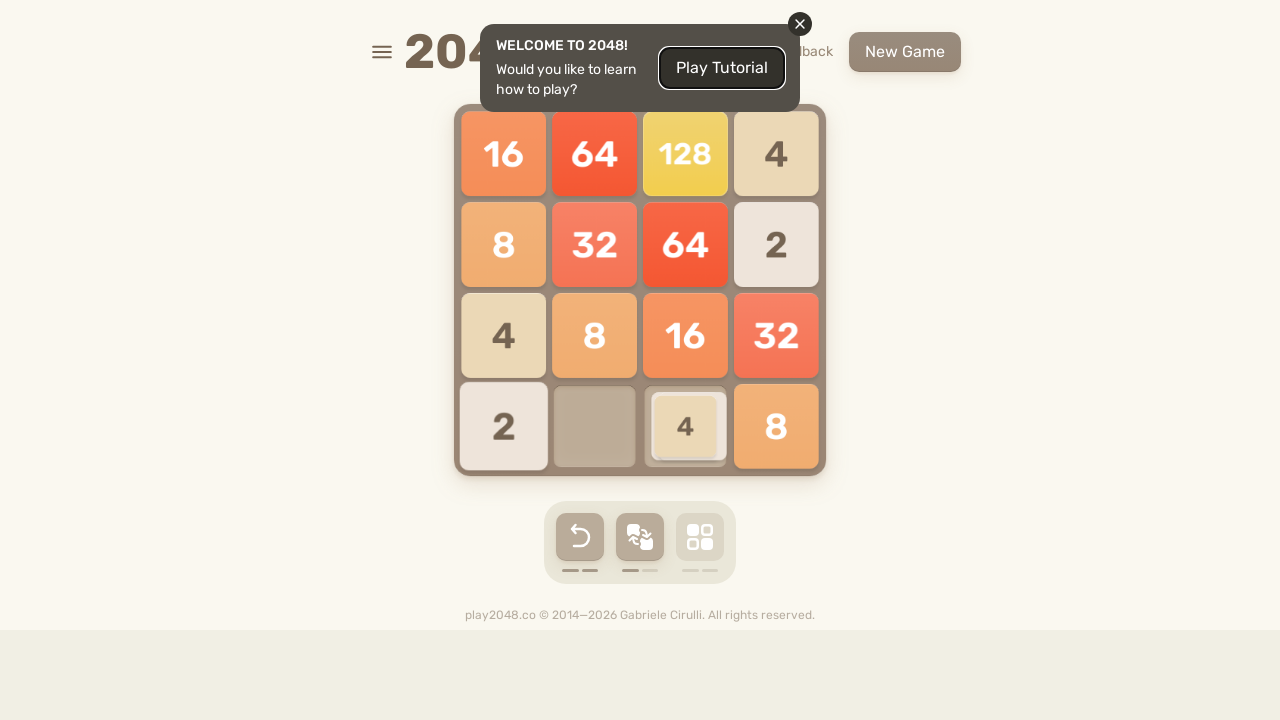

Pressed ArrowRight (outer loop 14, inner loop 5)
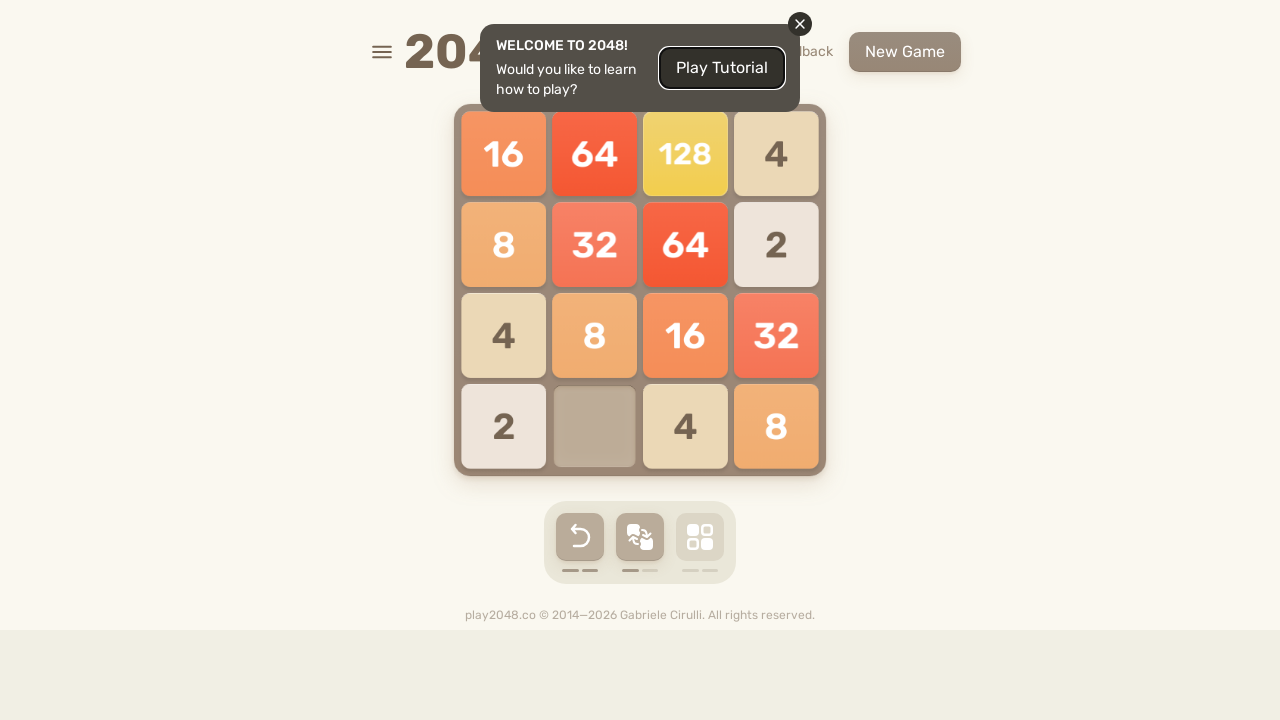

Pressed ArrowUp (outer loop 14, inner loop 5)
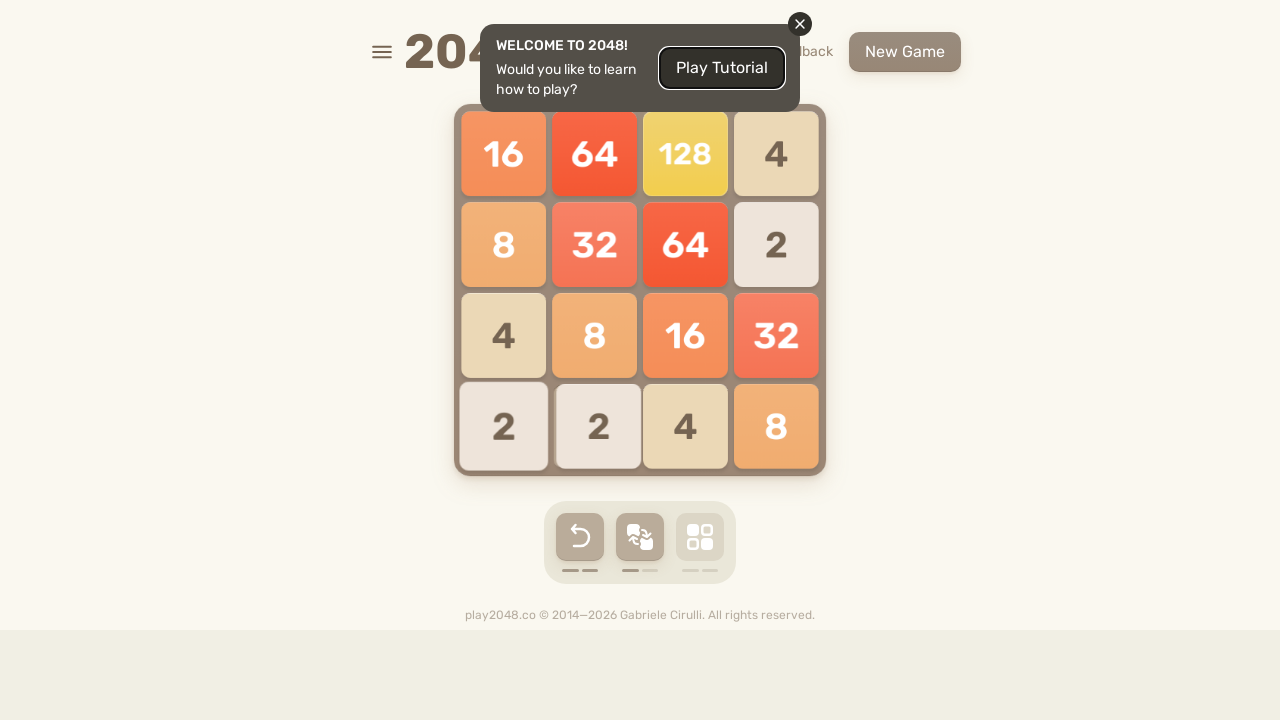

Pressed ArrowRight (outer loop 14, inner loop 6)
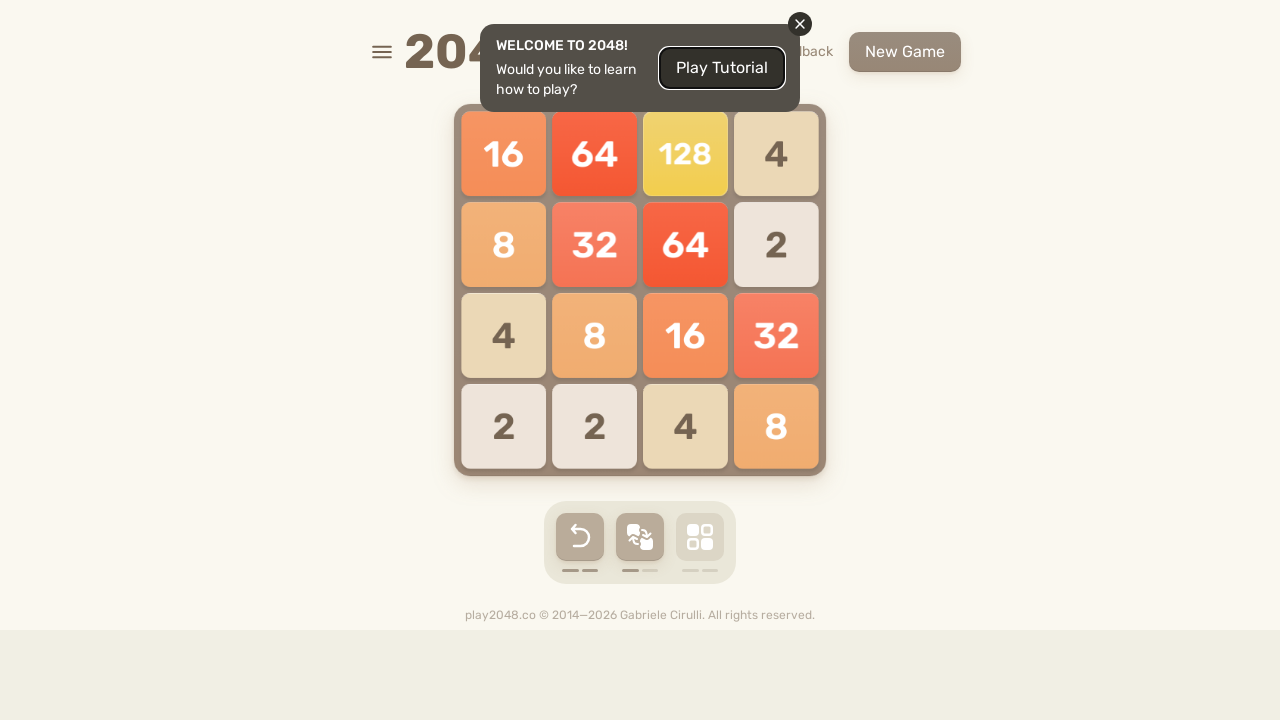

Pressed ArrowUp (outer loop 14, inner loop 6)
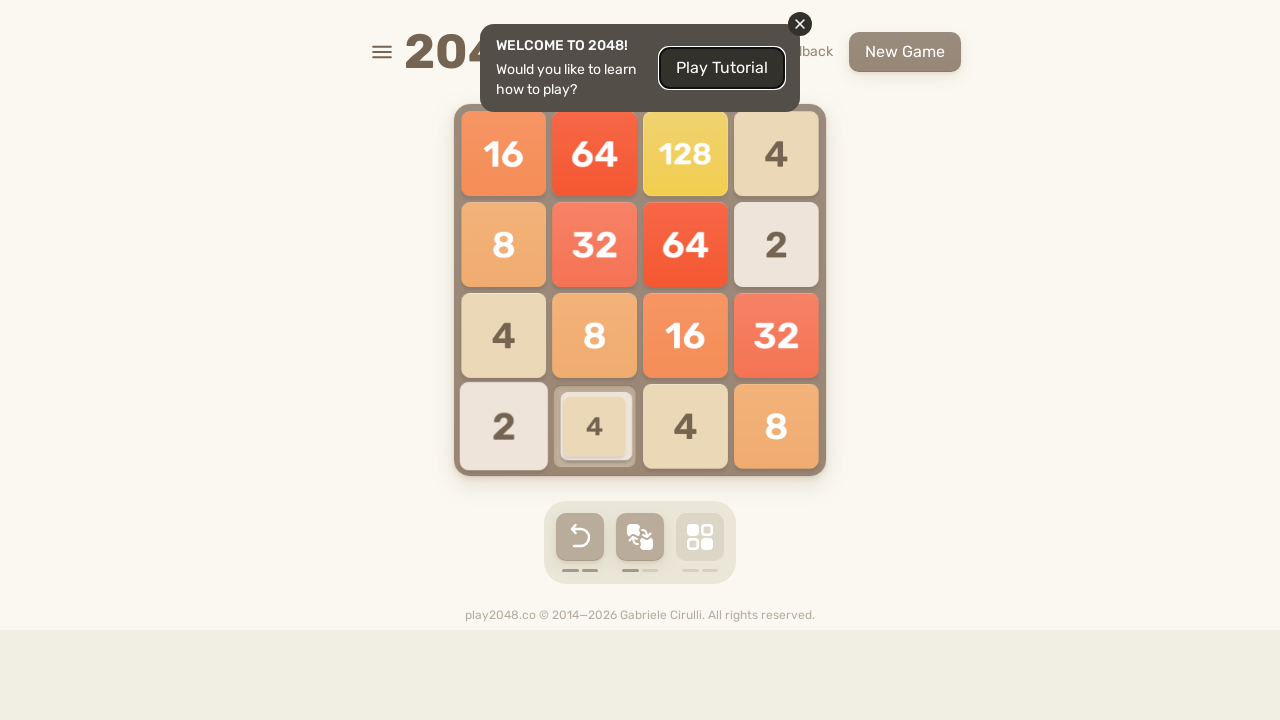

Pressed ArrowRight (outer loop 14, inner loop 7)
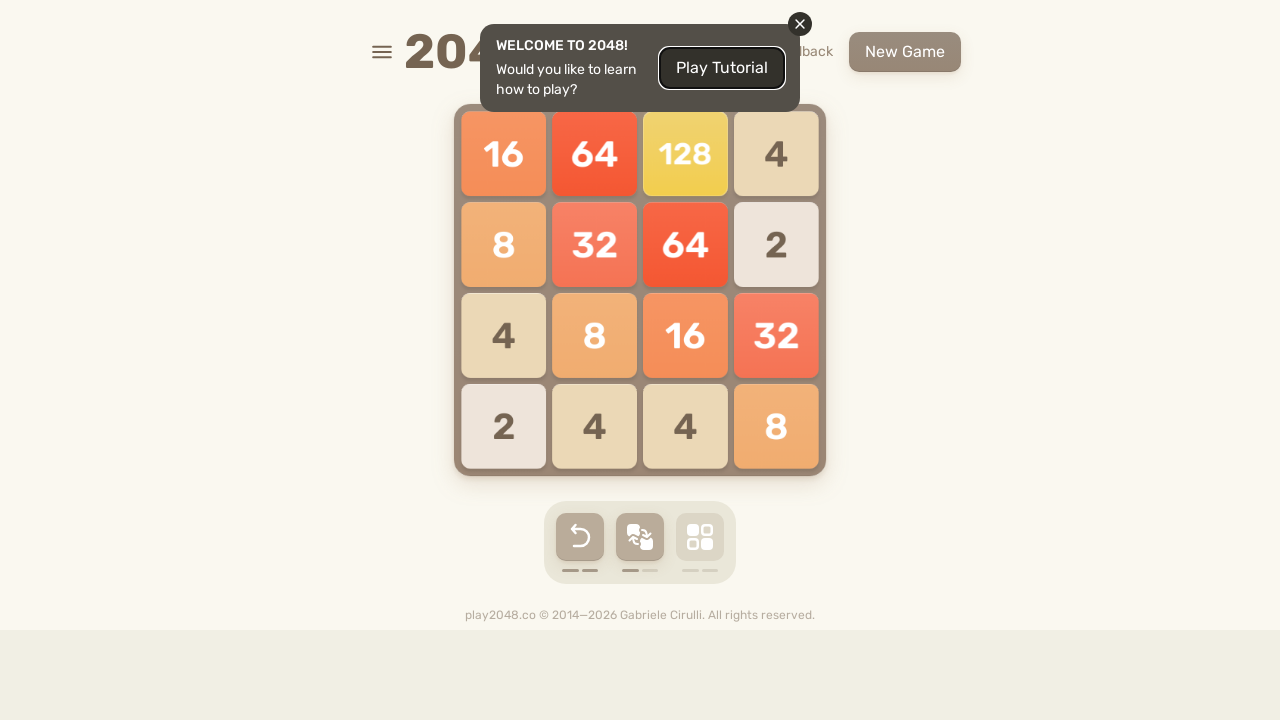

Pressed ArrowUp (outer loop 14, inner loop 7)
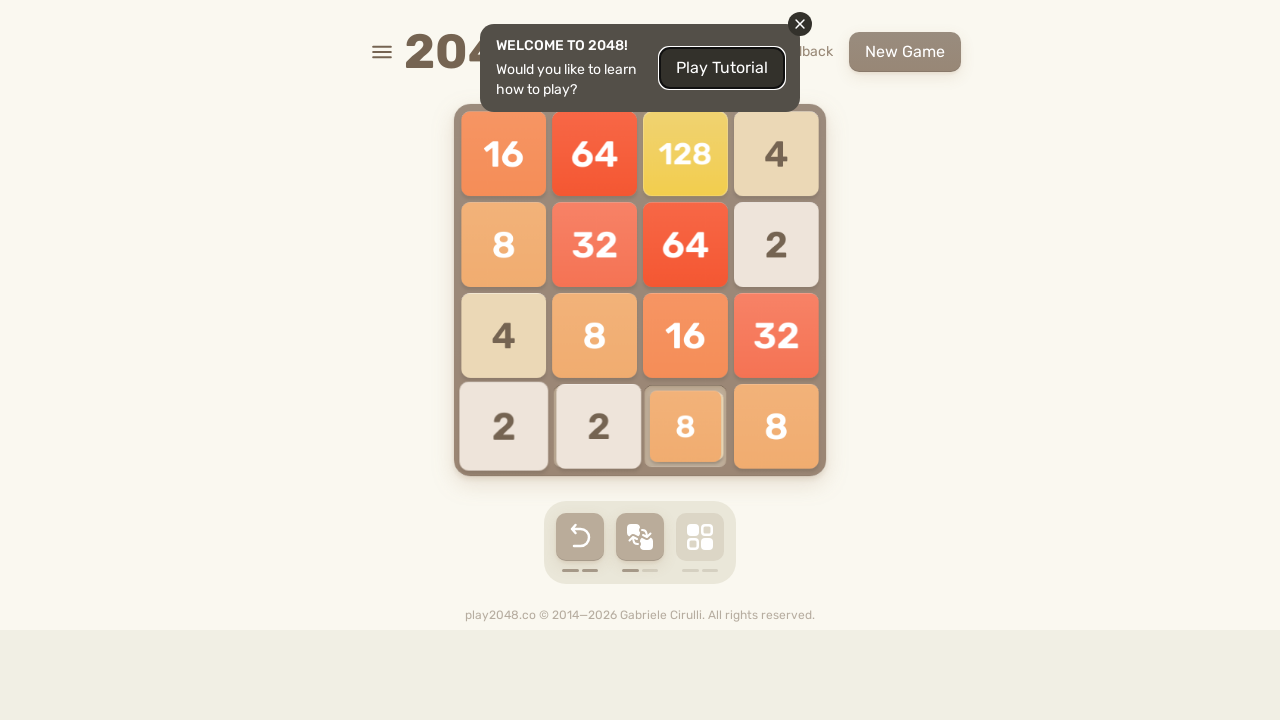

Pressed ArrowRight (outer loop 14, inner loop 8)
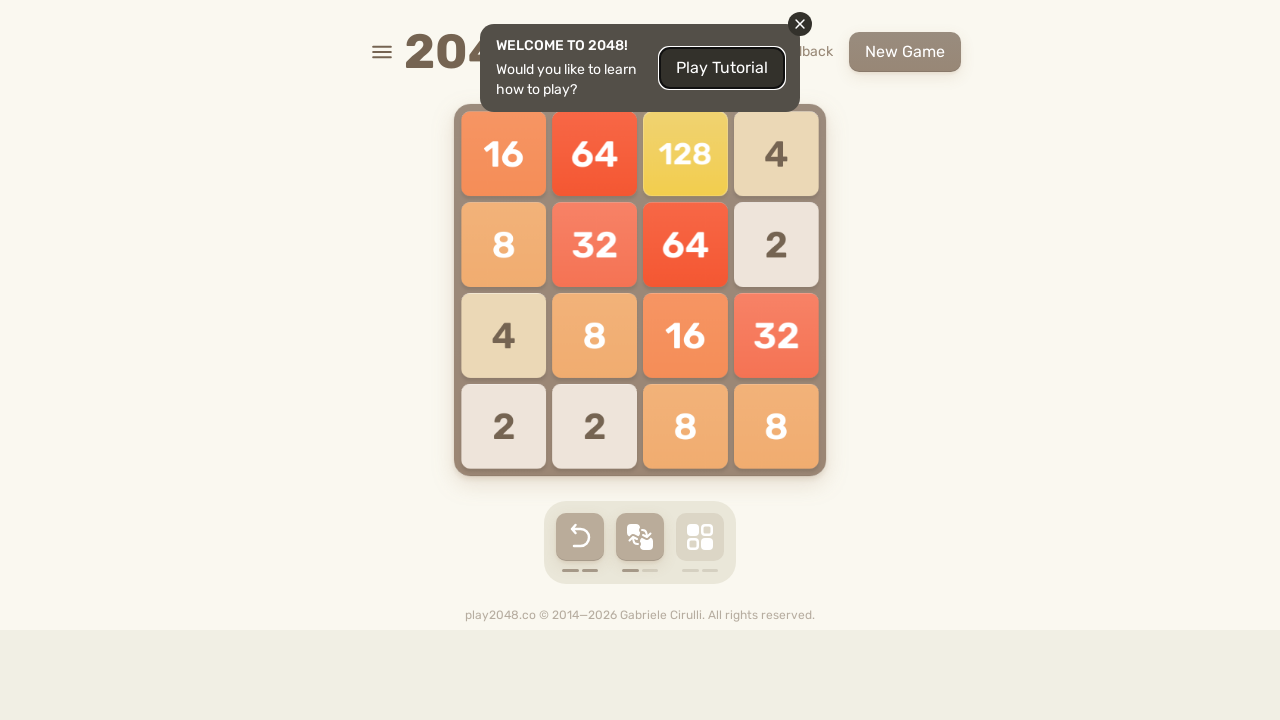

Pressed ArrowUp (outer loop 14, inner loop 8)
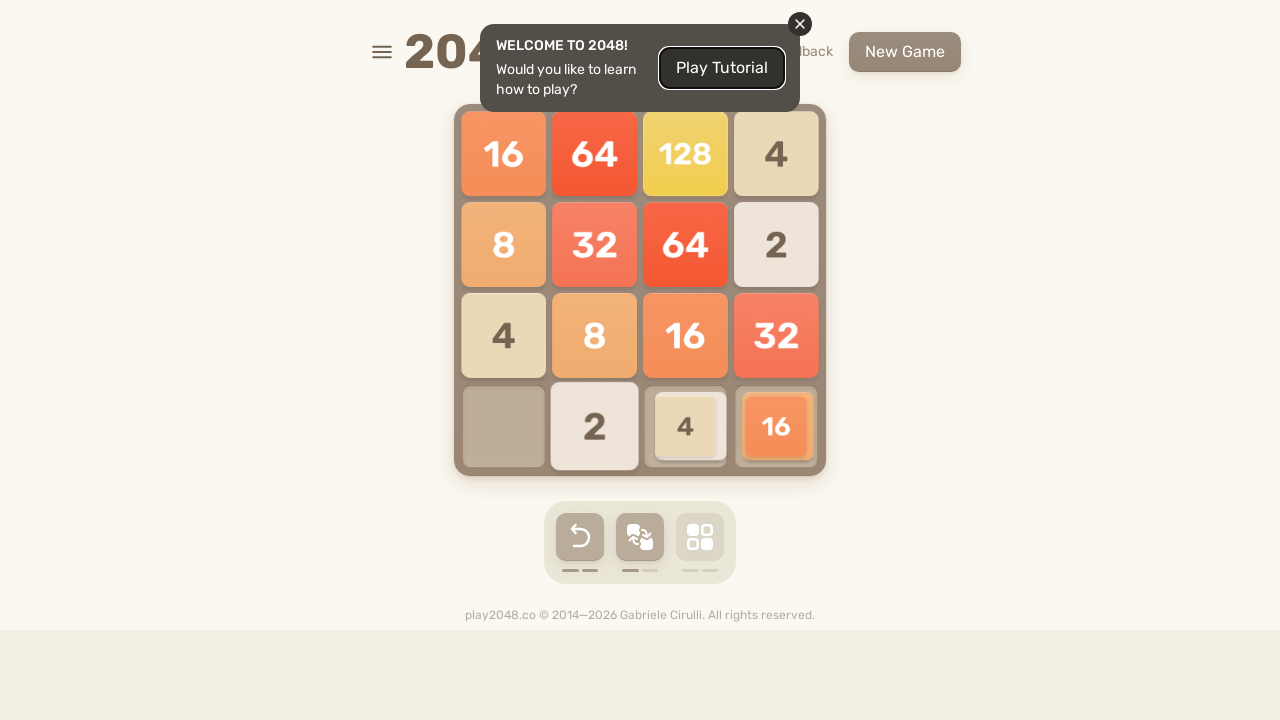

Pressed ArrowRight (outer loop 14, inner loop 9)
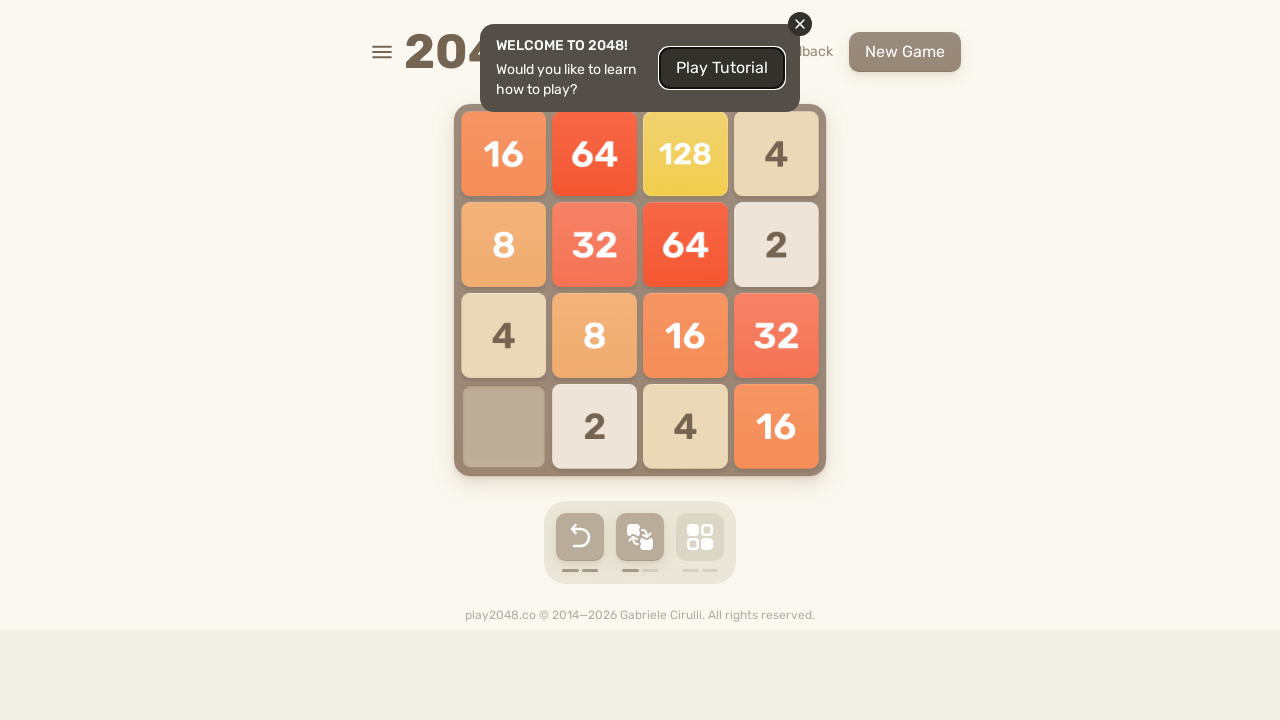

Pressed ArrowUp (outer loop 14, inner loop 9)
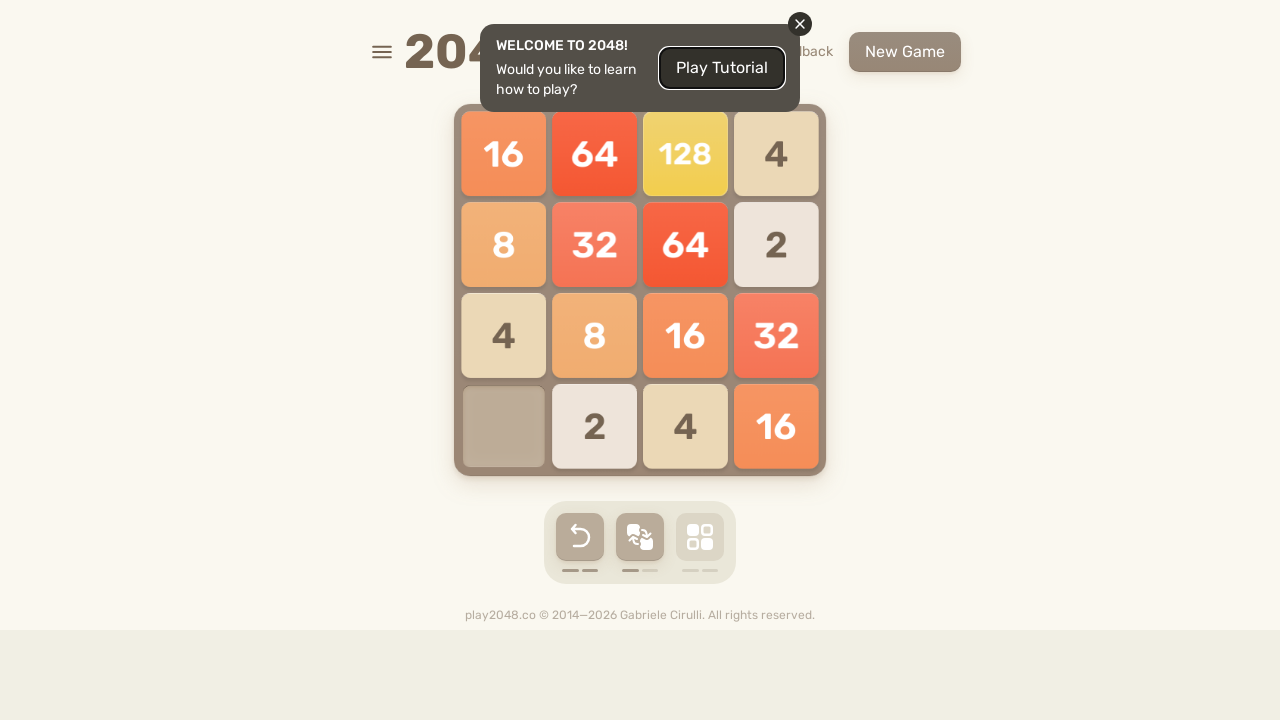

Pressed ArrowRight (outer loop 14, inner loop 10)
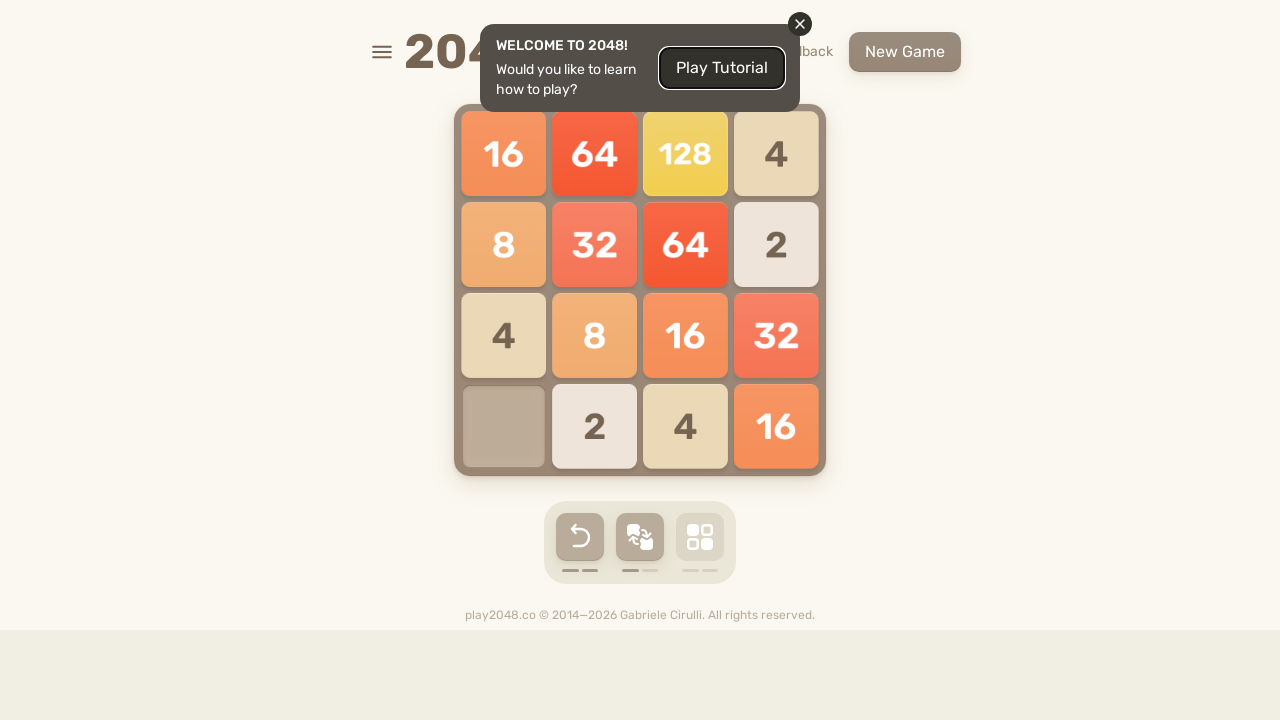

Pressed ArrowUp (outer loop 14, inner loop 10)
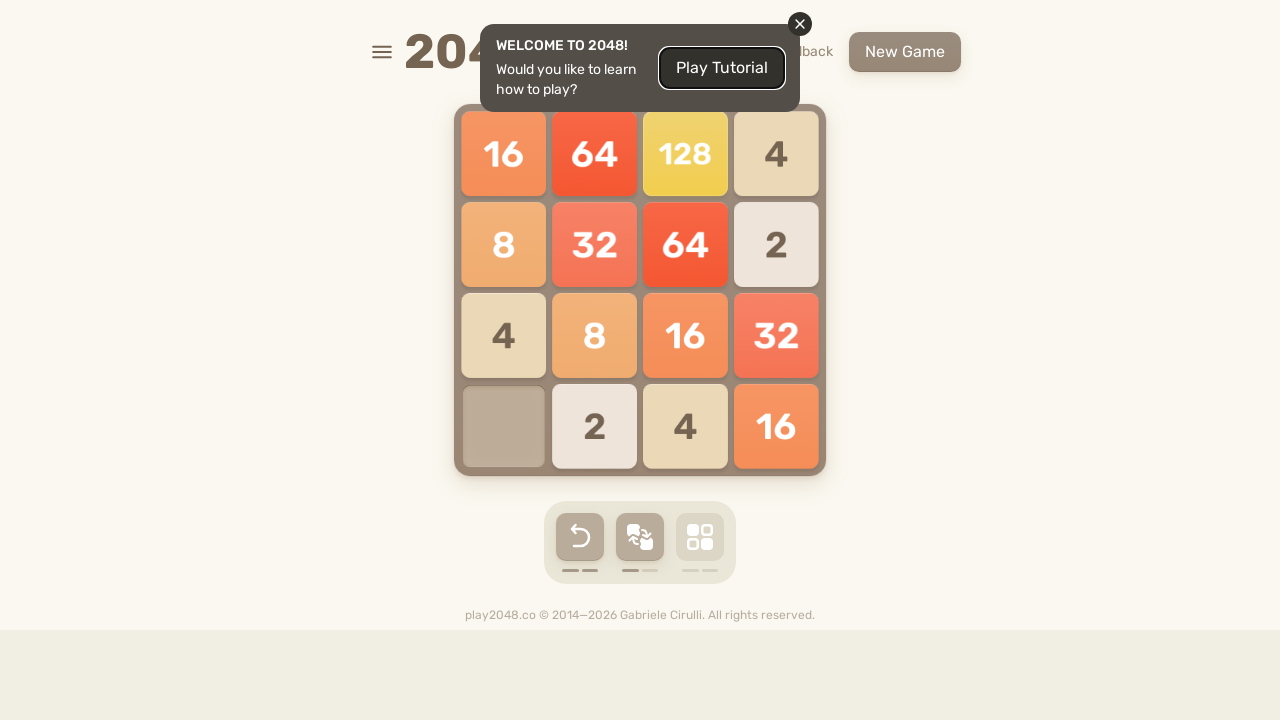

Pressed ArrowRight (outer loop 14, inner loop 11)
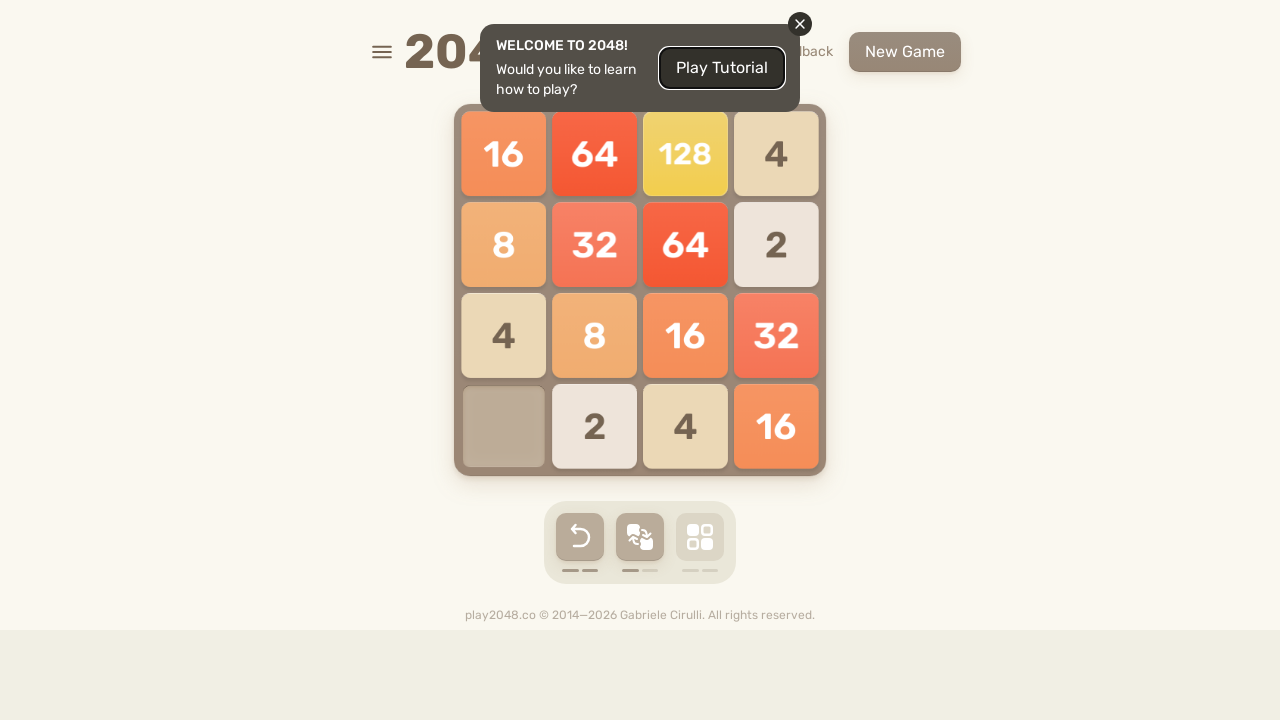

Pressed ArrowUp (outer loop 14, inner loop 11)
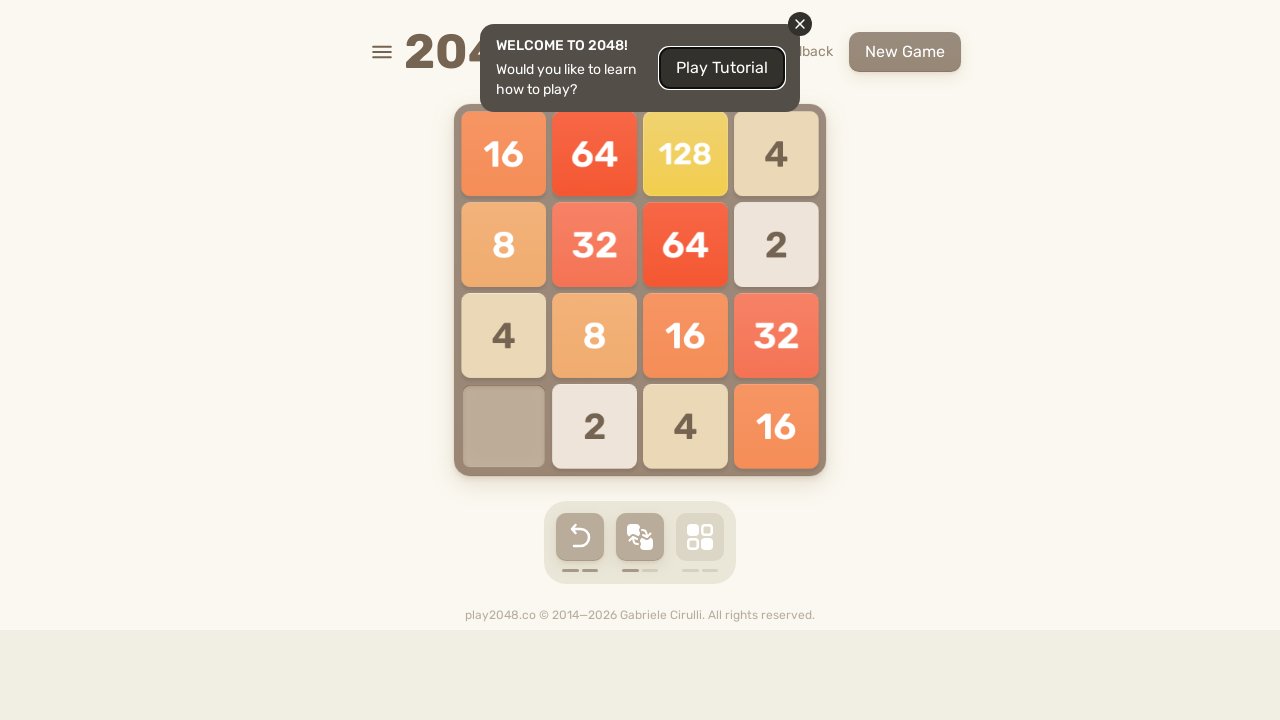

Pressed ArrowRight (outer loop 14, inner loop 12)
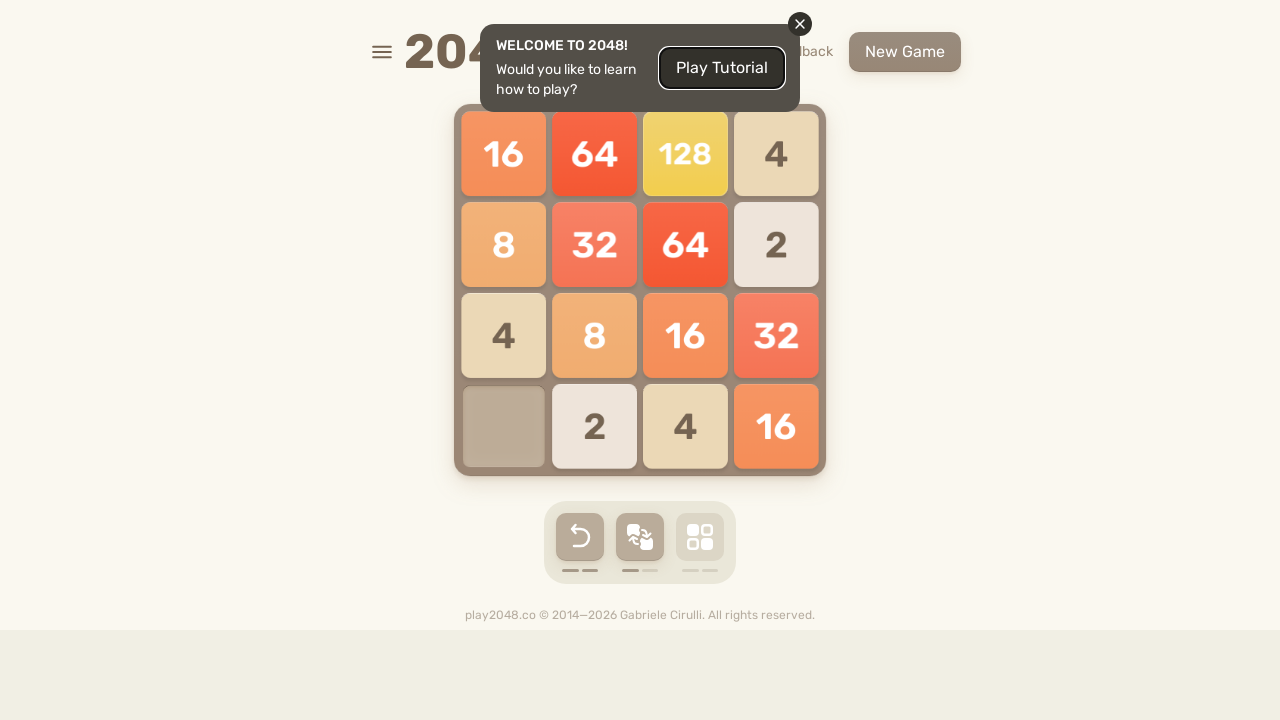

Pressed ArrowUp (outer loop 14, inner loop 12)
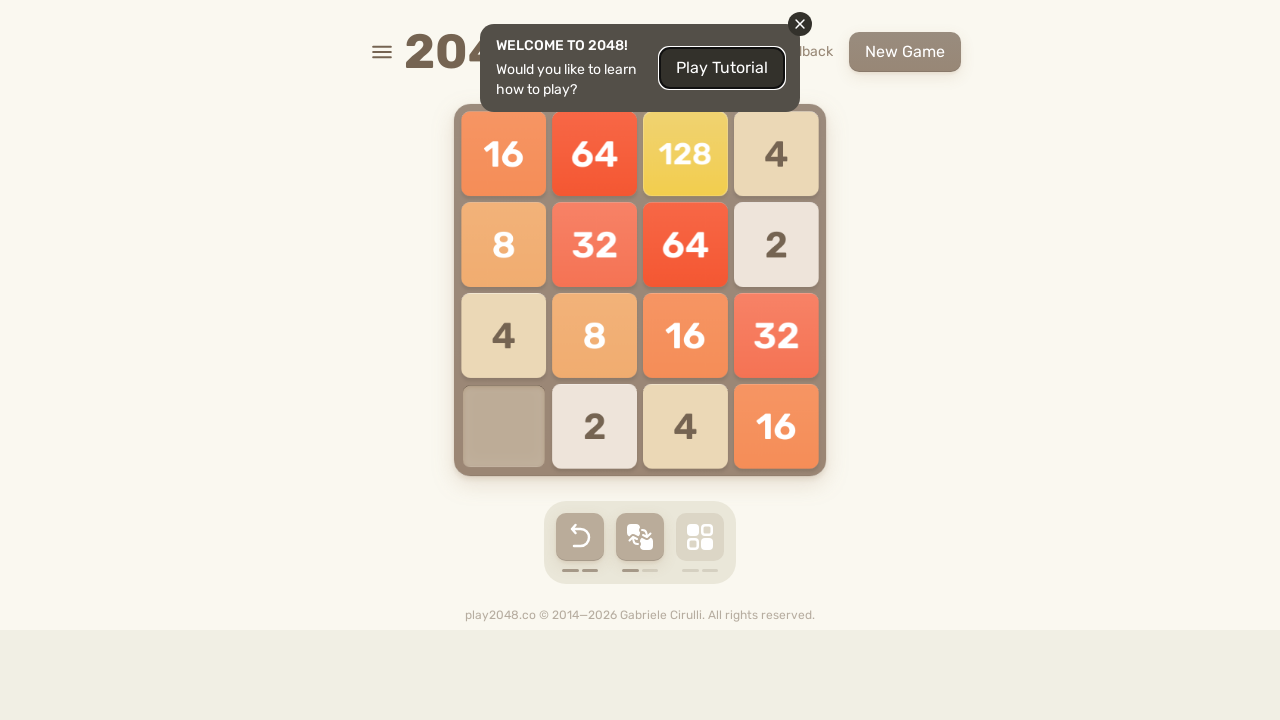

Pressed ArrowRight (outer loop 14, inner loop 13)
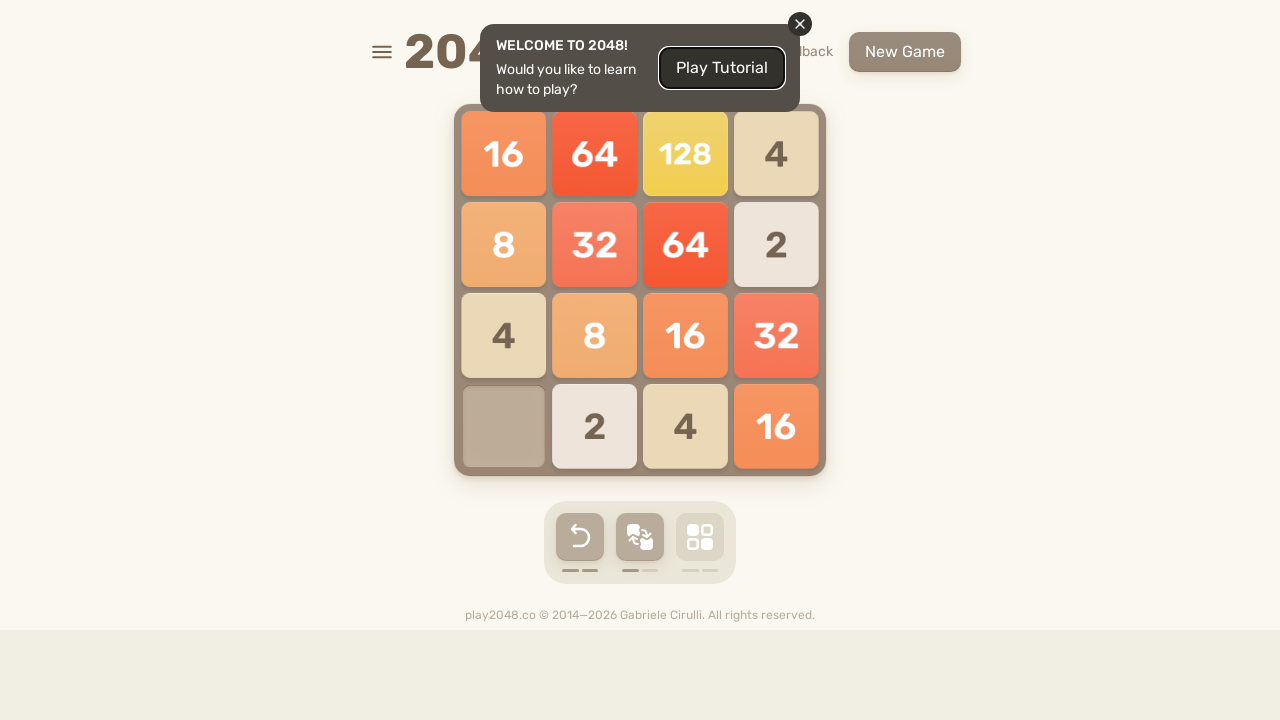

Pressed ArrowUp (outer loop 14, inner loop 13)
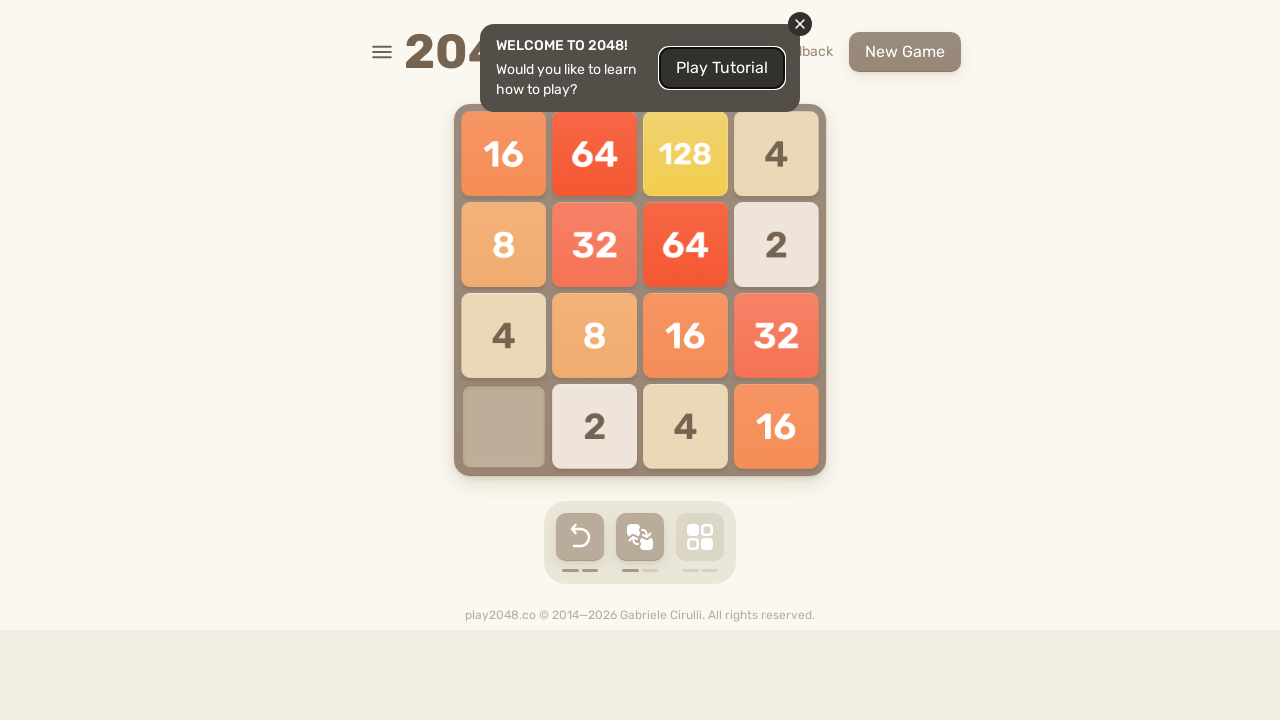

Pressed ArrowRight (outer loop 14, inner loop 14)
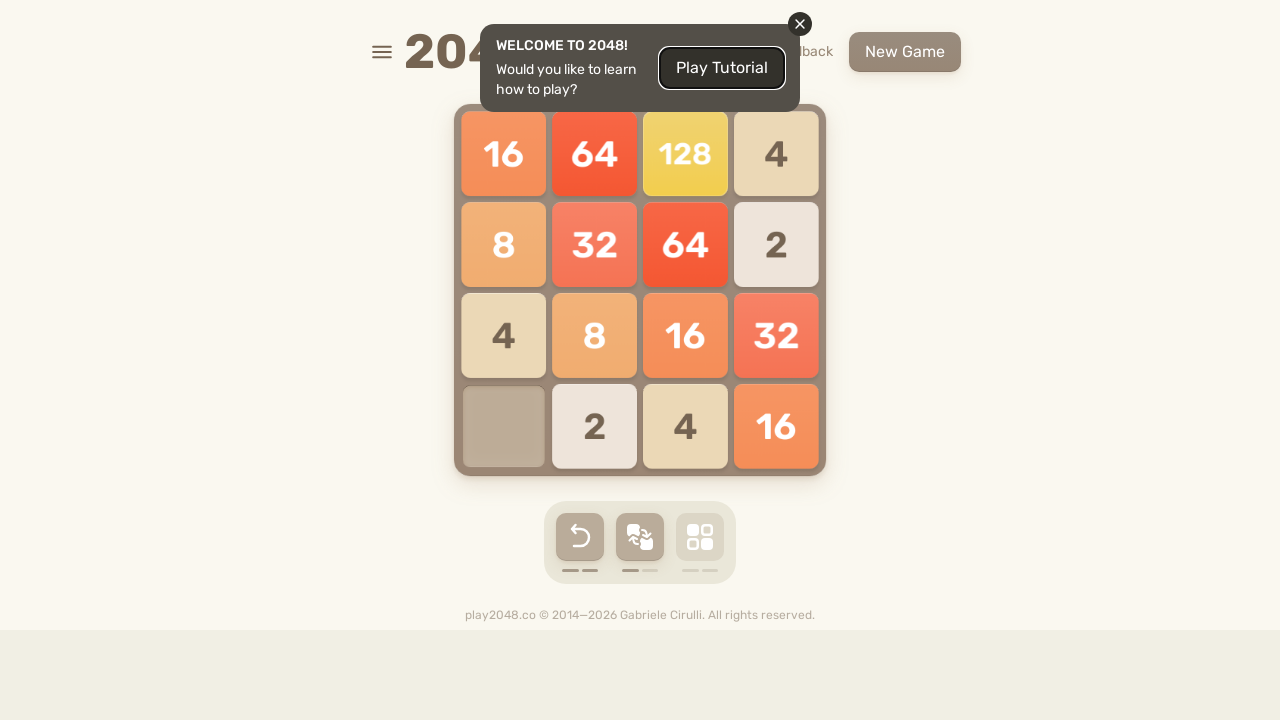

Pressed ArrowUp (outer loop 14, inner loop 14)
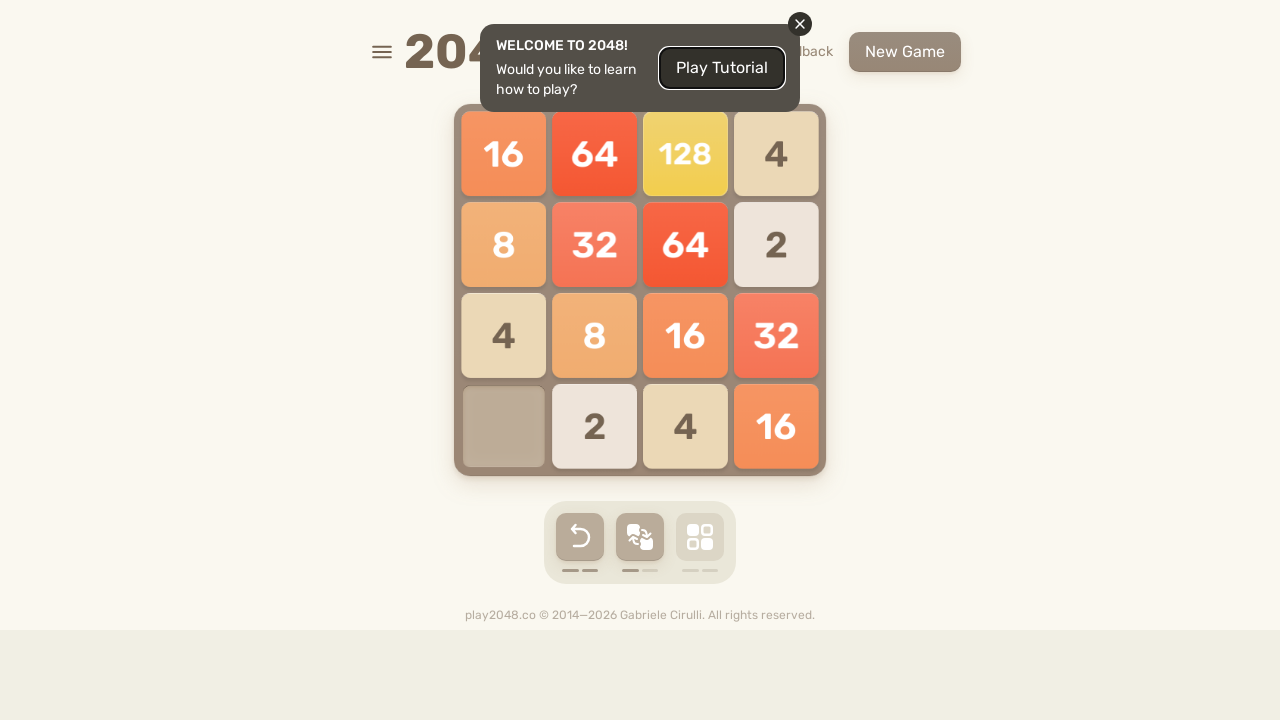

Pressed ArrowLeft after inner loop sequence (outer loop 14)
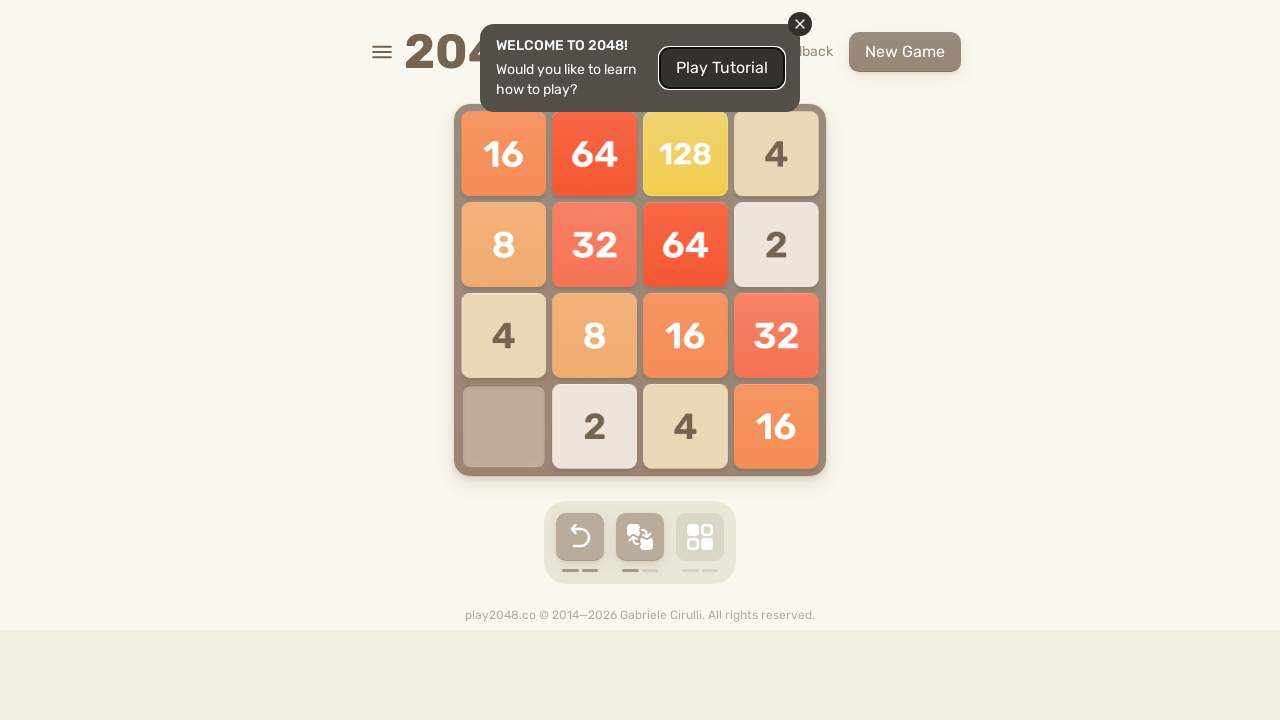

Pressed ArrowUp after ArrowLeft (outer loop 14)
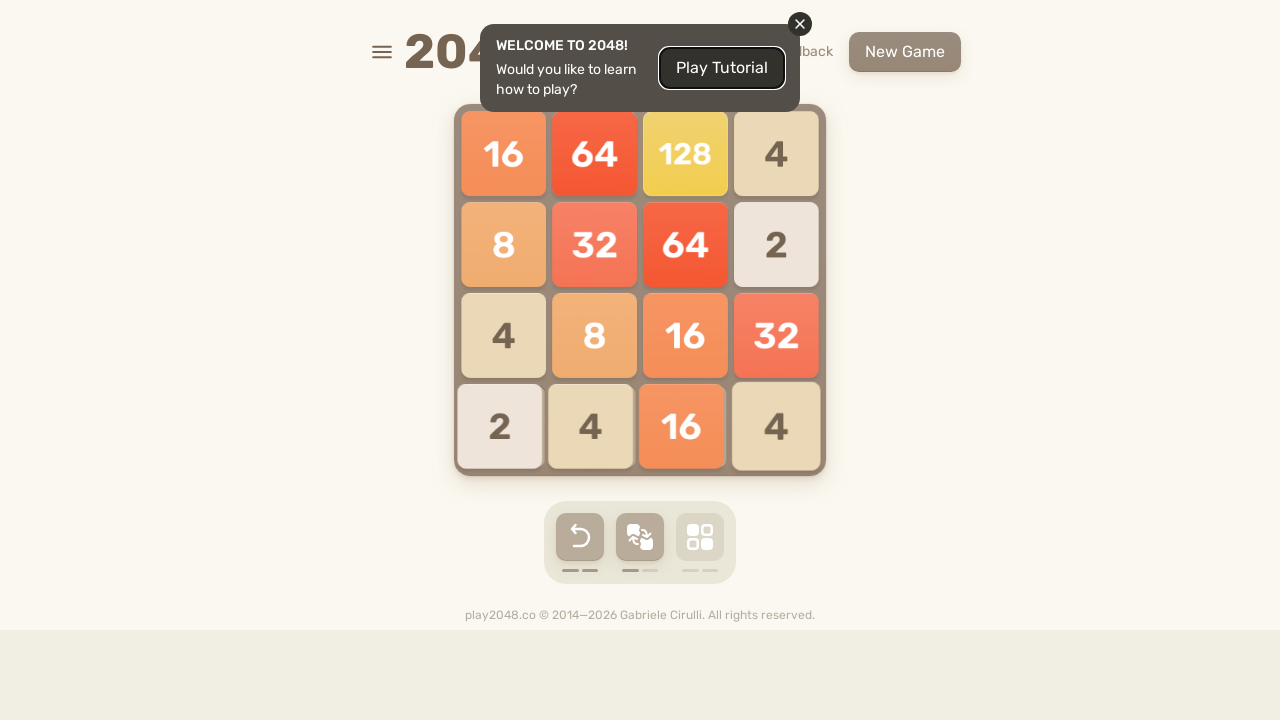

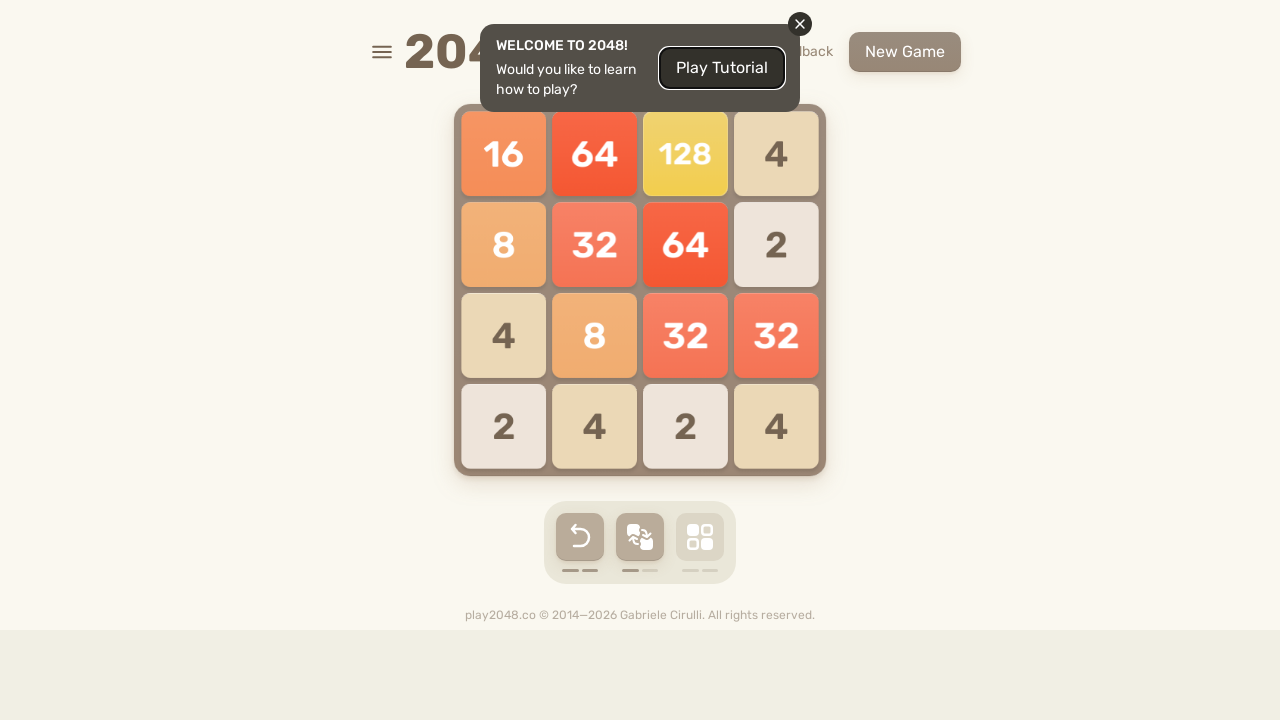